Tests multiple people API endpoints to find specific names from a predefined list

Starting URL: https://swapi.dev/

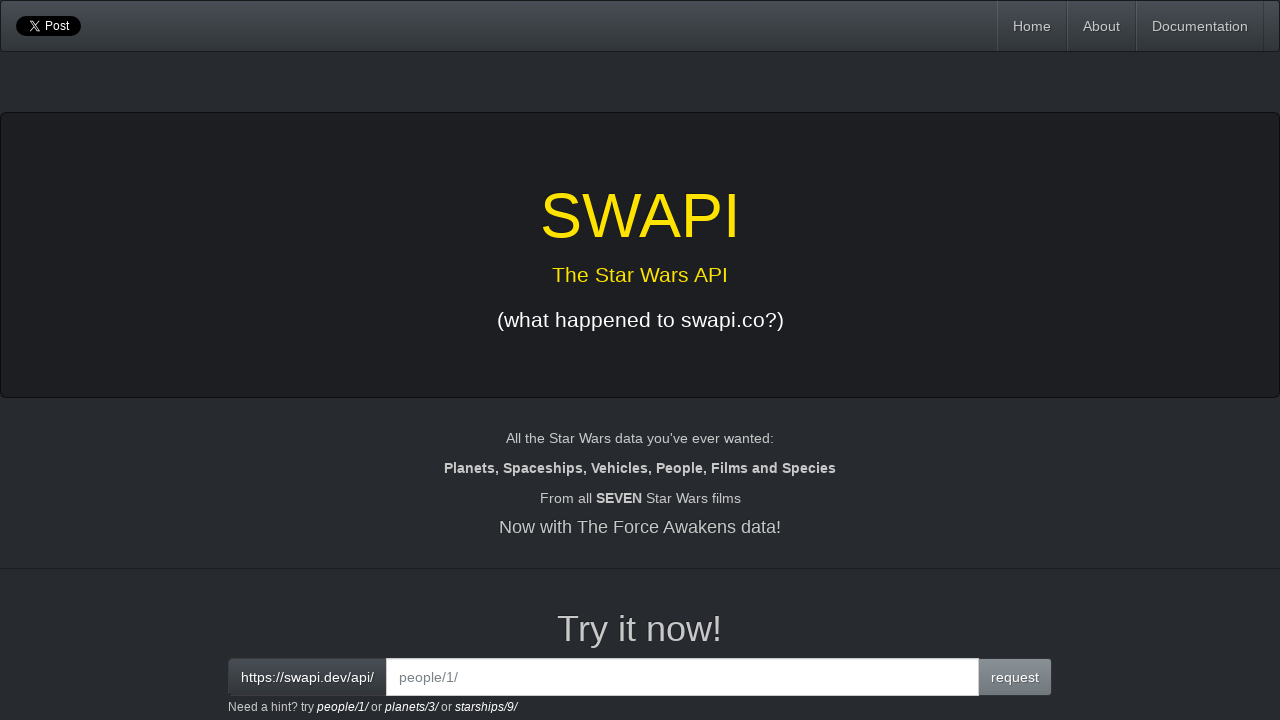

Cleared input field for person ID 1 on input[id='interactive']
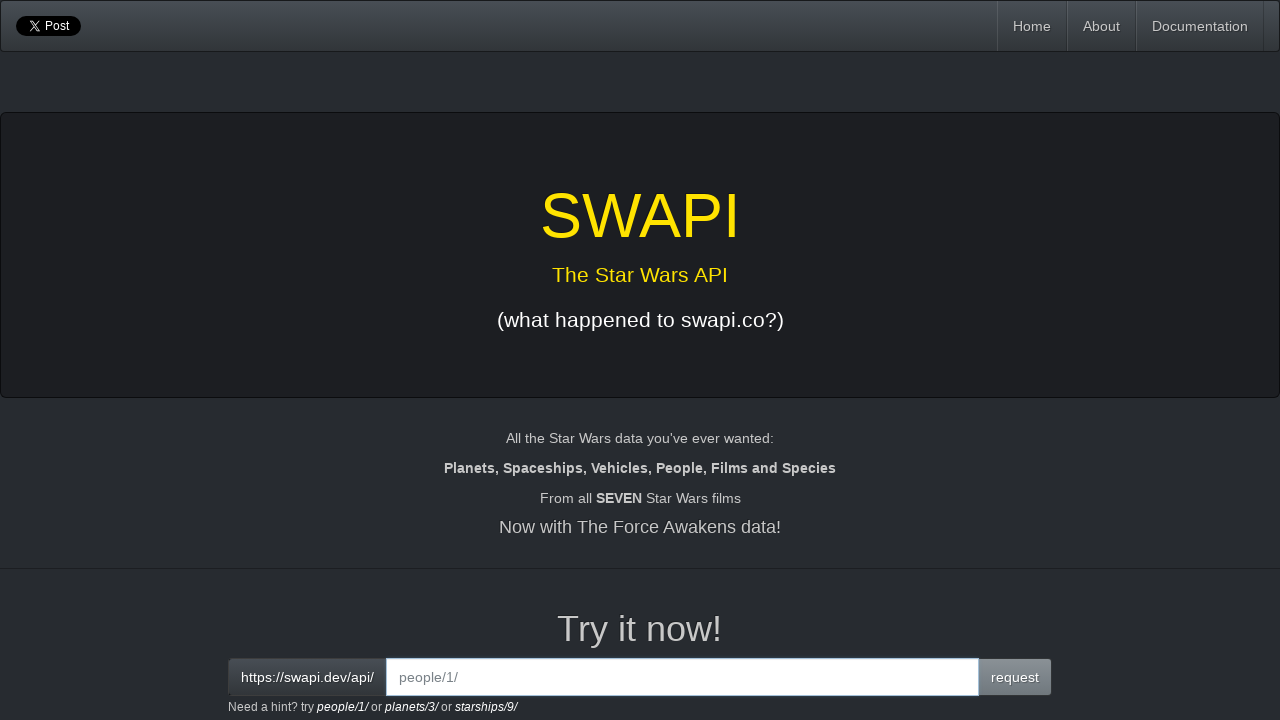

Entered people/1 endpoint in input field on input[id='interactive']
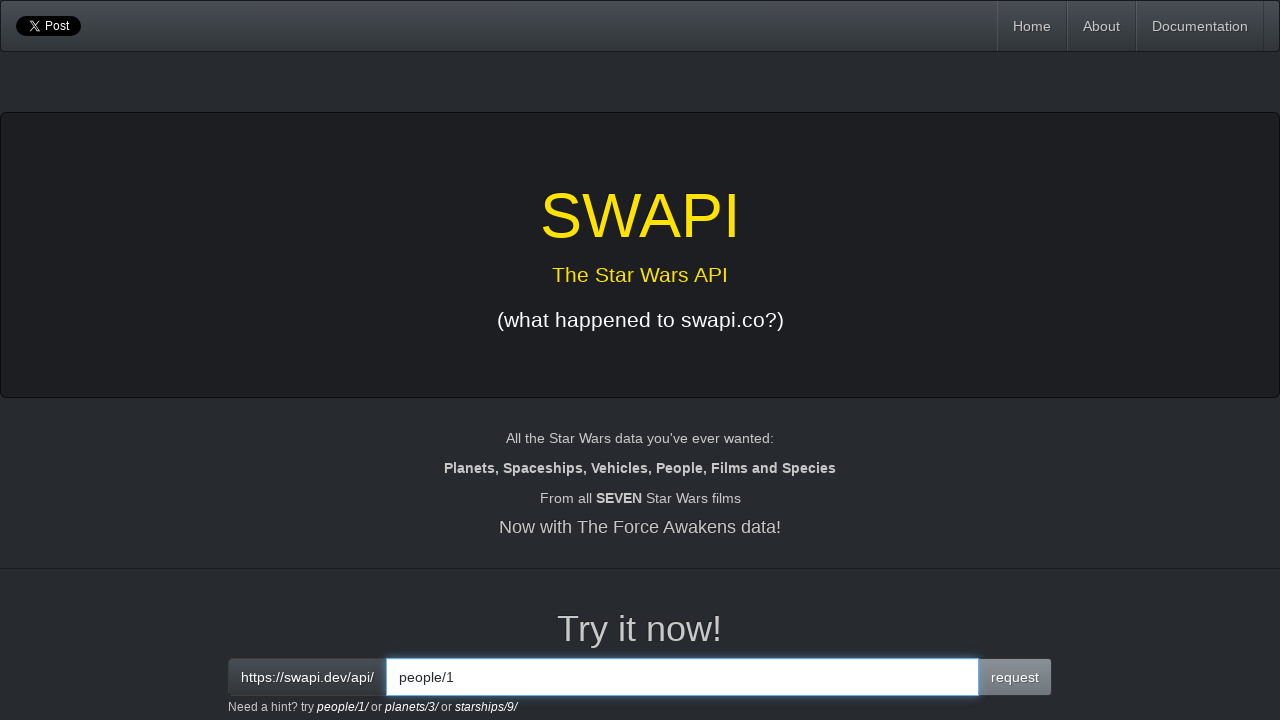

Clicked request button to fetch person ID 1 at (1015, 677) on button.btn.btn-primary
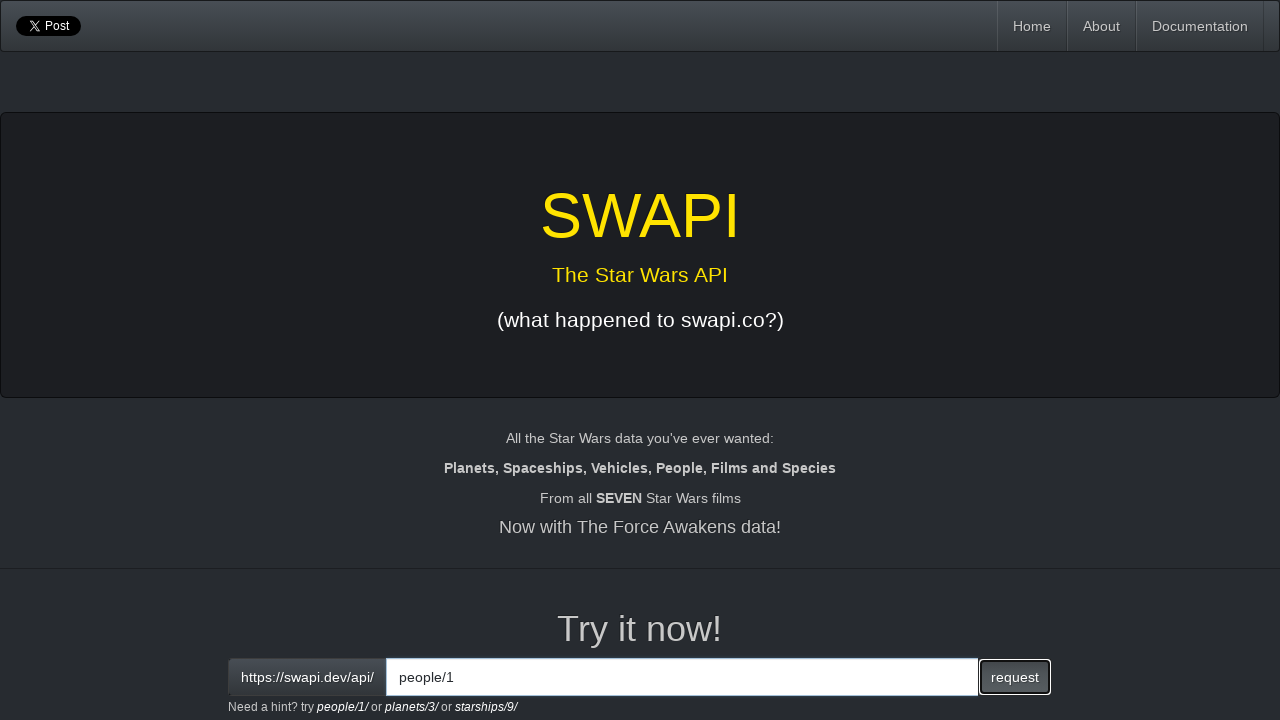

Response loaded for person ID 1
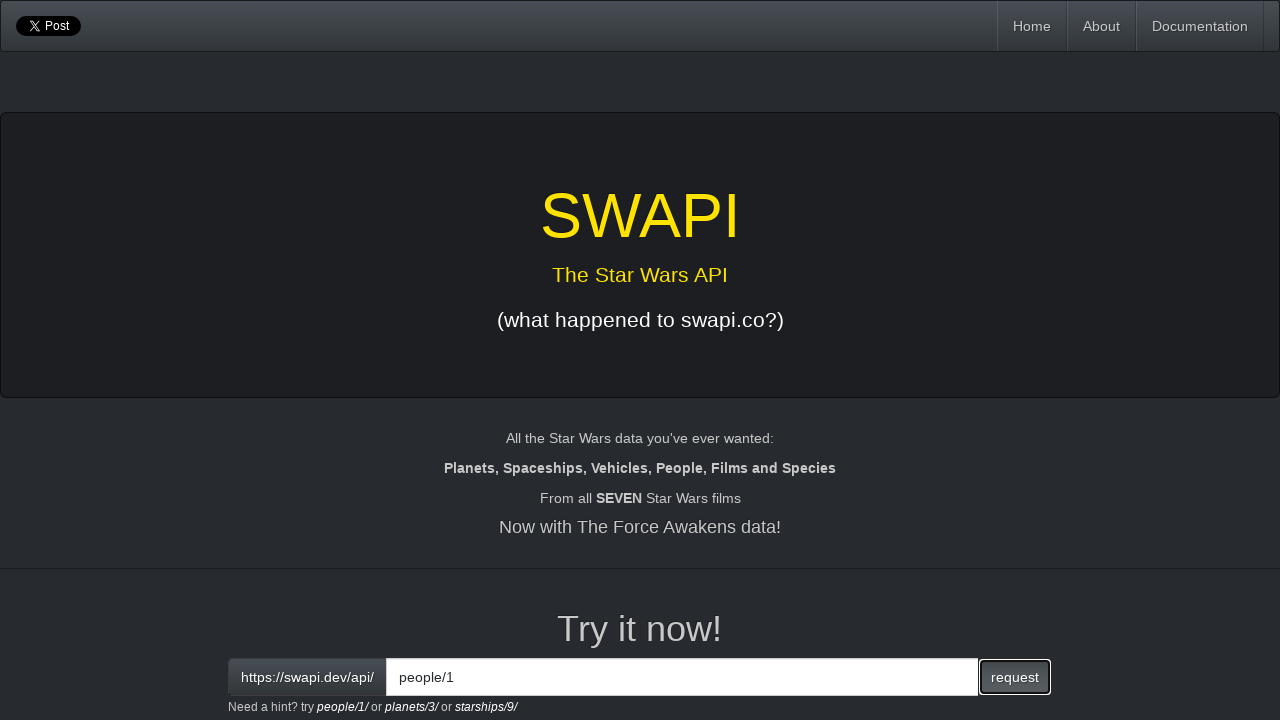

Extracted response text for person ID 1
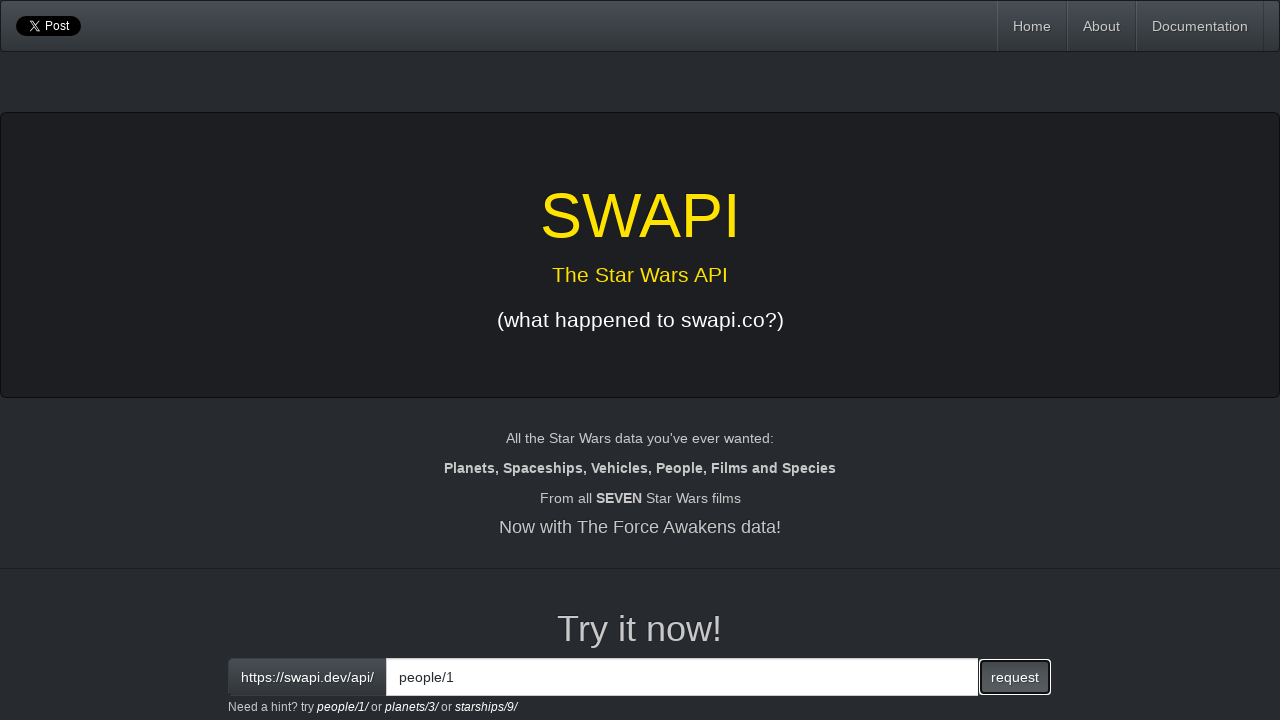

Cleared input field for person ID 2 on input[id='interactive']
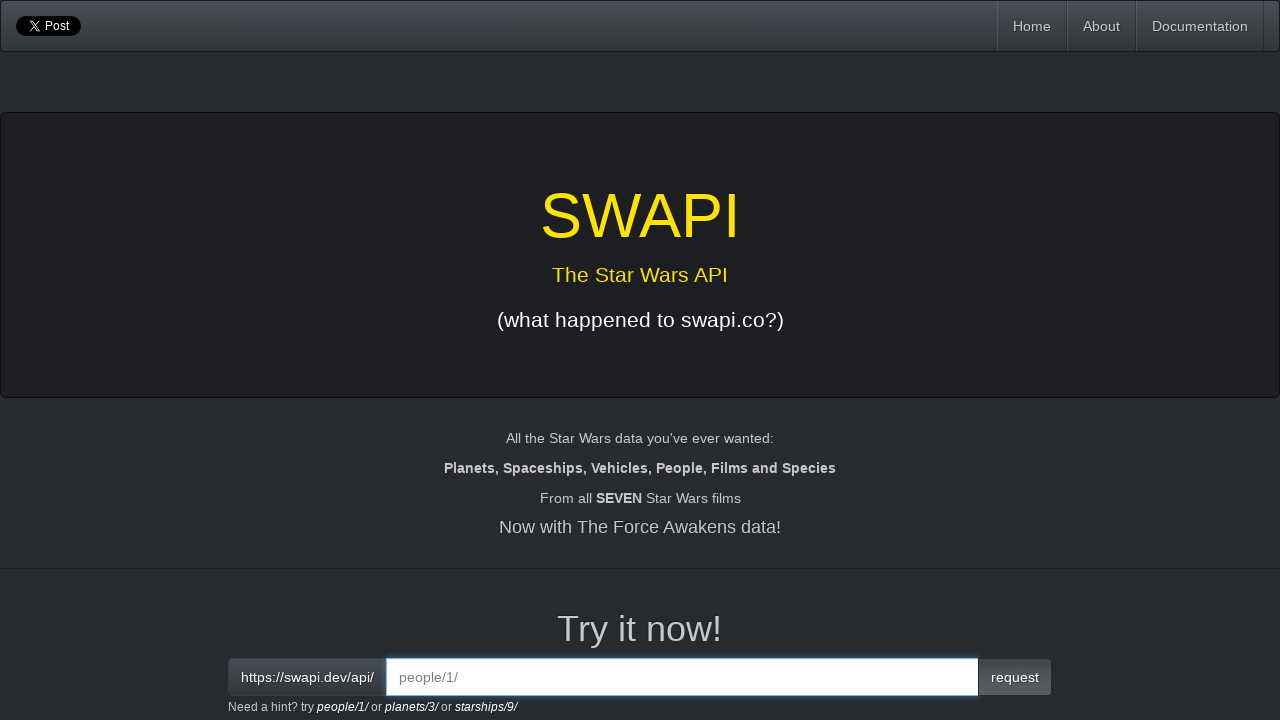

Entered people/2 endpoint in input field on input[id='interactive']
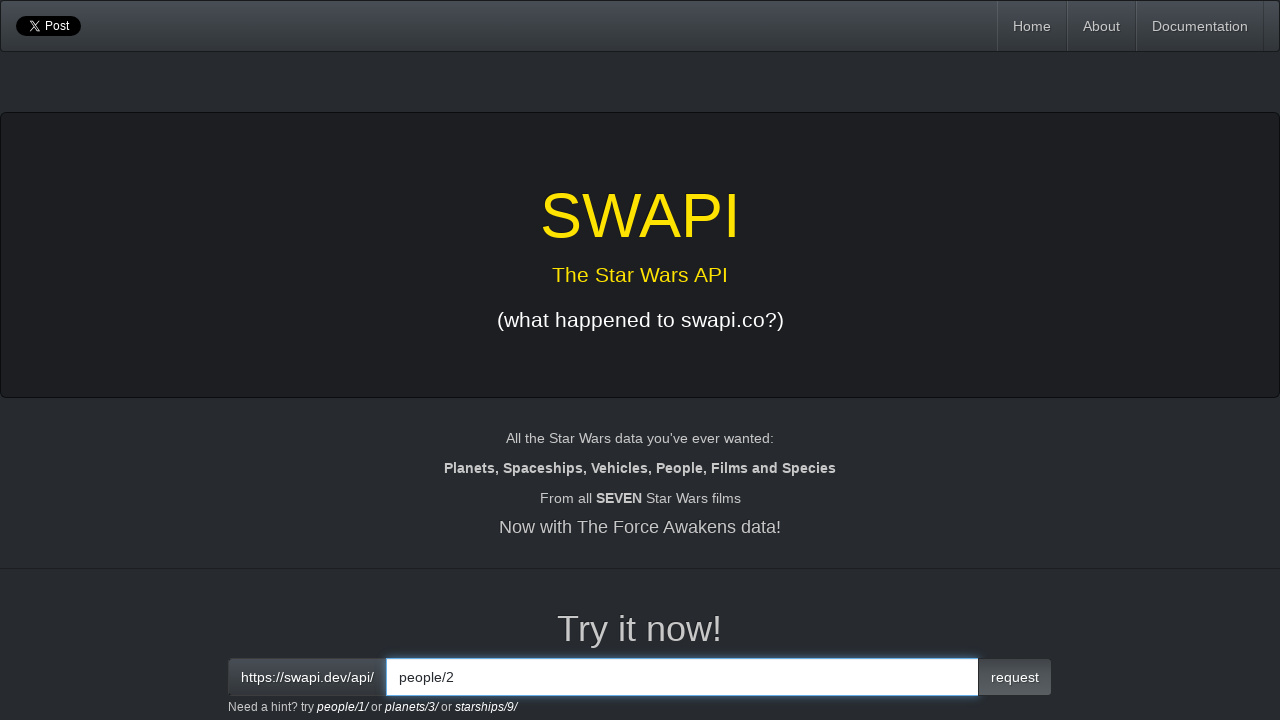

Clicked request button to fetch person ID 2 at (1015, 677) on button.btn.btn-primary
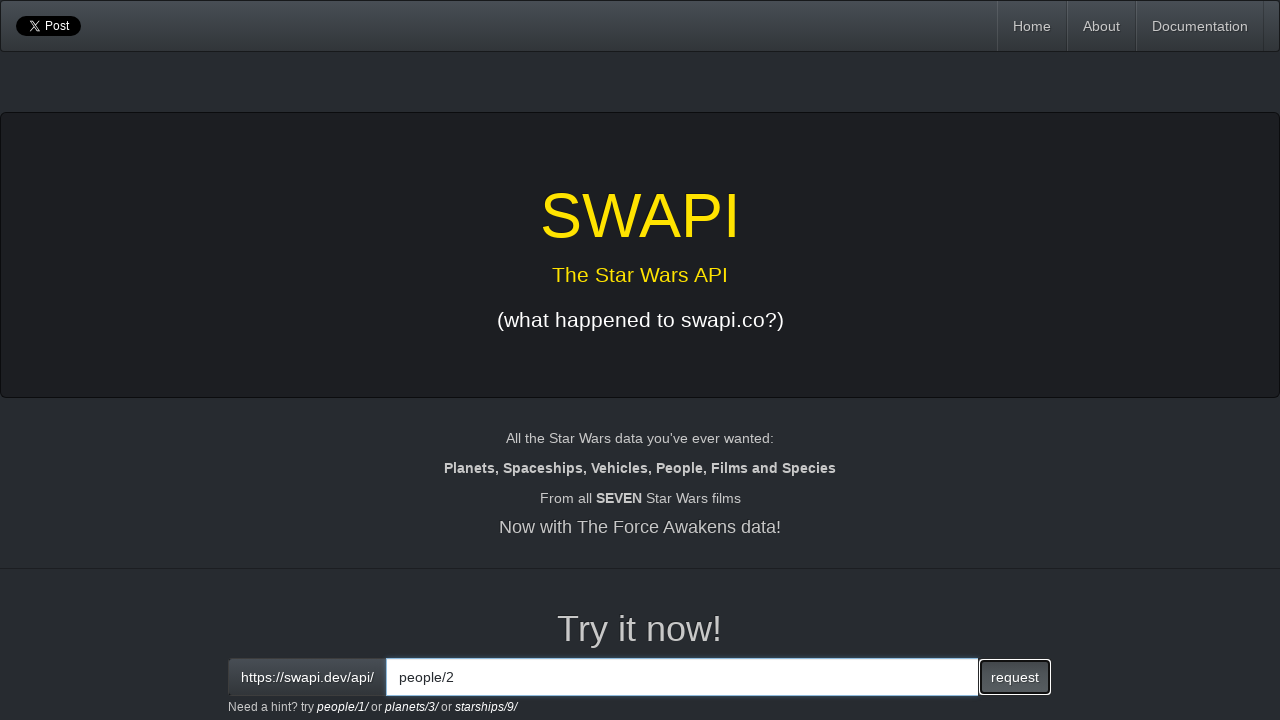

Response loaded for person ID 2
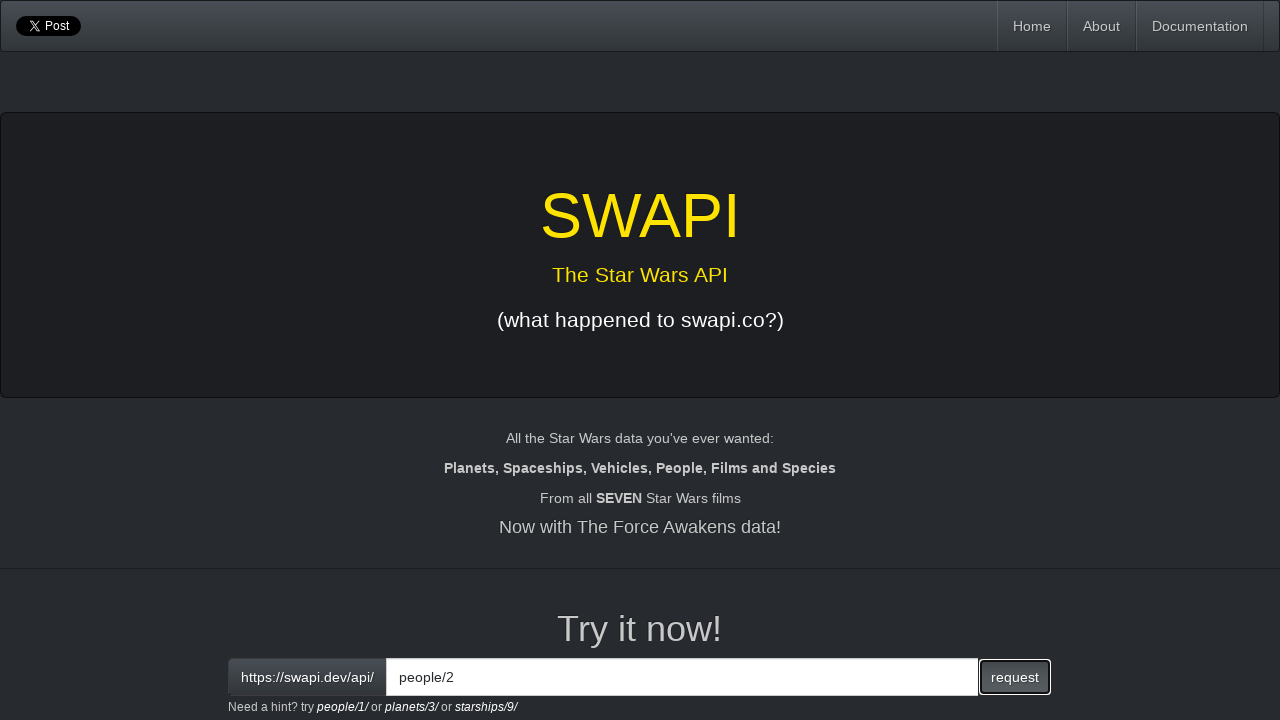

Extracted response text for person ID 2
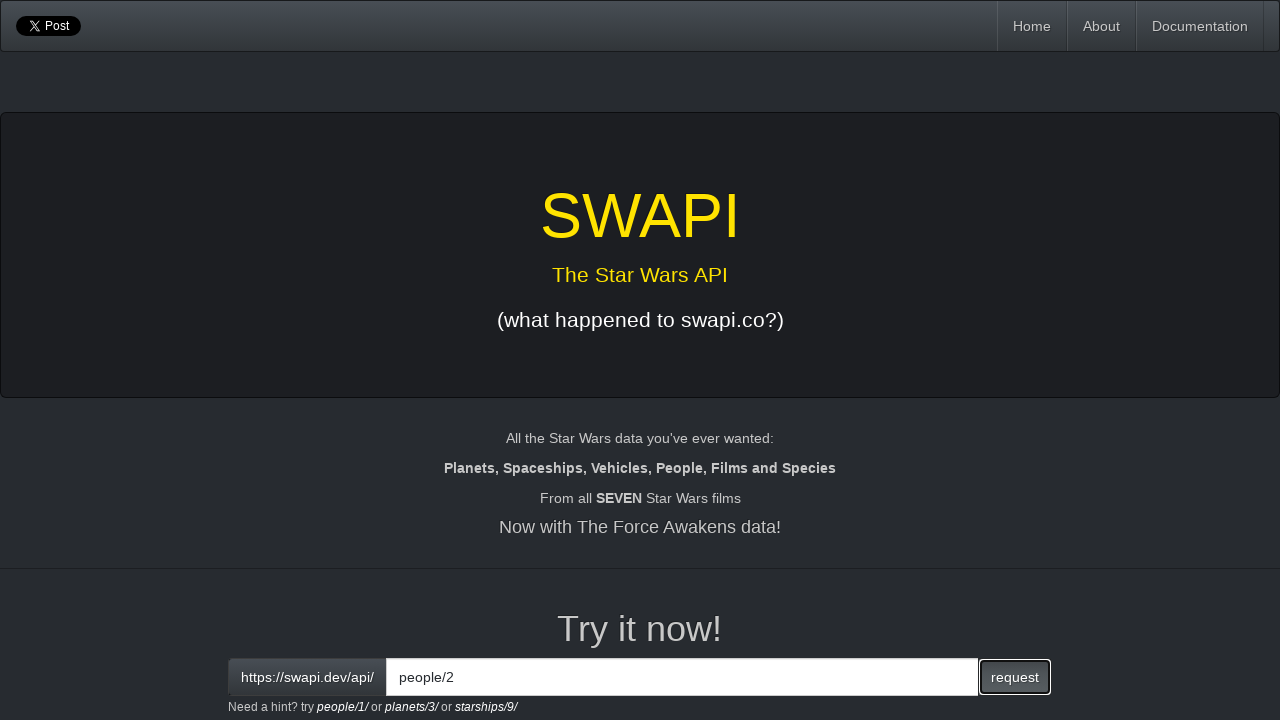

Cleared input field for person ID 3 on input[id='interactive']
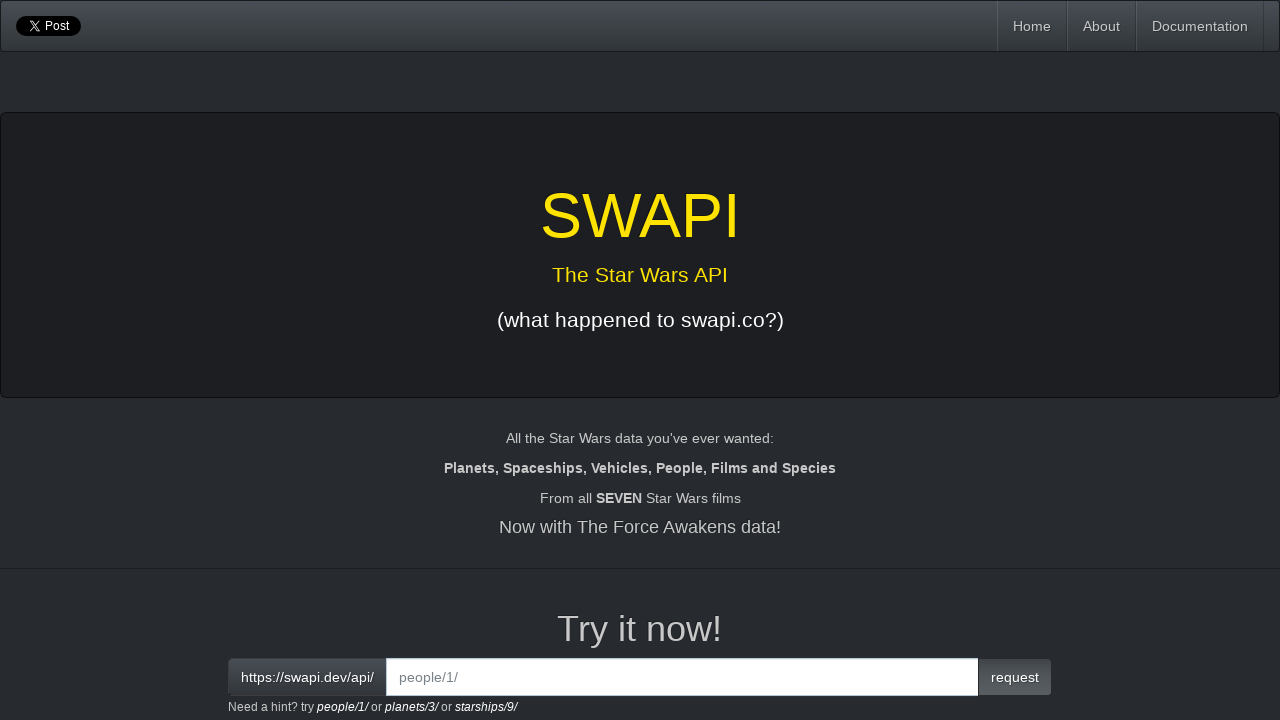

Entered people/3 endpoint in input field on input[id='interactive']
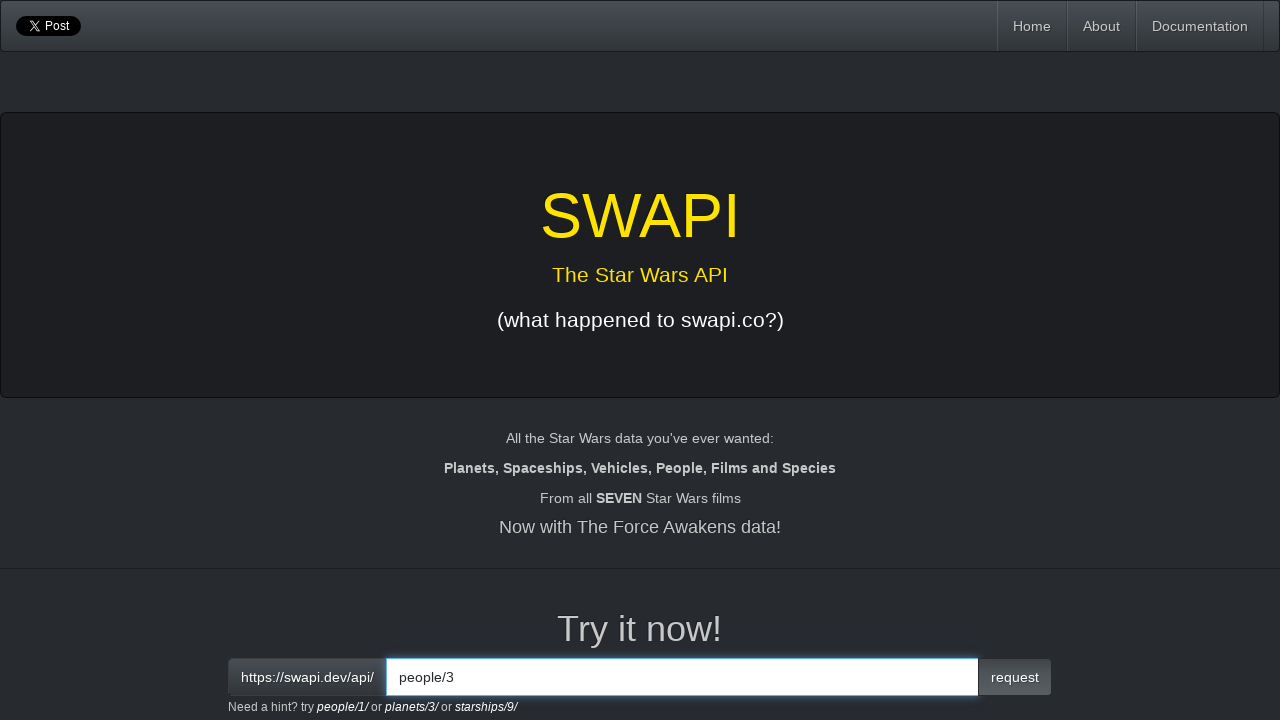

Clicked request button to fetch person ID 3 at (1015, 677) on button.btn.btn-primary
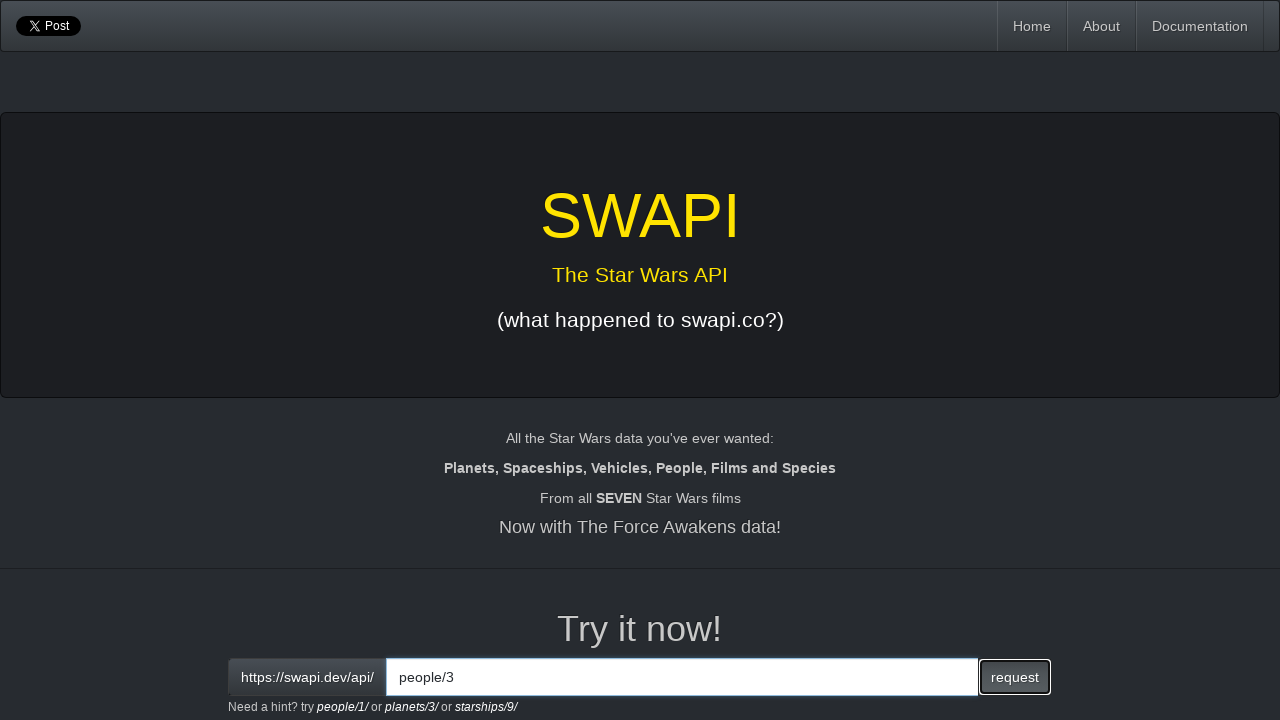

Response loaded for person ID 3
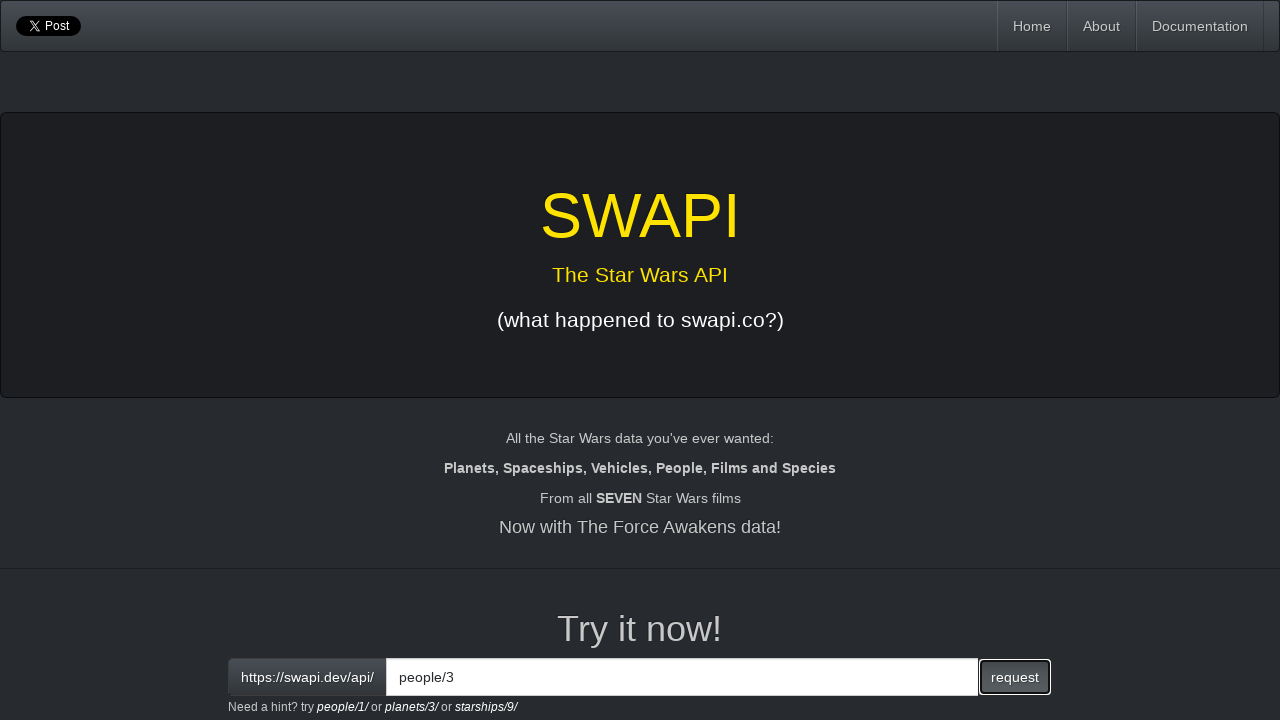

Extracted response text for person ID 3
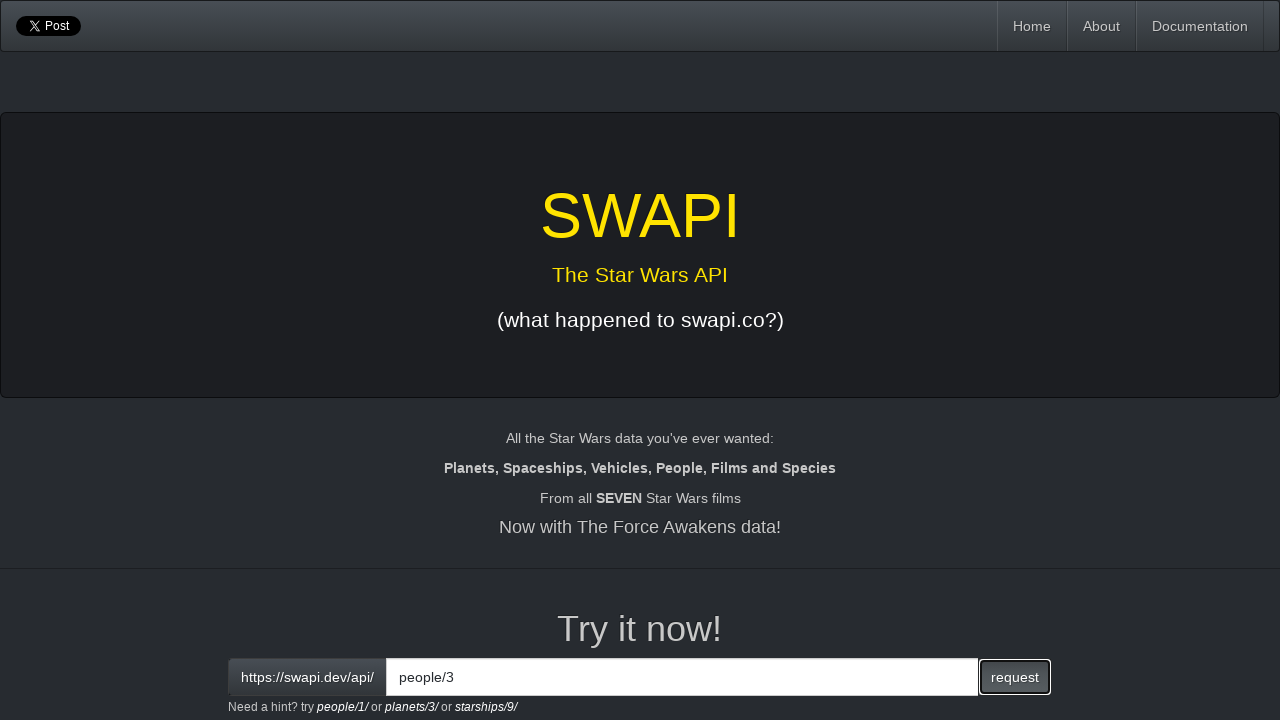

Cleared input field for person ID 4 on input[id='interactive']
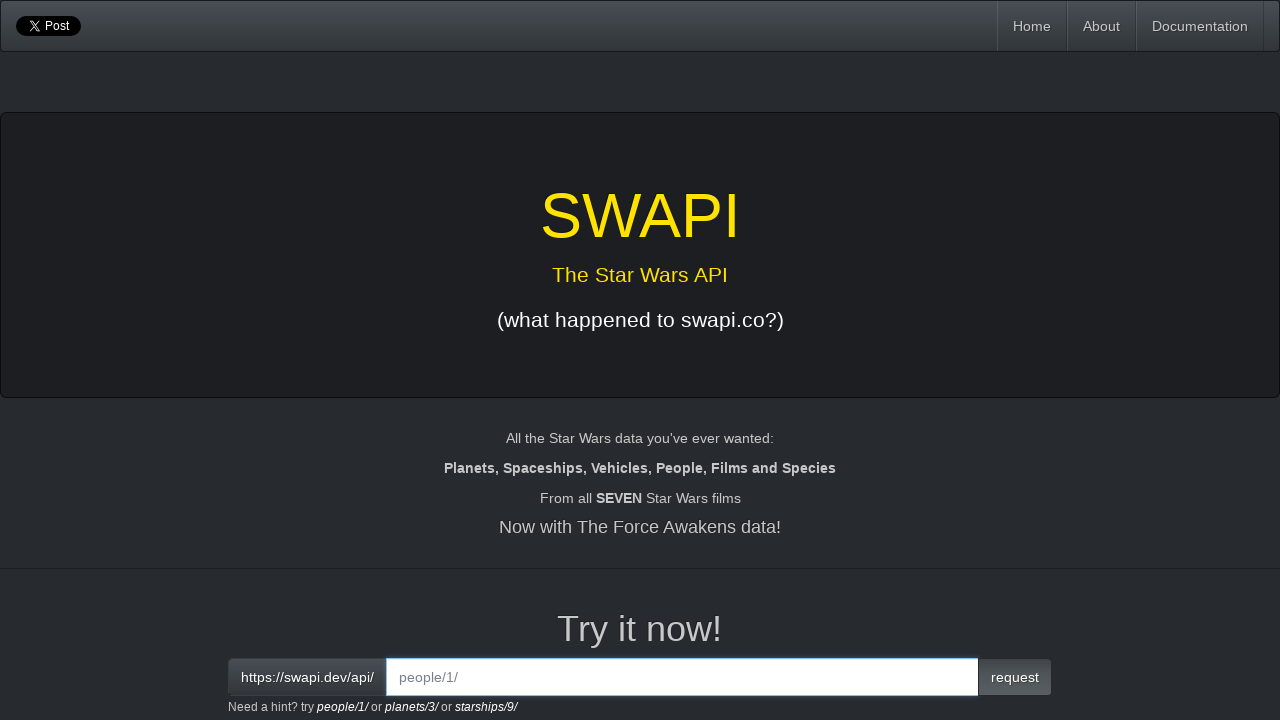

Entered people/4 endpoint in input field on input[id='interactive']
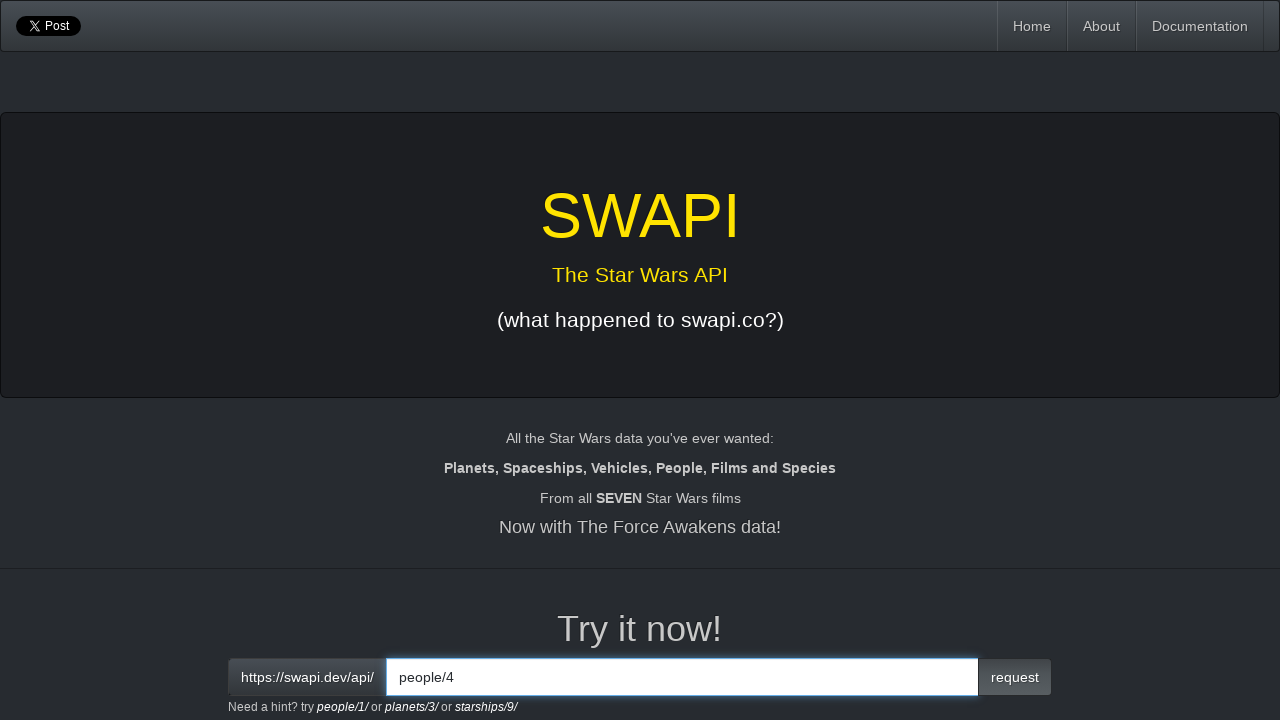

Clicked request button to fetch person ID 4 at (1015, 677) on button.btn.btn-primary
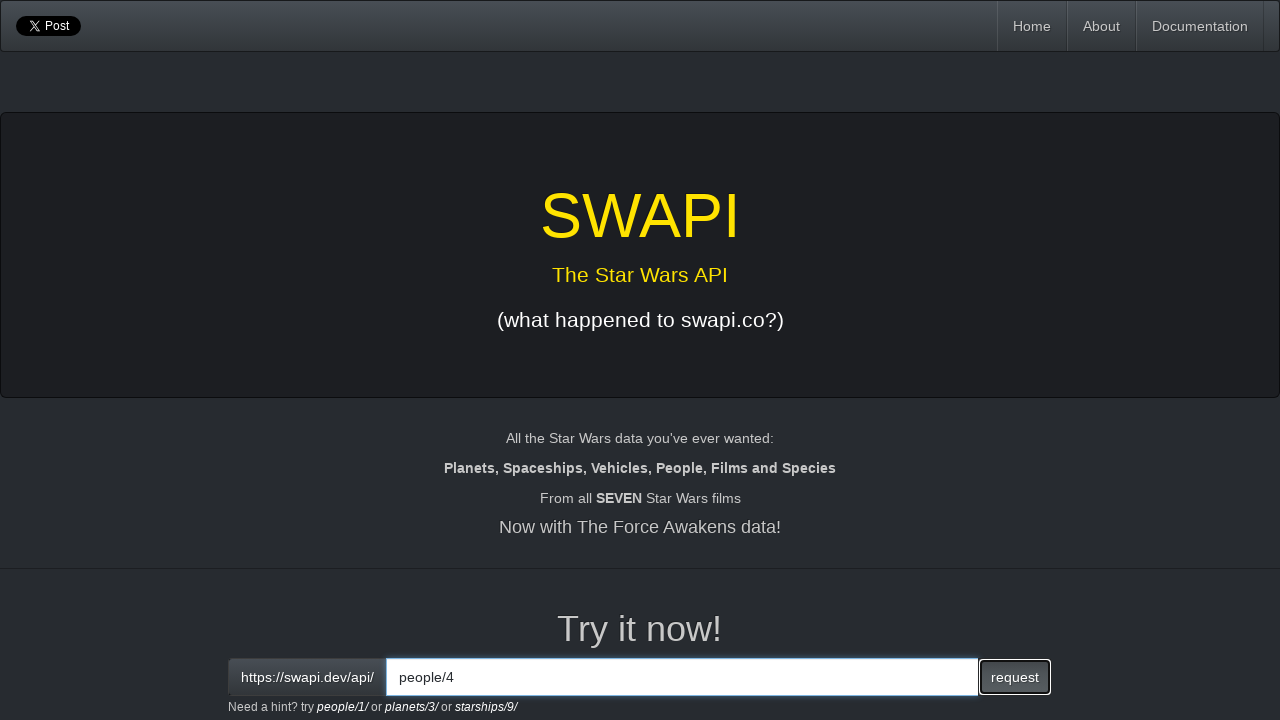

Response loaded for person ID 4
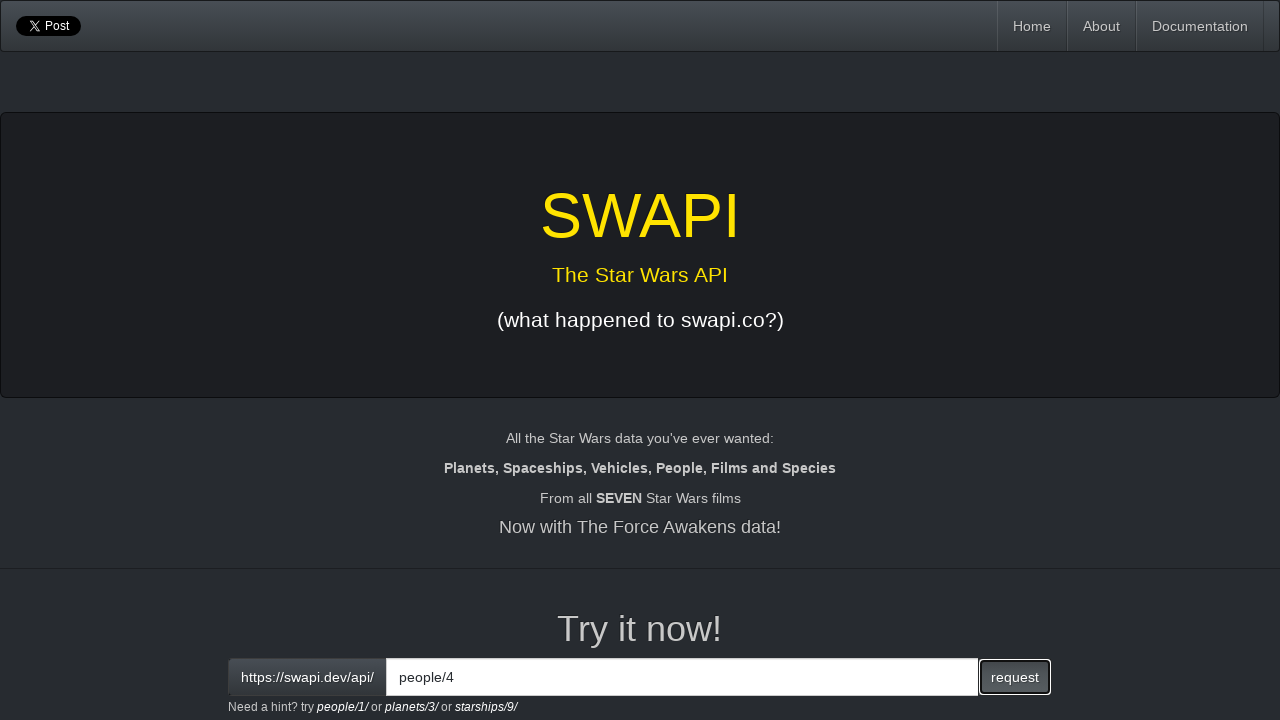

Extracted response text for person ID 4
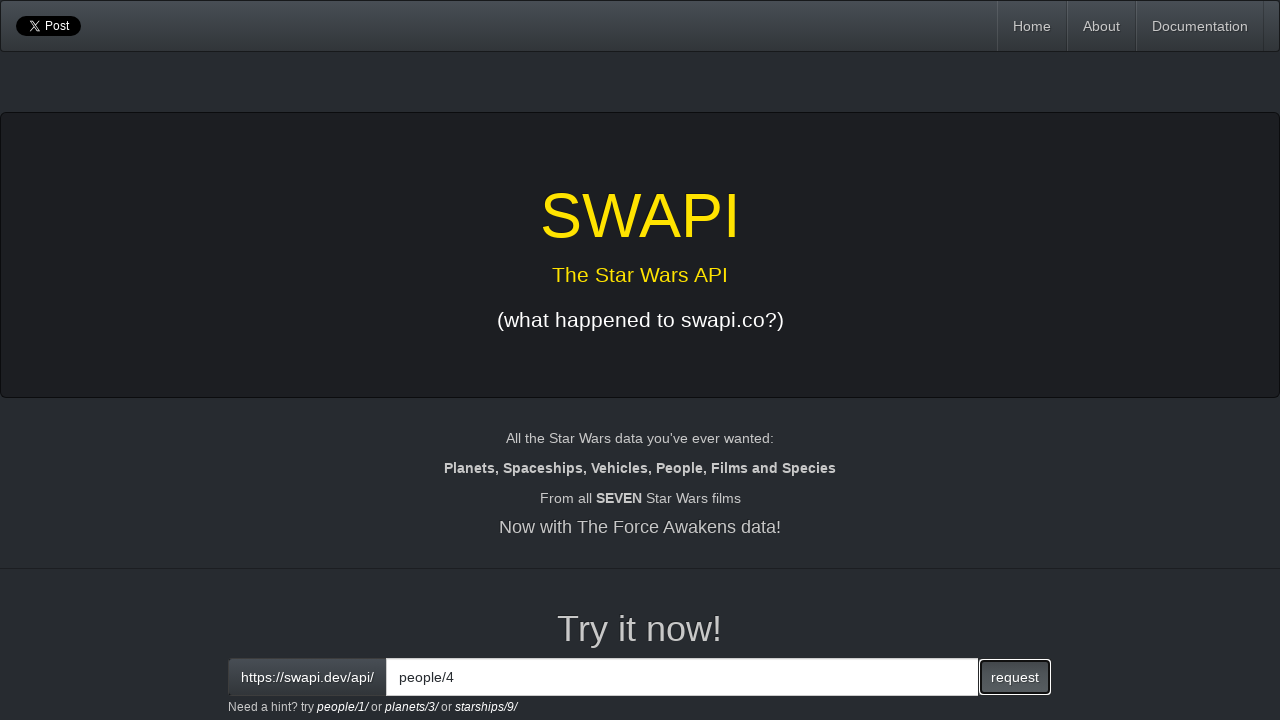

Found matching name 'Darth Vader' from predefined list (person ID 4)
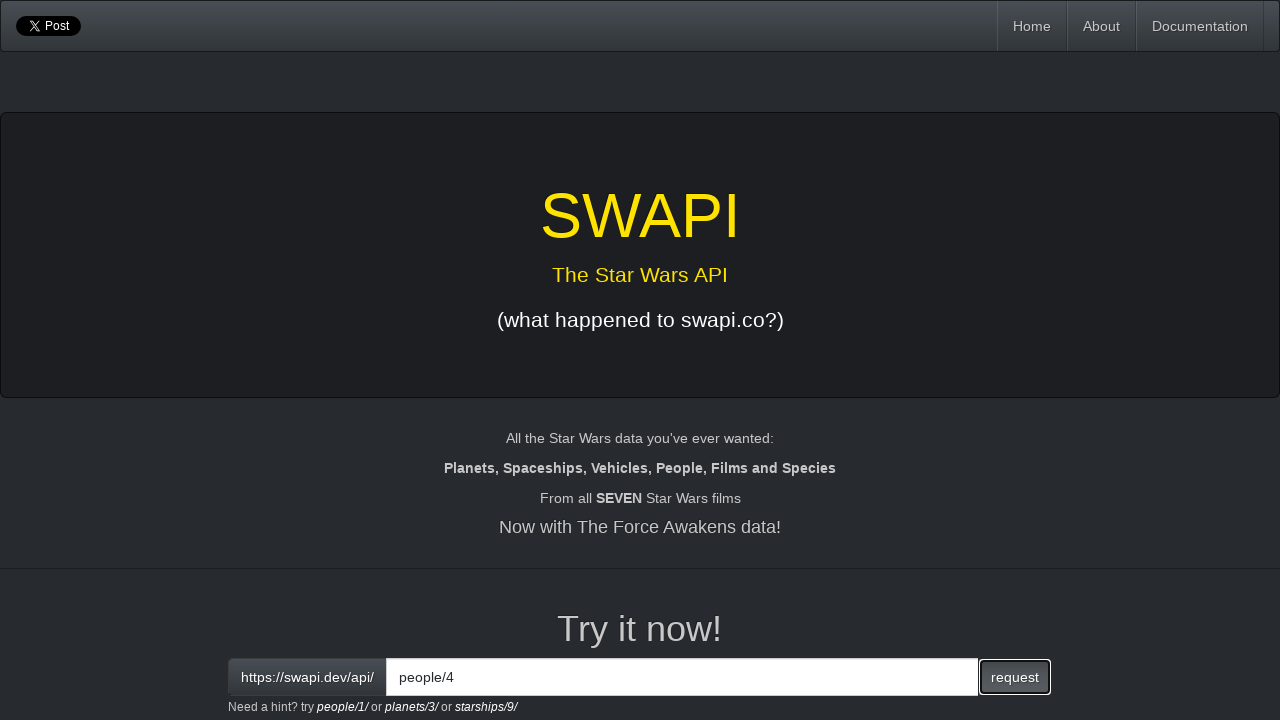

Cleared input field for person ID 5 on input[id='interactive']
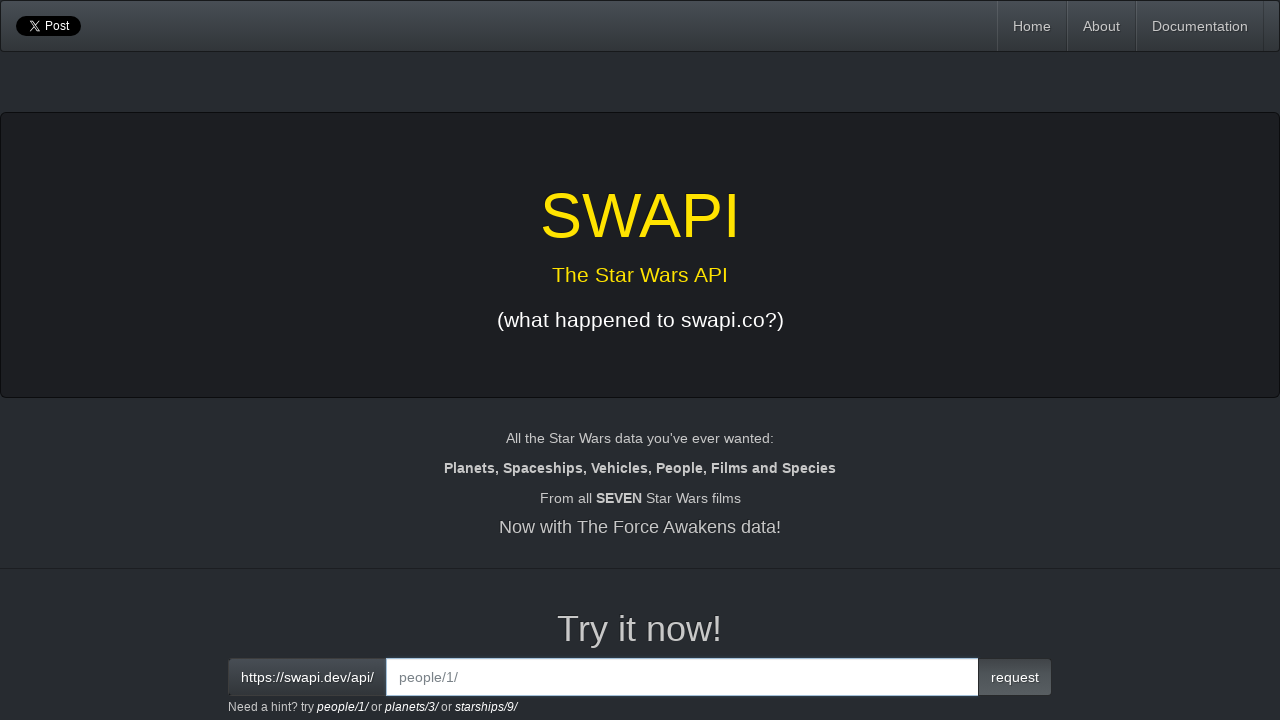

Entered people/5 endpoint in input field on input[id='interactive']
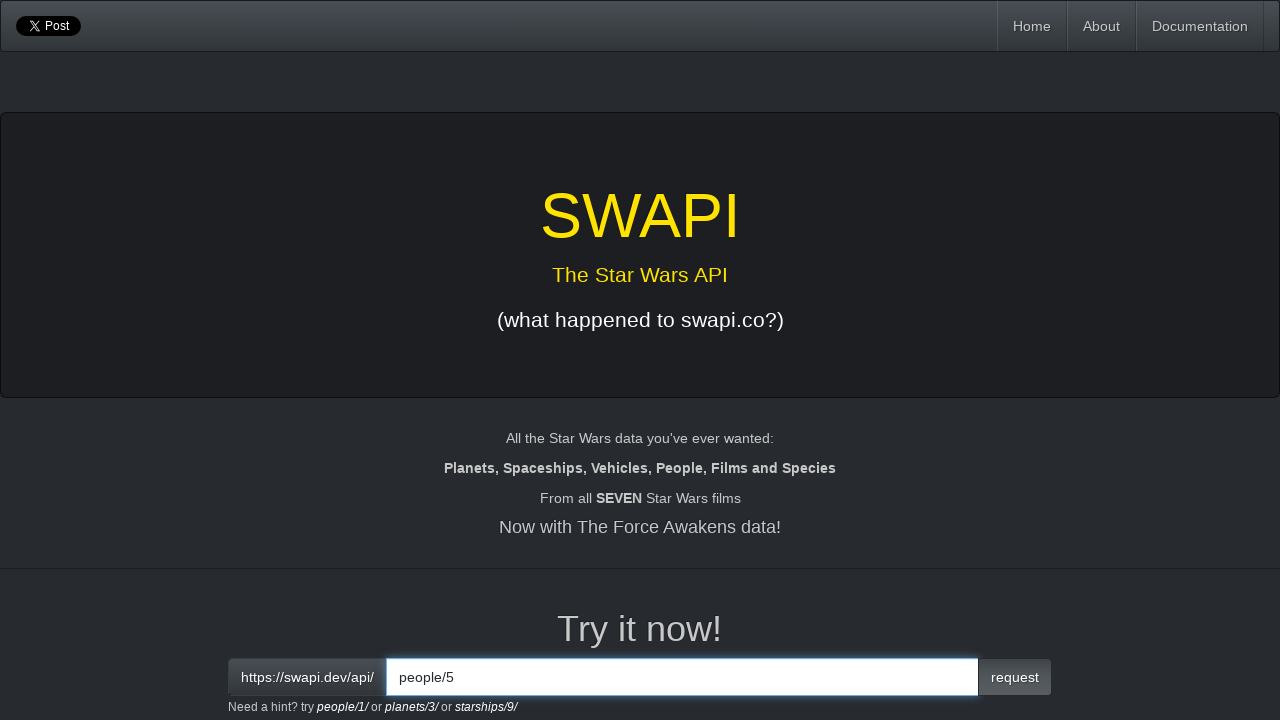

Clicked request button to fetch person ID 5 at (1015, 677) on button.btn.btn-primary
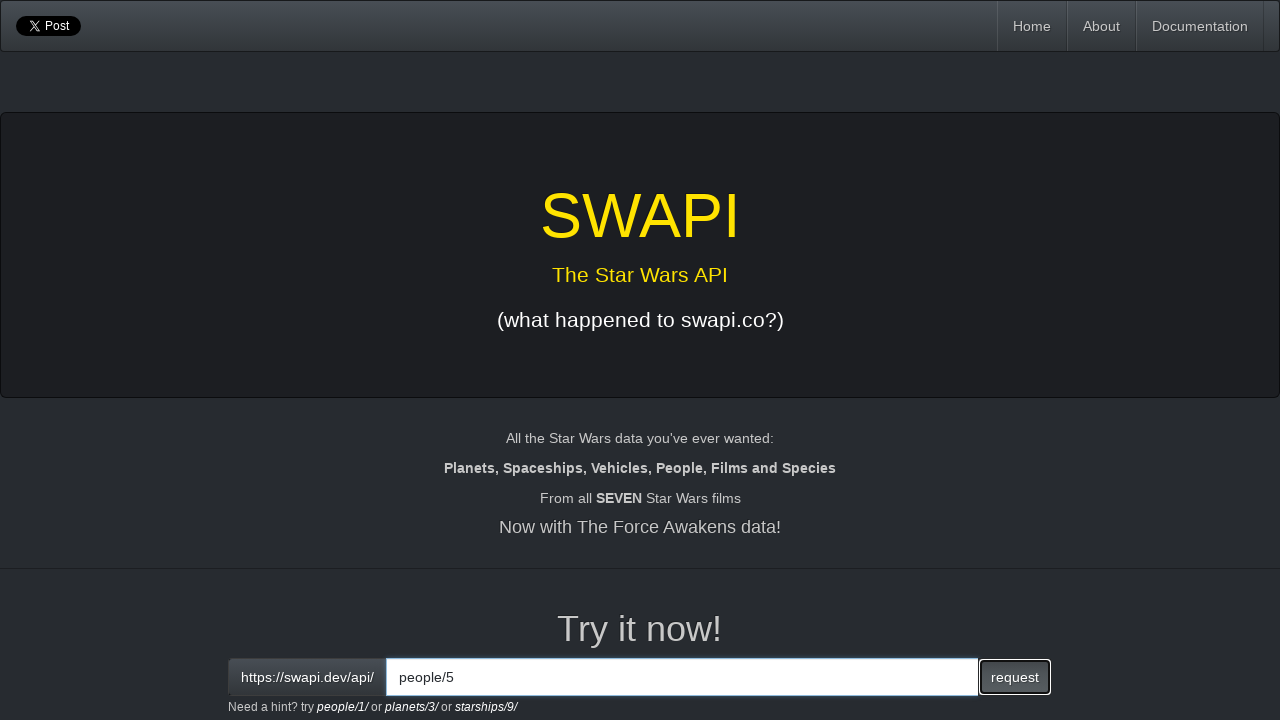

Response loaded for person ID 5
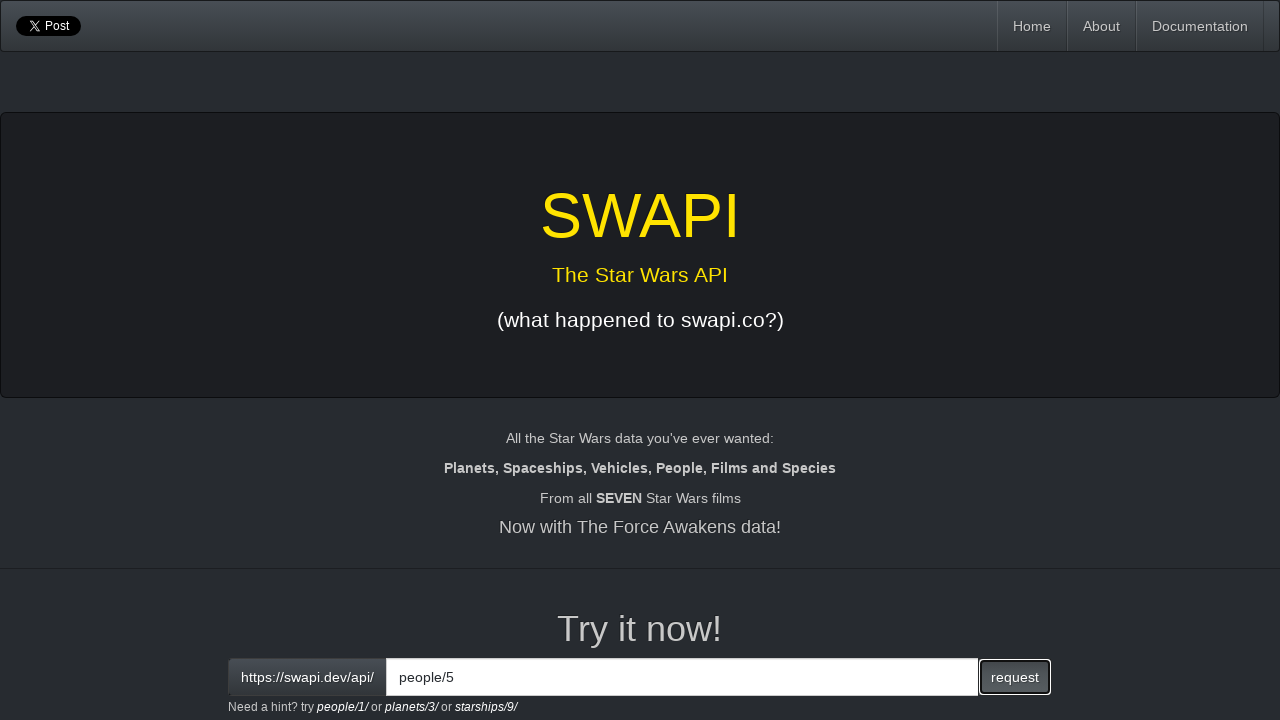

Extracted response text for person ID 5
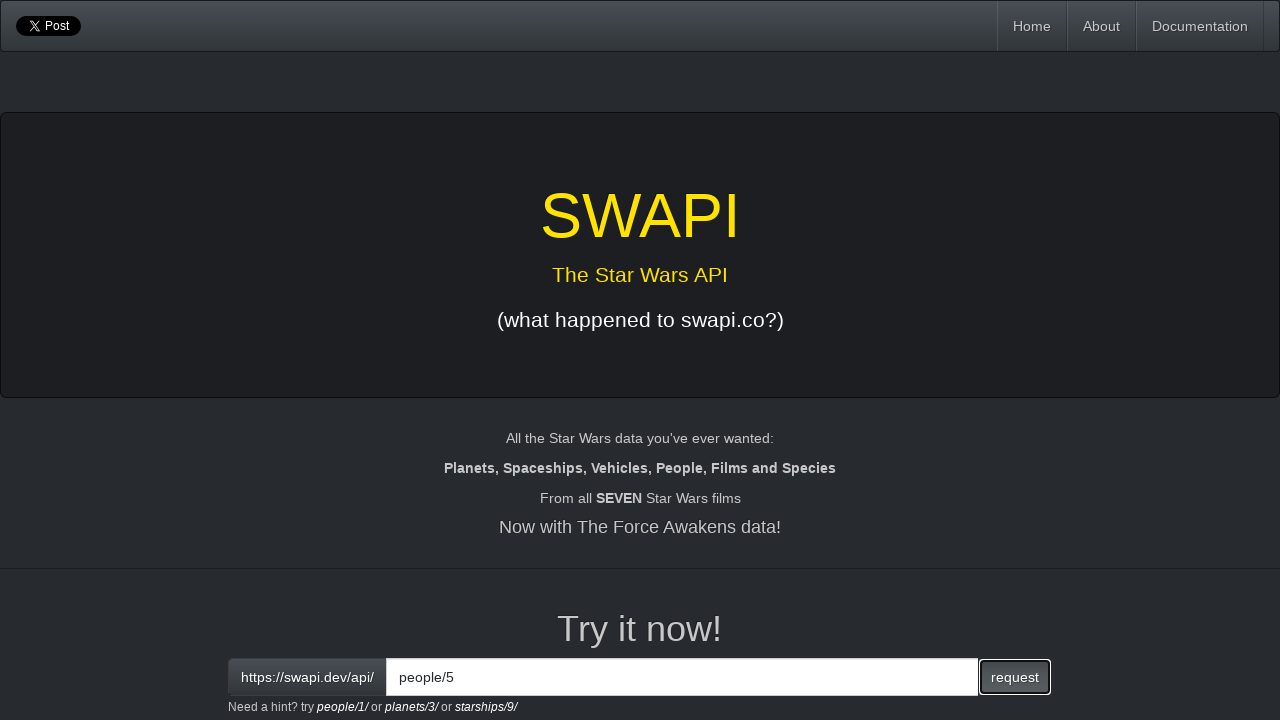

Cleared input field for person ID 6 on input[id='interactive']
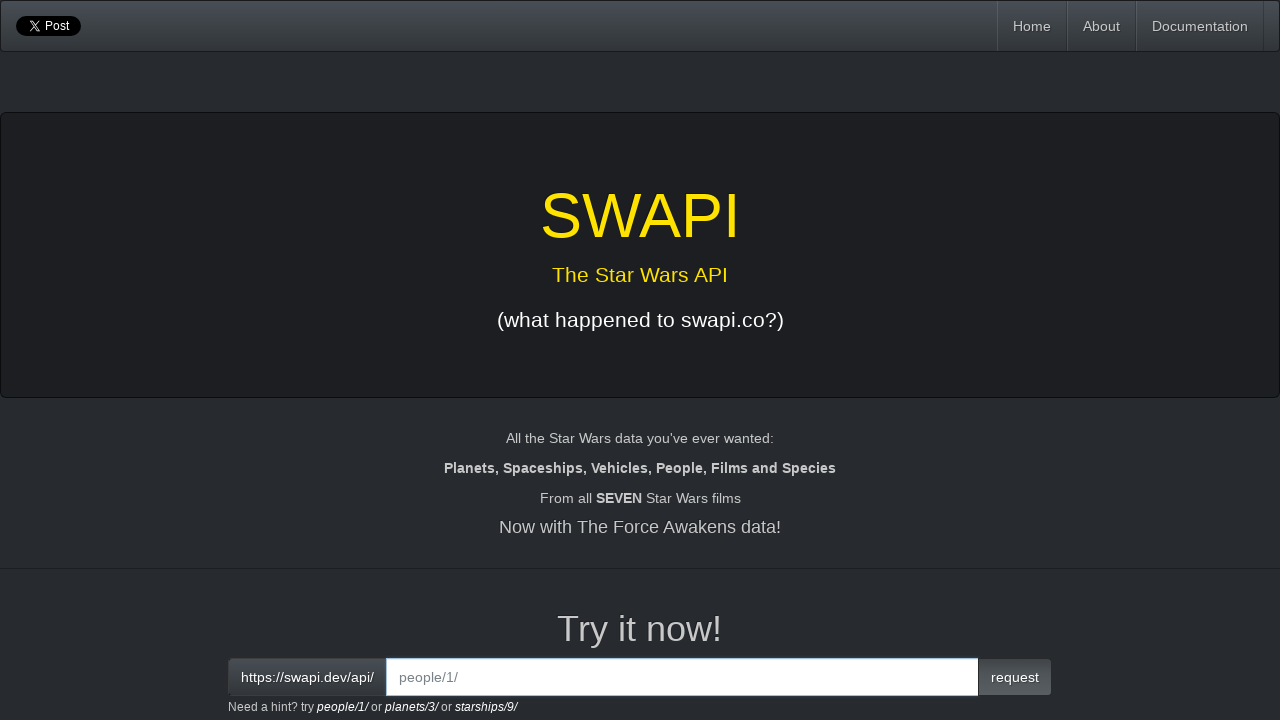

Entered people/6 endpoint in input field on input[id='interactive']
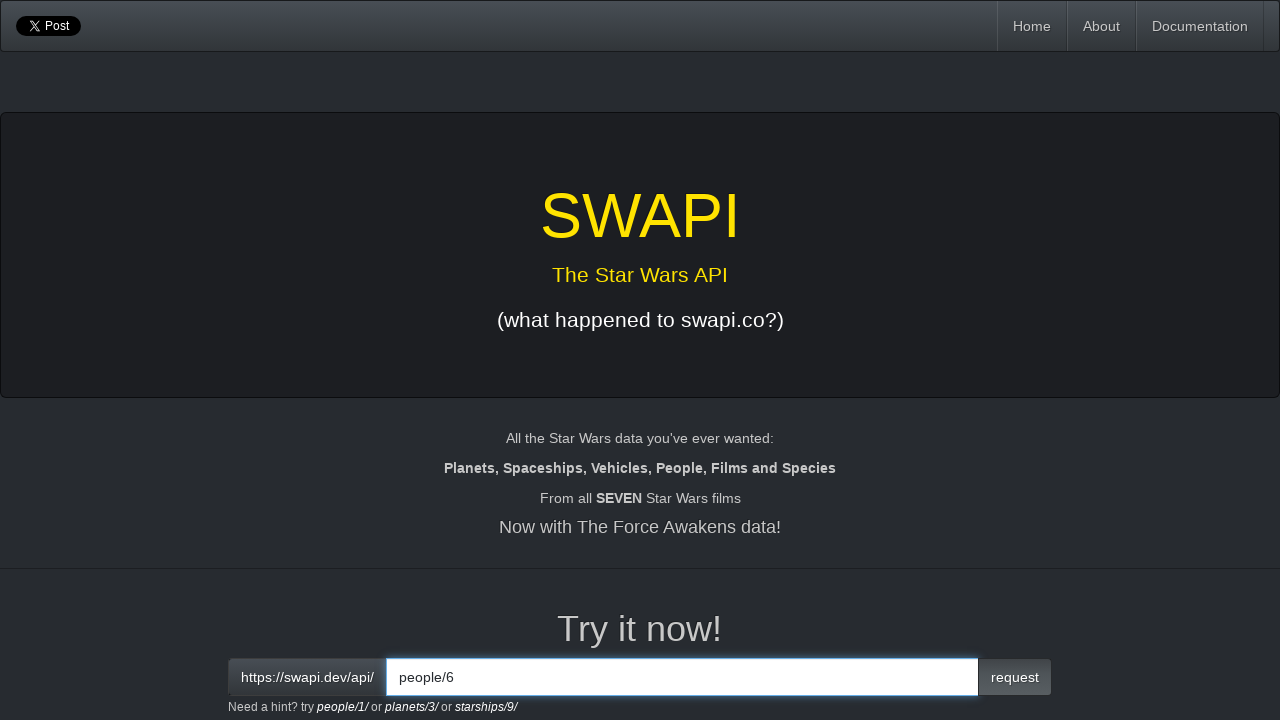

Clicked request button to fetch person ID 6 at (1015, 677) on button.btn.btn-primary
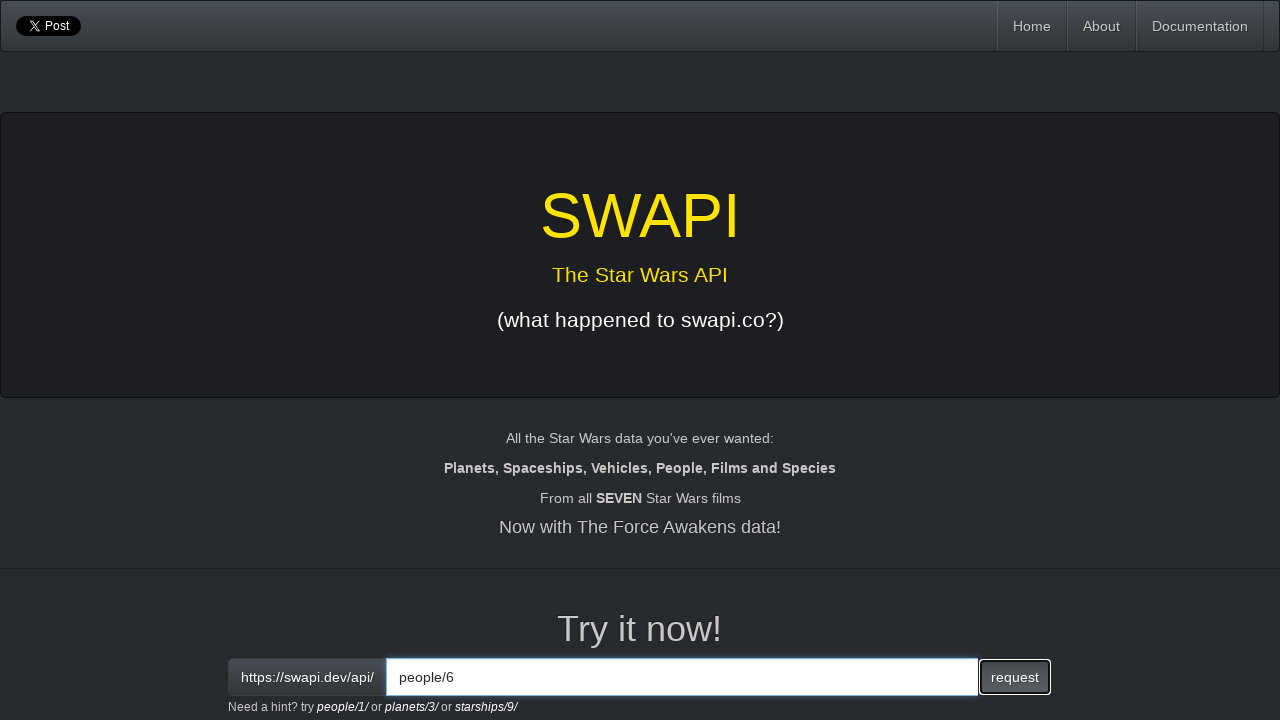

Response loaded for person ID 6
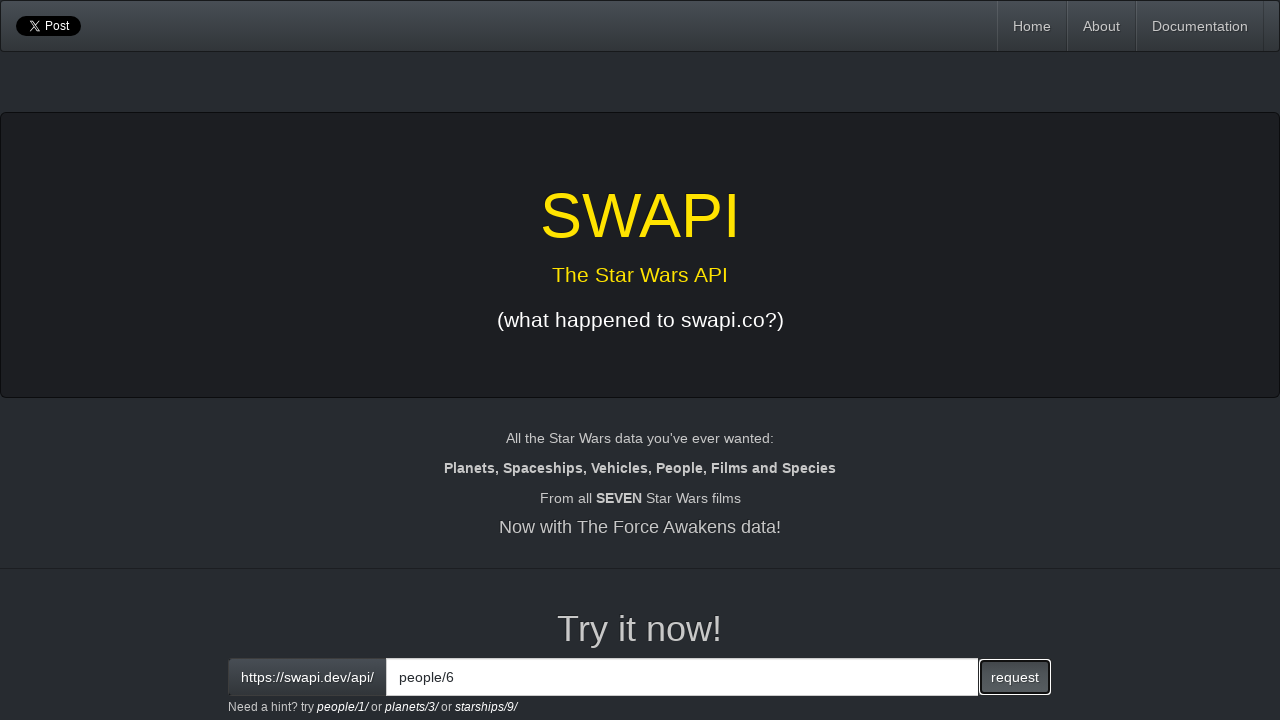

Extracted response text for person ID 6
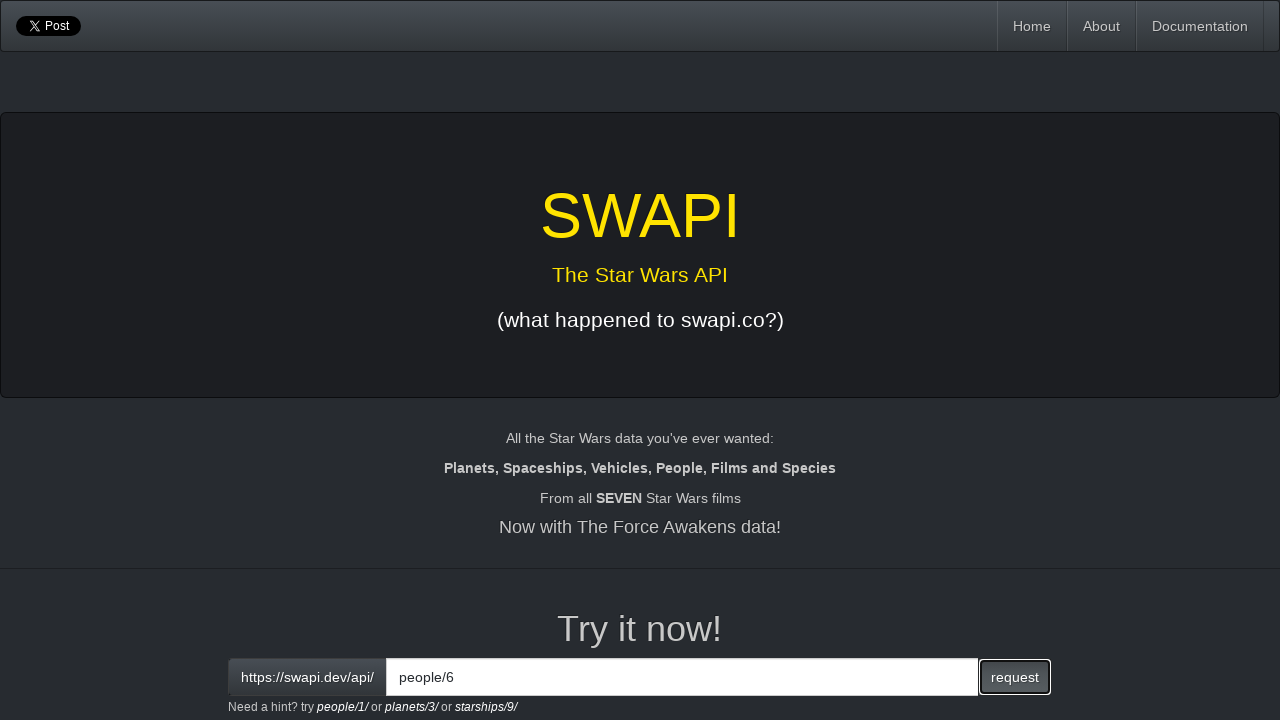

Cleared input field for person ID 7 on input[id='interactive']
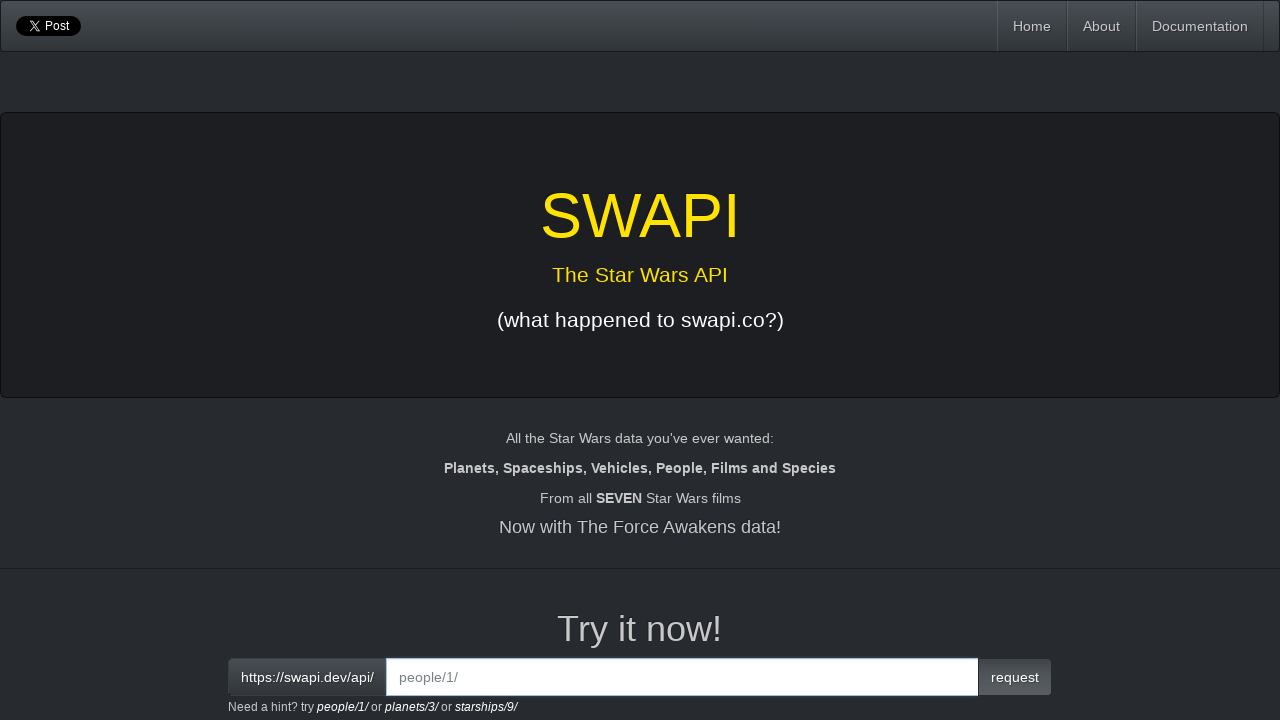

Entered people/7 endpoint in input field on input[id='interactive']
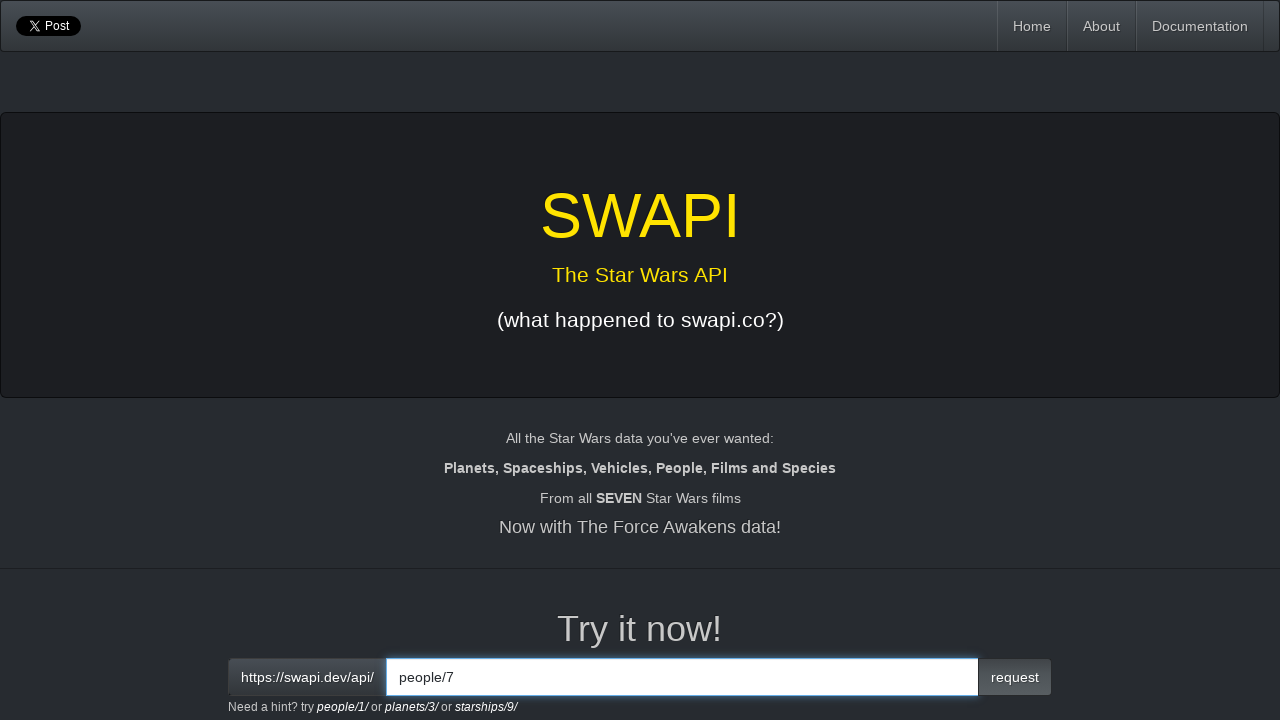

Clicked request button to fetch person ID 7 at (1015, 677) on button.btn.btn-primary
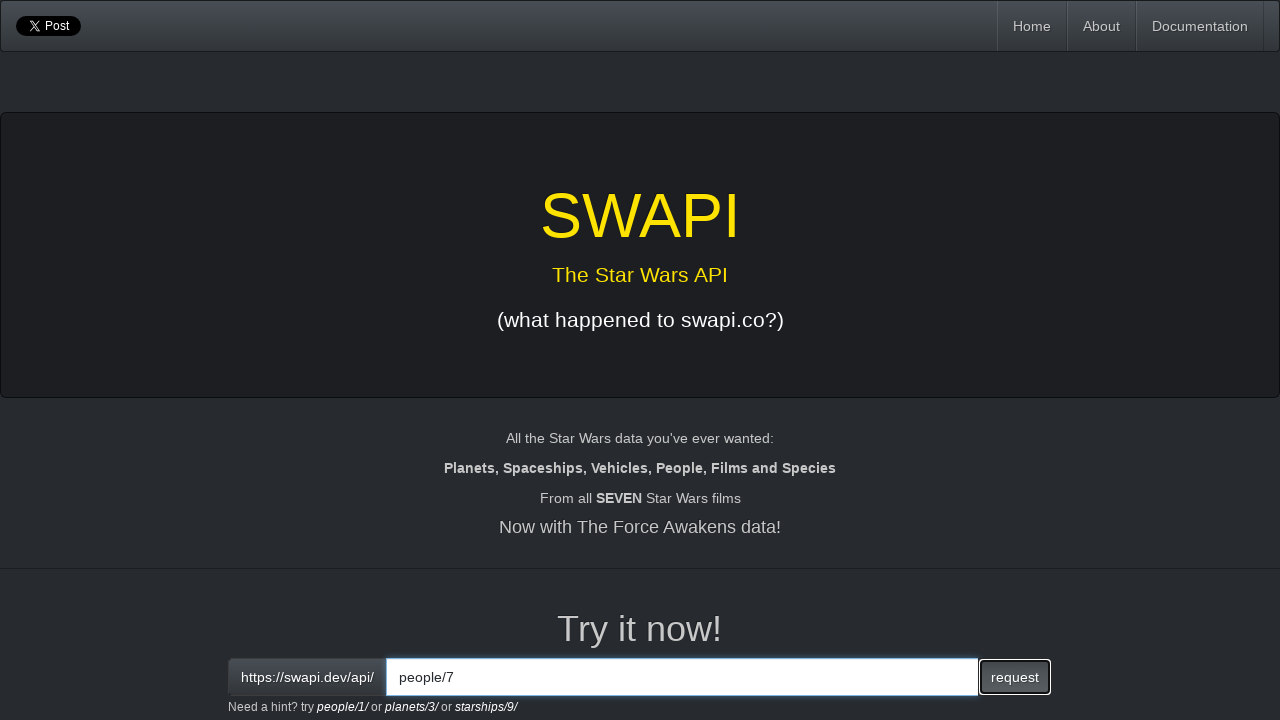

Response loaded for person ID 7
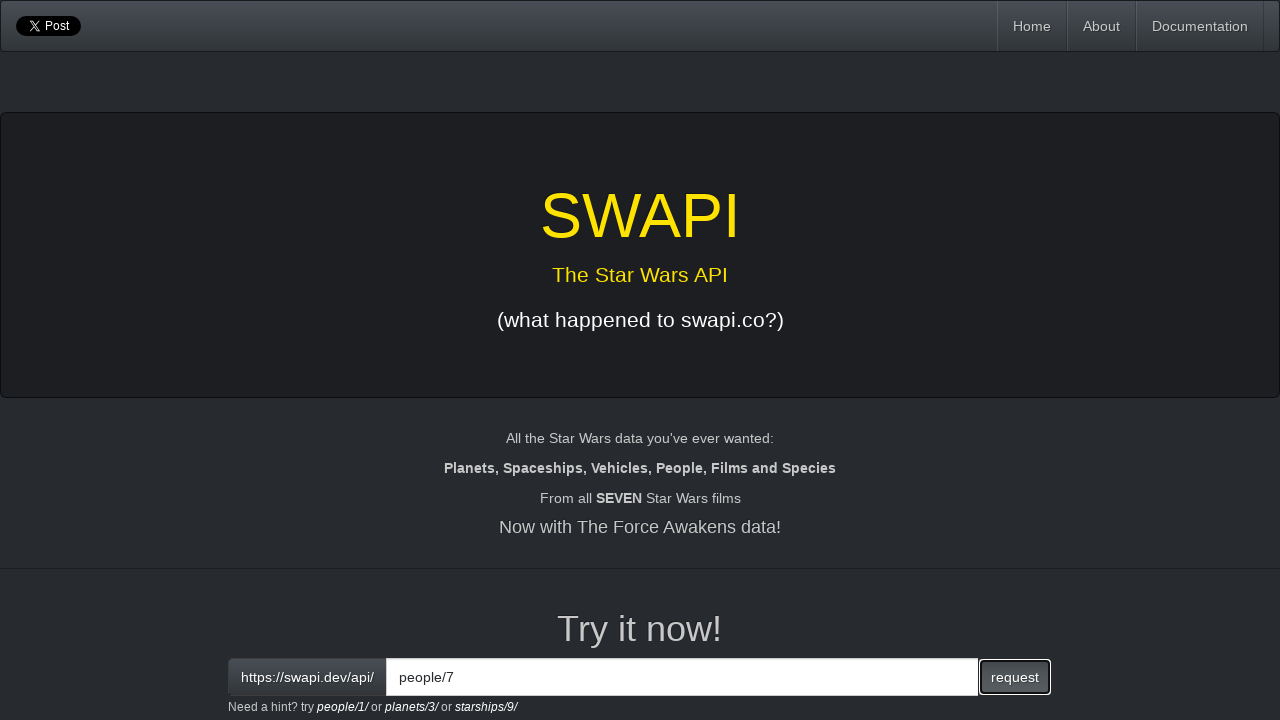

Extracted response text for person ID 7
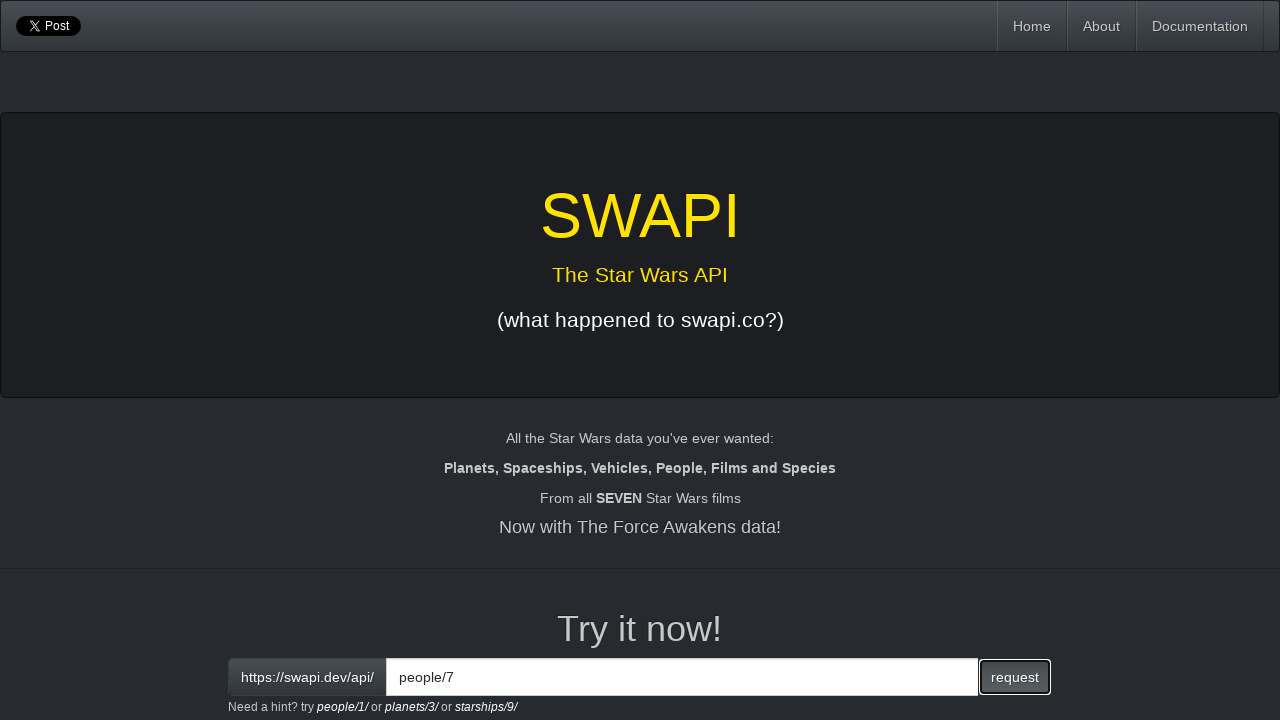

Cleared input field for person ID 8 on input[id='interactive']
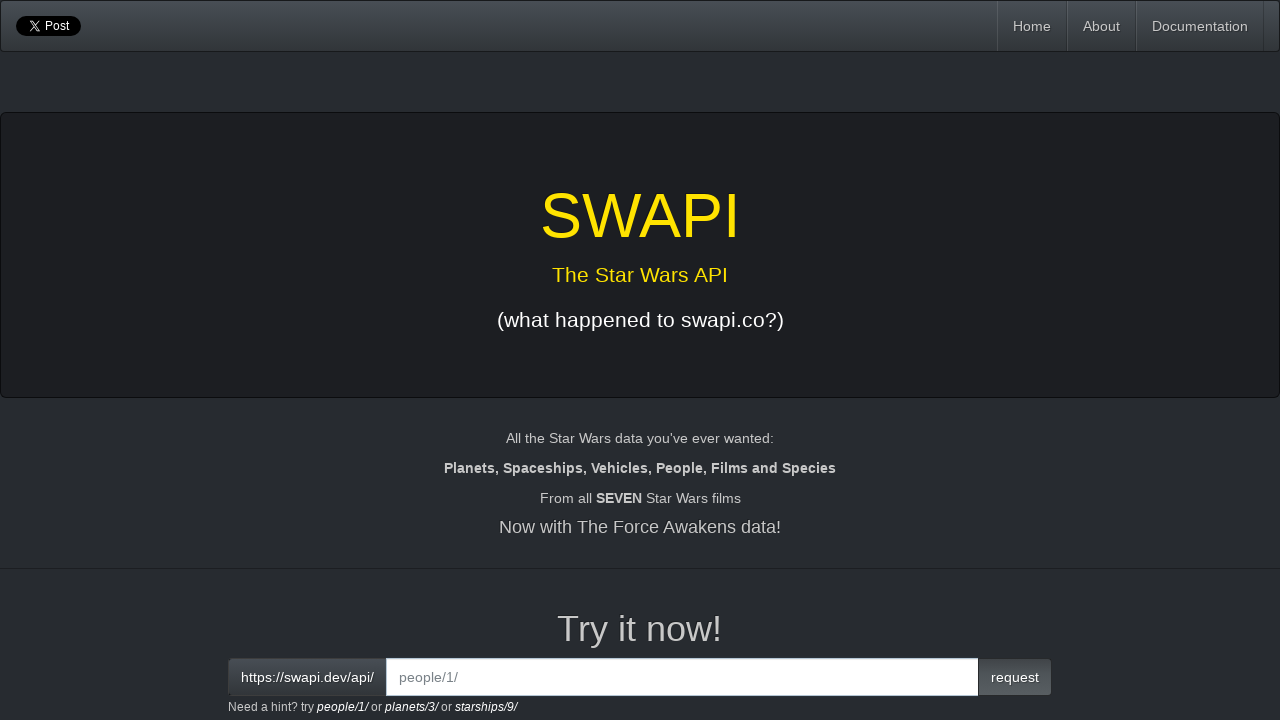

Entered people/8 endpoint in input field on input[id='interactive']
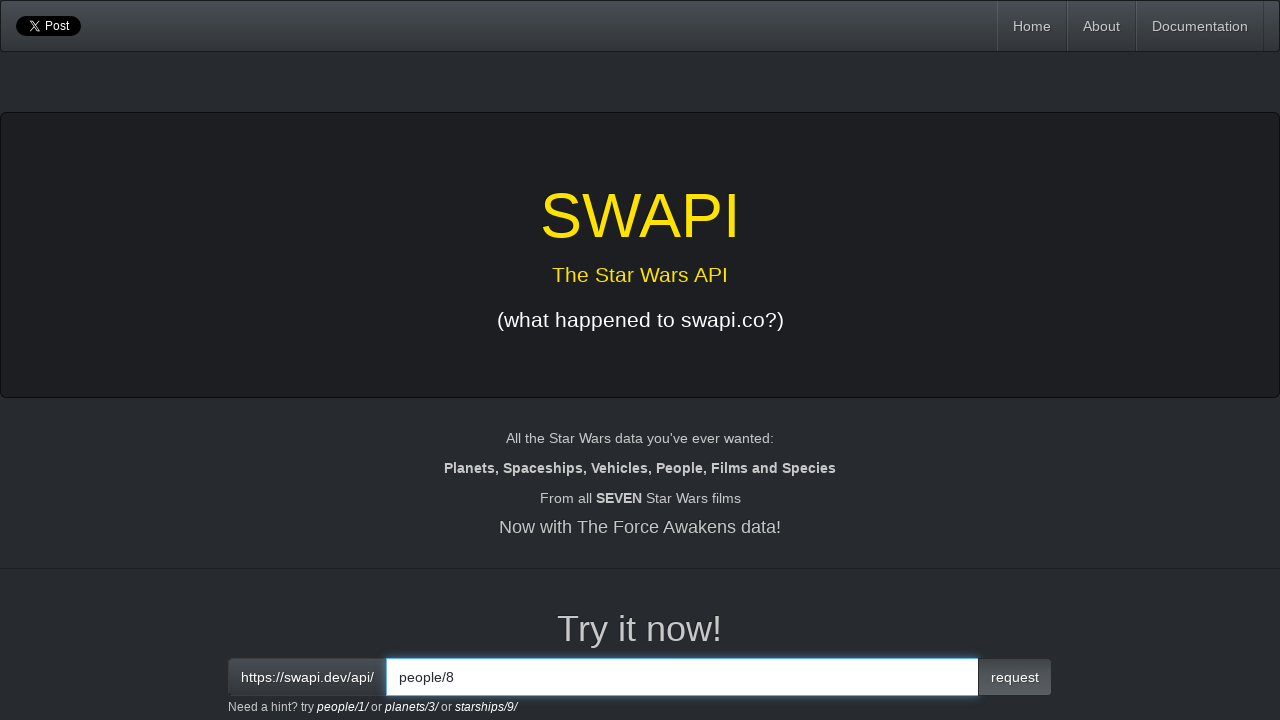

Clicked request button to fetch person ID 8 at (1015, 677) on button.btn.btn-primary
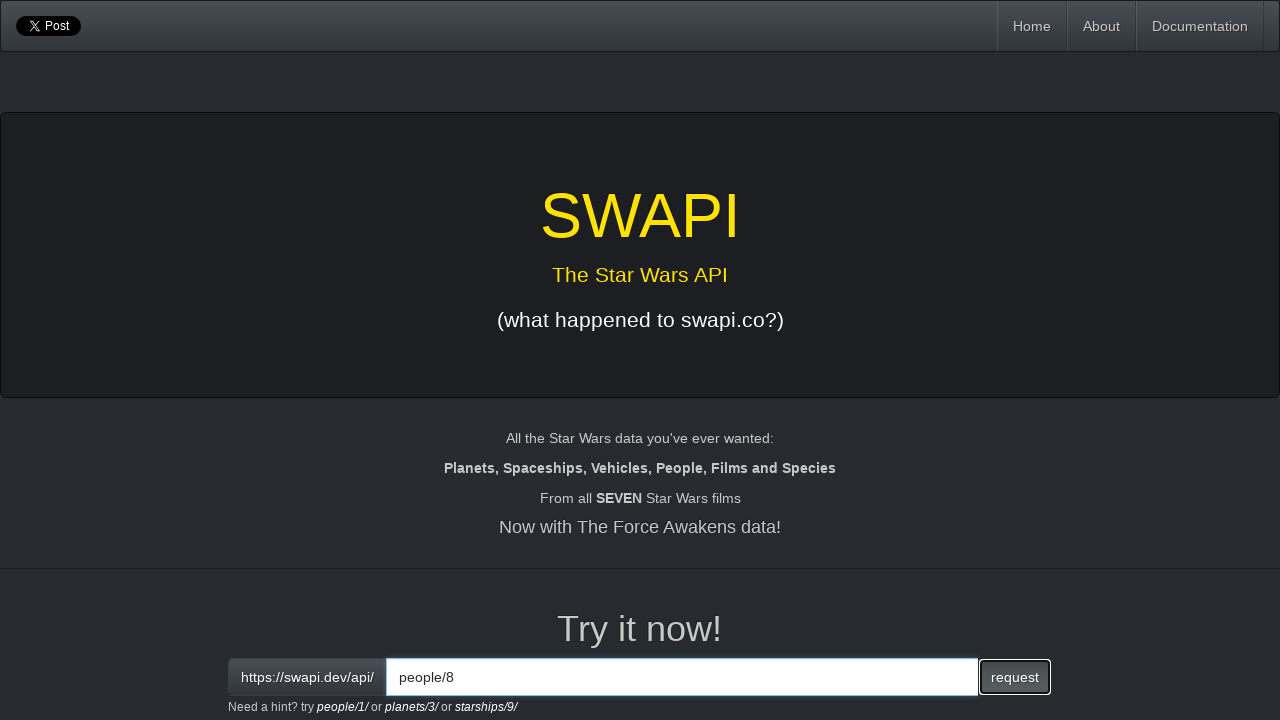

Response loaded for person ID 8
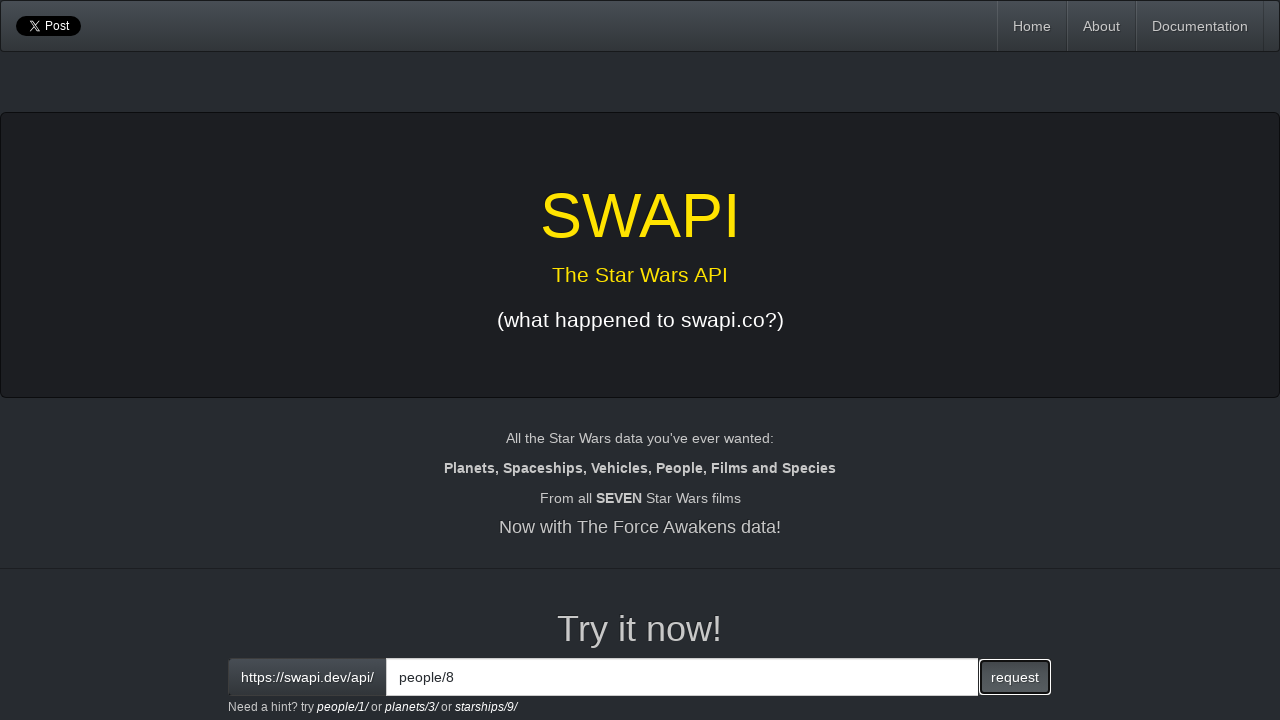

Extracted response text for person ID 8
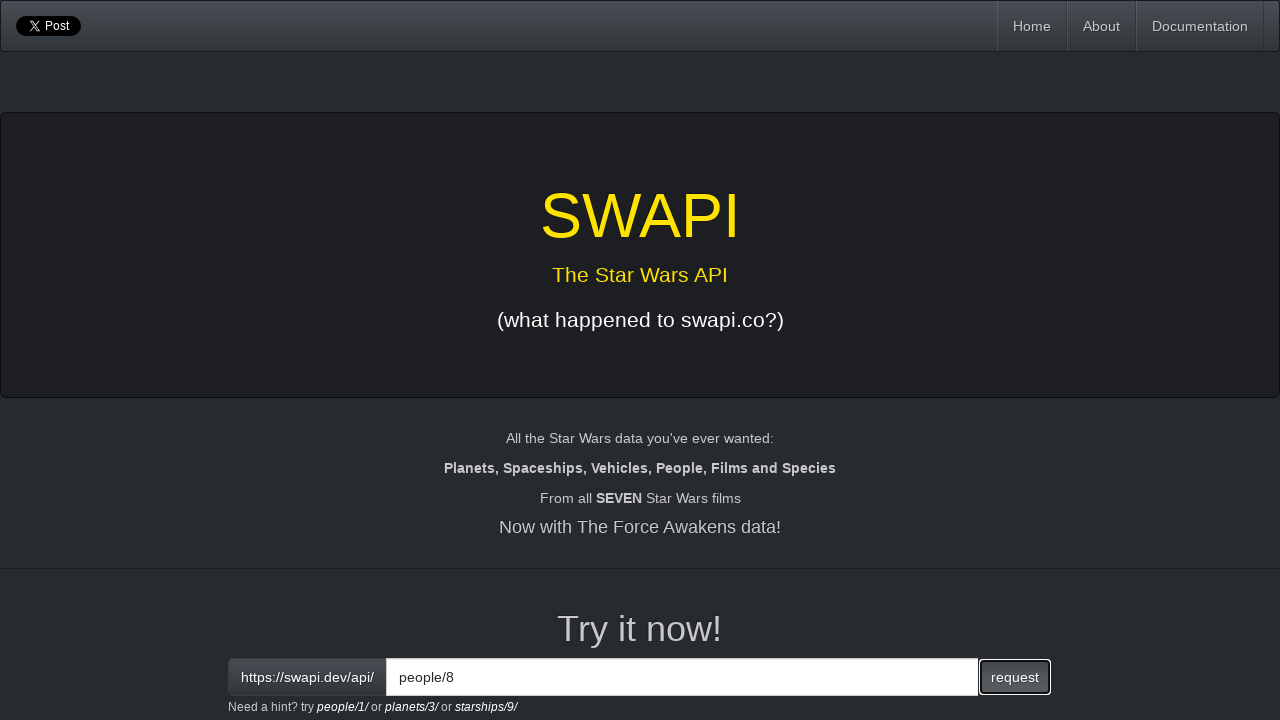

Cleared input field for person ID 9 on input[id='interactive']
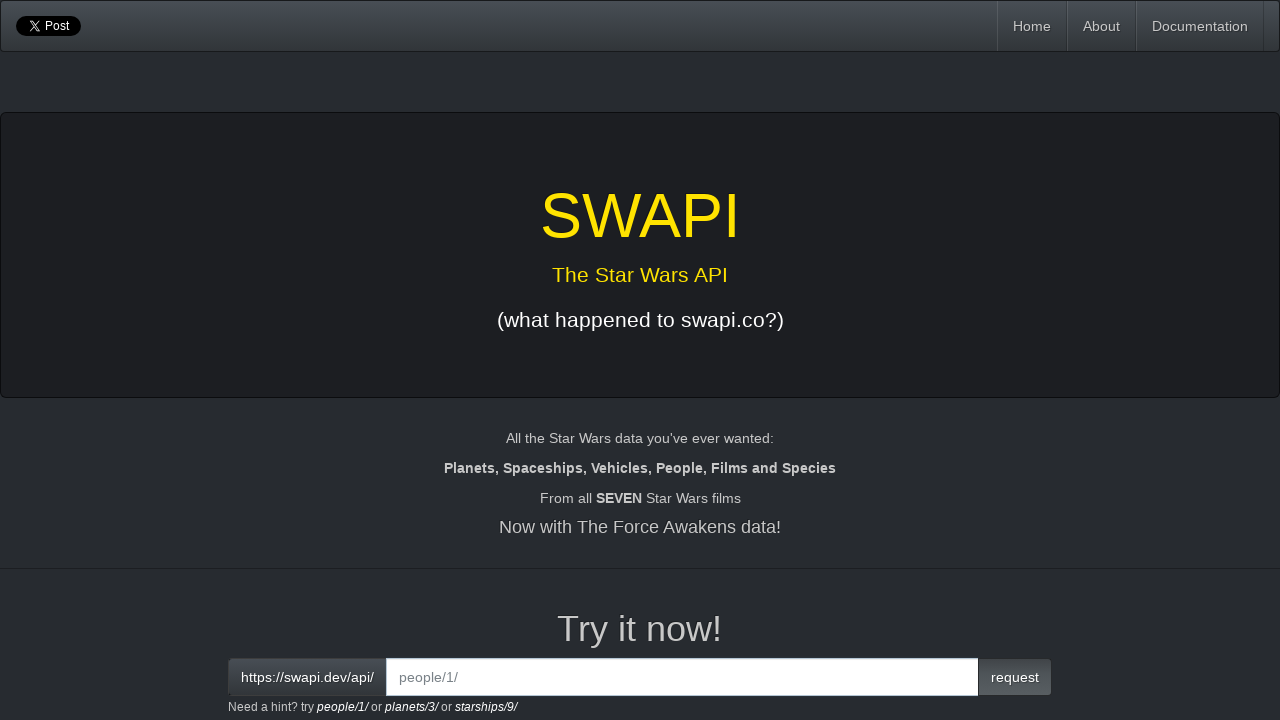

Entered people/9 endpoint in input field on input[id='interactive']
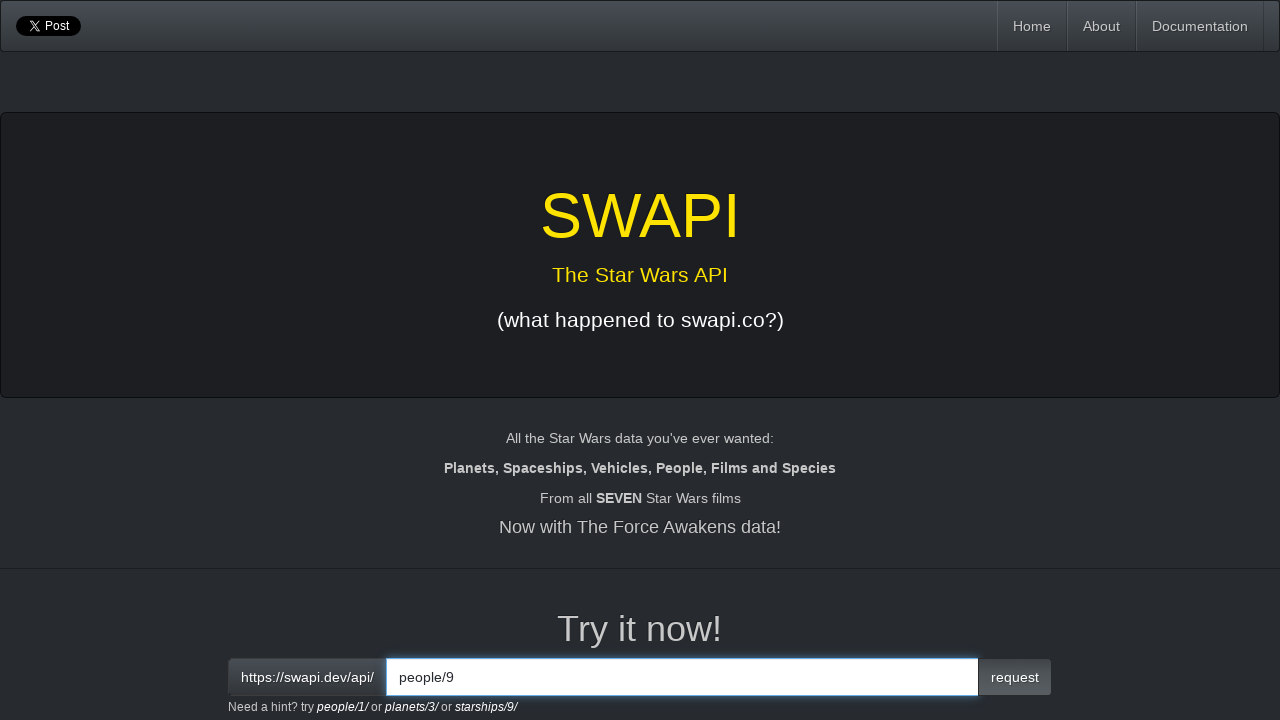

Clicked request button to fetch person ID 9 at (1015, 677) on button.btn.btn-primary
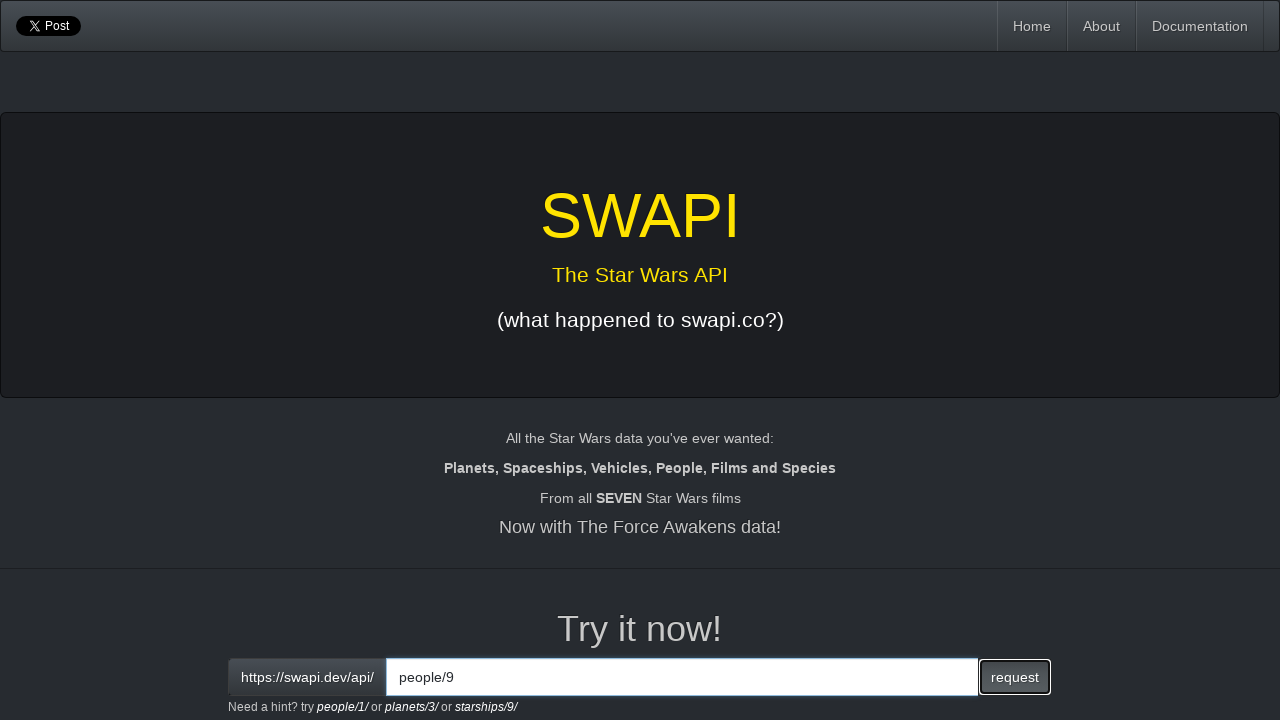

Response loaded for person ID 9
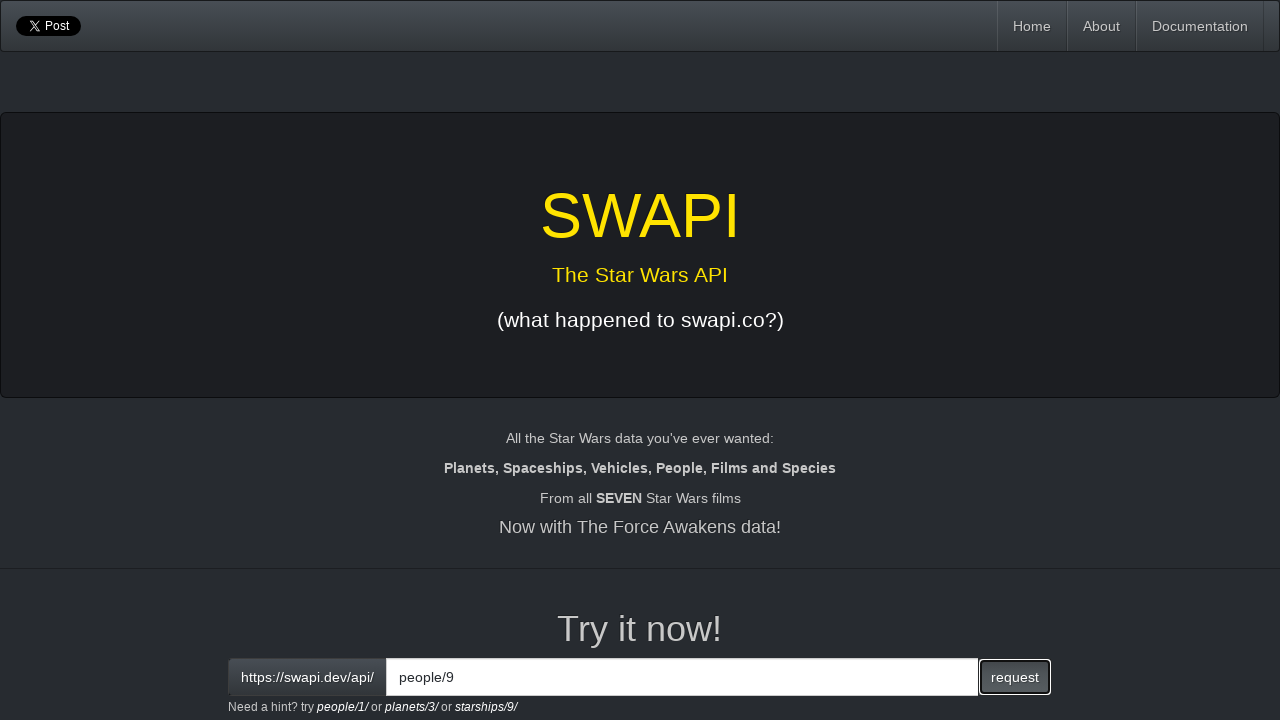

Extracted response text for person ID 9
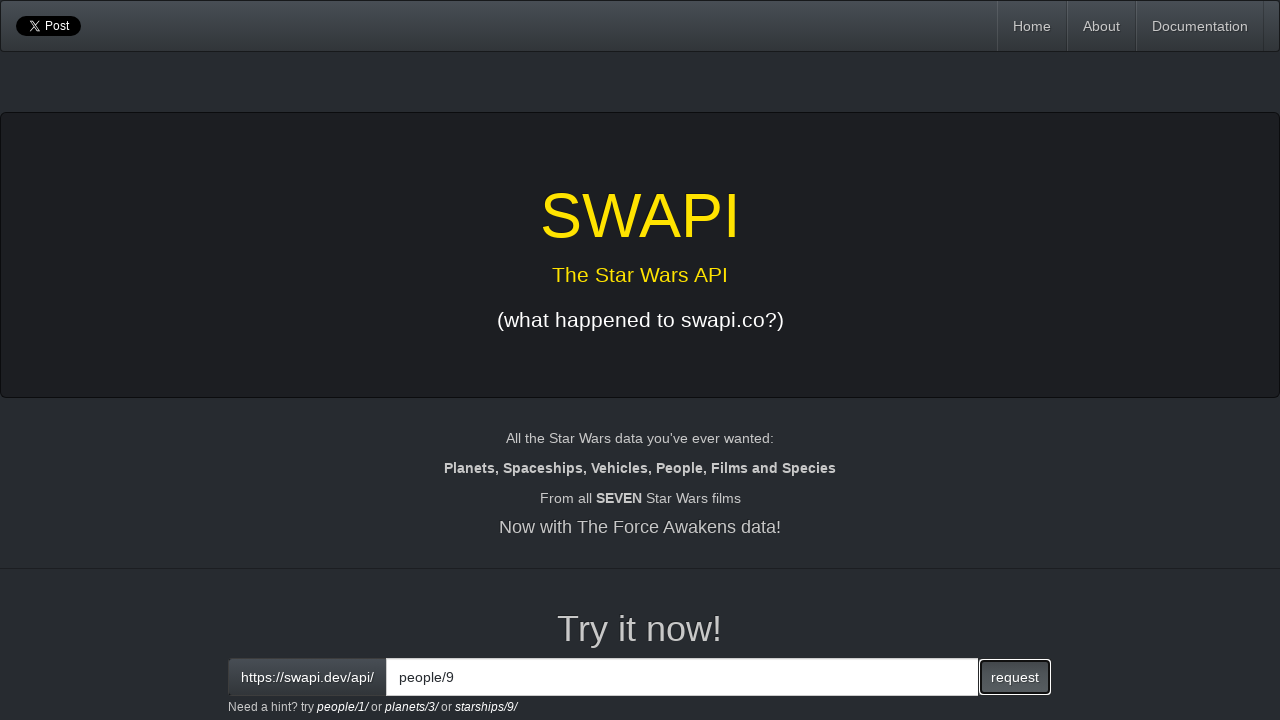

Cleared input field for person ID 10 on input[id='interactive']
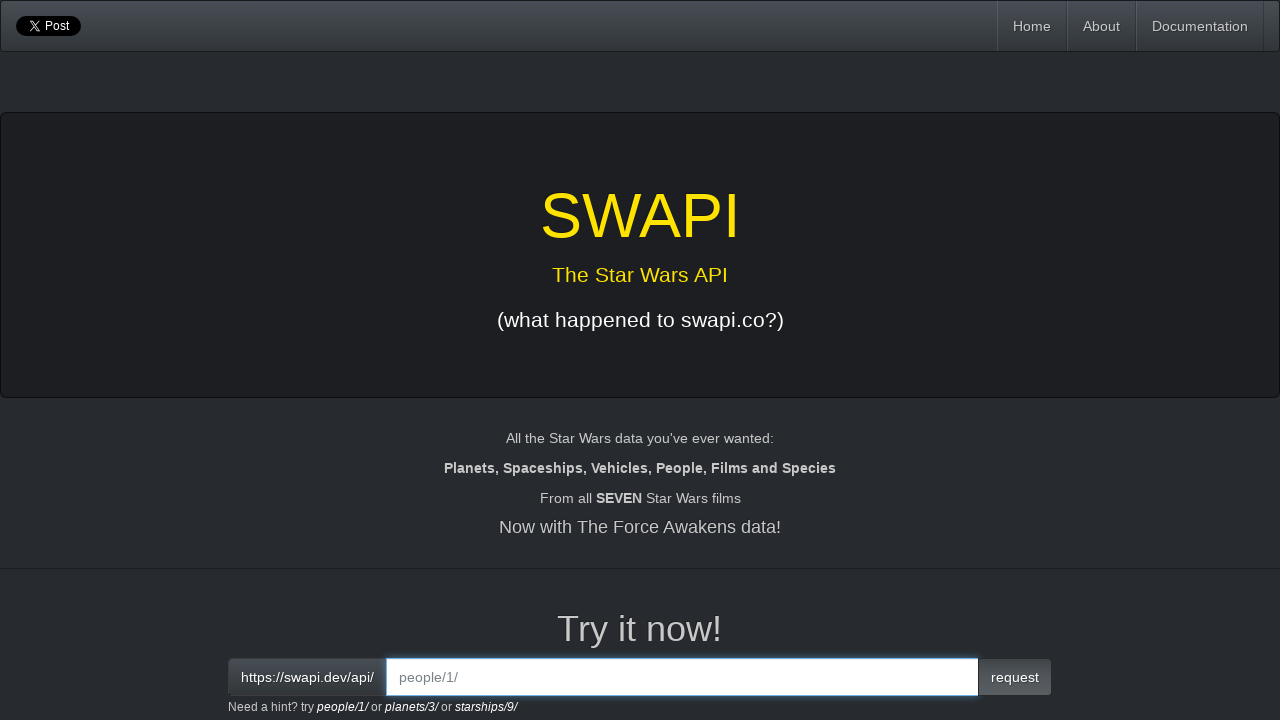

Entered people/10 endpoint in input field on input[id='interactive']
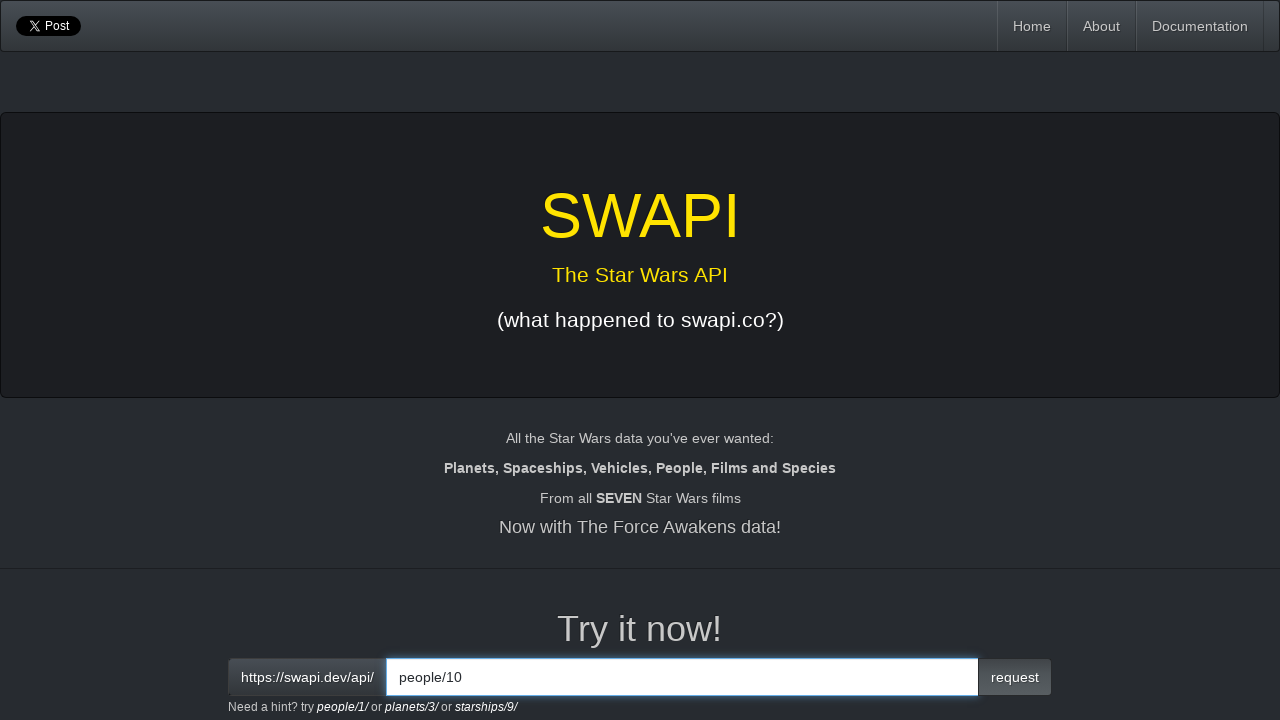

Clicked request button to fetch person ID 10 at (1015, 677) on button.btn.btn-primary
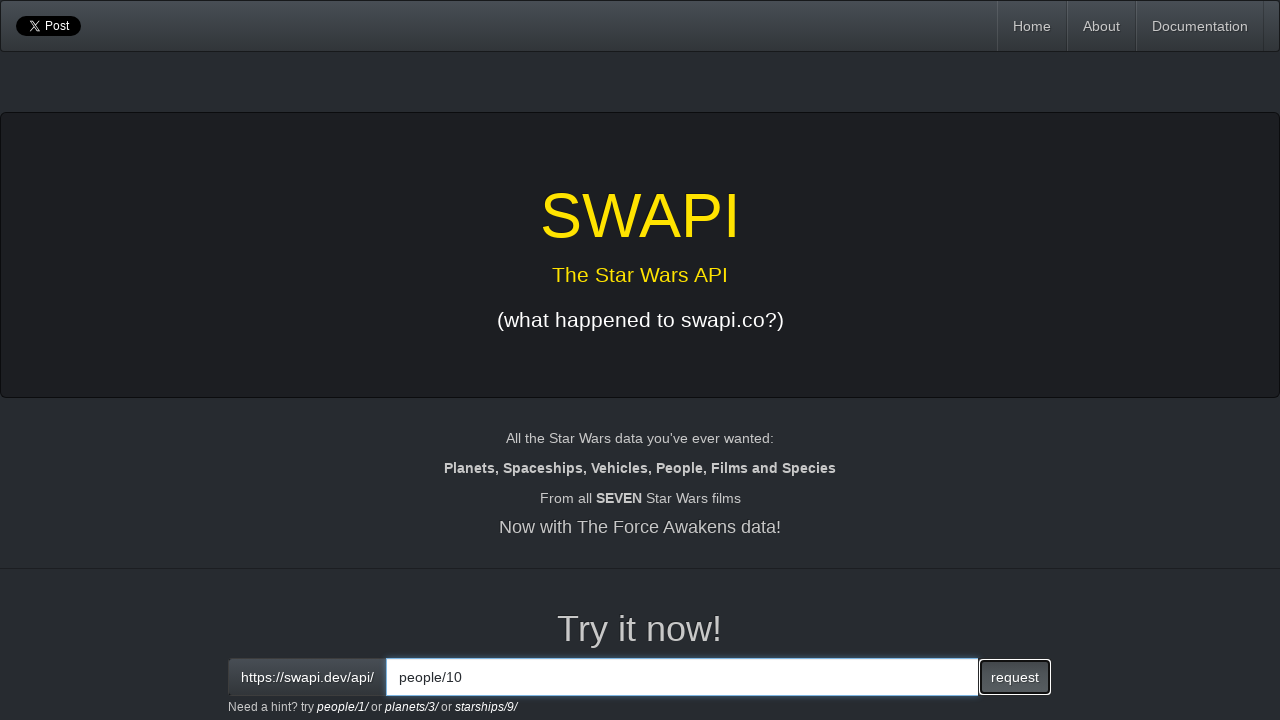

Response loaded for person ID 10
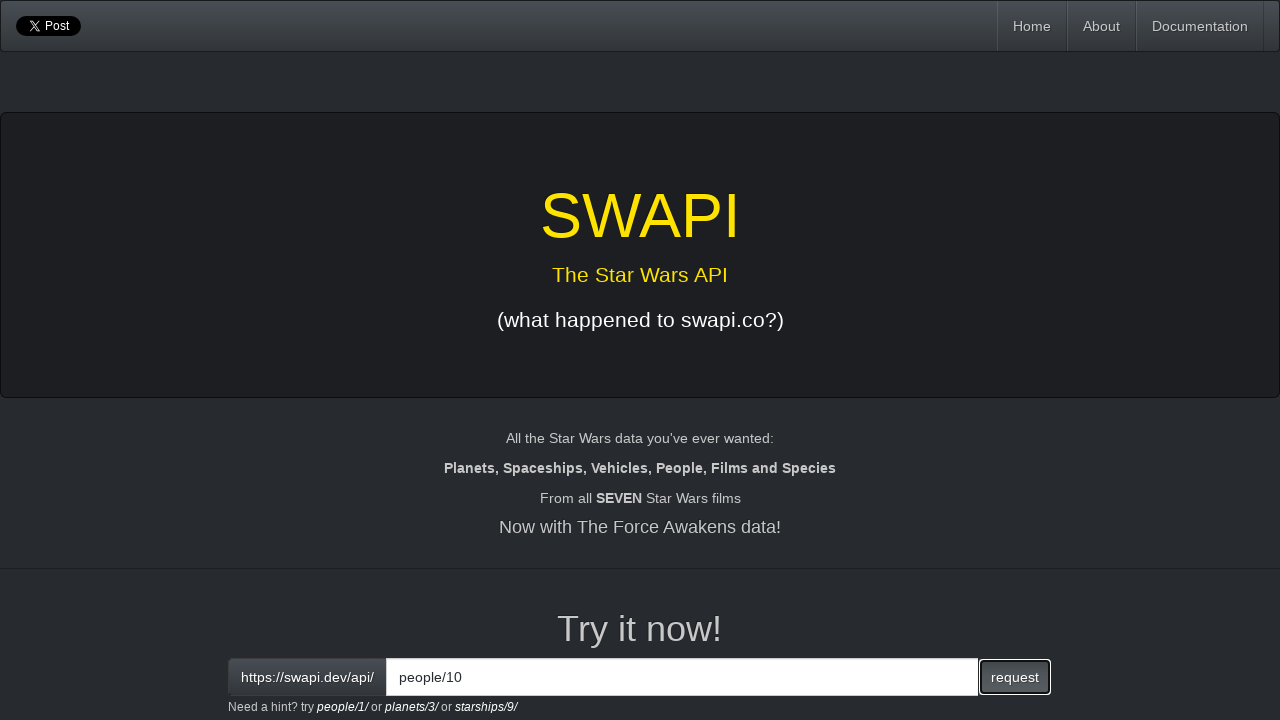

Extracted response text for person ID 10
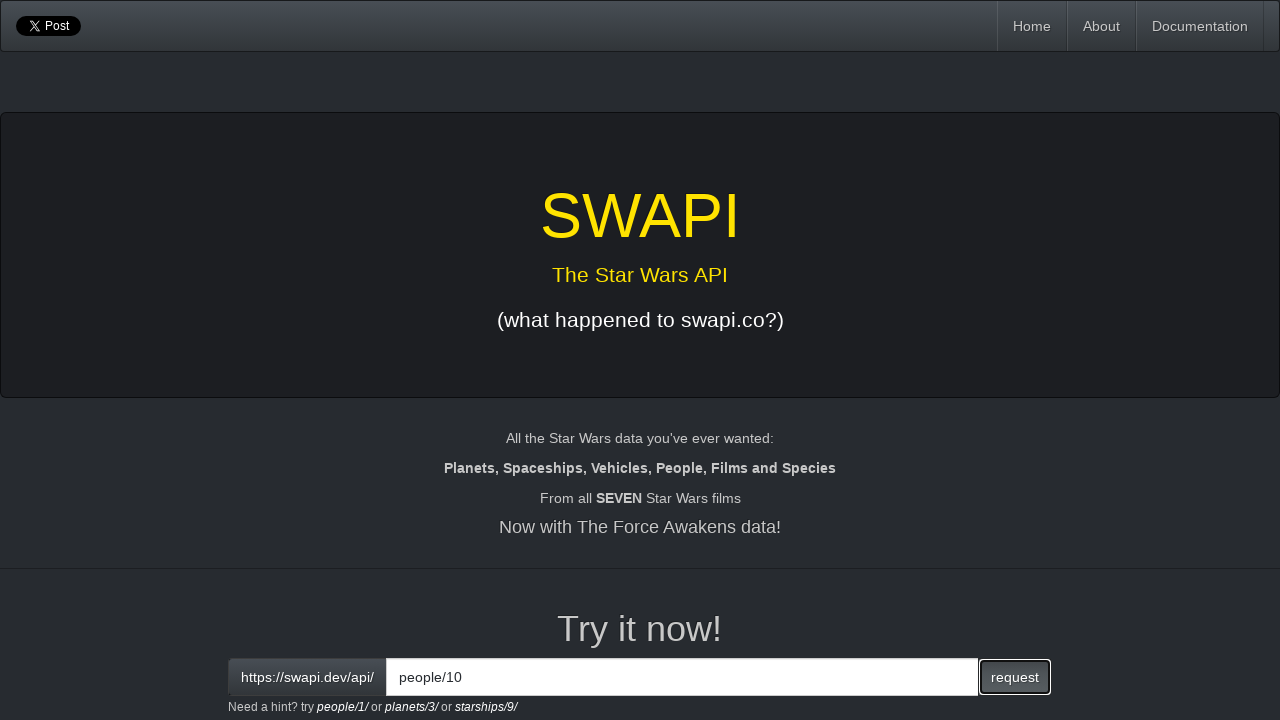

Cleared input field for person ID 11 on input[id='interactive']
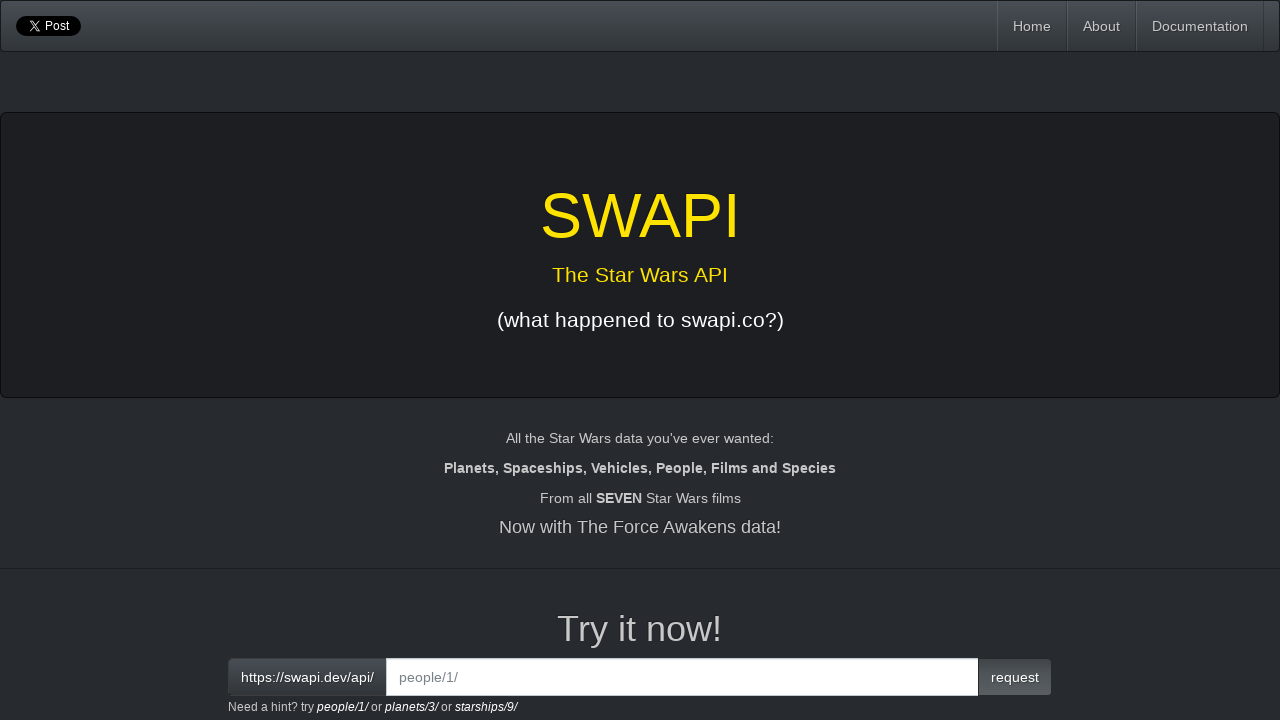

Entered people/11 endpoint in input field on input[id='interactive']
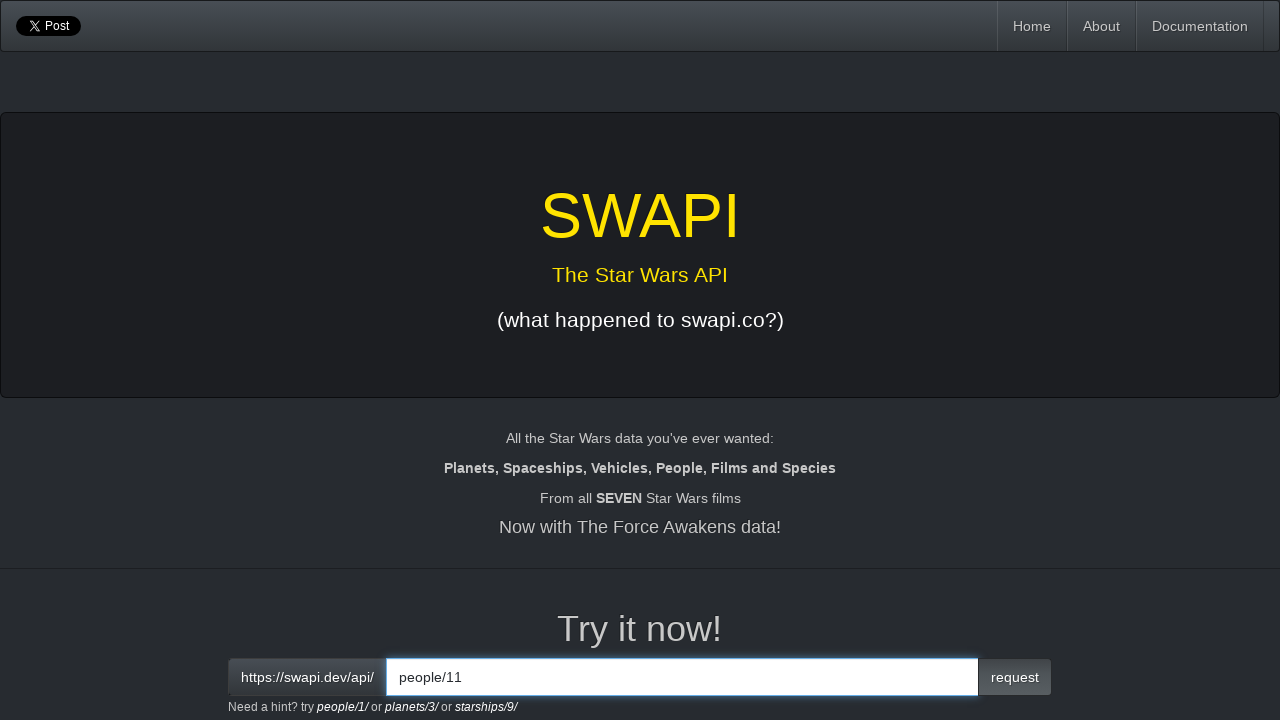

Clicked request button to fetch person ID 11 at (1015, 677) on button.btn.btn-primary
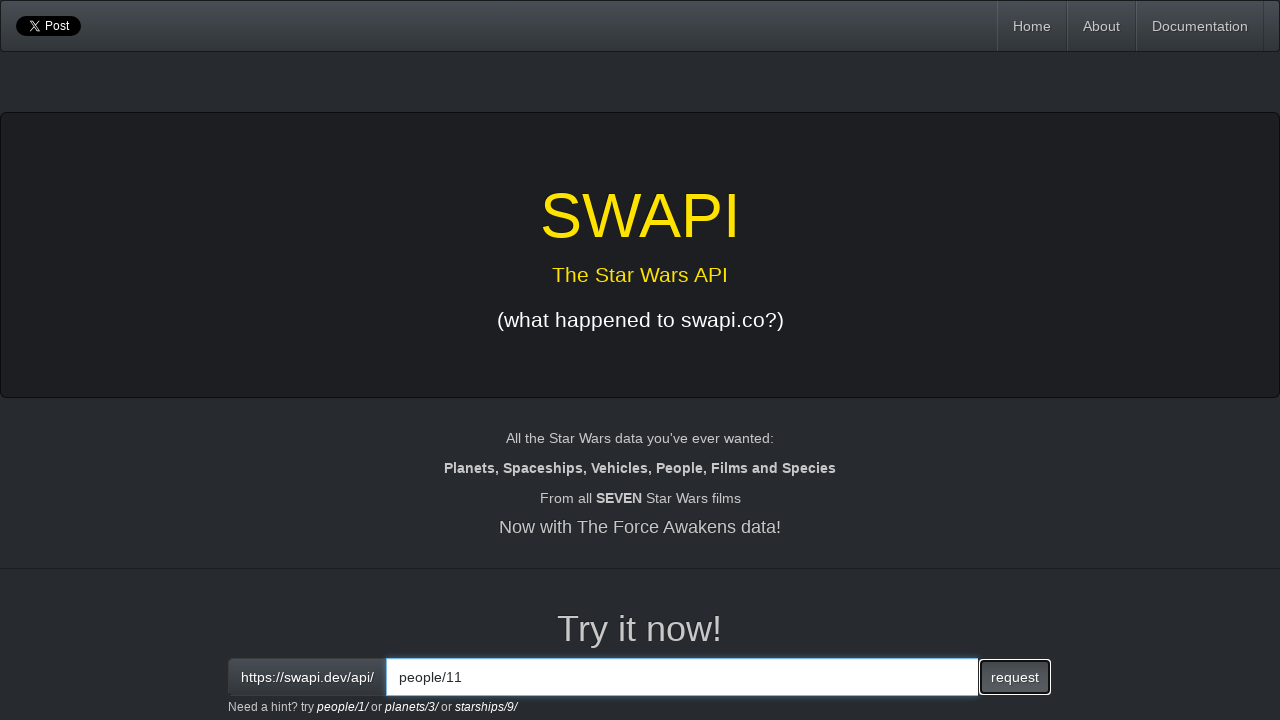

Response loaded for person ID 11
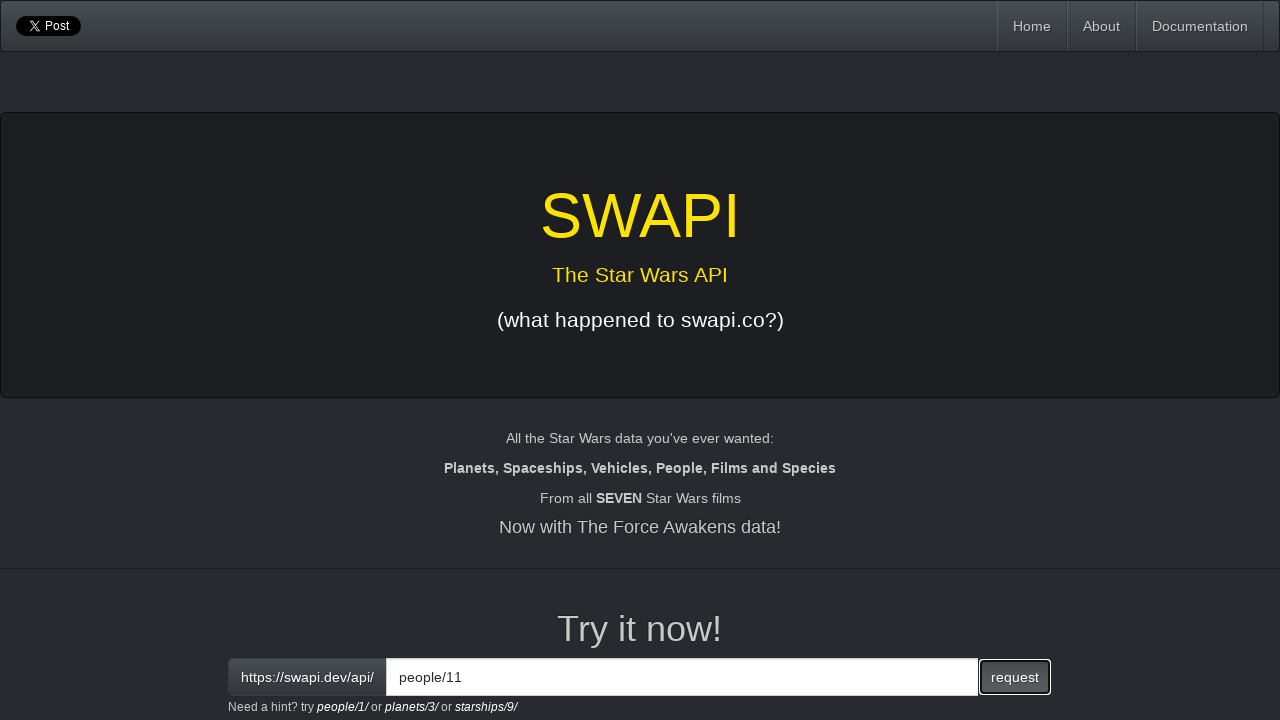

Extracted response text for person ID 11
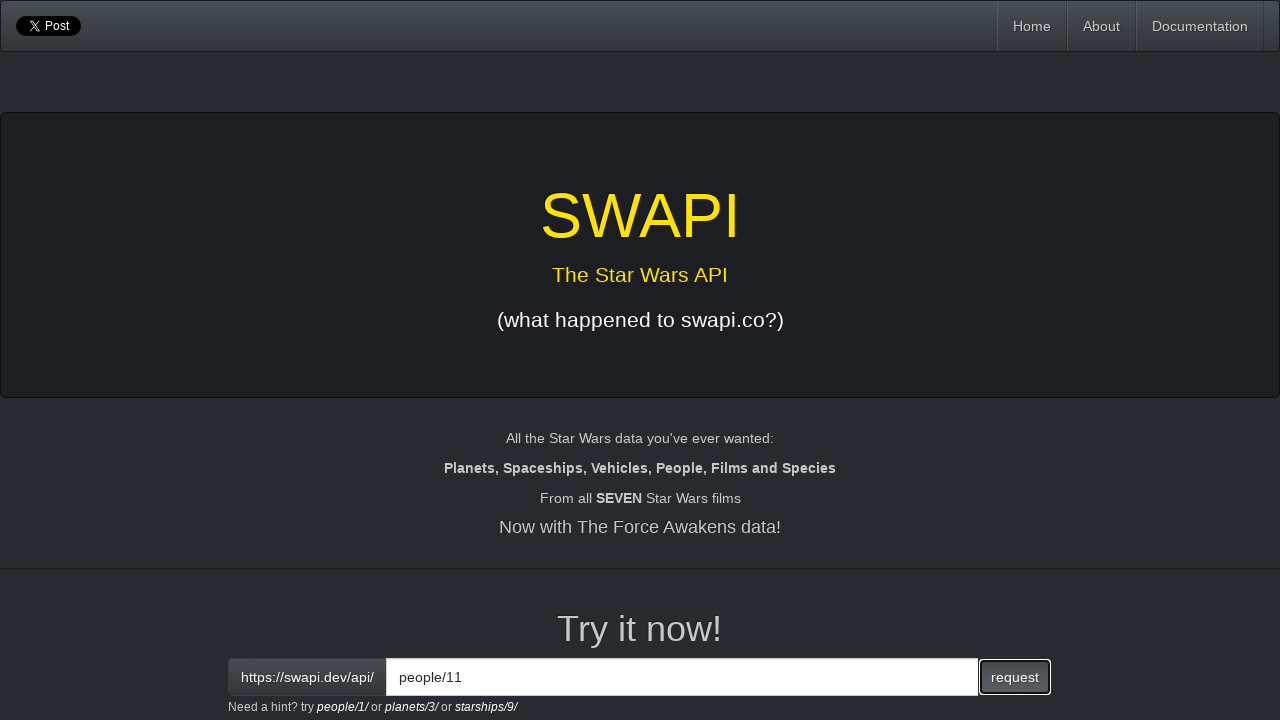

Cleared input field for person ID 12 on input[id='interactive']
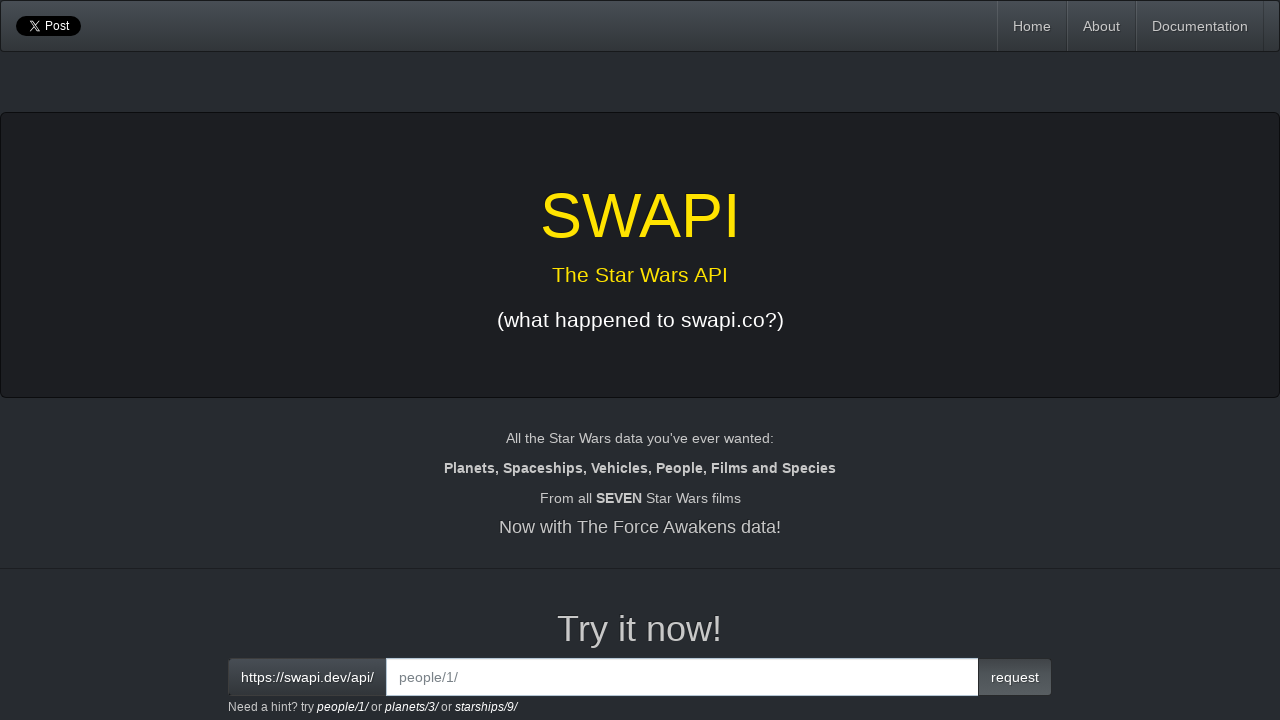

Entered people/12 endpoint in input field on input[id='interactive']
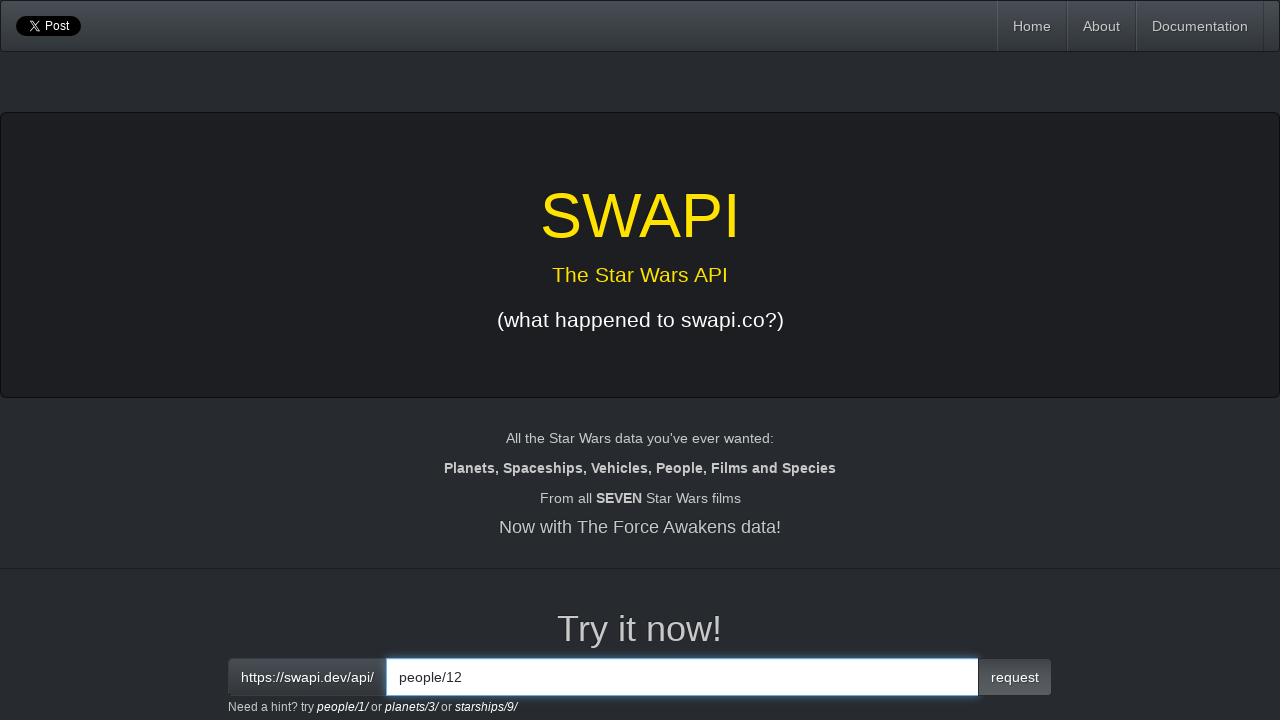

Clicked request button to fetch person ID 12 at (1015, 677) on button.btn.btn-primary
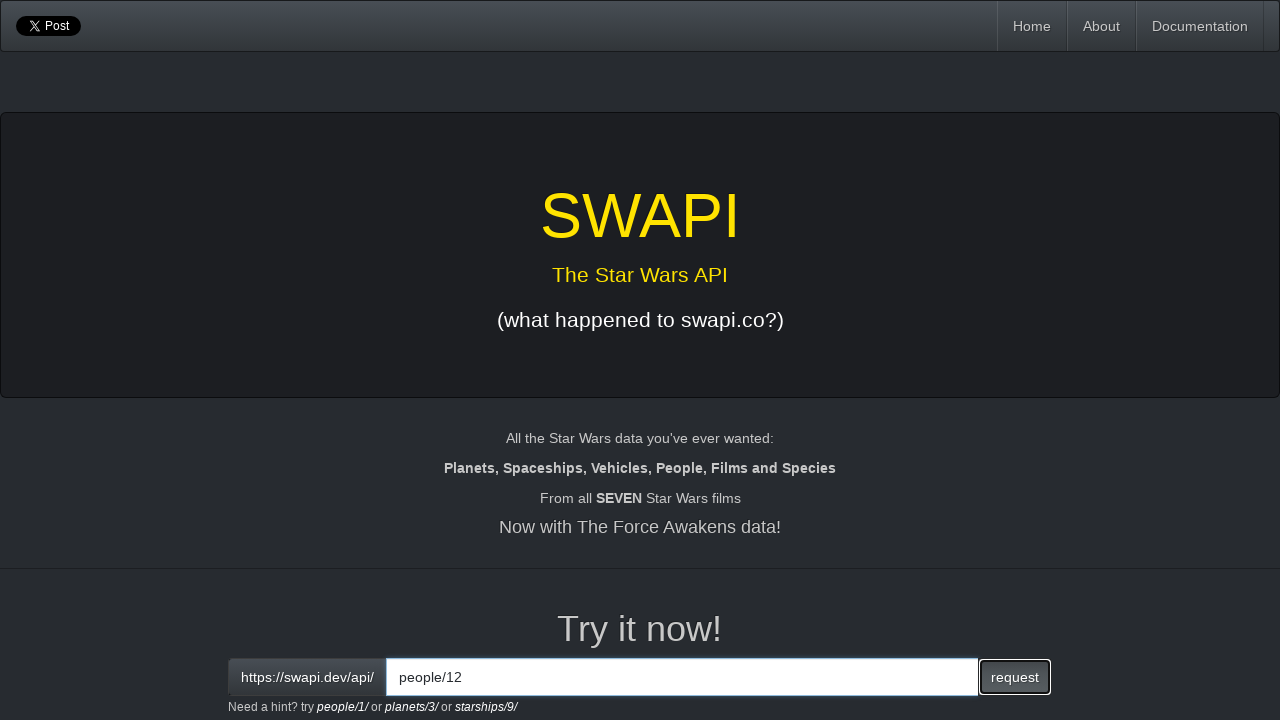

Response loaded for person ID 12
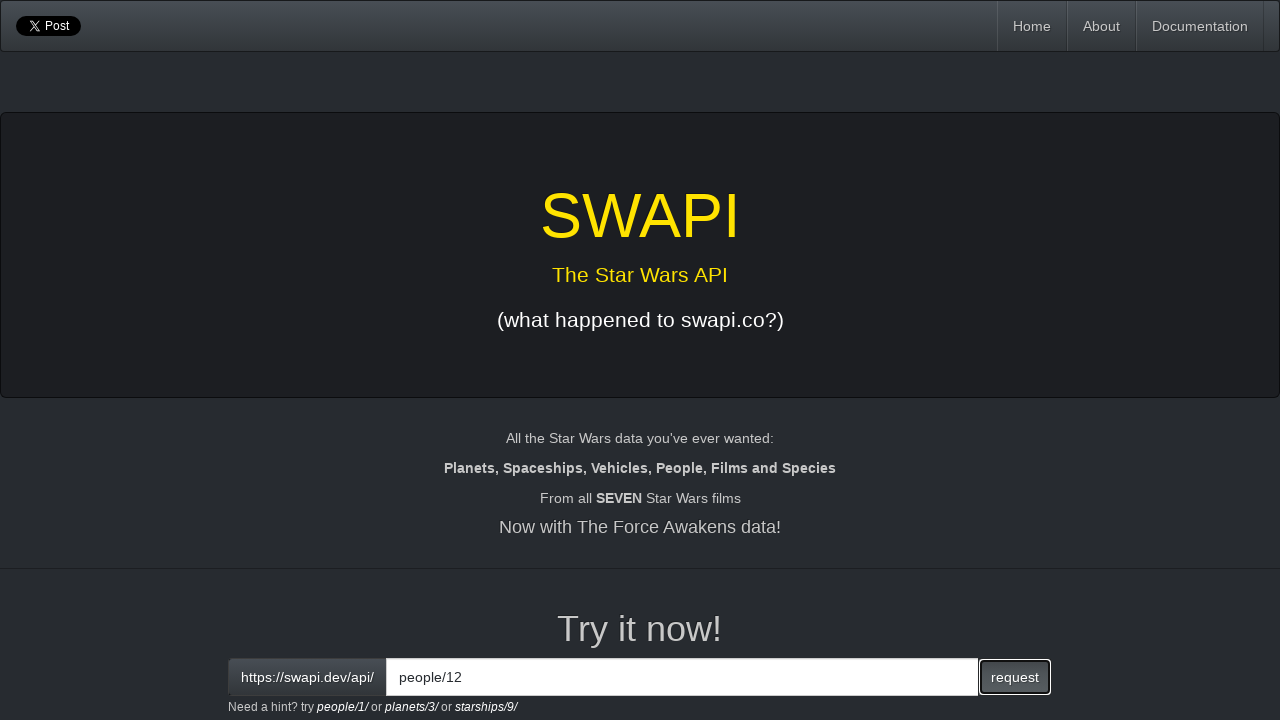

Extracted response text for person ID 12
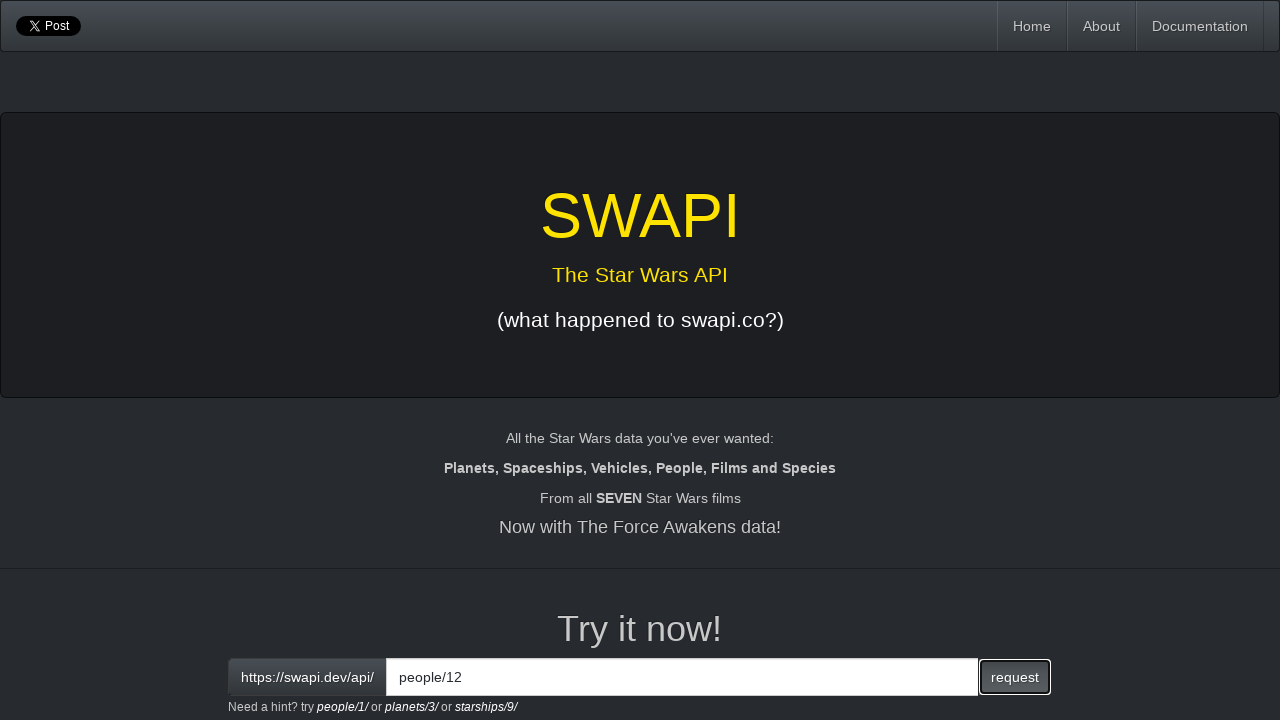

Cleared input field for person ID 13 on input[id='interactive']
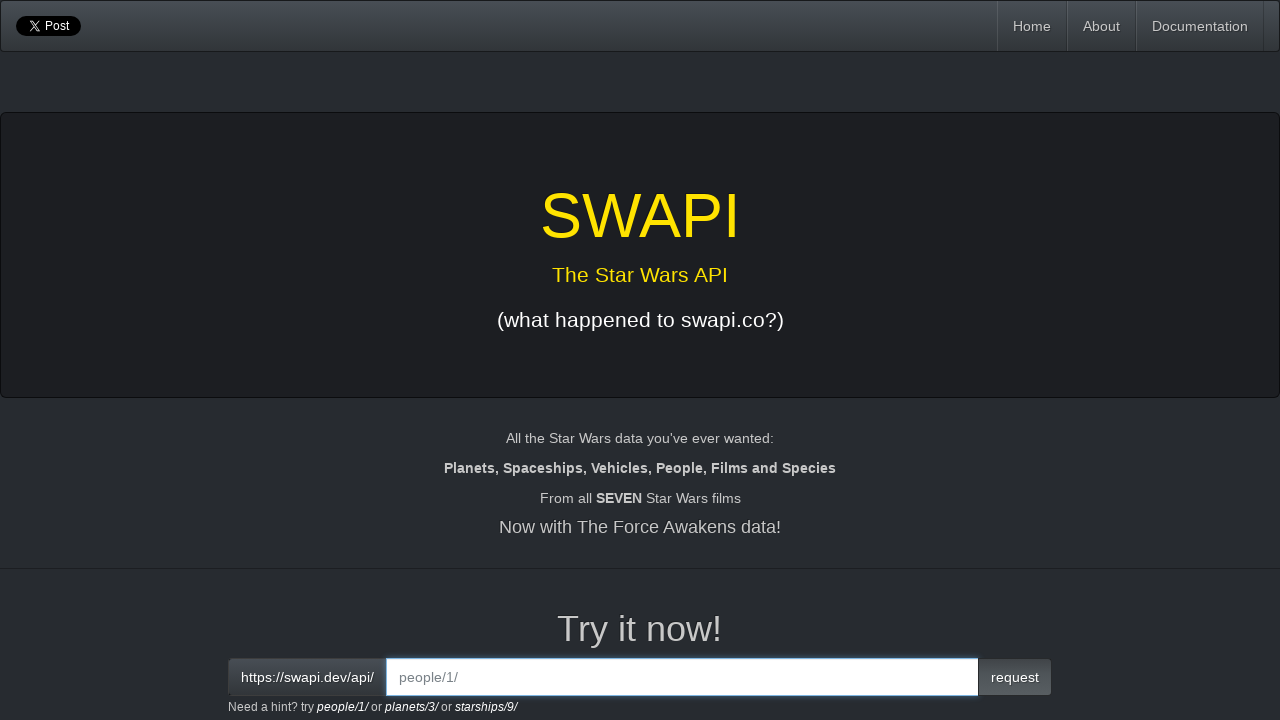

Entered people/13 endpoint in input field on input[id='interactive']
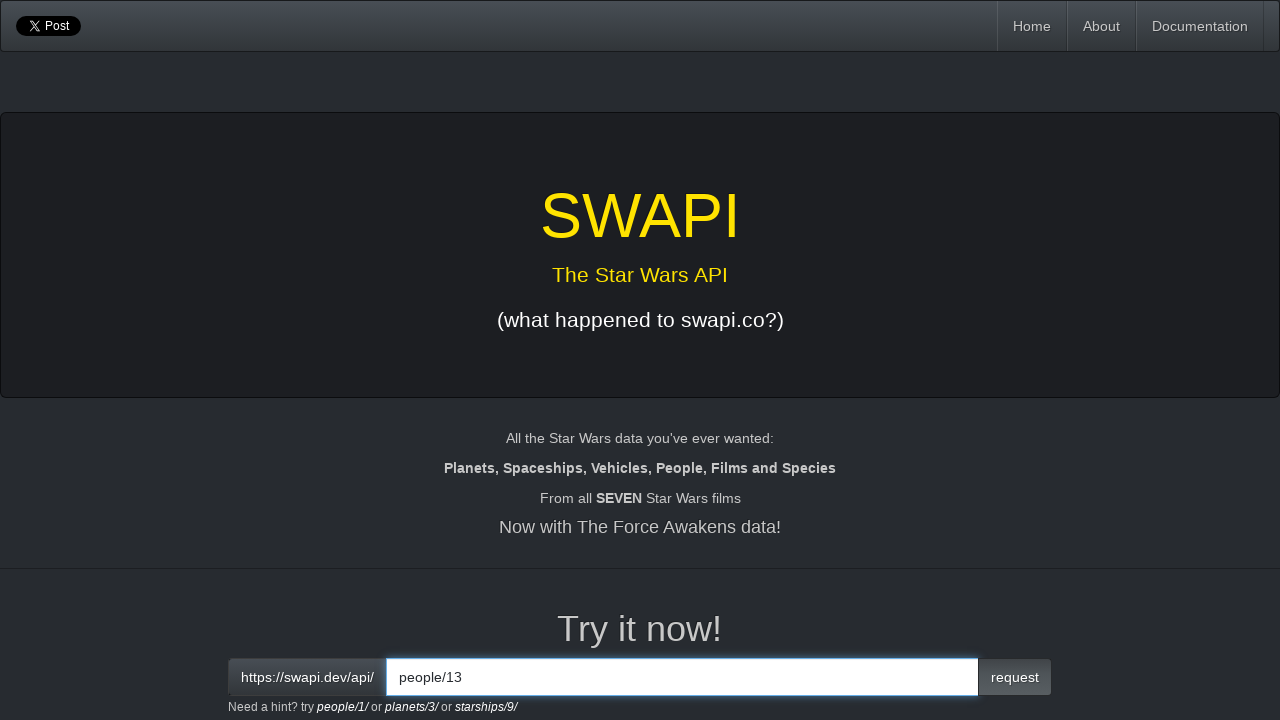

Clicked request button to fetch person ID 13 at (1015, 677) on button.btn.btn-primary
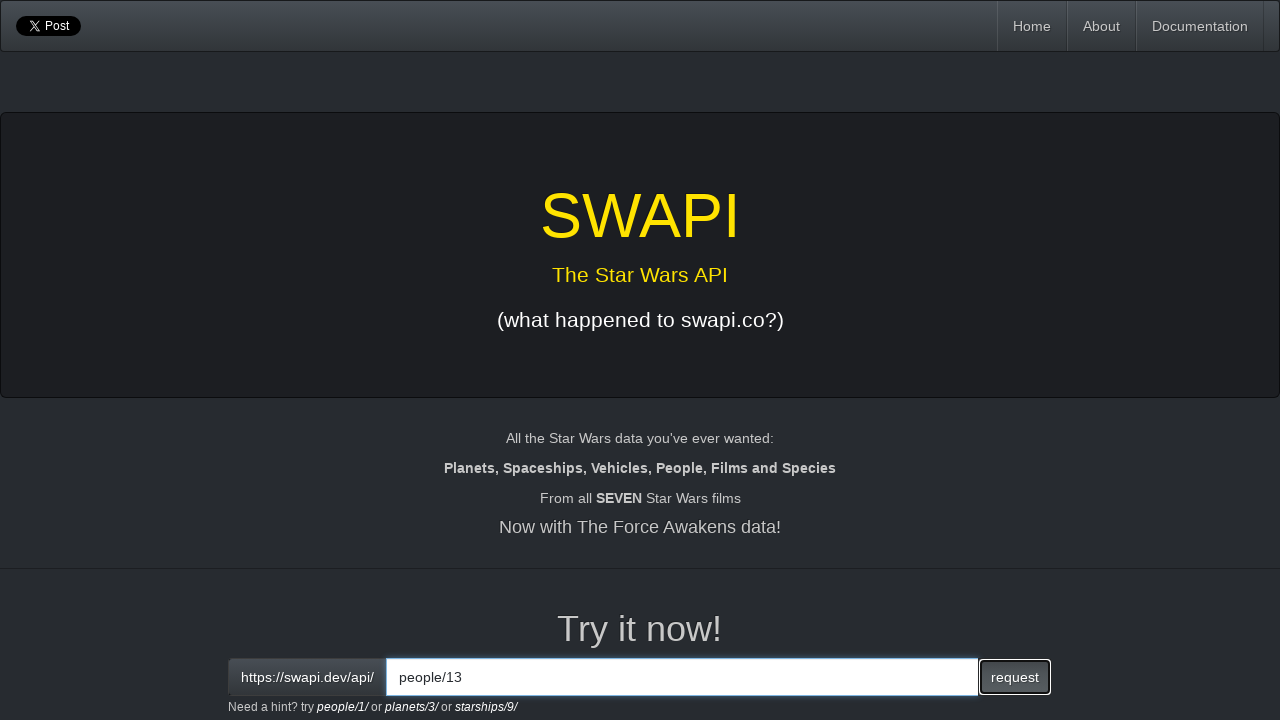

Response loaded for person ID 13
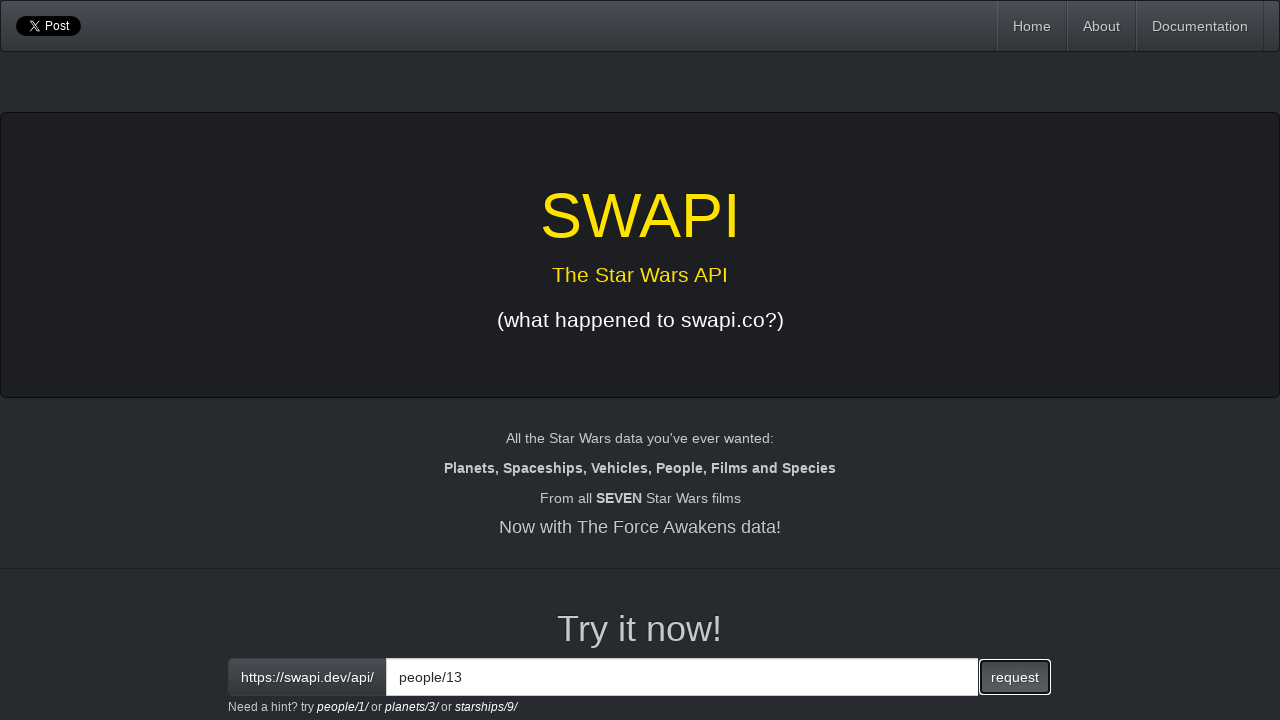

Extracted response text for person ID 13
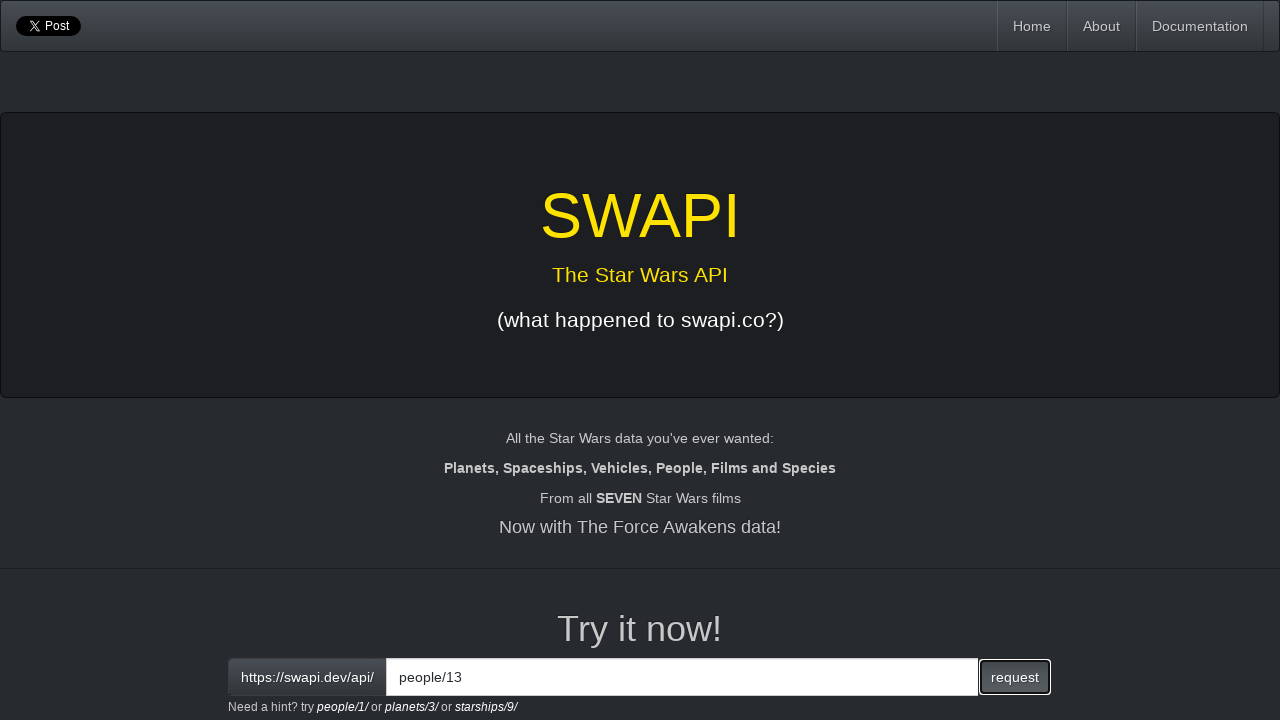

Found matching name 'Chewbacca' from predefined list (person ID 13)
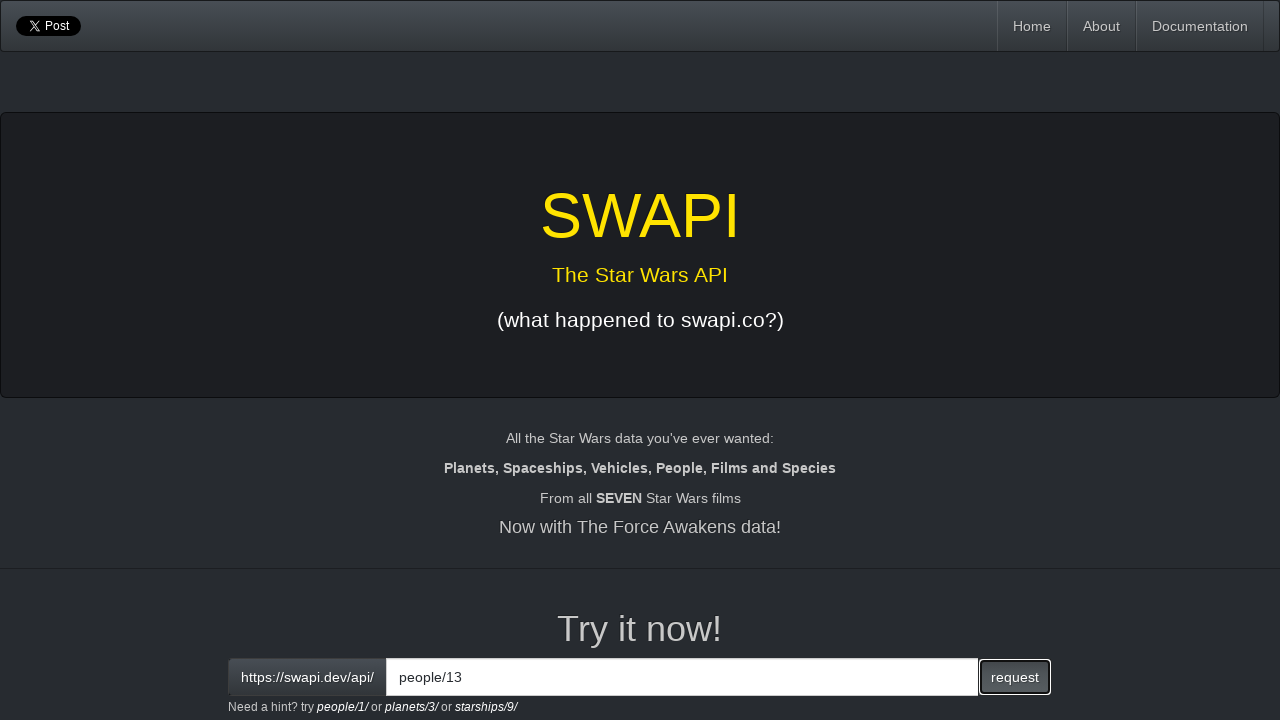

Cleared input field for person ID 14 on input[id='interactive']
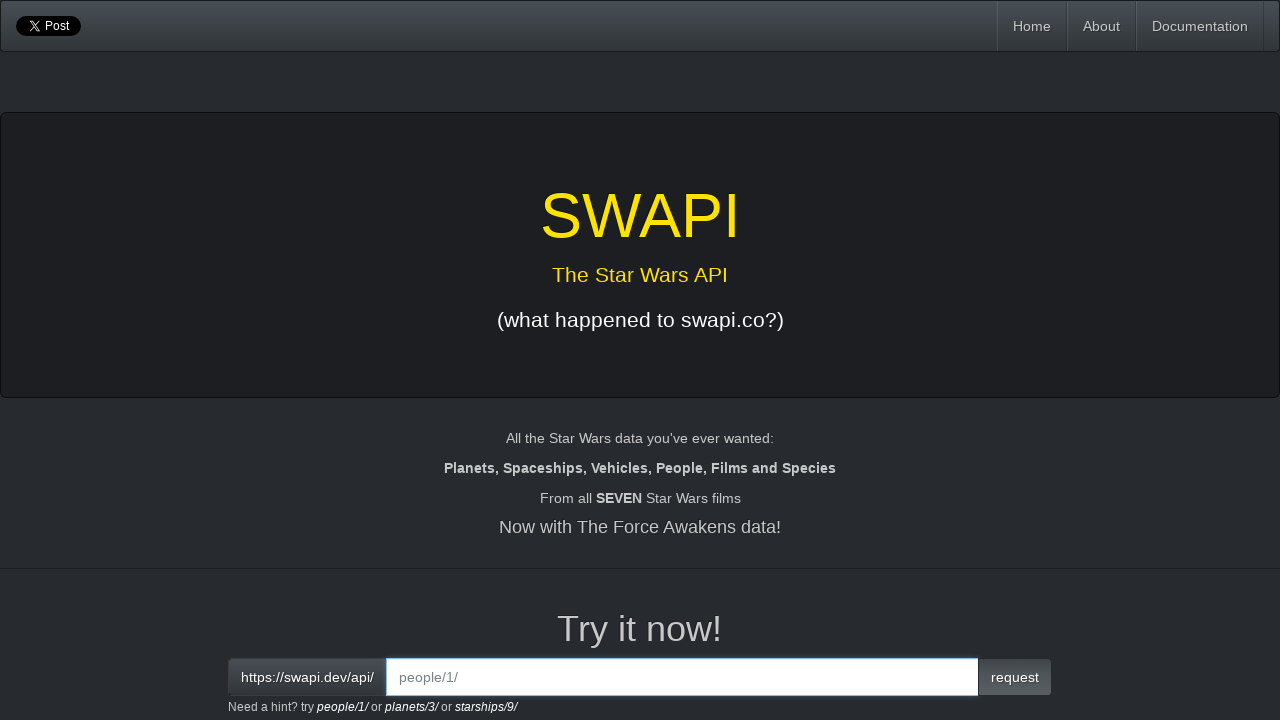

Entered people/14 endpoint in input field on input[id='interactive']
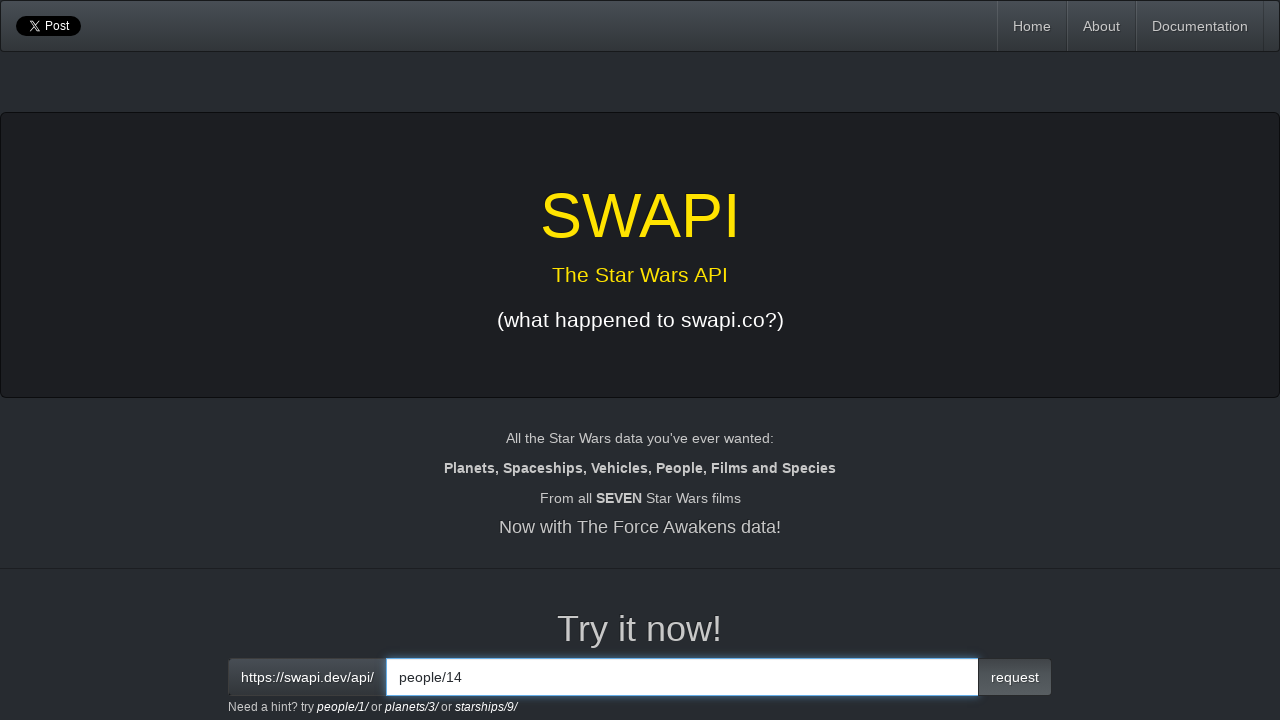

Clicked request button to fetch person ID 14 at (1015, 677) on button.btn.btn-primary
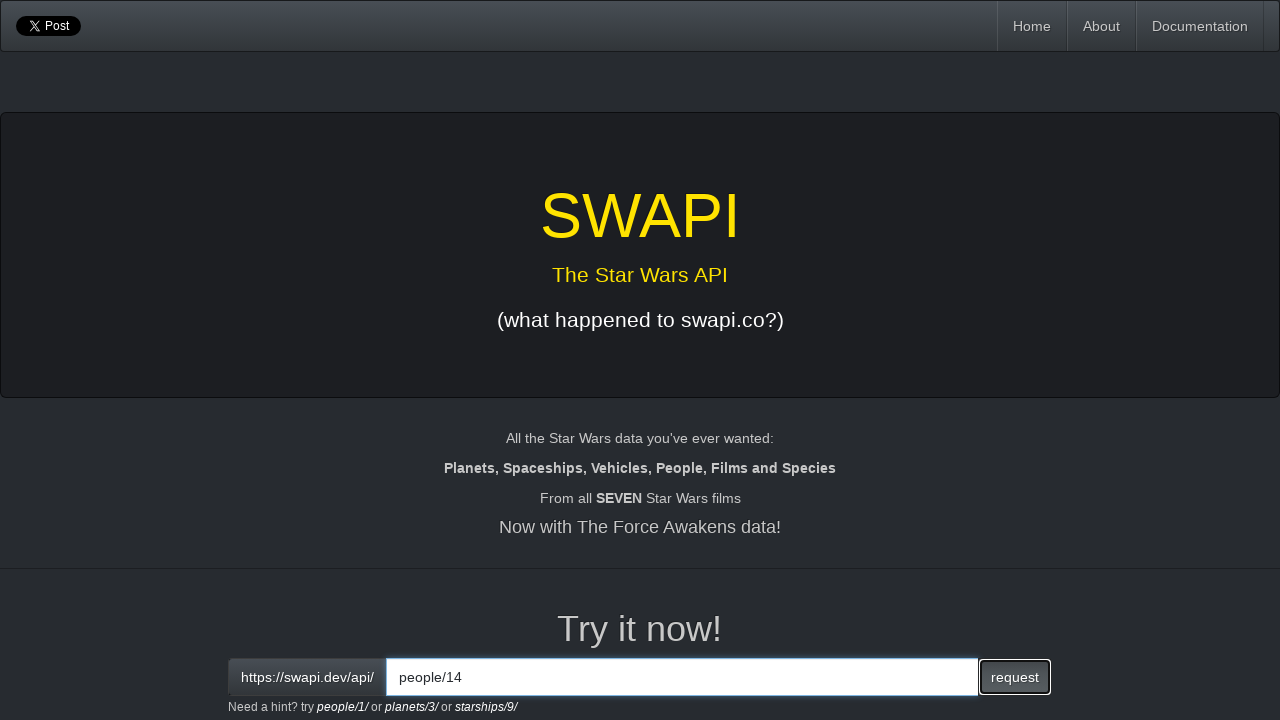

Response loaded for person ID 14
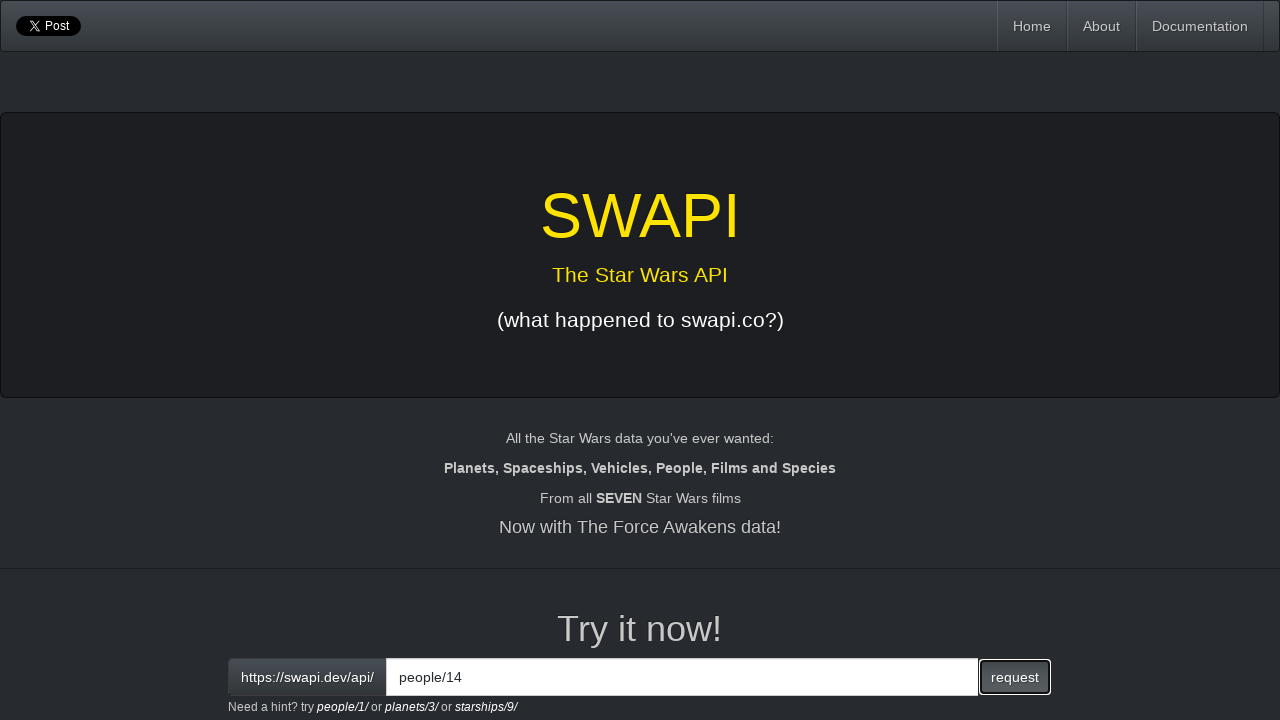

Extracted response text for person ID 14
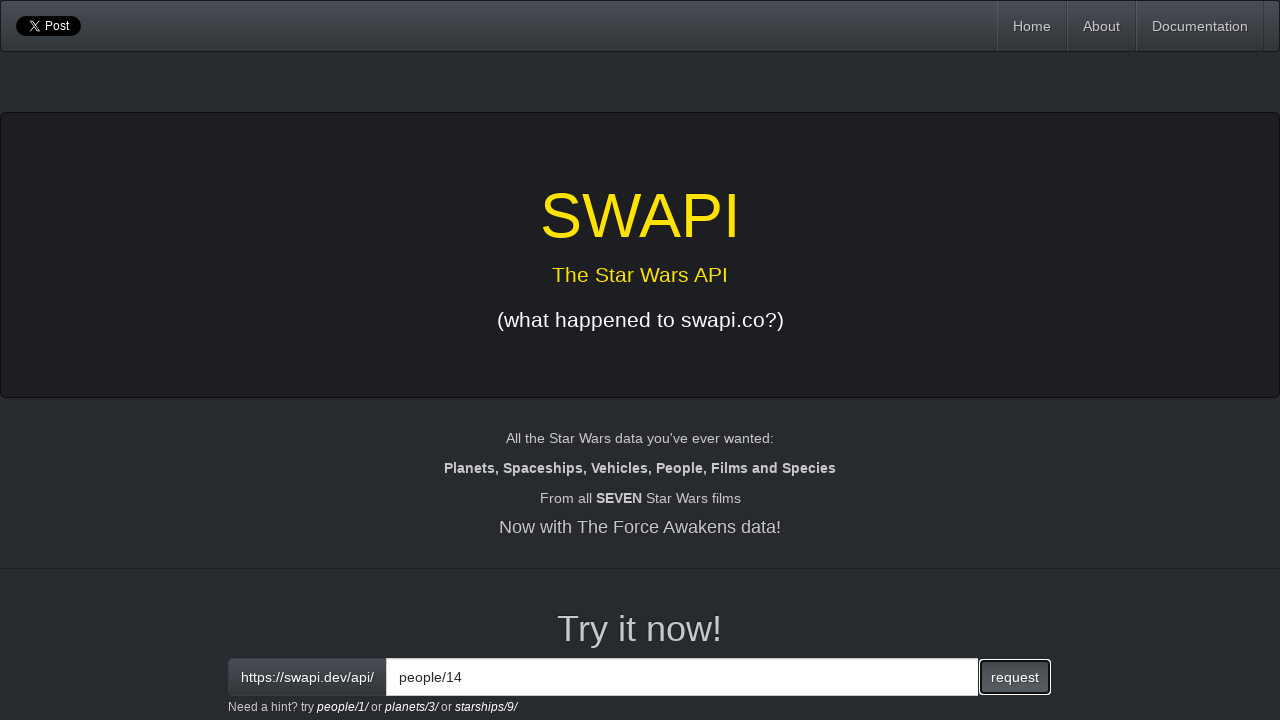

Cleared input field for person ID 15 on input[id='interactive']
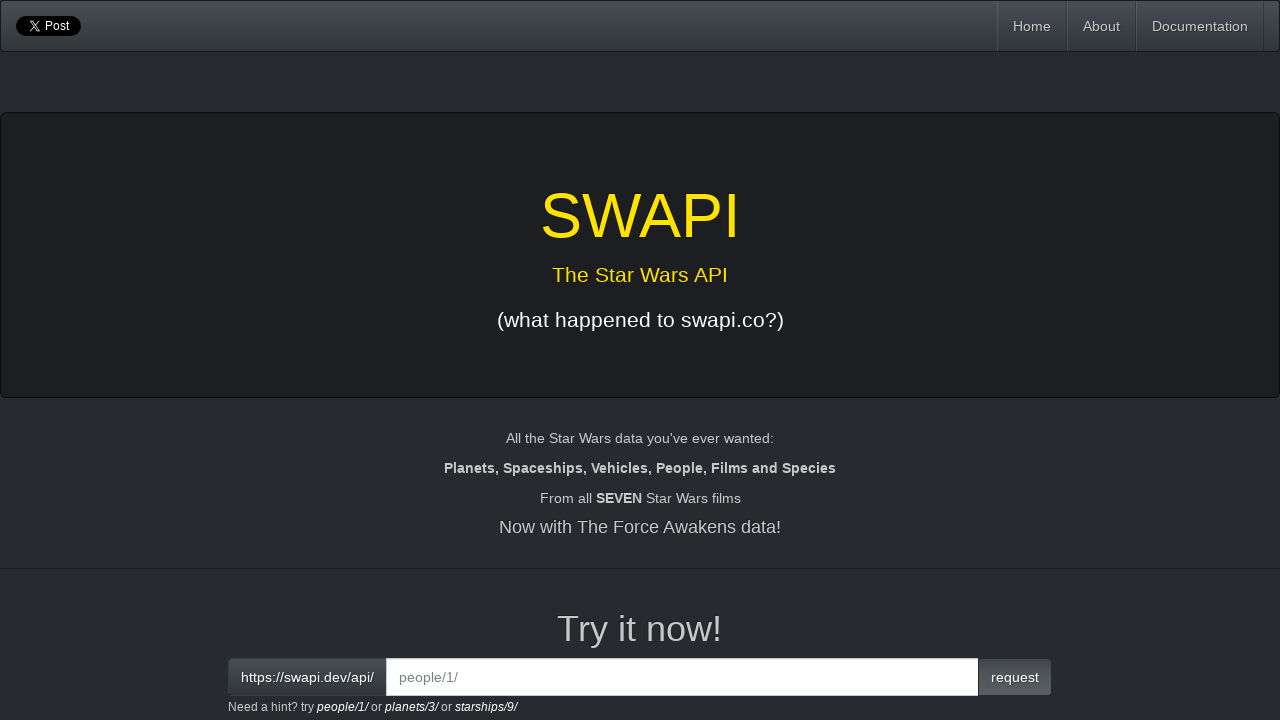

Entered people/15 endpoint in input field on input[id='interactive']
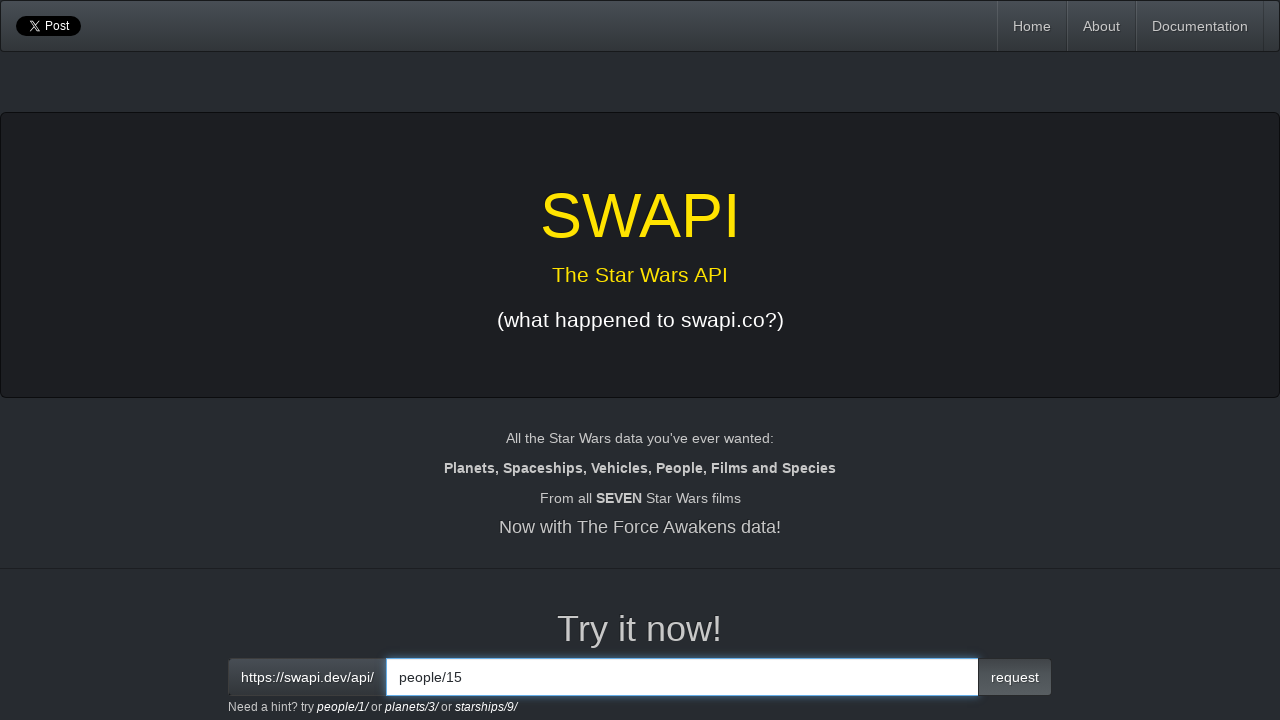

Clicked request button to fetch person ID 15 at (1015, 677) on button.btn.btn-primary
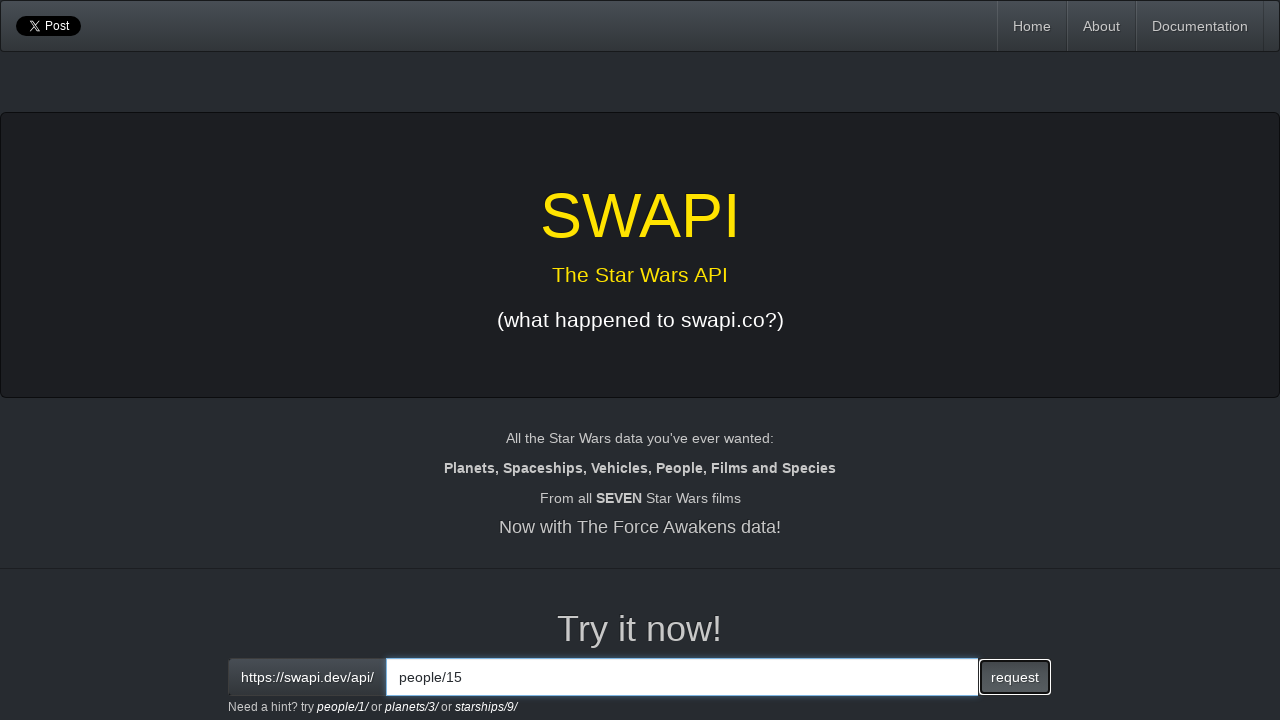

Response loaded for person ID 15
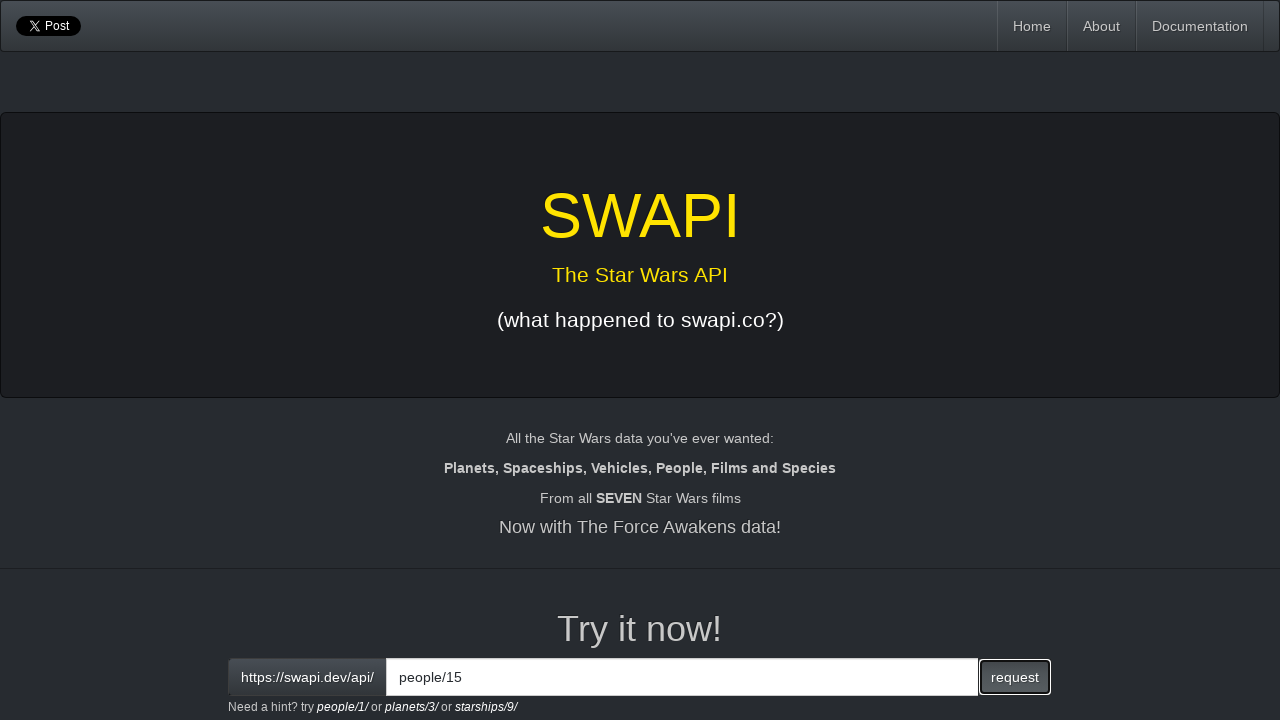

Extracted response text for person ID 15
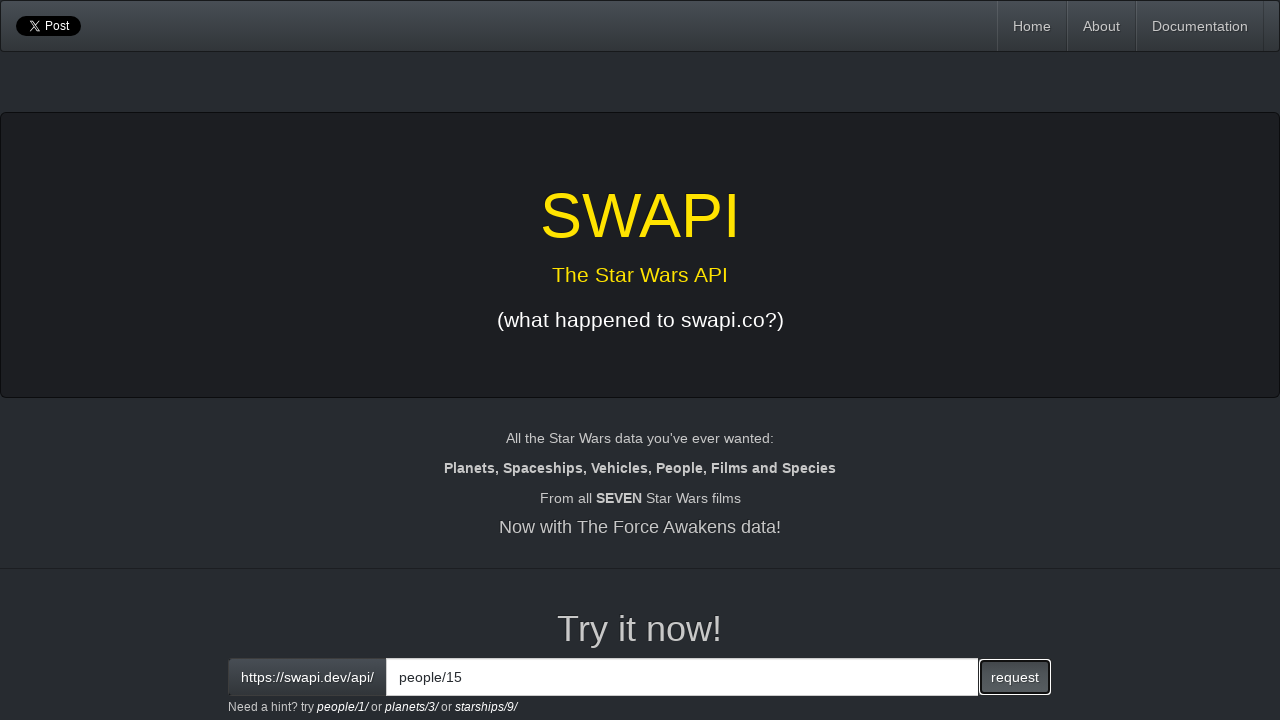

Cleared input field for person ID 16 on input[id='interactive']
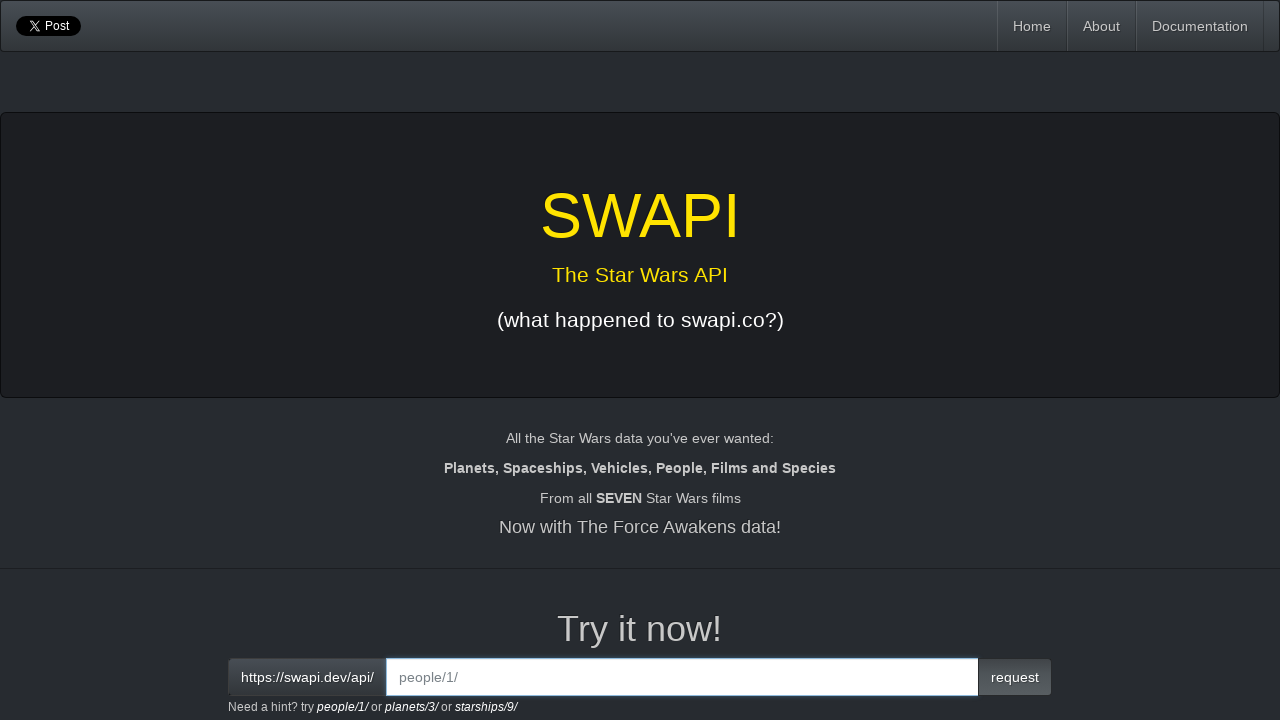

Entered people/16 endpoint in input field on input[id='interactive']
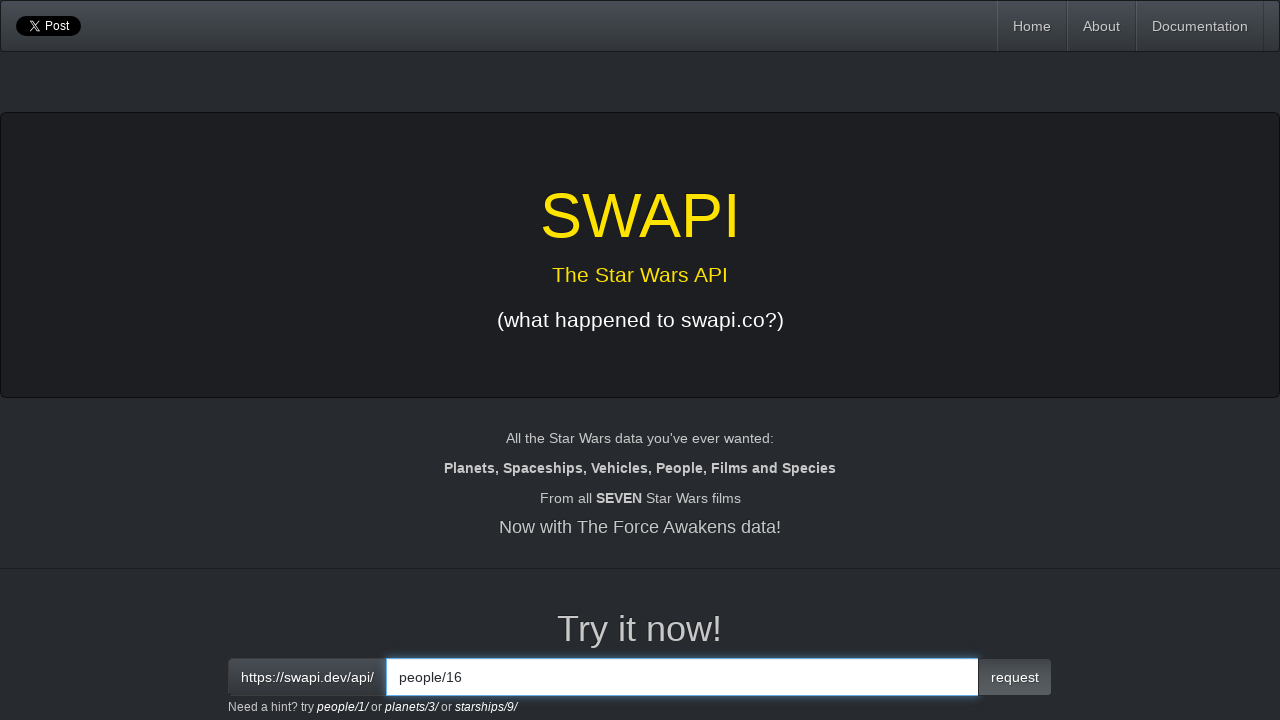

Clicked request button to fetch person ID 16 at (1015, 677) on button.btn.btn-primary
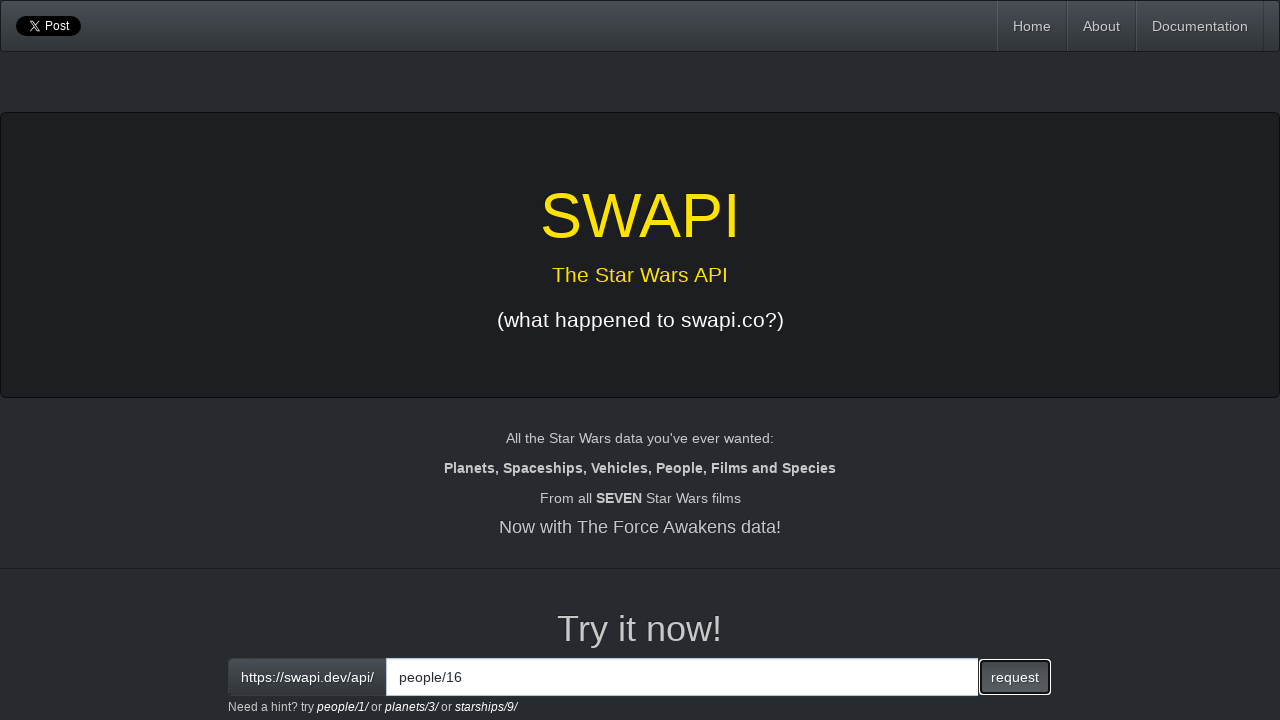

Response loaded for person ID 16
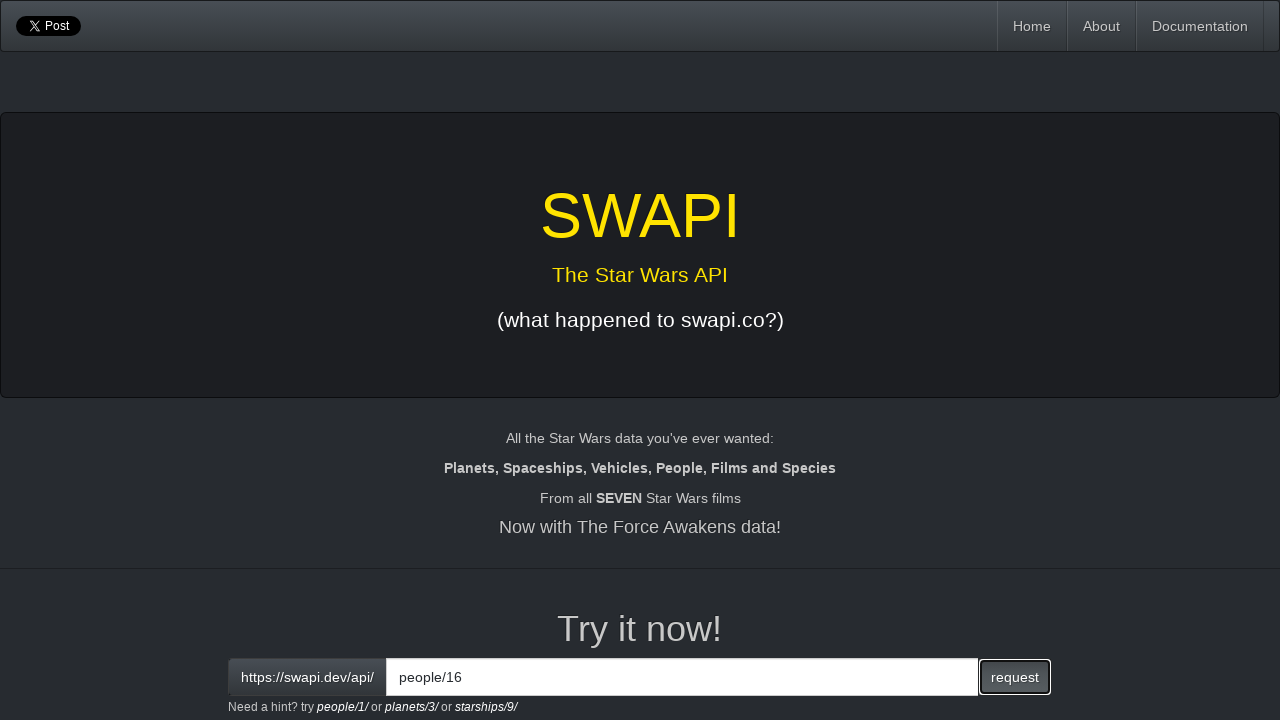

Extracted response text for person ID 16
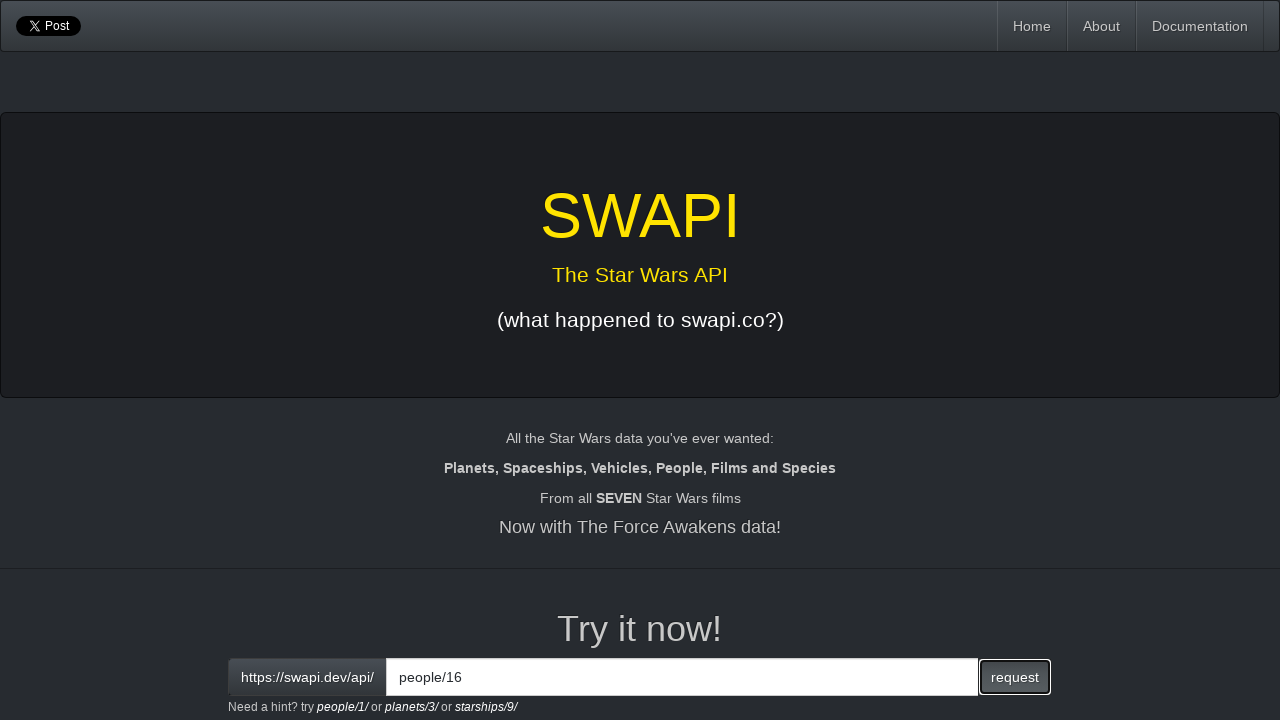

Cleared input field for person ID 17 on input[id='interactive']
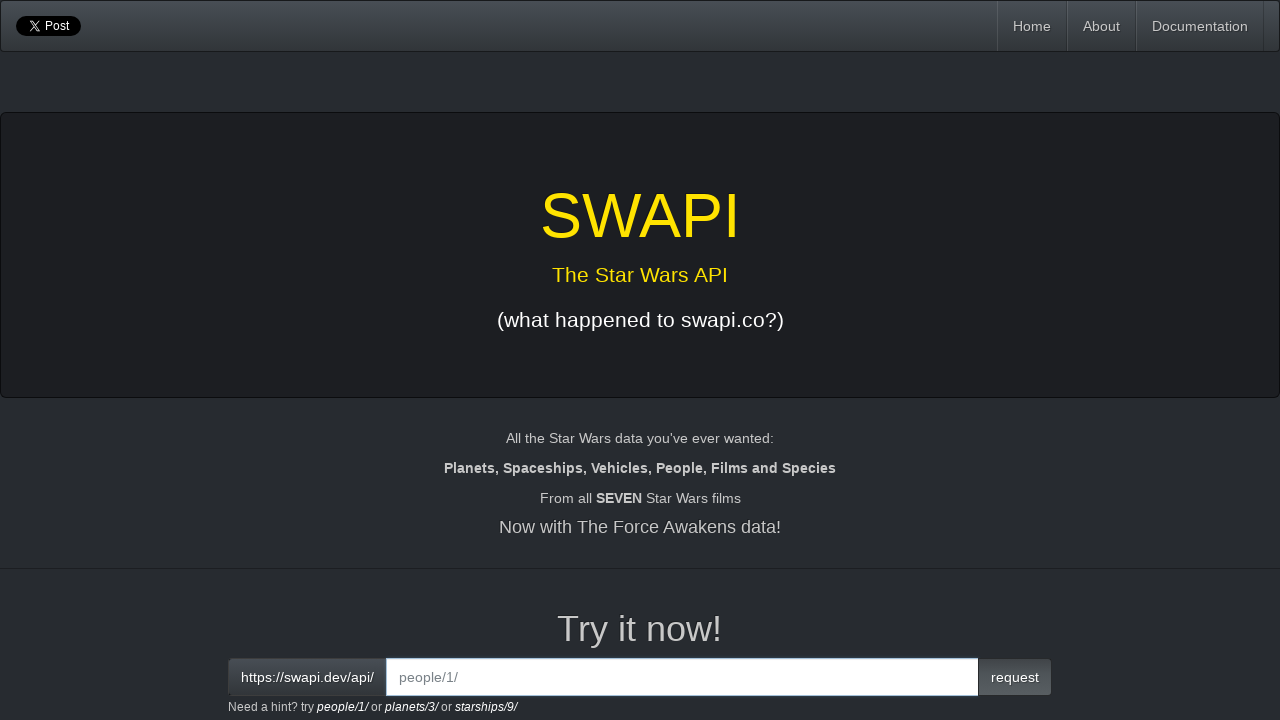

Entered people/17 endpoint in input field on input[id='interactive']
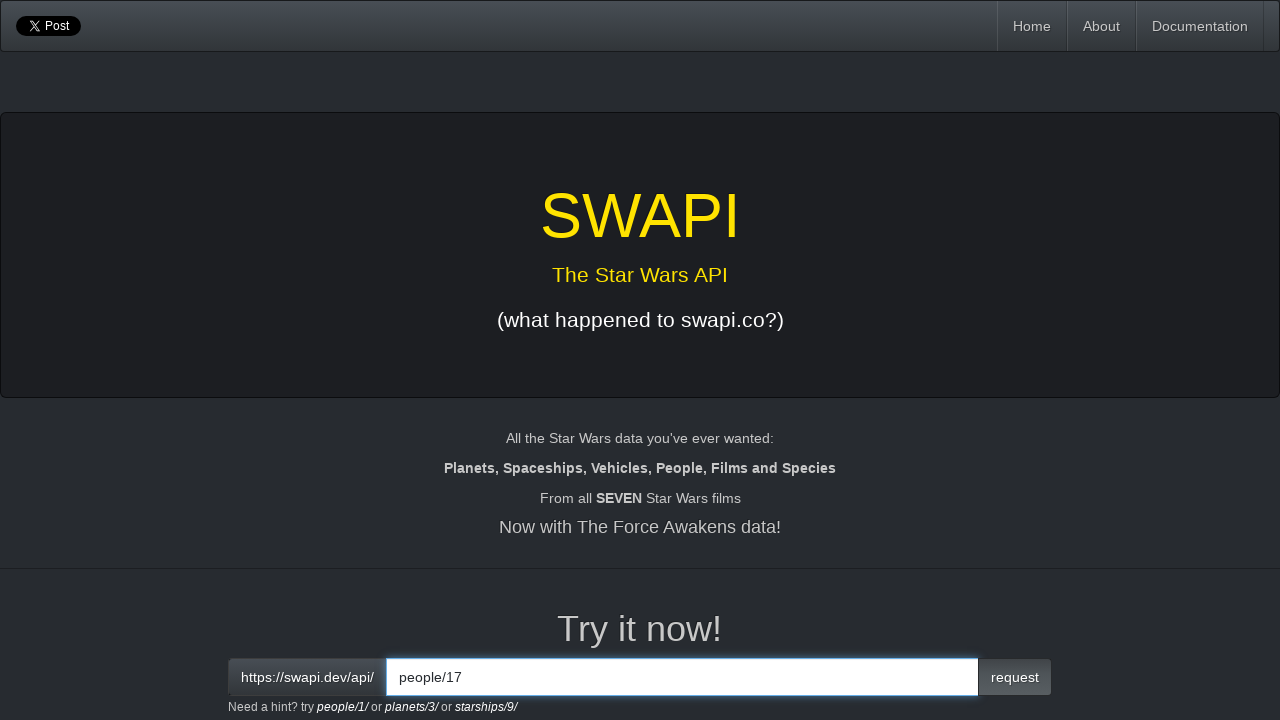

Clicked request button to fetch person ID 17 at (1015, 677) on button.btn.btn-primary
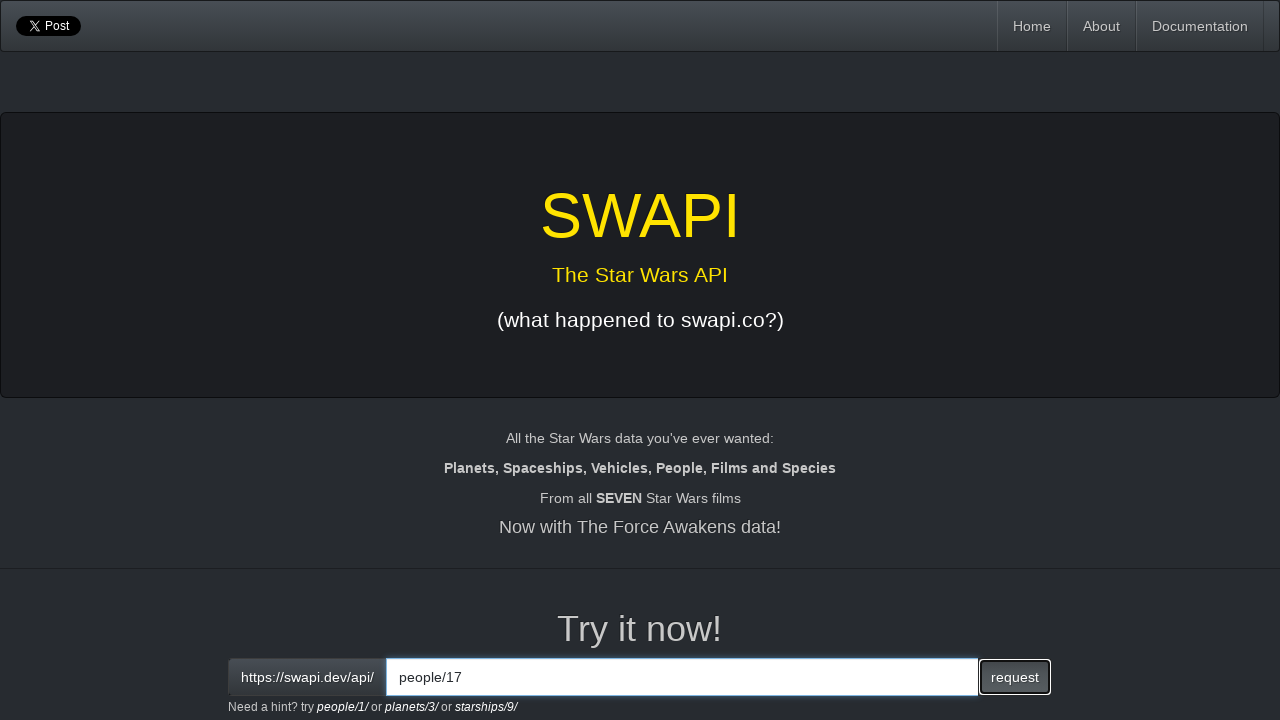

Response loaded for person ID 17
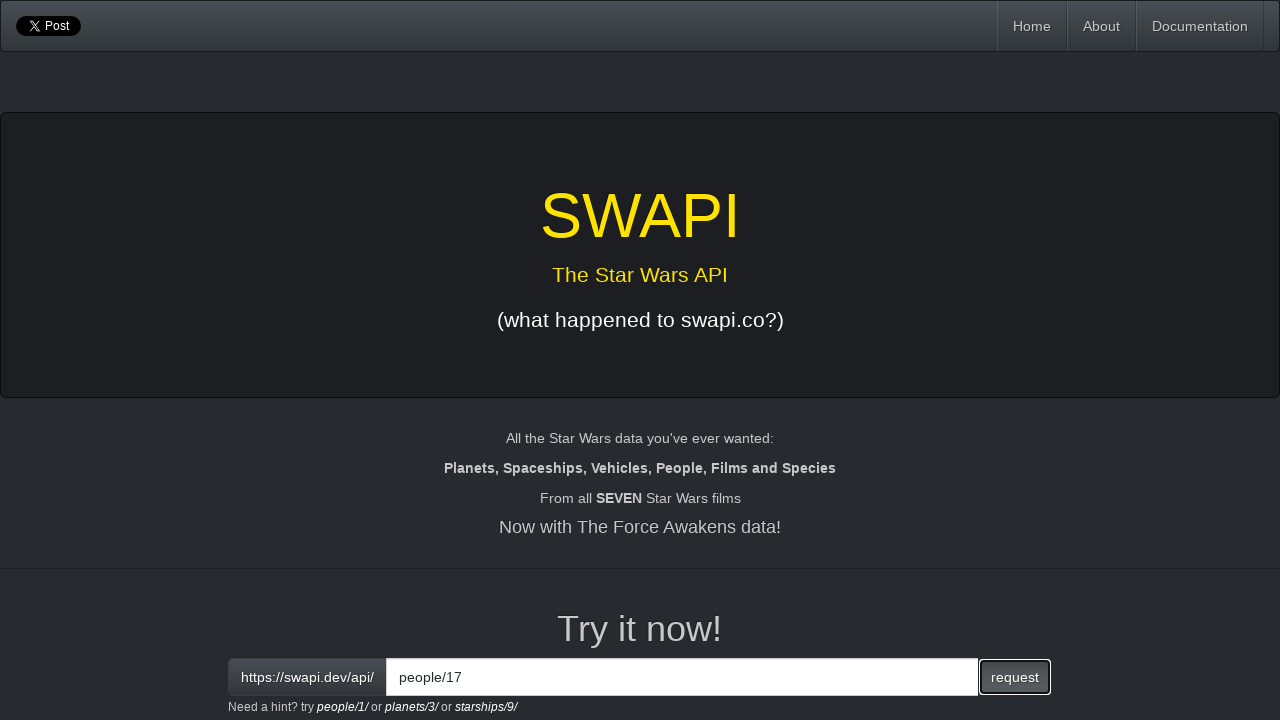

Extracted response text for person ID 17
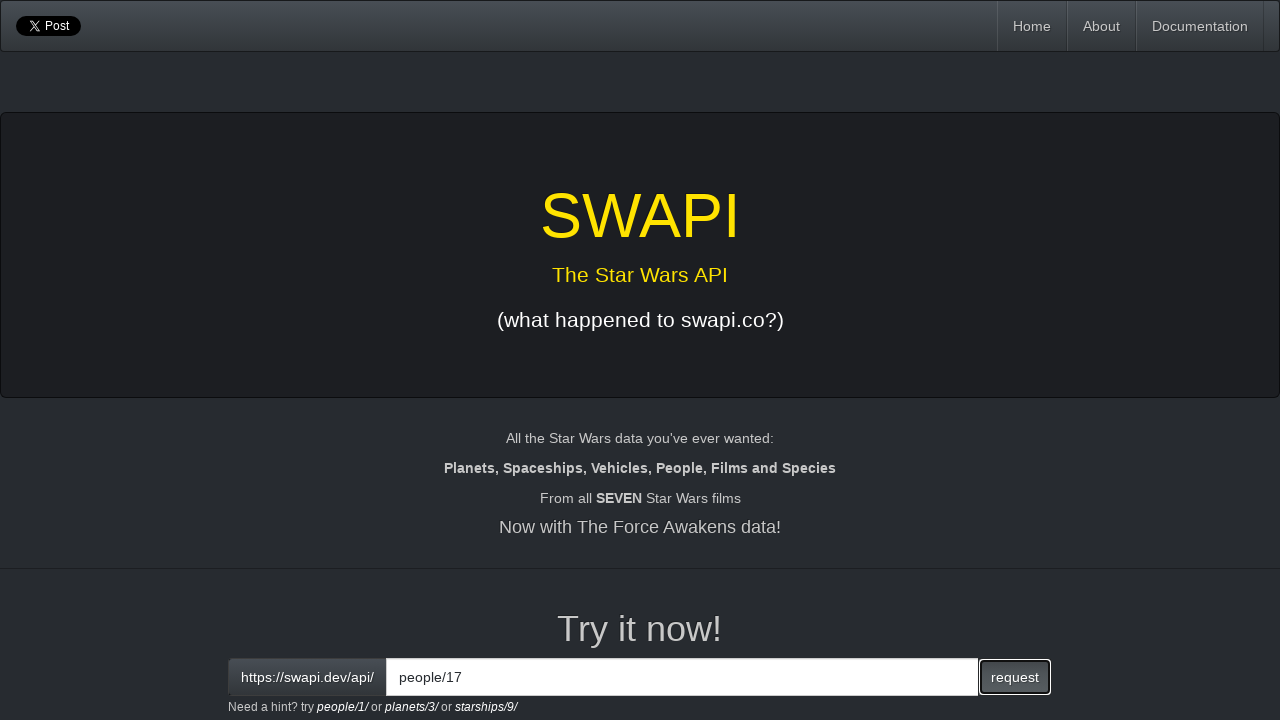

Cleared input field for person ID 18 on input[id='interactive']
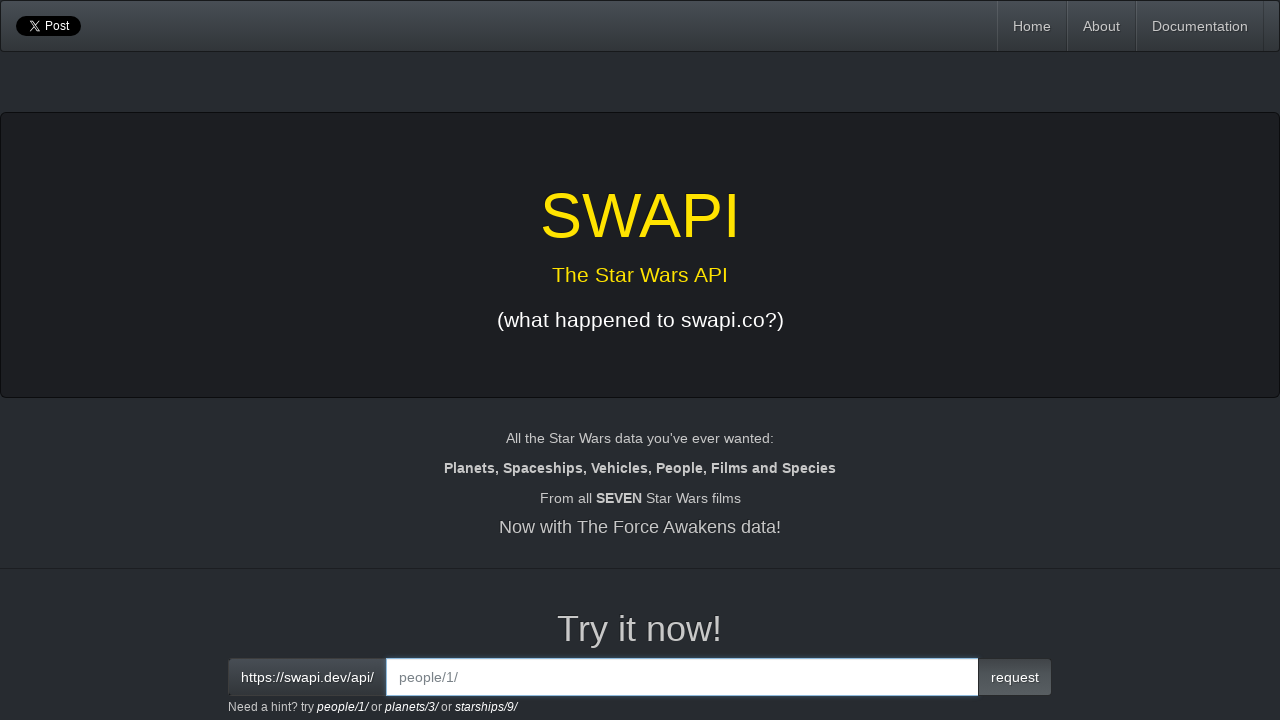

Entered people/18 endpoint in input field on input[id='interactive']
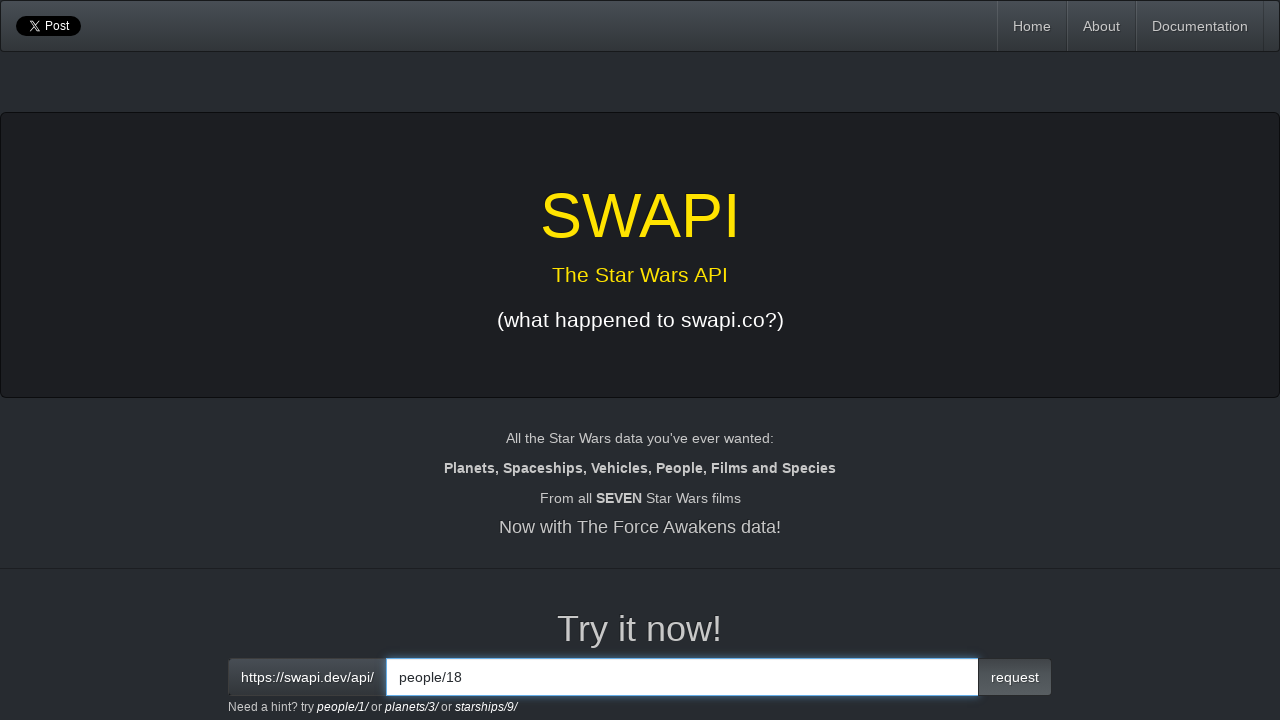

Clicked request button to fetch person ID 18 at (1015, 677) on button.btn.btn-primary
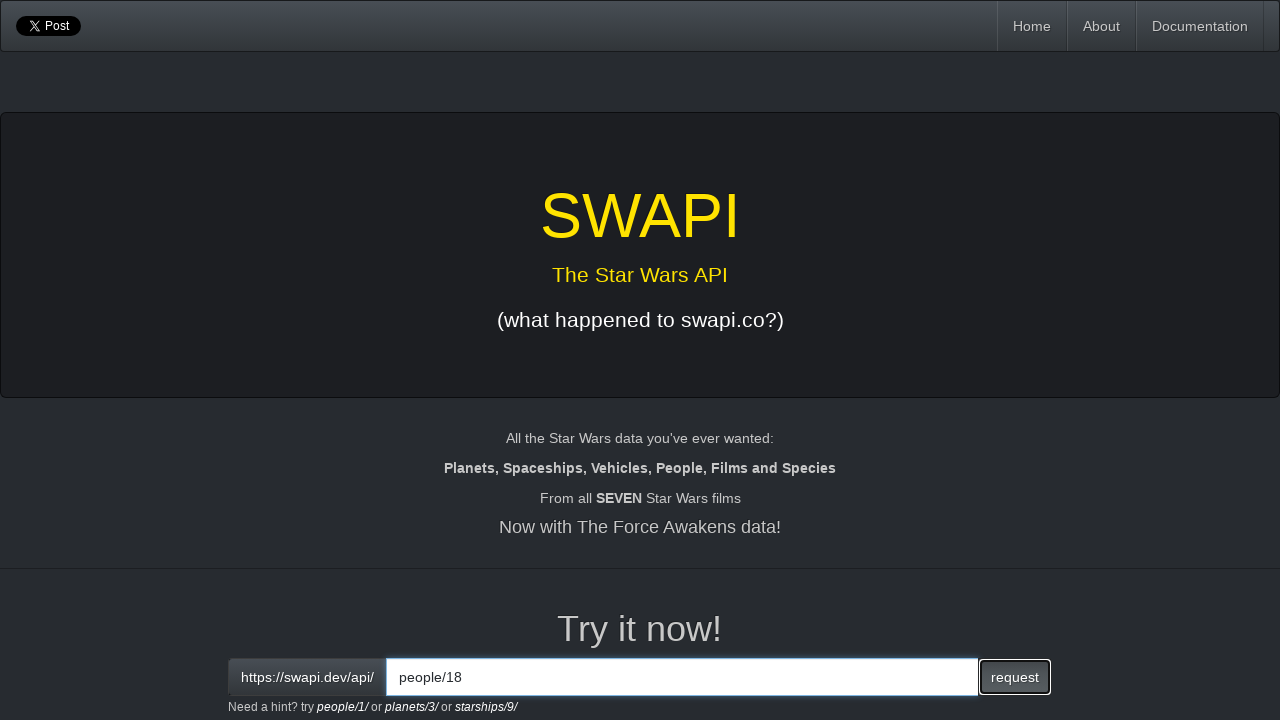

Response loaded for person ID 18
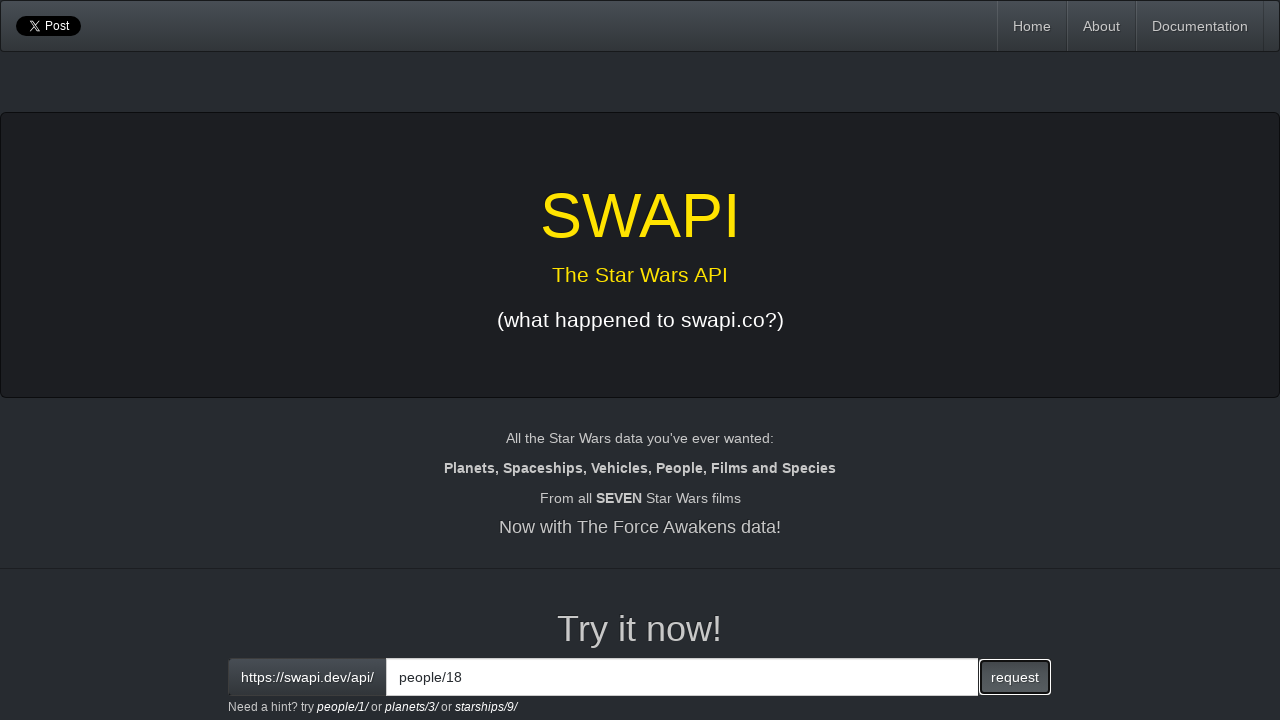

Extracted response text for person ID 18
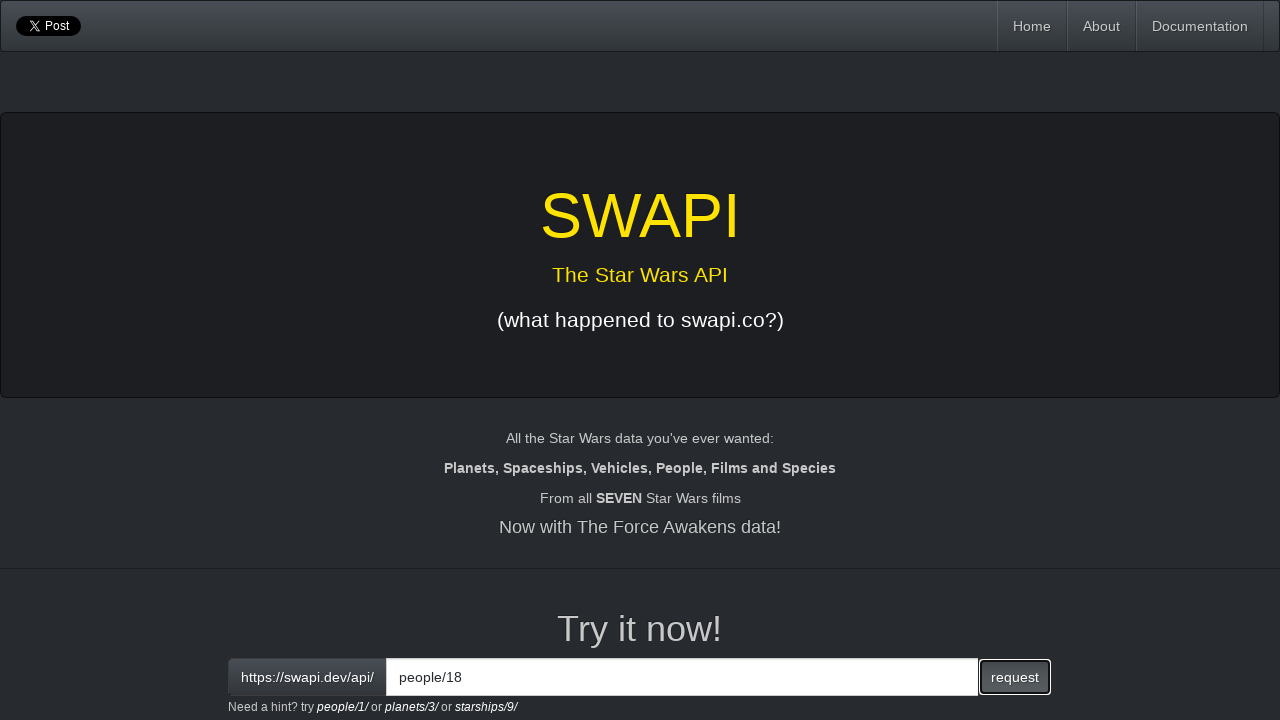

Cleared input field for person ID 19 on input[id='interactive']
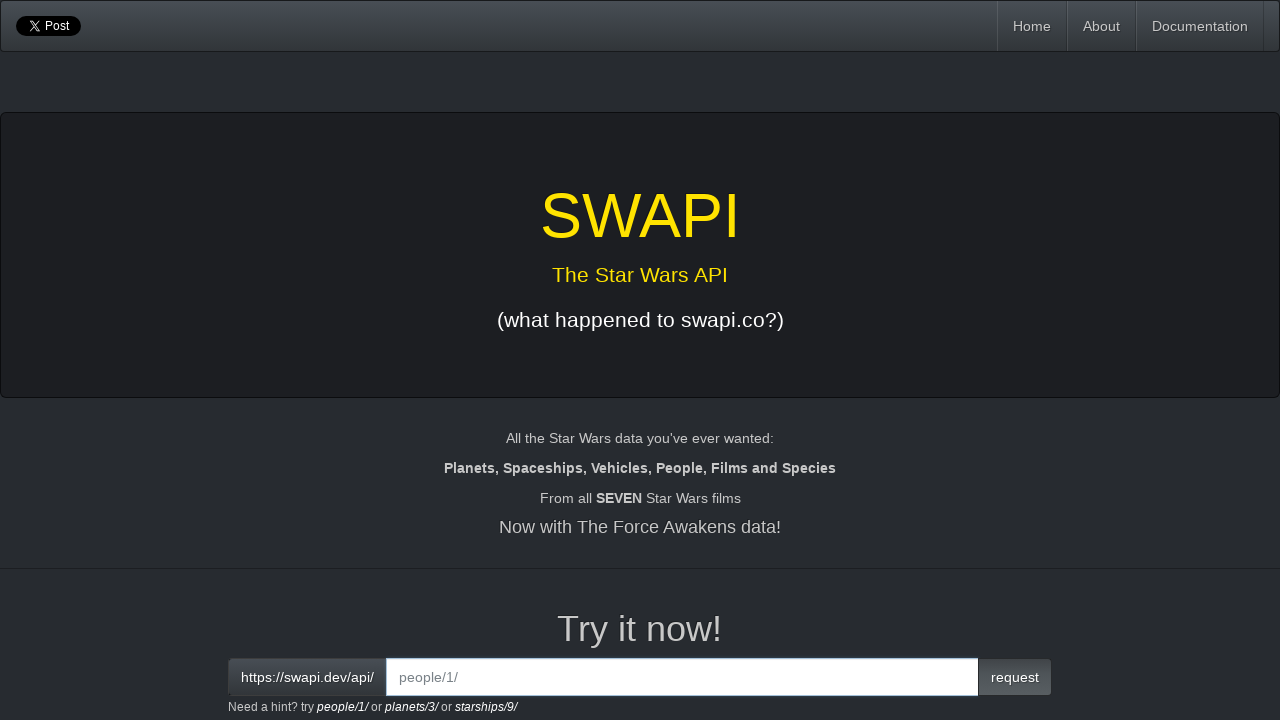

Entered people/19 endpoint in input field on input[id='interactive']
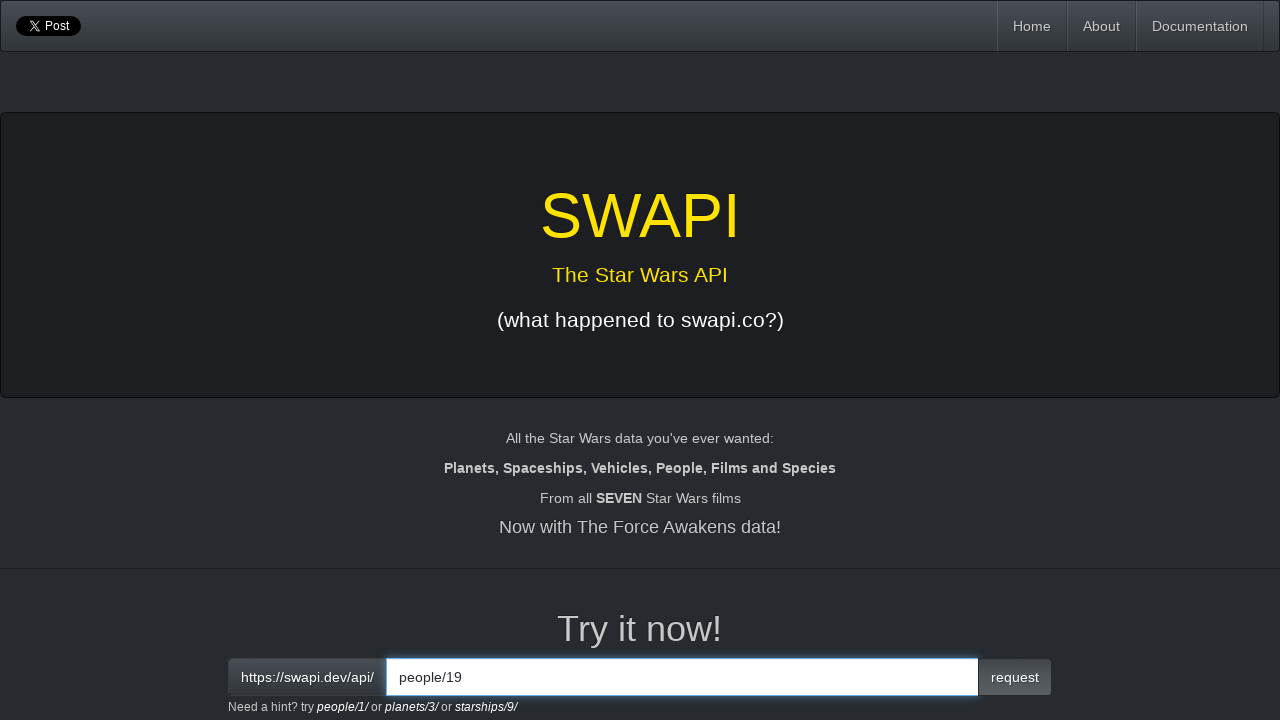

Clicked request button to fetch person ID 19 at (1015, 677) on button.btn.btn-primary
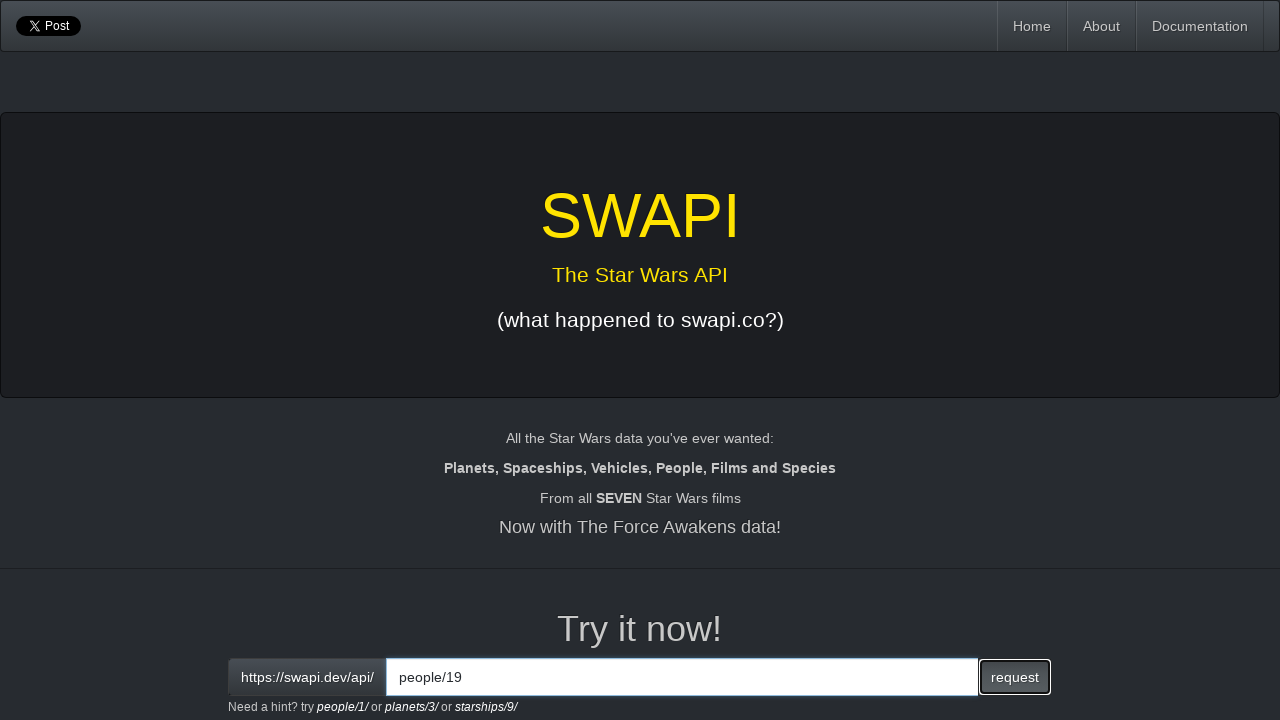

Response loaded for person ID 19
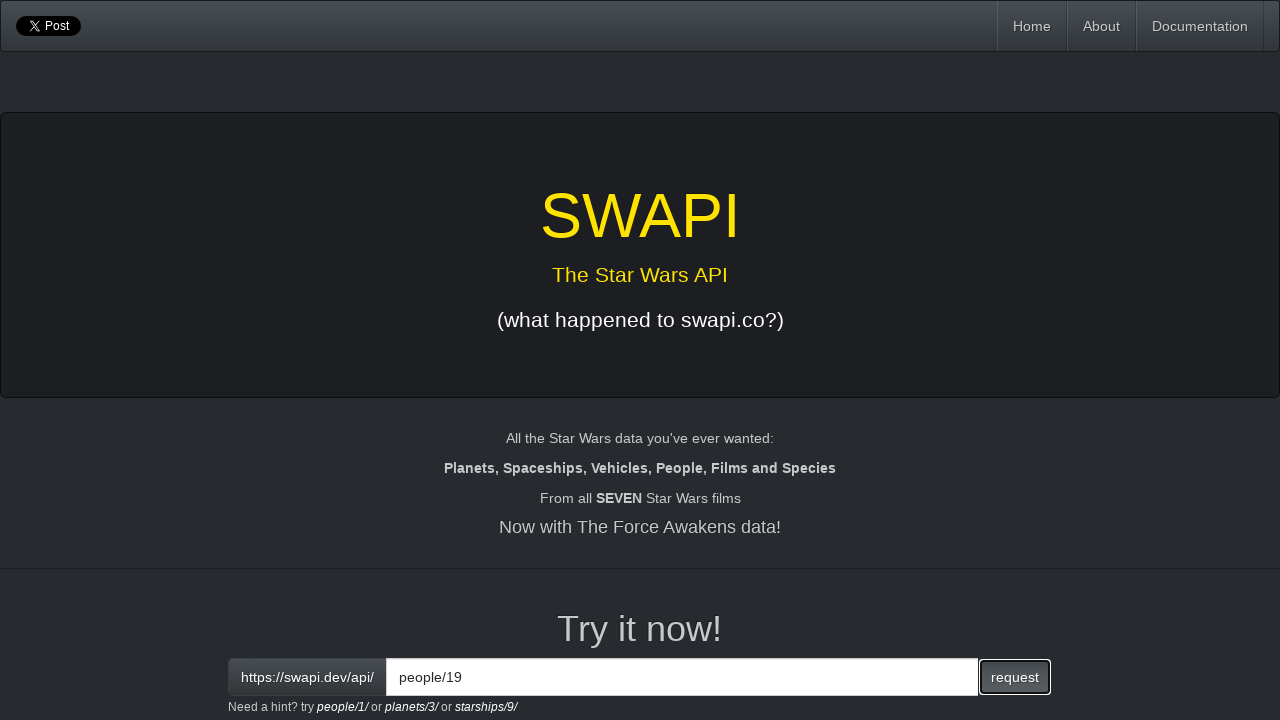

Extracted response text for person ID 19
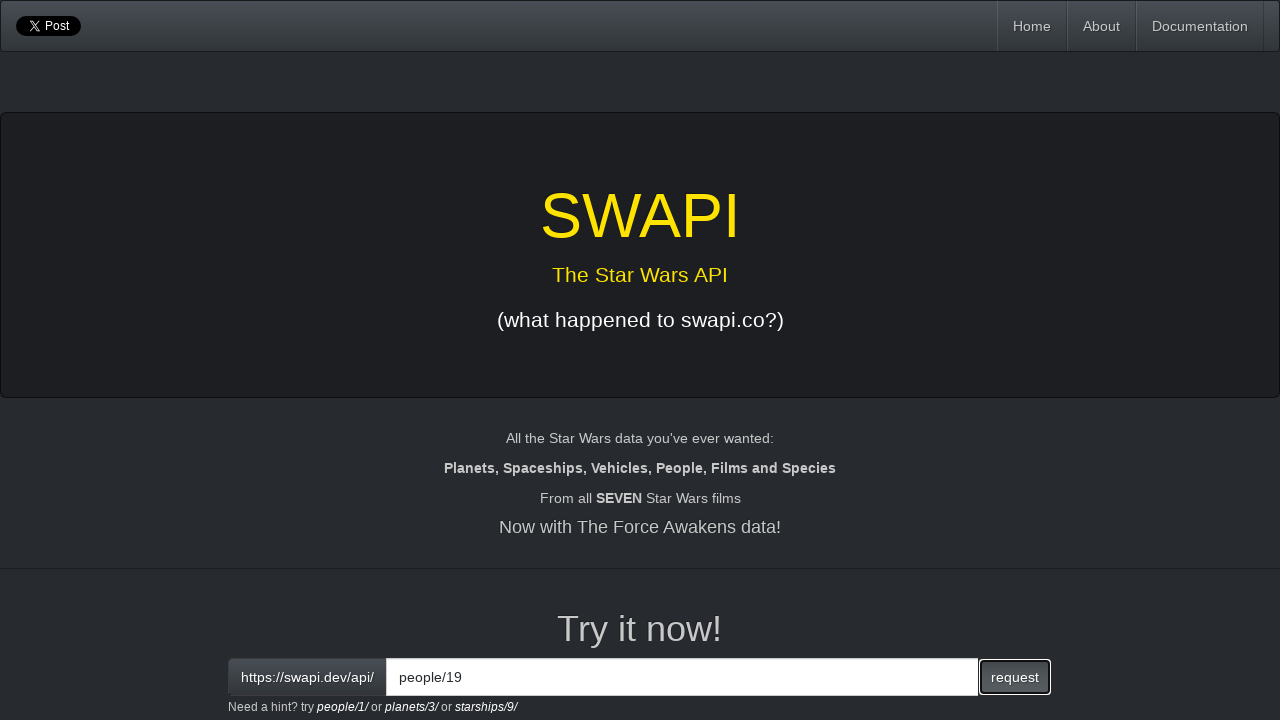

Cleared input field for person ID 20 on input[id='interactive']
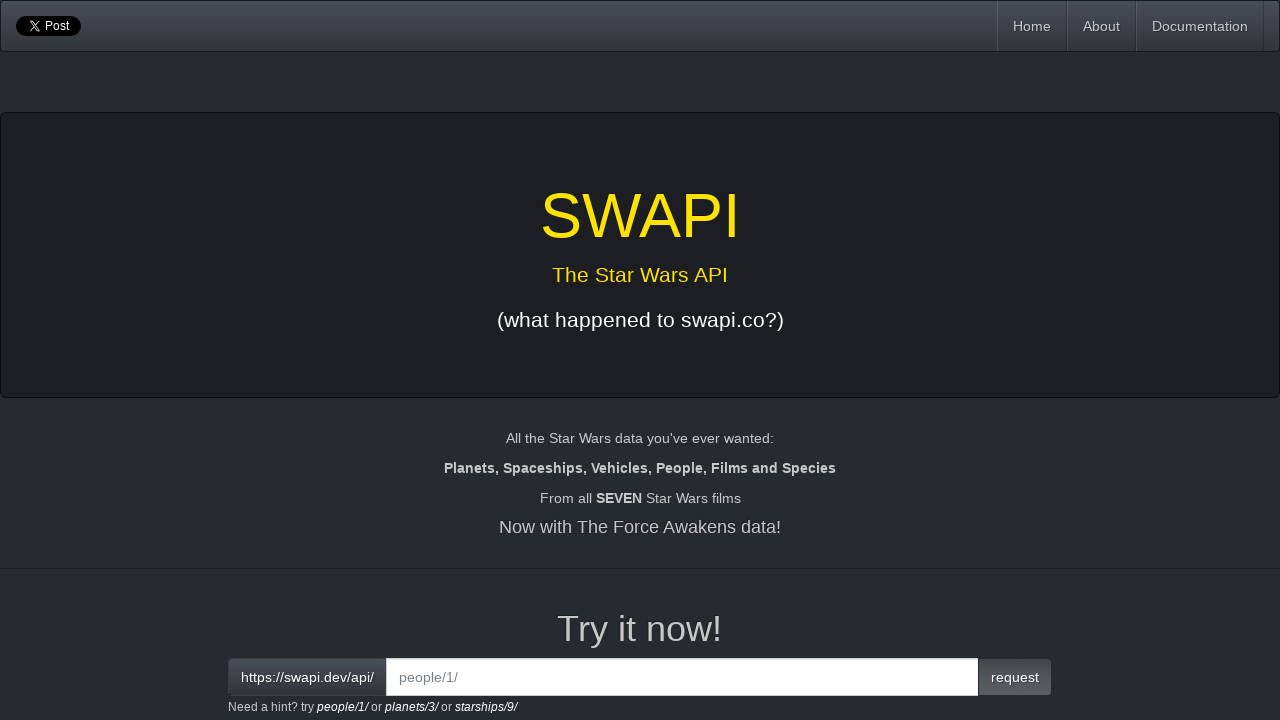

Entered people/20 endpoint in input field on input[id='interactive']
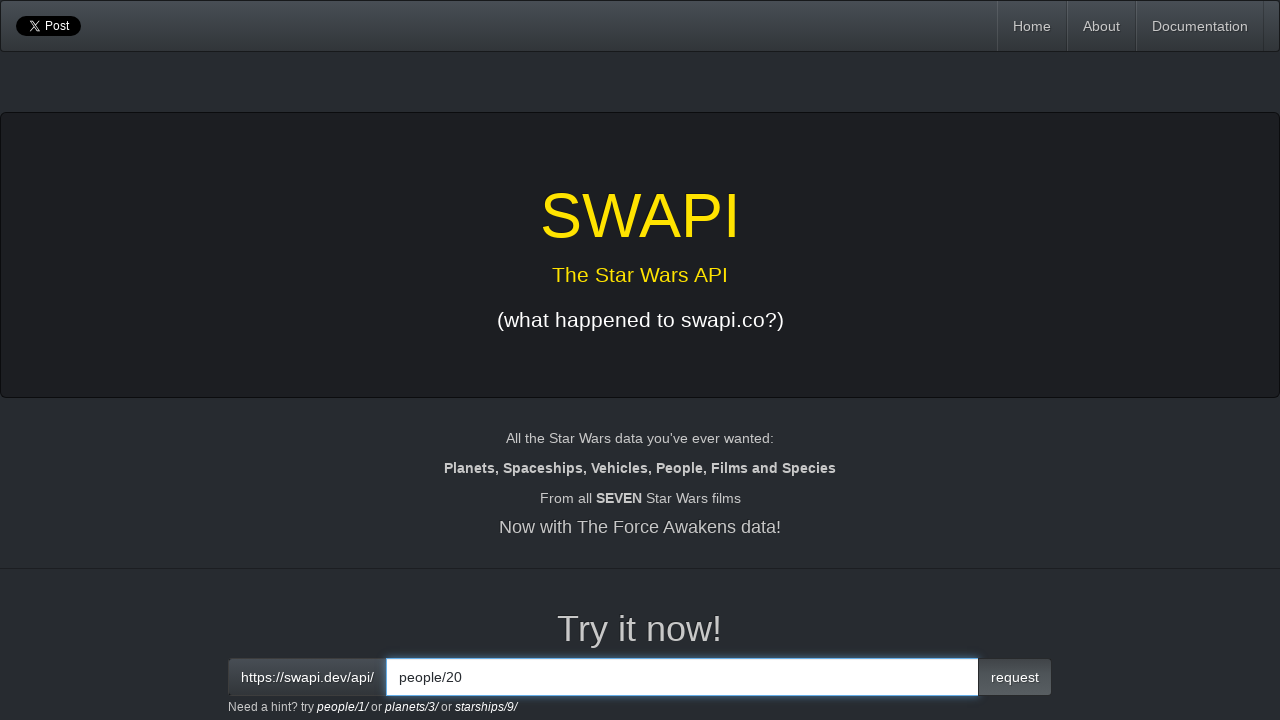

Clicked request button to fetch person ID 20 at (1015, 677) on button.btn.btn-primary
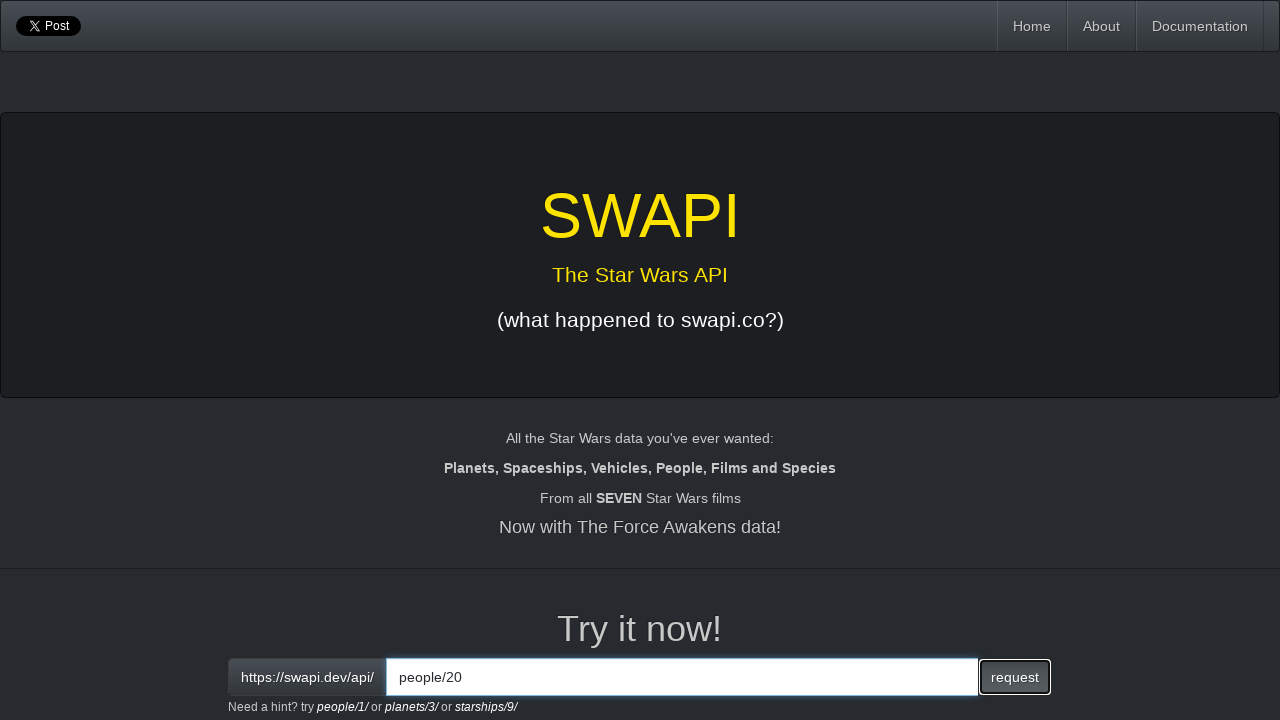

Response loaded for person ID 20
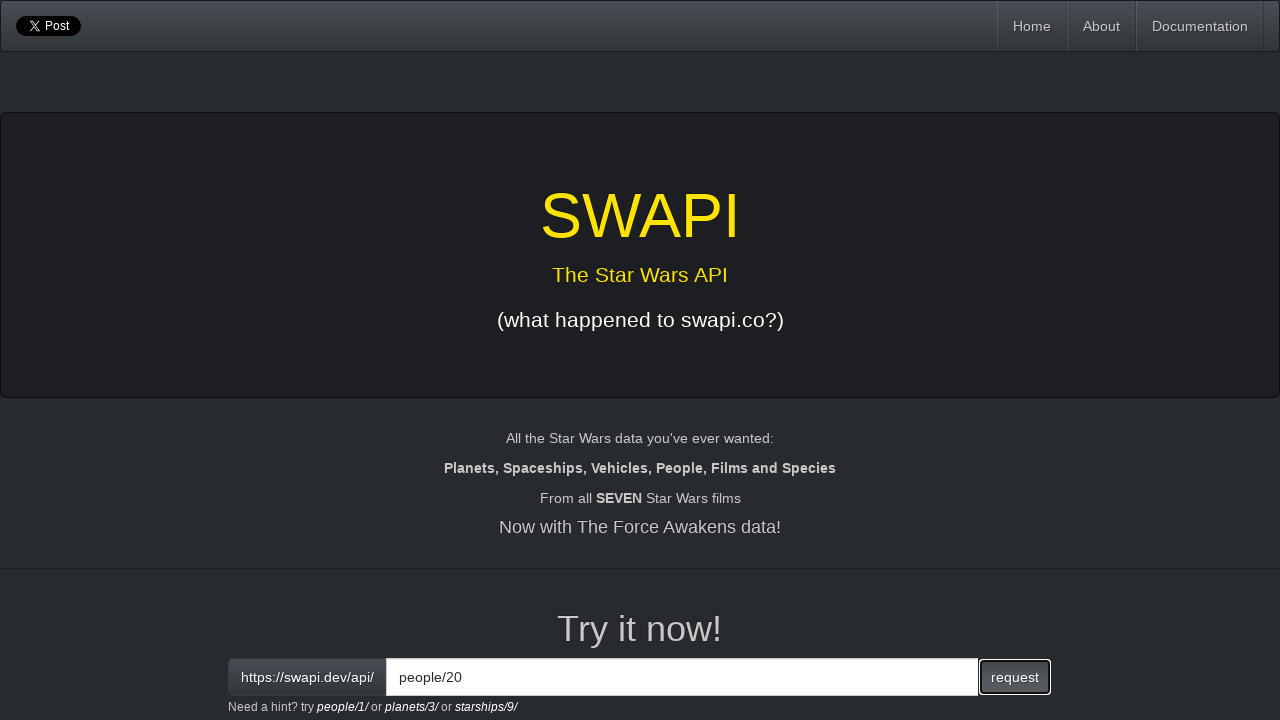

Extracted response text for person ID 20
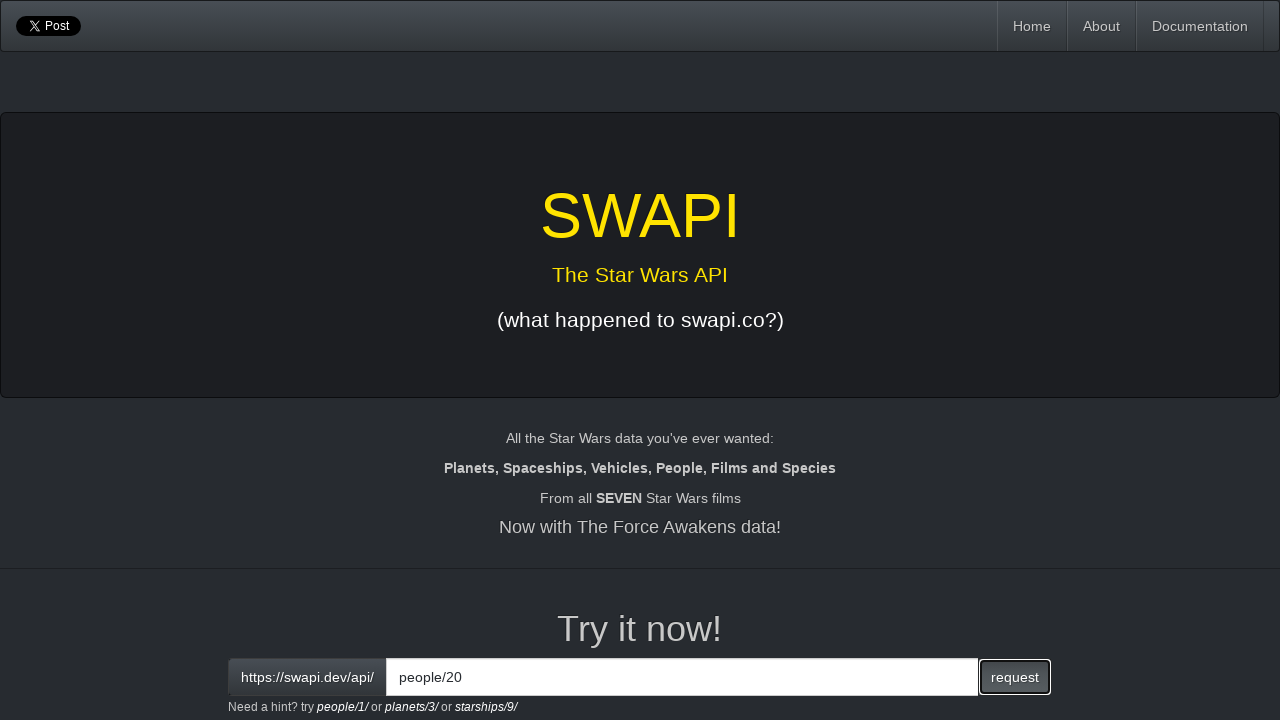

Cleared input field for person ID 21 on input[id='interactive']
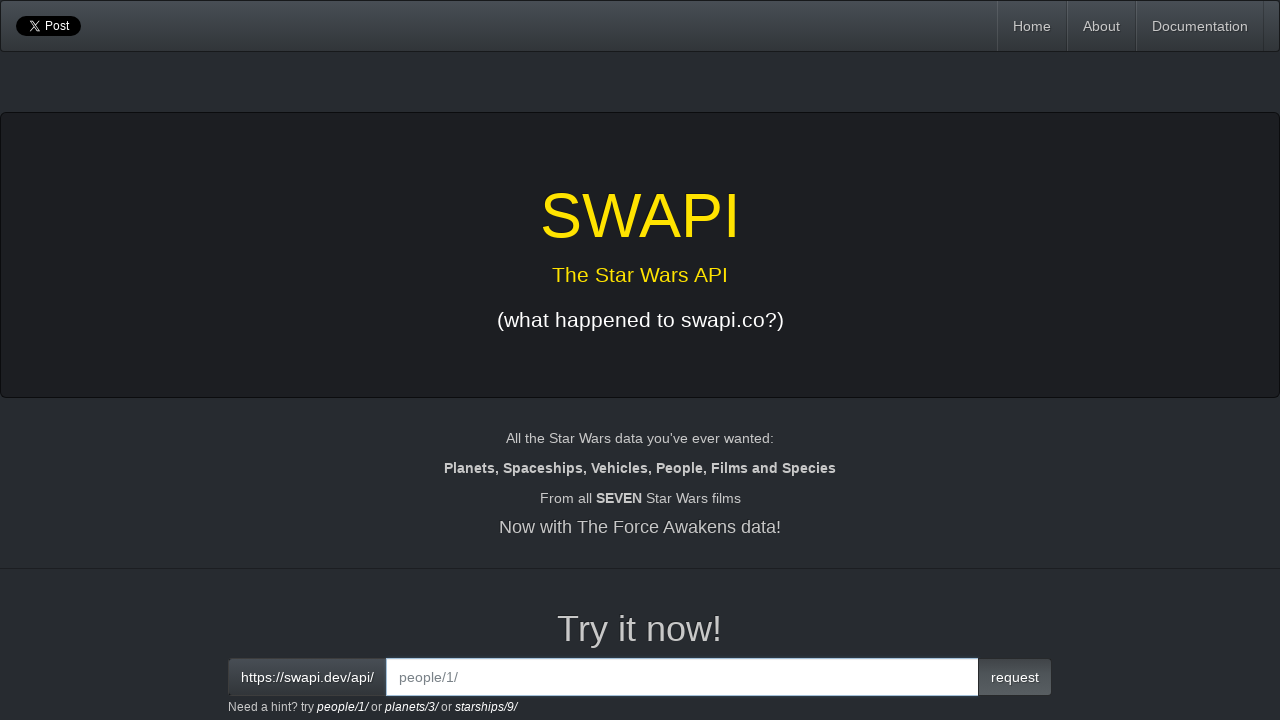

Entered people/21 endpoint in input field on input[id='interactive']
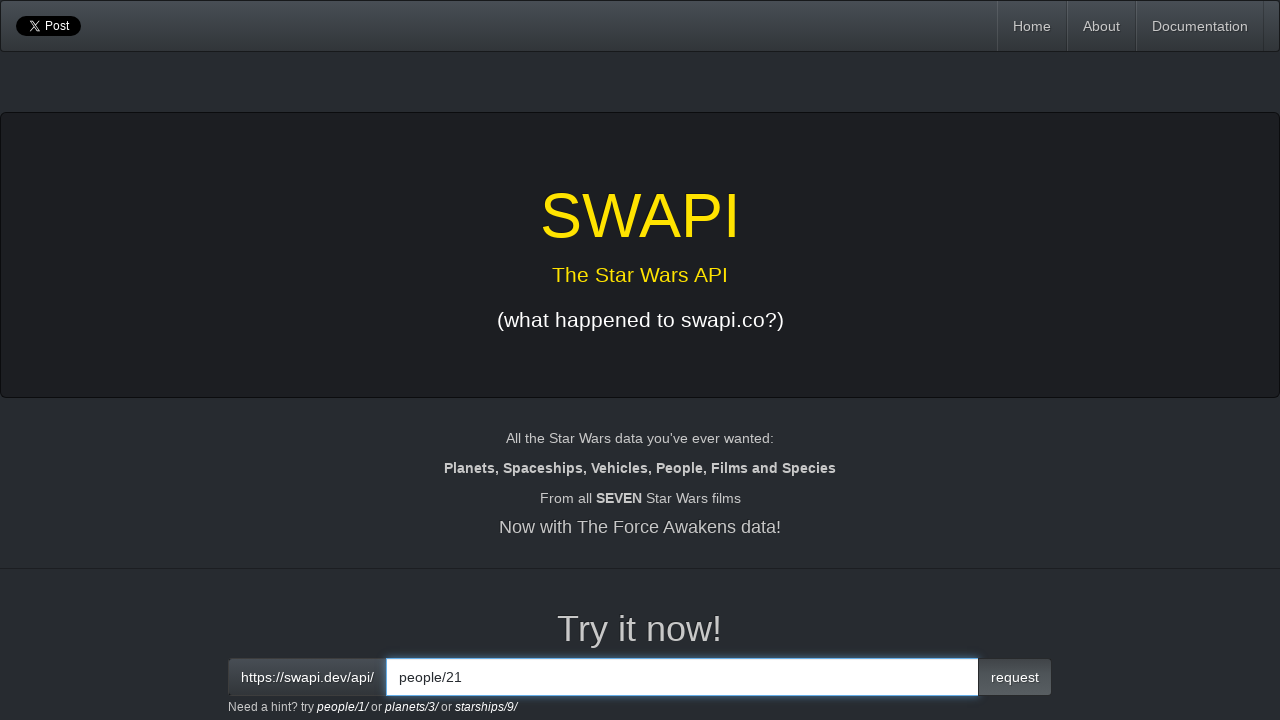

Clicked request button to fetch person ID 21 at (1015, 677) on button.btn.btn-primary
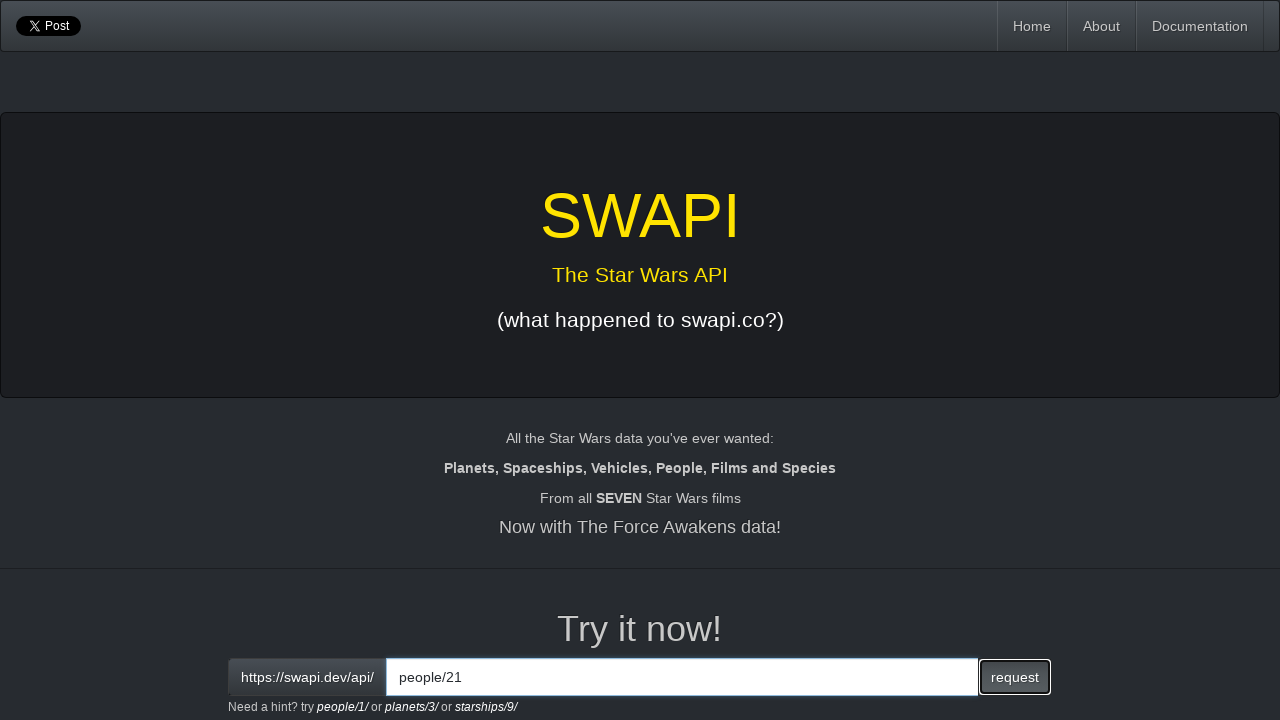

Response loaded for person ID 21
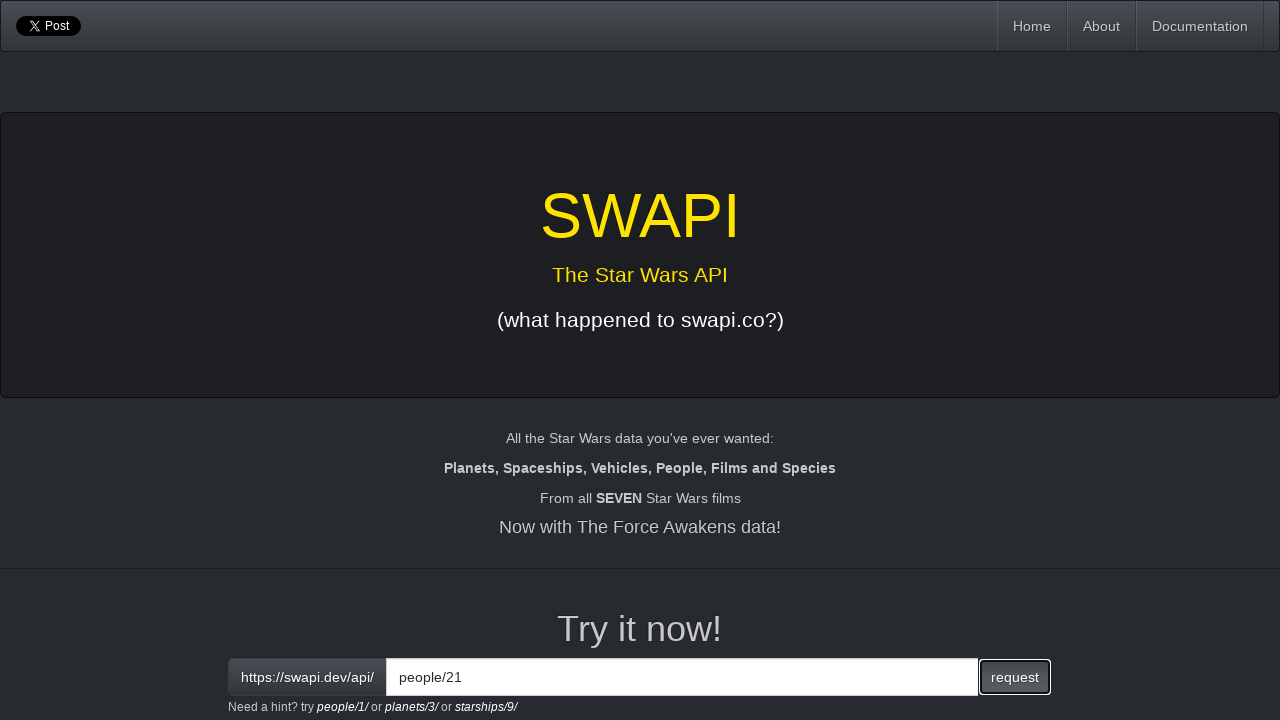

Extracted response text for person ID 21
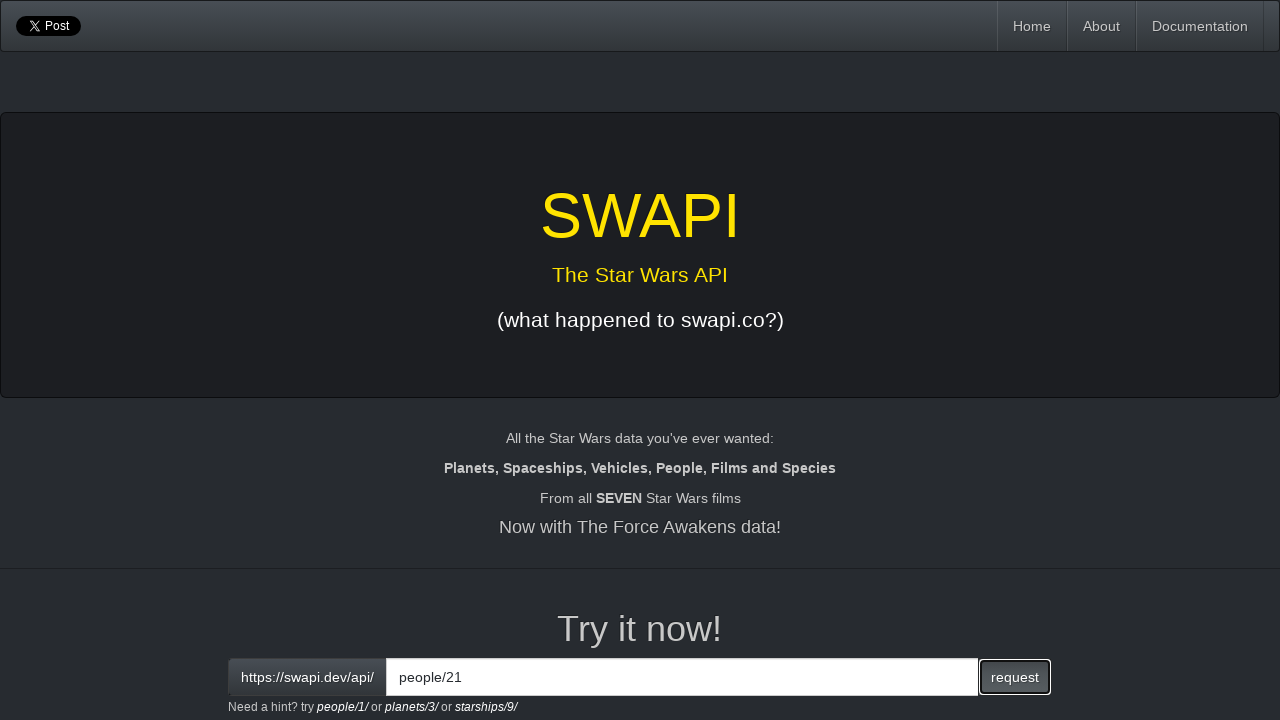

Cleared input field for person ID 22 on input[id='interactive']
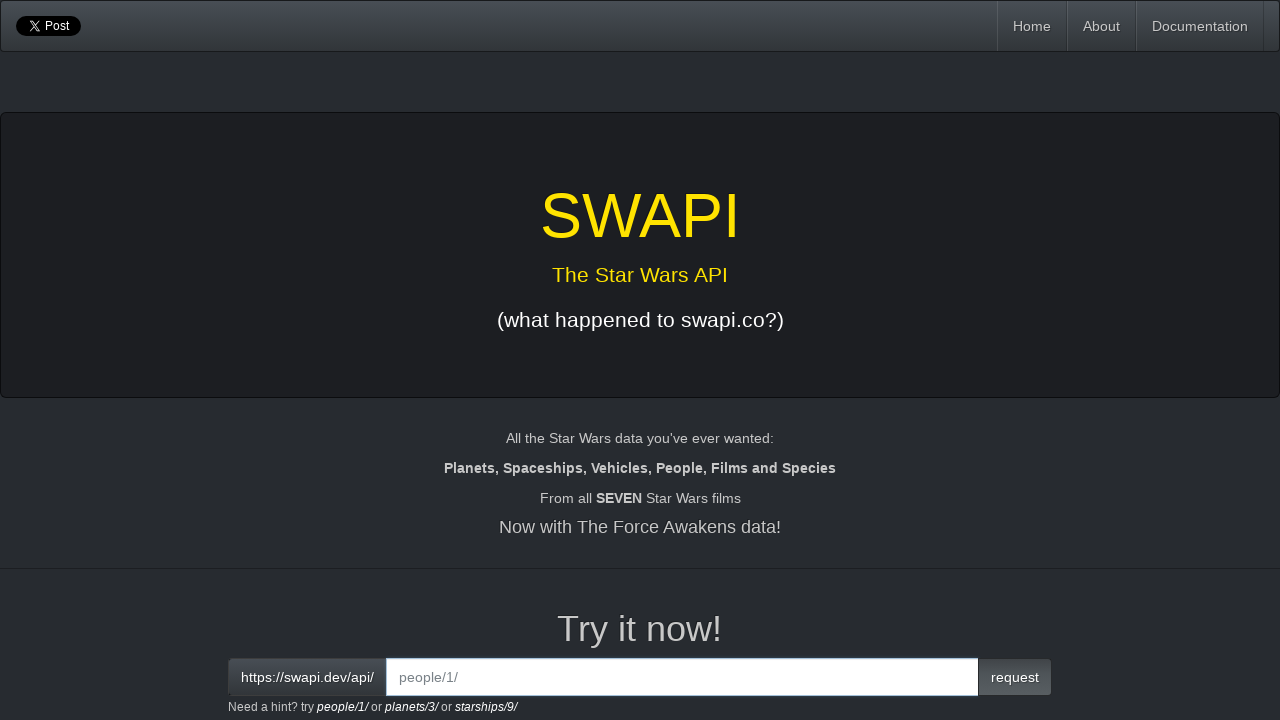

Entered people/22 endpoint in input field on input[id='interactive']
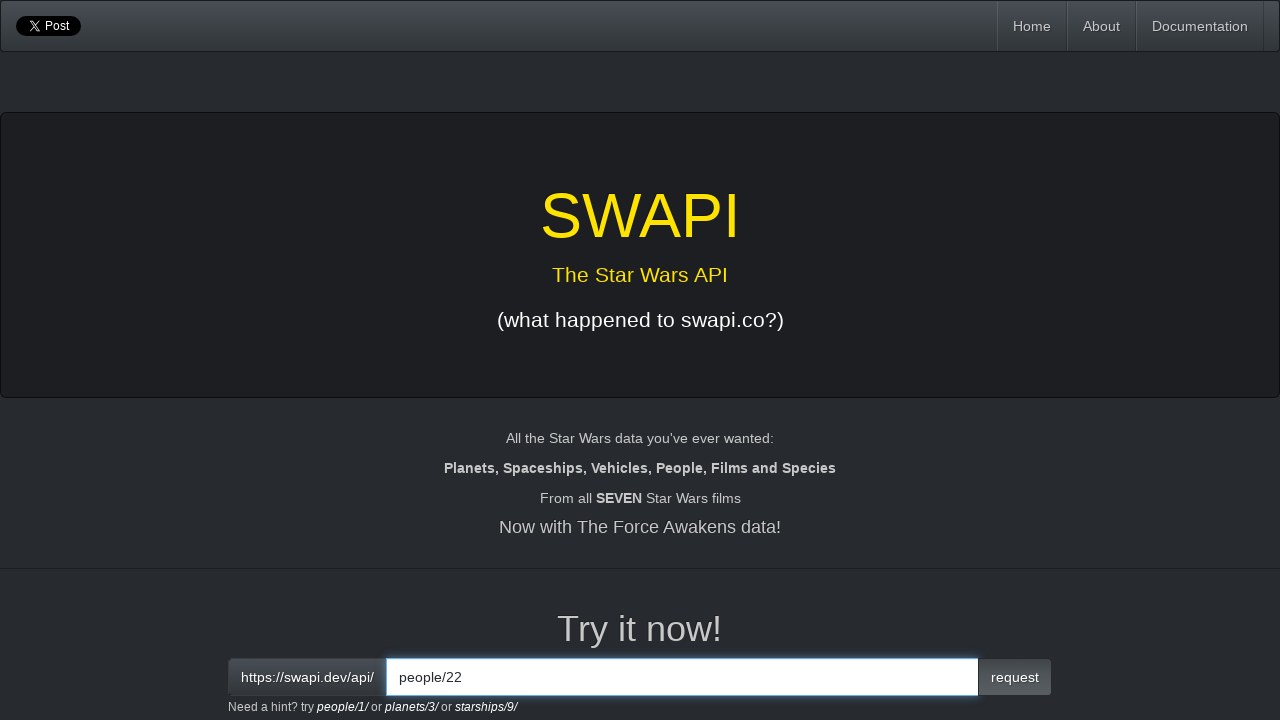

Clicked request button to fetch person ID 22 at (1015, 677) on button.btn.btn-primary
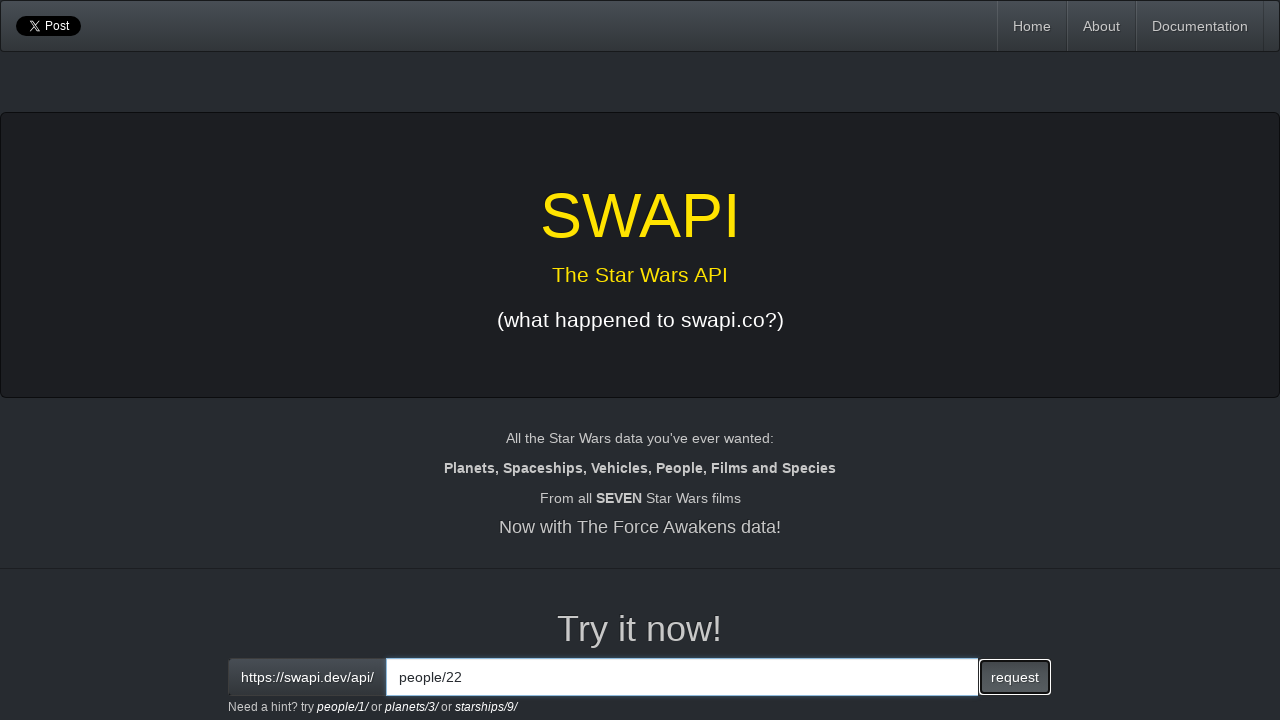

Response loaded for person ID 22
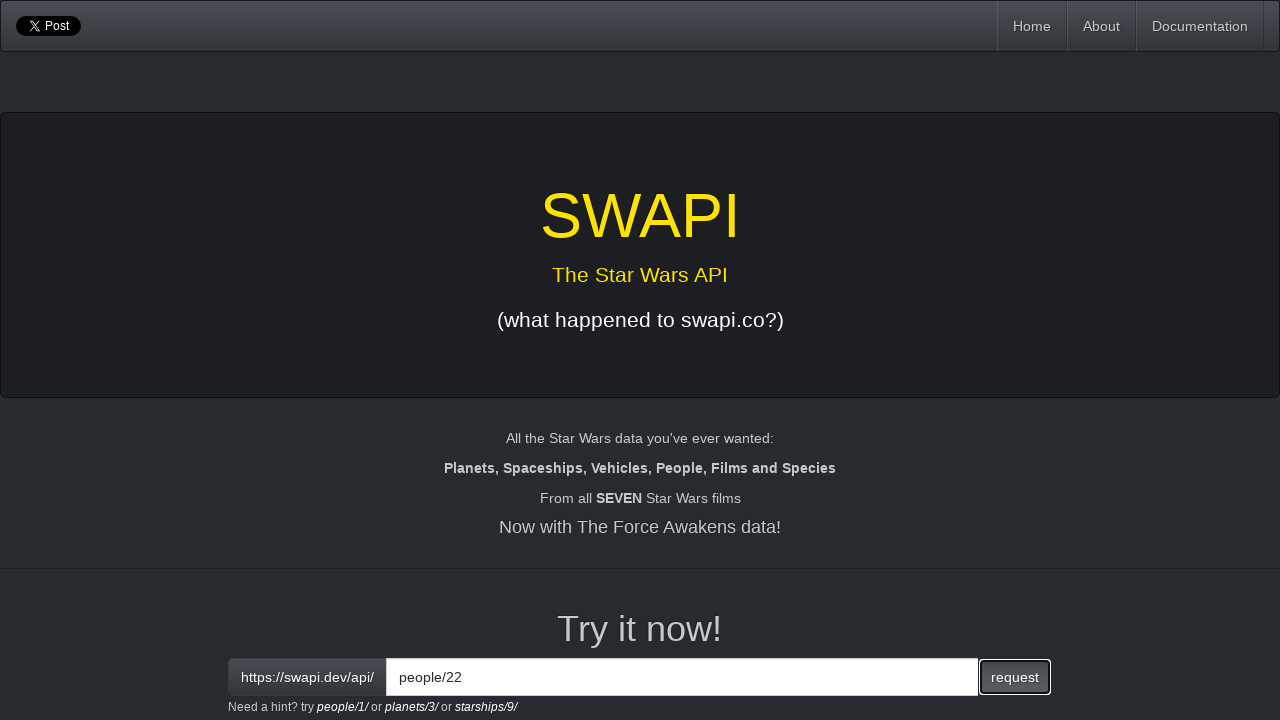

Extracted response text for person ID 22
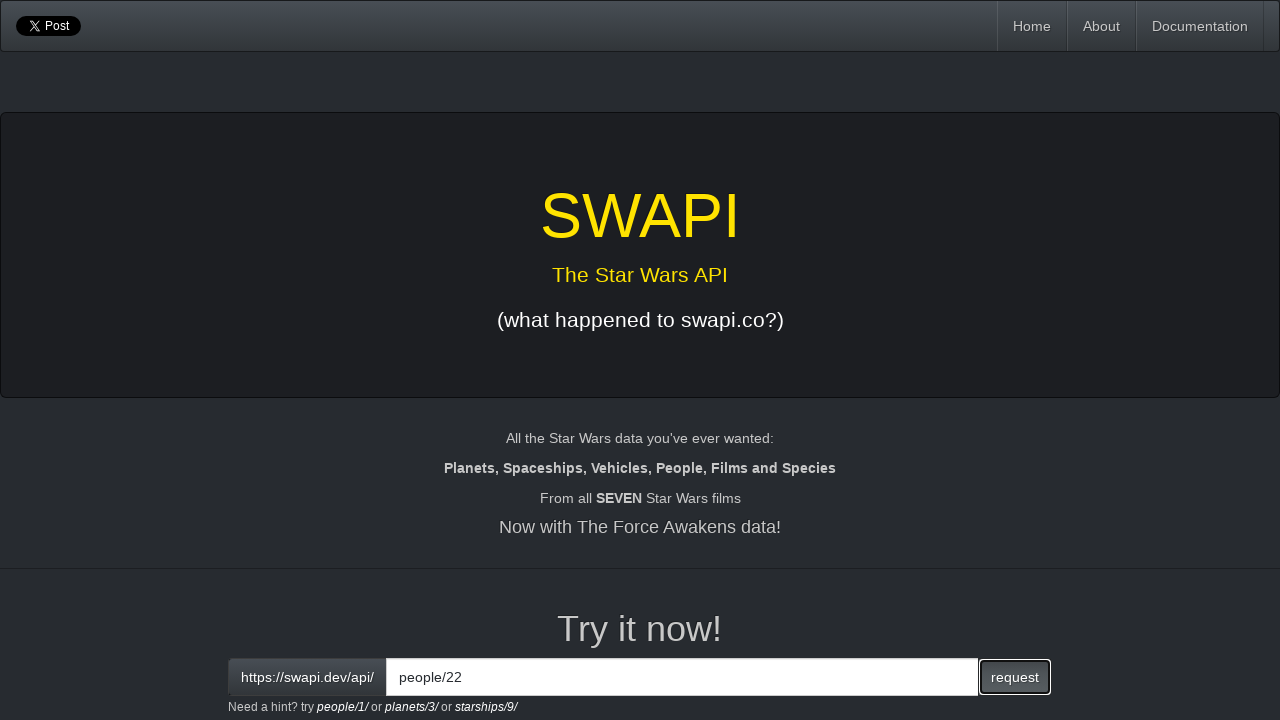

Cleared input field for person ID 23 on input[id='interactive']
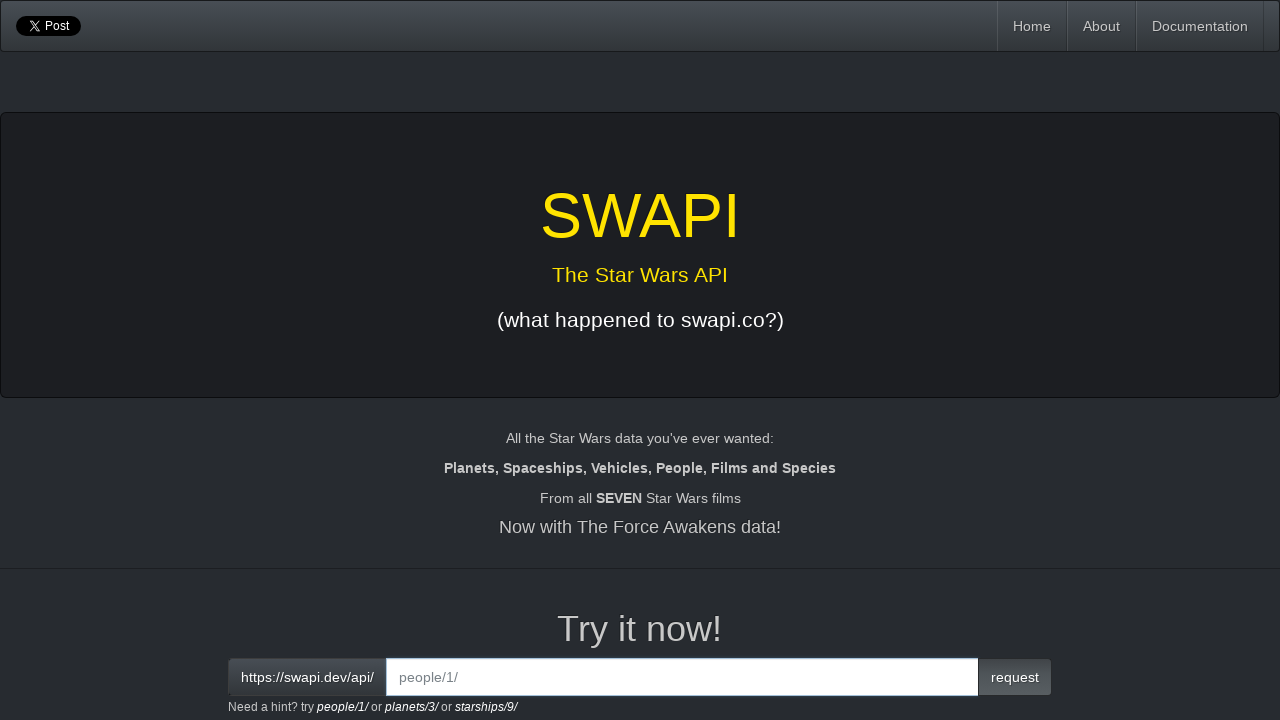

Entered people/23 endpoint in input field on input[id='interactive']
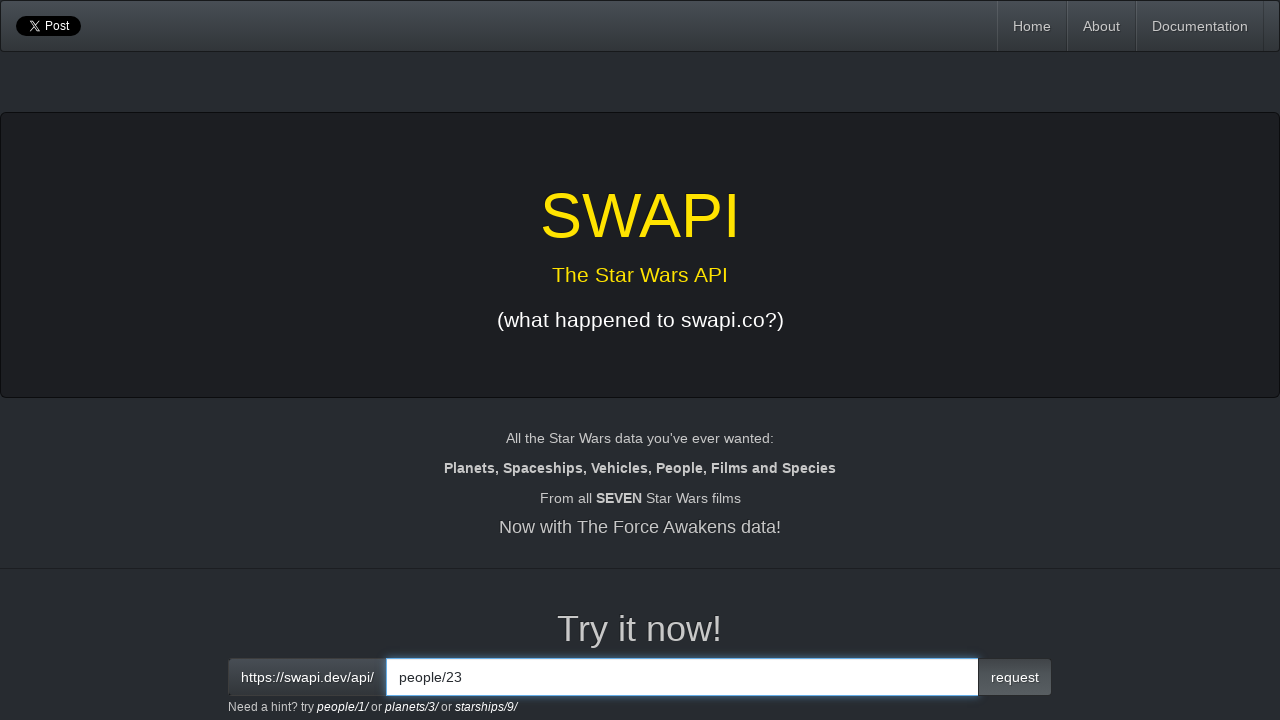

Clicked request button to fetch person ID 23 at (1015, 677) on button.btn.btn-primary
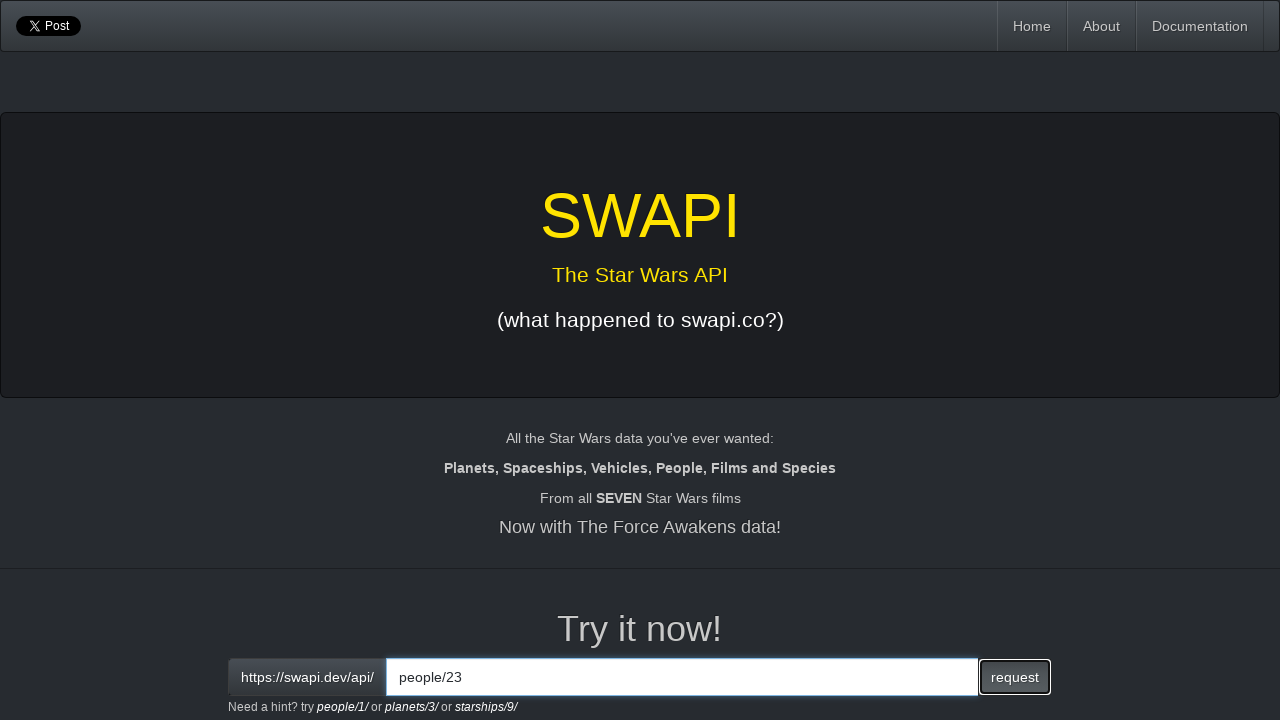

Response loaded for person ID 23
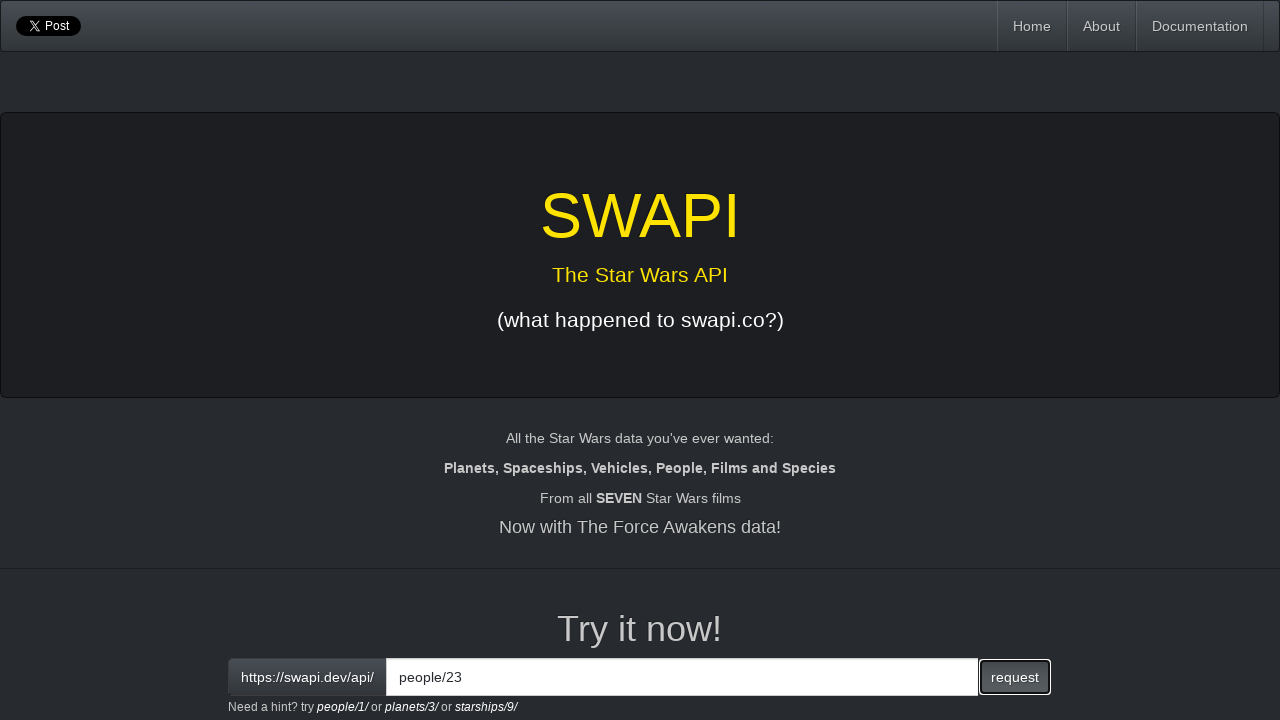

Extracted response text for person ID 23
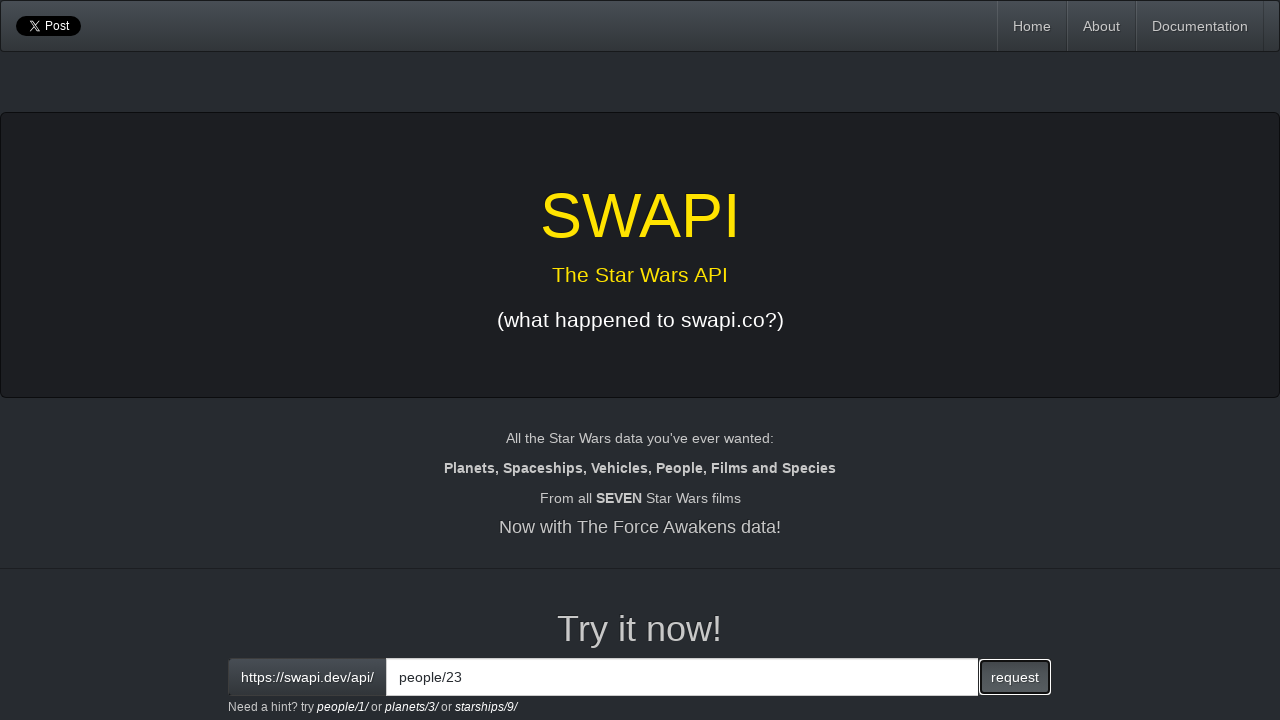

Cleared input field for person ID 24 on input[id='interactive']
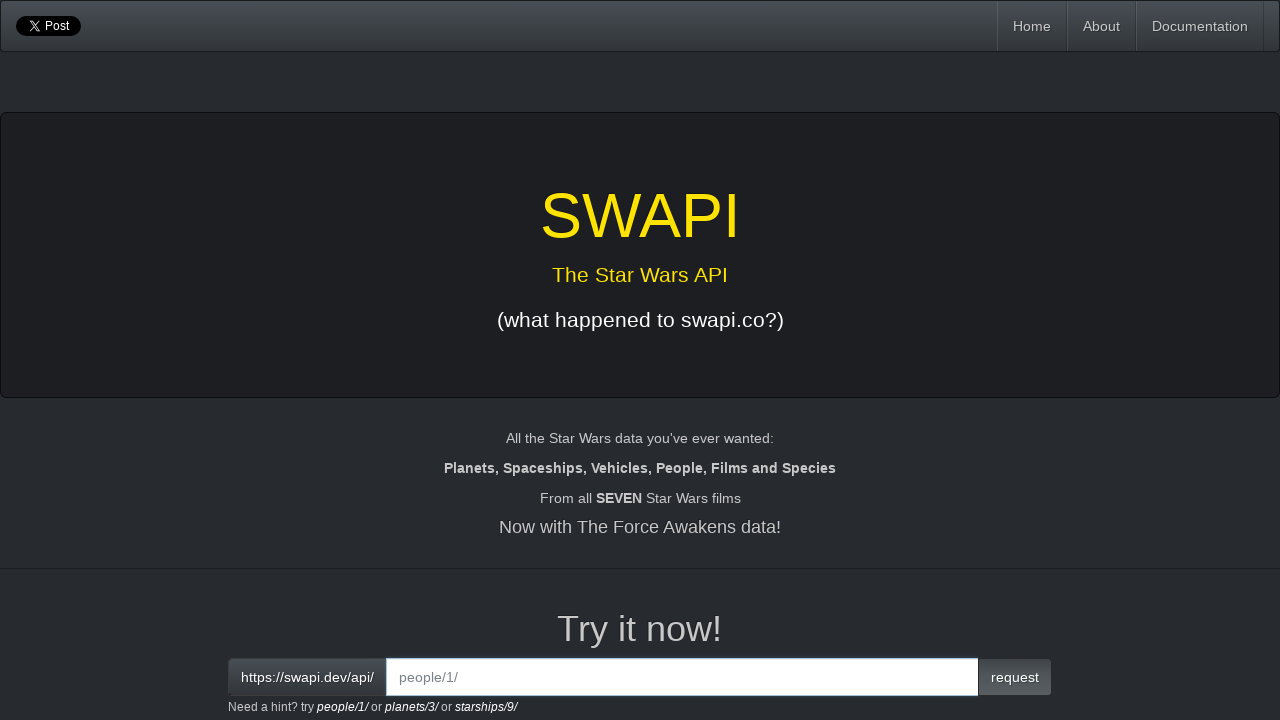

Entered people/24 endpoint in input field on input[id='interactive']
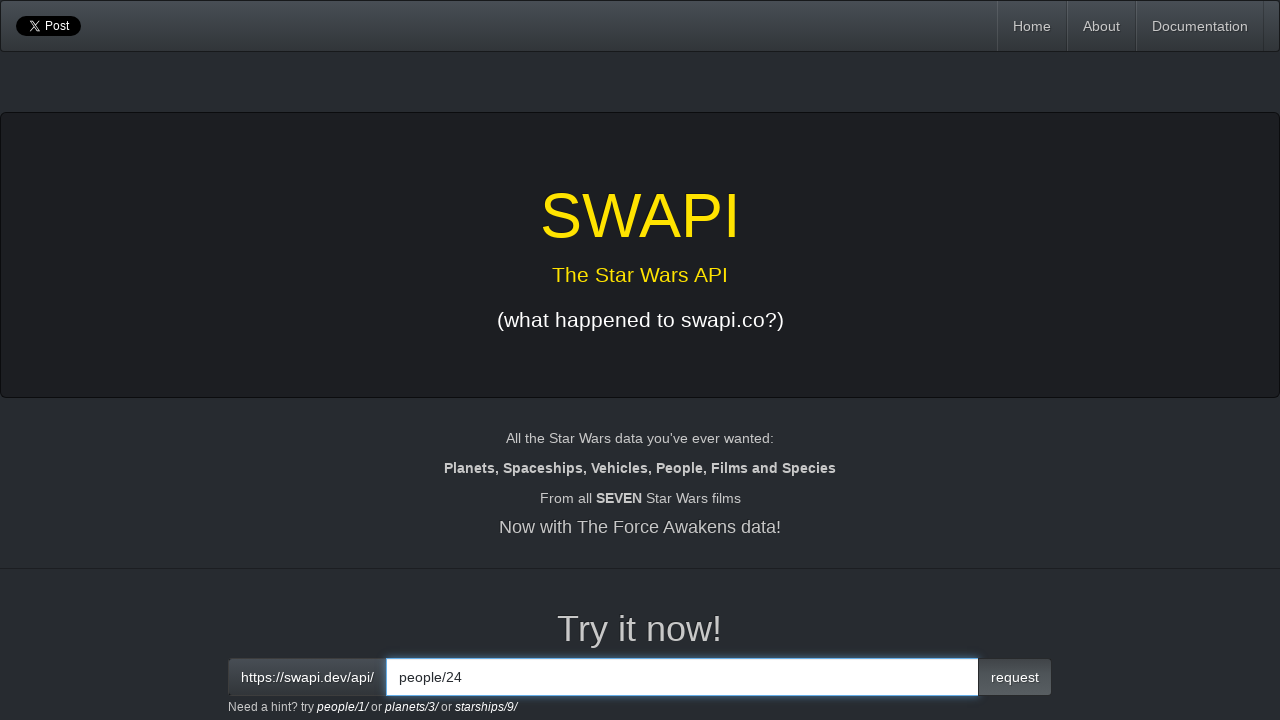

Clicked request button to fetch person ID 24 at (1015, 677) on button.btn.btn-primary
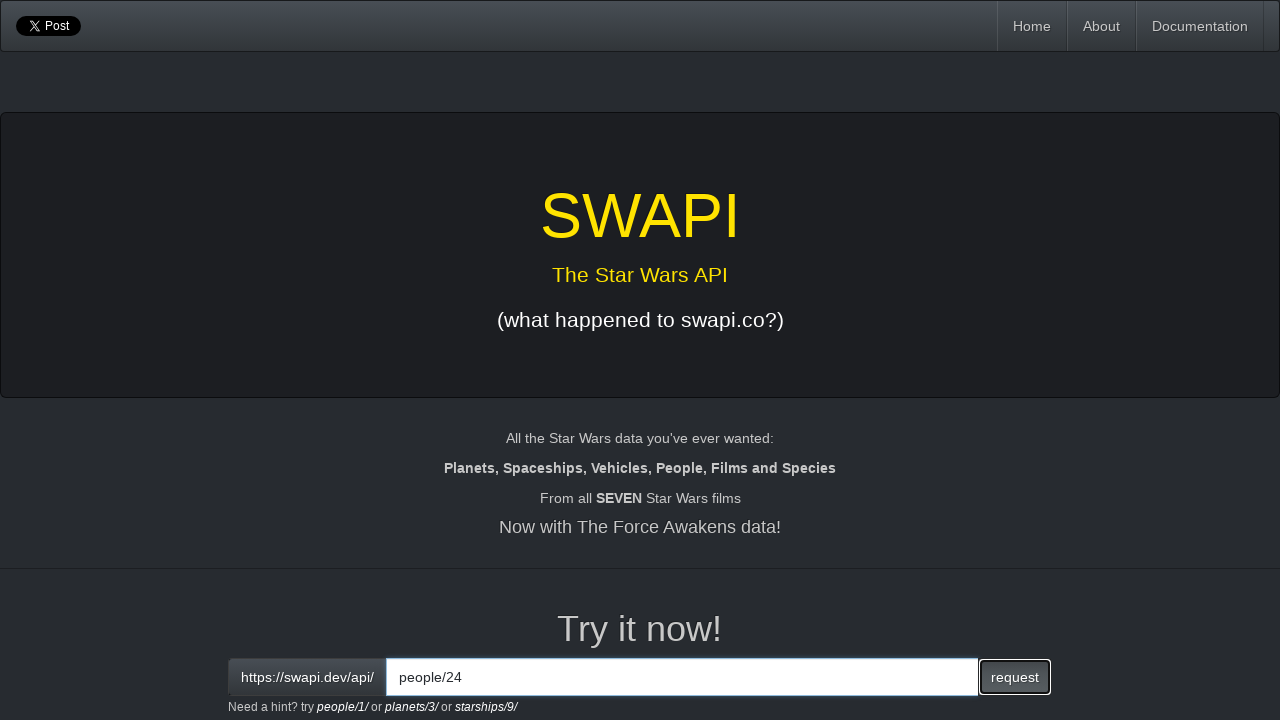

Response loaded for person ID 24
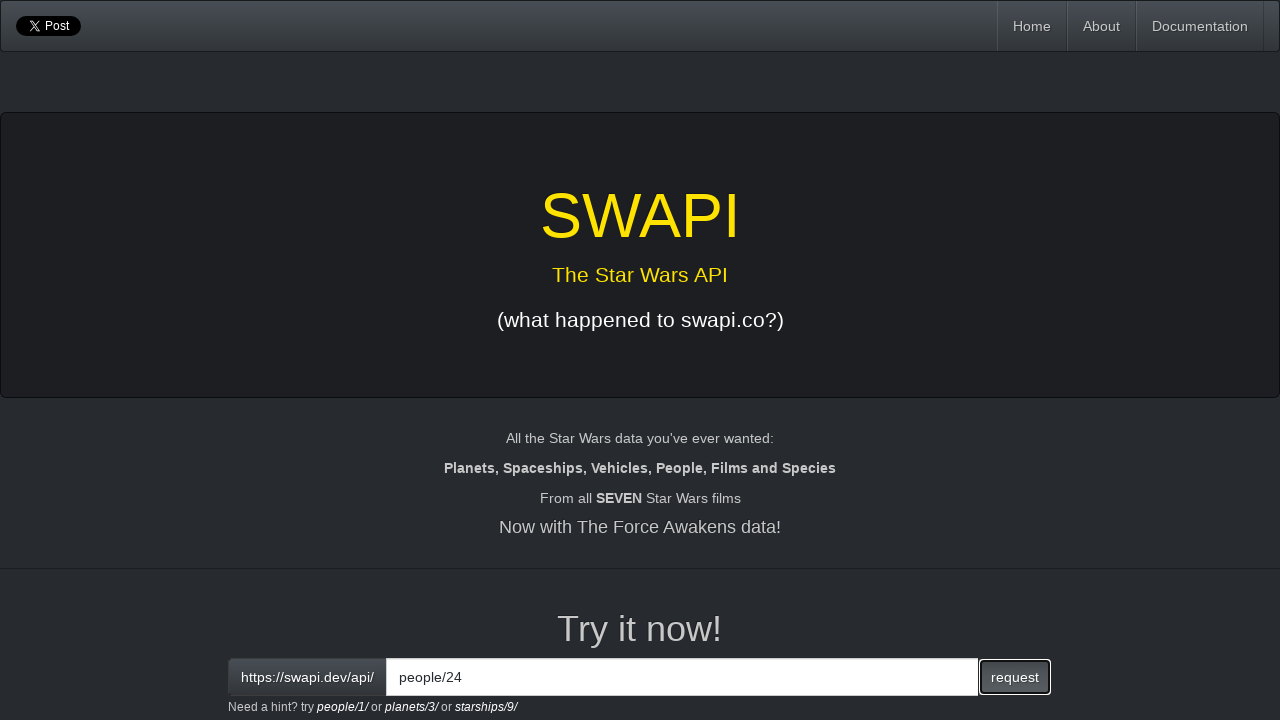

Extracted response text for person ID 24
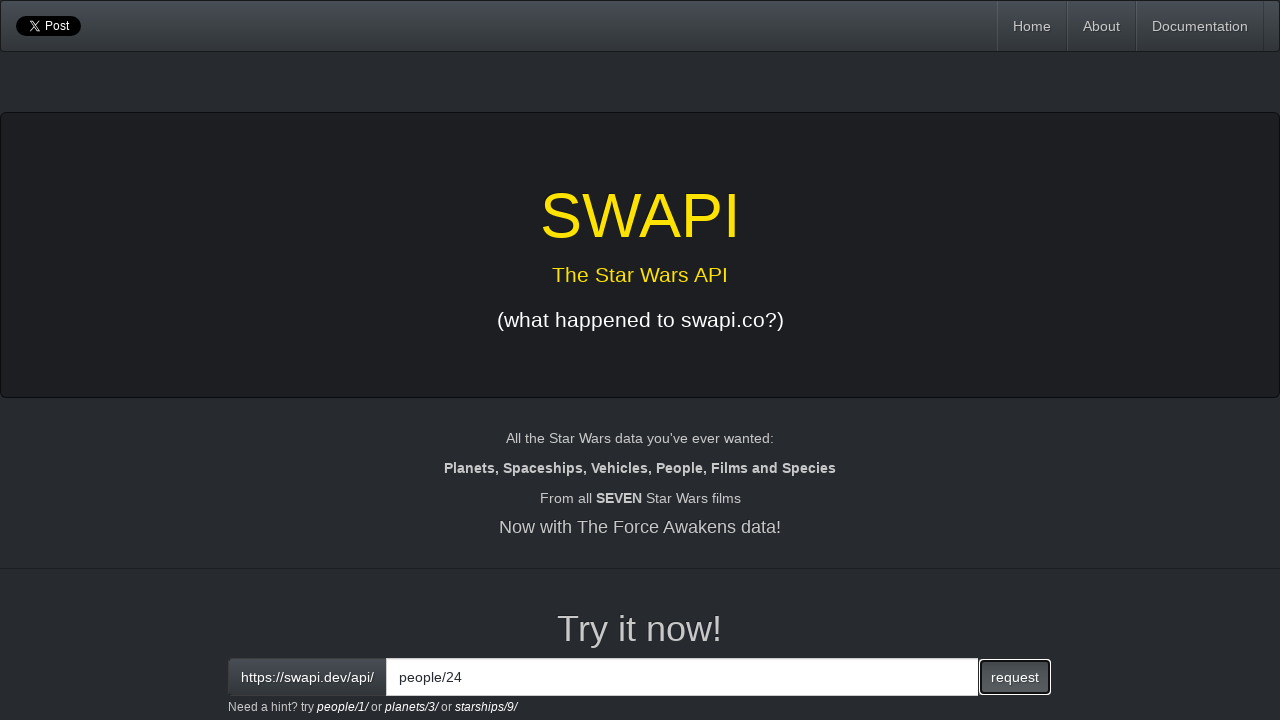

Cleared input field for person ID 25 on input[id='interactive']
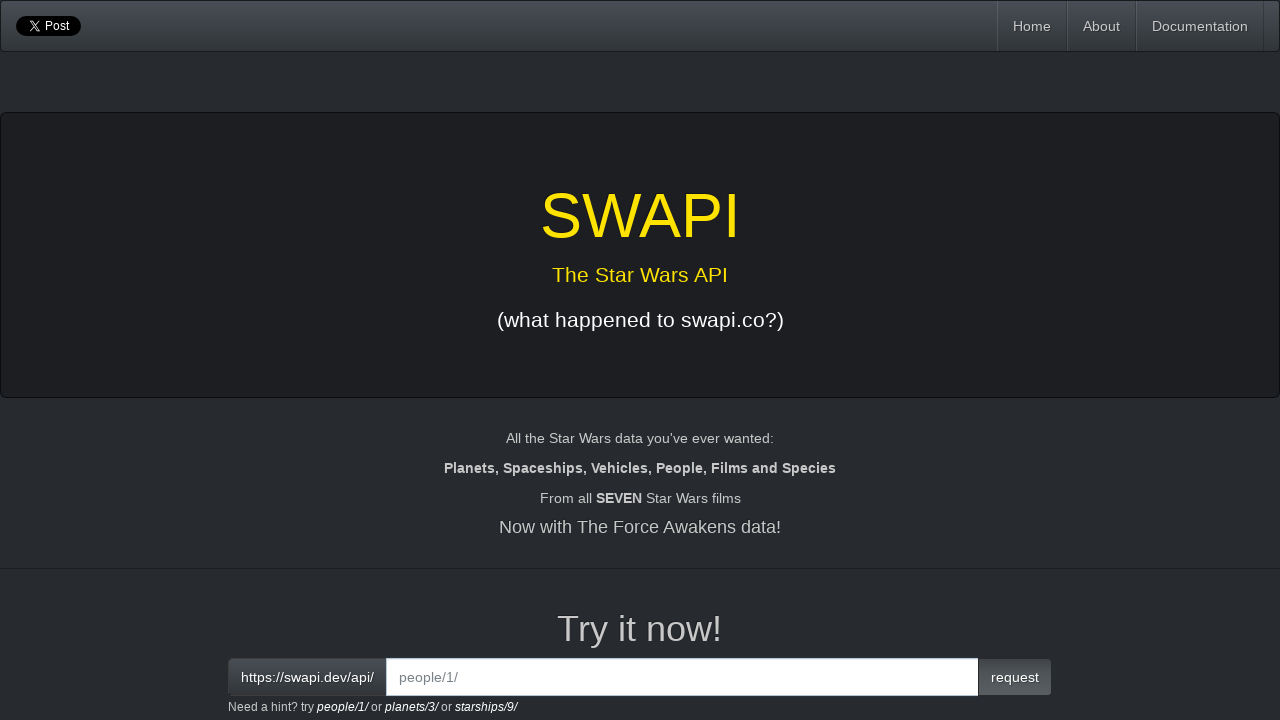

Entered people/25 endpoint in input field on input[id='interactive']
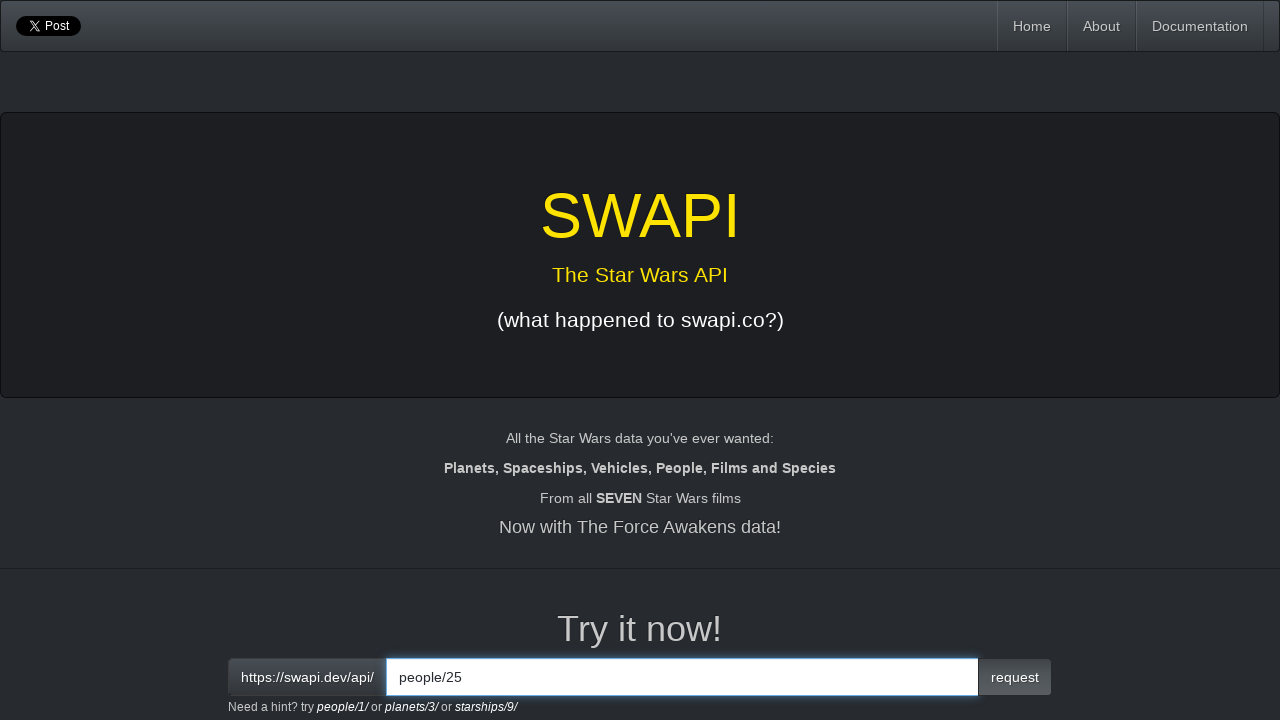

Clicked request button to fetch person ID 25 at (1015, 677) on button.btn.btn-primary
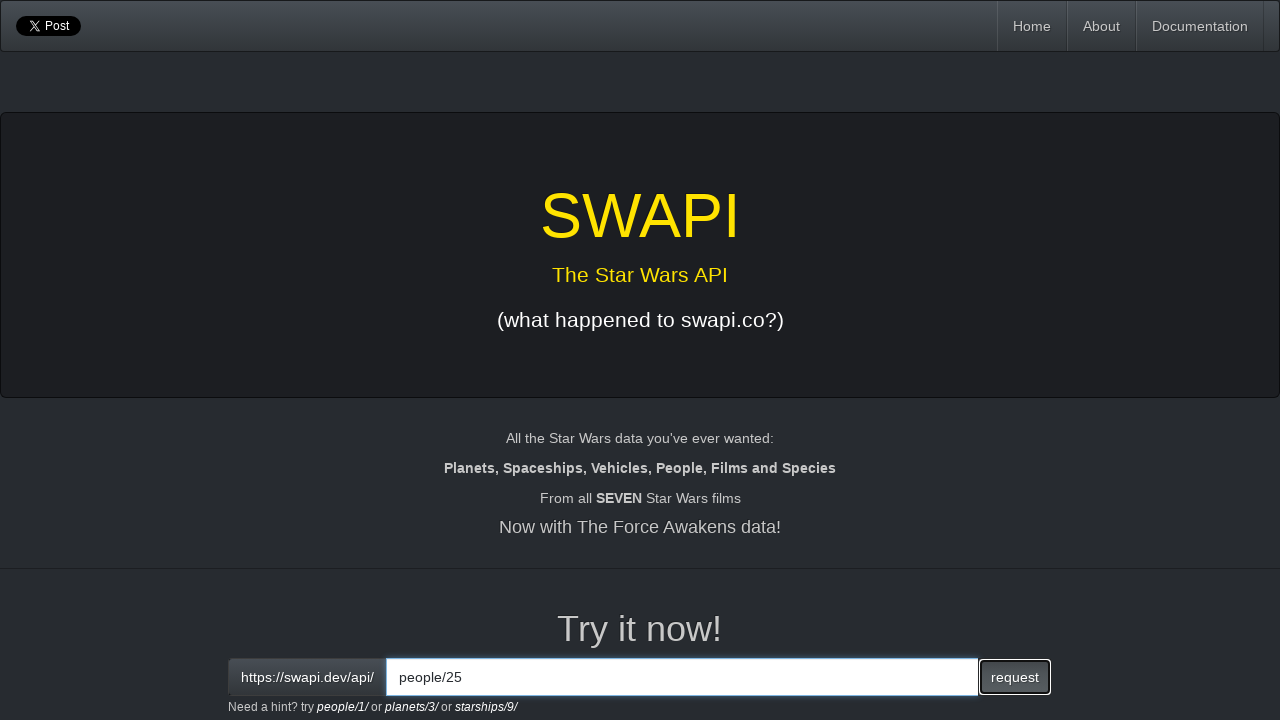

Response loaded for person ID 25
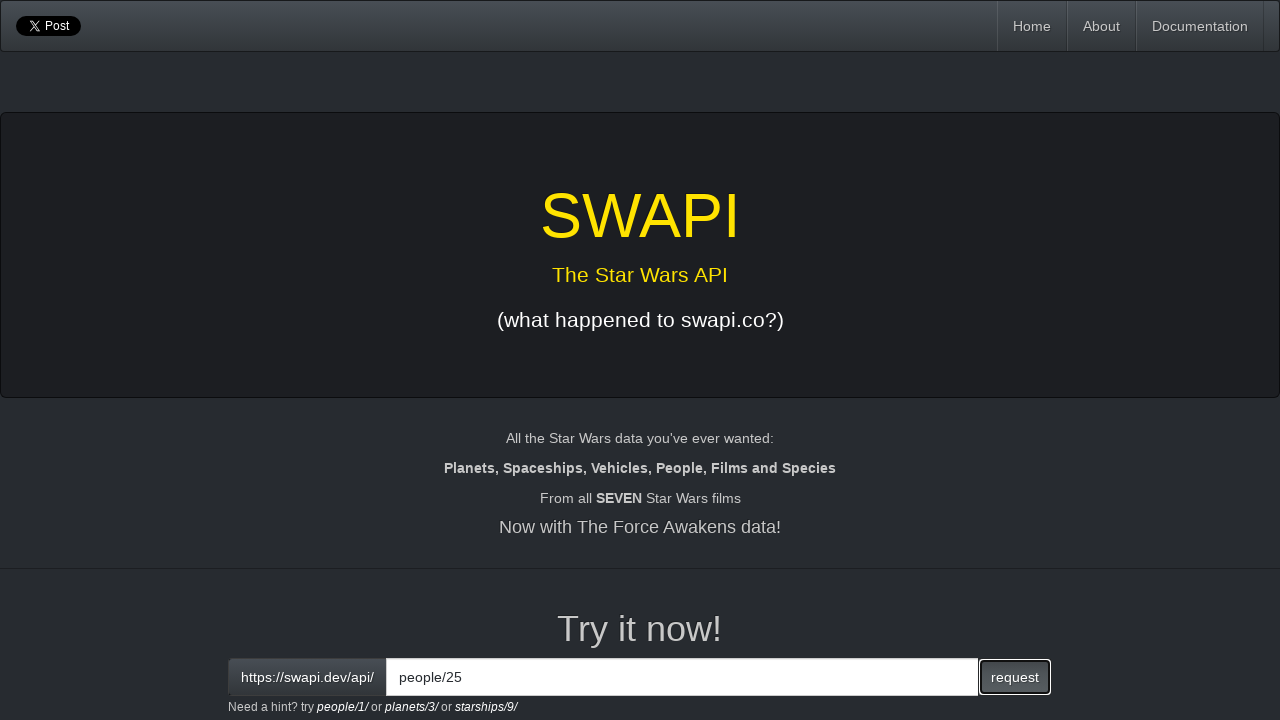

Extracted response text for person ID 25
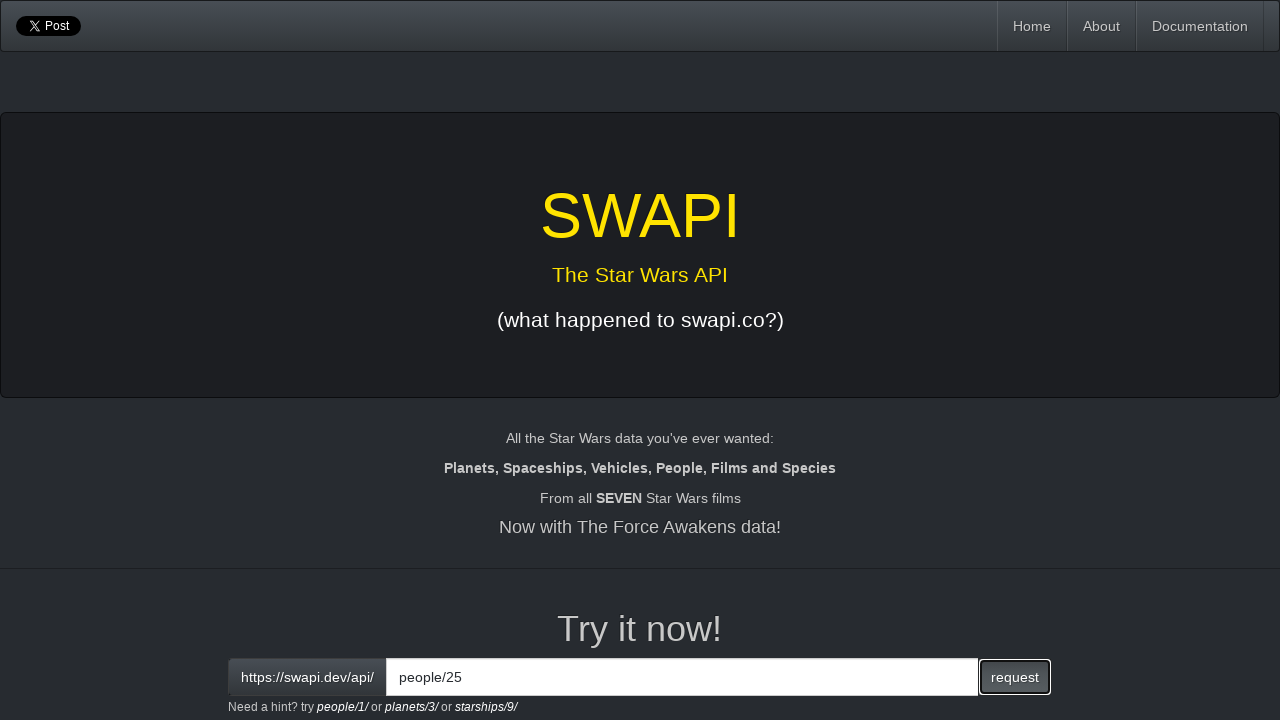

Cleared input field for person ID 26 on input[id='interactive']
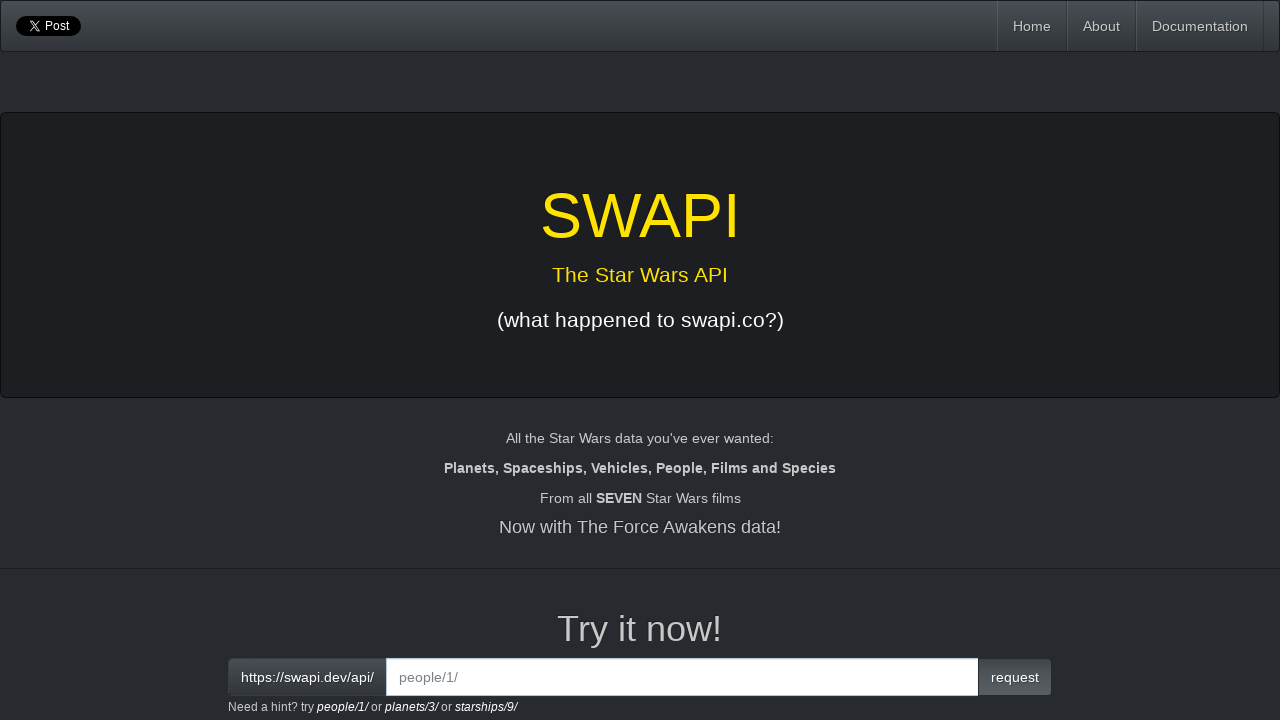

Entered people/26 endpoint in input field on input[id='interactive']
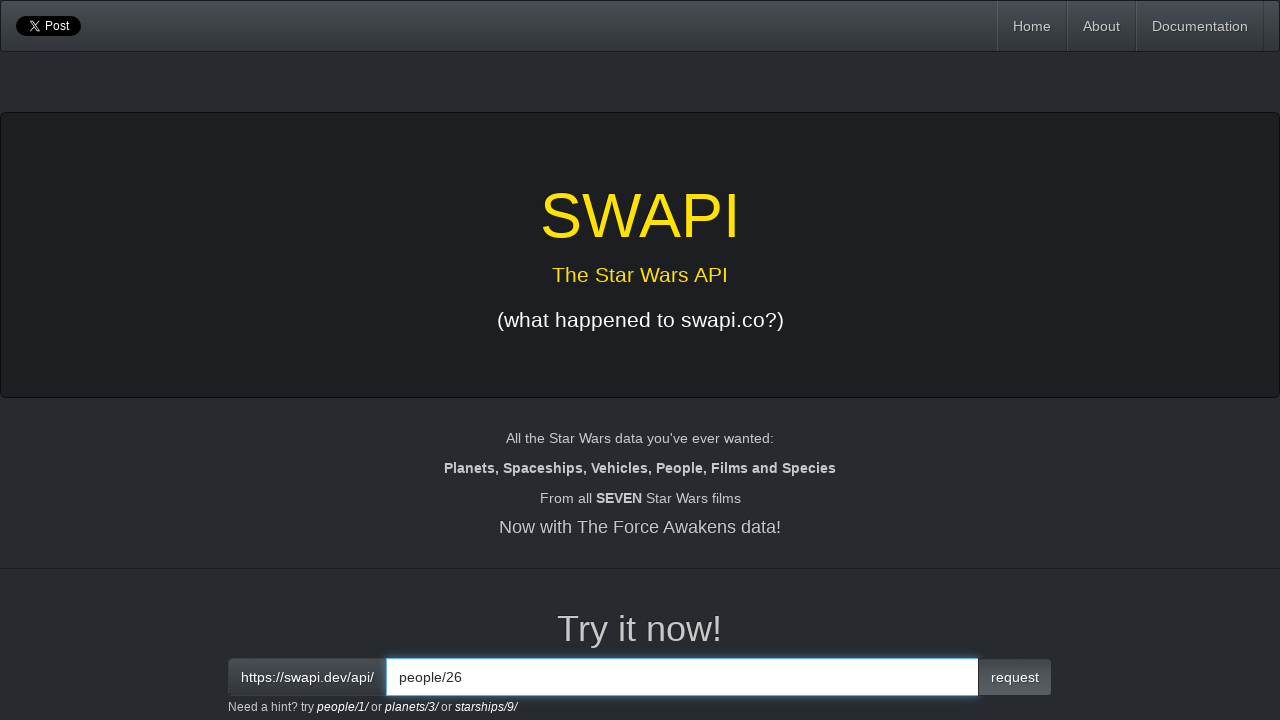

Clicked request button to fetch person ID 26 at (1015, 677) on button.btn.btn-primary
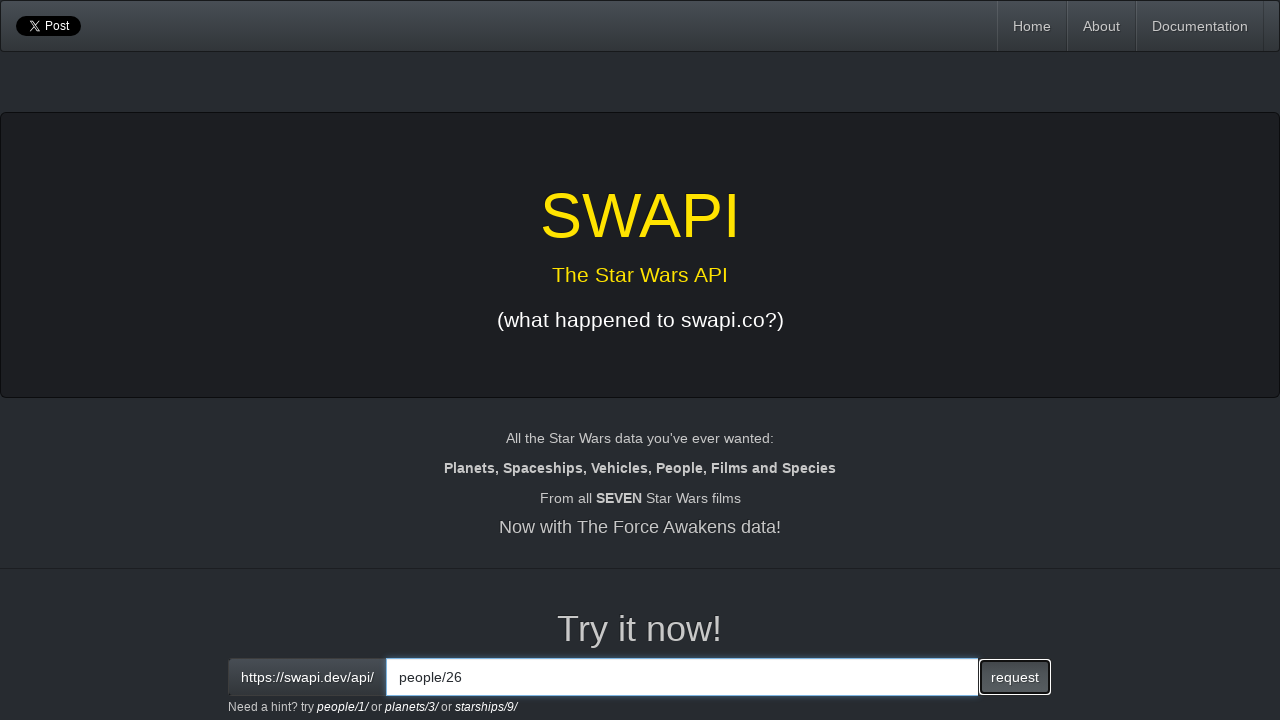

Response loaded for person ID 26
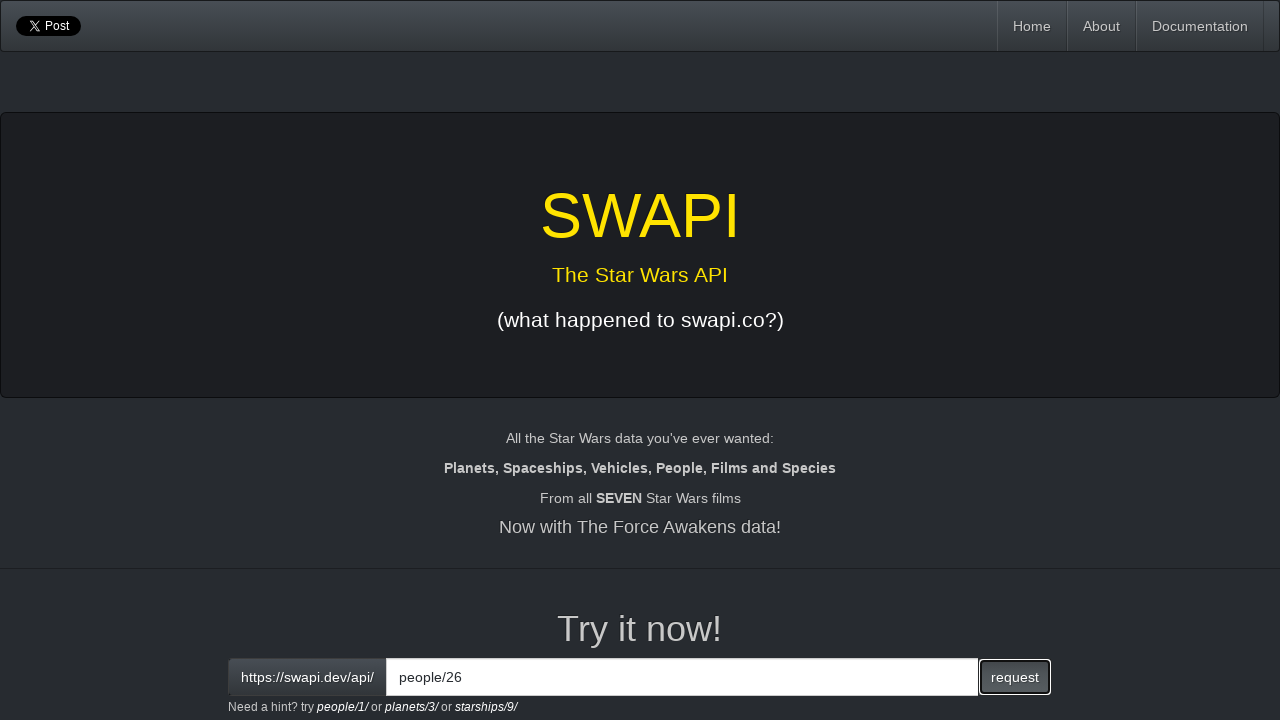

Extracted response text for person ID 26
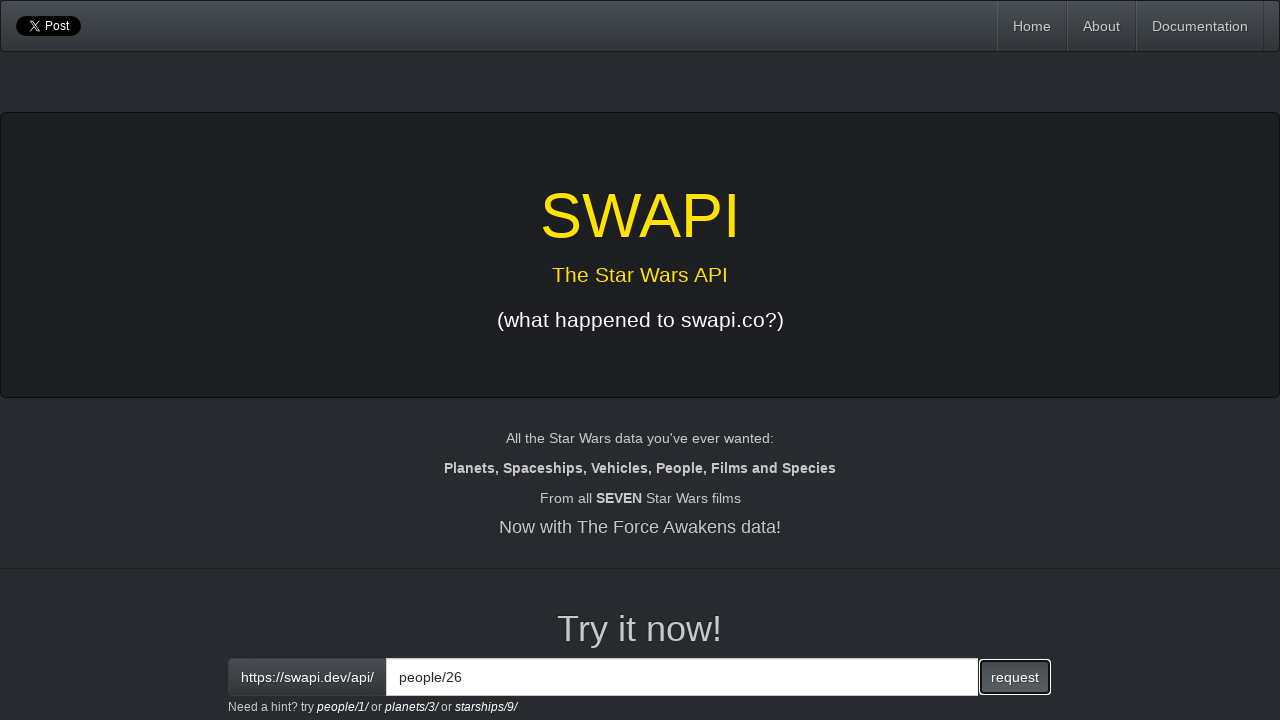

Cleared input field for person ID 27 on input[id='interactive']
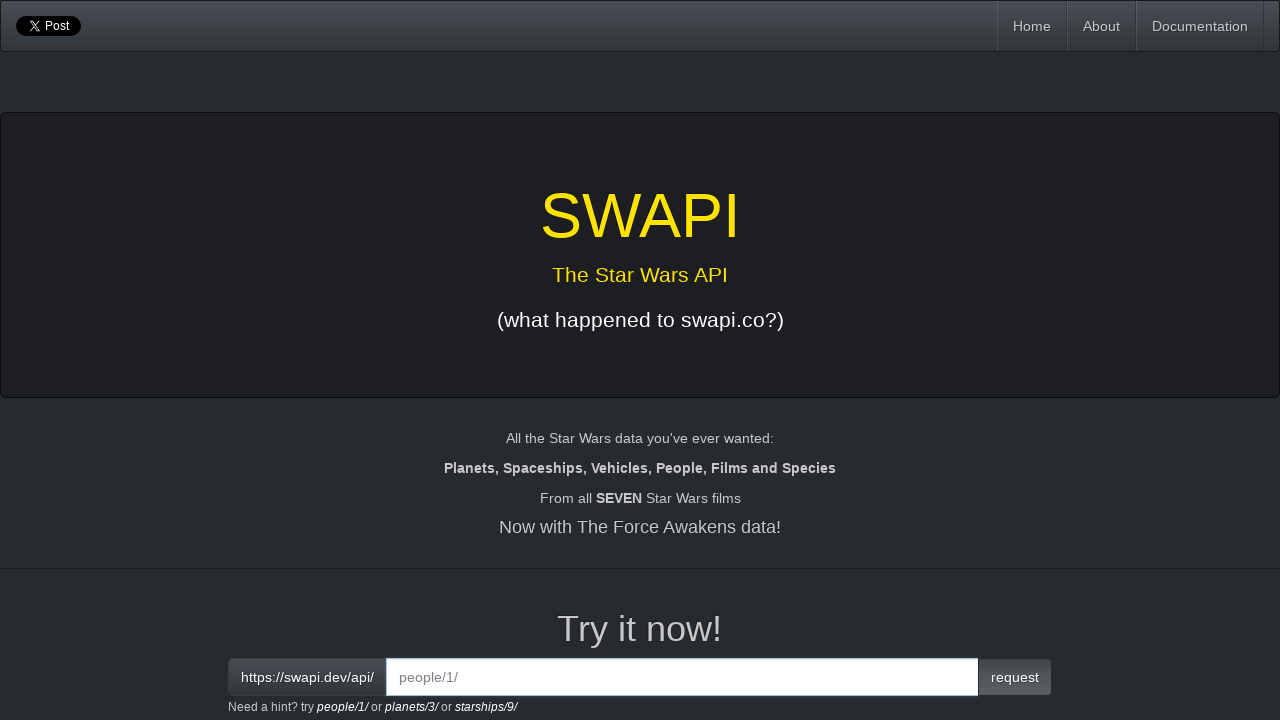

Entered people/27 endpoint in input field on input[id='interactive']
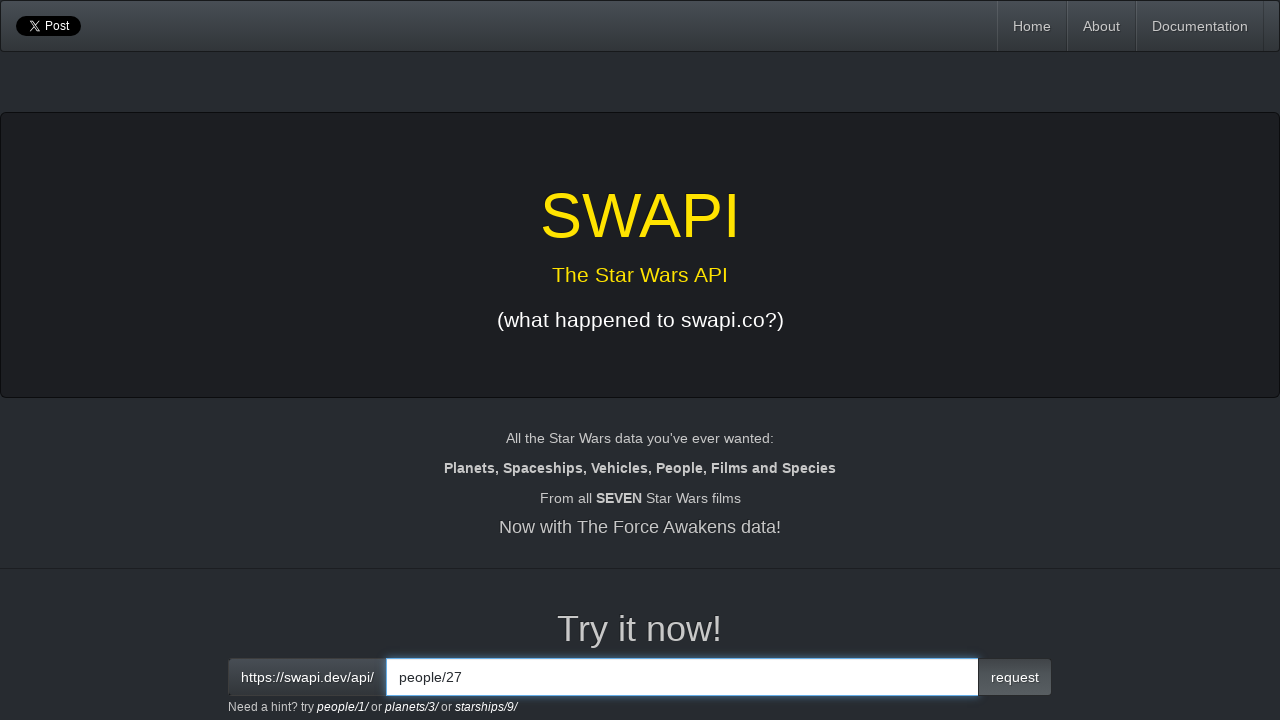

Clicked request button to fetch person ID 27 at (1015, 677) on button.btn.btn-primary
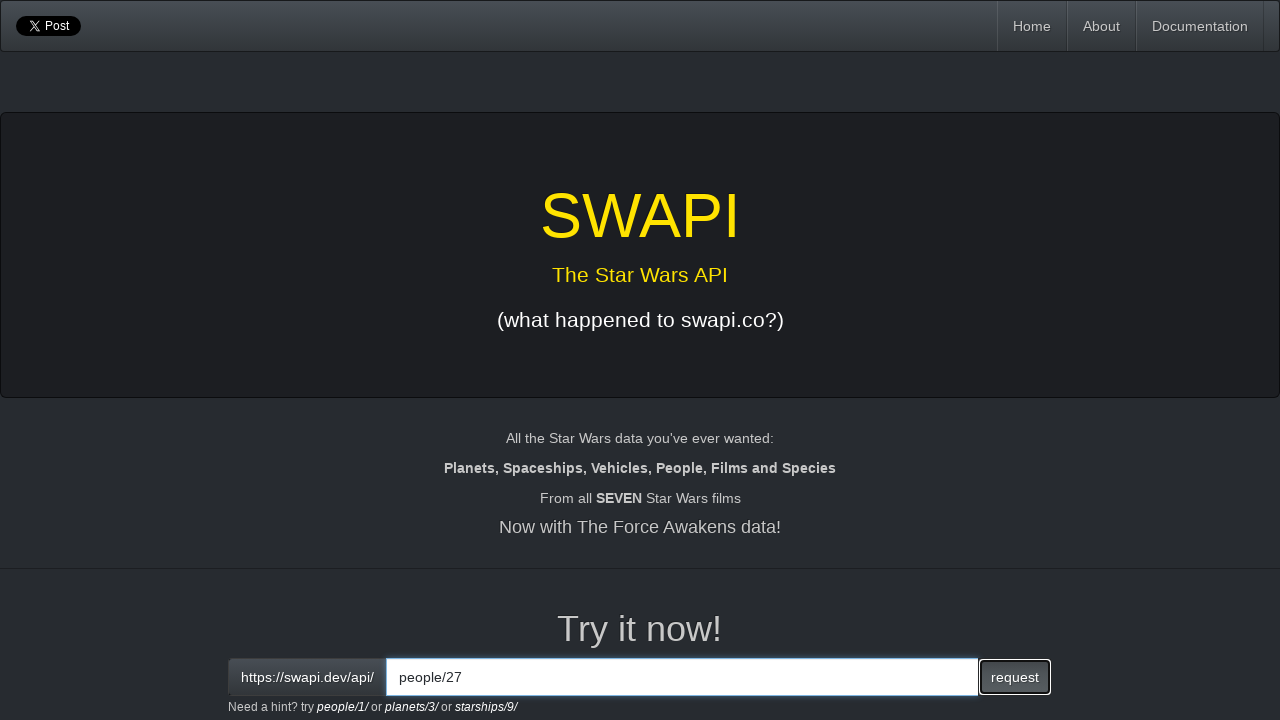

Response loaded for person ID 27
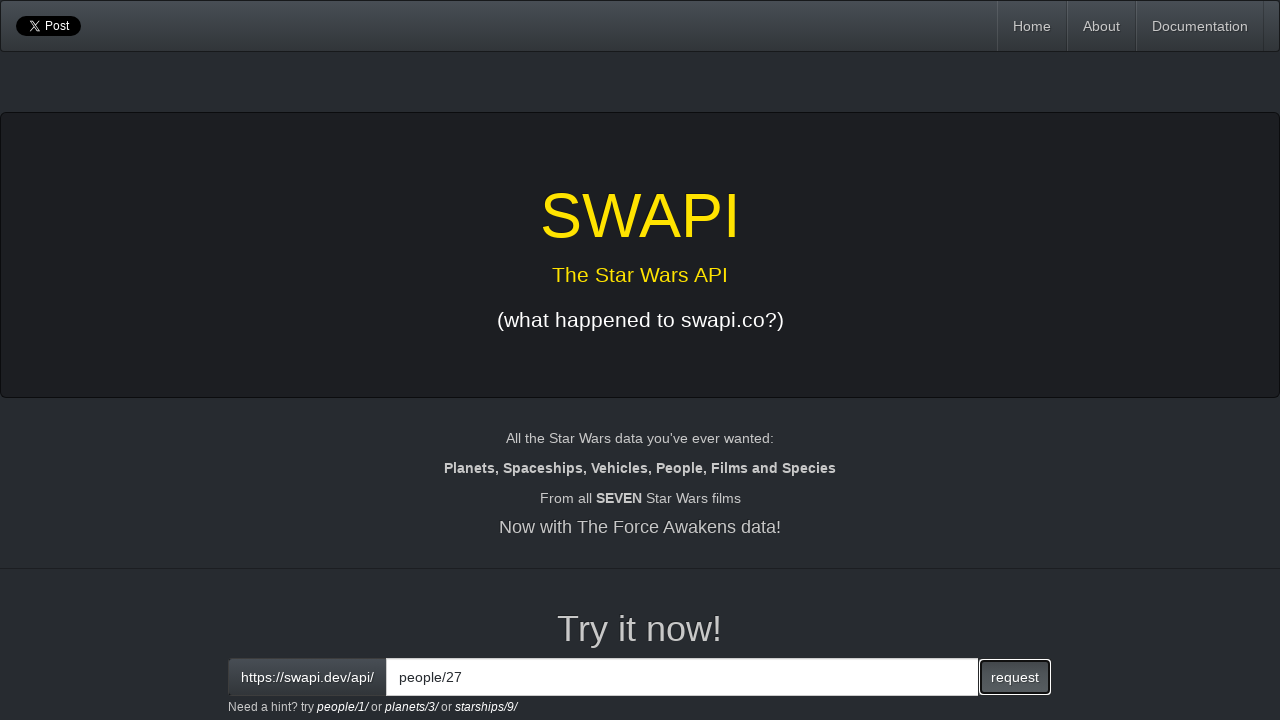

Extracted response text for person ID 27
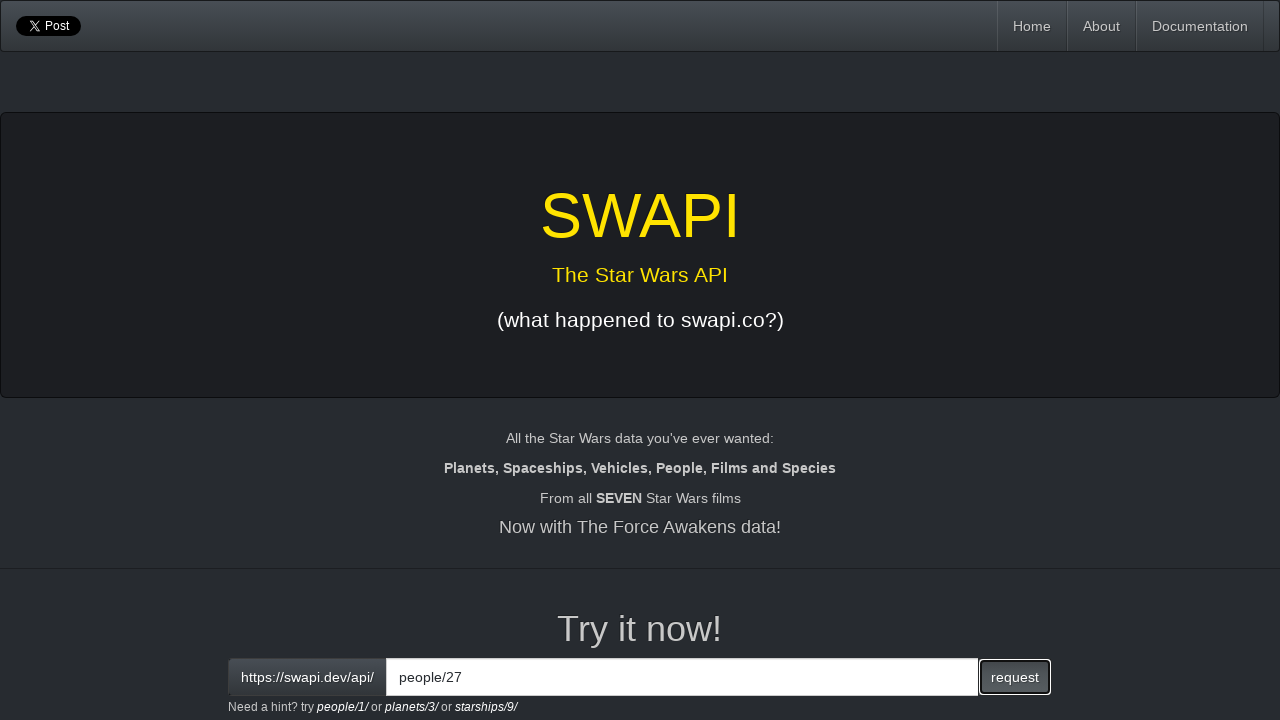

Cleared input field for person ID 28 on input[id='interactive']
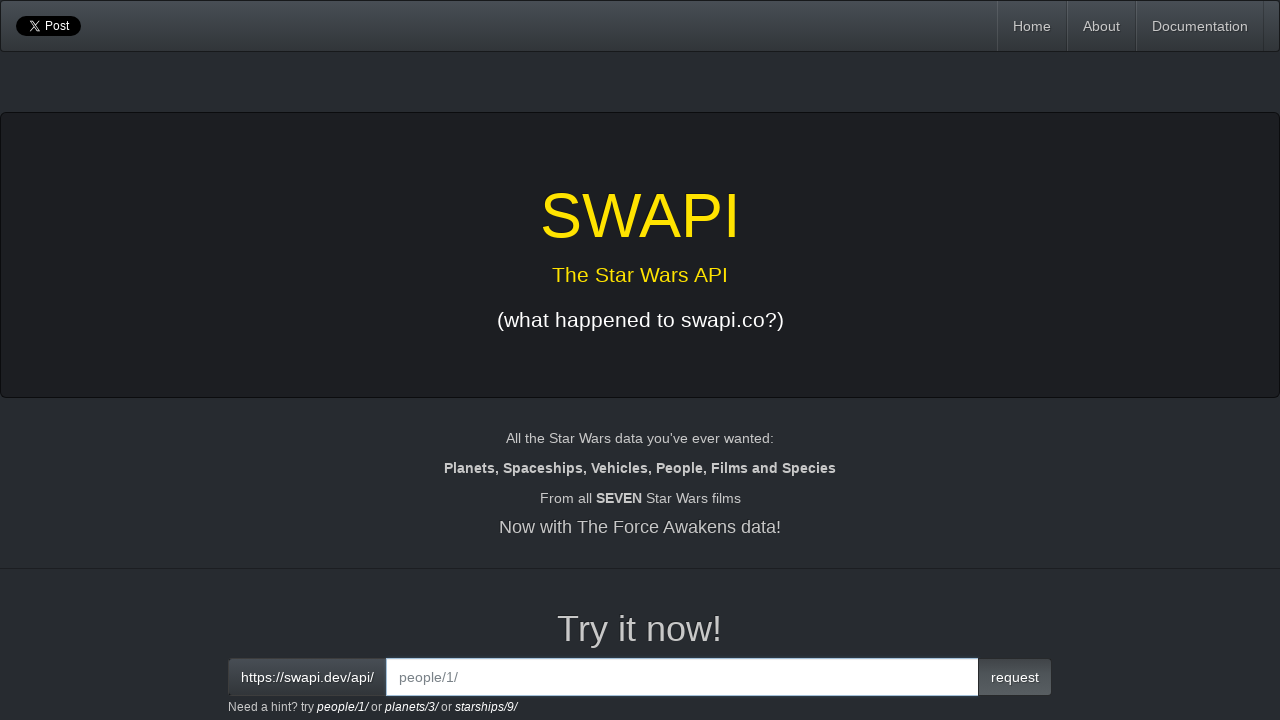

Entered people/28 endpoint in input field on input[id='interactive']
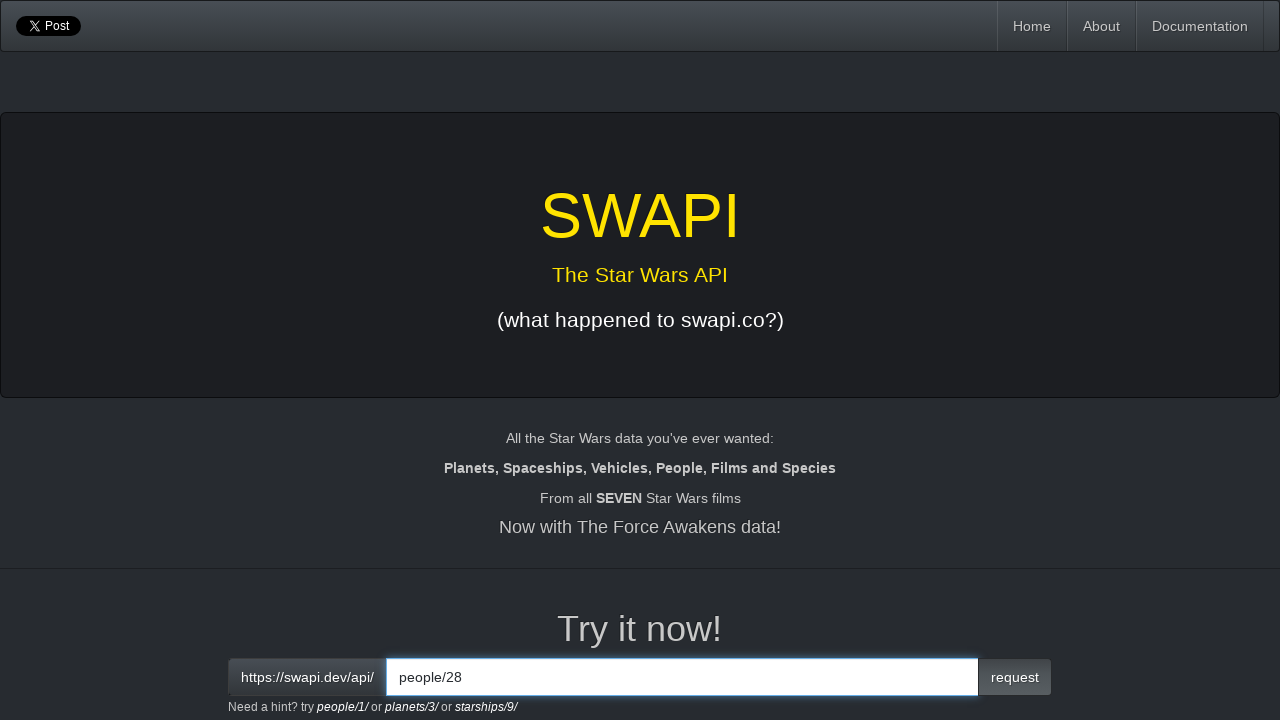

Clicked request button to fetch person ID 28 at (1015, 677) on button.btn.btn-primary
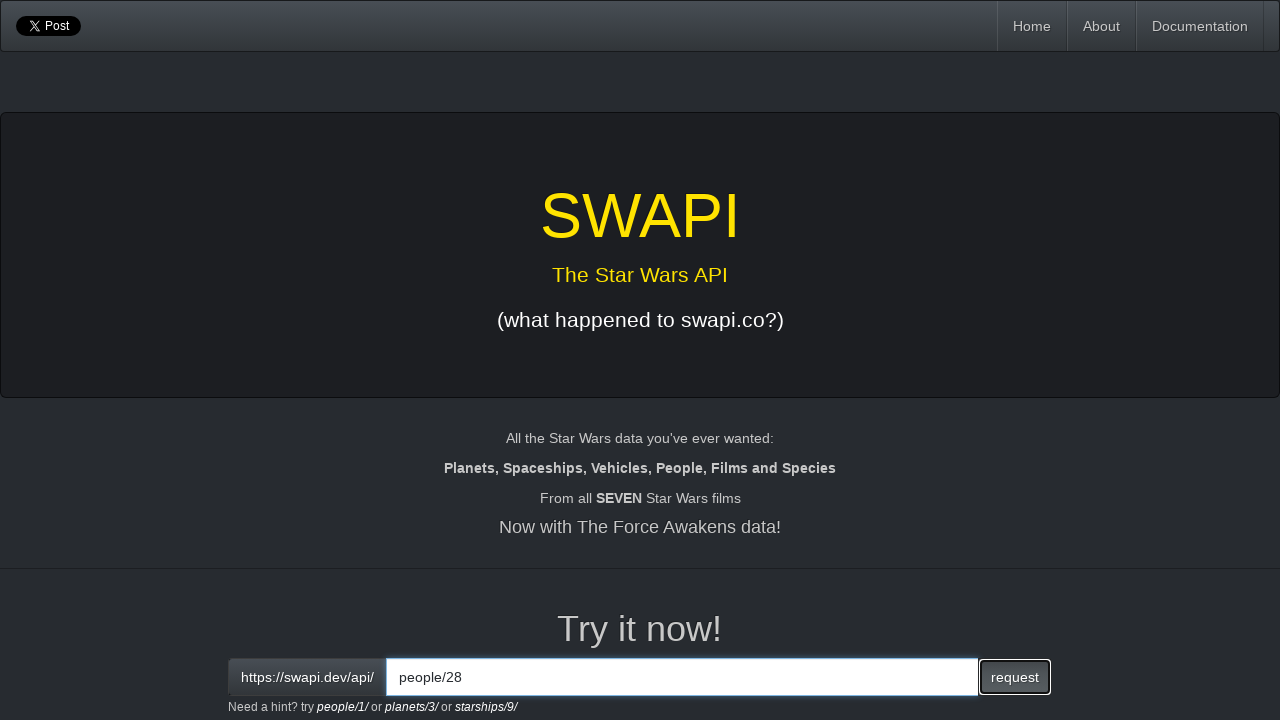

Response loaded for person ID 28
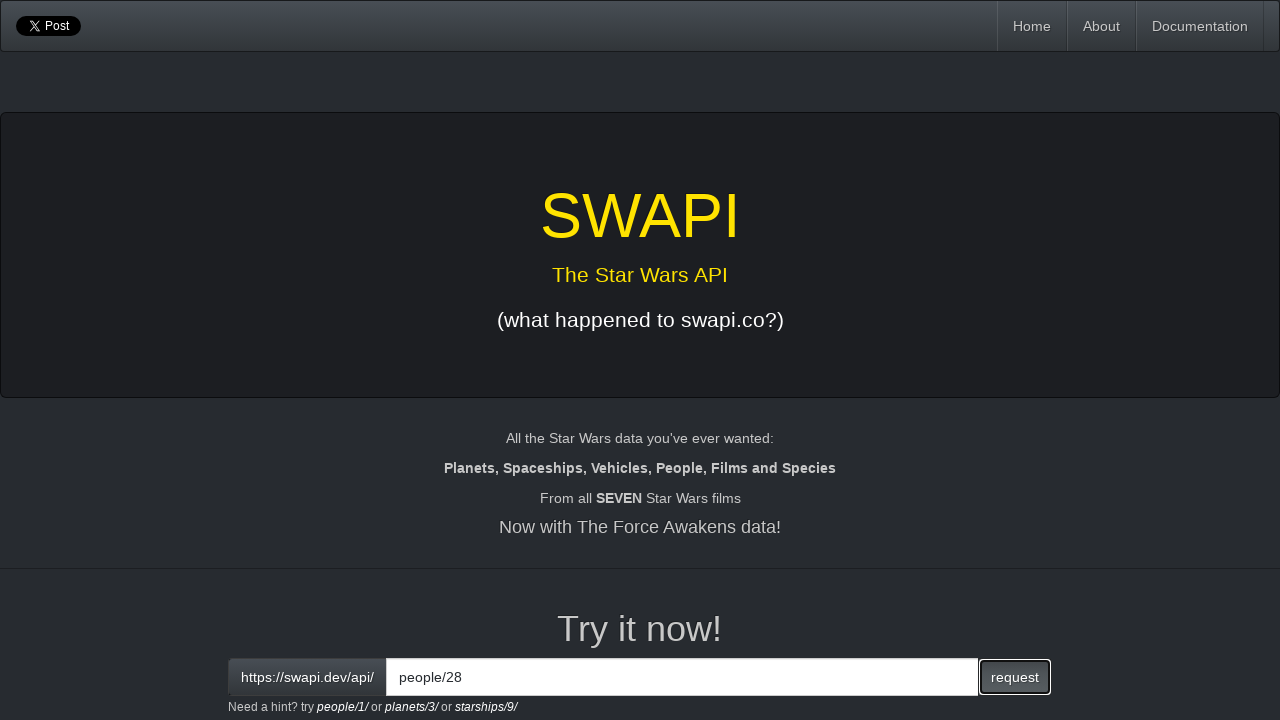

Extracted response text for person ID 28
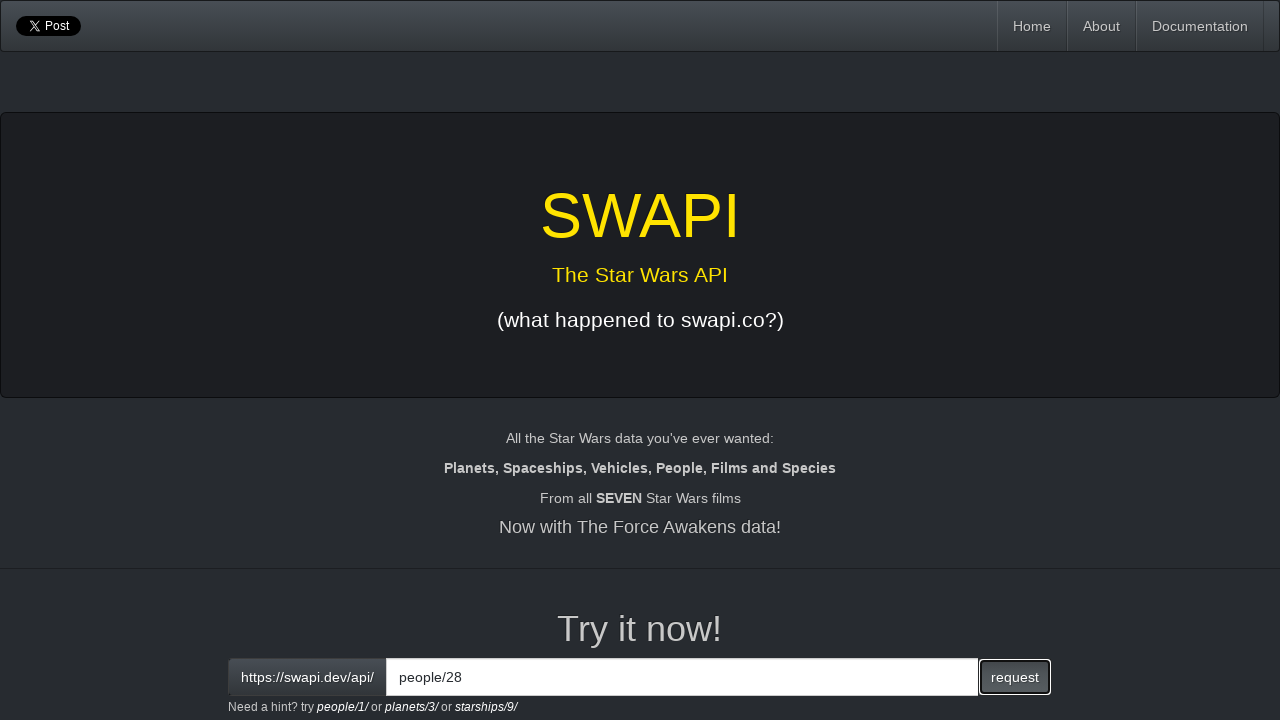

Cleared input field for person ID 29 on input[id='interactive']
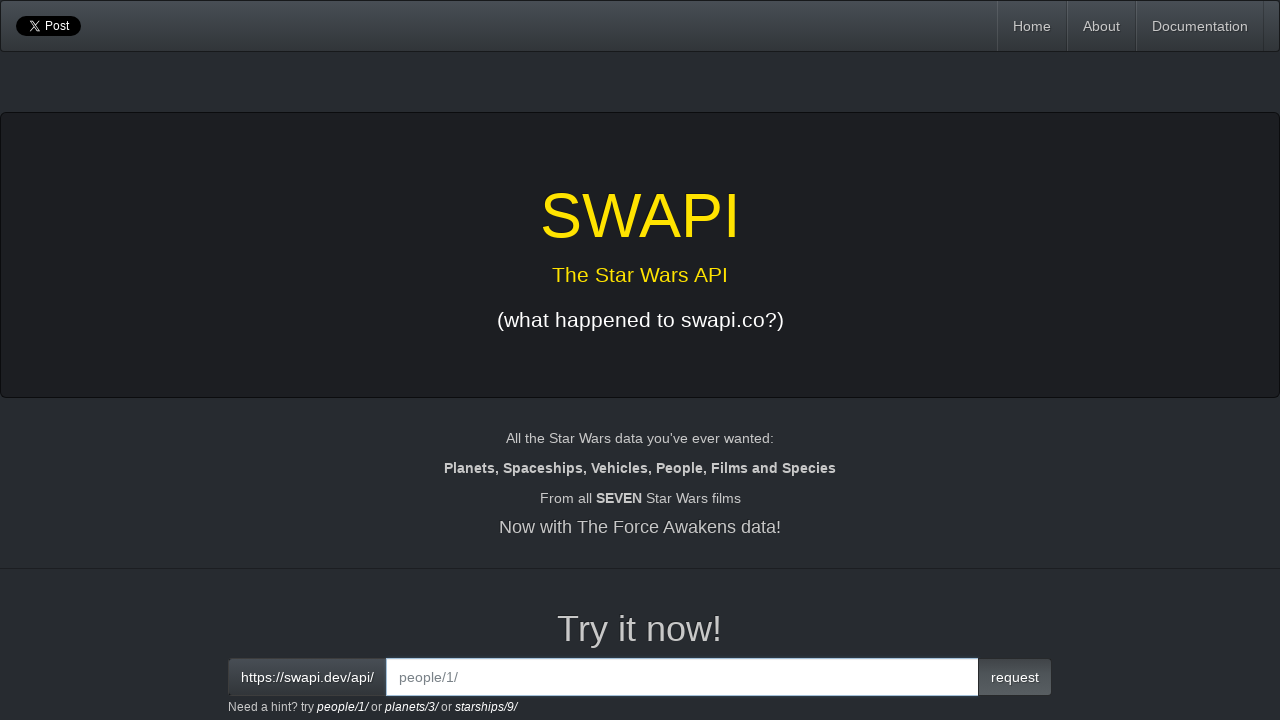

Entered people/29 endpoint in input field on input[id='interactive']
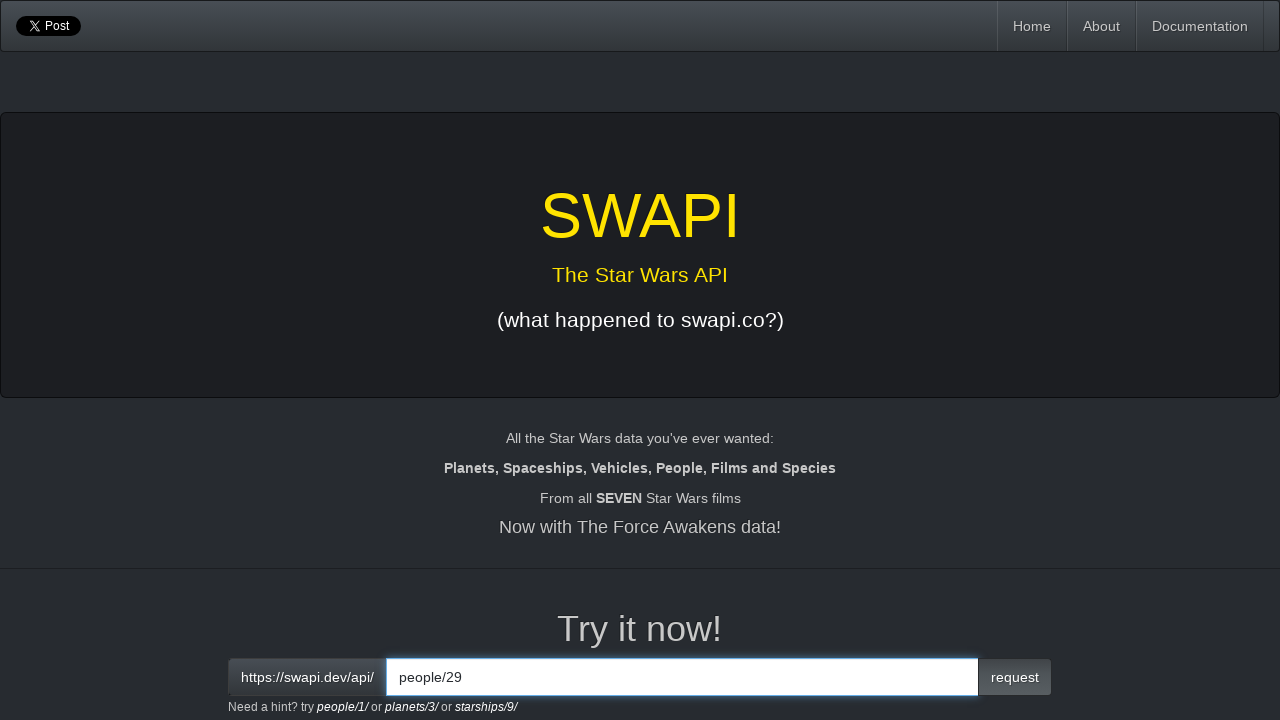

Clicked request button to fetch person ID 29 at (1015, 677) on button.btn.btn-primary
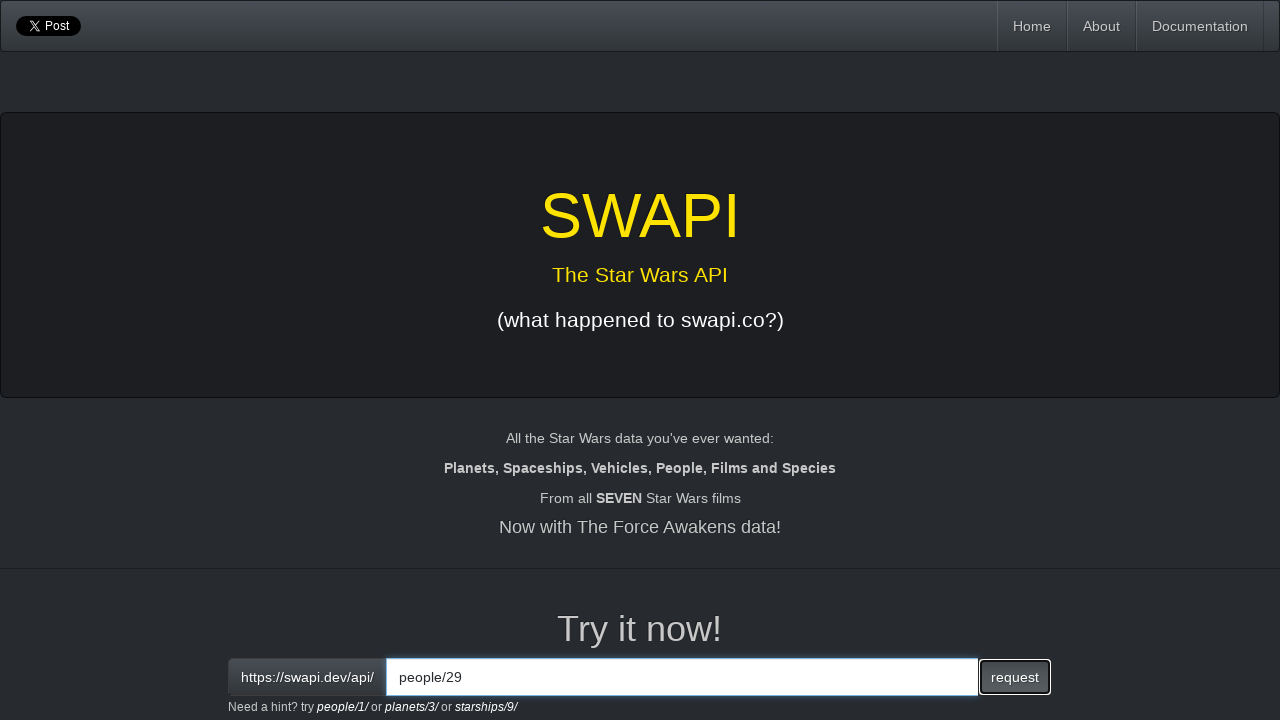

Response loaded for person ID 29
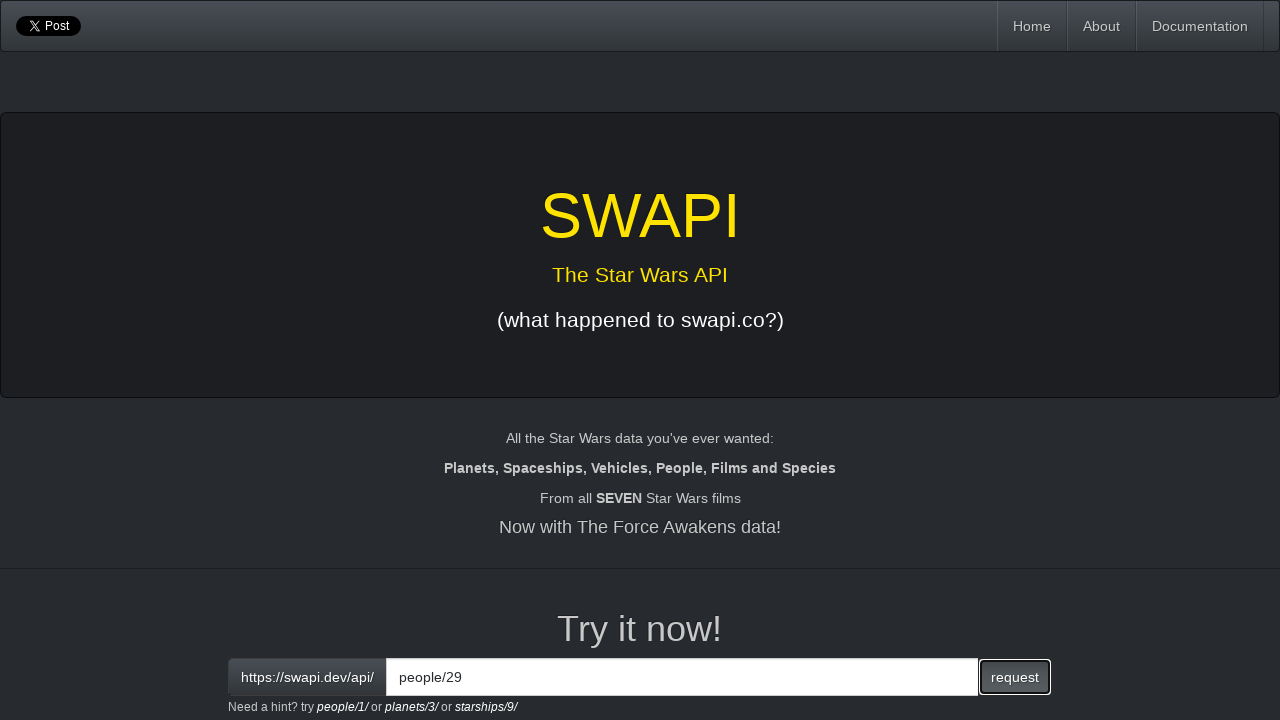

Extracted response text for person ID 29
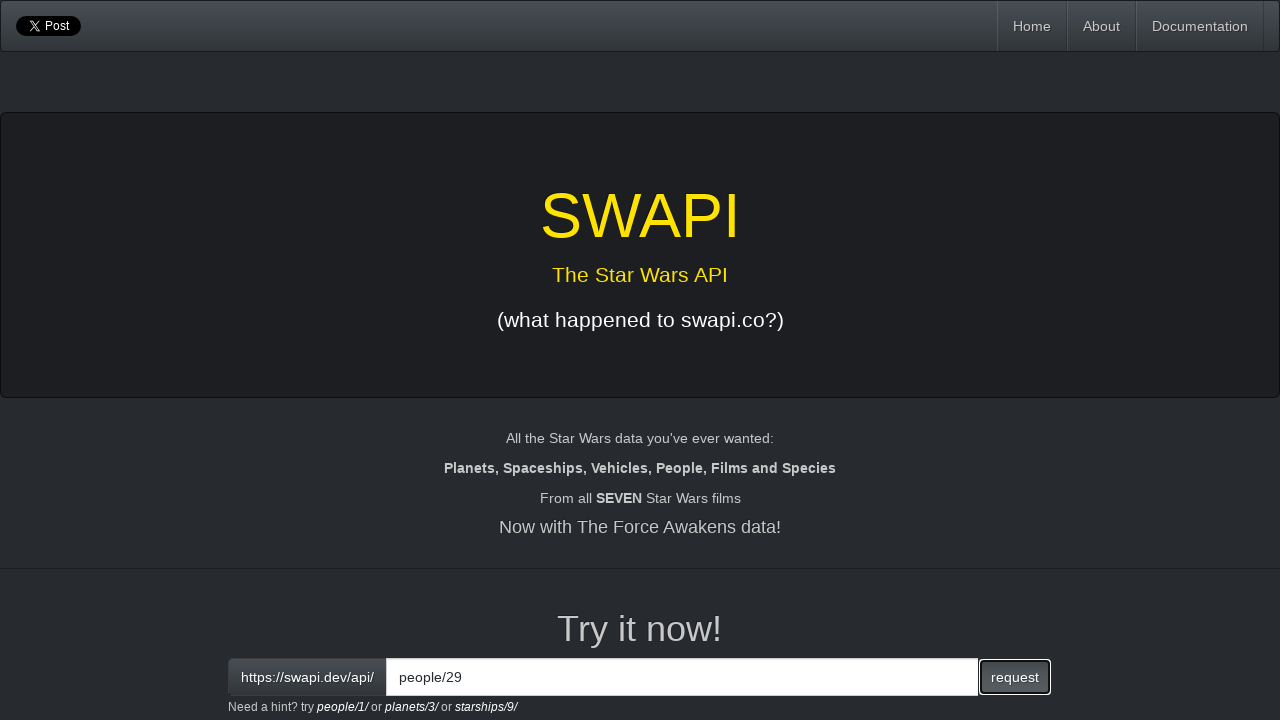

Cleared input field for person ID 30 on input[id='interactive']
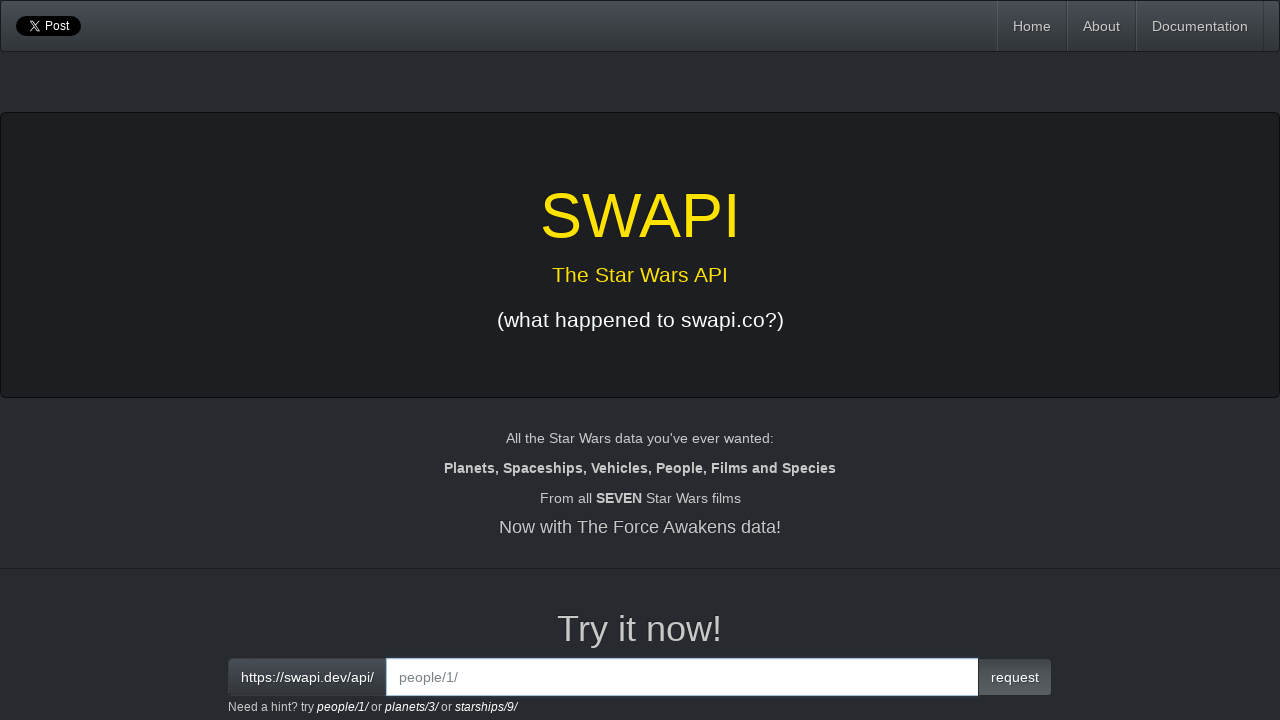

Entered people/30 endpoint in input field on input[id='interactive']
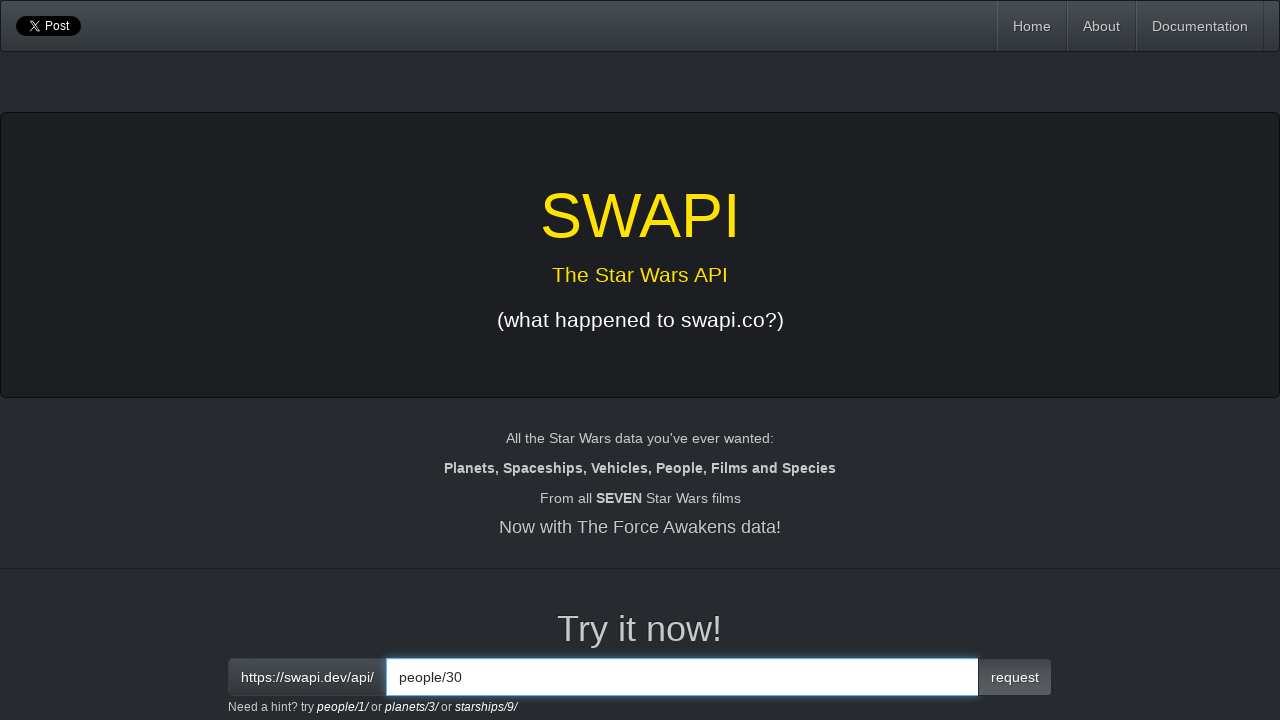

Clicked request button to fetch person ID 30 at (1015, 677) on button.btn.btn-primary
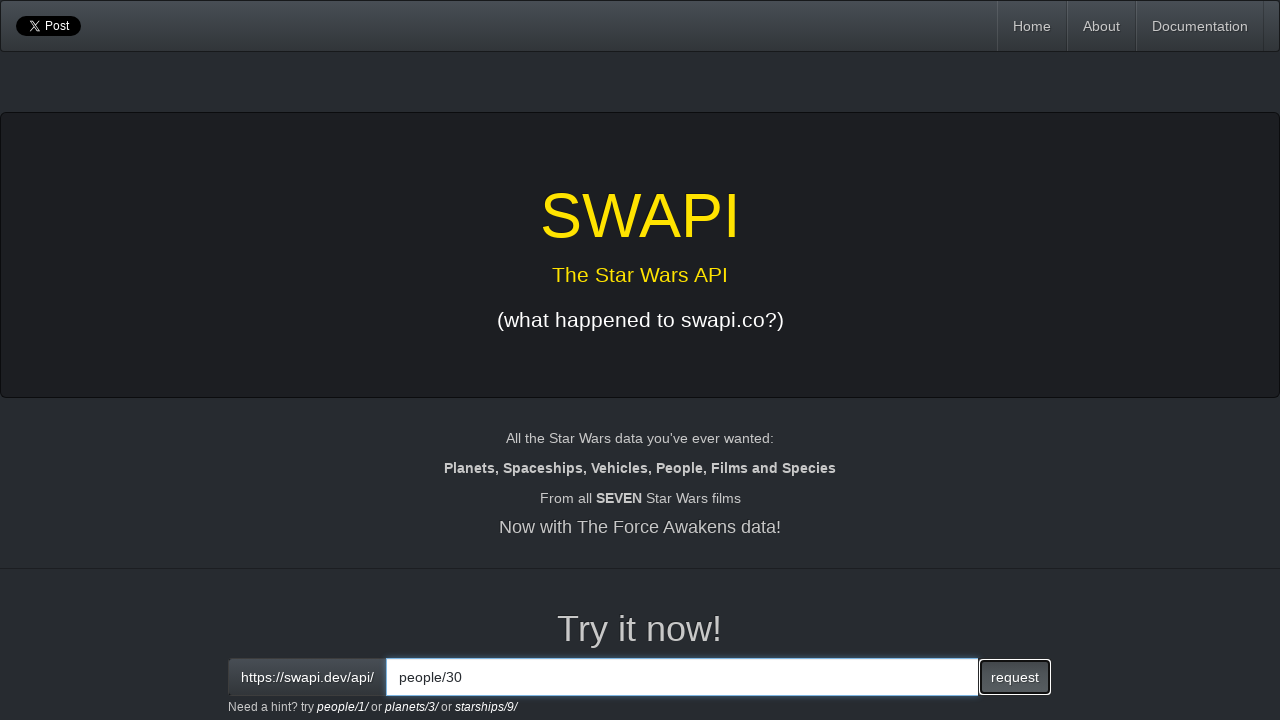

Response loaded for person ID 30
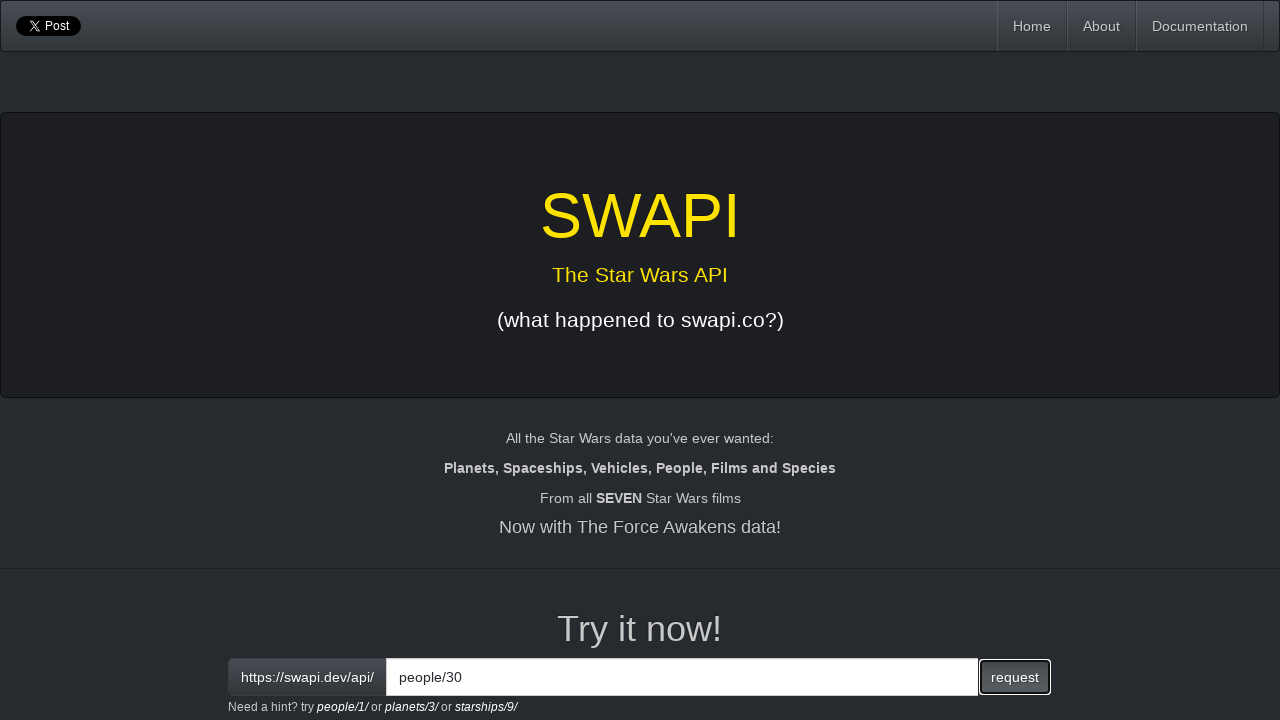

Extracted response text for person ID 30
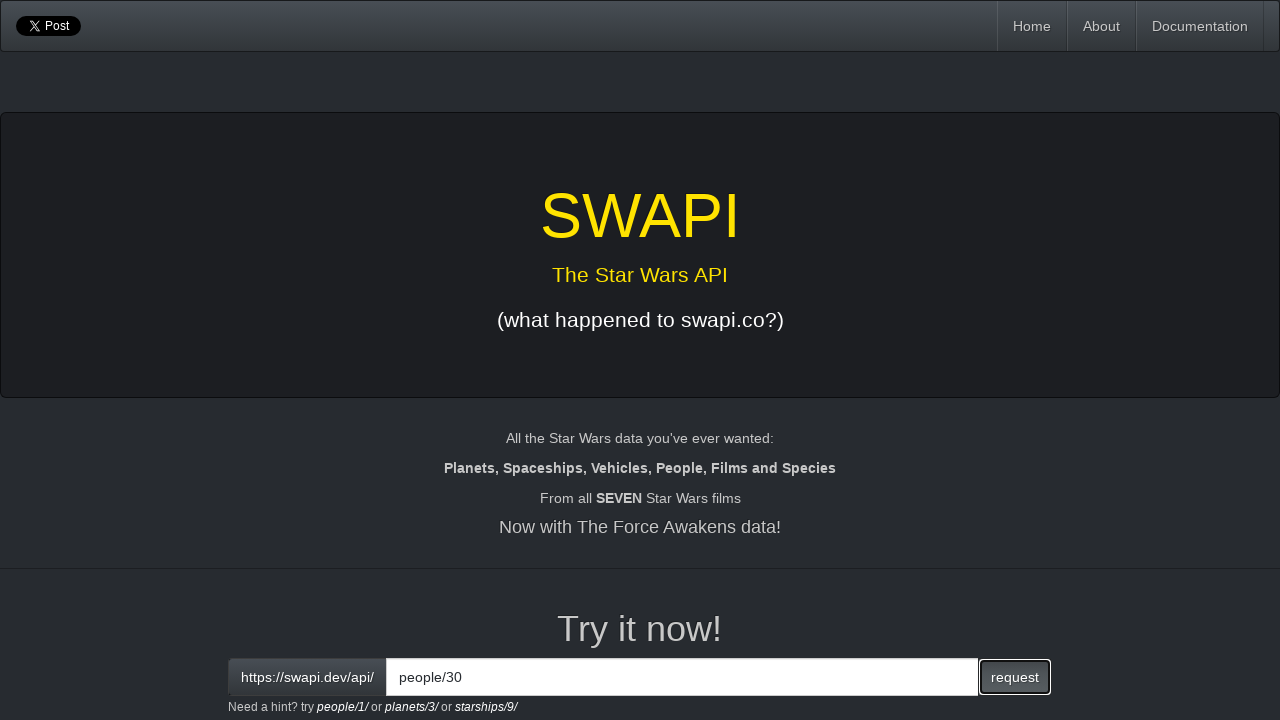

Cleared input field for person ID 31 on input[id='interactive']
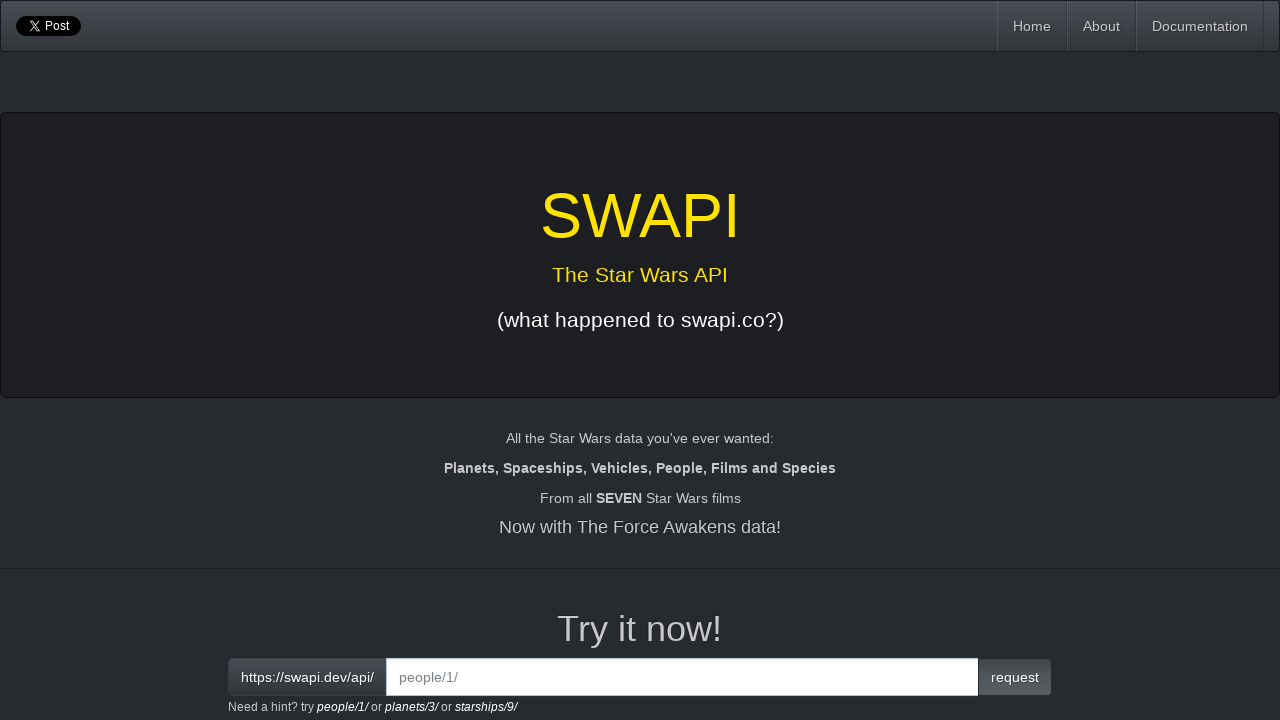

Entered people/31 endpoint in input field on input[id='interactive']
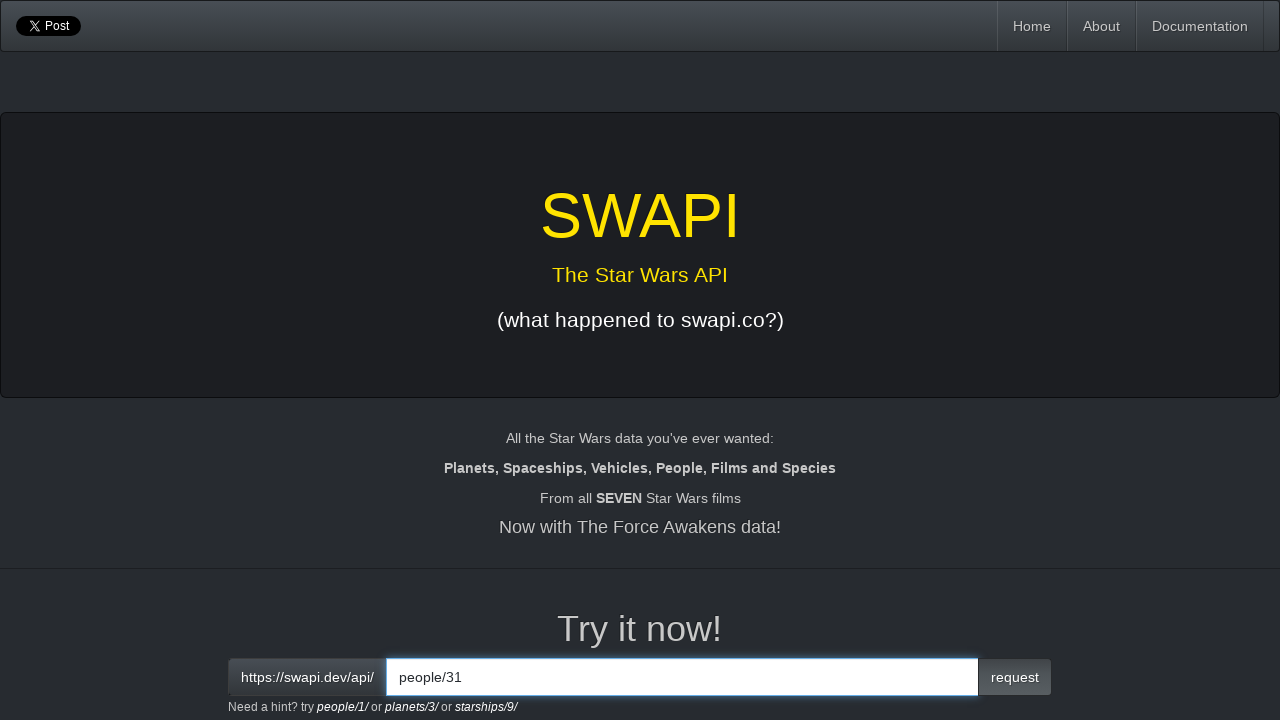

Clicked request button to fetch person ID 31 at (1015, 677) on button.btn.btn-primary
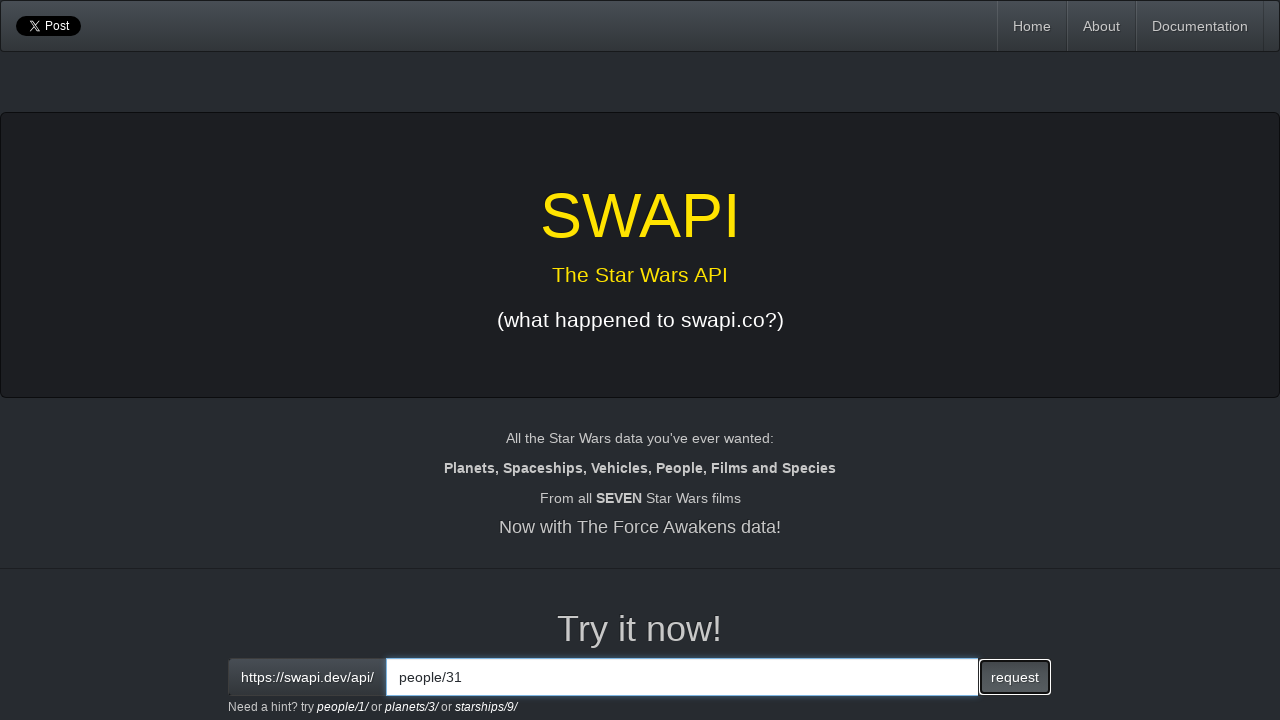

Response loaded for person ID 31
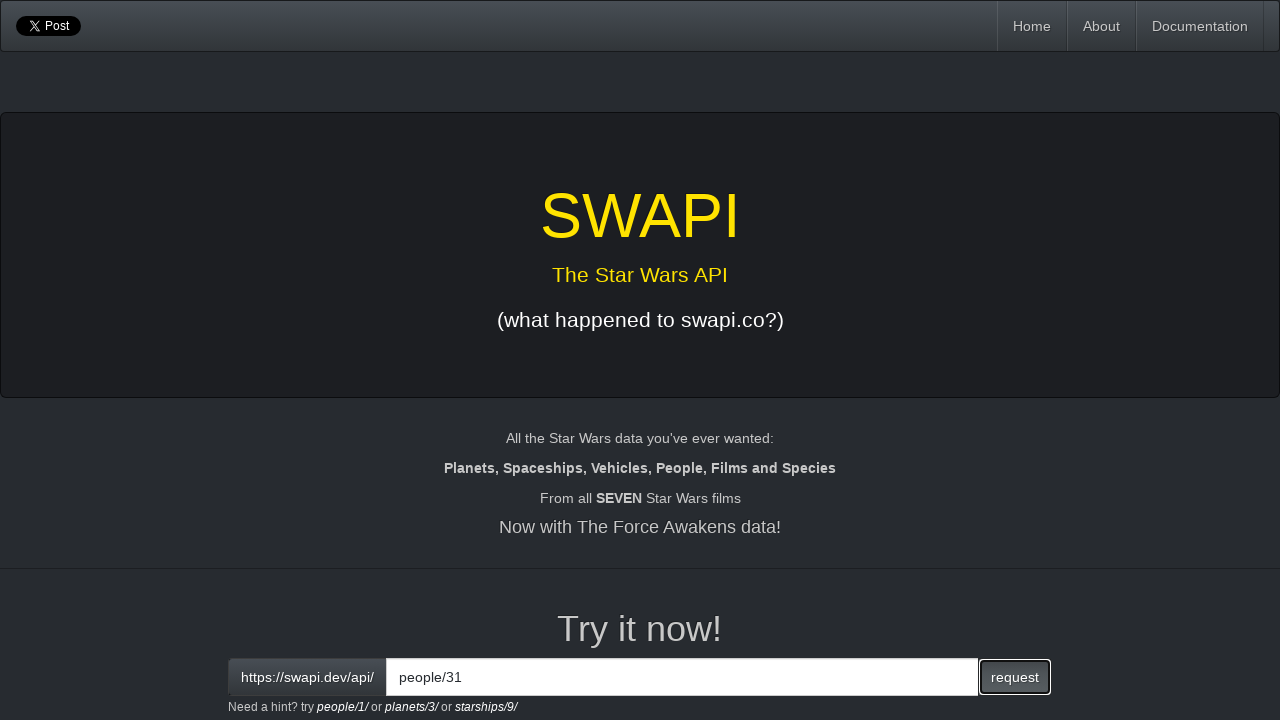

Extracted response text for person ID 31
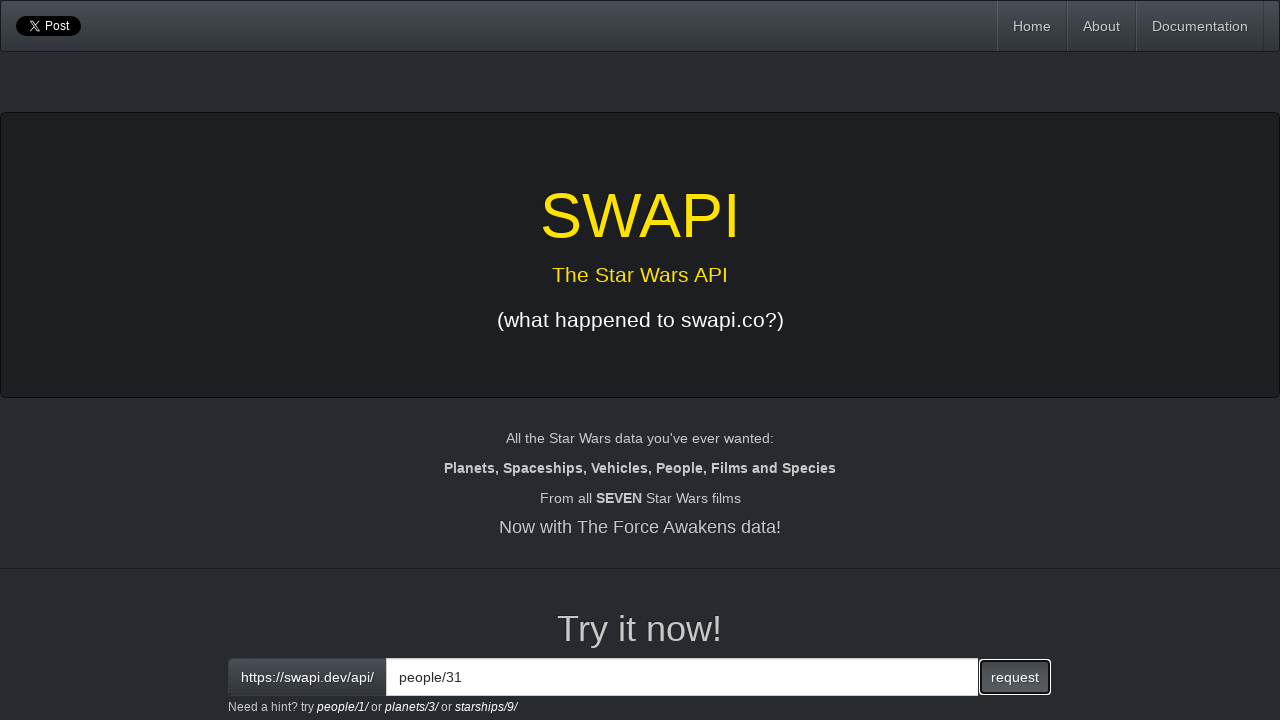

Cleared input field for person ID 32 on input[id='interactive']
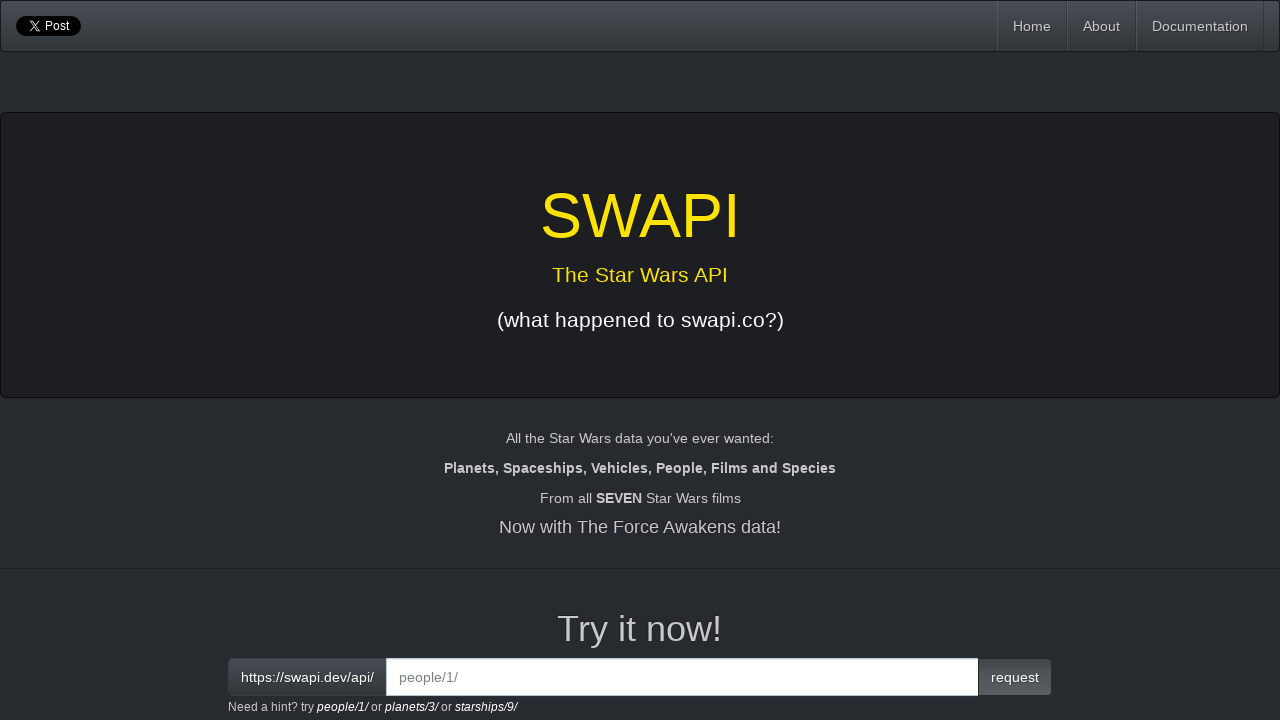

Entered people/32 endpoint in input field on input[id='interactive']
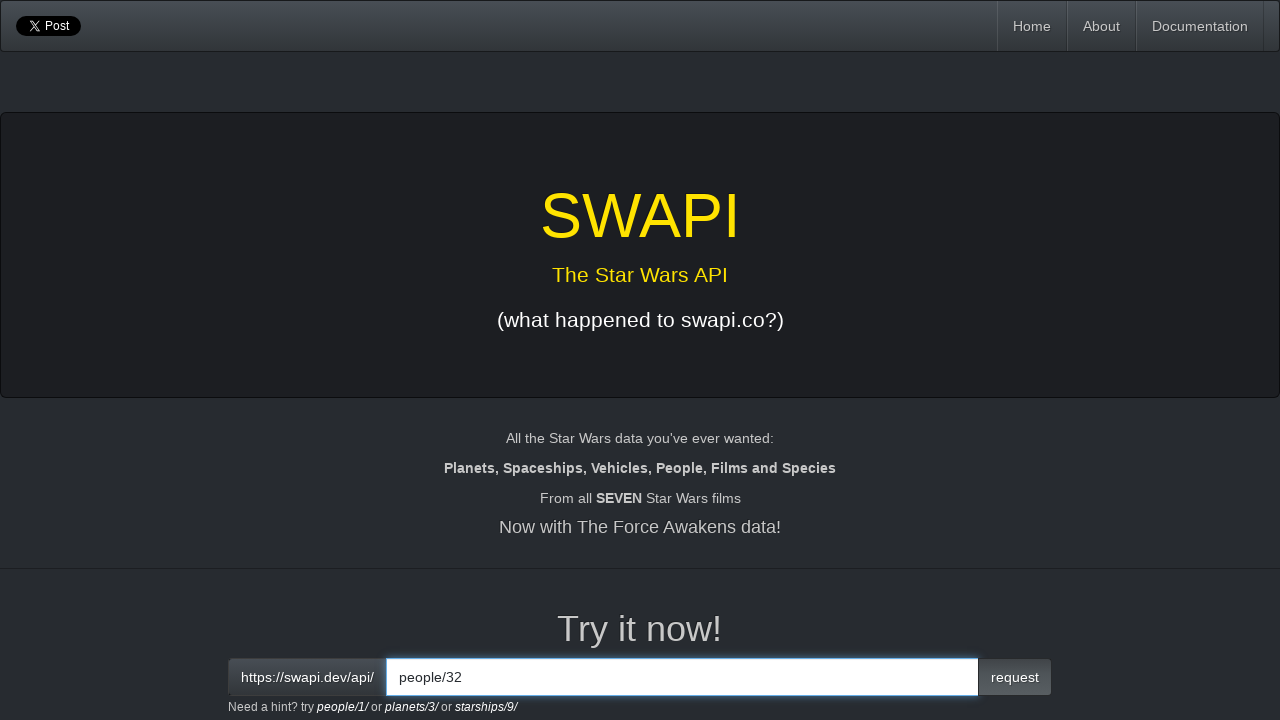

Clicked request button to fetch person ID 32 at (1015, 677) on button.btn.btn-primary
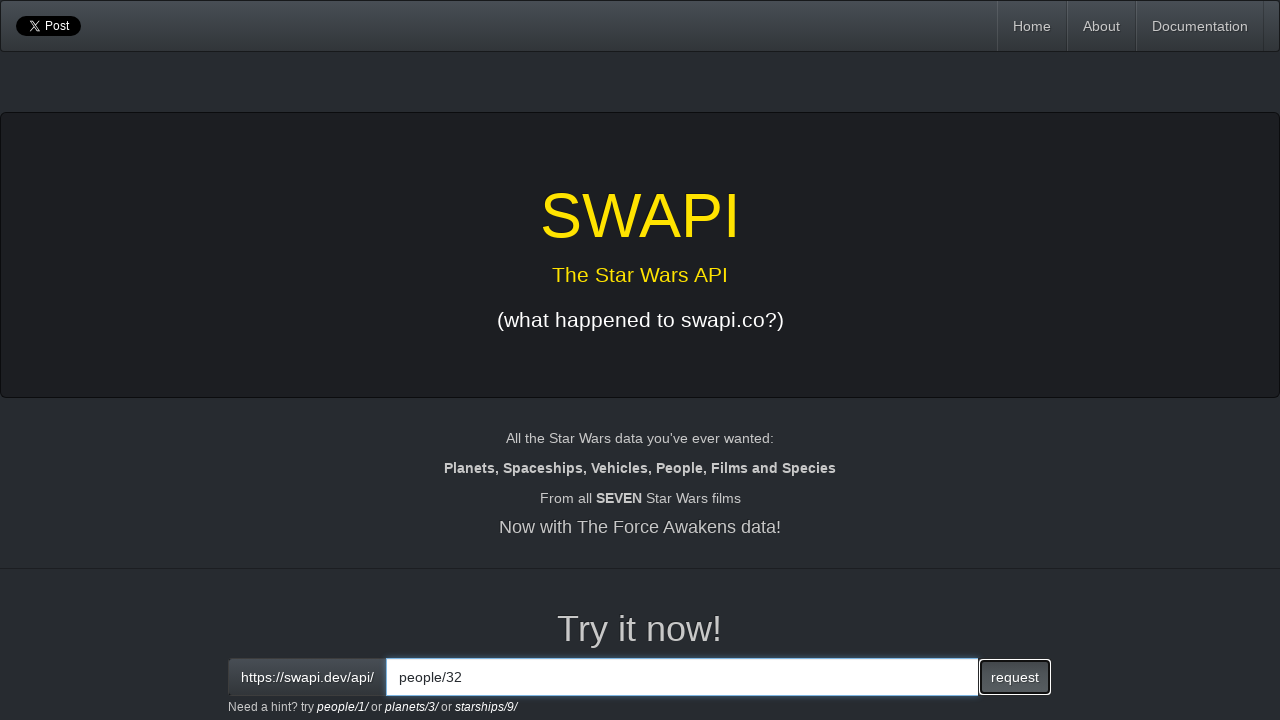

Response loaded for person ID 32
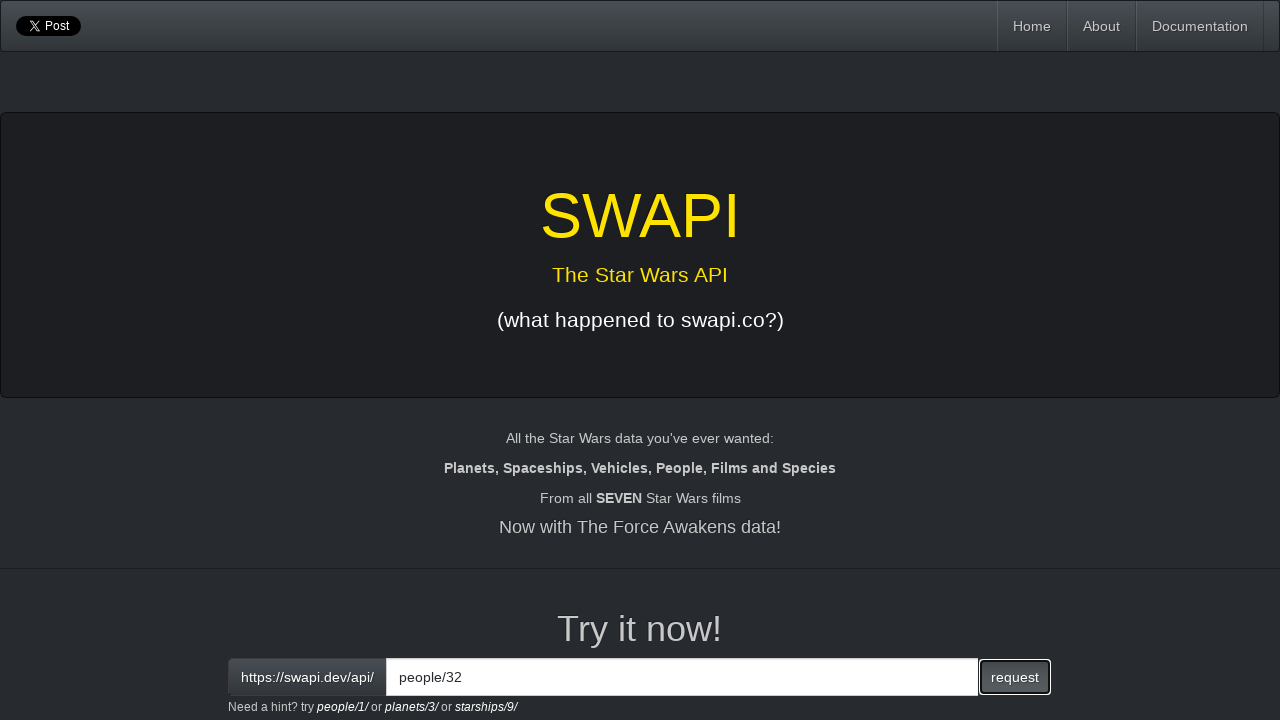

Extracted response text for person ID 32
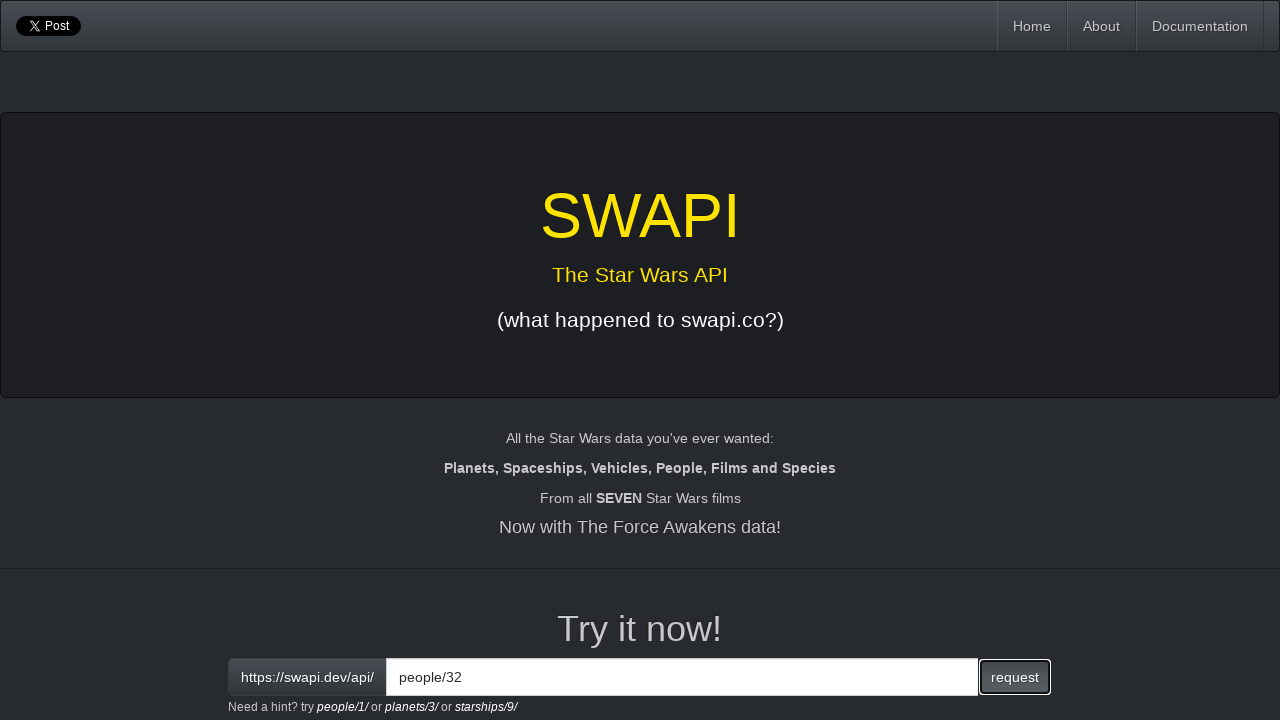

Cleared input field for person ID 33 on input[id='interactive']
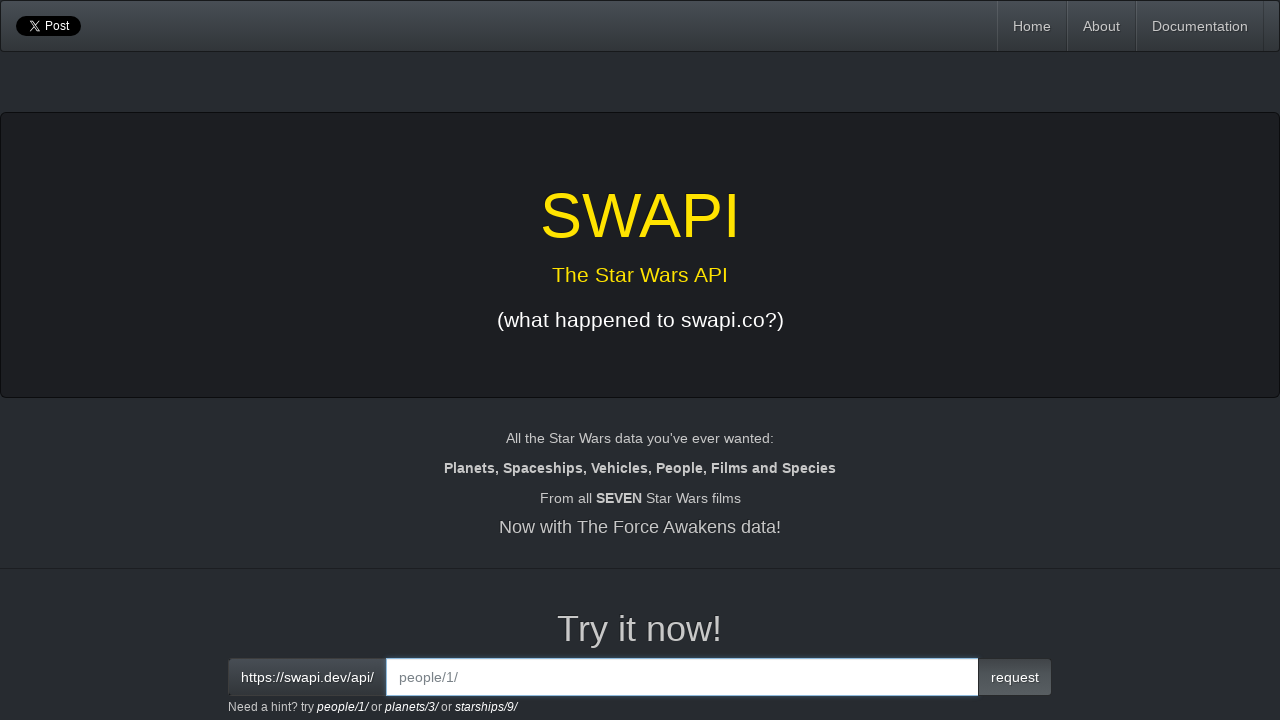

Entered people/33 endpoint in input field on input[id='interactive']
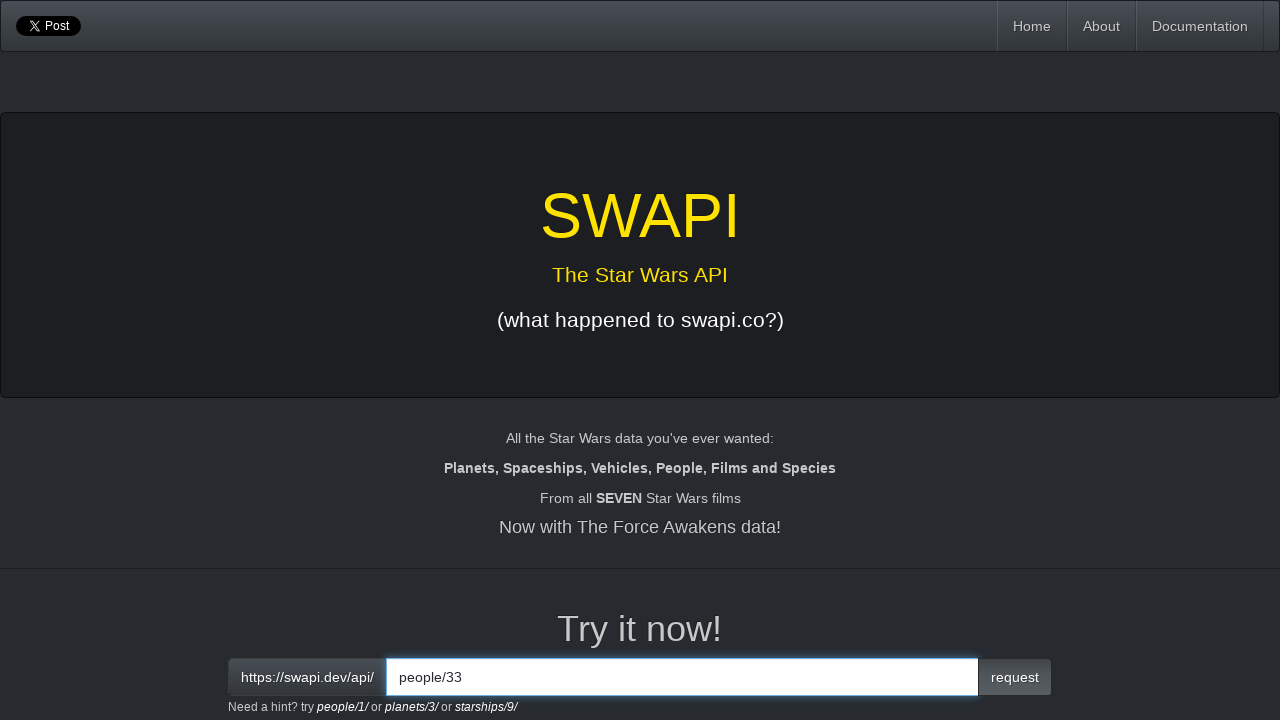

Clicked request button to fetch person ID 33 at (1015, 677) on button.btn.btn-primary
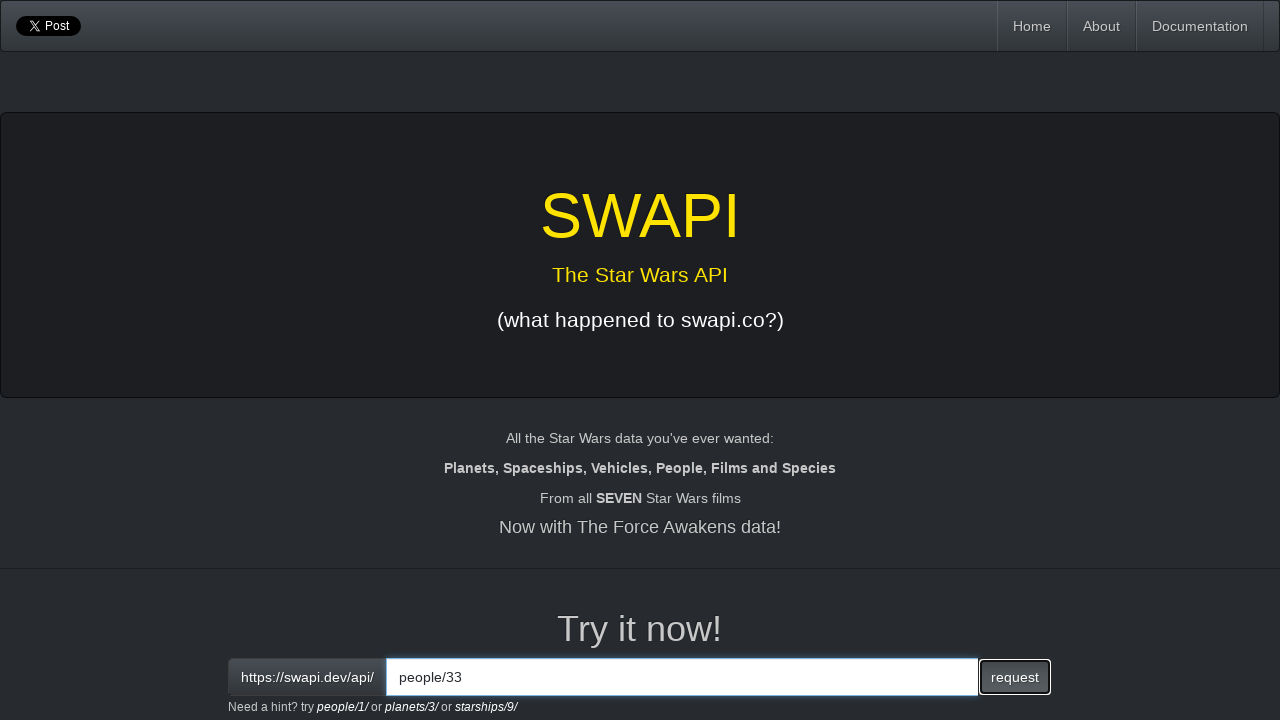

Response loaded for person ID 33
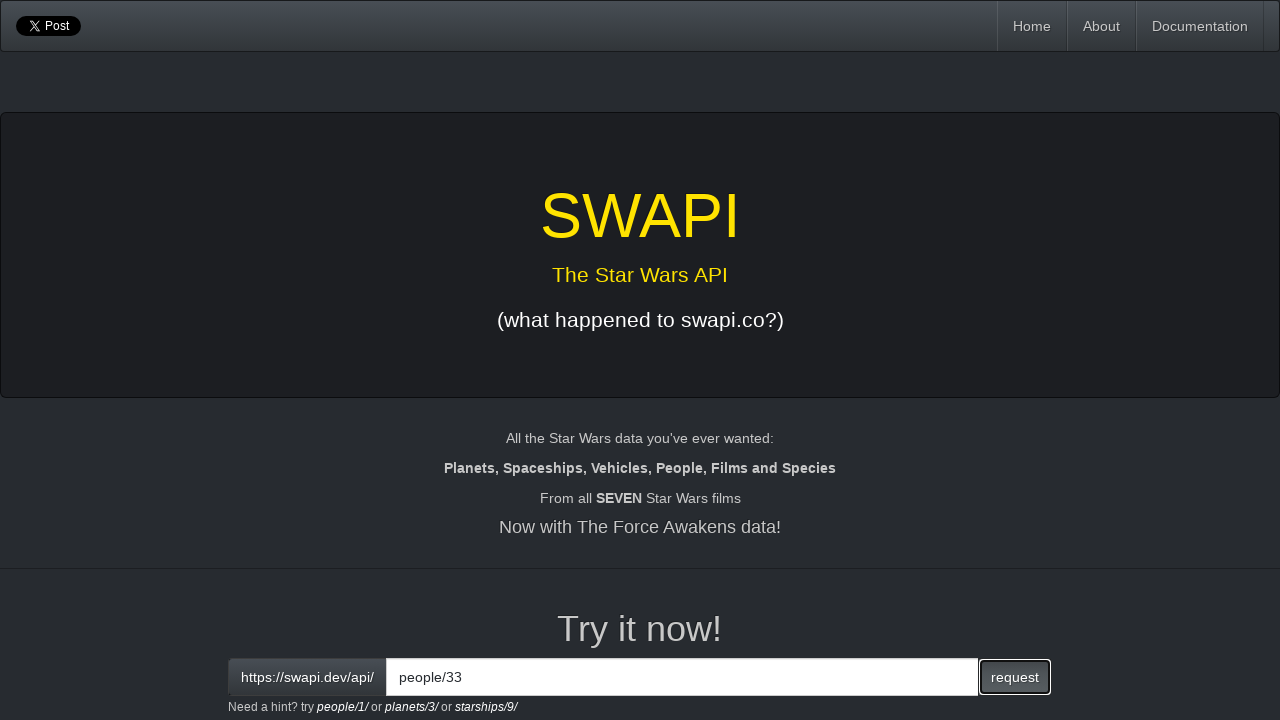

Extracted response text for person ID 33
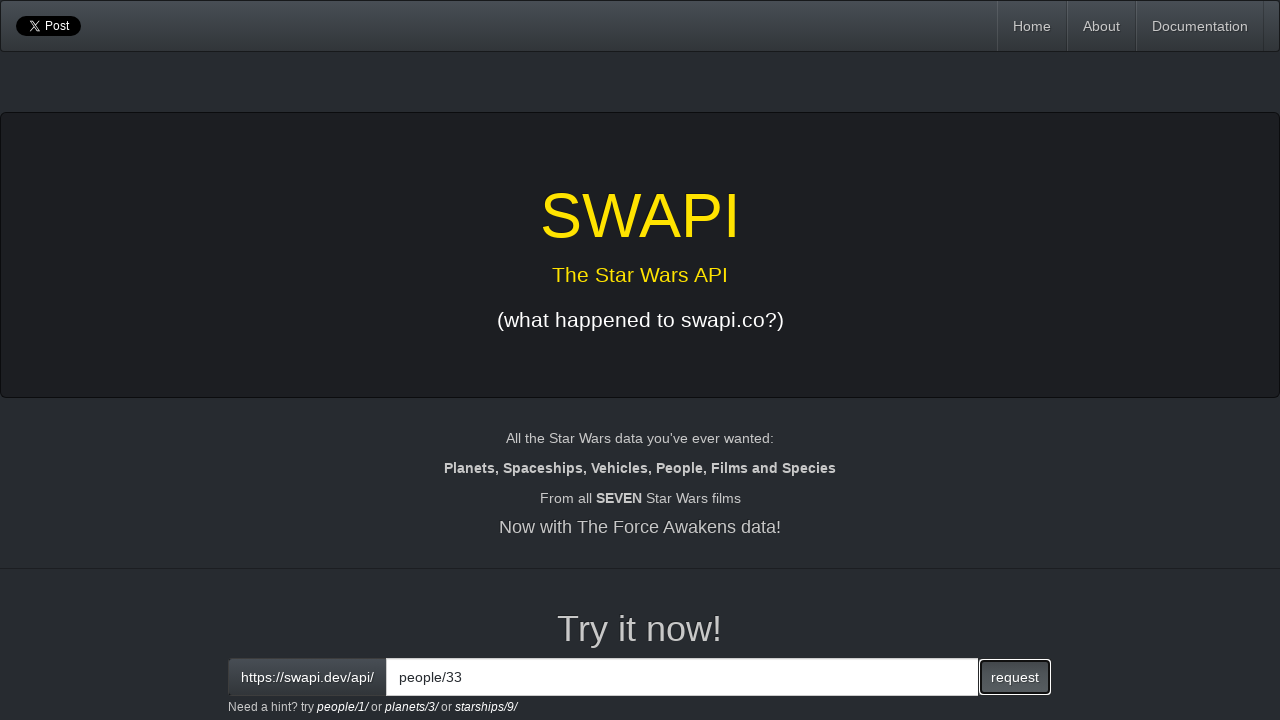

Cleared input field for person ID 34 on input[id='interactive']
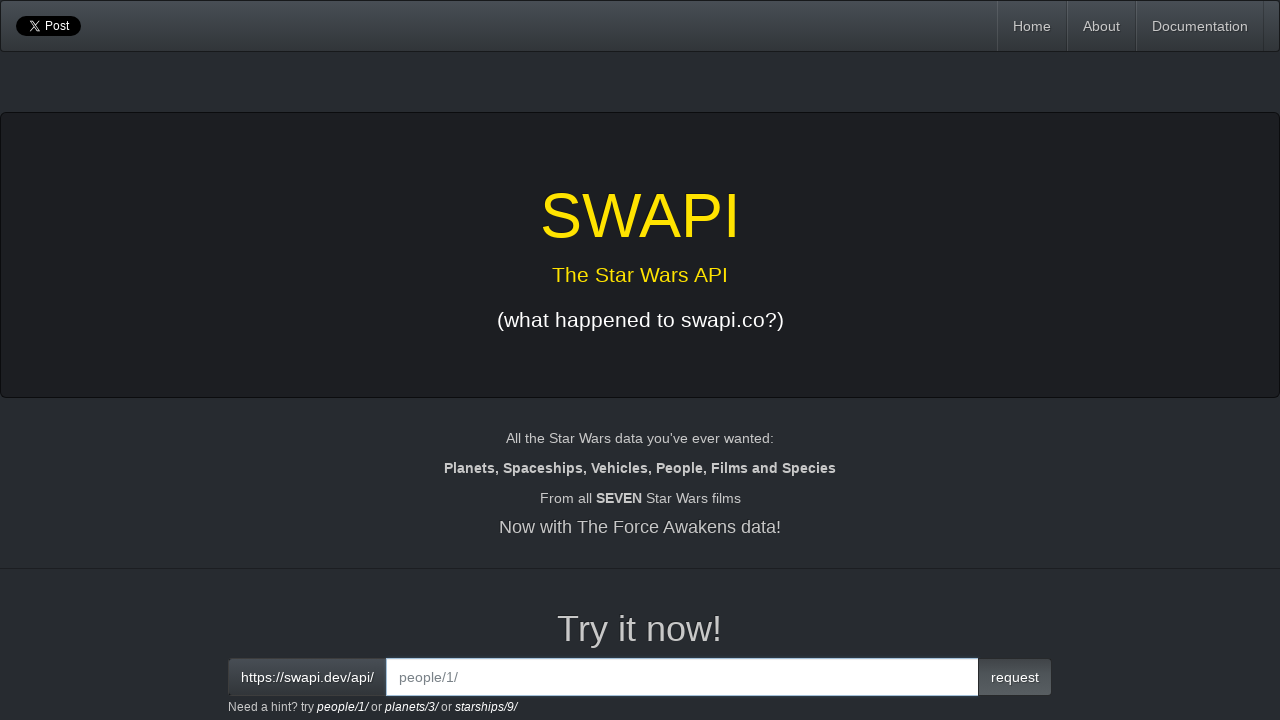

Entered people/34 endpoint in input field on input[id='interactive']
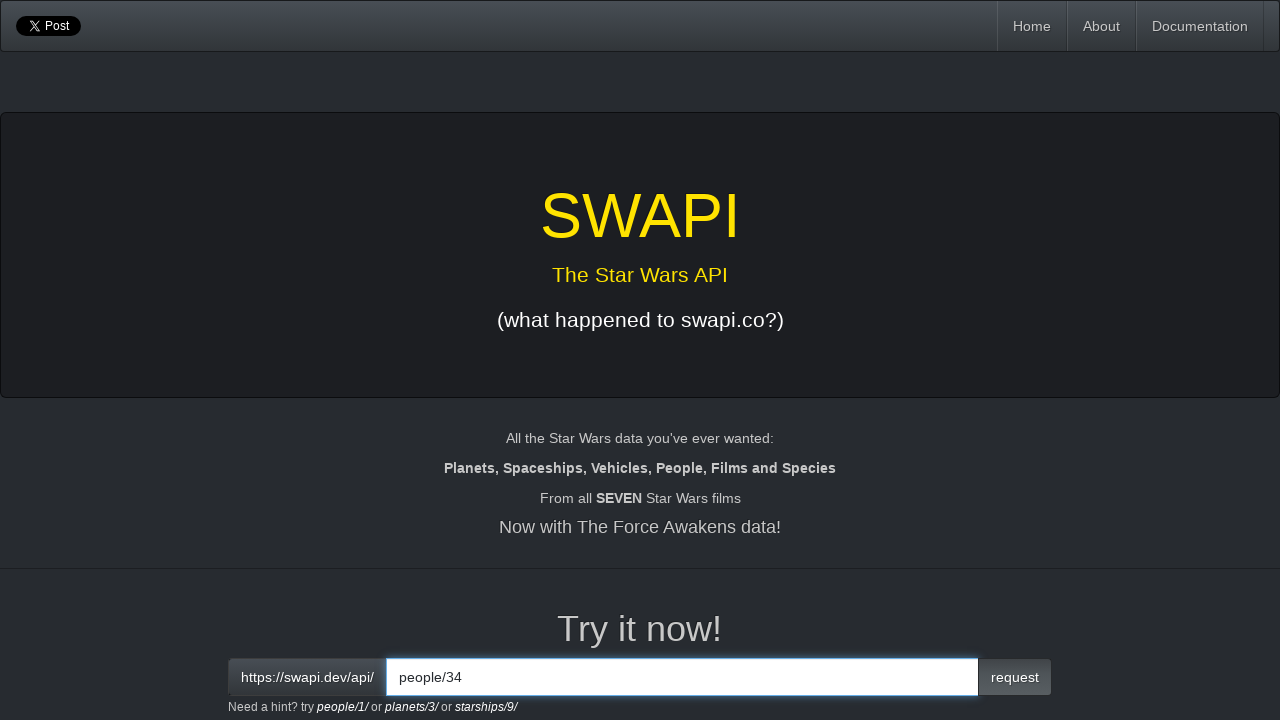

Clicked request button to fetch person ID 34 at (1015, 677) on button.btn.btn-primary
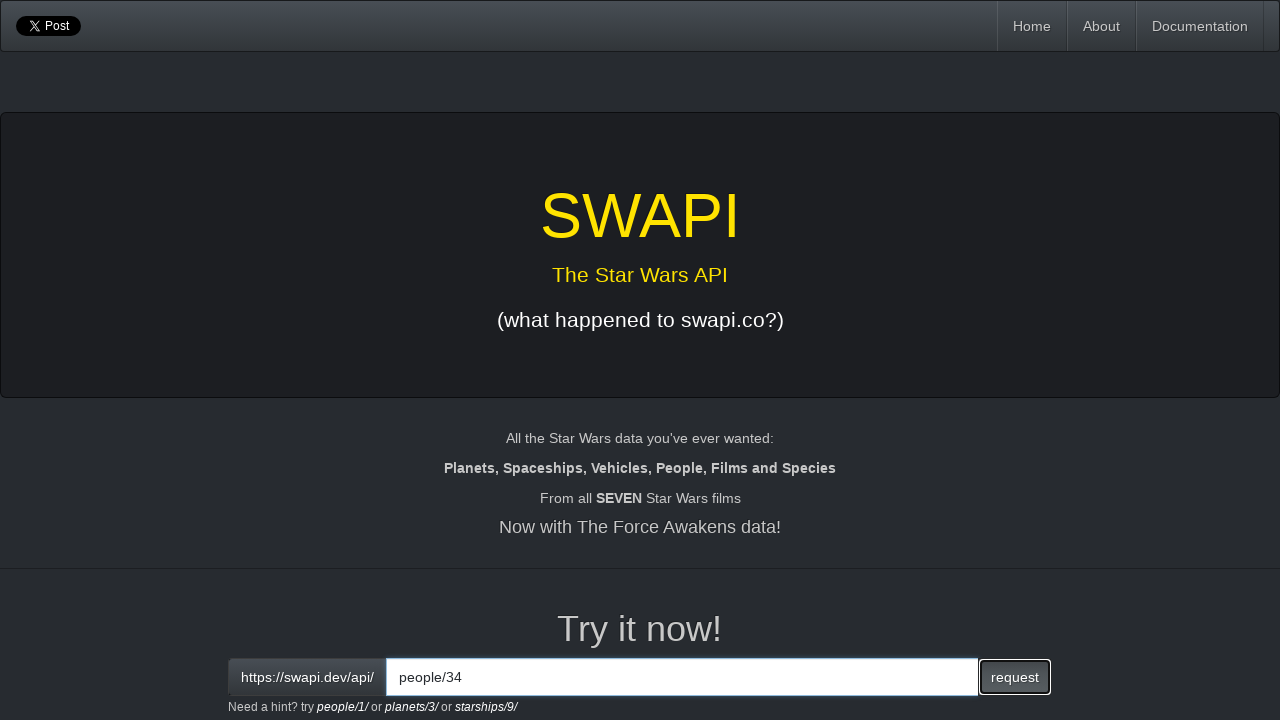

Response loaded for person ID 34
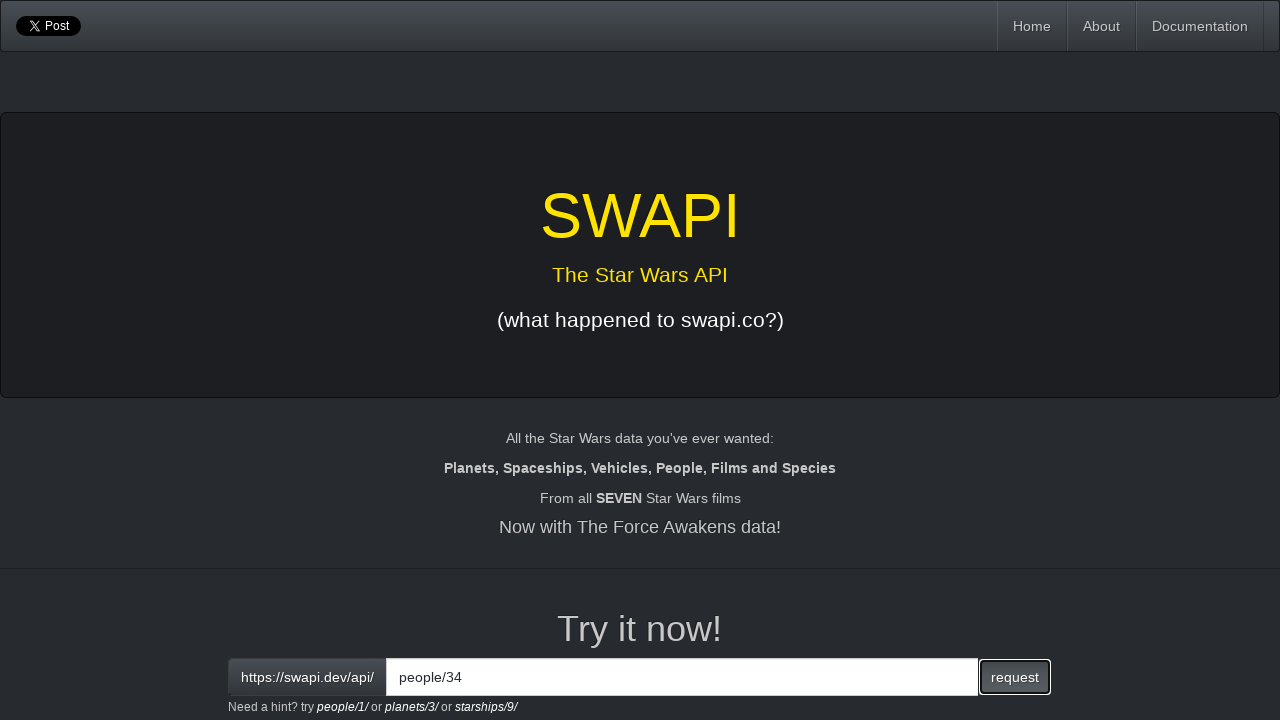

Extracted response text for person ID 34
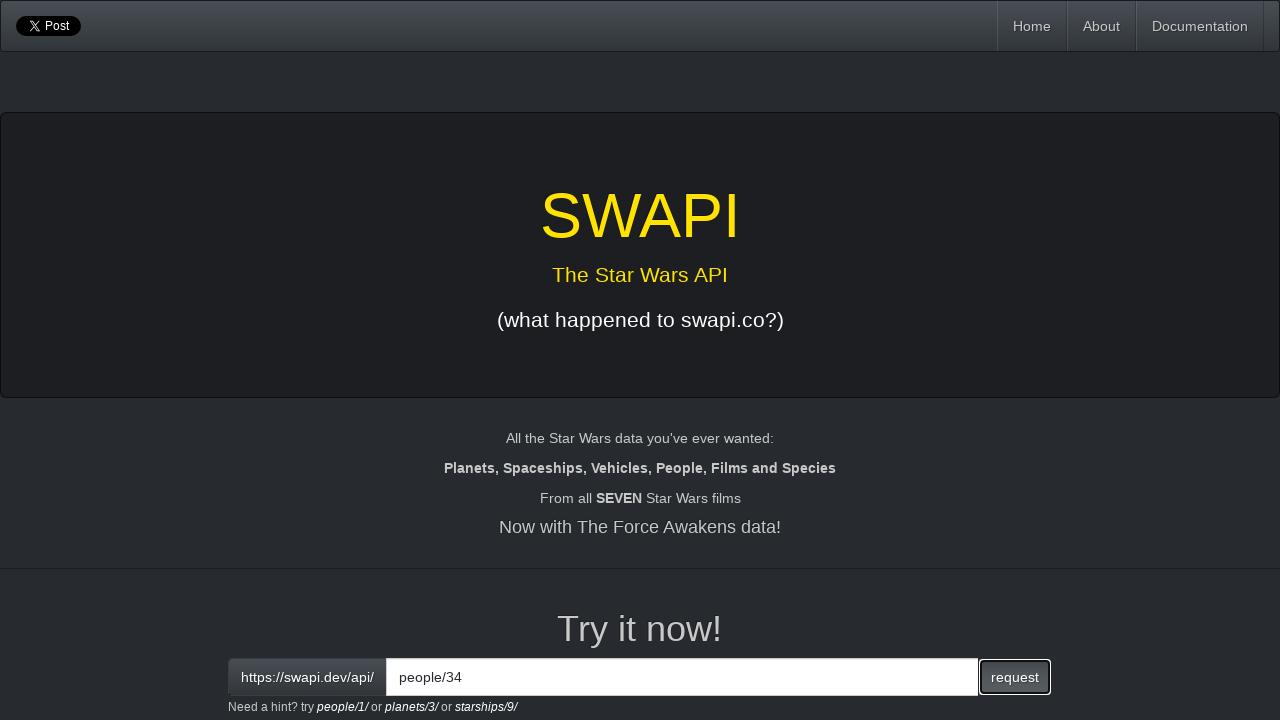

Cleared input field for person ID 35 on input[id='interactive']
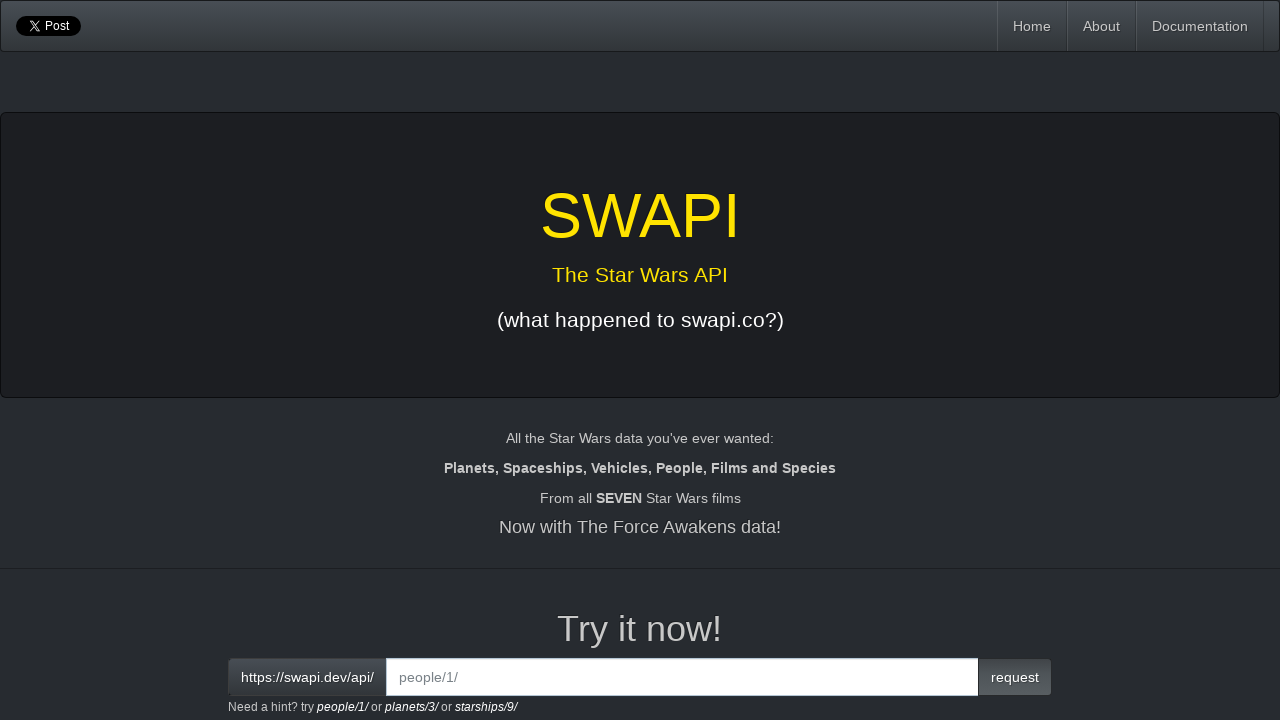

Entered people/35 endpoint in input field on input[id='interactive']
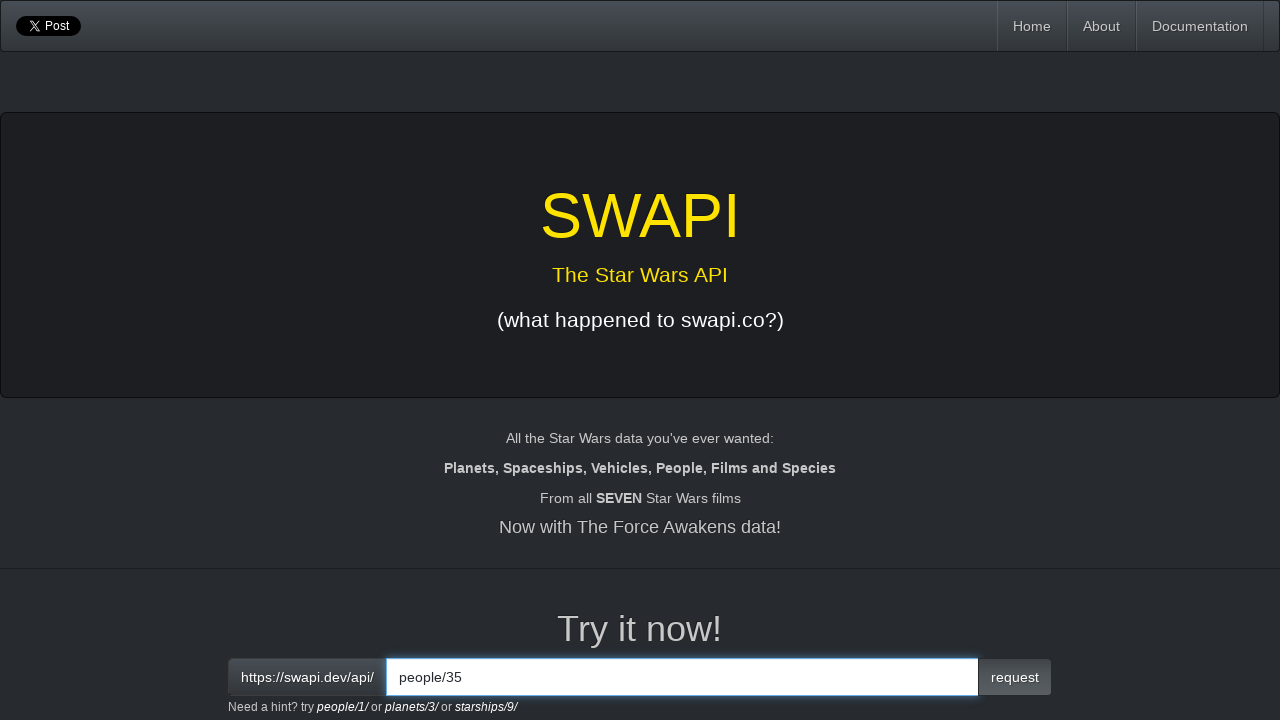

Clicked request button to fetch person ID 35 at (1015, 677) on button.btn.btn-primary
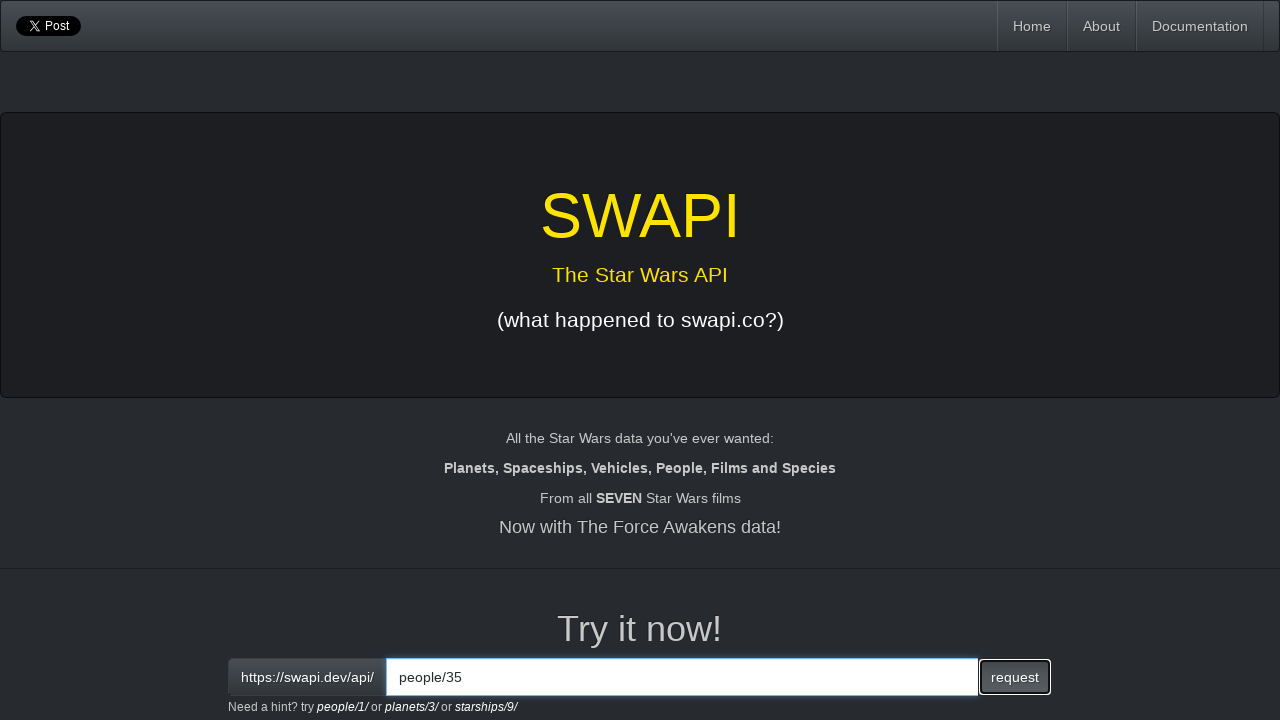

Response loaded for person ID 35
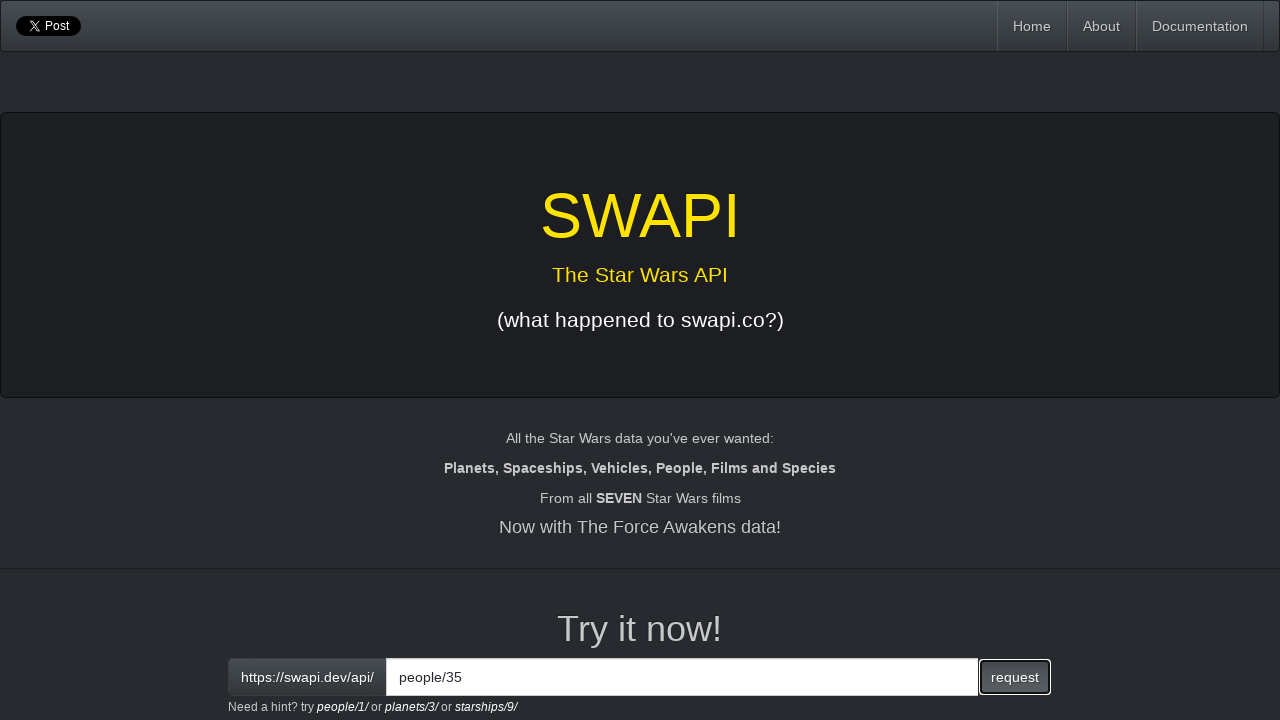

Extracted response text for person ID 35
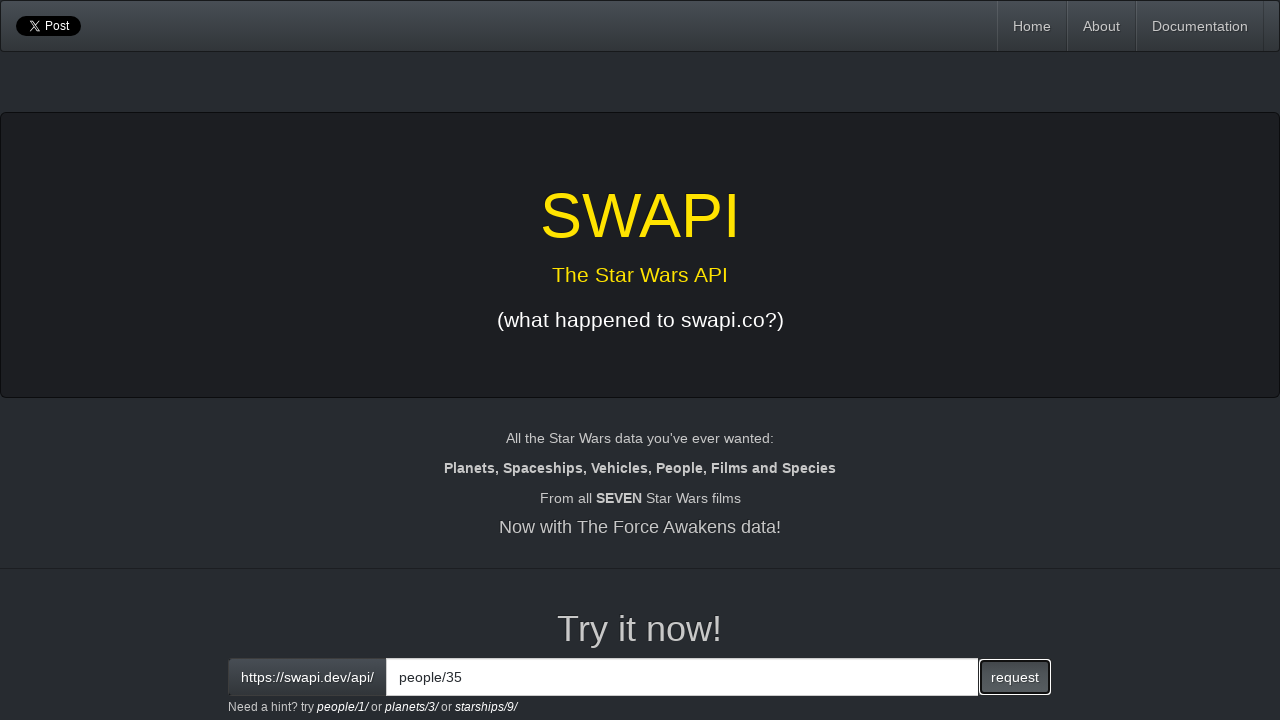

Cleared input field for person ID 36 on input[id='interactive']
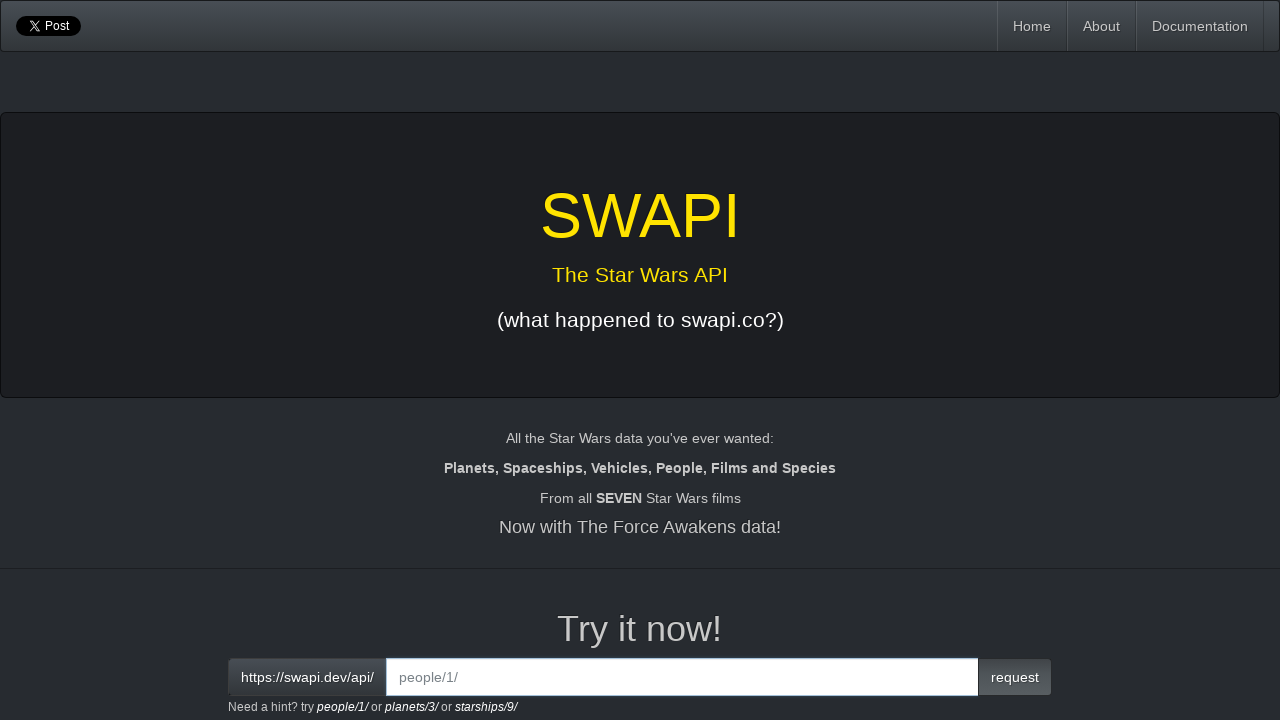

Entered people/36 endpoint in input field on input[id='interactive']
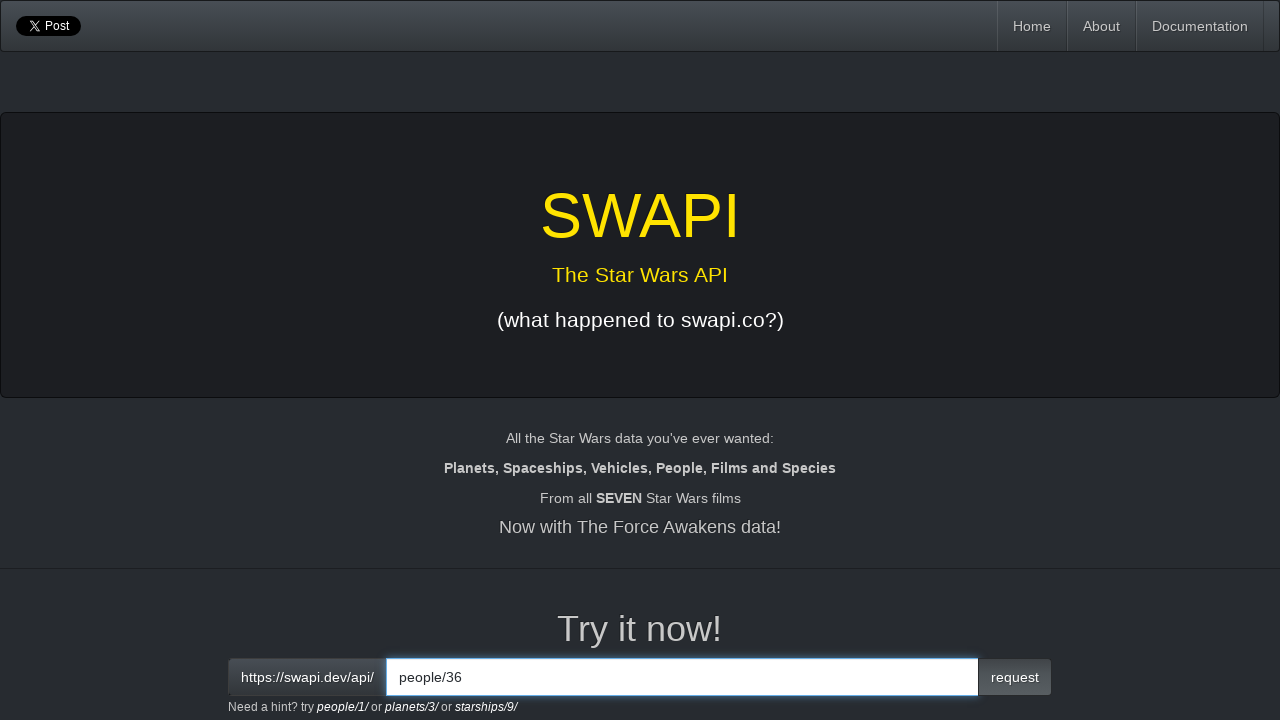

Clicked request button to fetch person ID 36 at (1015, 677) on button.btn.btn-primary
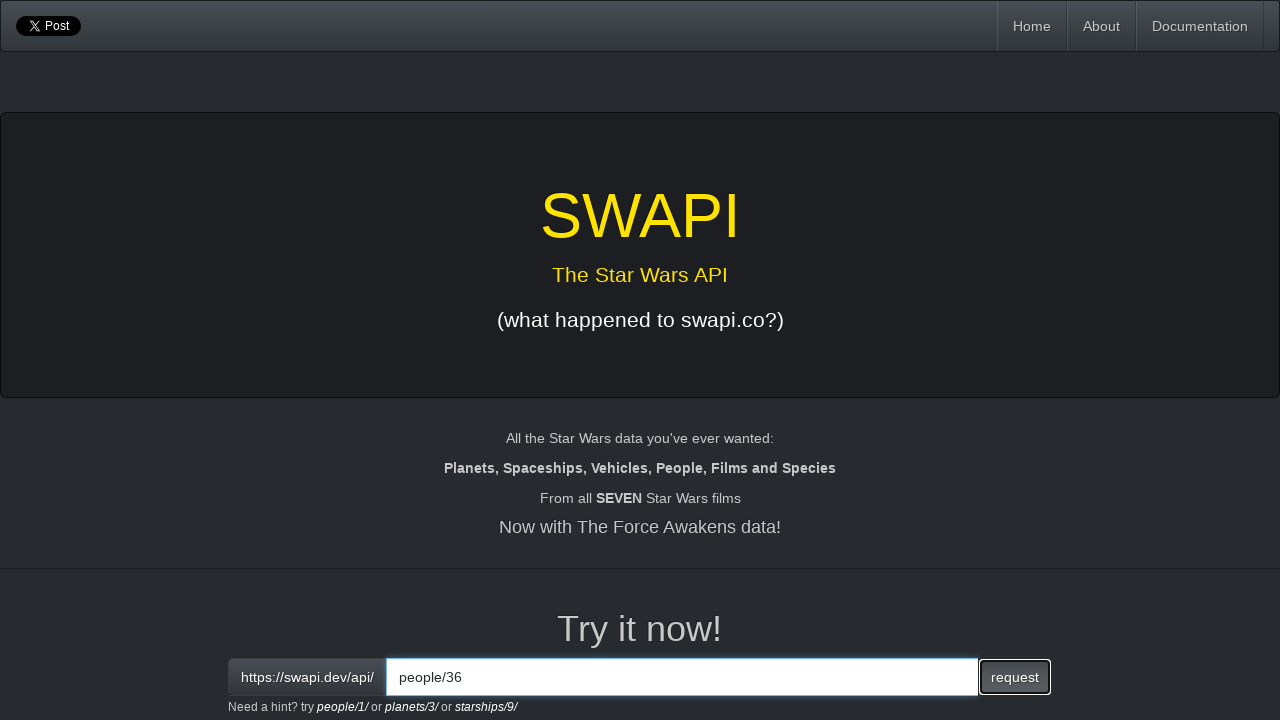

Response loaded for person ID 36
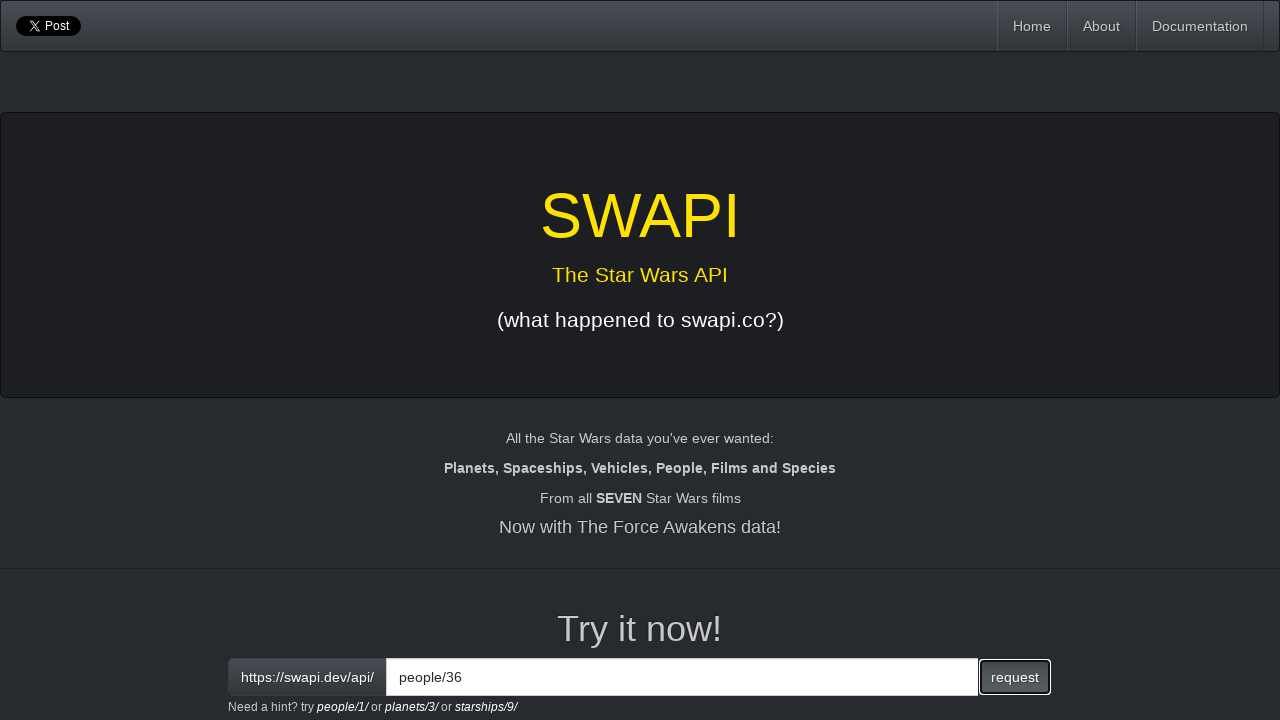

Extracted response text for person ID 36
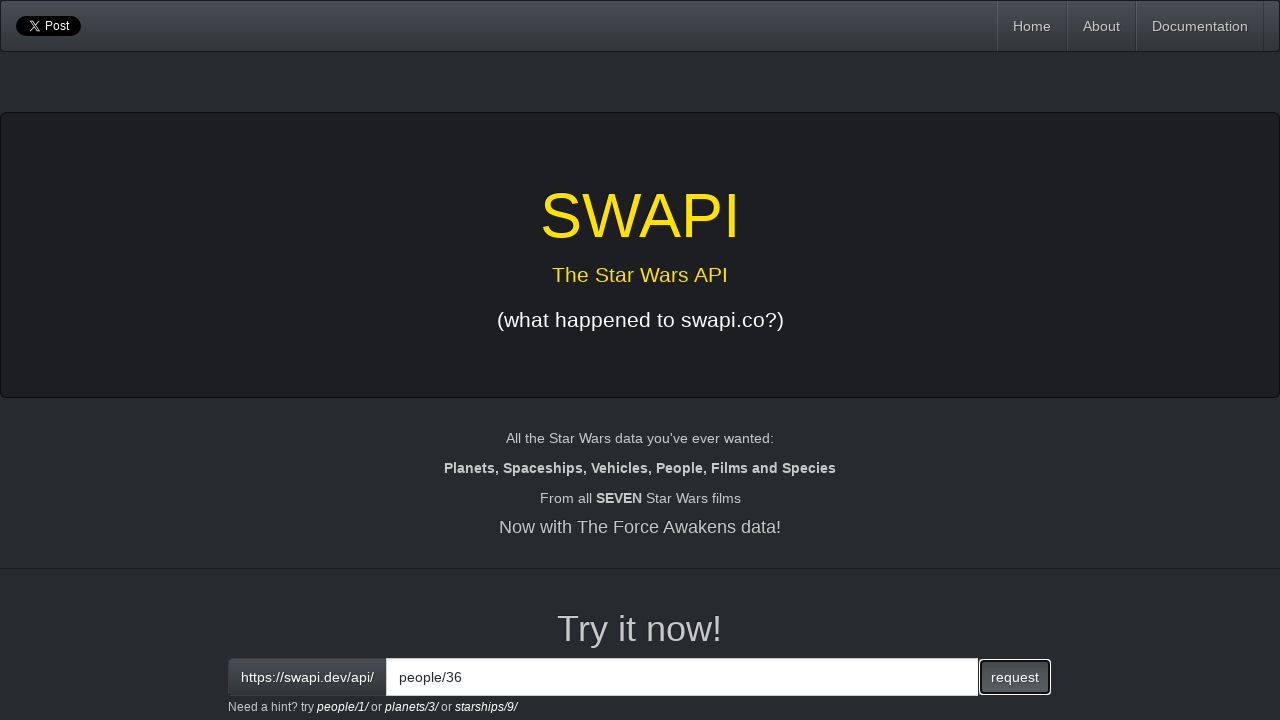

Cleared input field for person ID 37 on input[id='interactive']
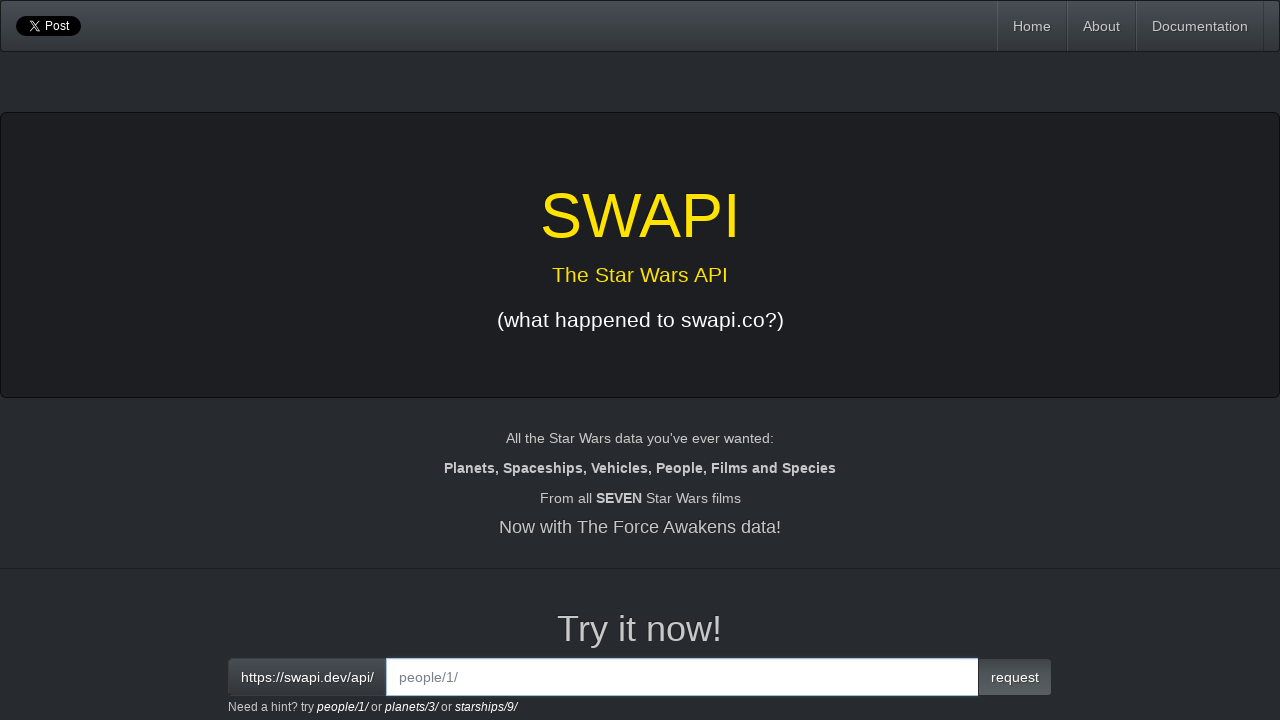

Entered people/37 endpoint in input field on input[id='interactive']
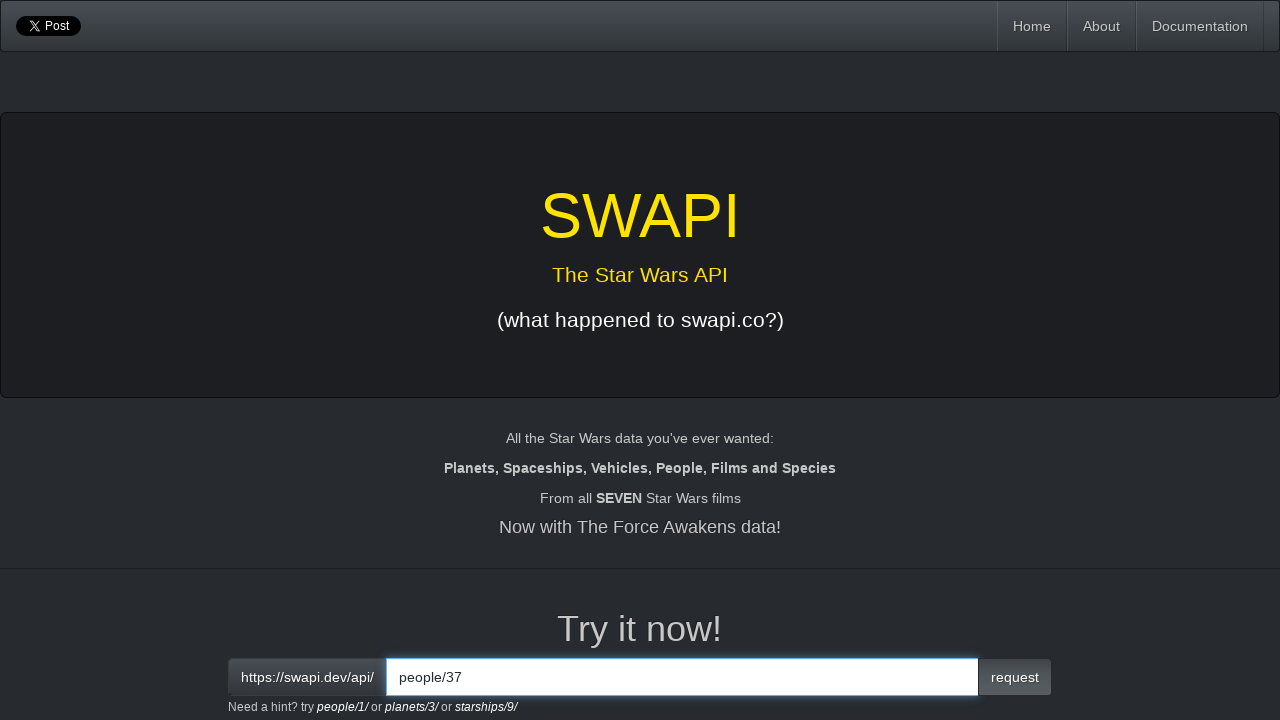

Clicked request button to fetch person ID 37 at (1015, 677) on button.btn.btn-primary
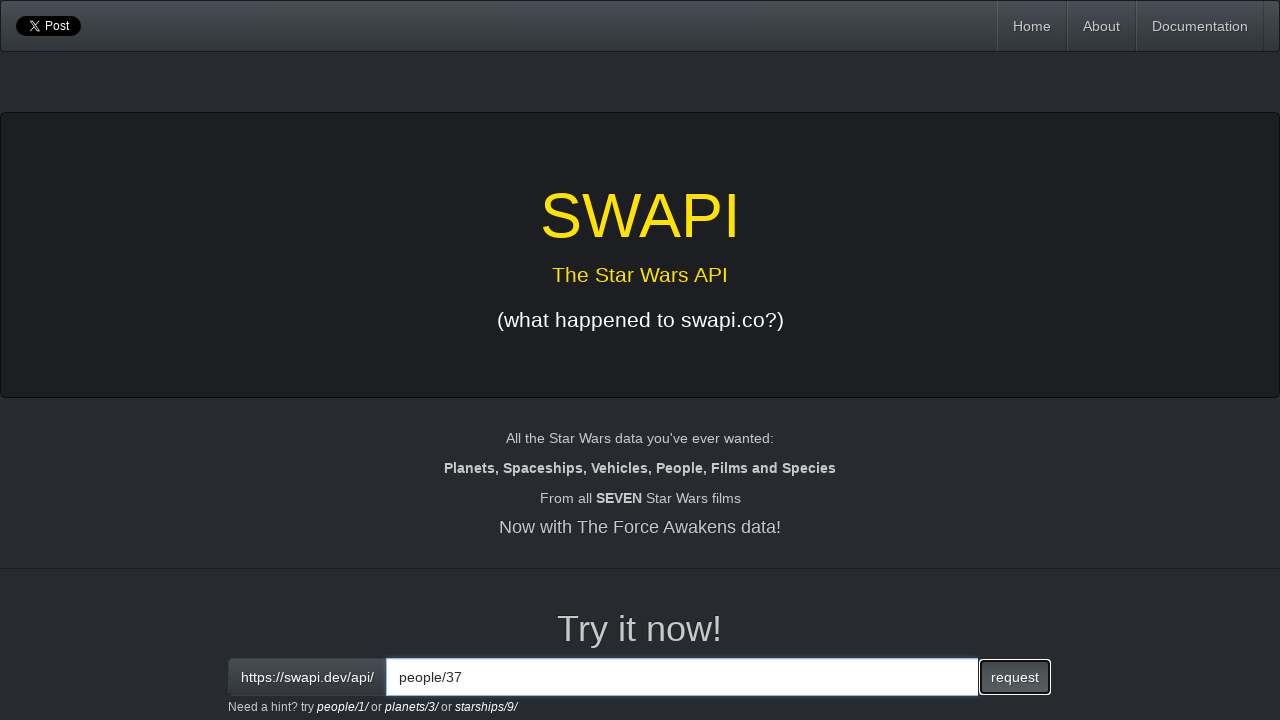

Response loaded for person ID 37
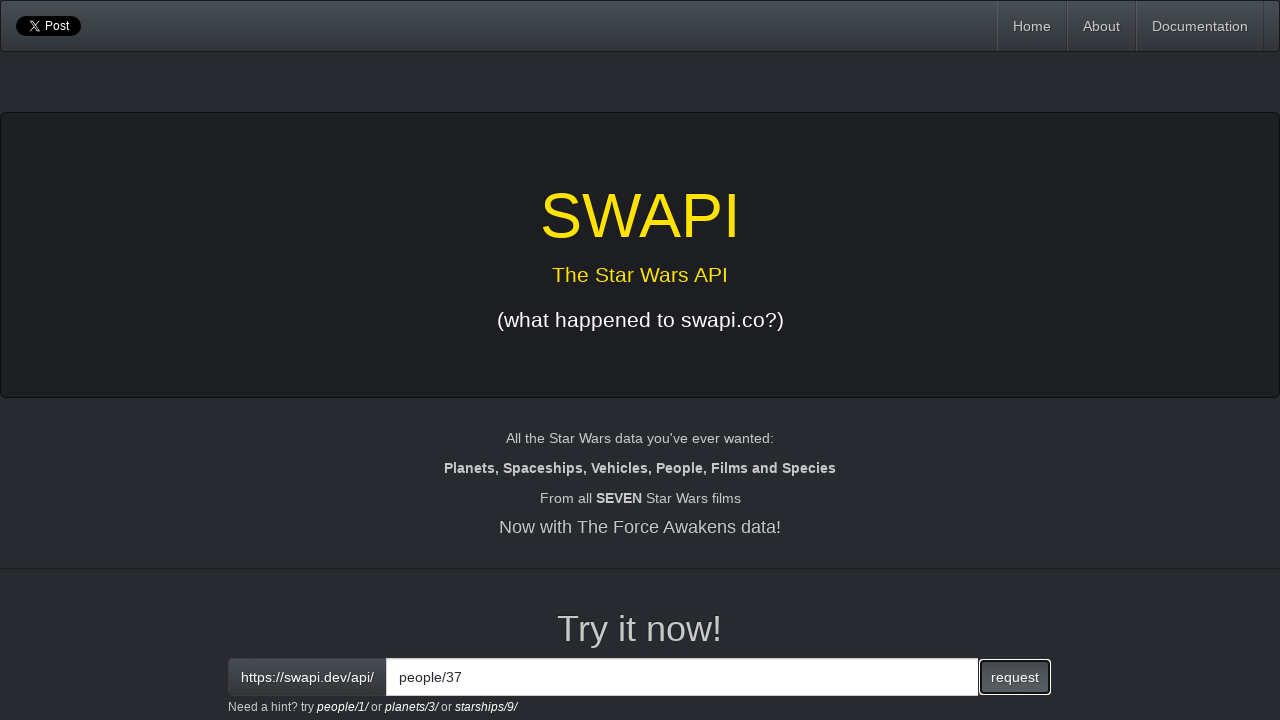

Extracted response text for person ID 37
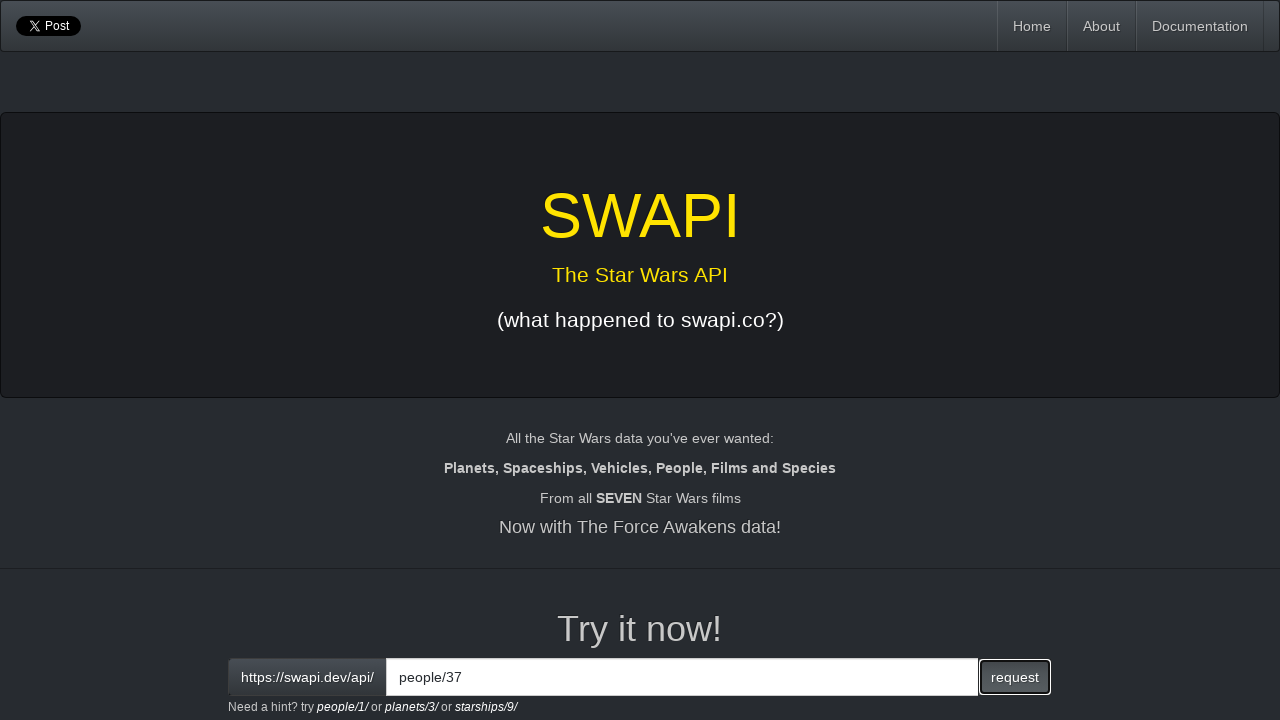

Found matching name 'Roos Tarpals' from predefined list (person ID 37)
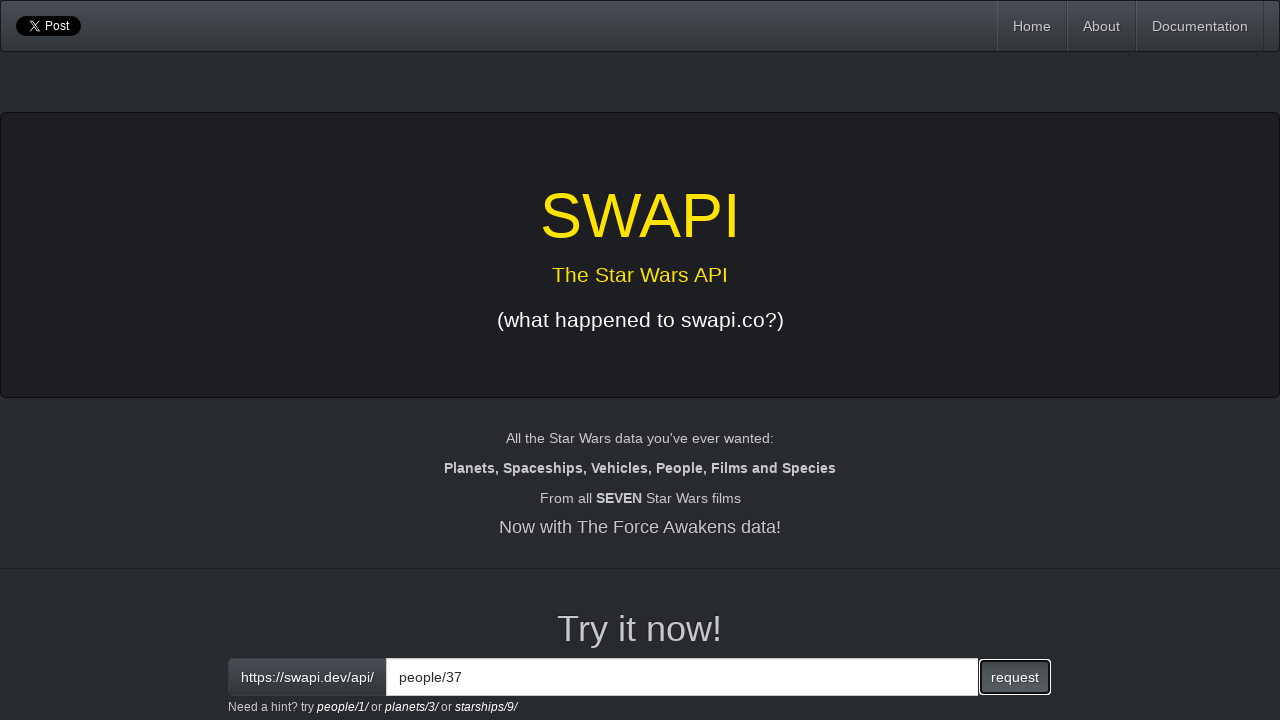

Cleared input field for person ID 38 on input[id='interactive']
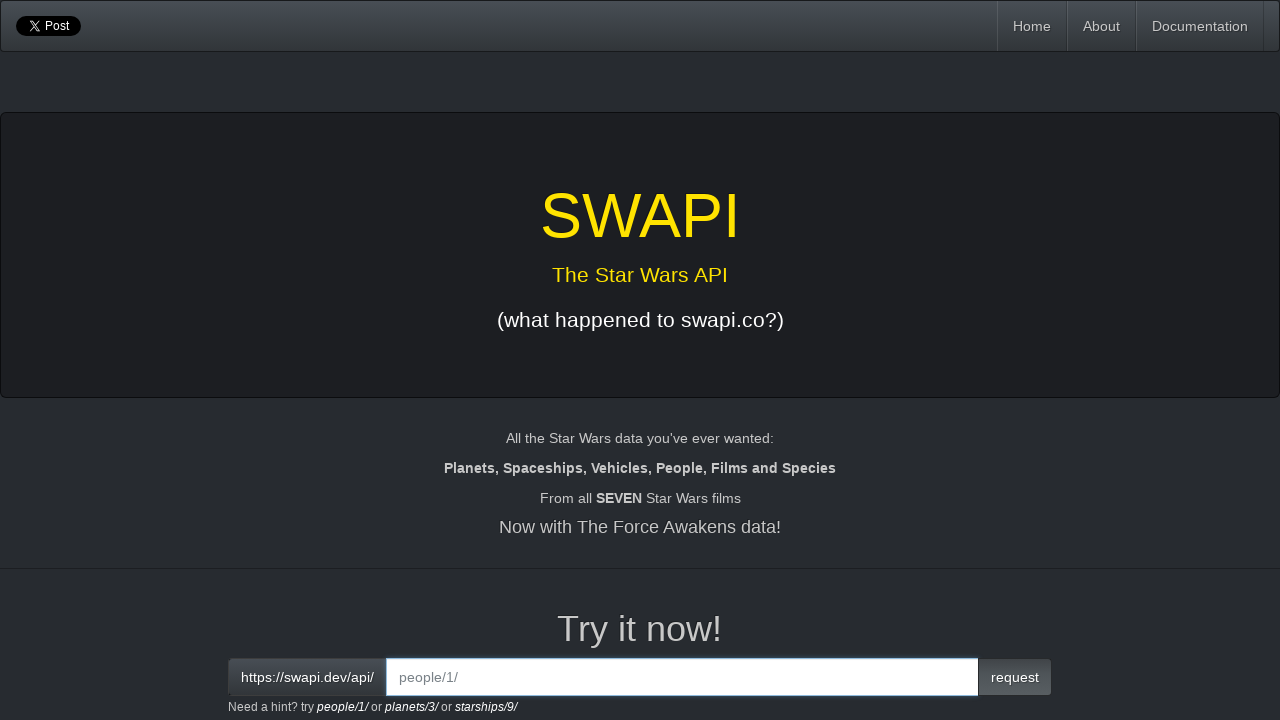

Entered people/38 endpoint in input field on input[id='interactive']
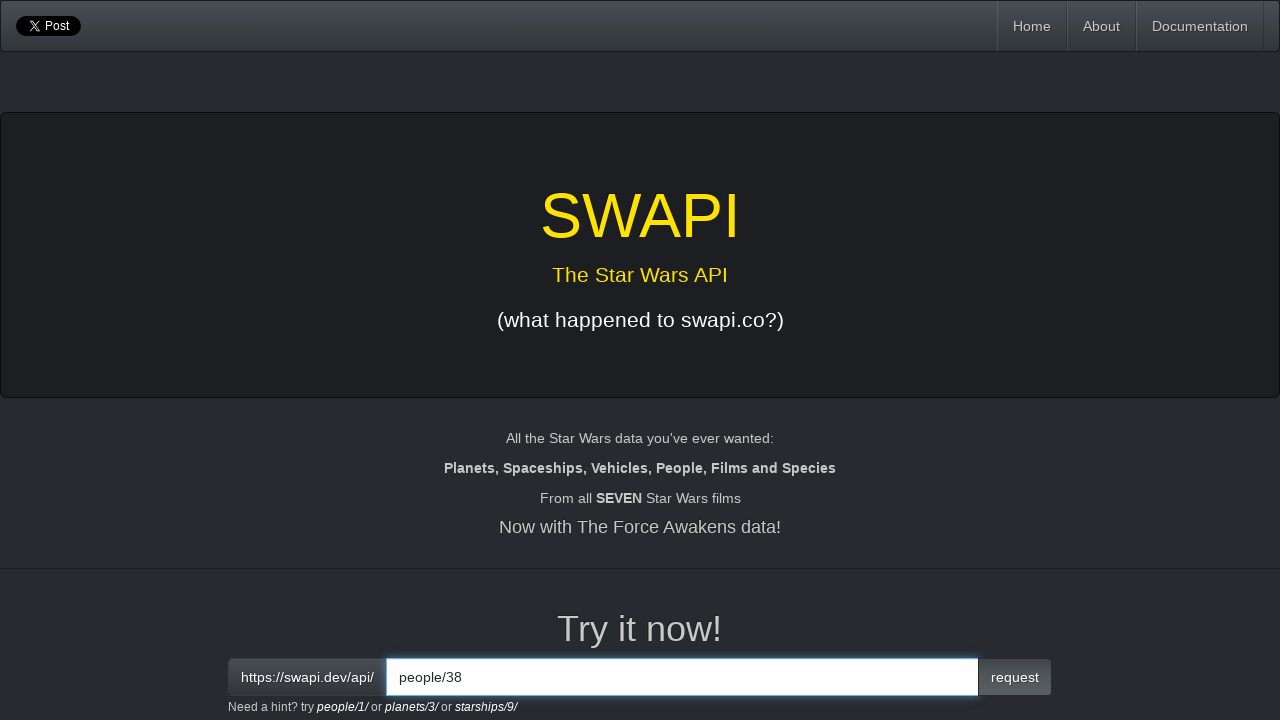

Clicked request button to fetch person ID 38 at (1015, 677) on button.btn.btn-primary
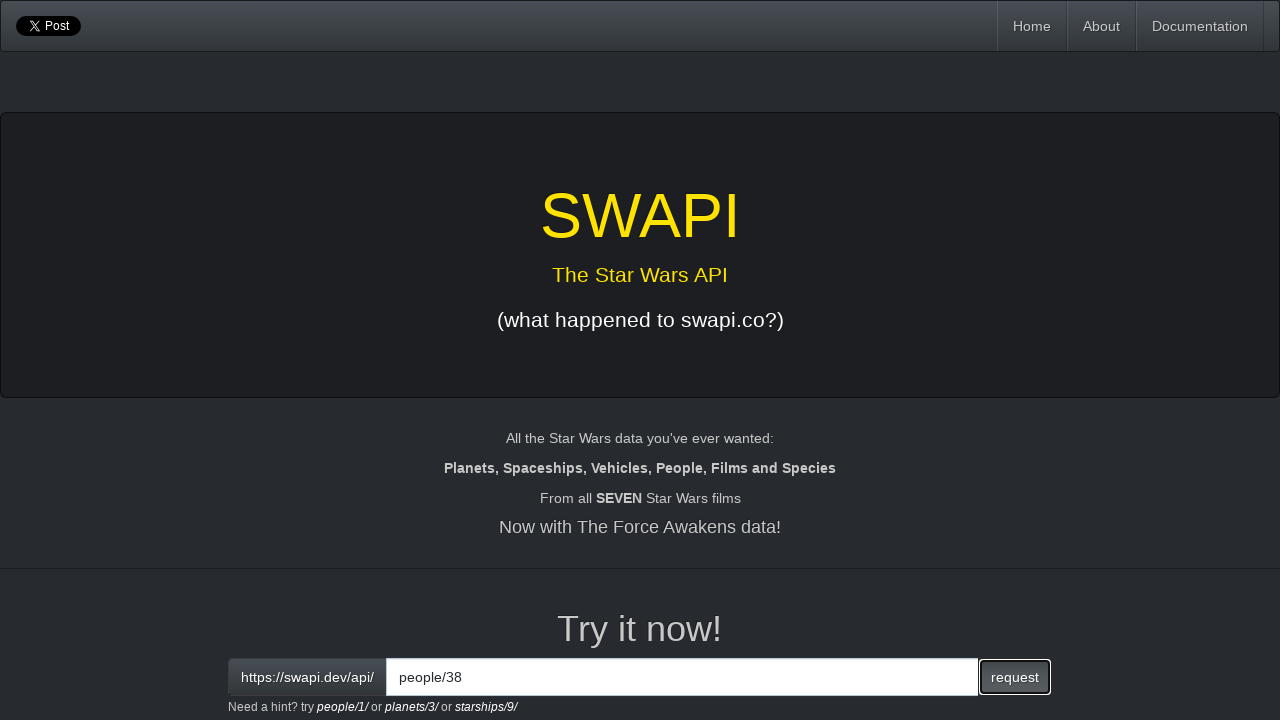

Response loaded for person ID 38
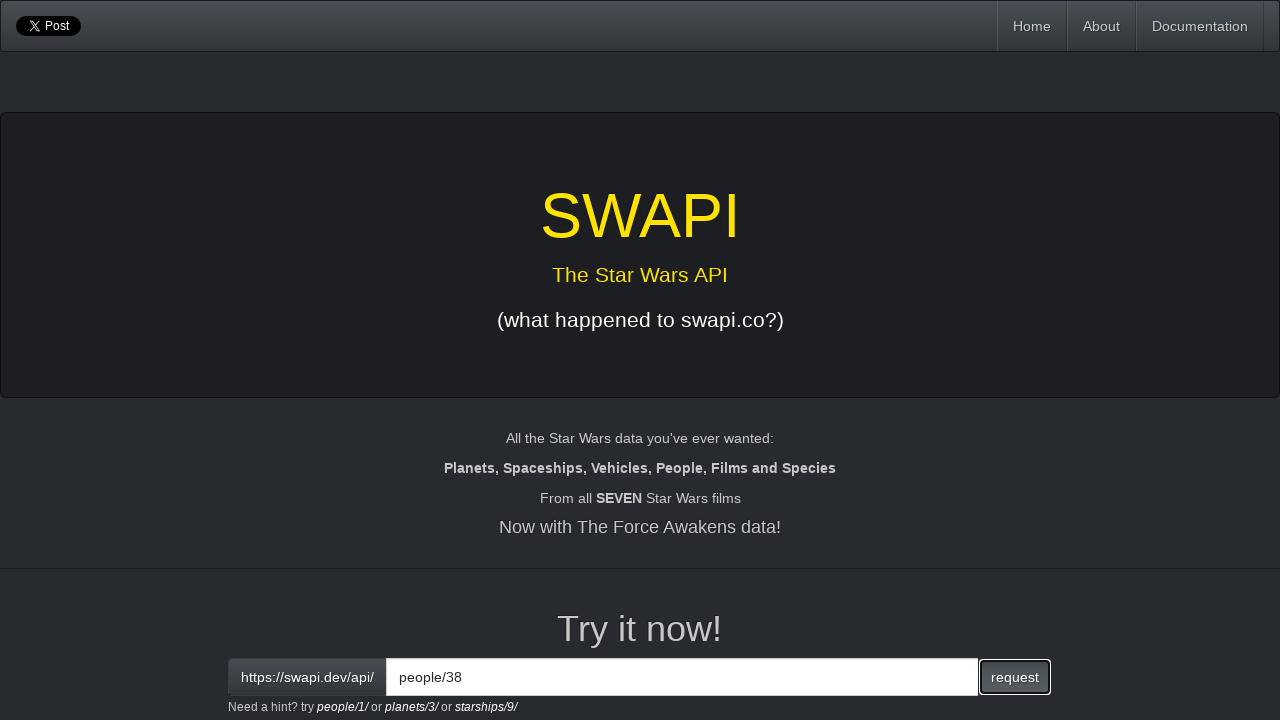

Extracted response text for person ID 38
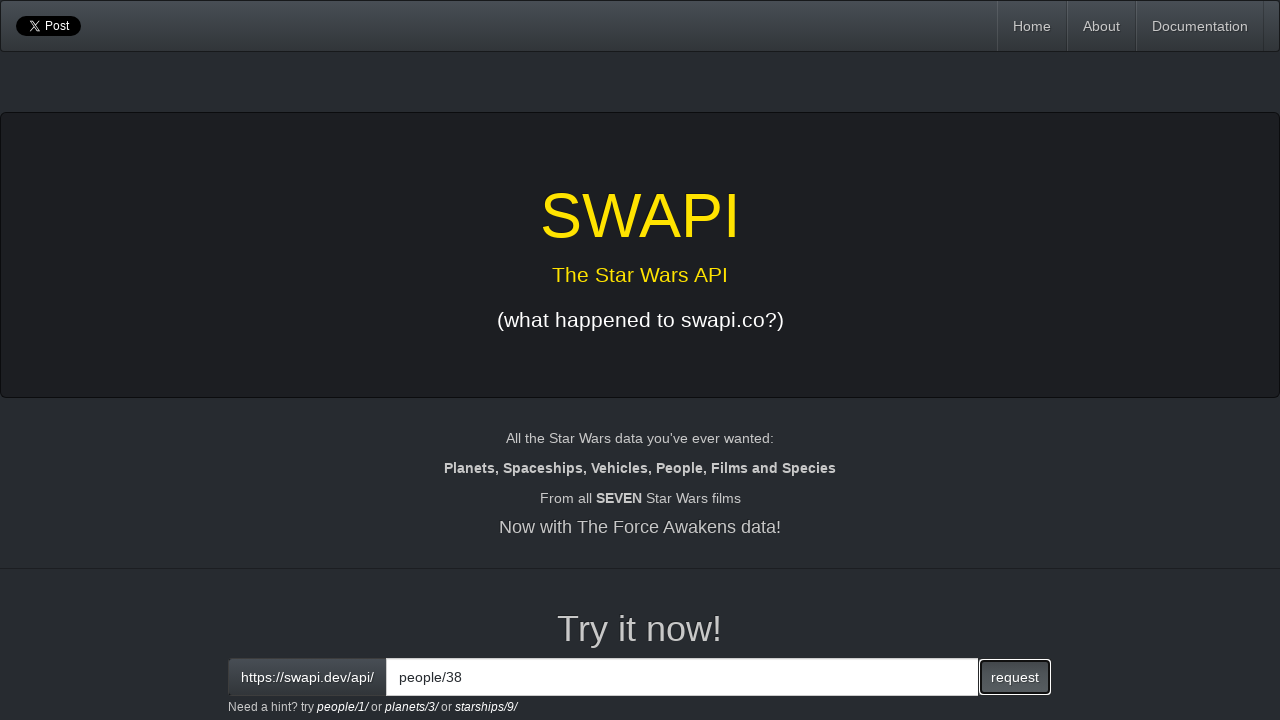

Found matching name 'Rugor Nass' from predefined list (person ID 38)
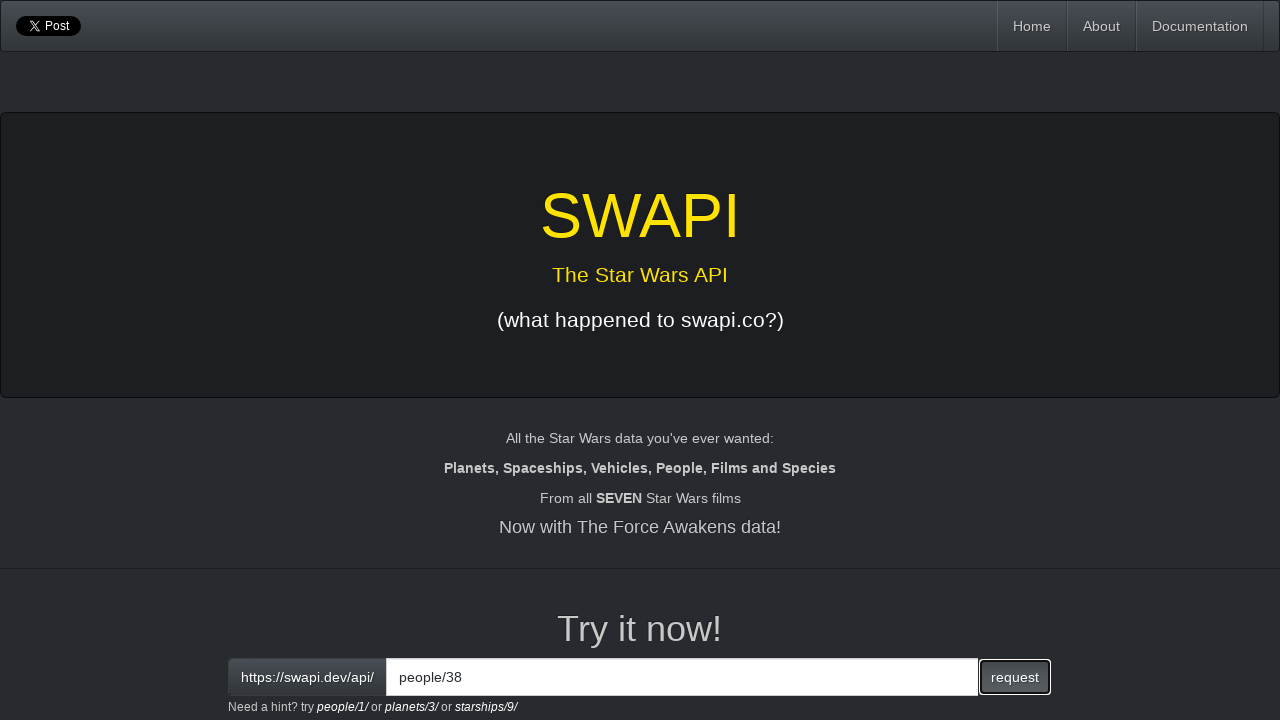

Cleared input field for person ID 39 on input[id='interactive']
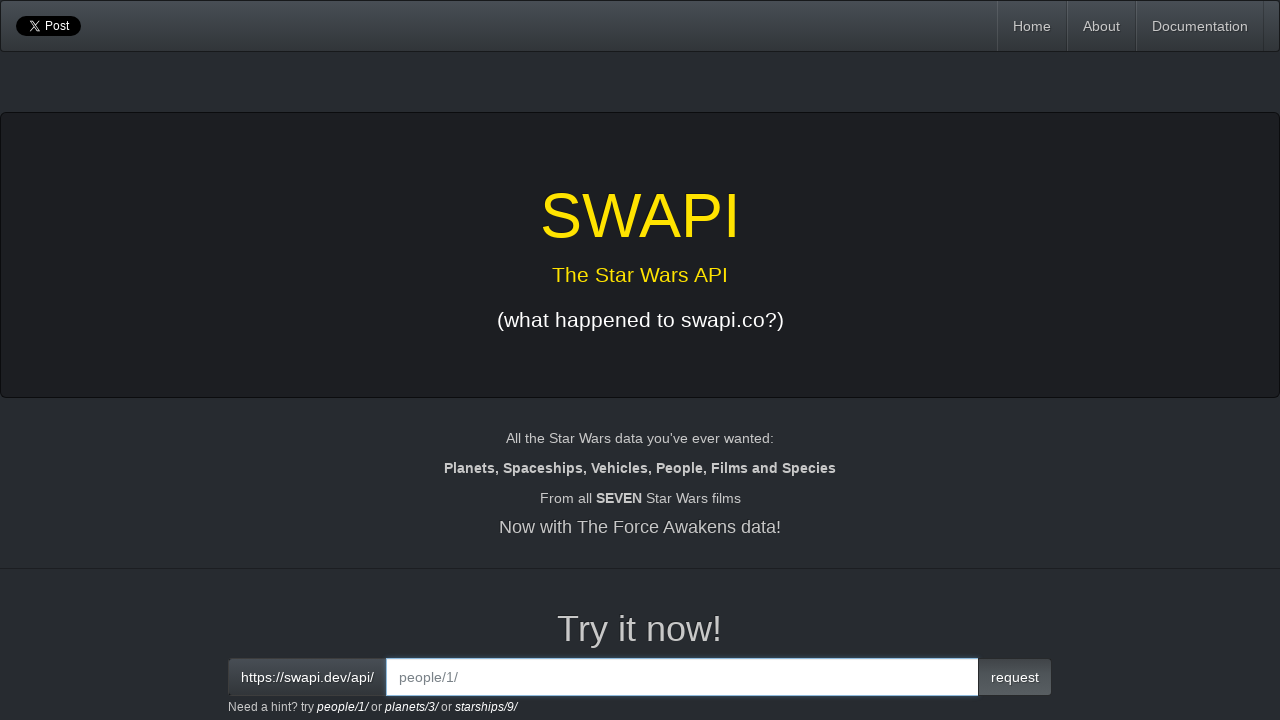

Entered people/39 endpoint in input field on input[id='interactive']
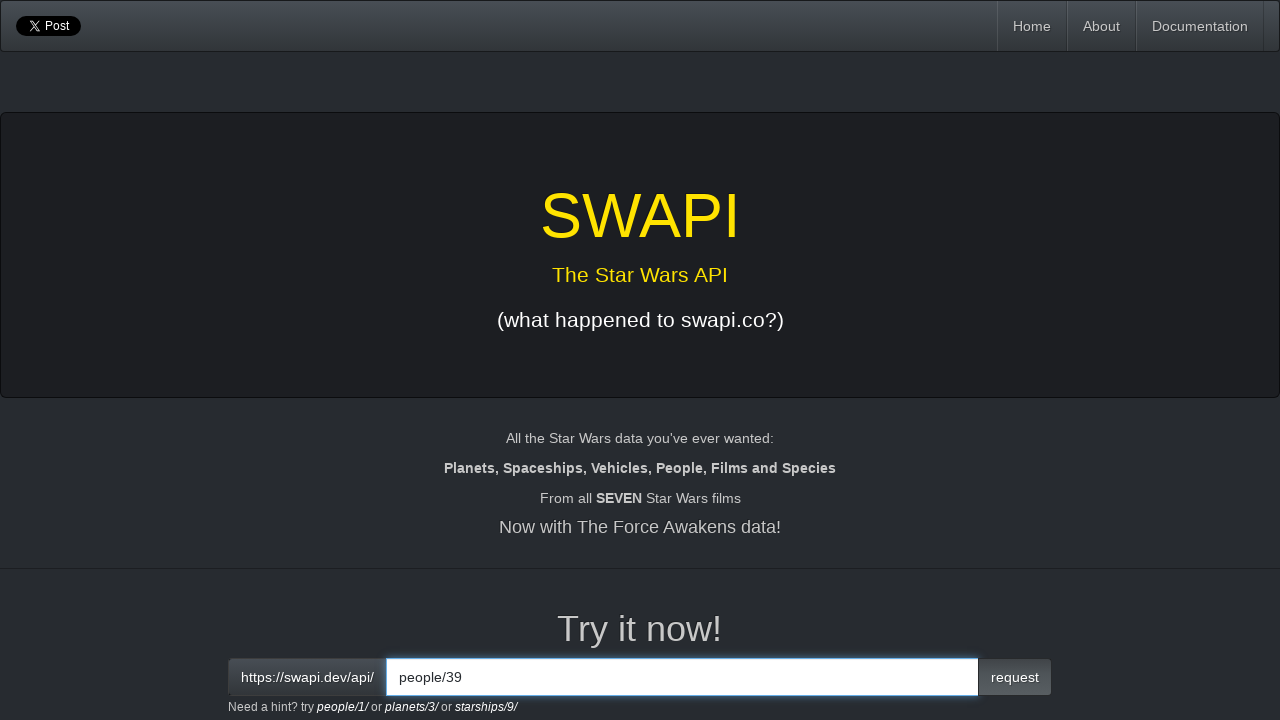

Clicked request button to fetch person ID 39 at (1015, 677) on button.btn.btn-primary
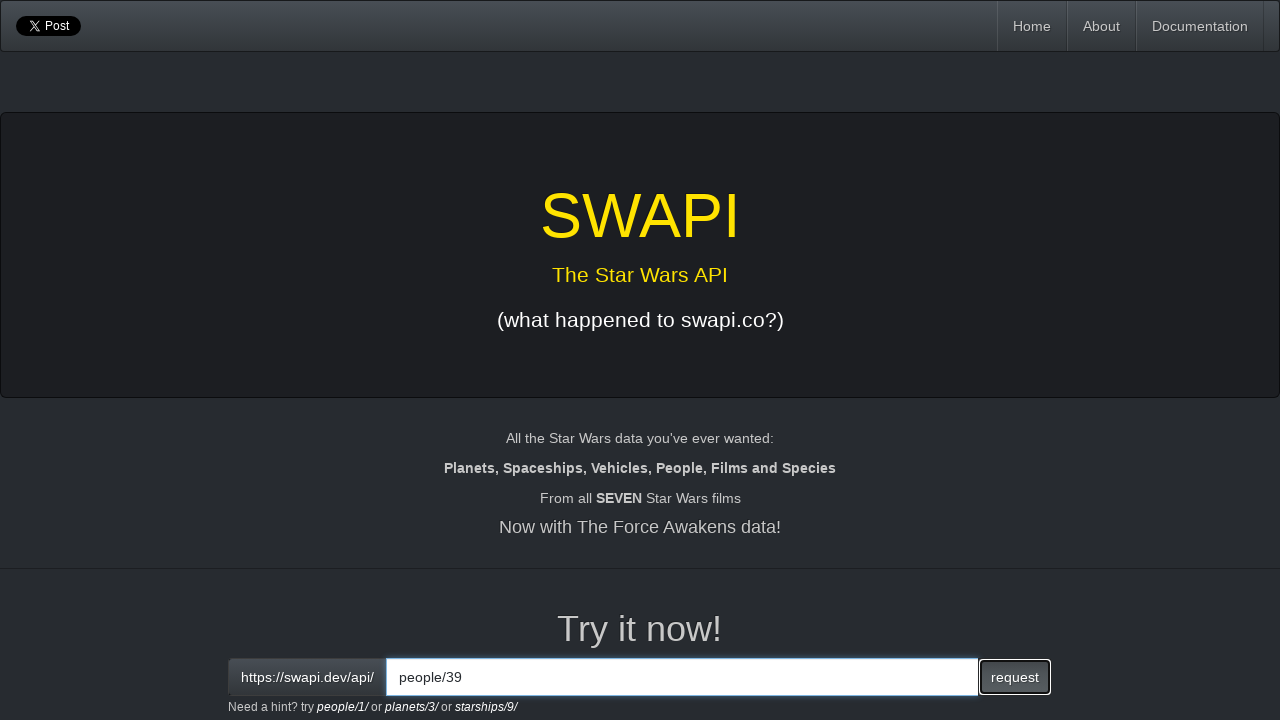

Response loaded for person ID 39
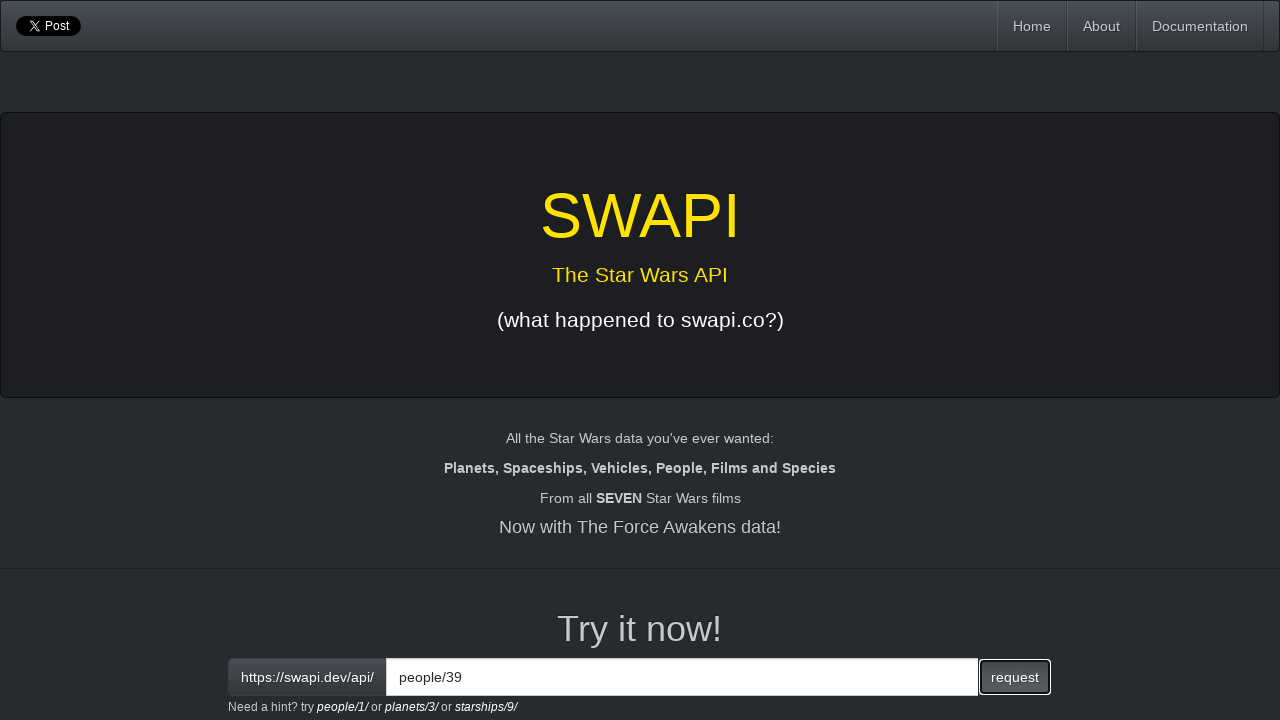

Extracted response text for person ID 39
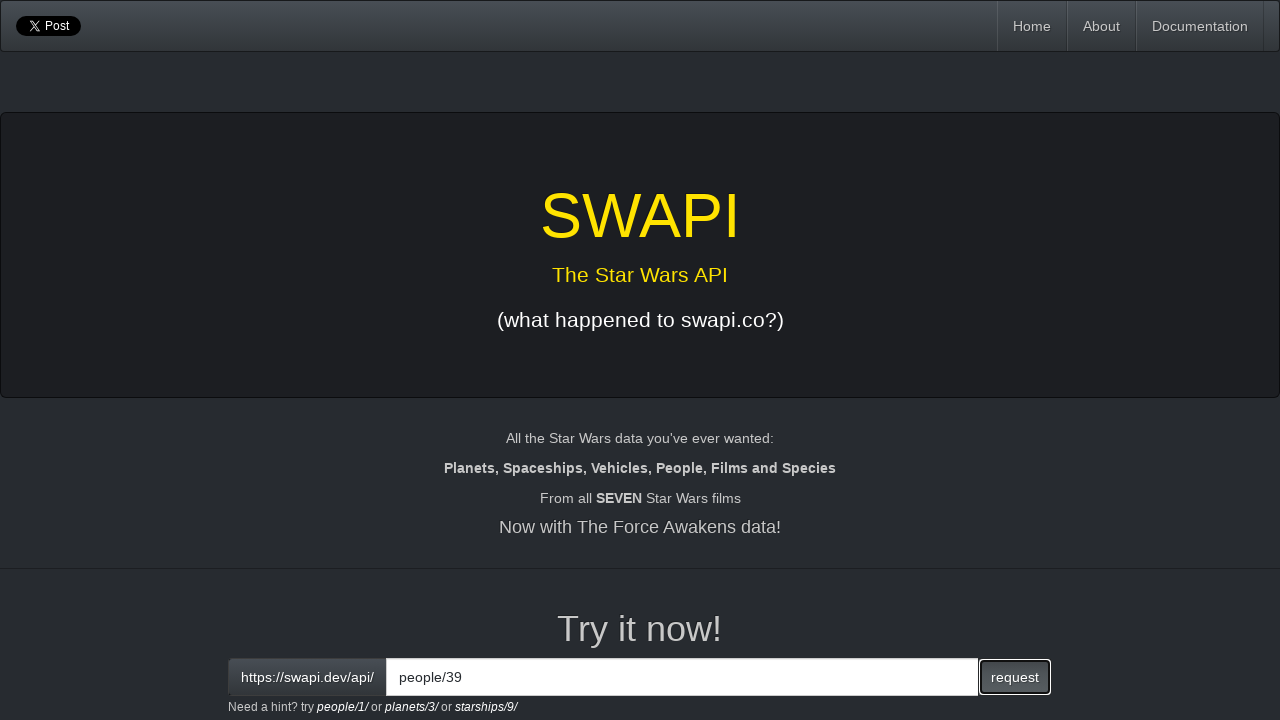

Cleared input field for person ID 40 on input[id='interactive']
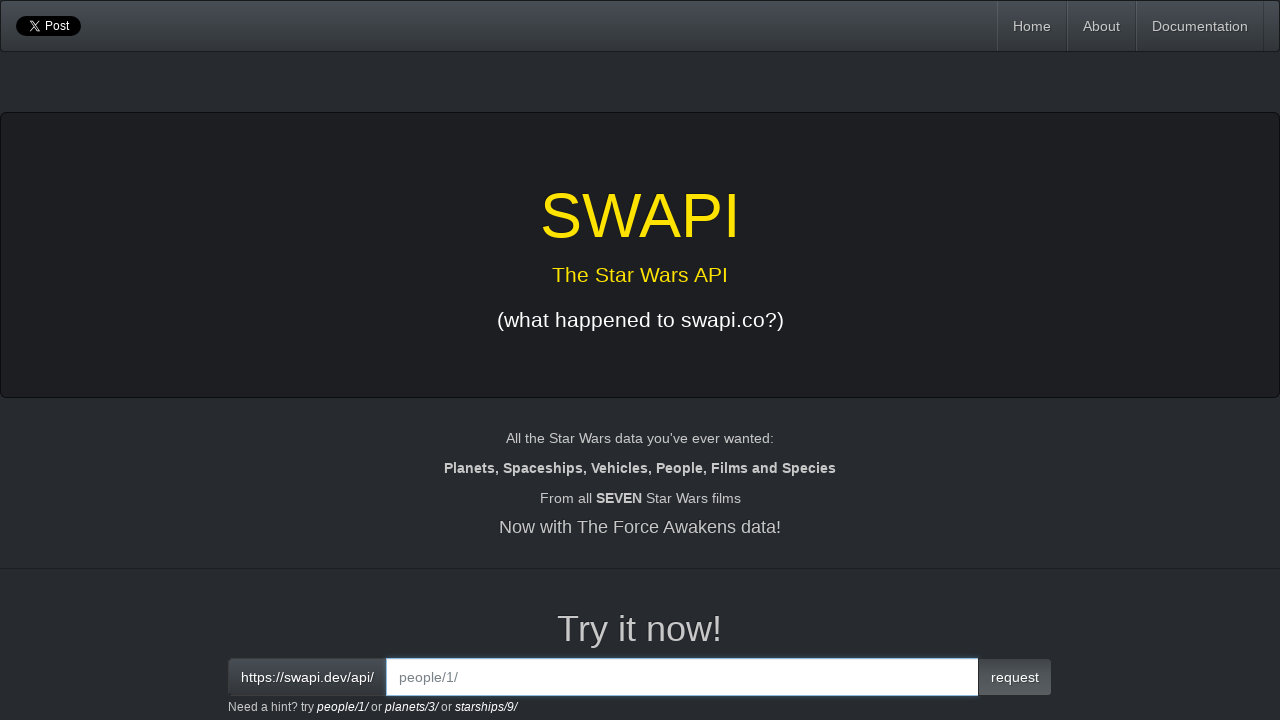

Entered people/40 endpoint in input field on input[id='interactive']
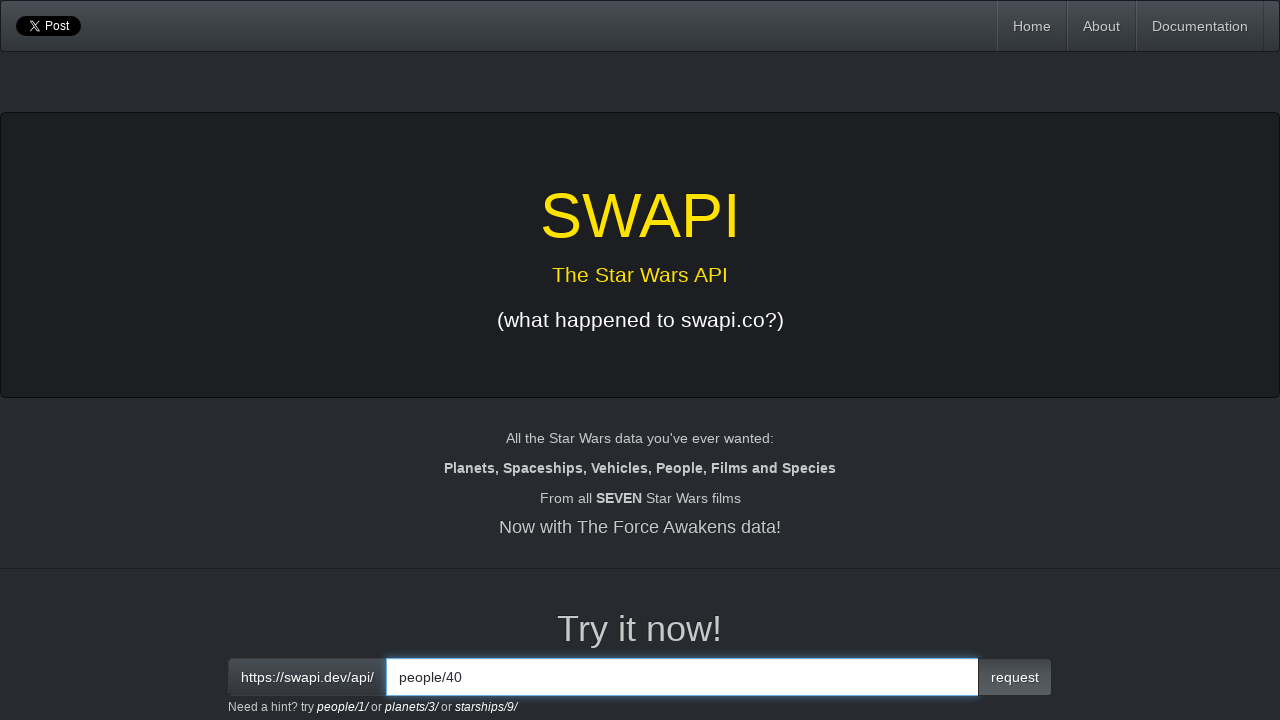

Clicked request button to fetch person ID 40 at (1015, 677) on button.btn.btn-primary
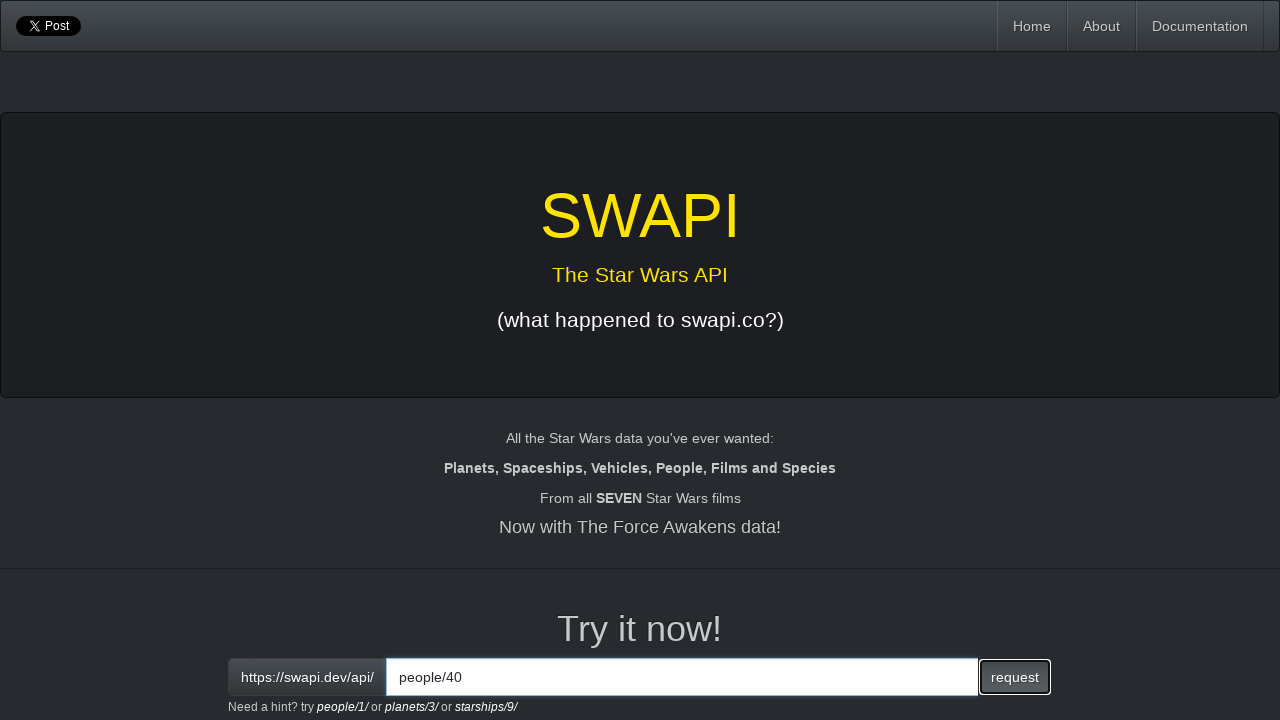

Response loaded for person ID 40
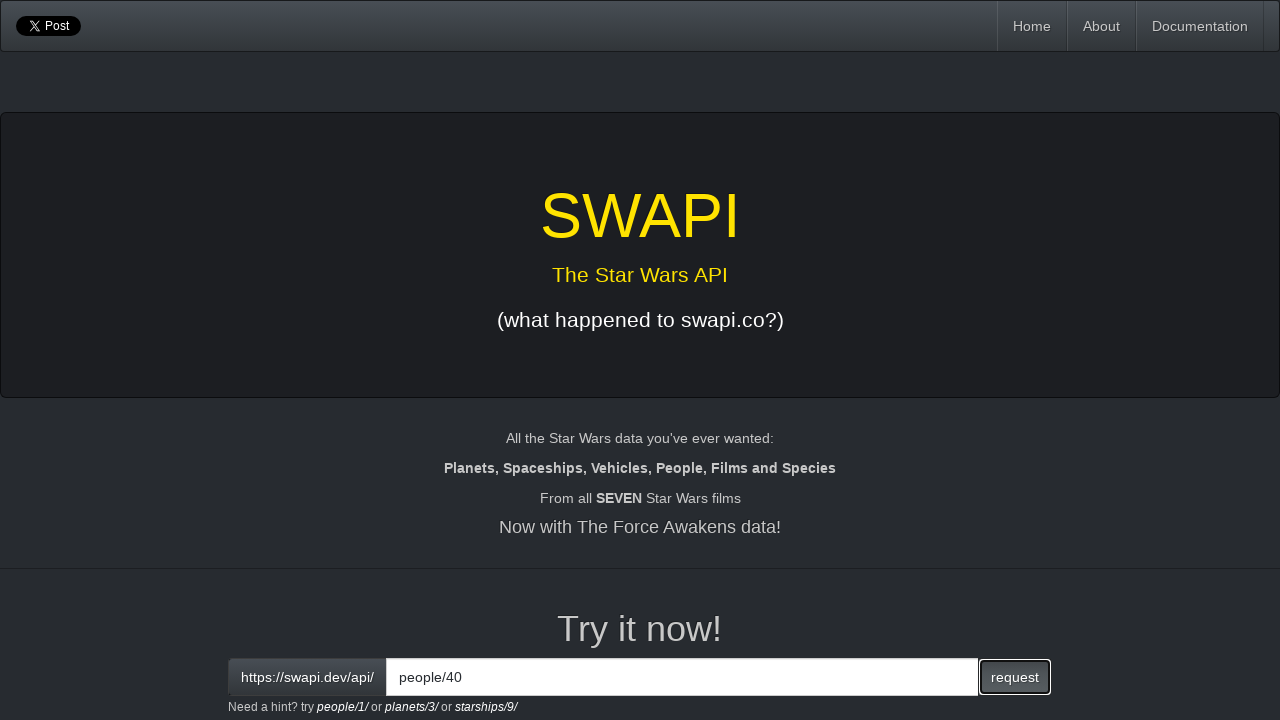

Extracted response text for person ID 40
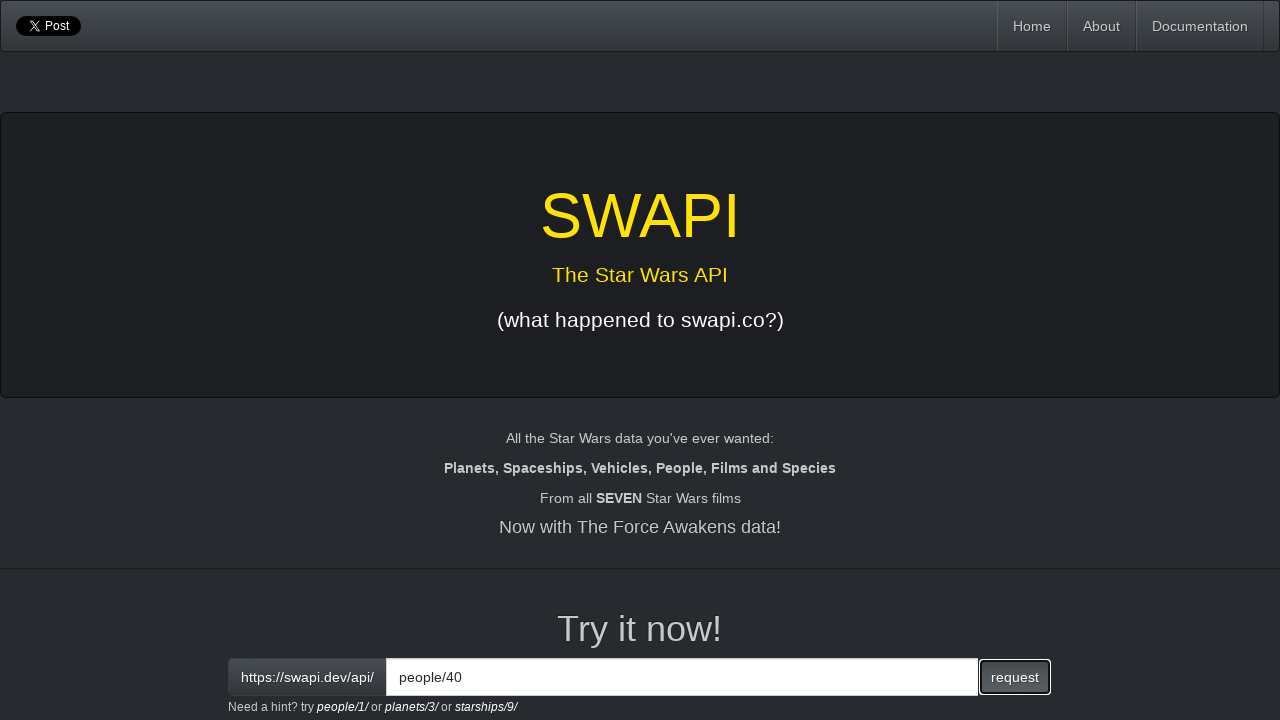

Cleared input field for person ID 41 on input[id='interactive']
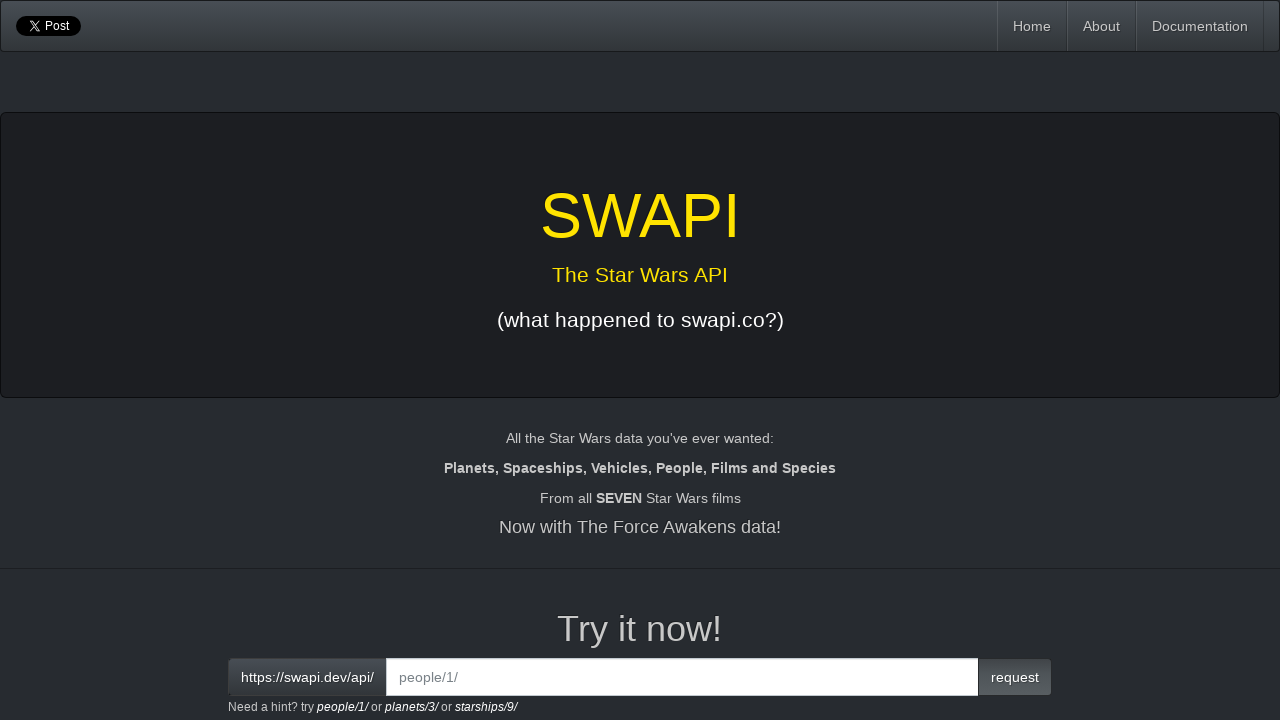

Entered people/41 endpoint in input field on input[id='interactive']
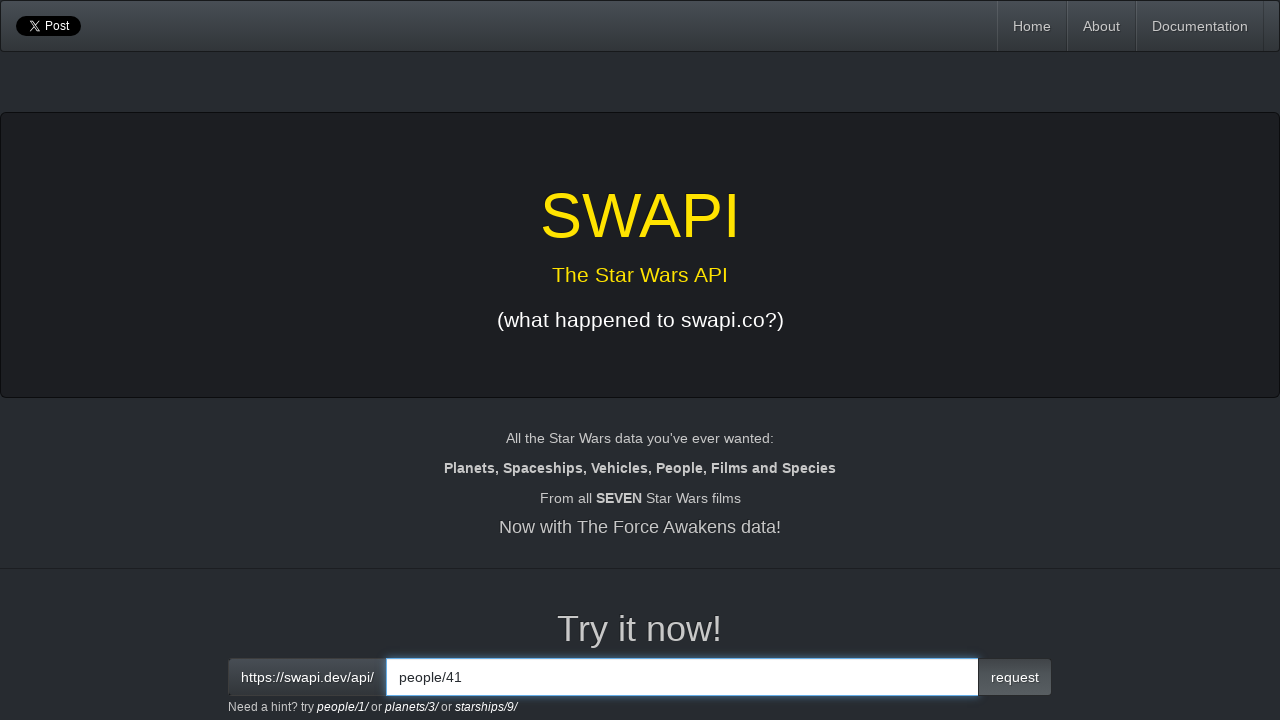

Clicked request button to fetch person ID 41 at (1015, 677) on button.btn.btn-primary
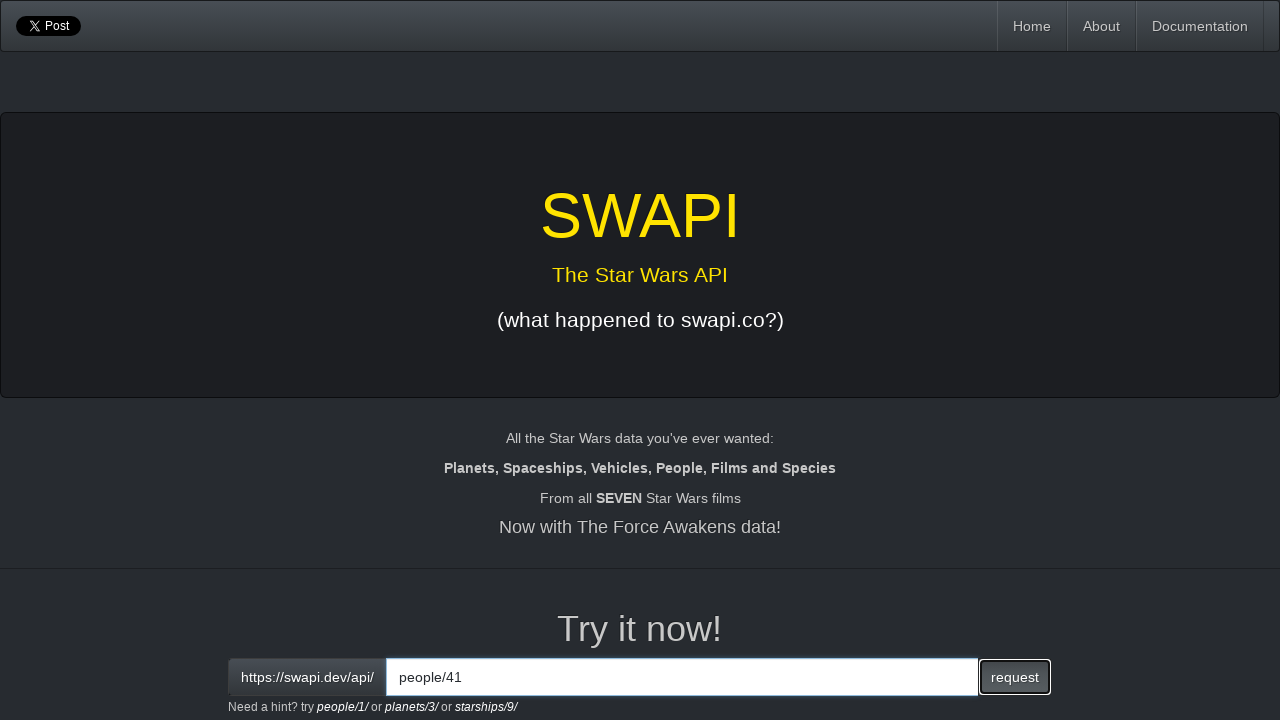

Response loaded for person ID 41
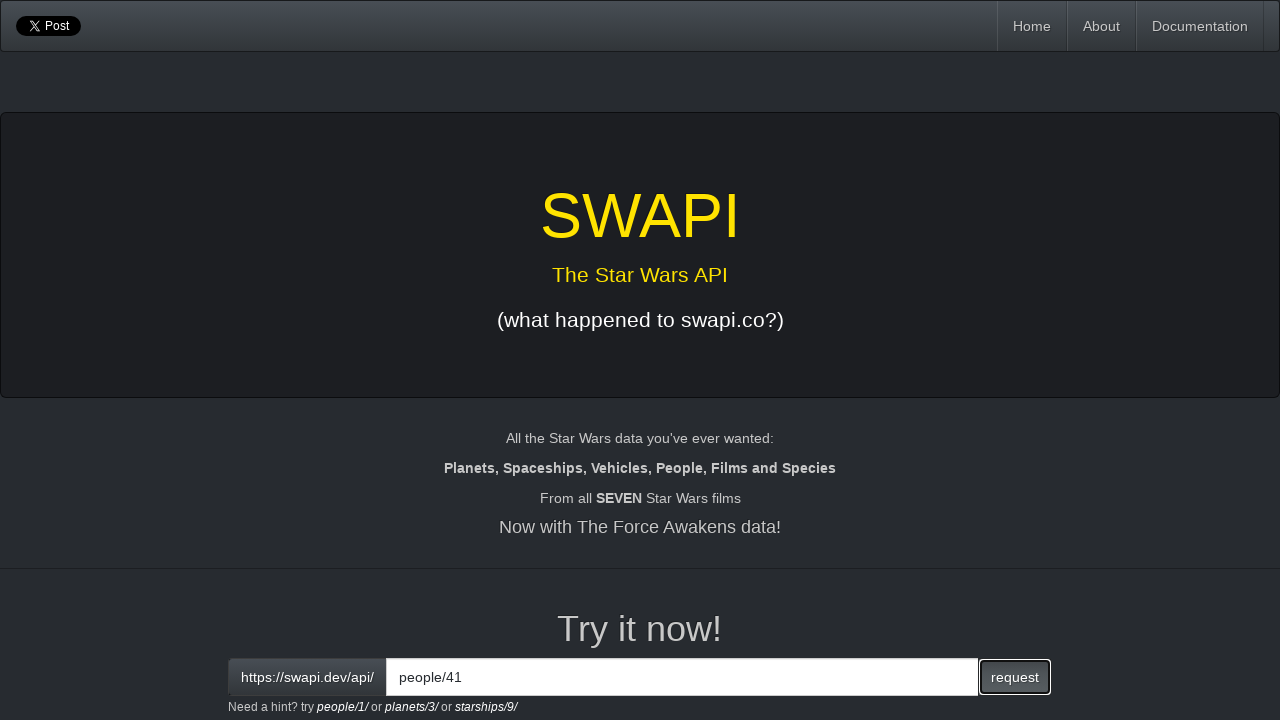

Extracted response text for person ID 41
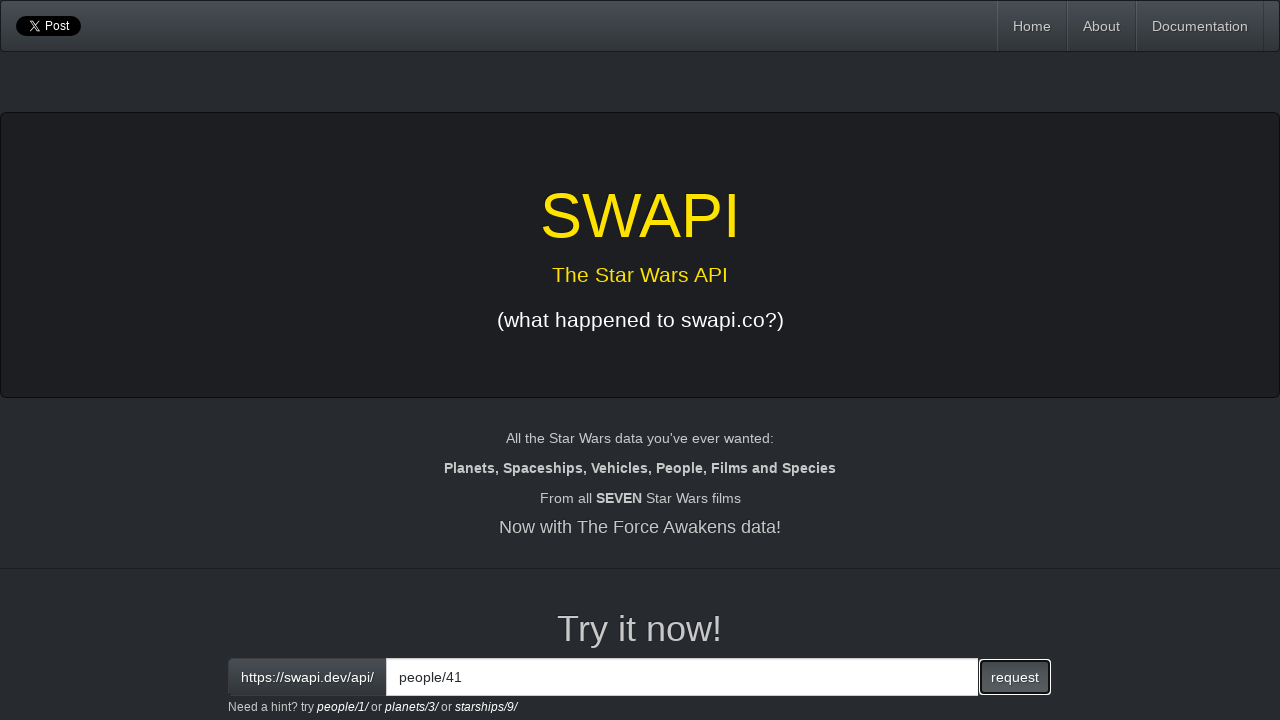

Cleared input field for person ID 42 on input[id='interactive']
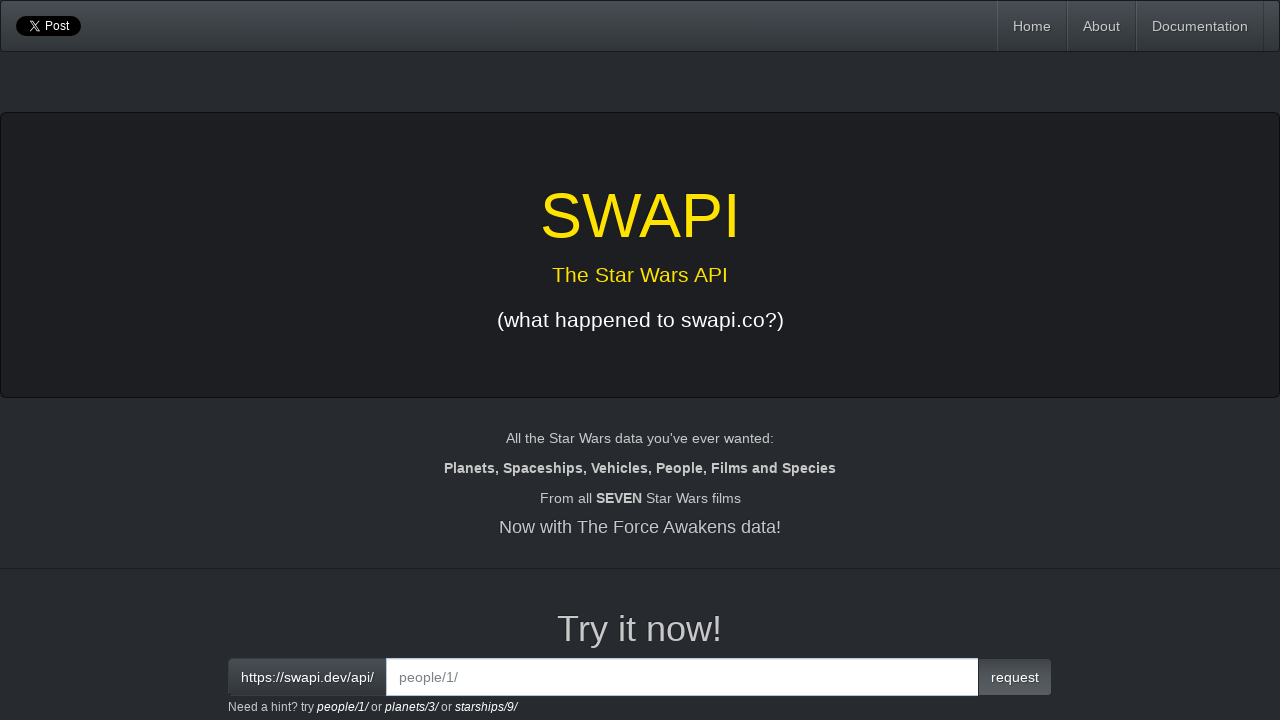

Entered people/42 endpoint in input field on input[id='interactive']
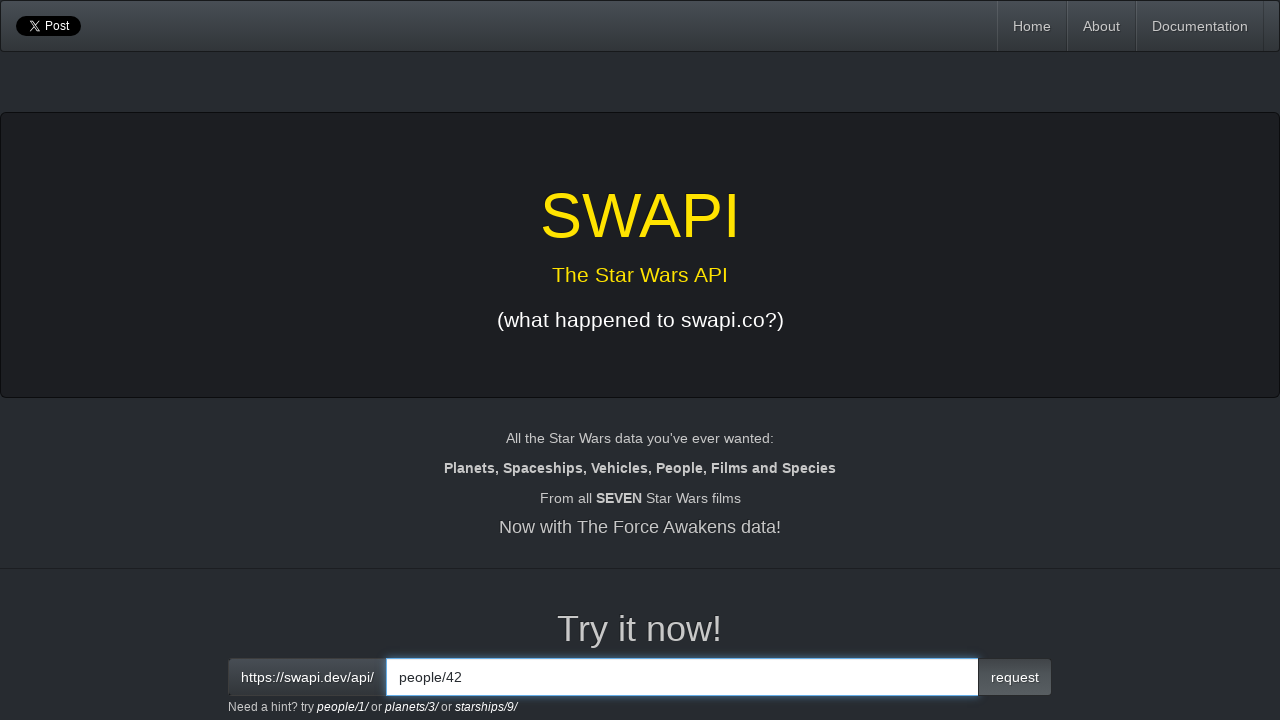

Clicked request button to fetch person ID 42 at (1015, 677) on button.btn.btn-primary
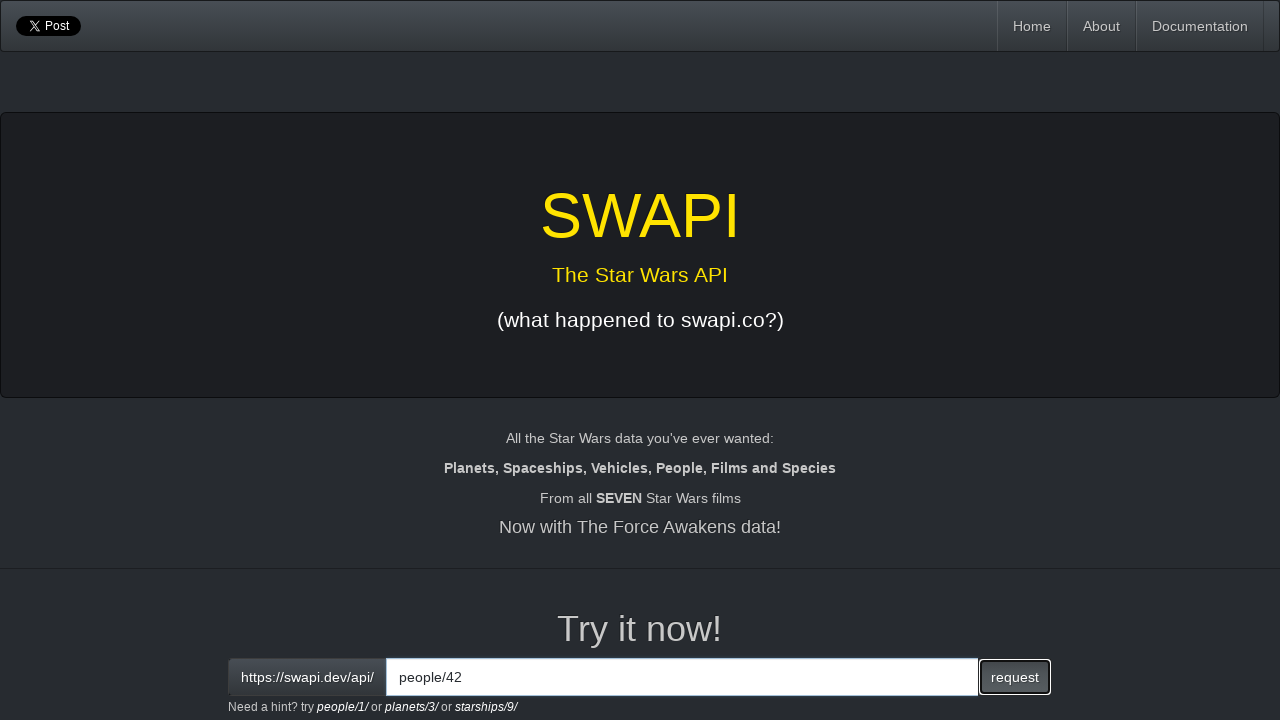

Response loaded for person ID 42
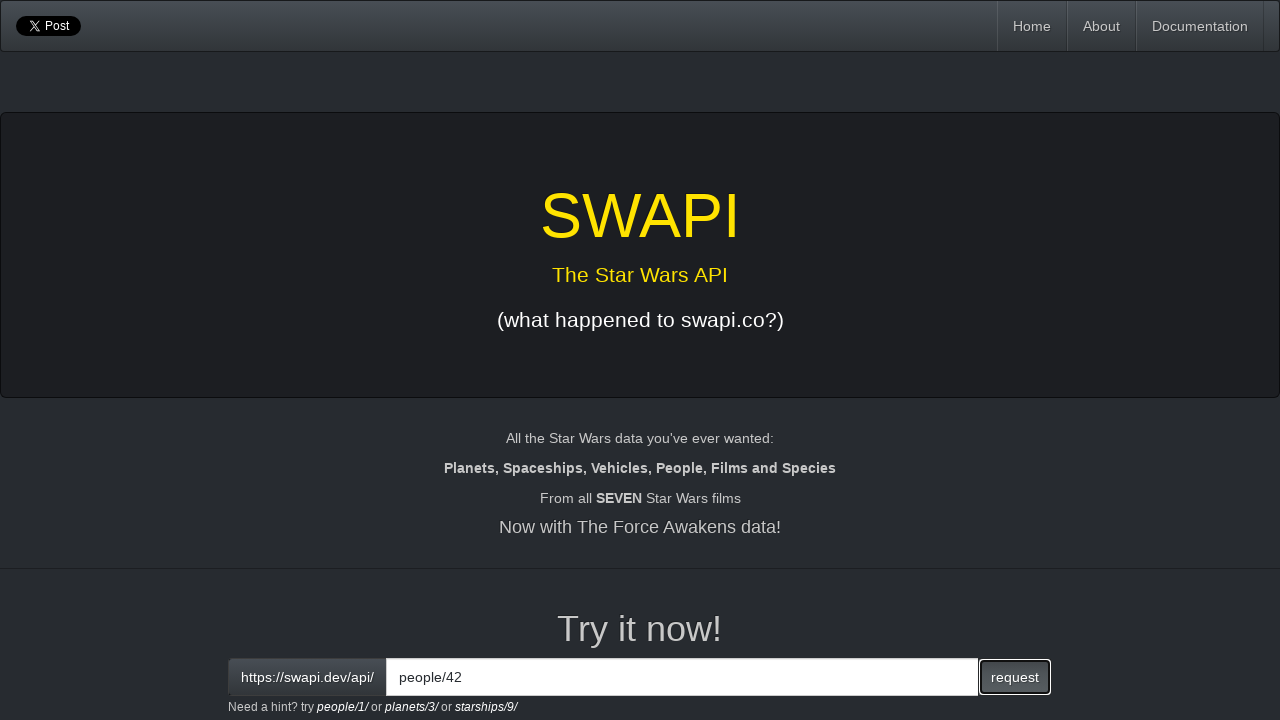

Extracted response text for person ID 42
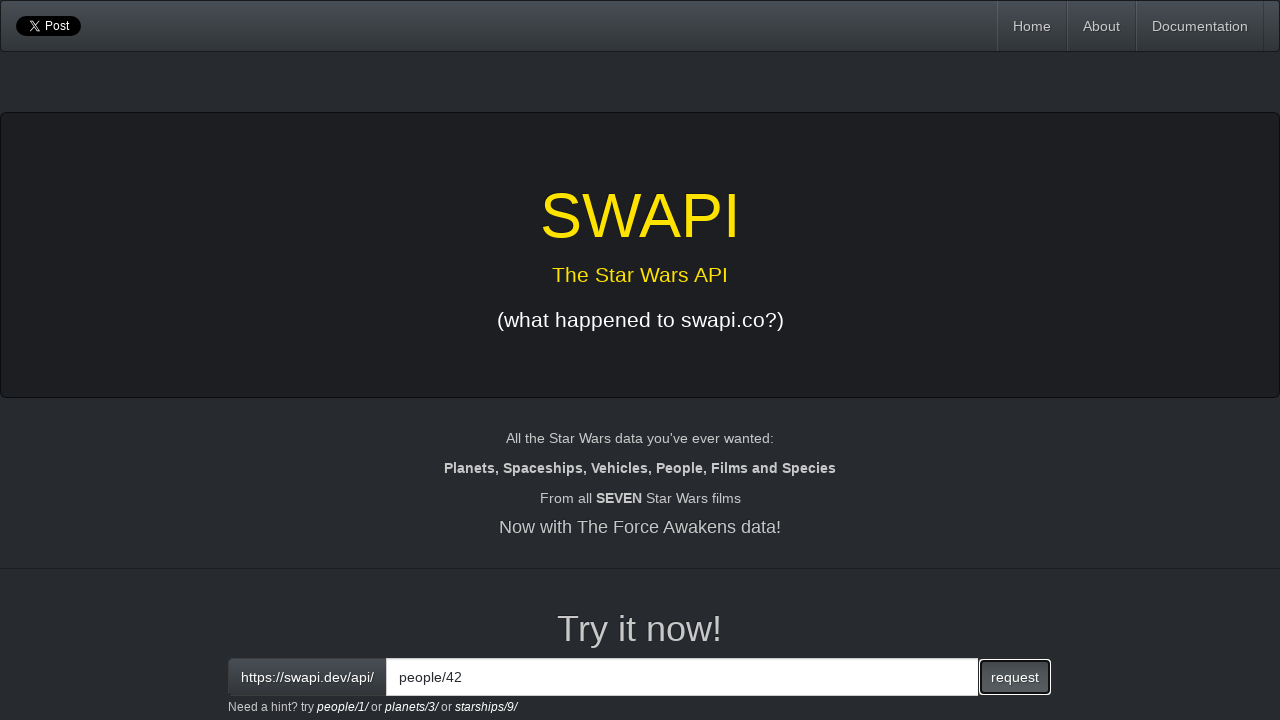

Cleared input field for person ID 43 on input[id='interactive']
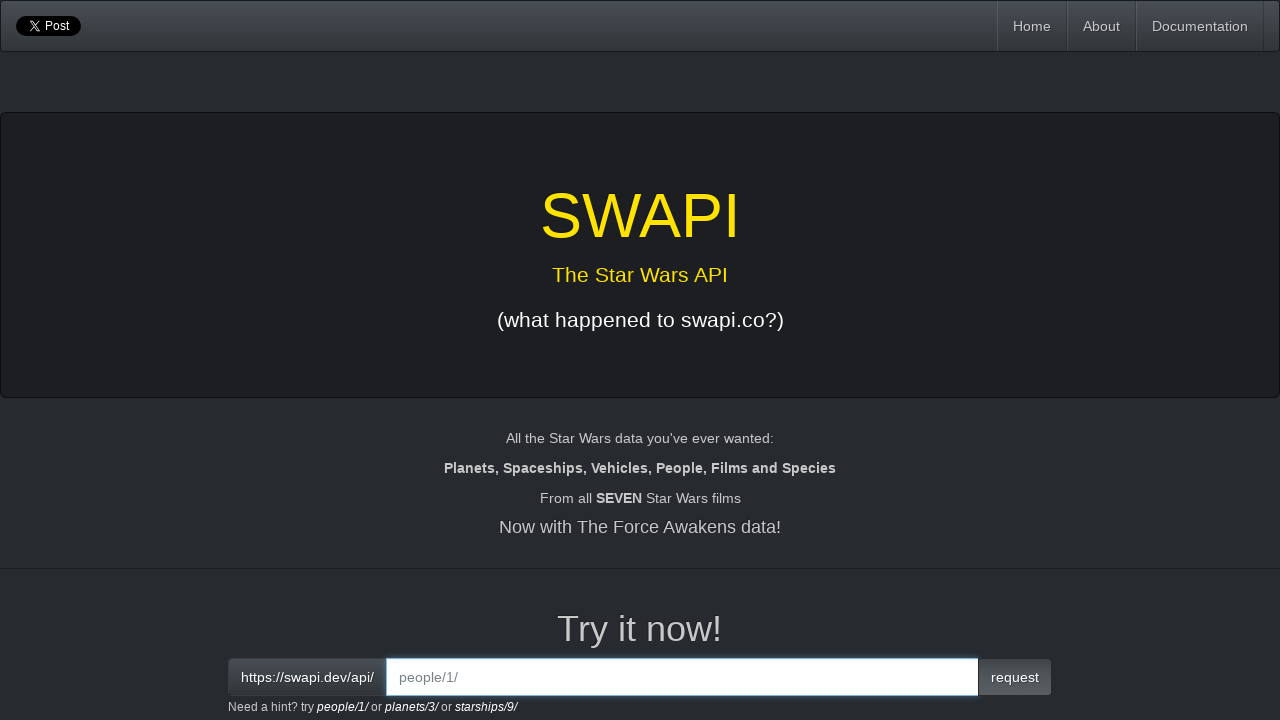

Entered people/43 endpoint in input field on input[id='interactive']
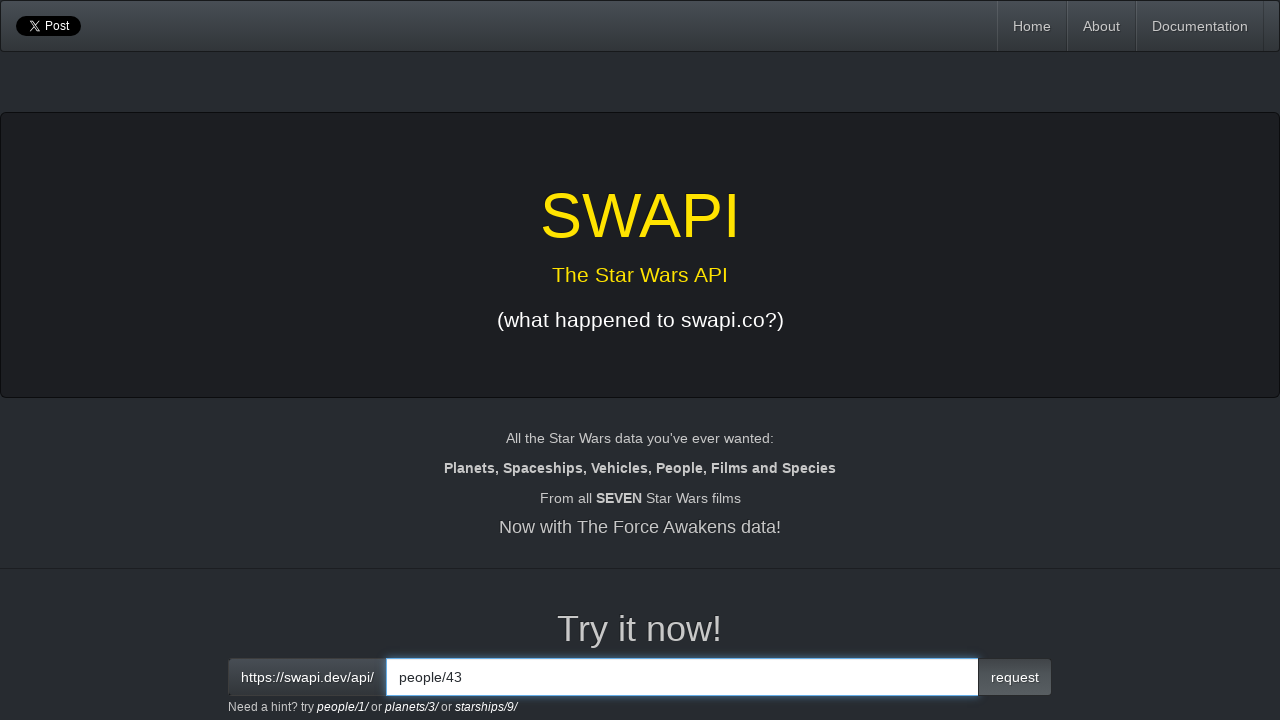

Clicked request button to fetch person ID 43 at (1015, 677) on button.btn.btn-primary
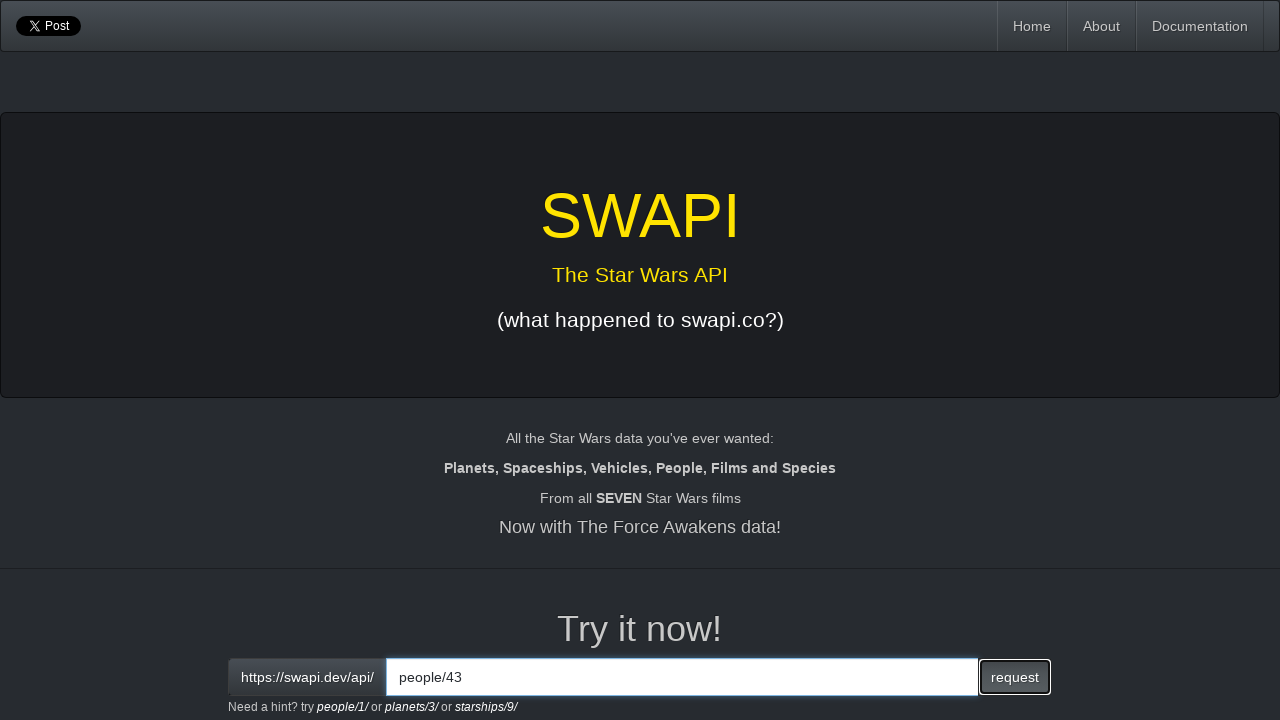

Response loaded for person ID 43
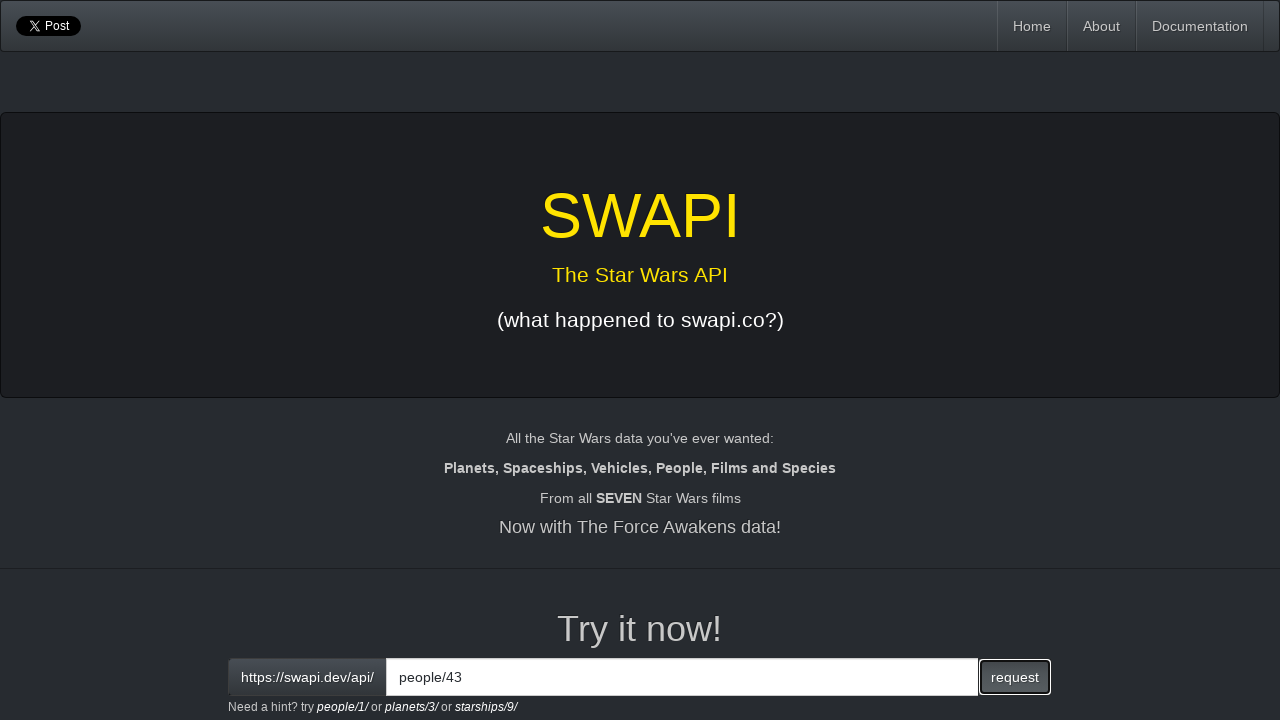

Extracted response text for person ID 43
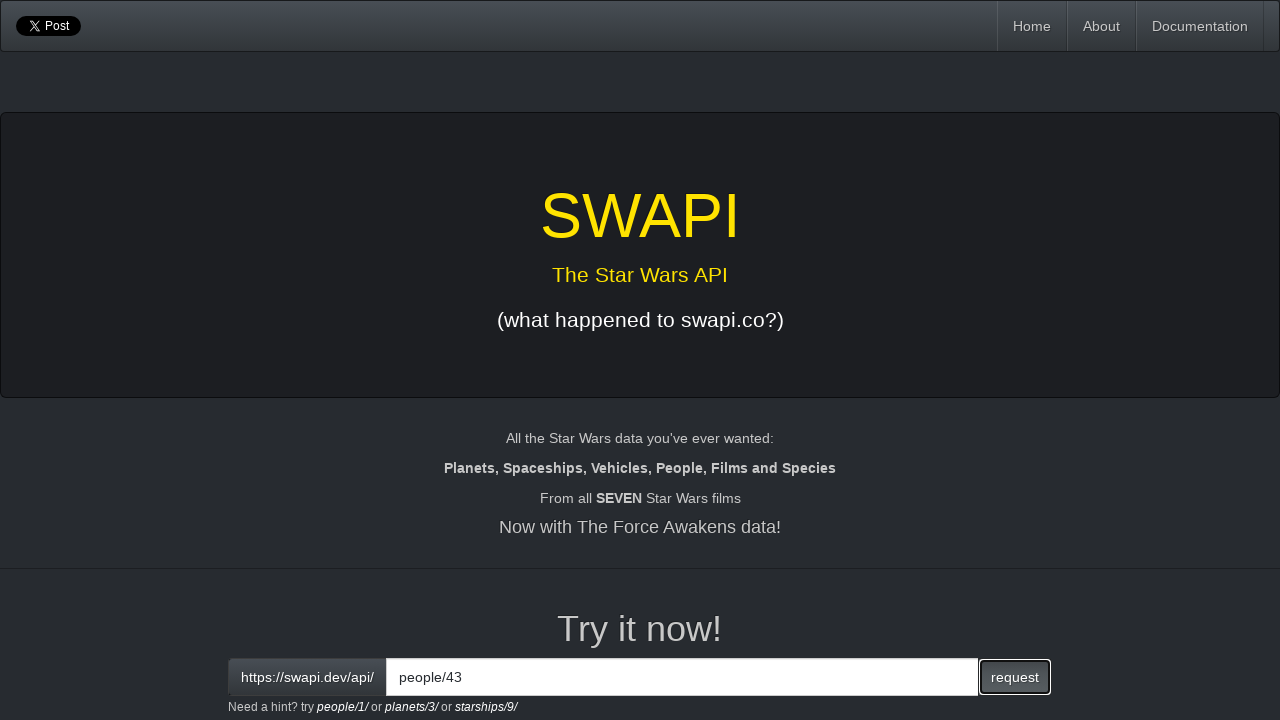

Cleared input field for person ID 44 on input[id='interactive']
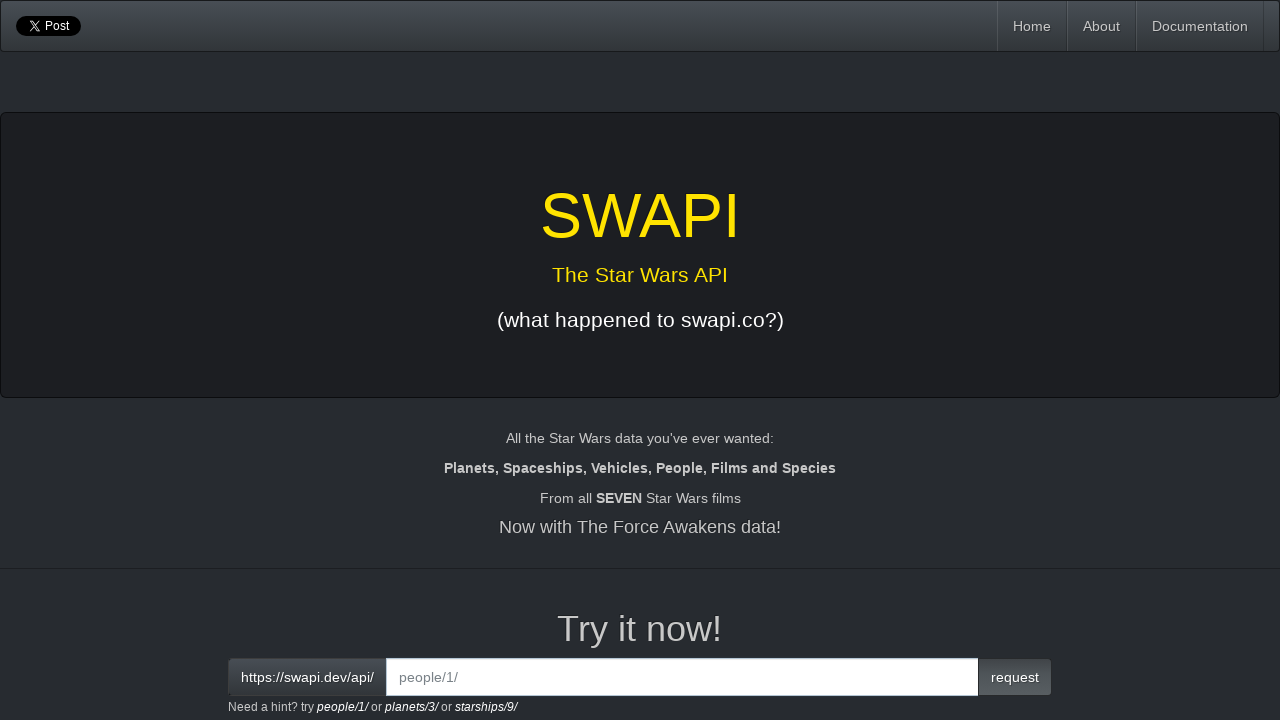

Entered people/44 endpoint in input field on input[id='interactive']
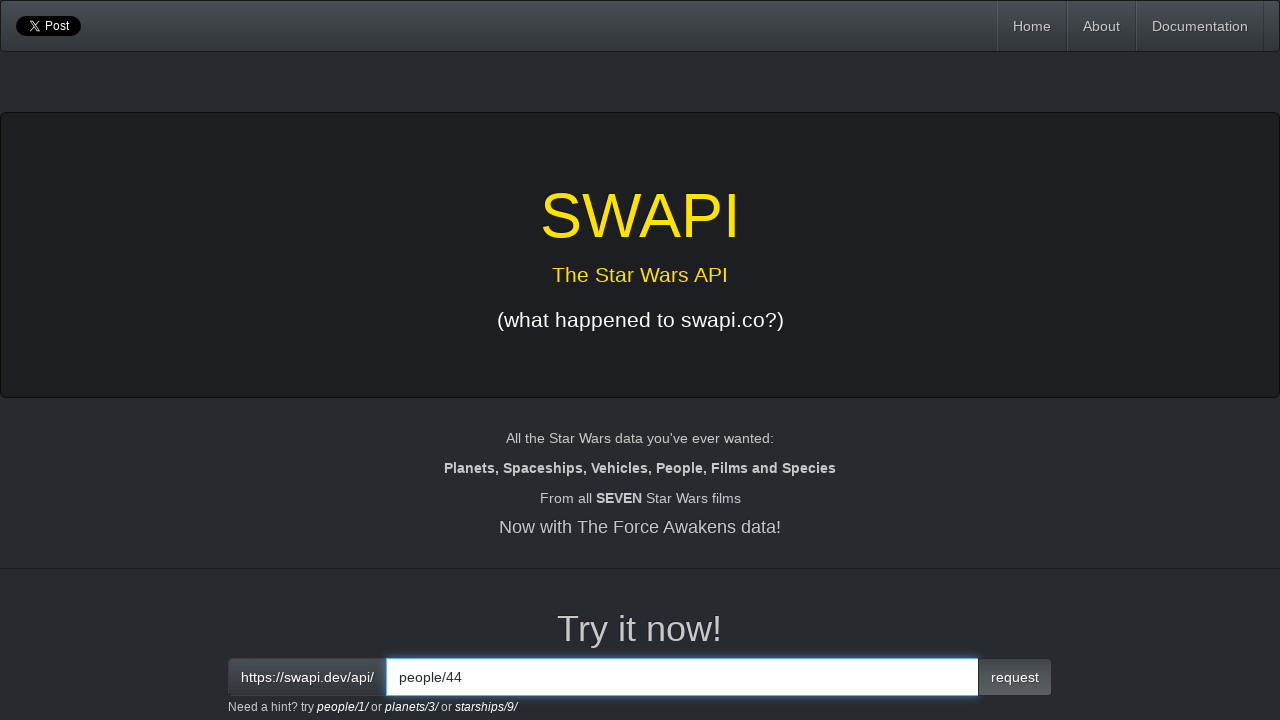

Clicked request button to fetch person ID 44 at (1015, 677) on button.btn.btn-primary
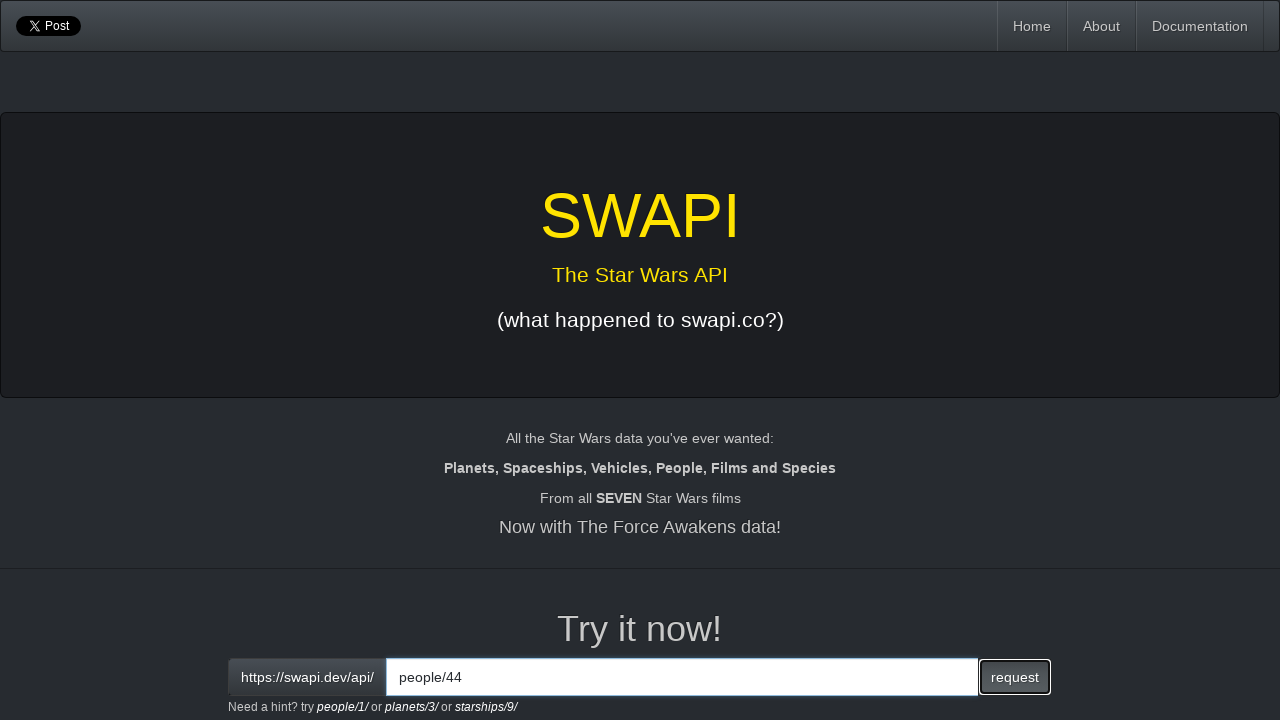

Response loaded for person ID 44
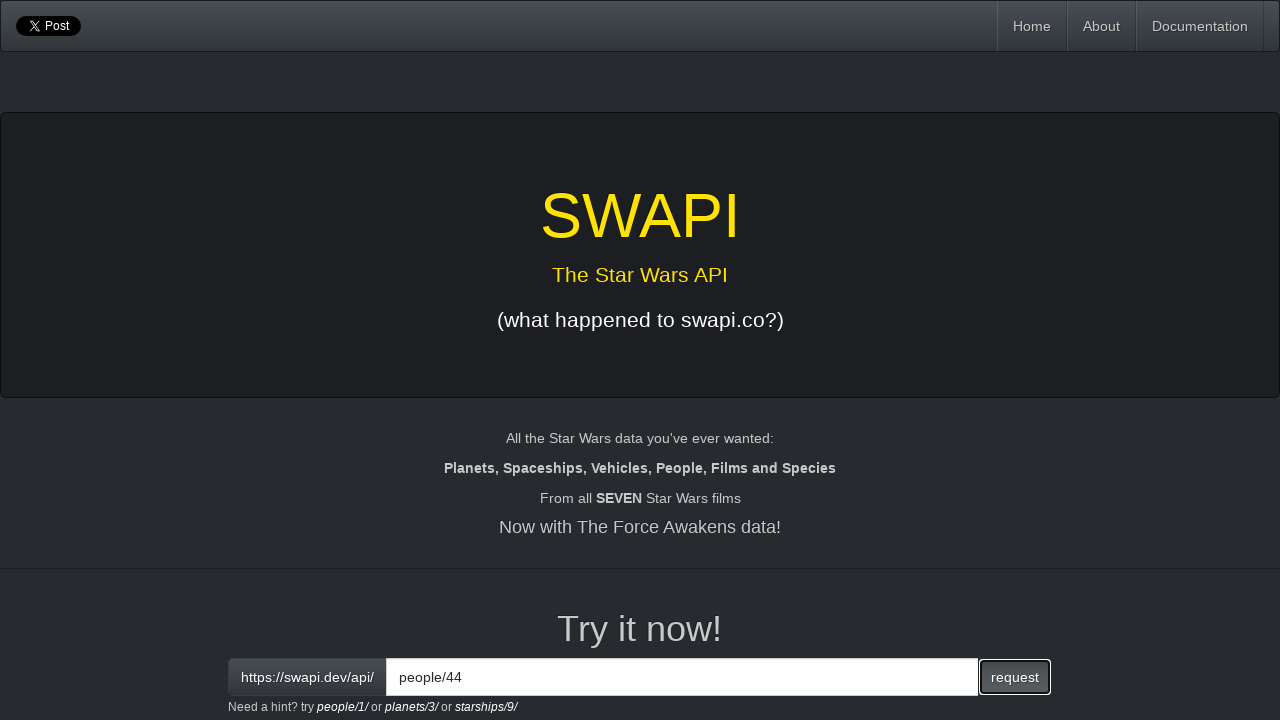

Extracted response text for person ID 44
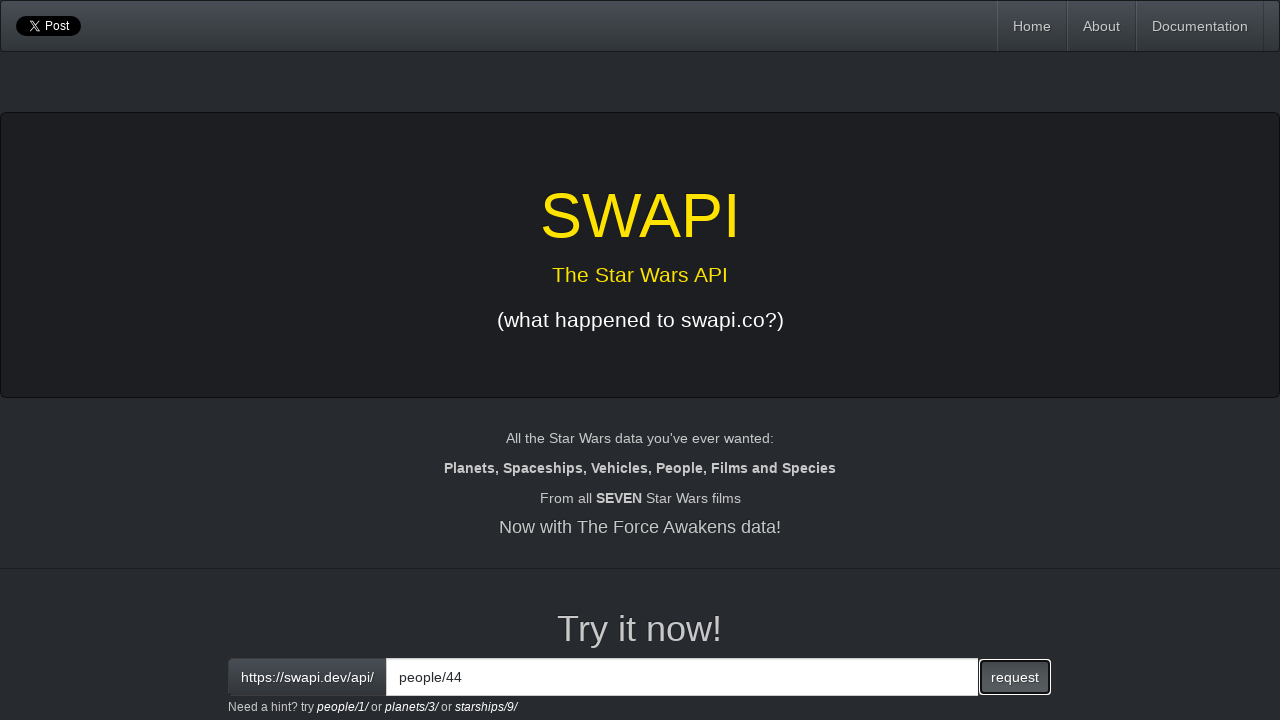

Cleared input field for person ID 45 on input[id='interactive']
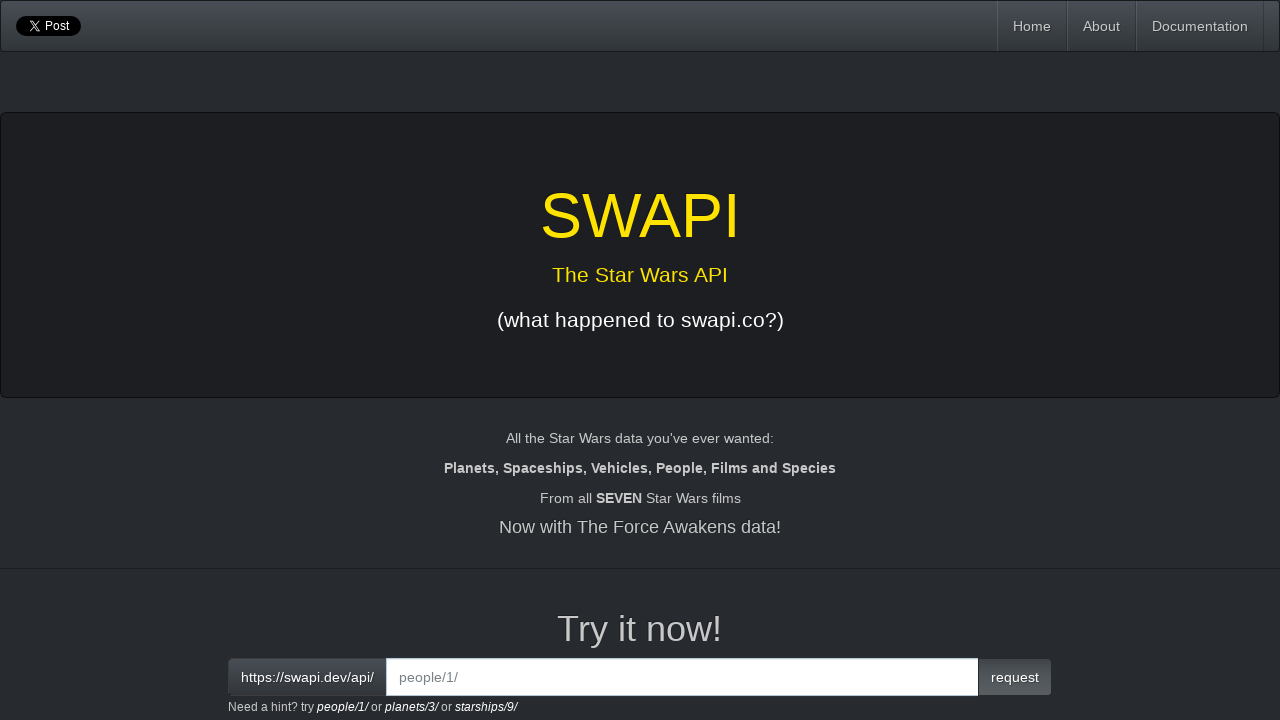

Entered people/45 endpoint in input field on input[id='interactive']
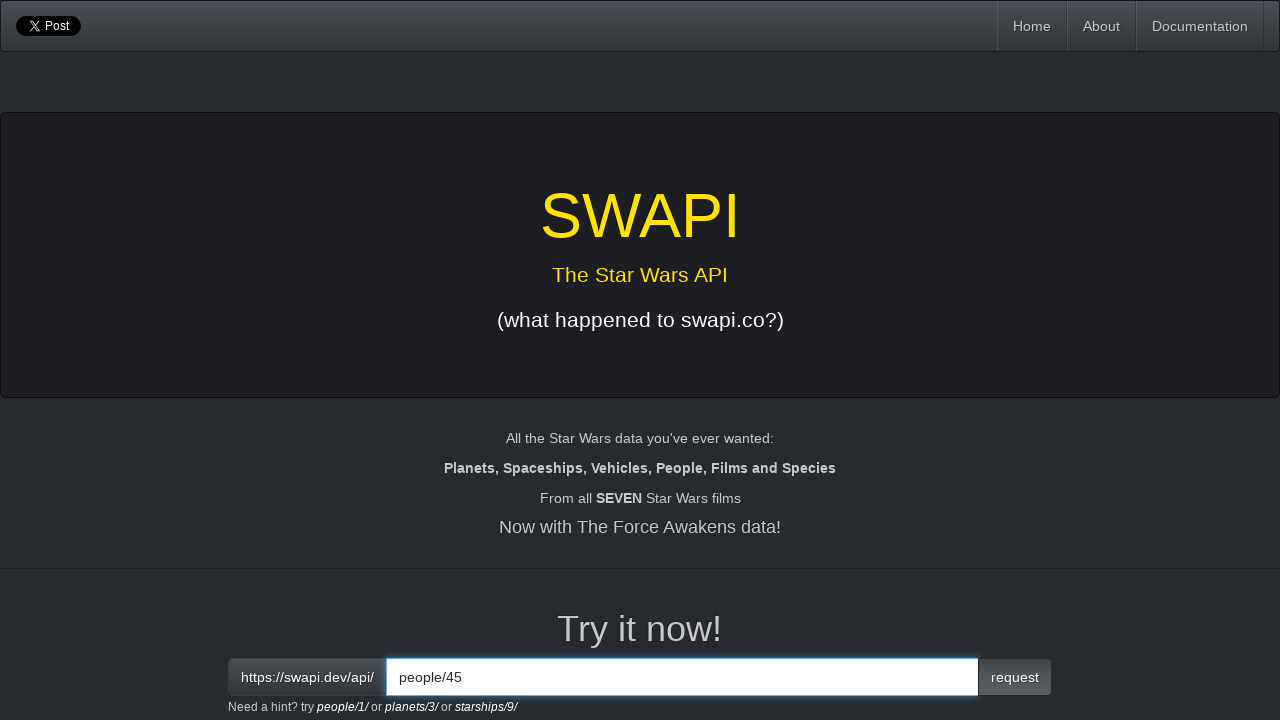

Clicked request button to fetch person ID 45 at (1015, 677) on button.btn.btn-primary
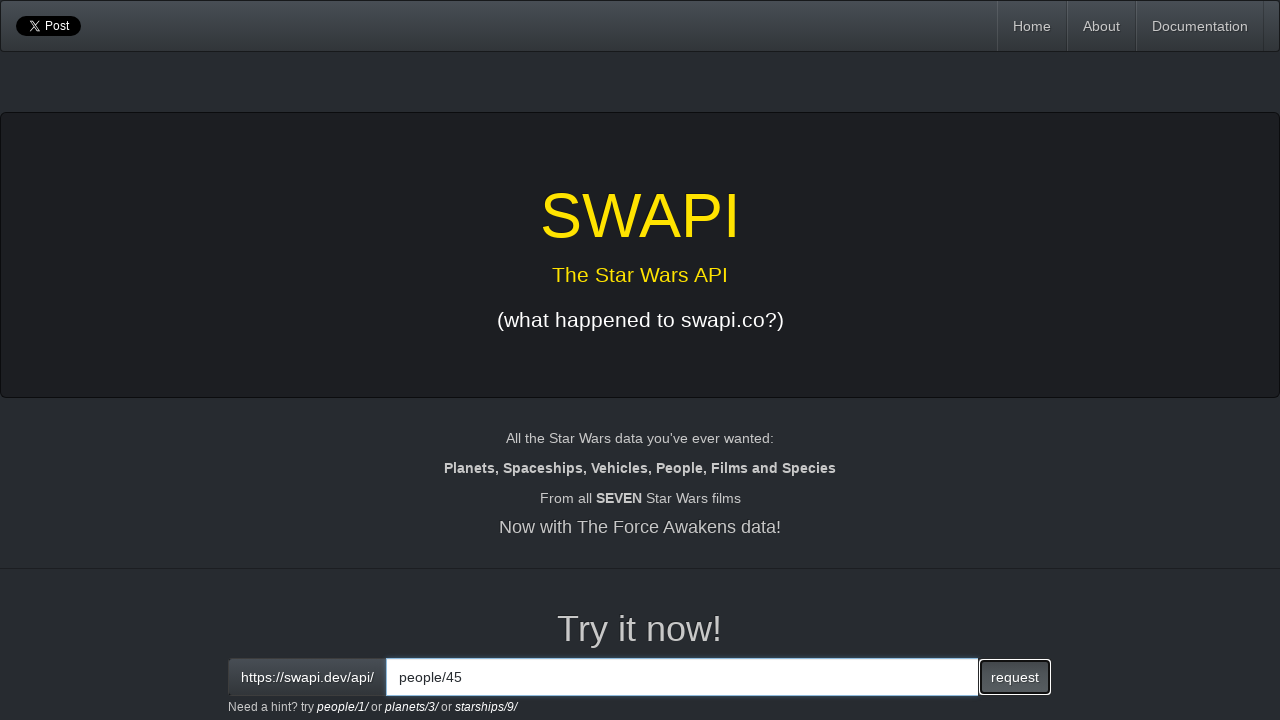

Response loaded for person ID 45
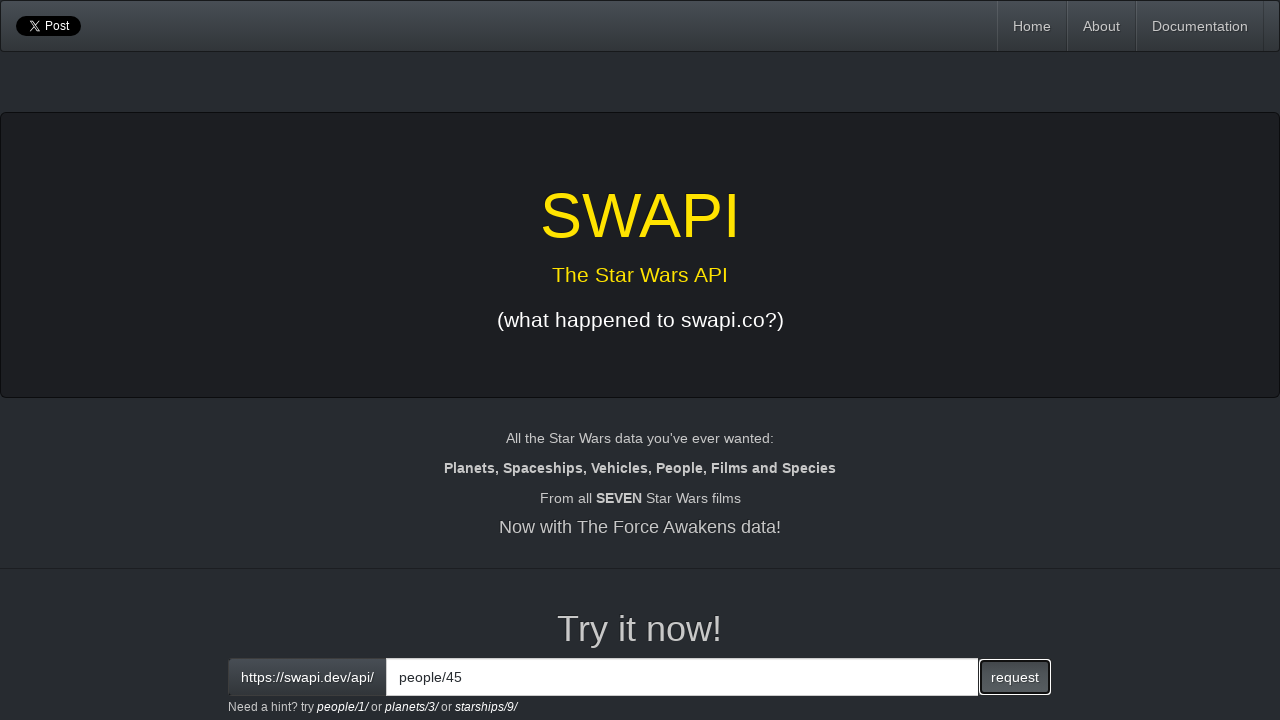

Extracted response text for person ID 45
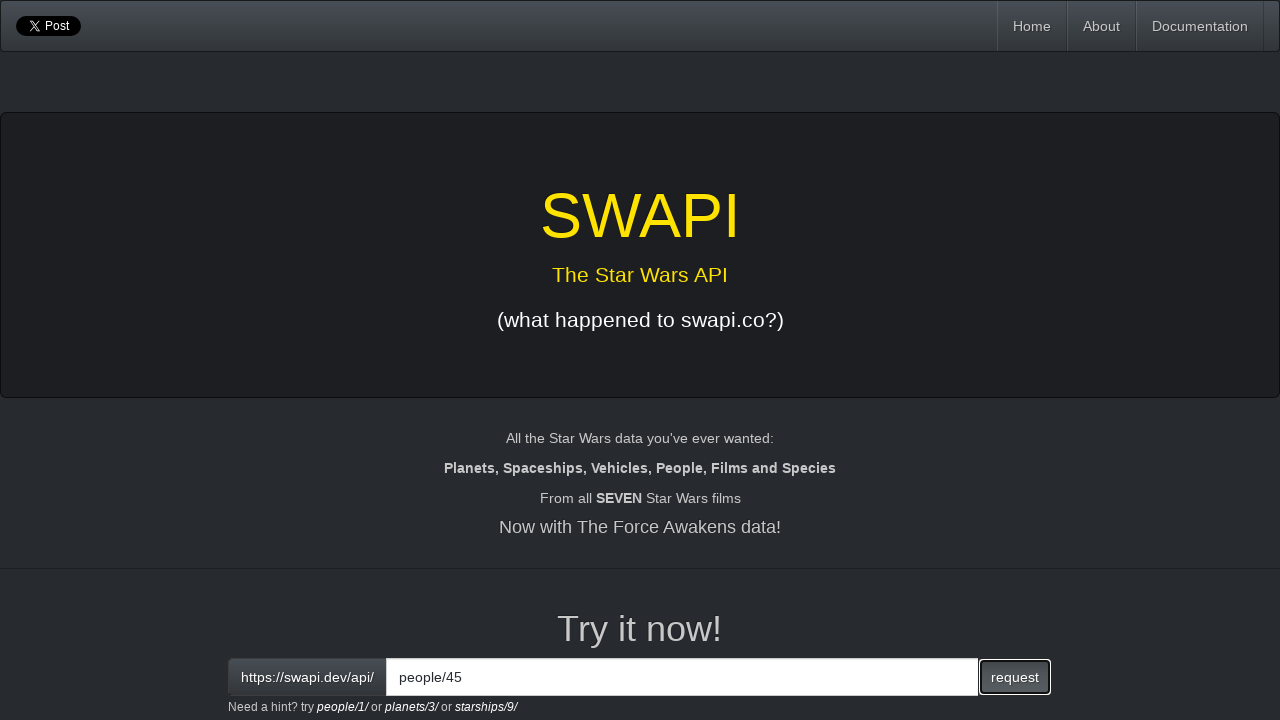

Cleared input field for person ID 46 on input[id='interactive']
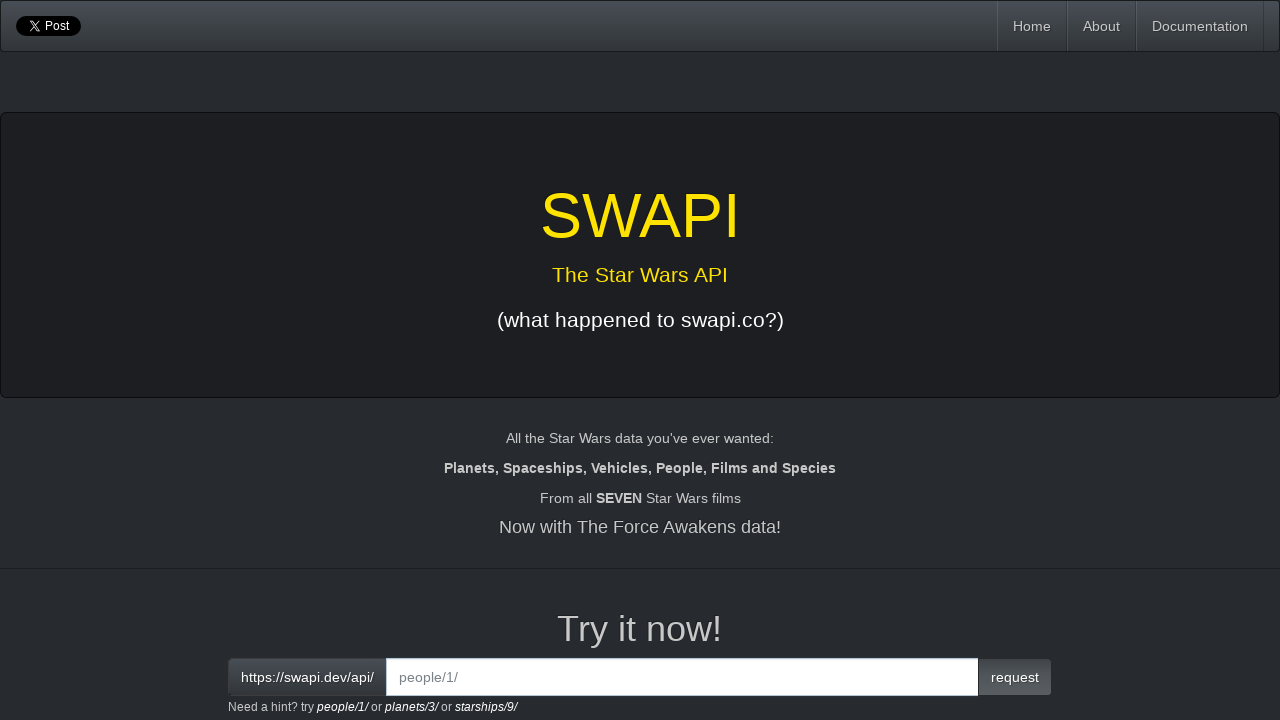

Entered people/46 endpoint in input field on input[id='interactive']
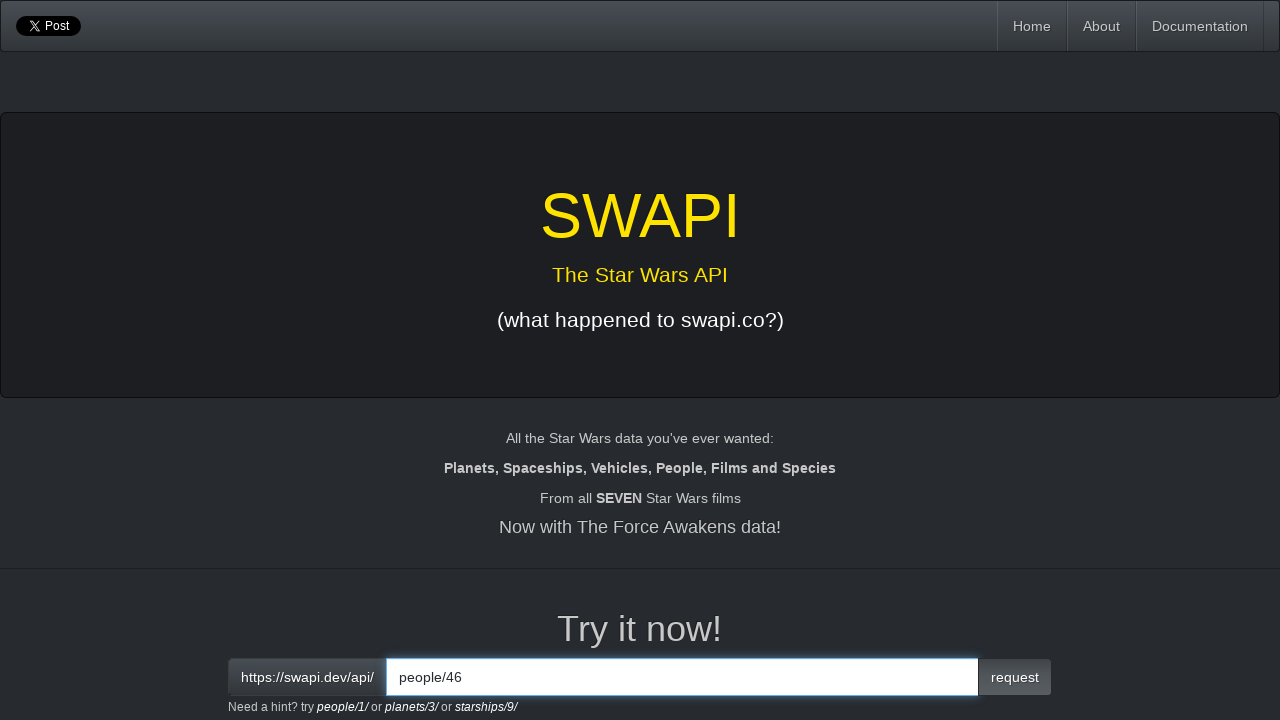

Clicked request button to fetch person ID 46 at (1015, 677) on button.btn.btn-primary
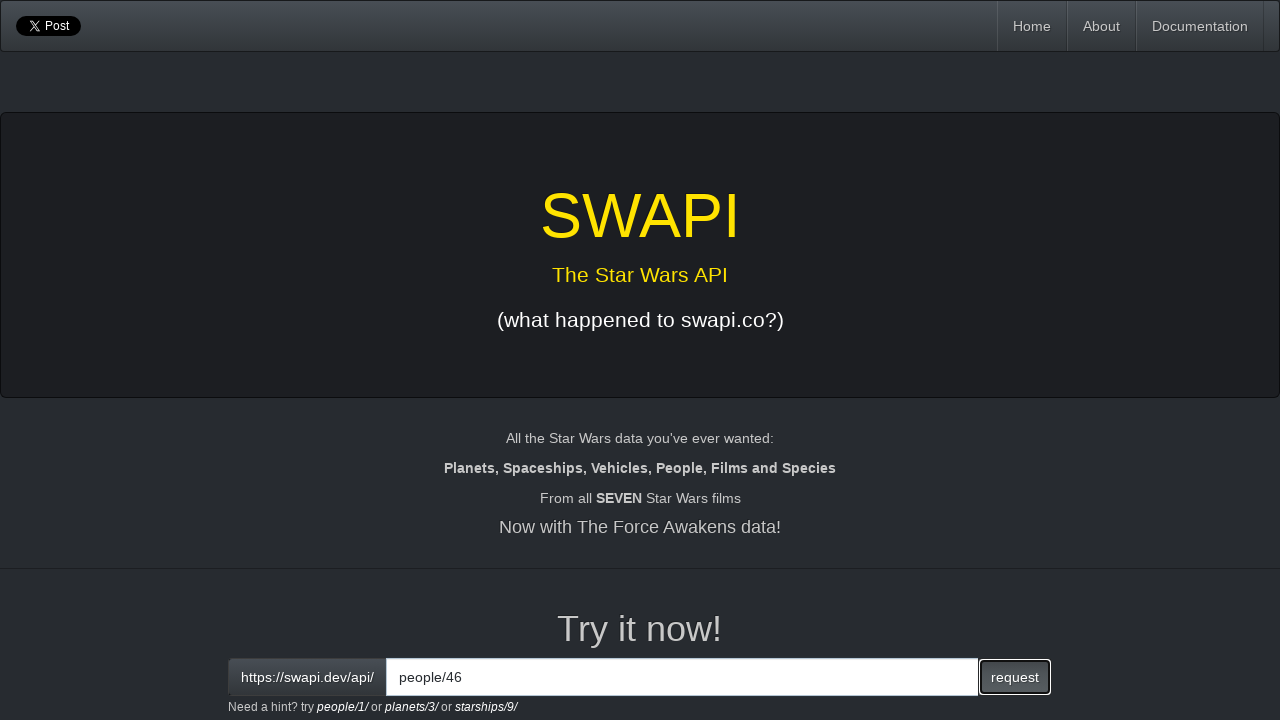

Response loaded for person ID 46
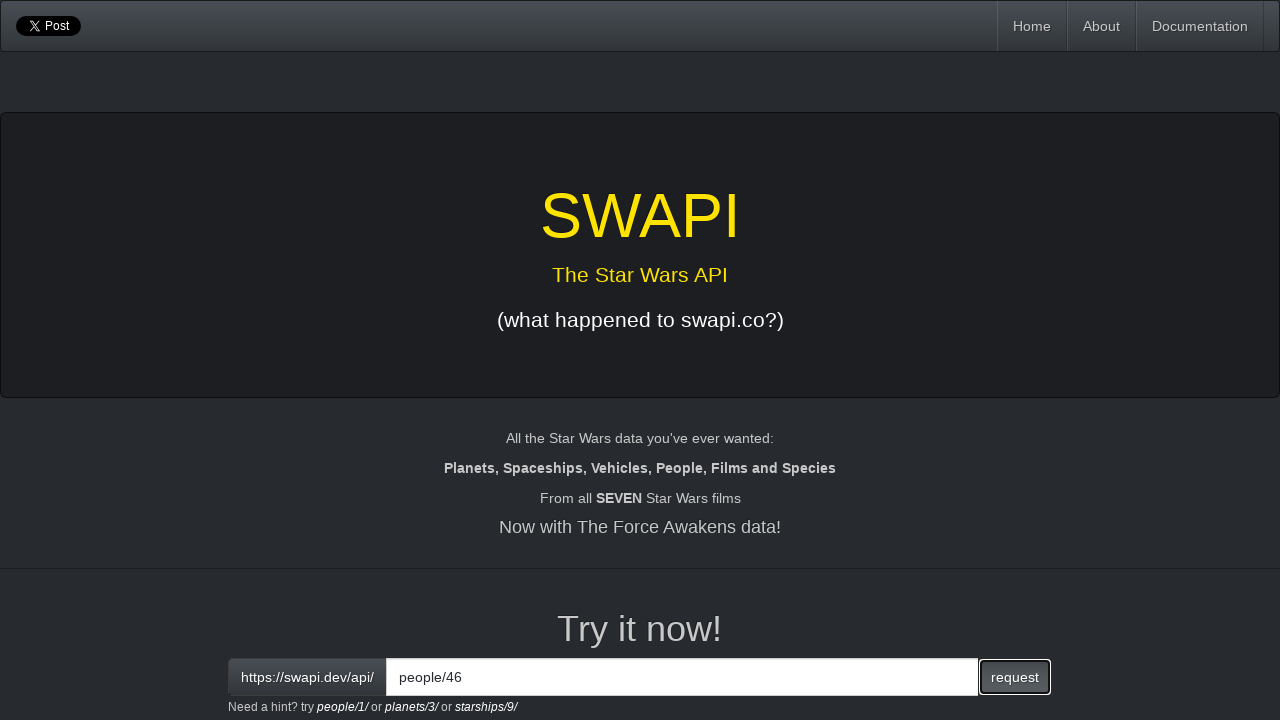

Extracted response text for person ID 46
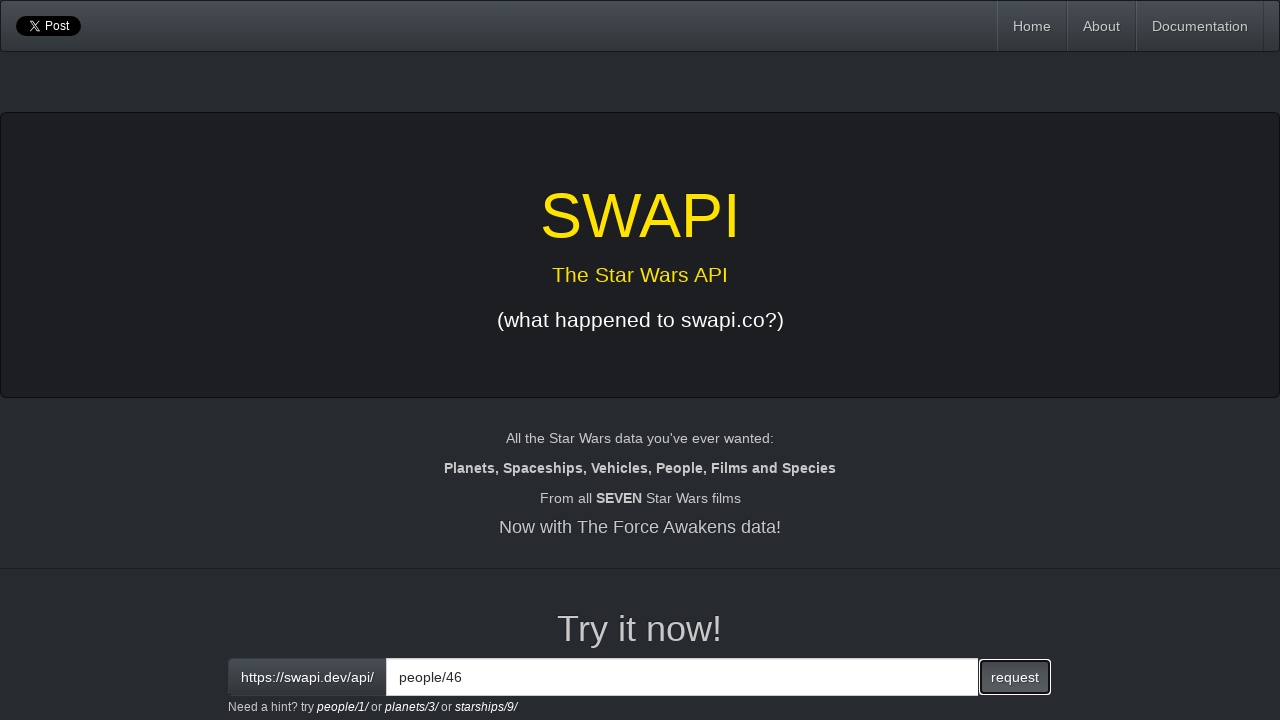

Cleared input field for person ID 47 on input[id='interactive']
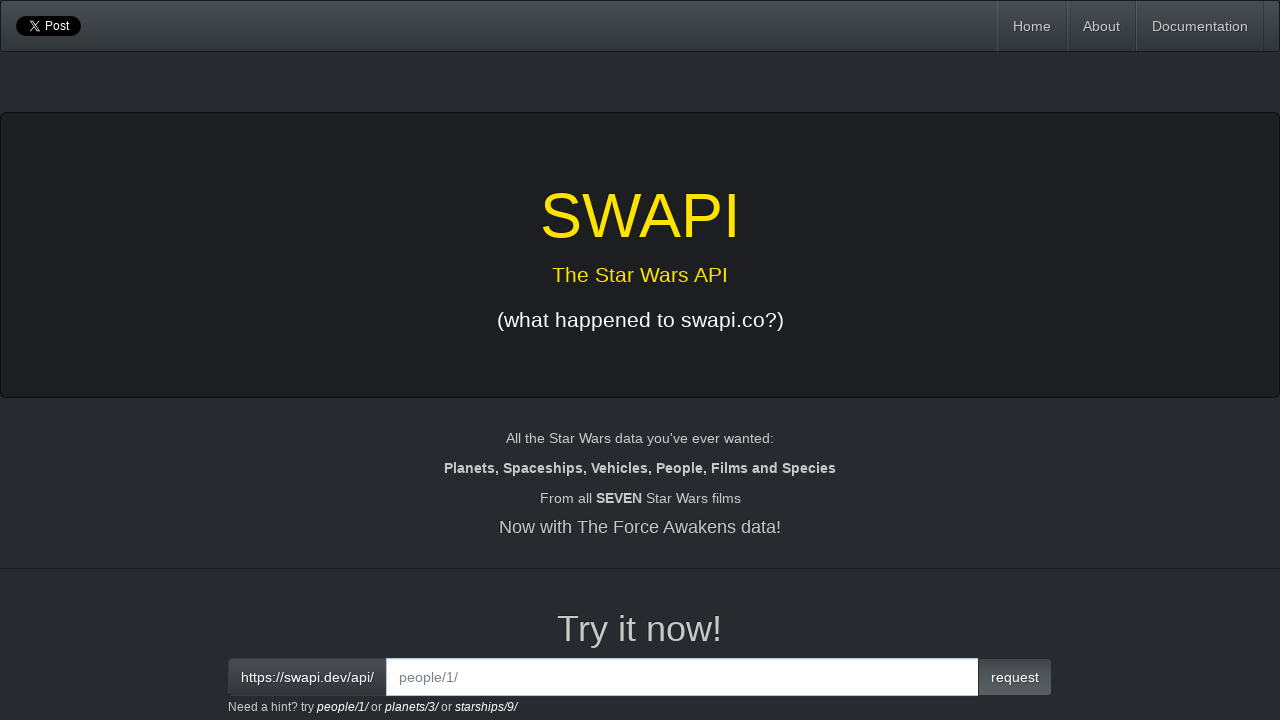

Entered people/47 endpoint in input field on input[id='interactive']
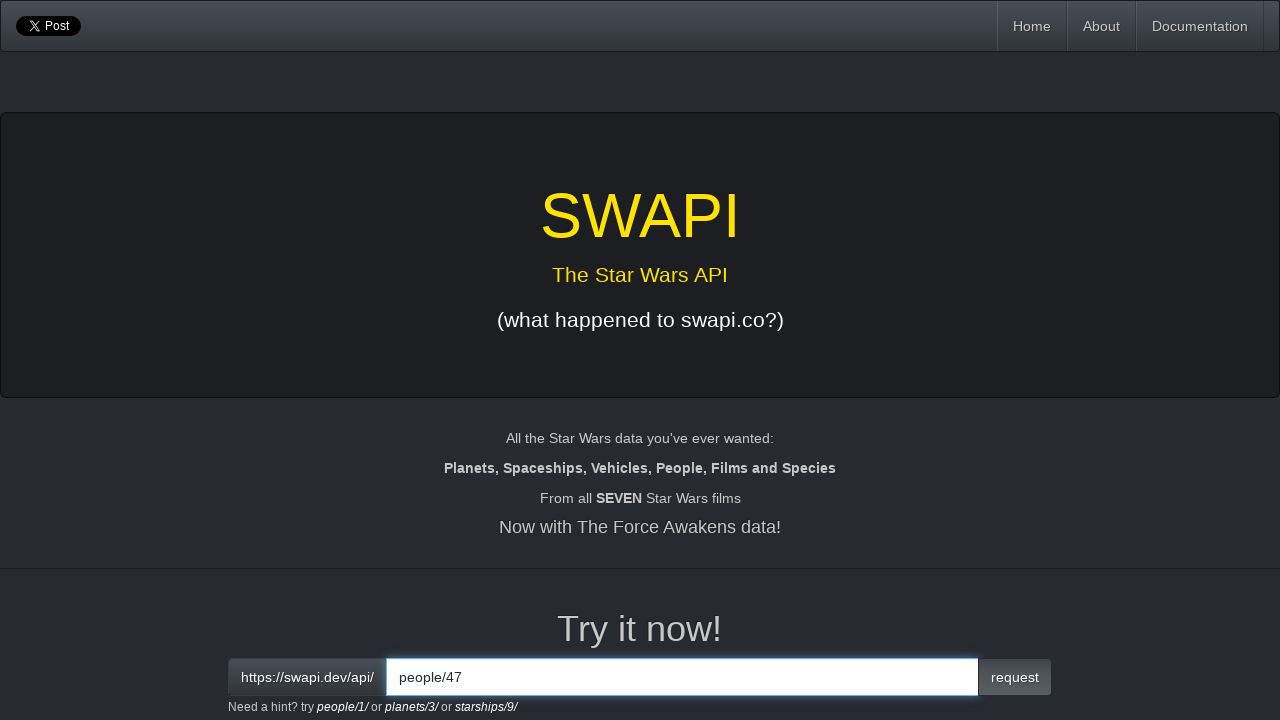

Clicked request button to fetch person ID 47 at (1015, 677) on button.btn.btn-primary
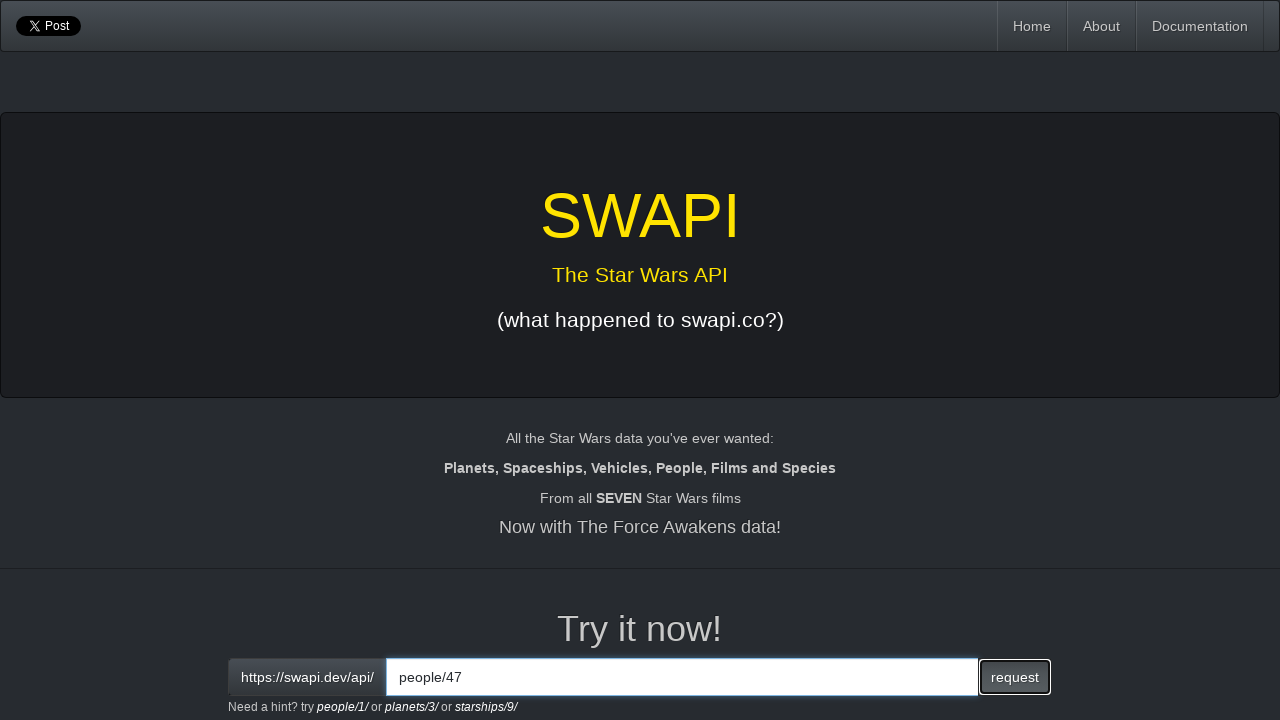

Response loaded for person ID 47
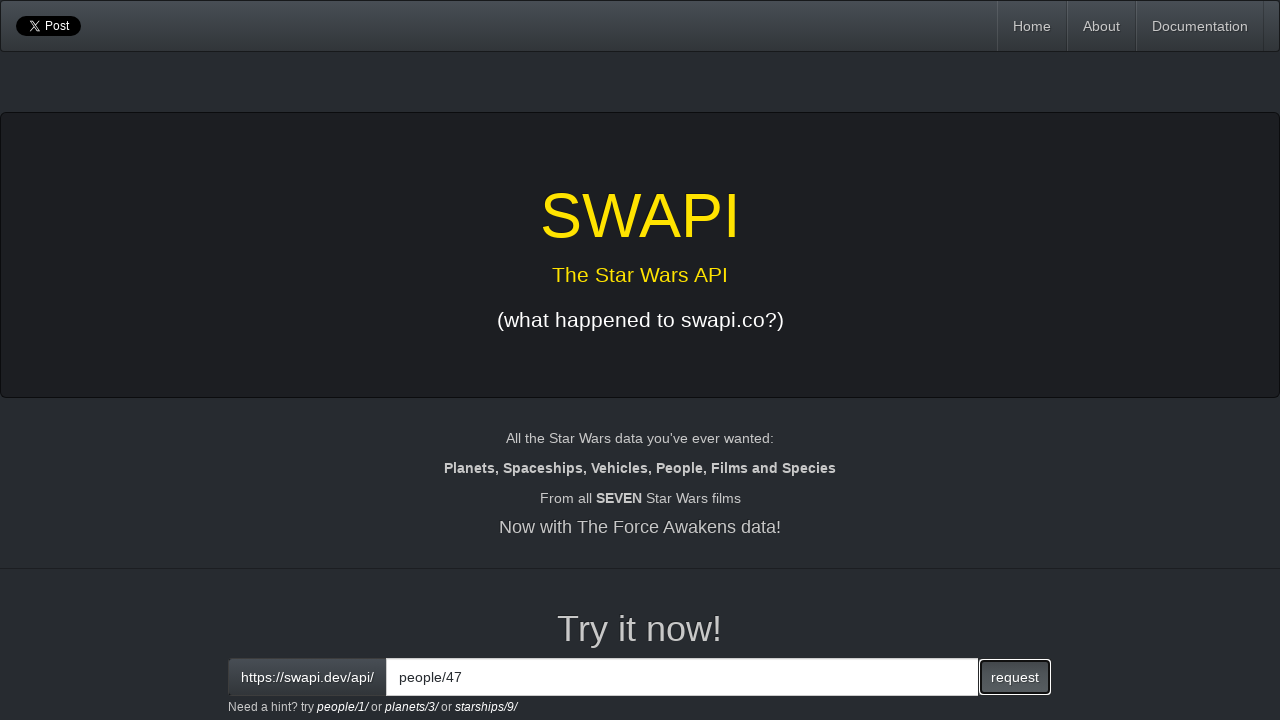

Extracted response text for person ID 47
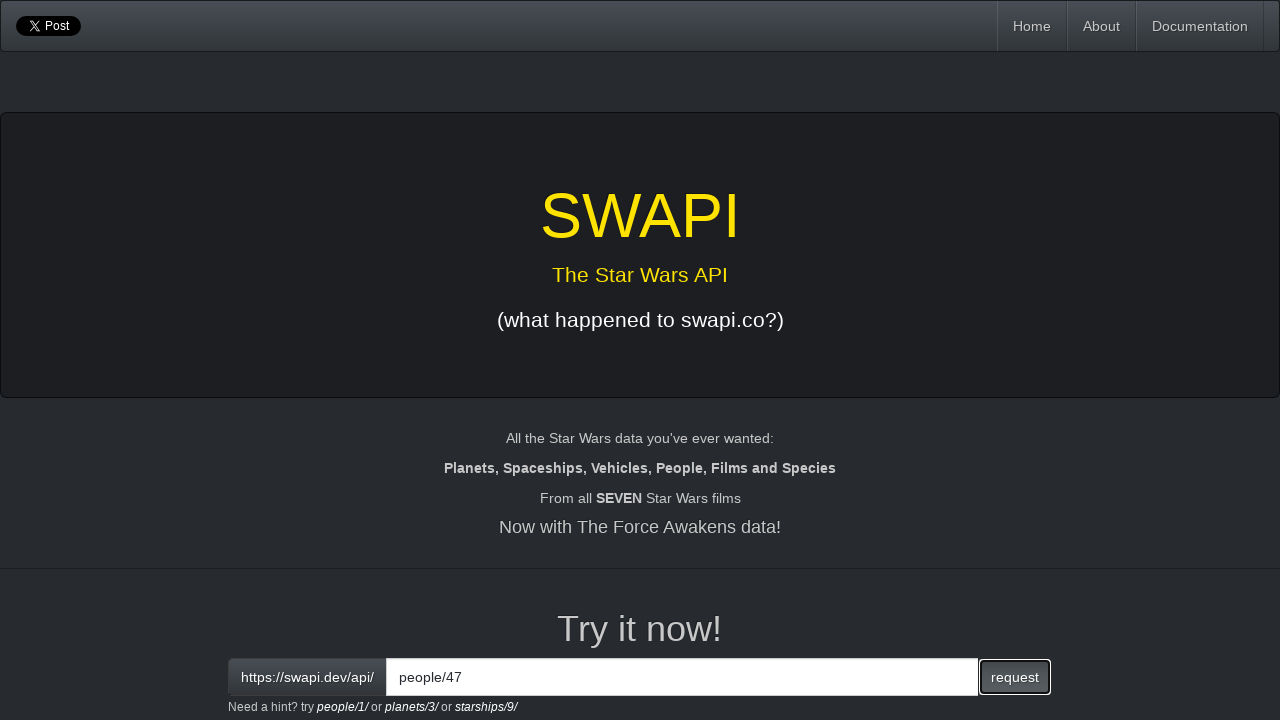

Cleared input field for person ID 48 on input[id='interactive']
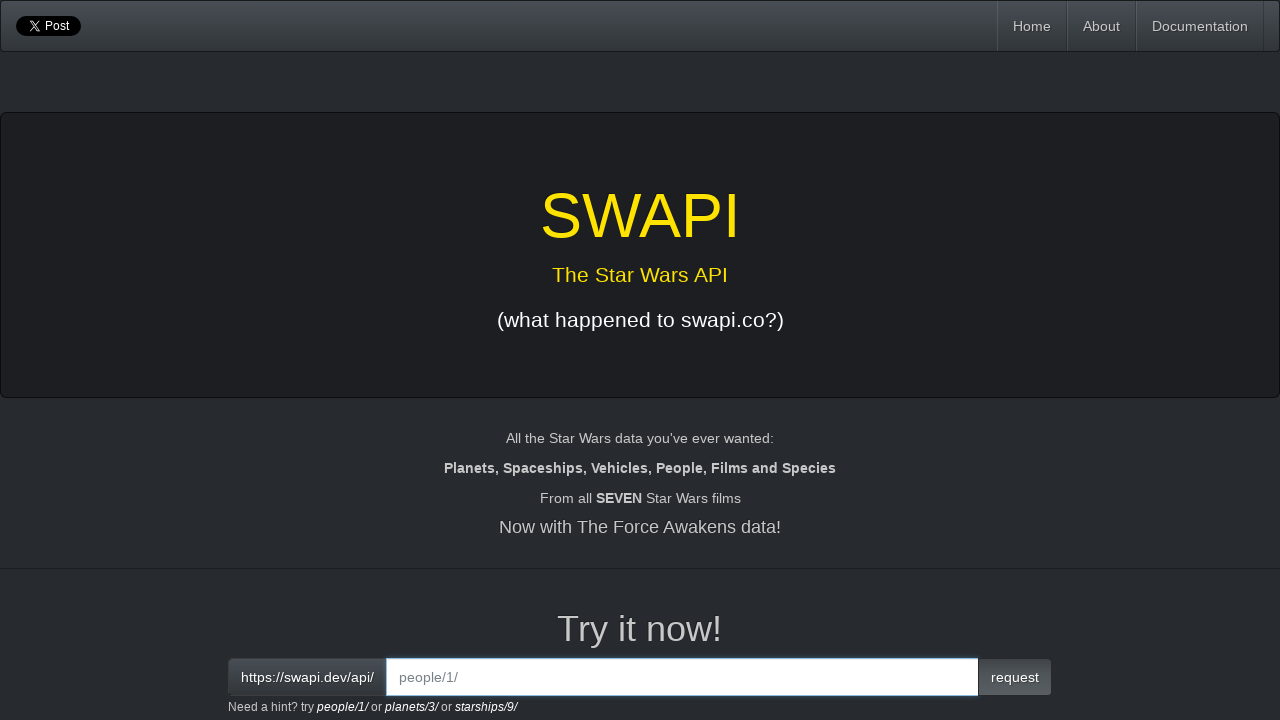

Entered people/48 endpoint in input field on input[id='interactive']
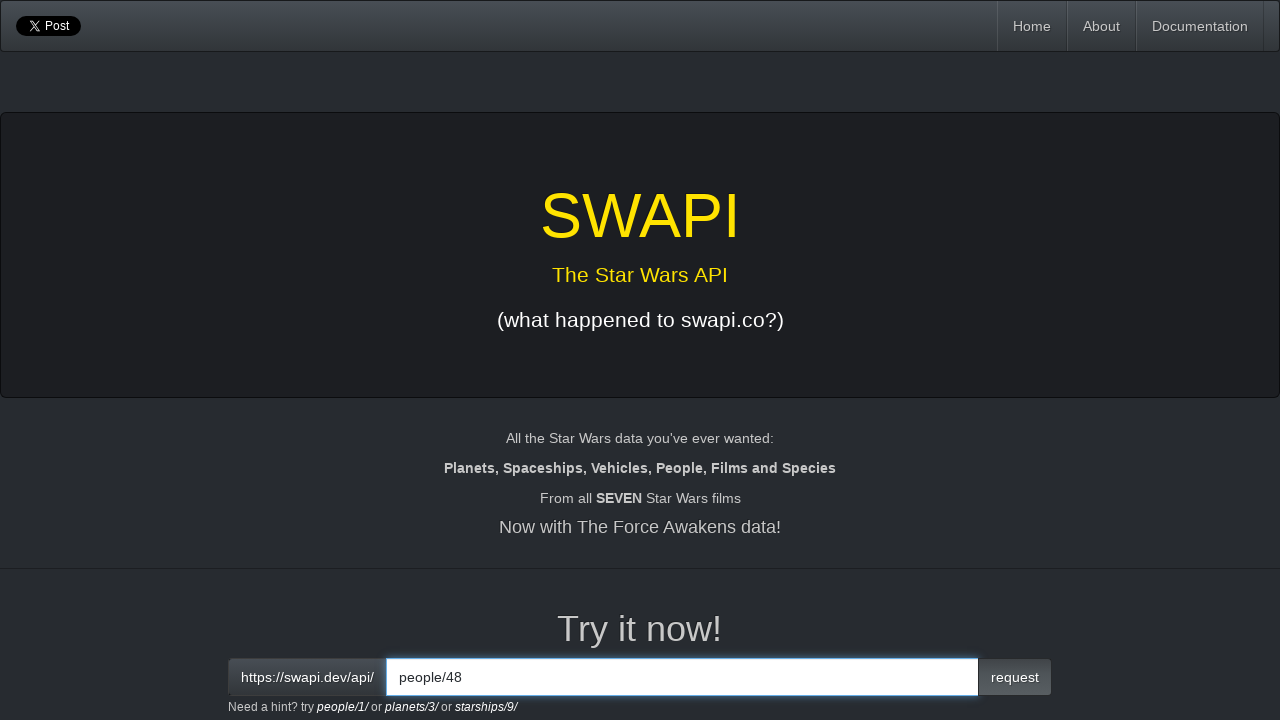

Clicked request button to fetch person ID 48 at (1015, 677) on button.btn.btn-primary
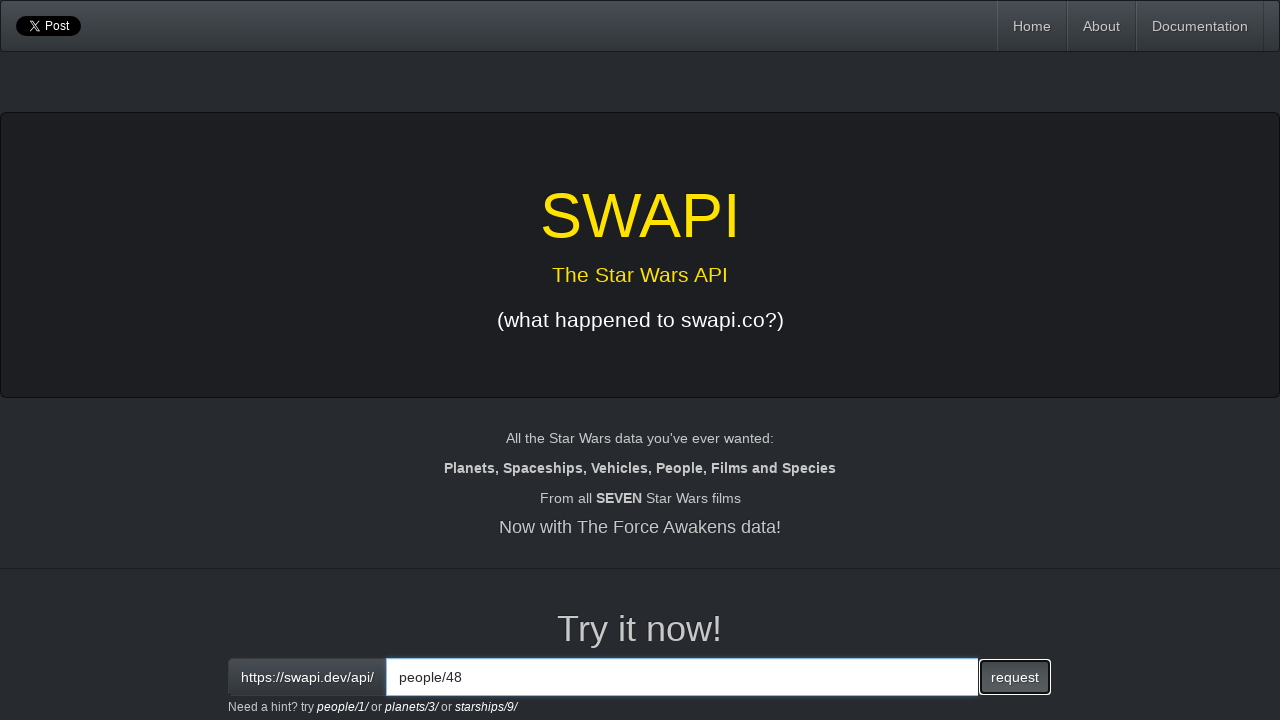

Response loaded for person ID 48
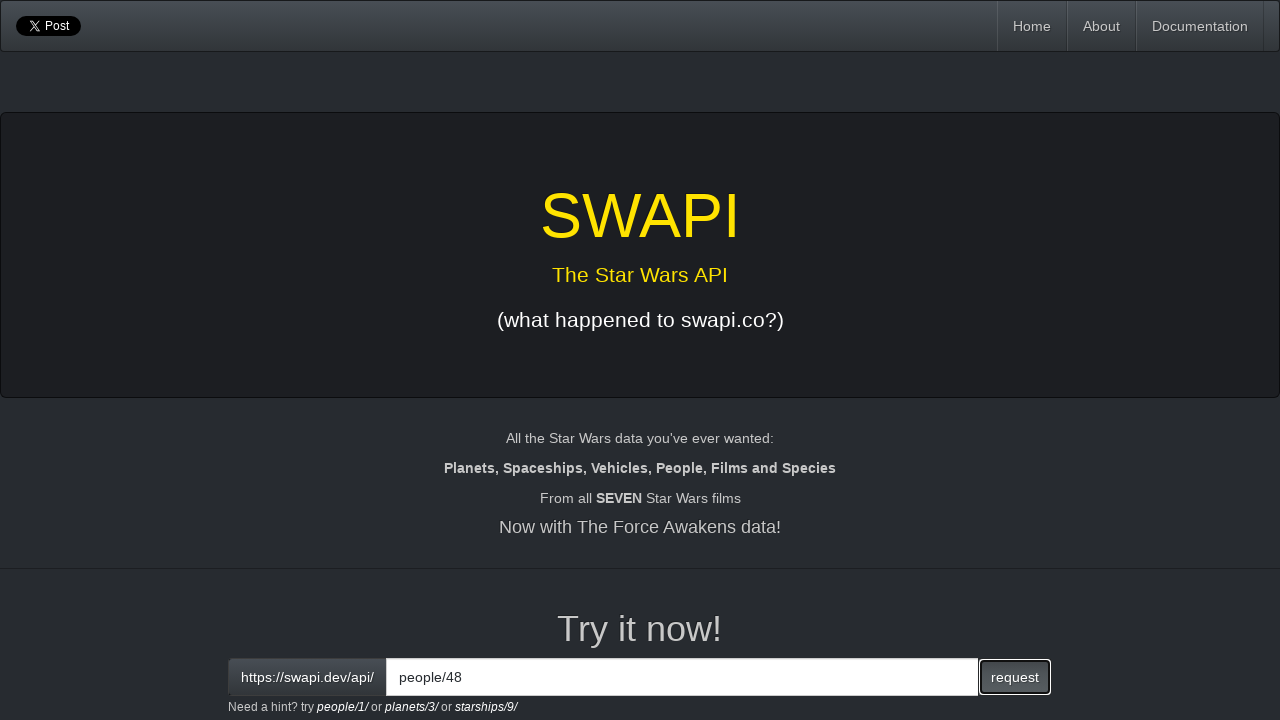

Extracted response text for person ID 48
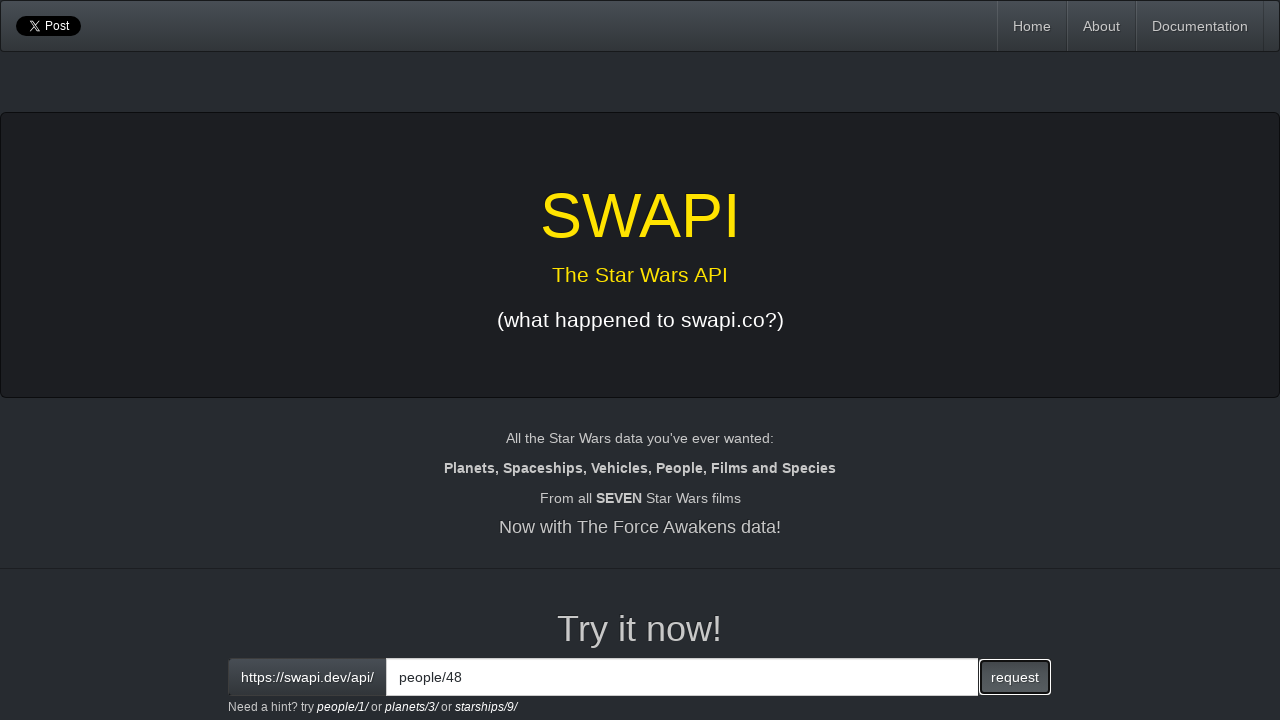

Cleared input field for person ID 49 on input[id='interactive']
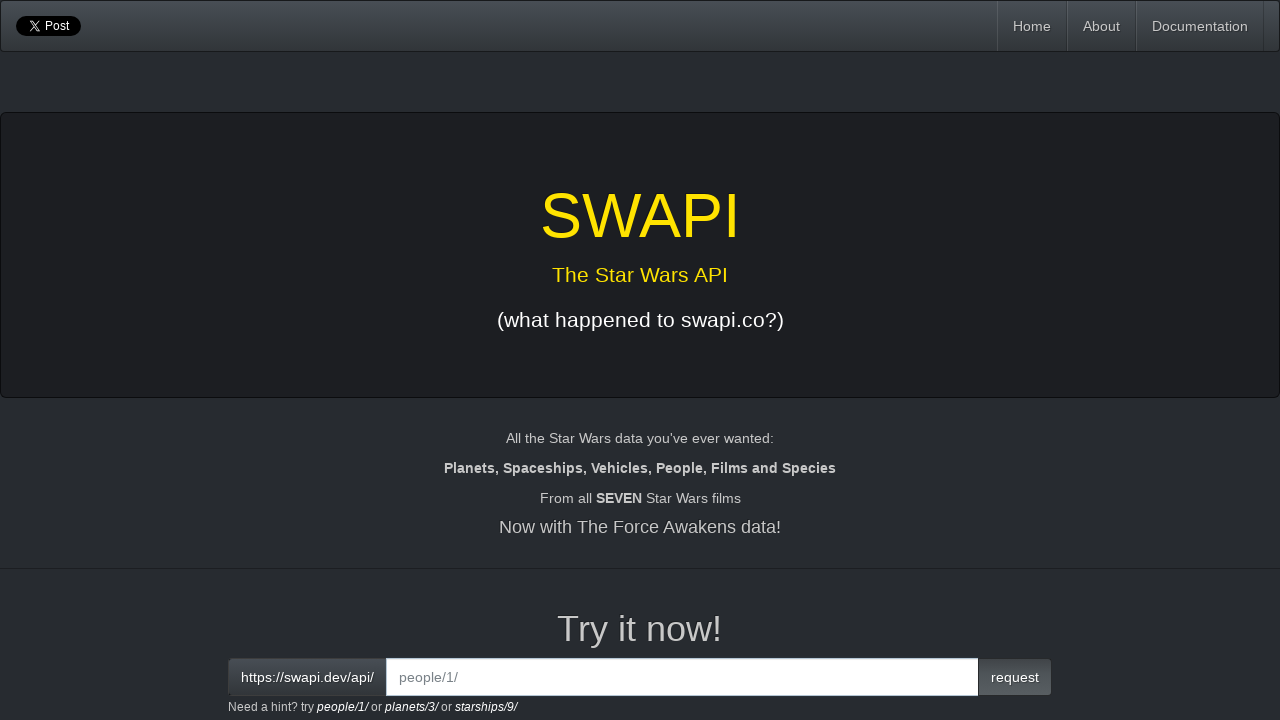

Entered people/49 endpoint in input field on input[id='interactive']
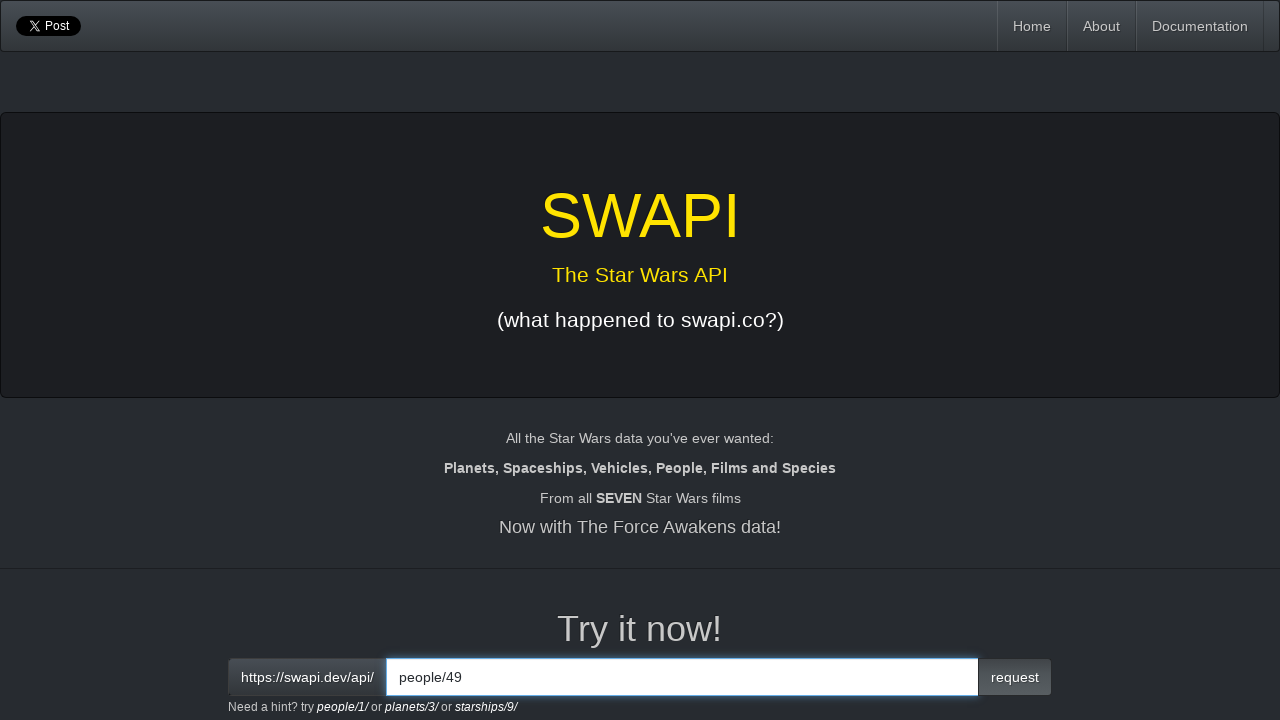

Clicked request button to fetch person ID 49 at (1015, 677) on button.btn.btn-primary
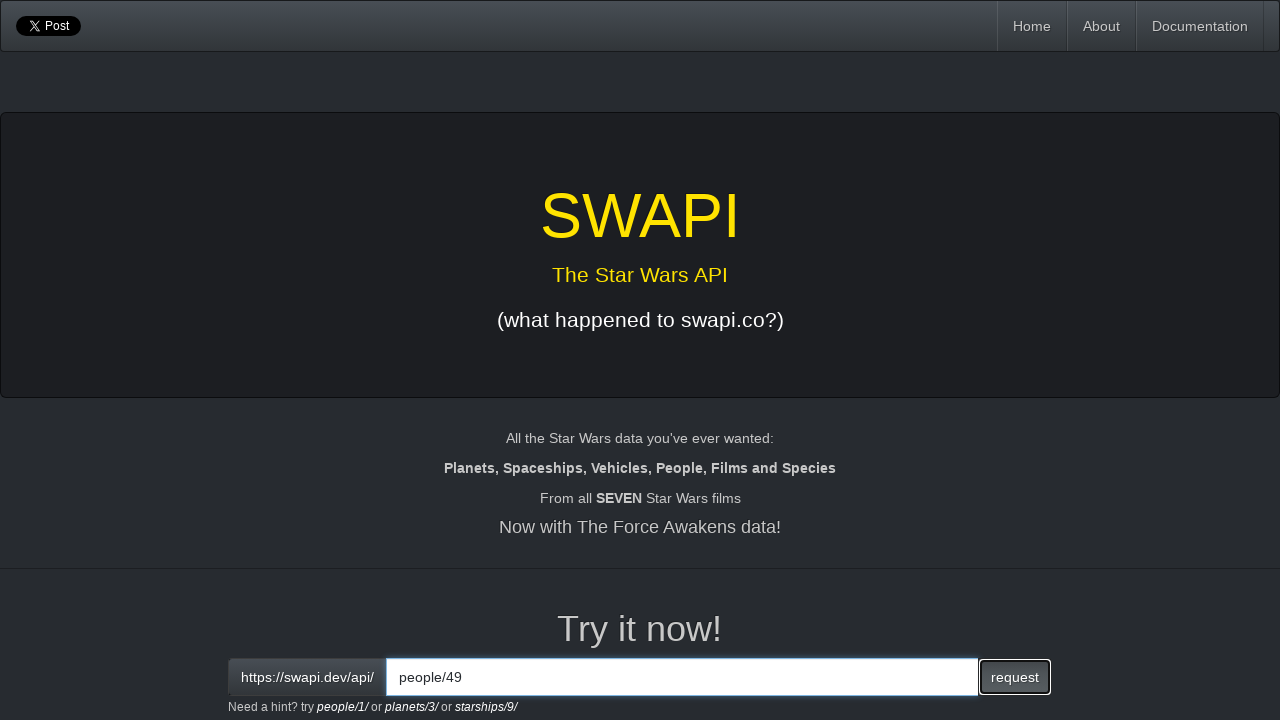

Response loaded for person ID 49
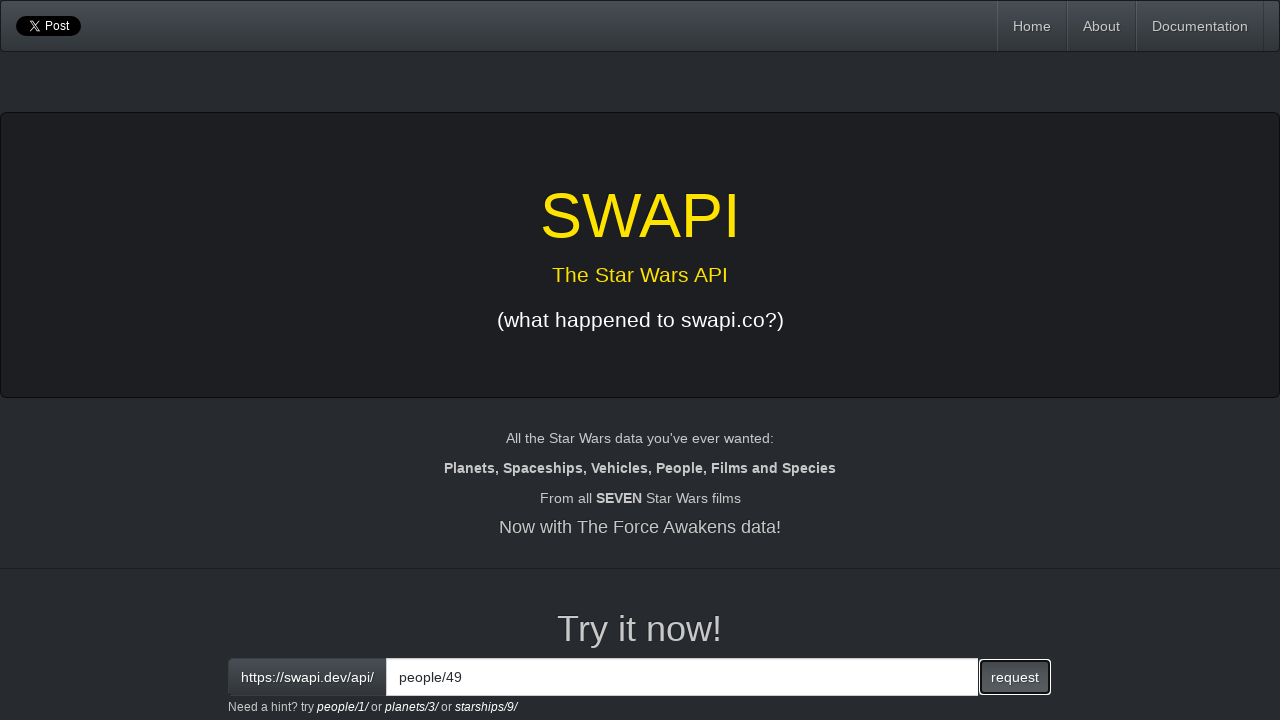

Extracted response text for person ID 49
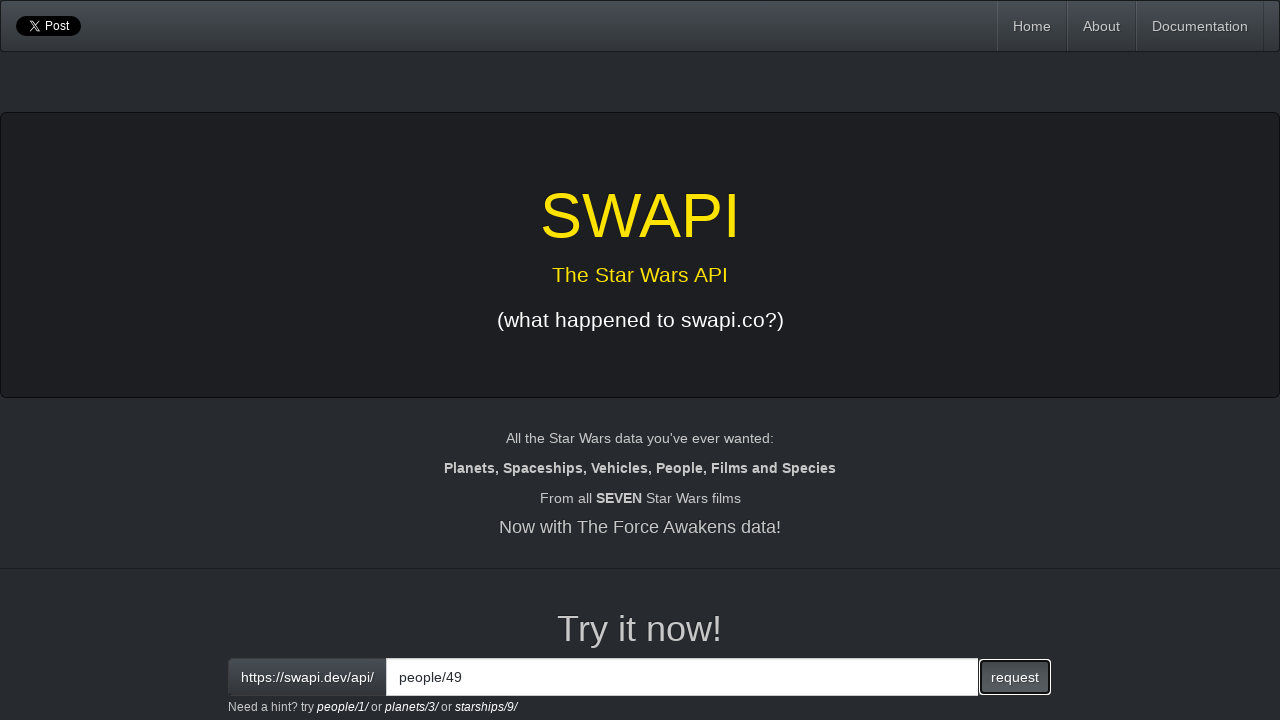

Cleared input field for person ID 50 on input[id='interactive']
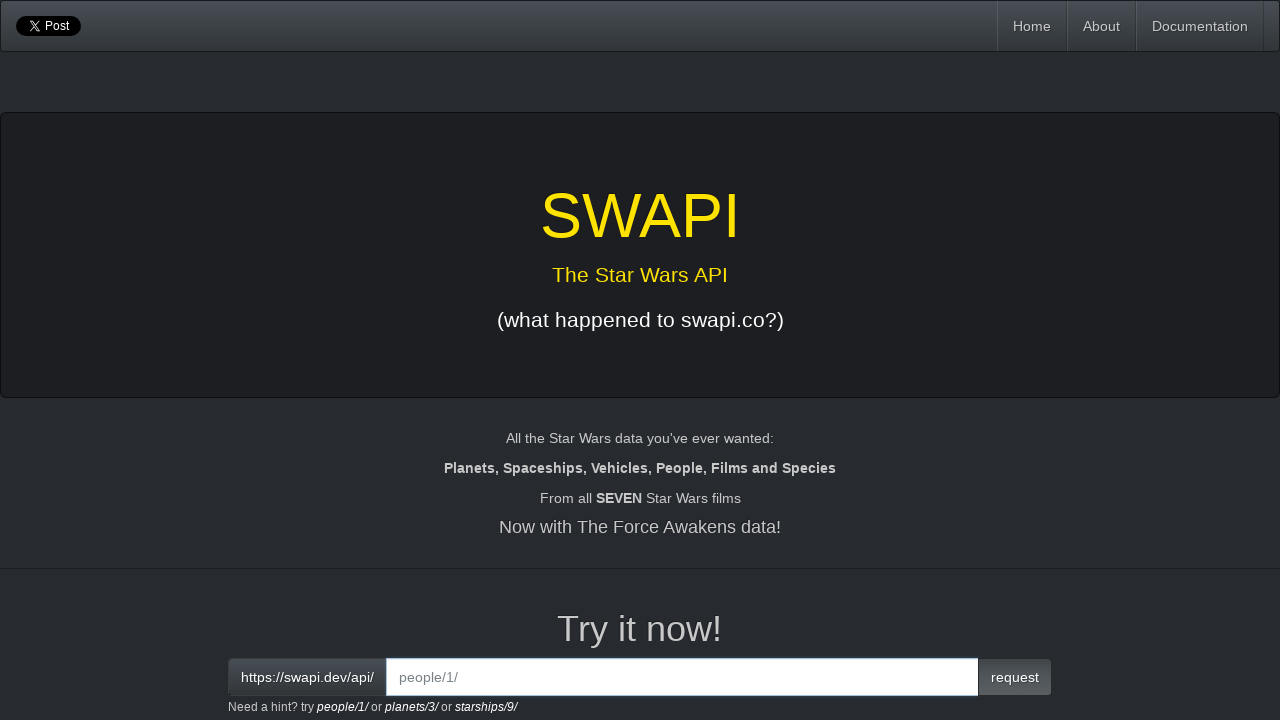

Entered people/50 endpoint in input field on input[id='interactive']
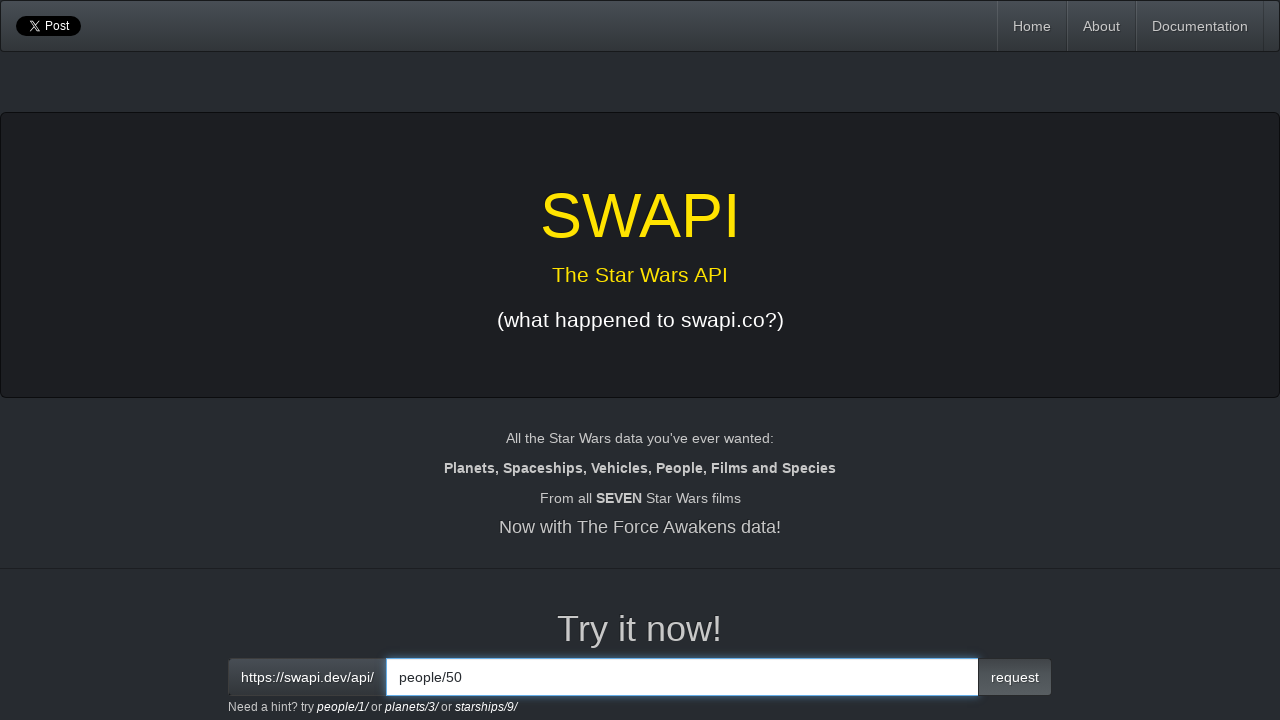

Clicked request button to fetch person ID 50 at (1015, 677) on button.btn.btn-primary
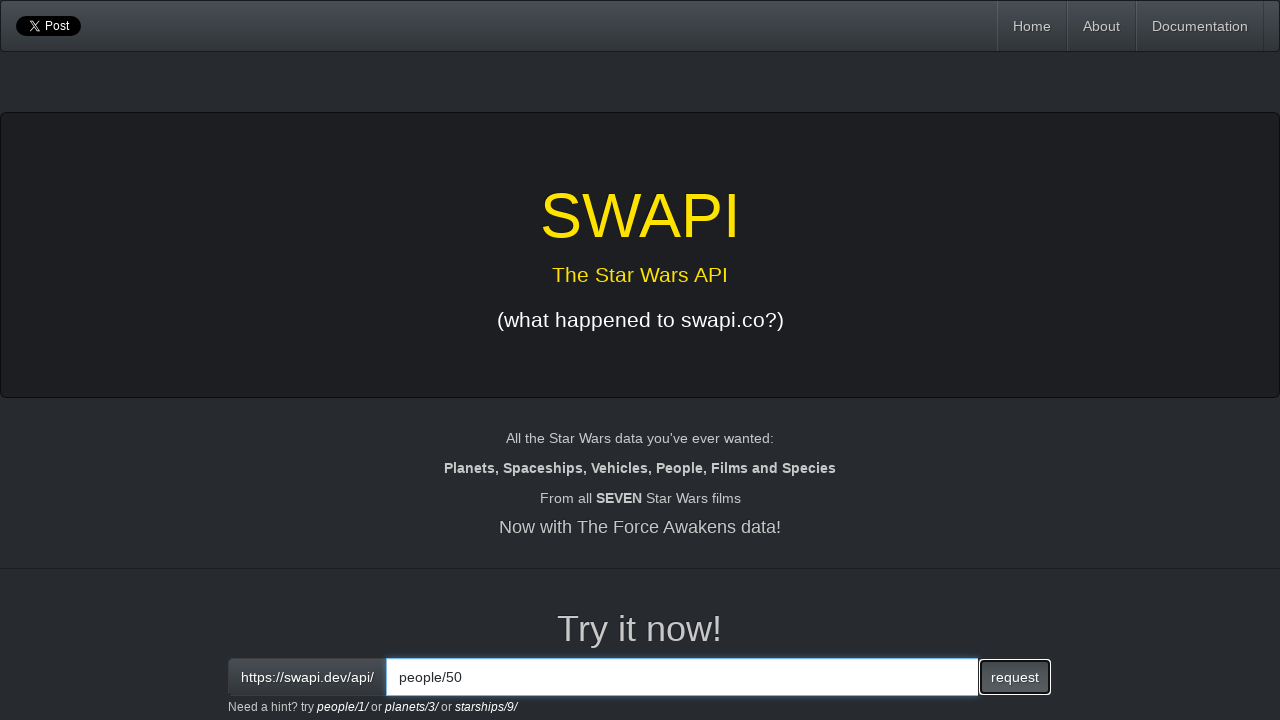

Response loaded for person ID 50
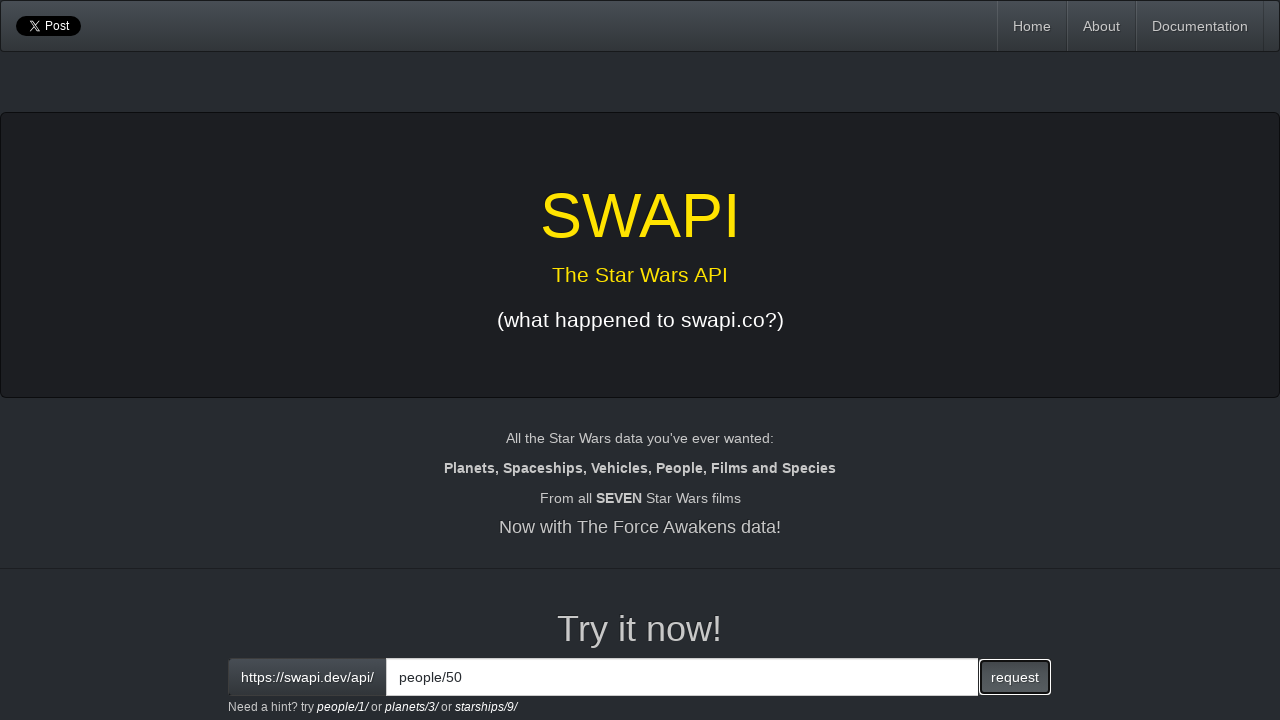

Extracted response text for person ID 50
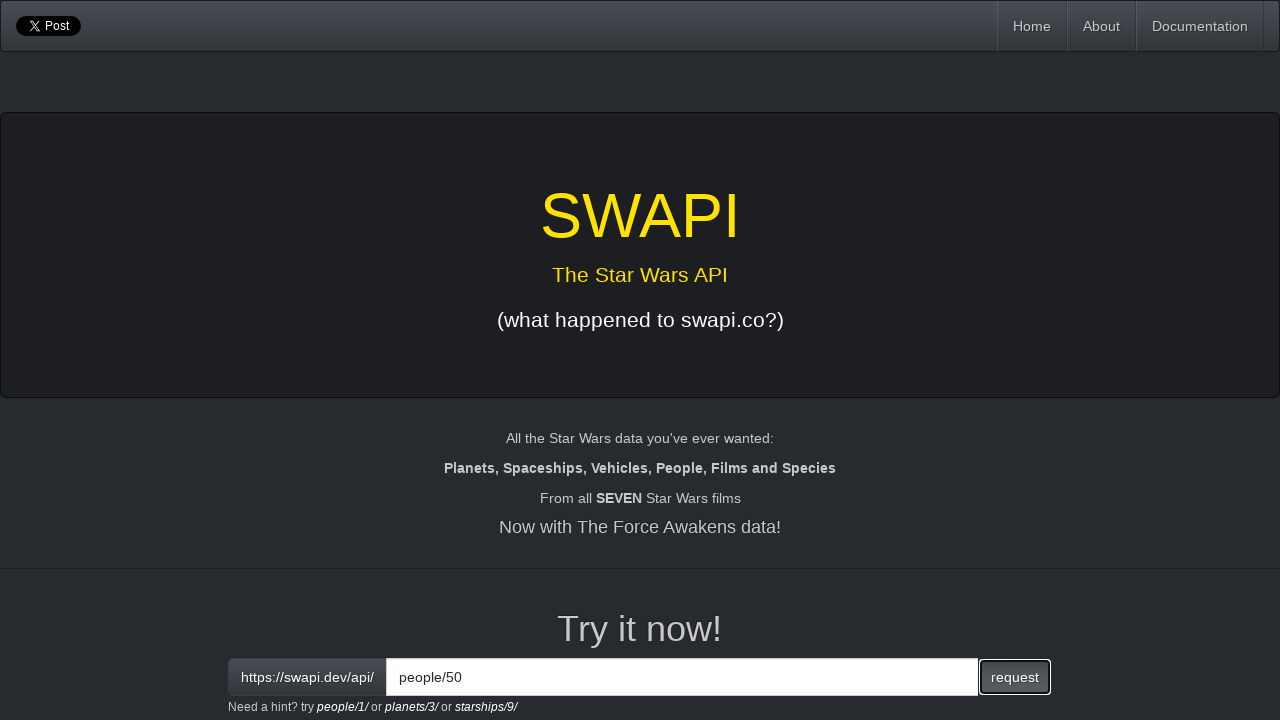

Cleared input field for person ID 51 on input[id='interactive']
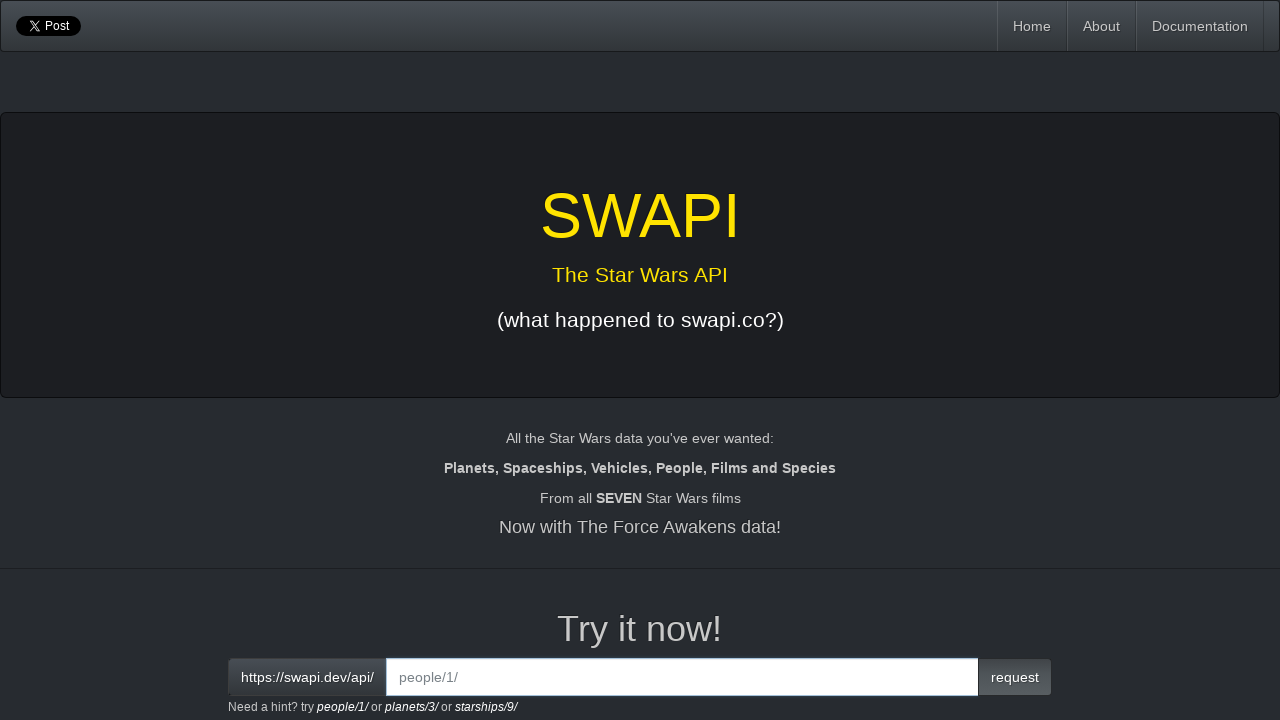

Entered people/51 endpoint in input field on input[id='interactive']
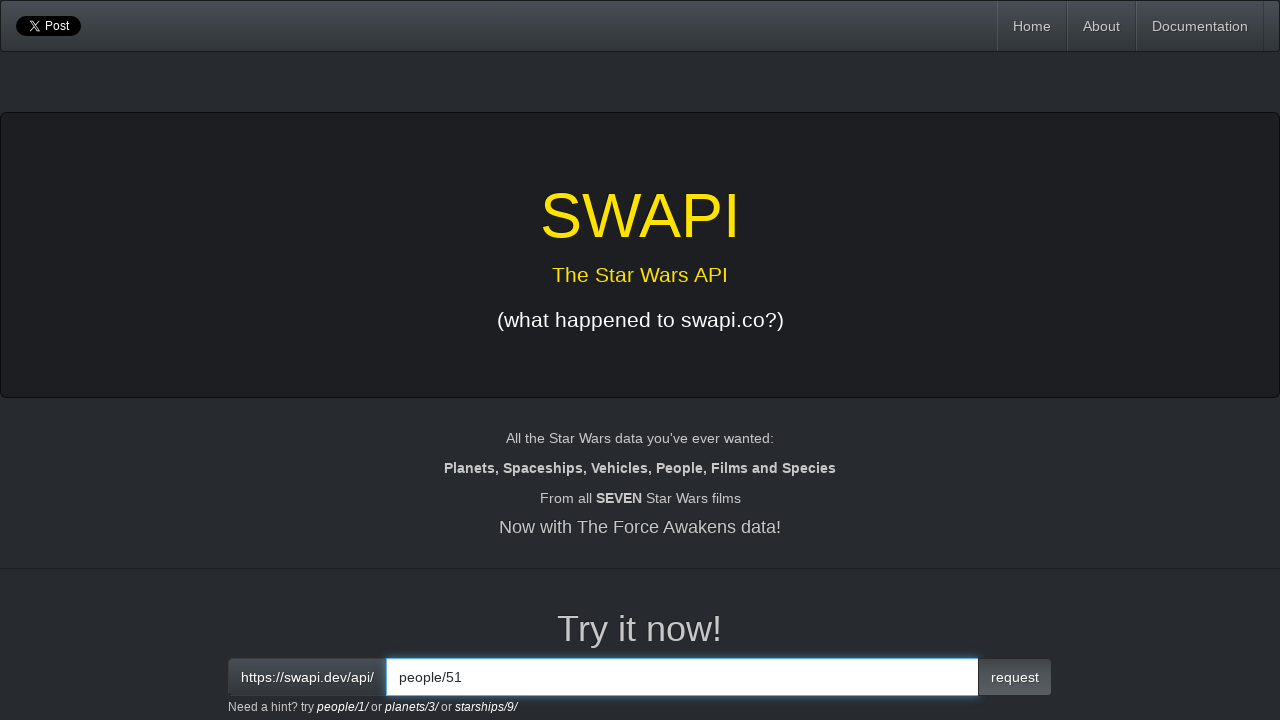

Clicked request button to fetch person ID 51 at (1015, 677) on button.btn.btn-primary
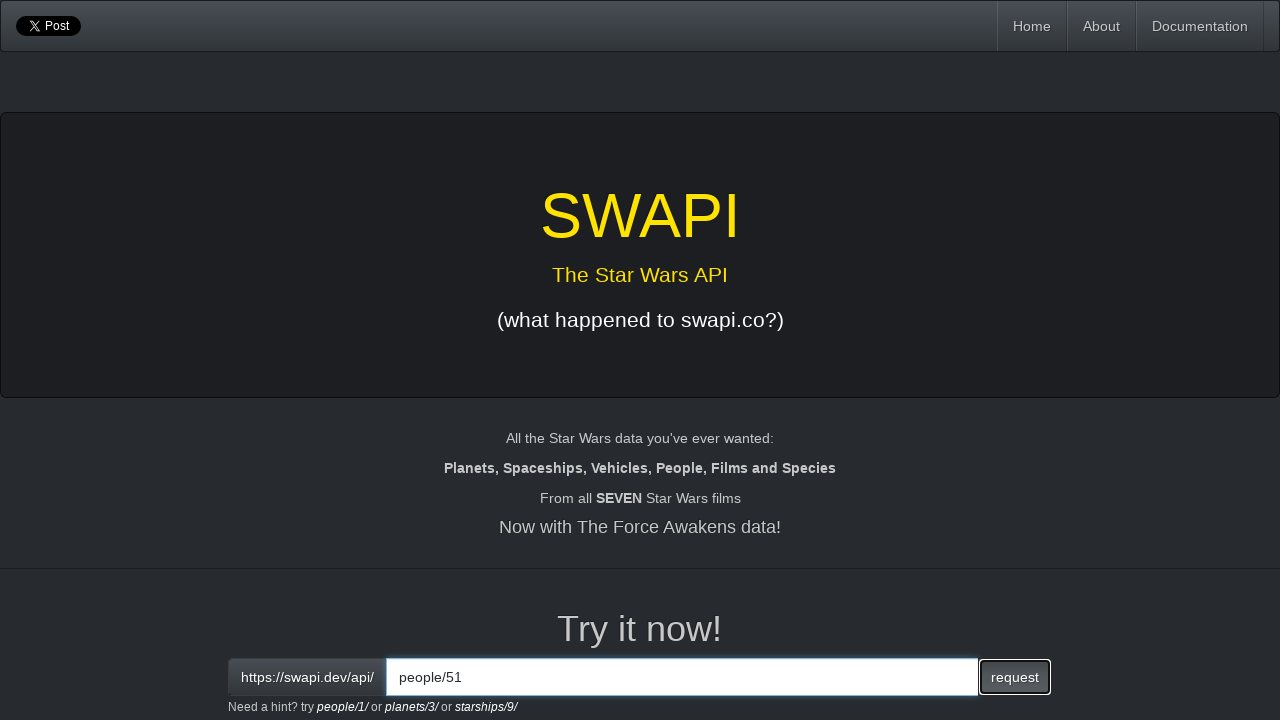

Response loaded for person ID 51
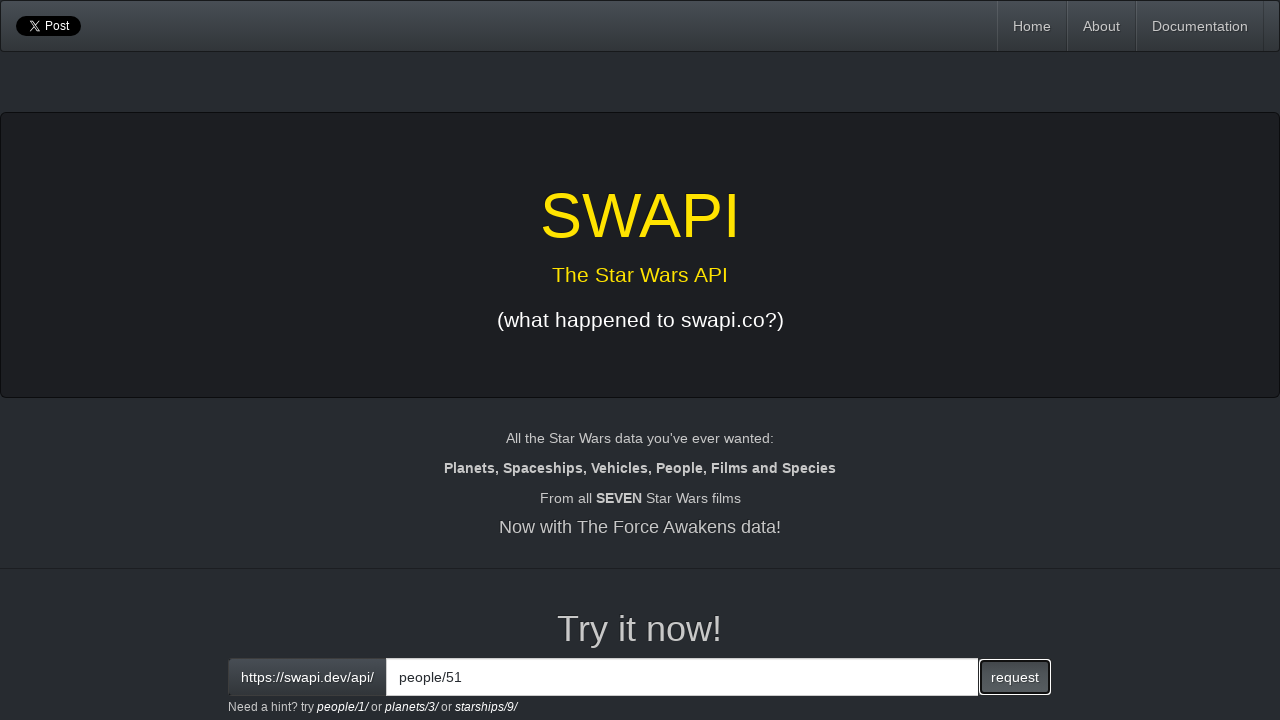

Extracted response text for person ID 51
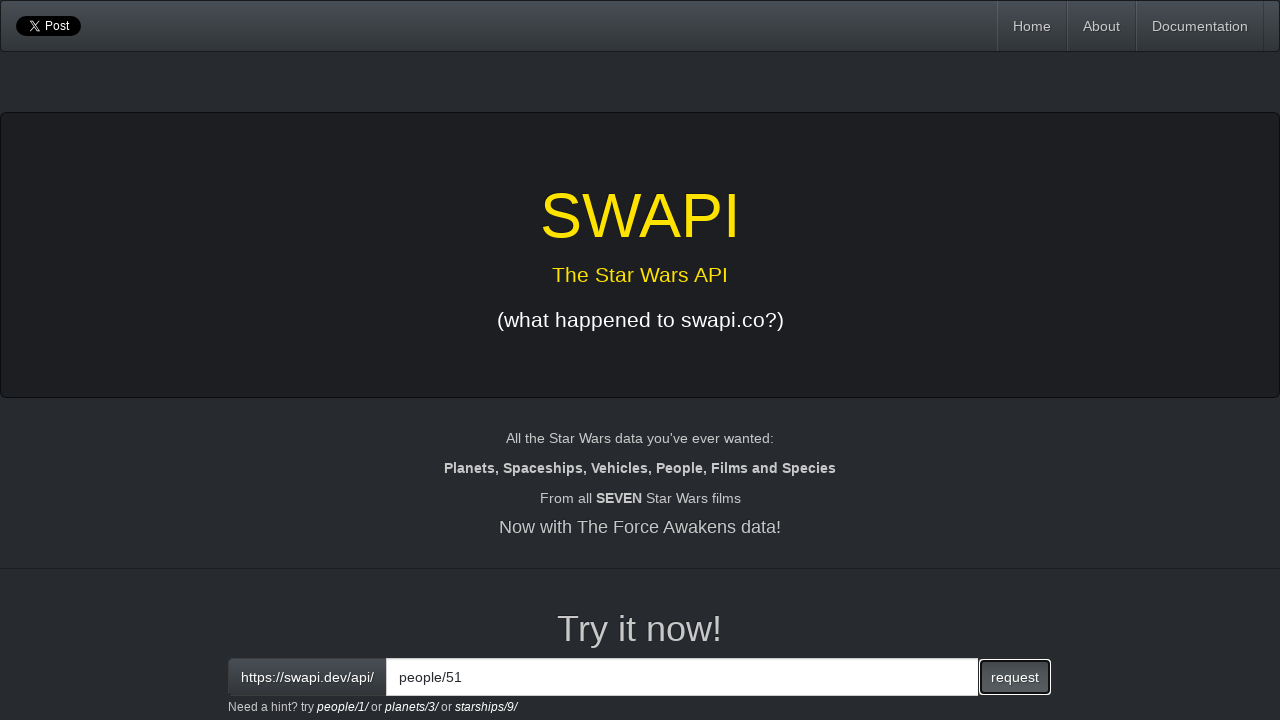

Cleared input field for person ID 52 on input[id='interactive']
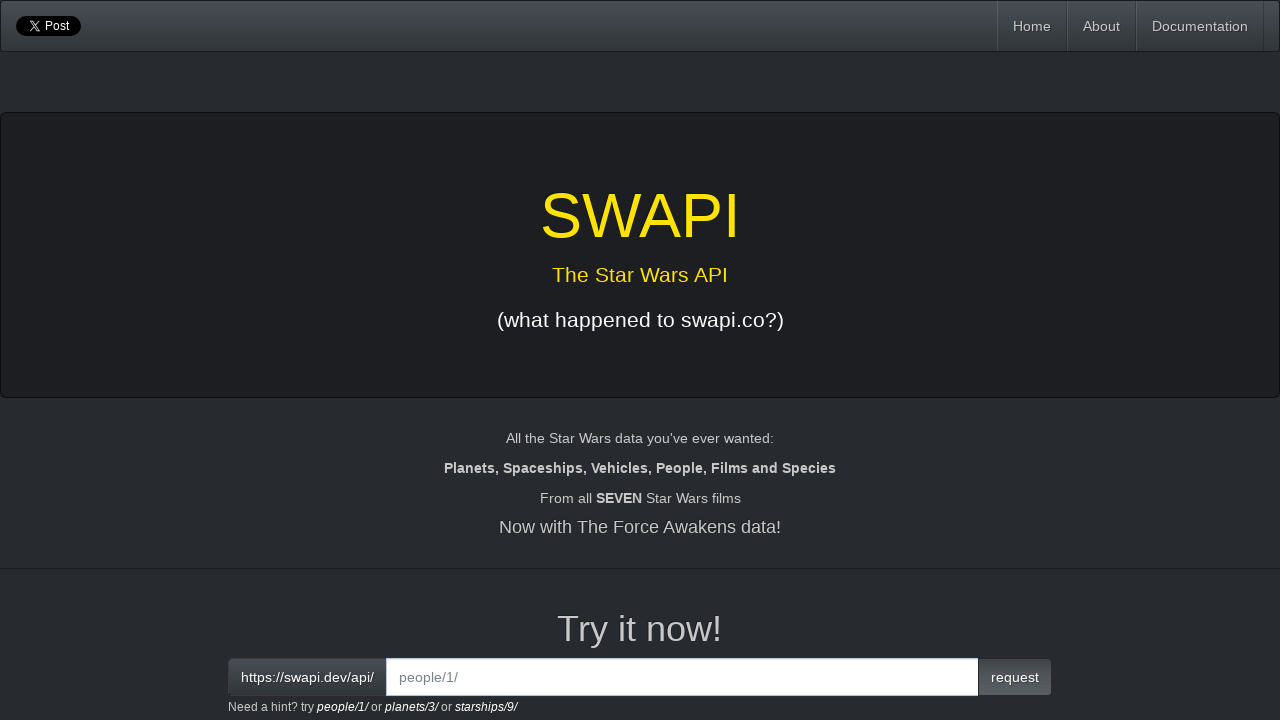

Entered people/52 endpoint in input field on input[id='interactive']
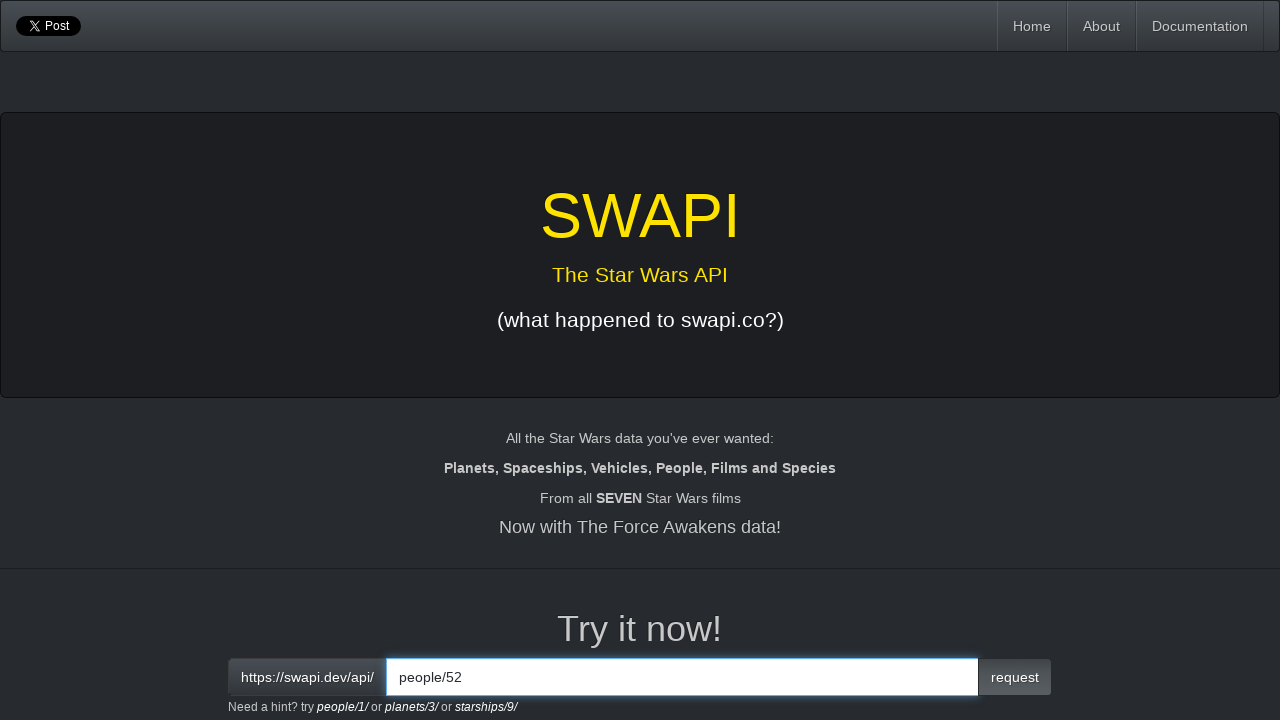

Clicked request button to fetch person ID 52 at (1015, 677) on button.btn.btn-primary
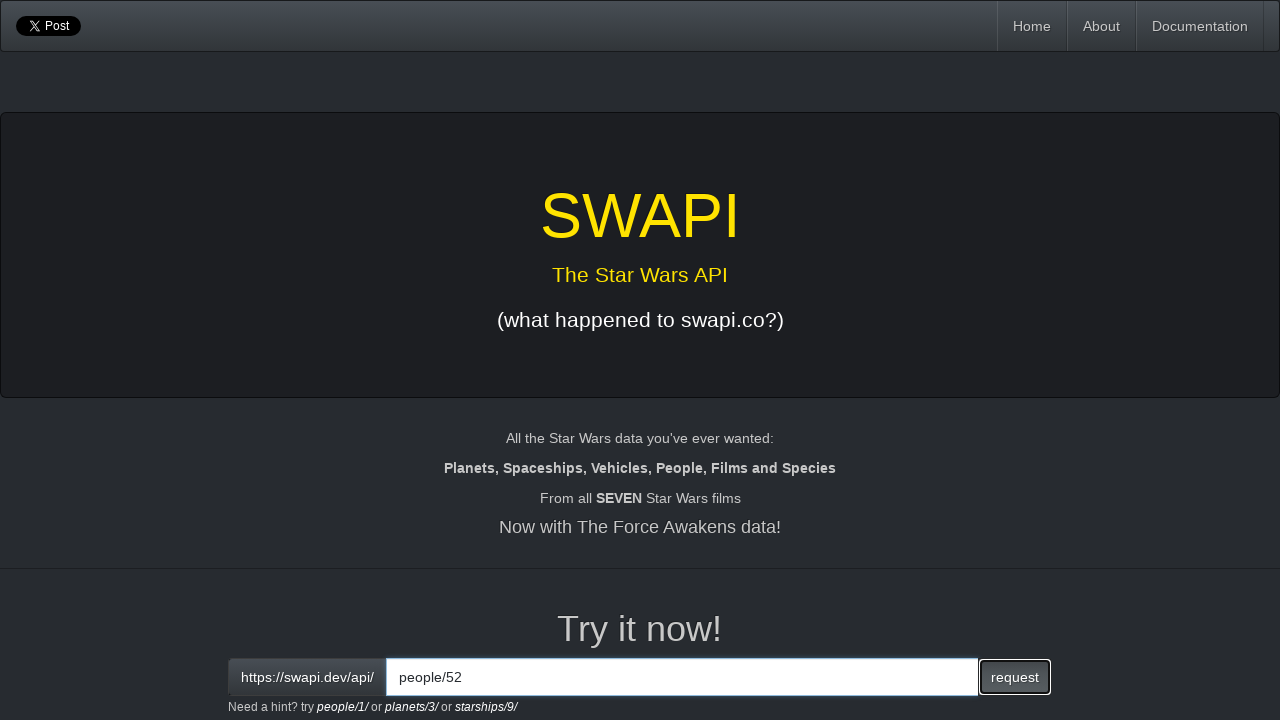

Response loaded for person ID 52
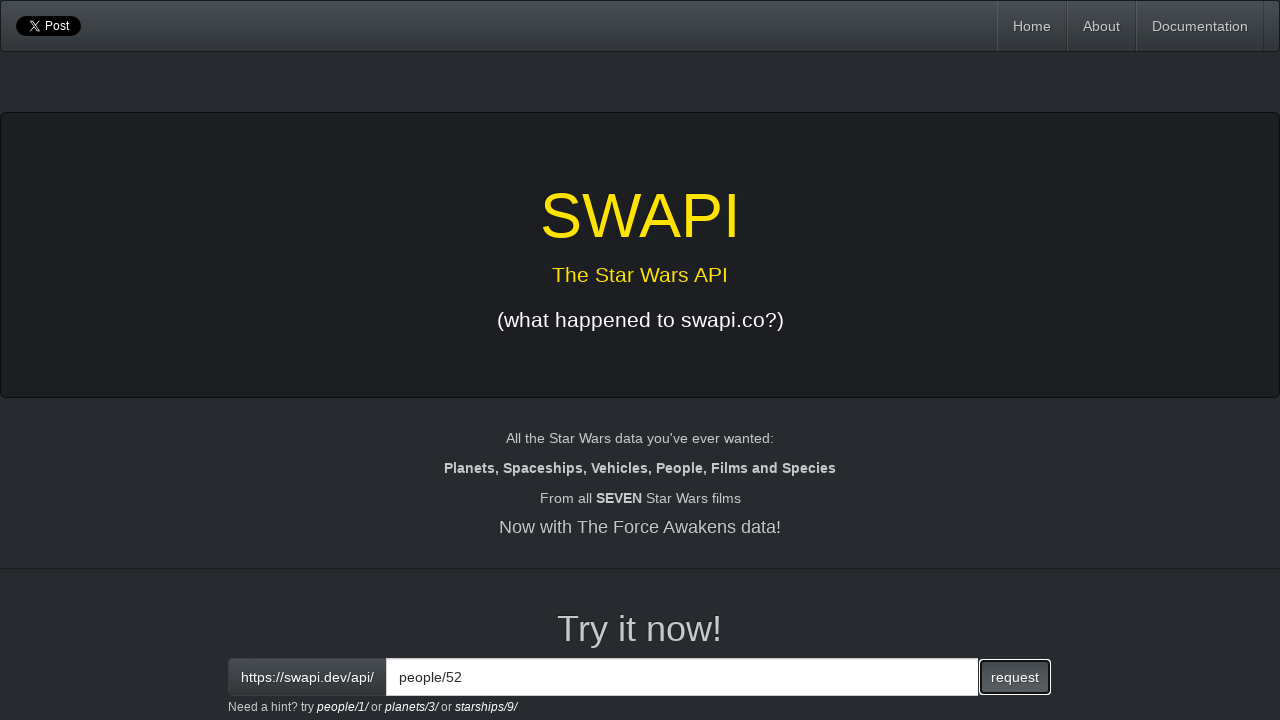

Extracted response text for person ID 52
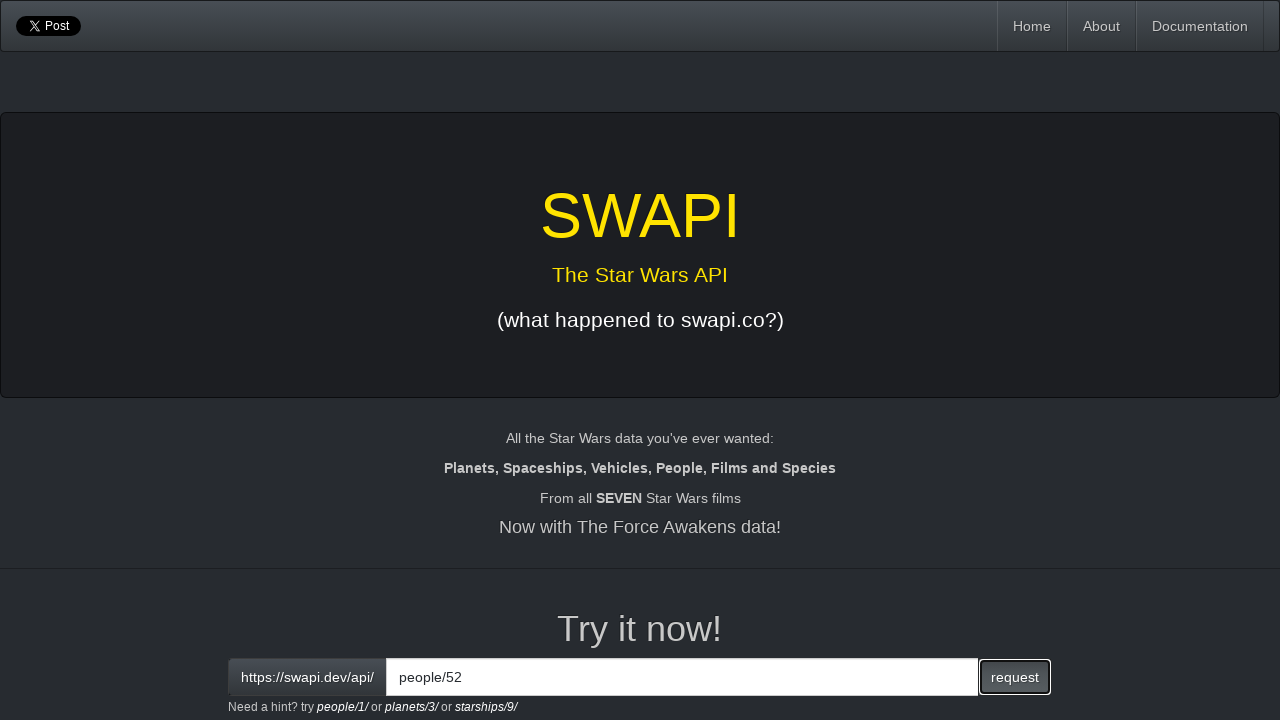

Cleared input field for person ID 53 on input[id='interactive']
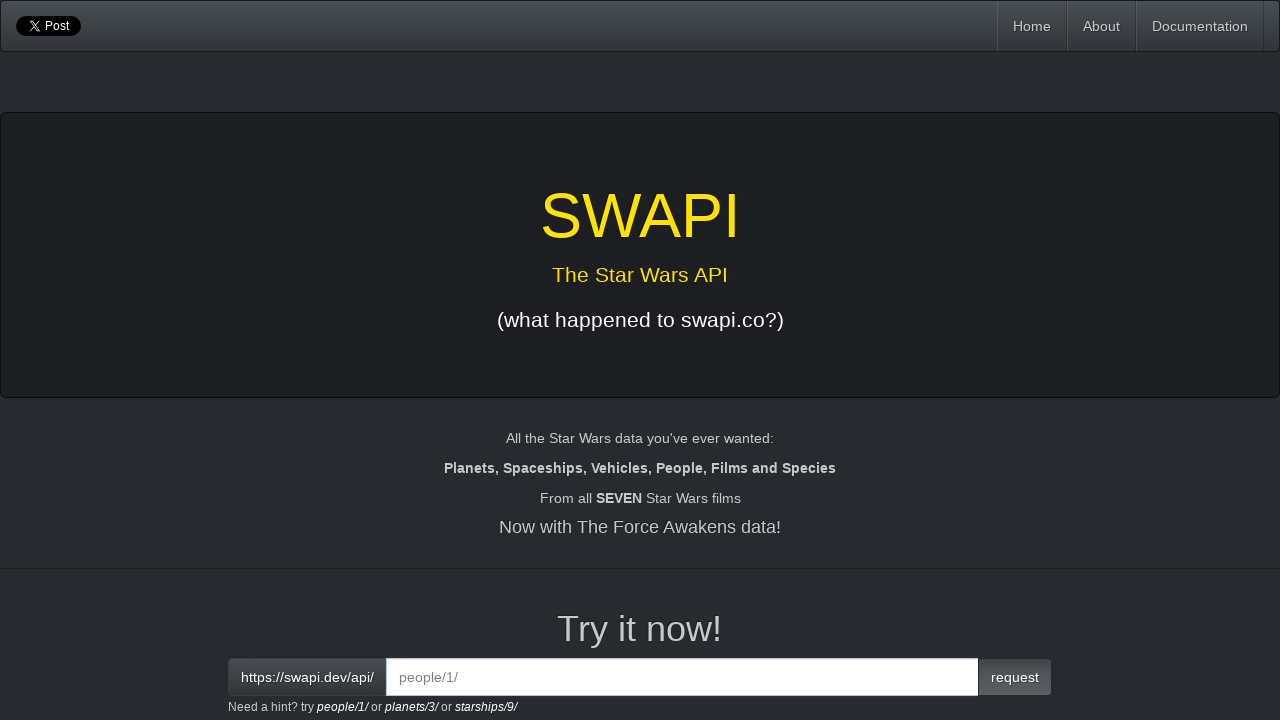

Entered people/53 endpoint in input field on input[id='interactive']
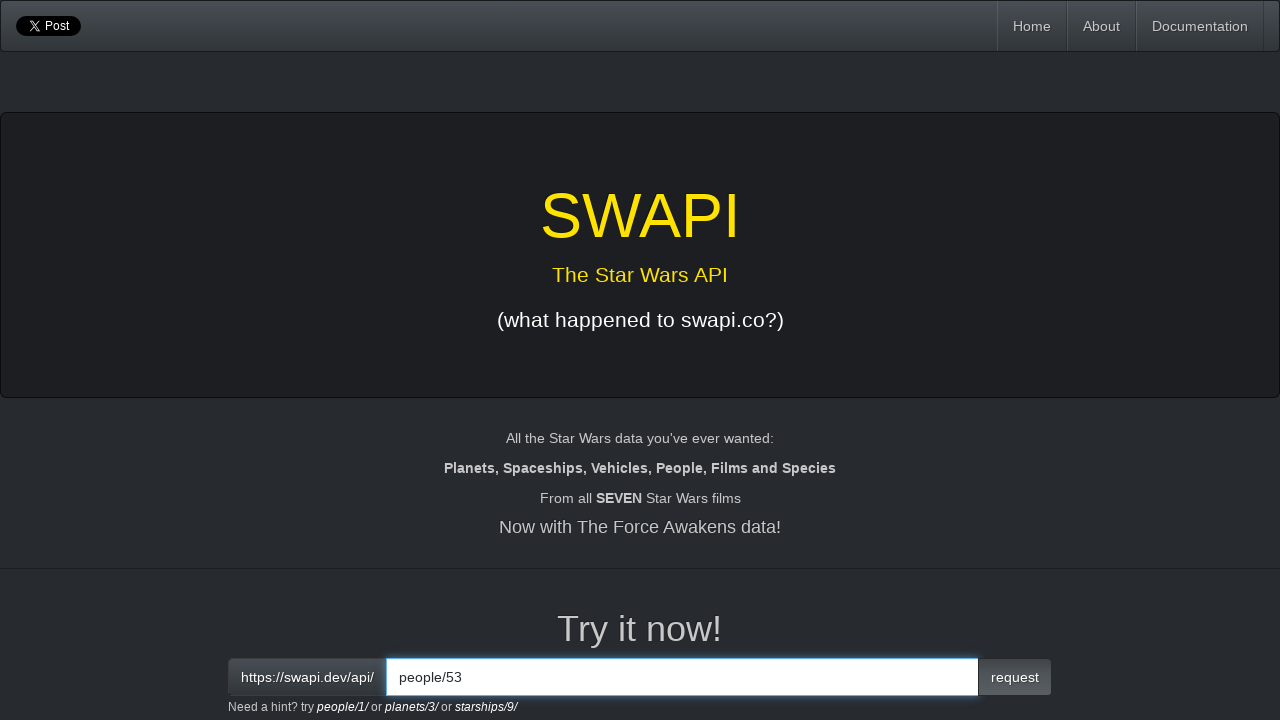

Clicked request button to fetch person ID 53 at (1015, 677) on button.btn.btn-primary
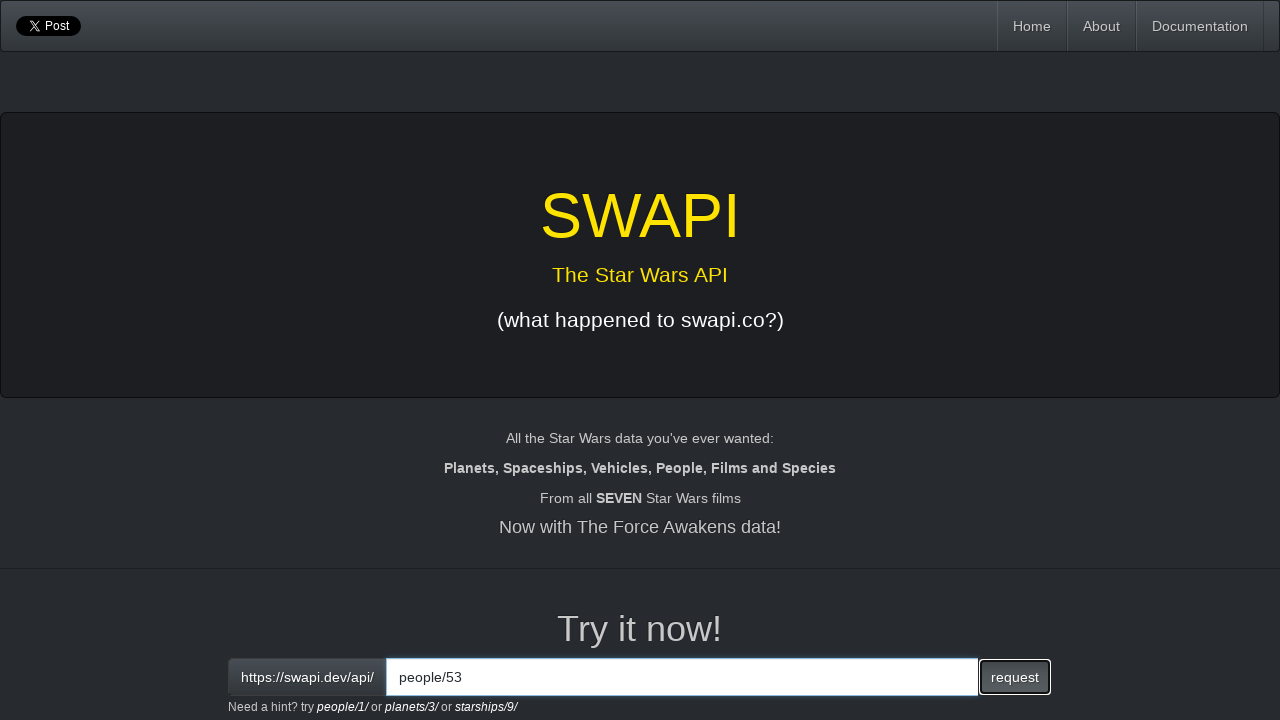

Response loaded for person ID 53
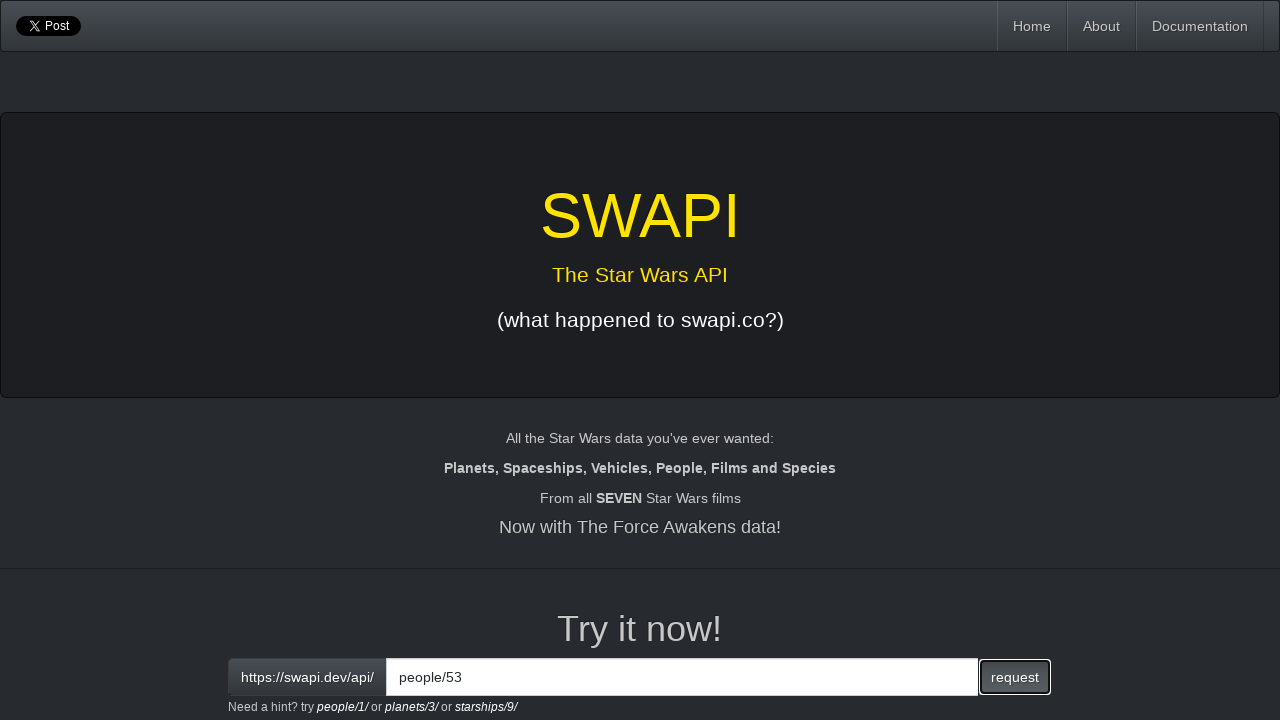

Extracted response text for person ID 53
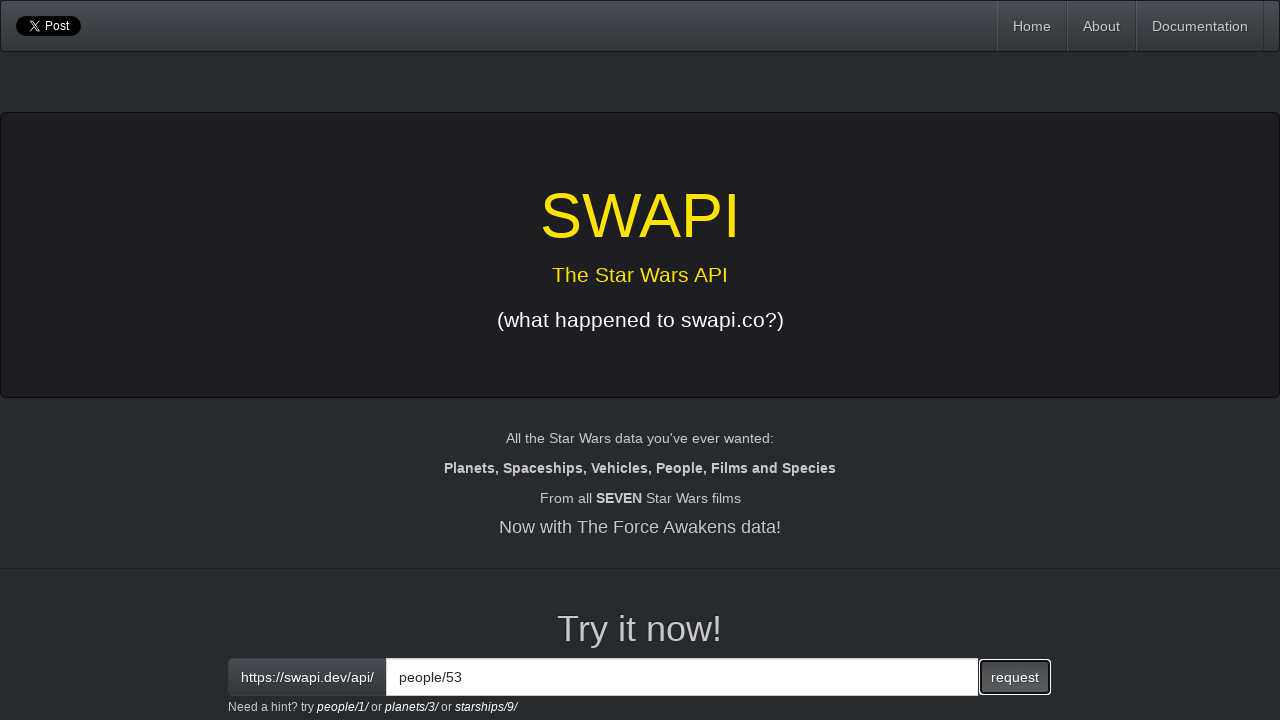

Cleared input field for person ID 54 on input[id='interactive']
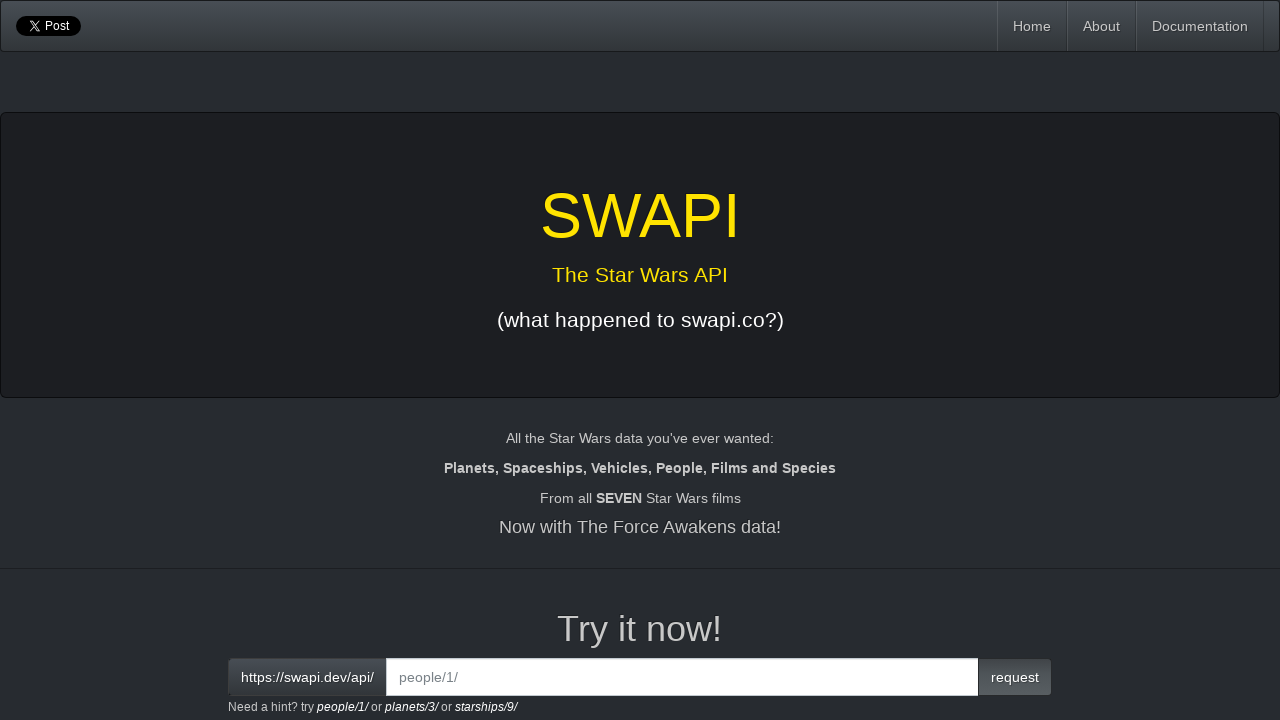

Entered people/54 endpoint in input field on input[id='interactive']
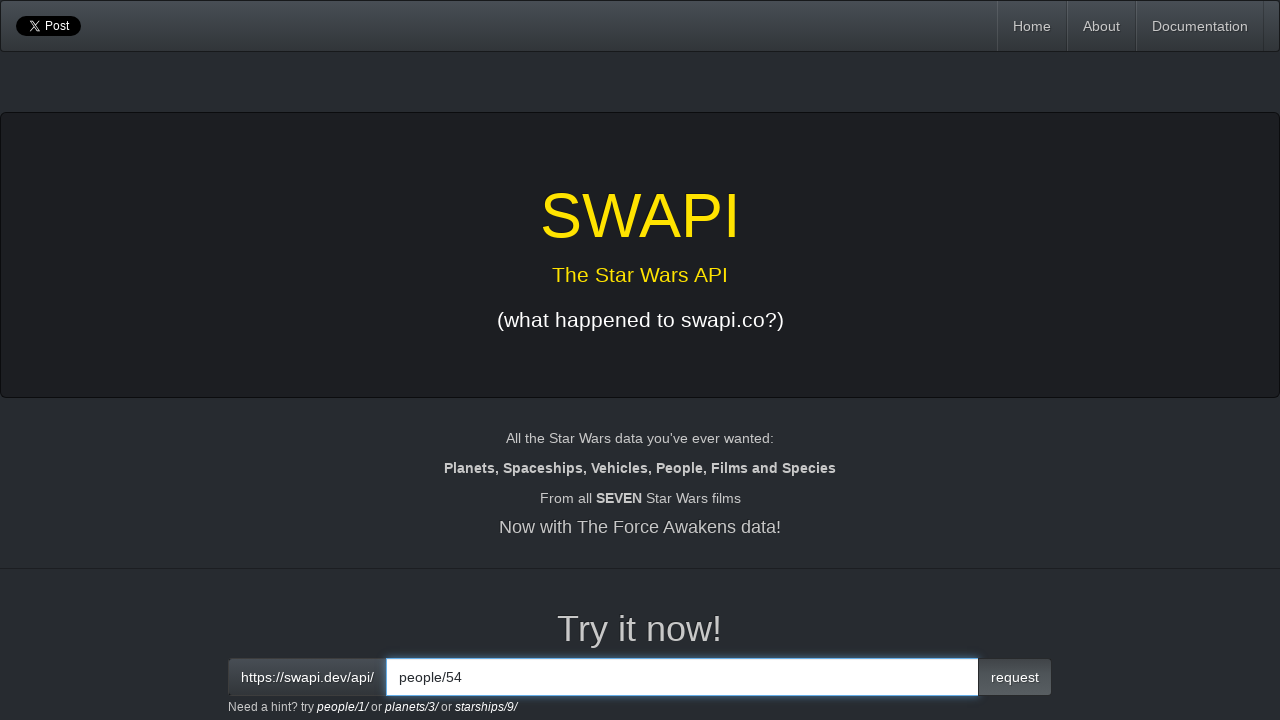

Clicked request button to fetch person ID 54 at (1015, 677) on button.btn.btn-primary
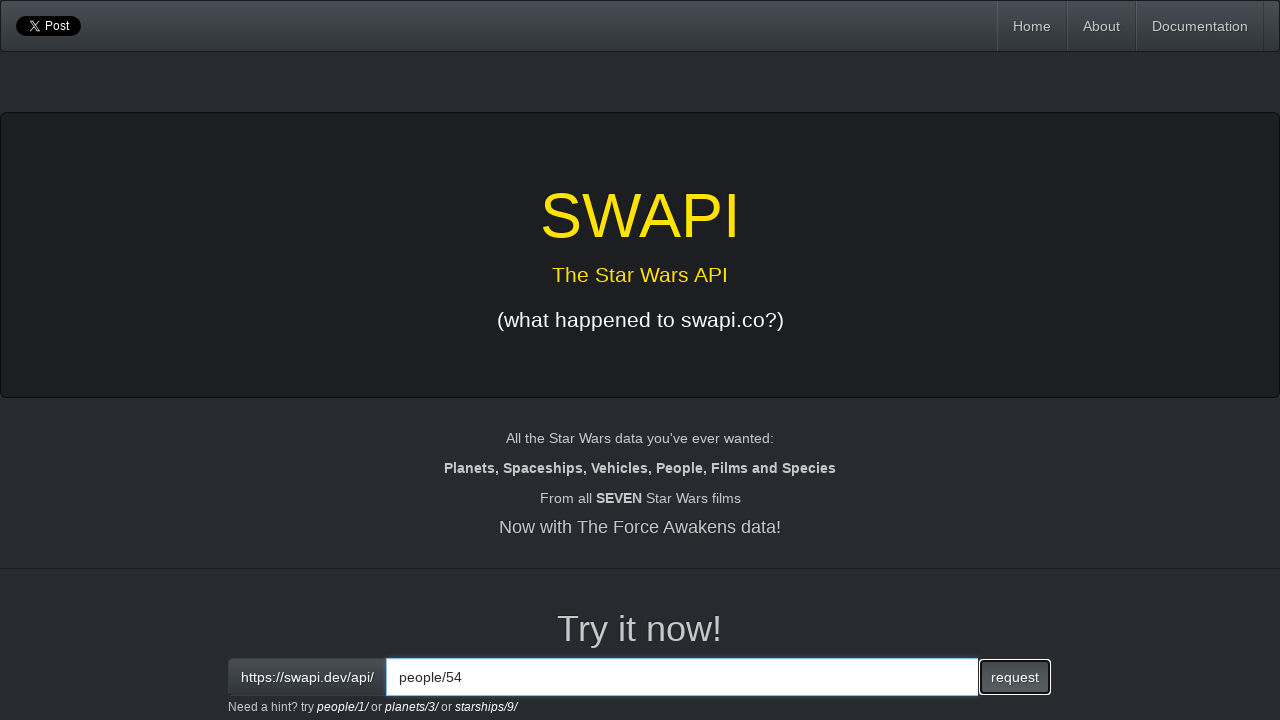

Response loaded for person ID 54
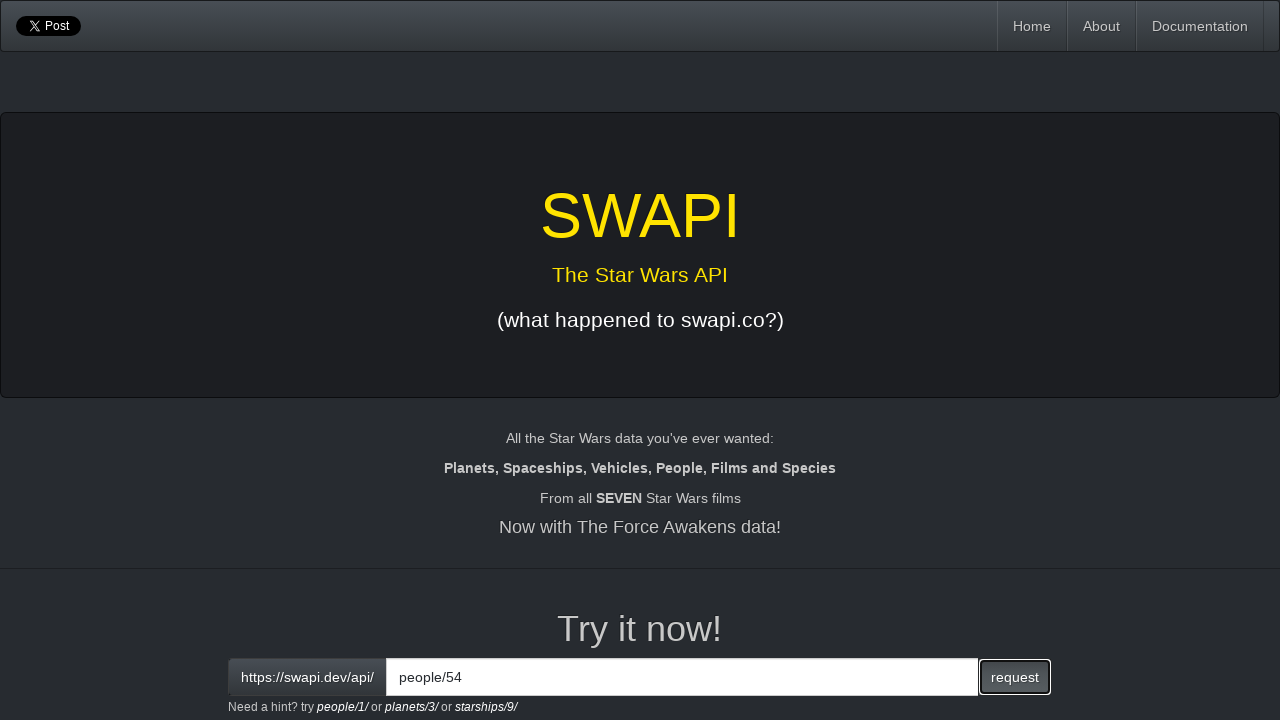

Extracted response text for person ID 54
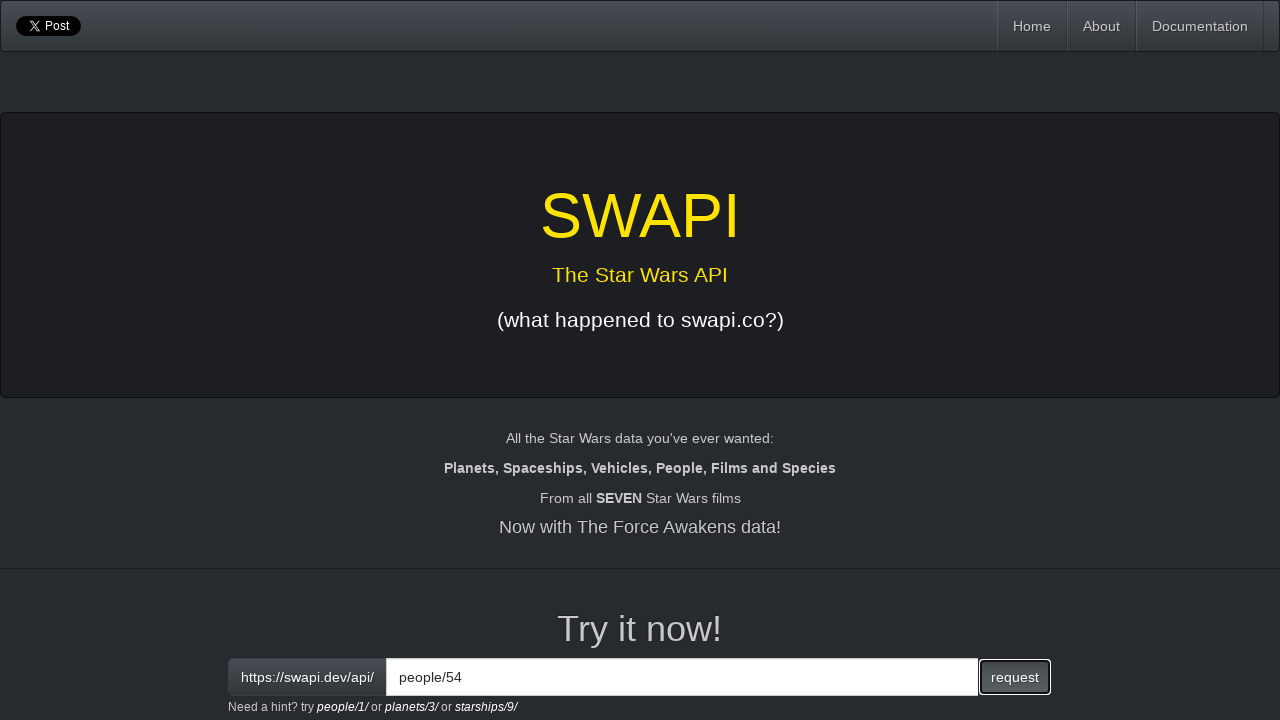

Cleared input field for person ID 55 on input[id='interactive']
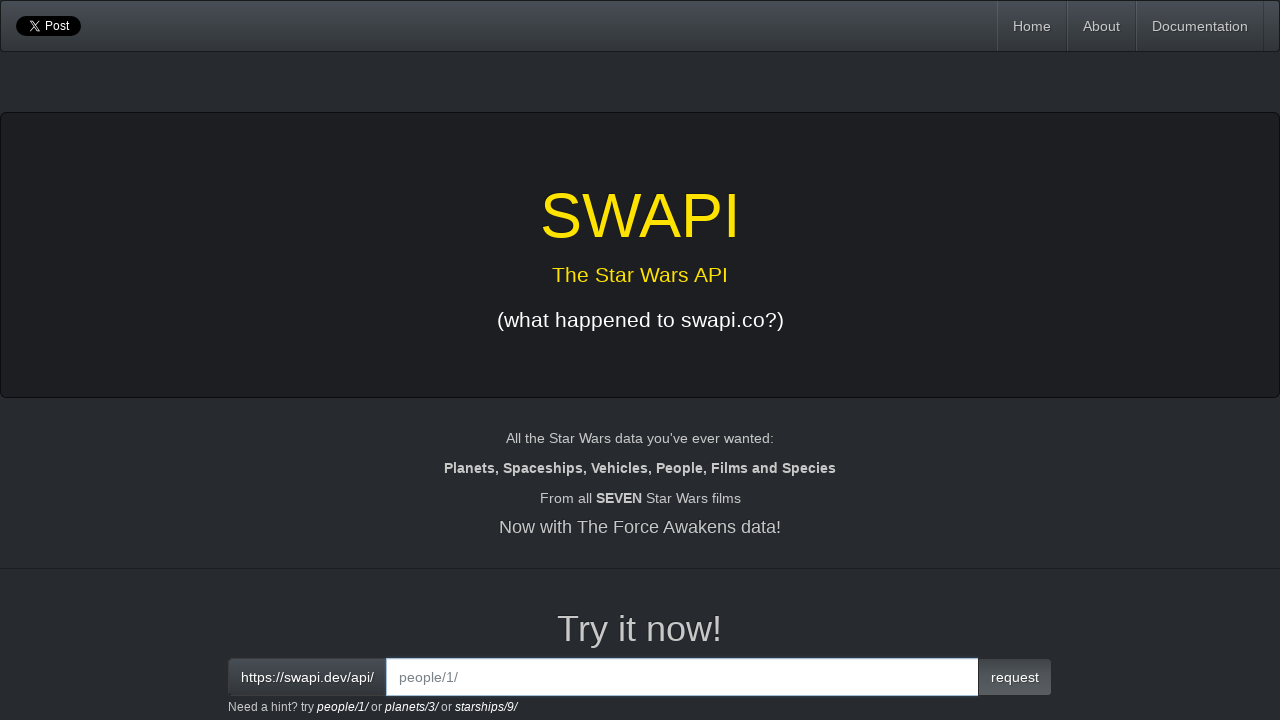

Entered people/55 endpoint in input field on input[id='interactive']
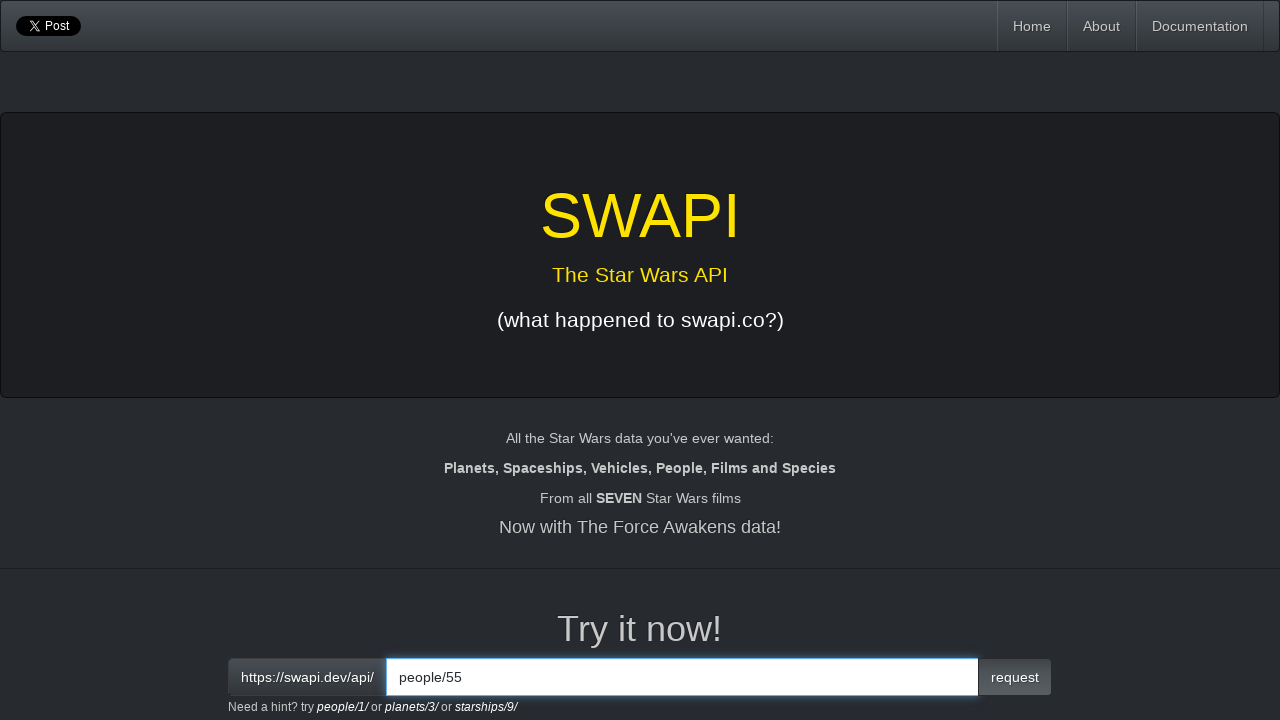

Clicked request button to fetch person ID 55 at (1015, 677) on button.btn.btn-primary
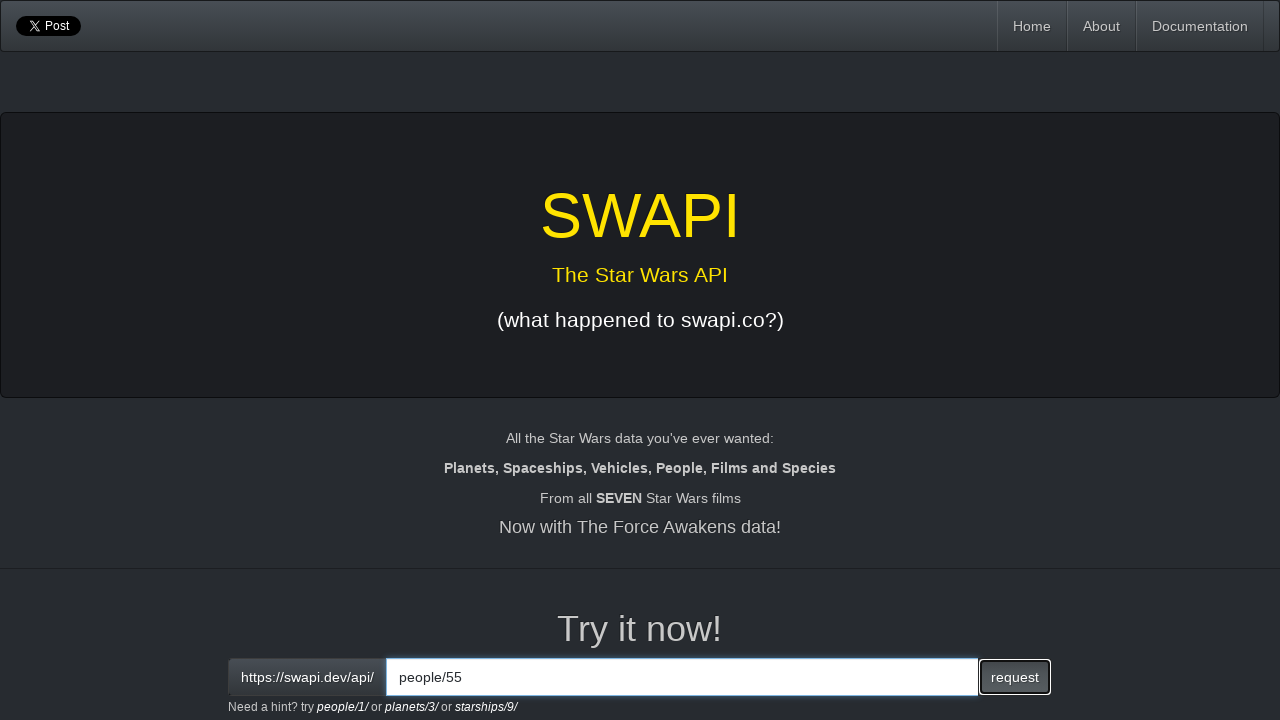

Response loaded for person ID 55
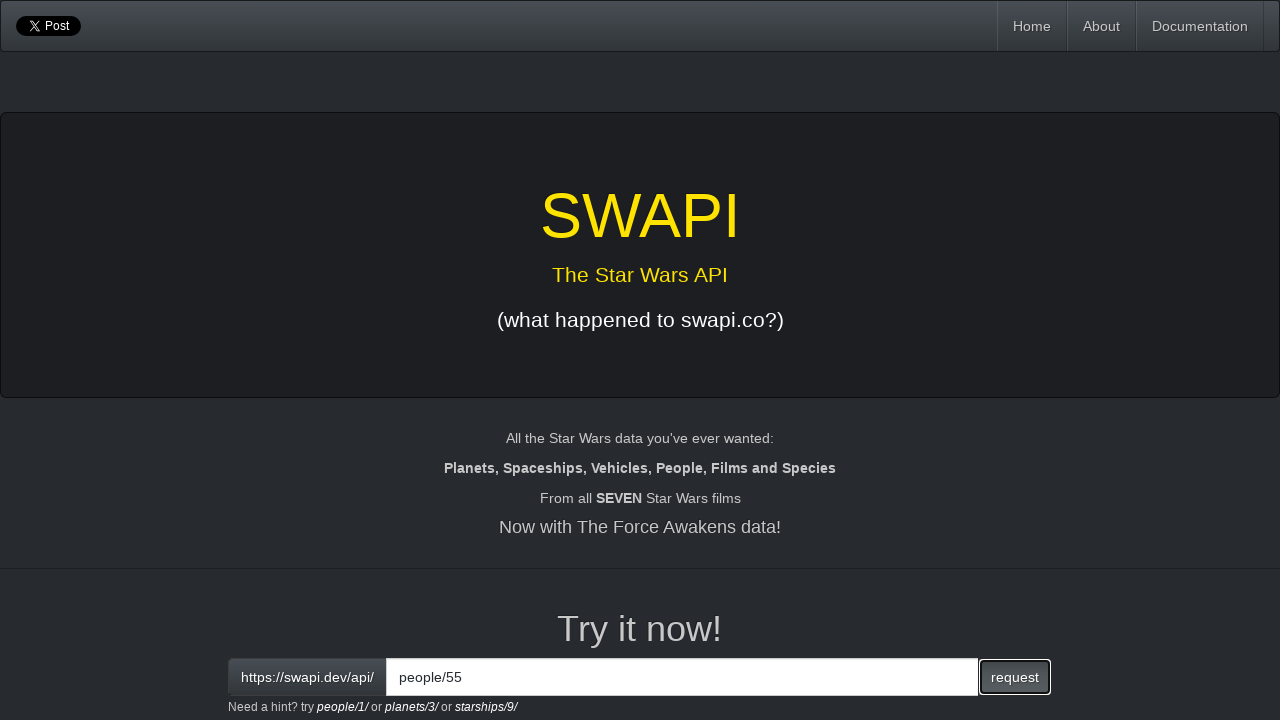

Extracted response text for person ID 55
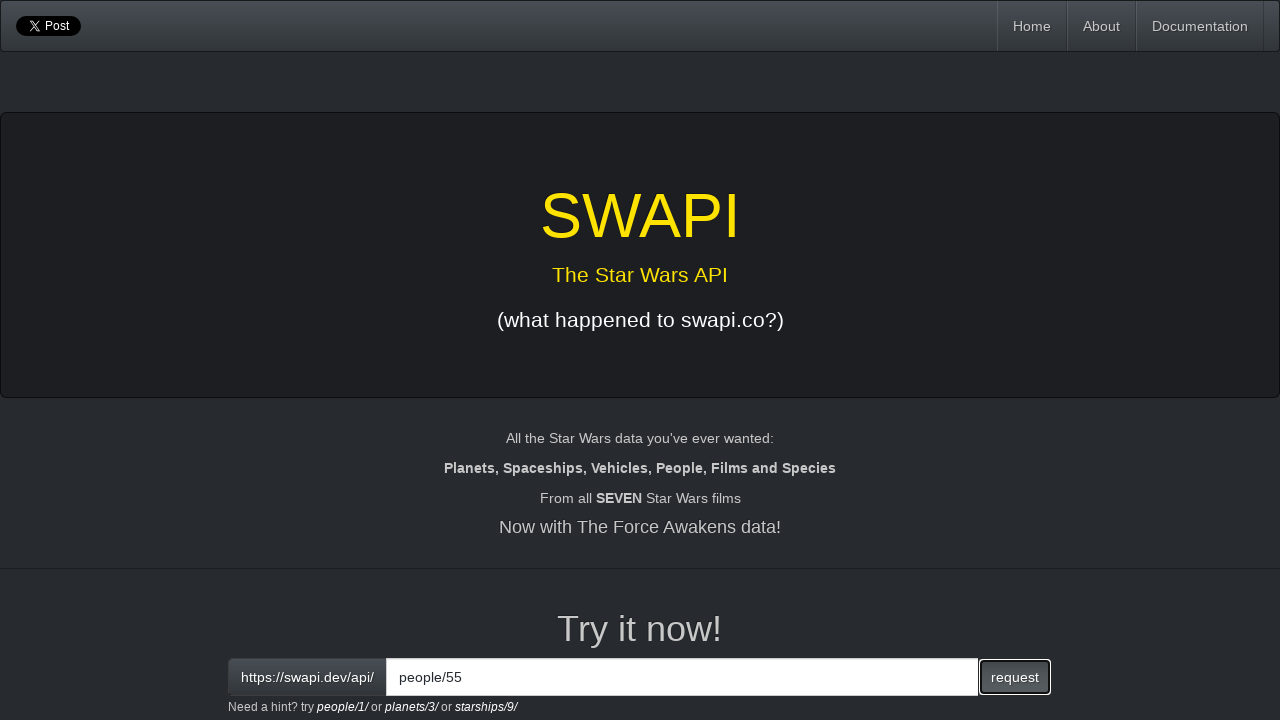

Cleared input field for person ID 56 on input[id='interactive']
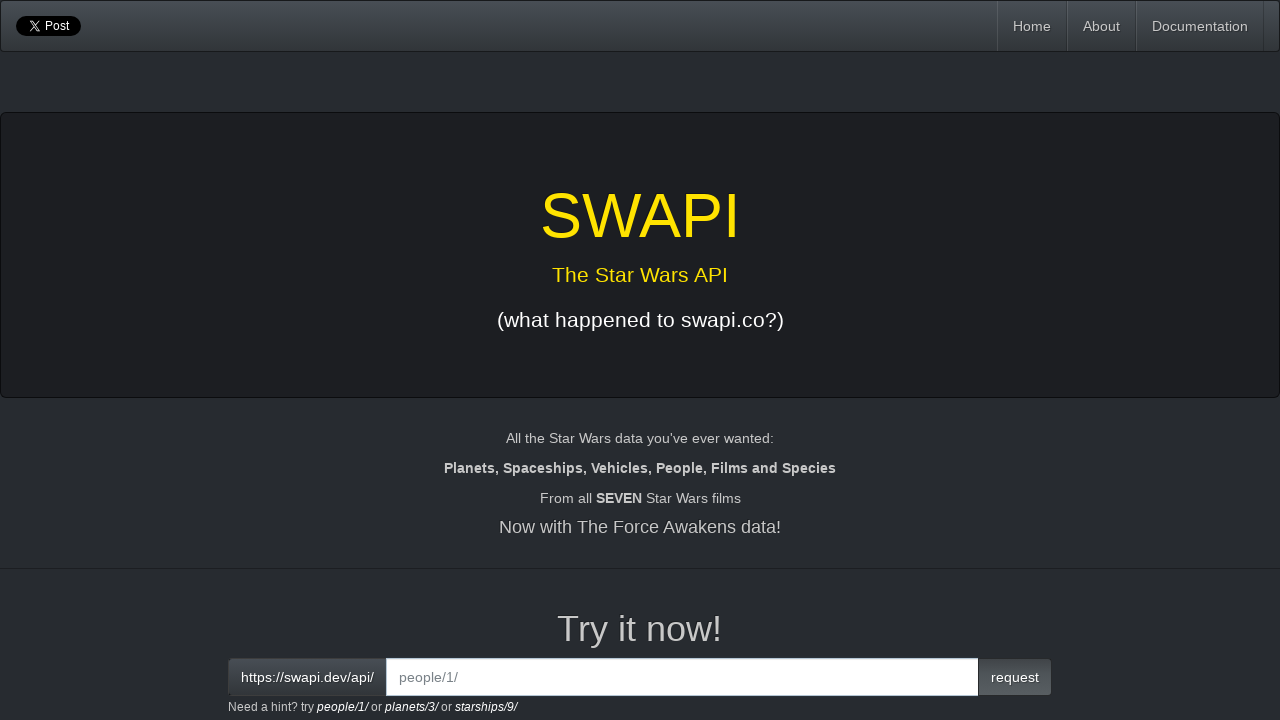

Entered people/56 endpoint in input field on input[id='interactive']
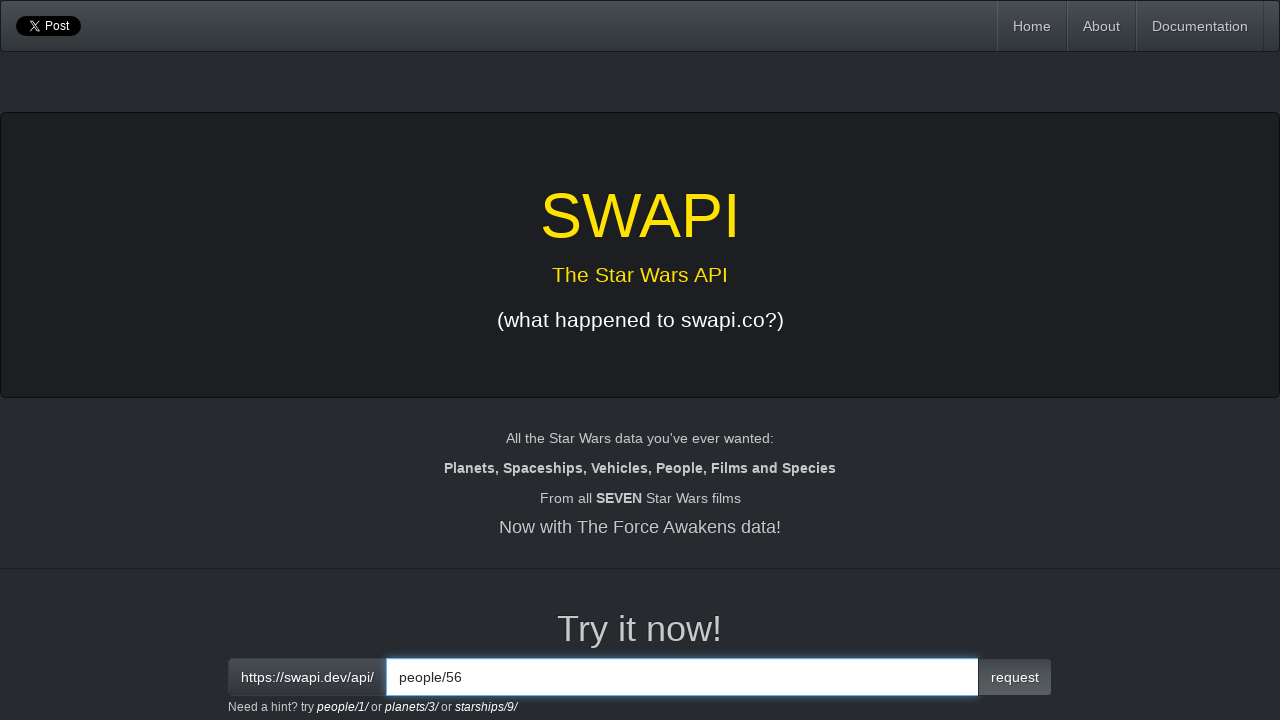

Clicked request button to fetch person ID 56 at (1015, 677) on button.btn.btn-primary
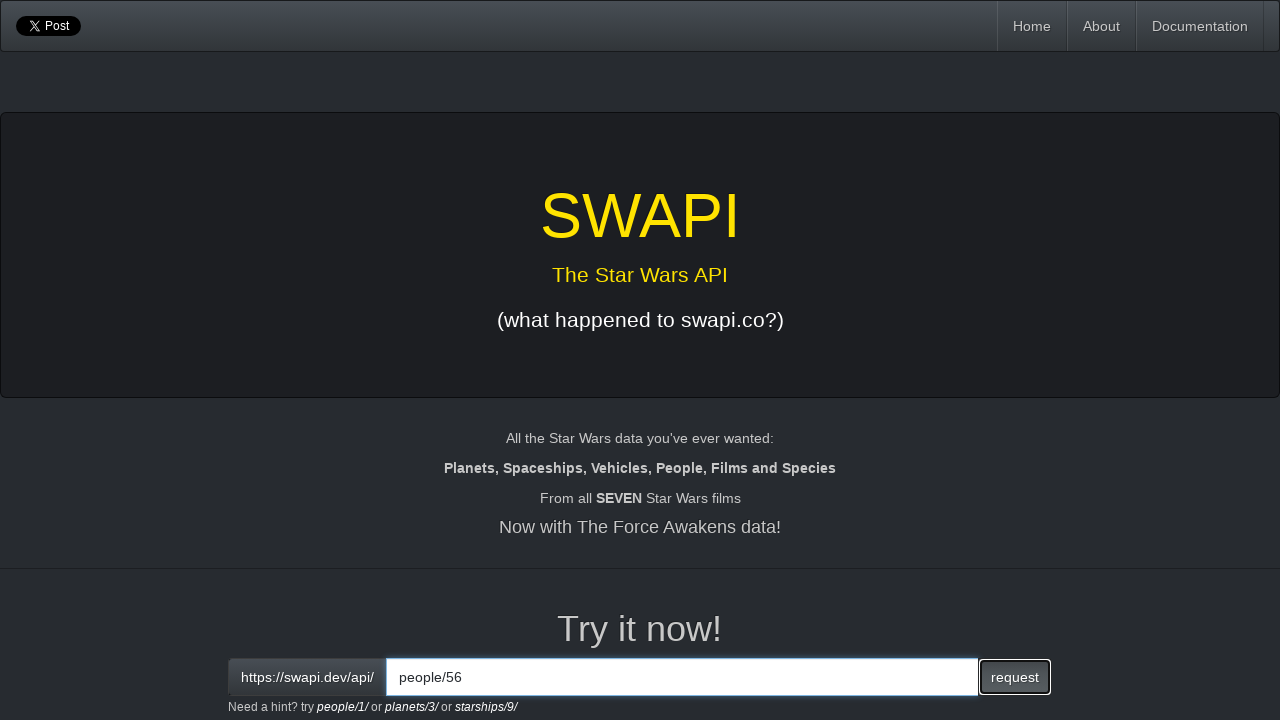

Response loaded for person ID 56
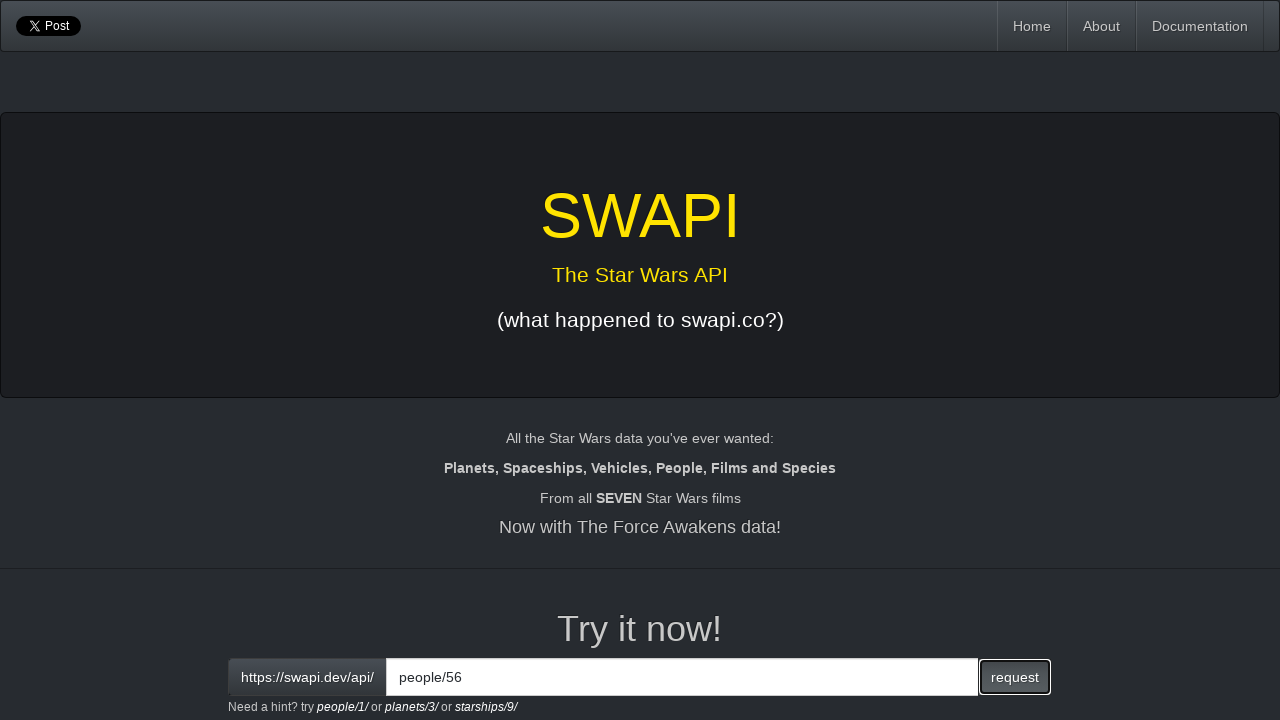

Extracted response text for person ID 56
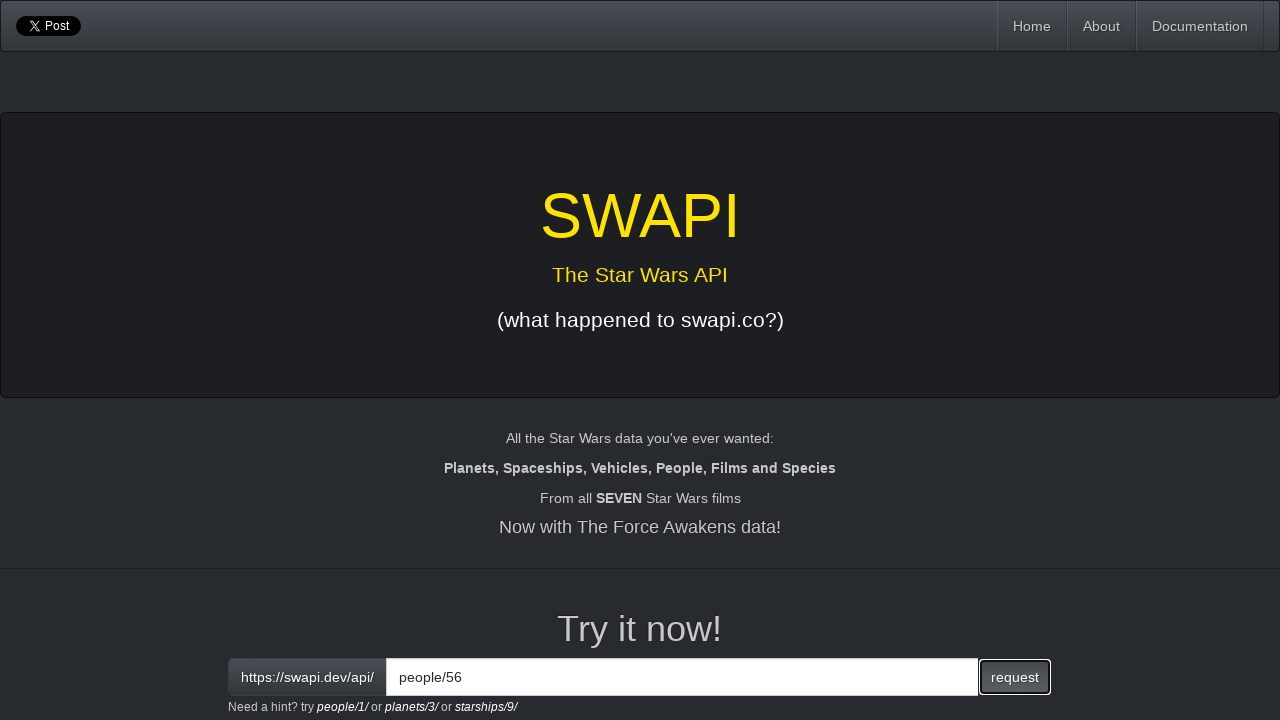

Cleared input field for person ID 57 on input[id='interactive']
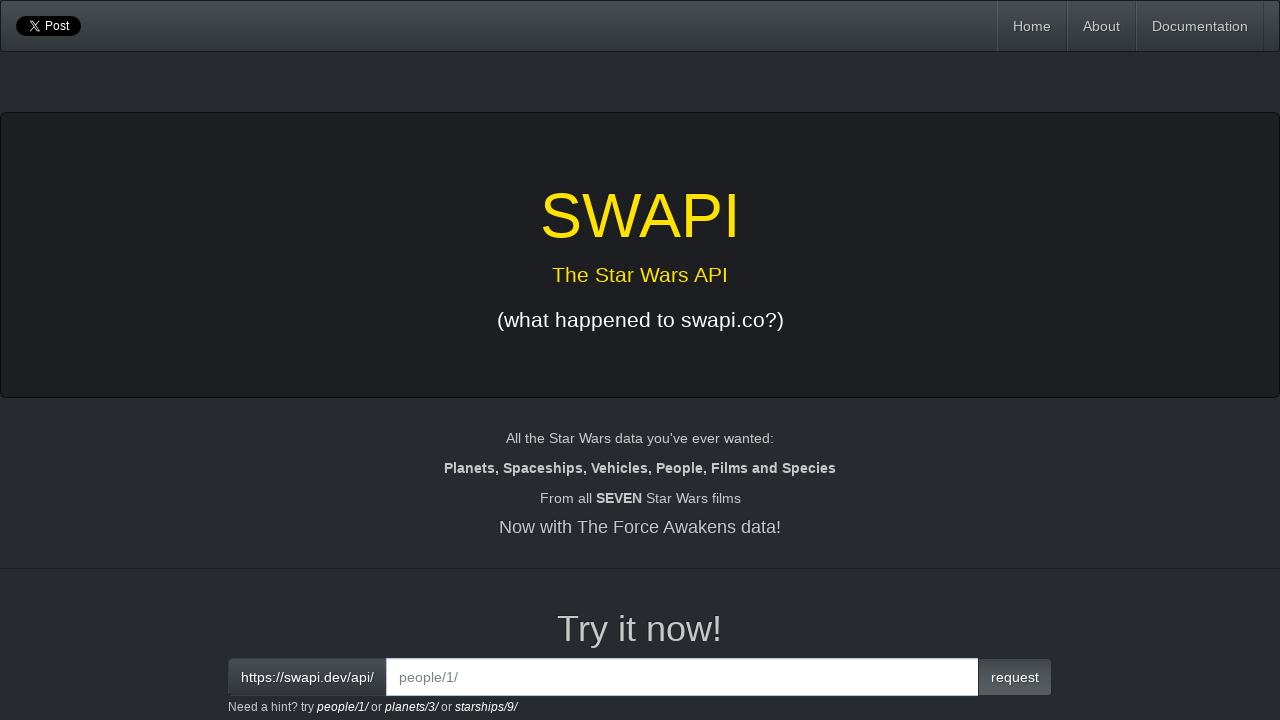

Entered people/57 endpoint in input field on input[id='interactive']
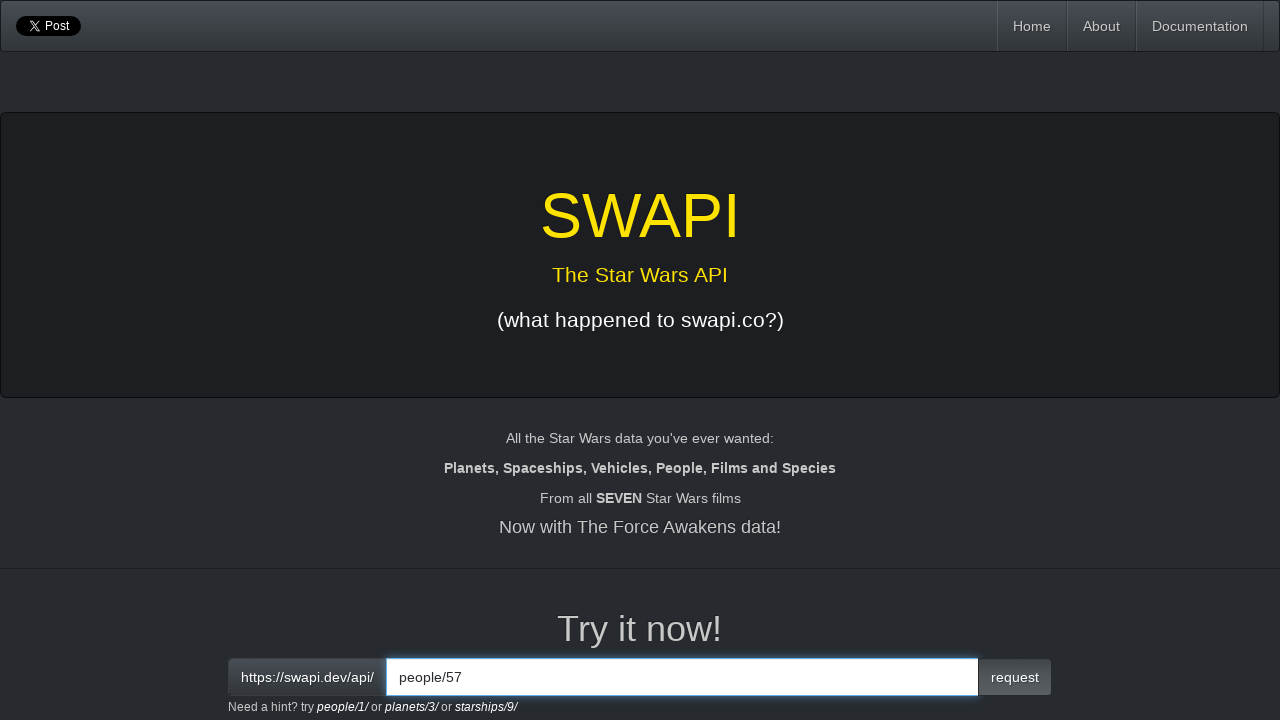

Clicked request button to fetch person ID 57 at (1015, 677) on button.btn.btn-primary
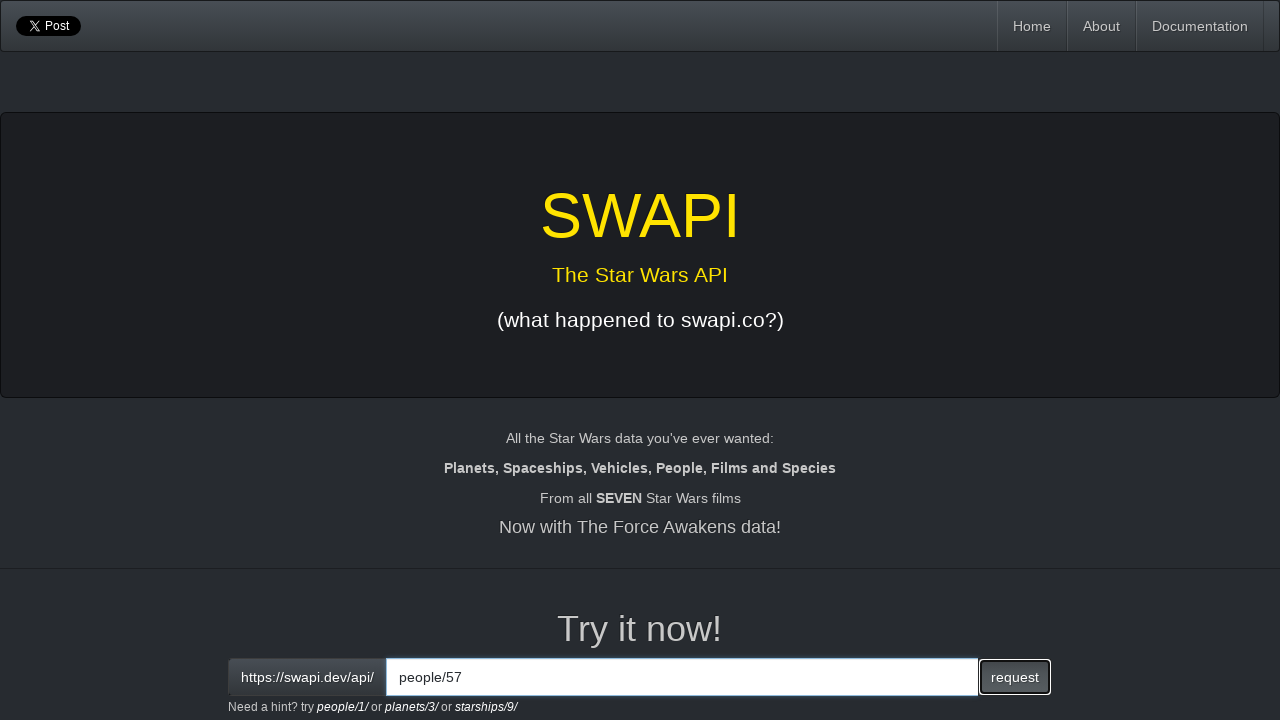

Response loaded for person ID 57
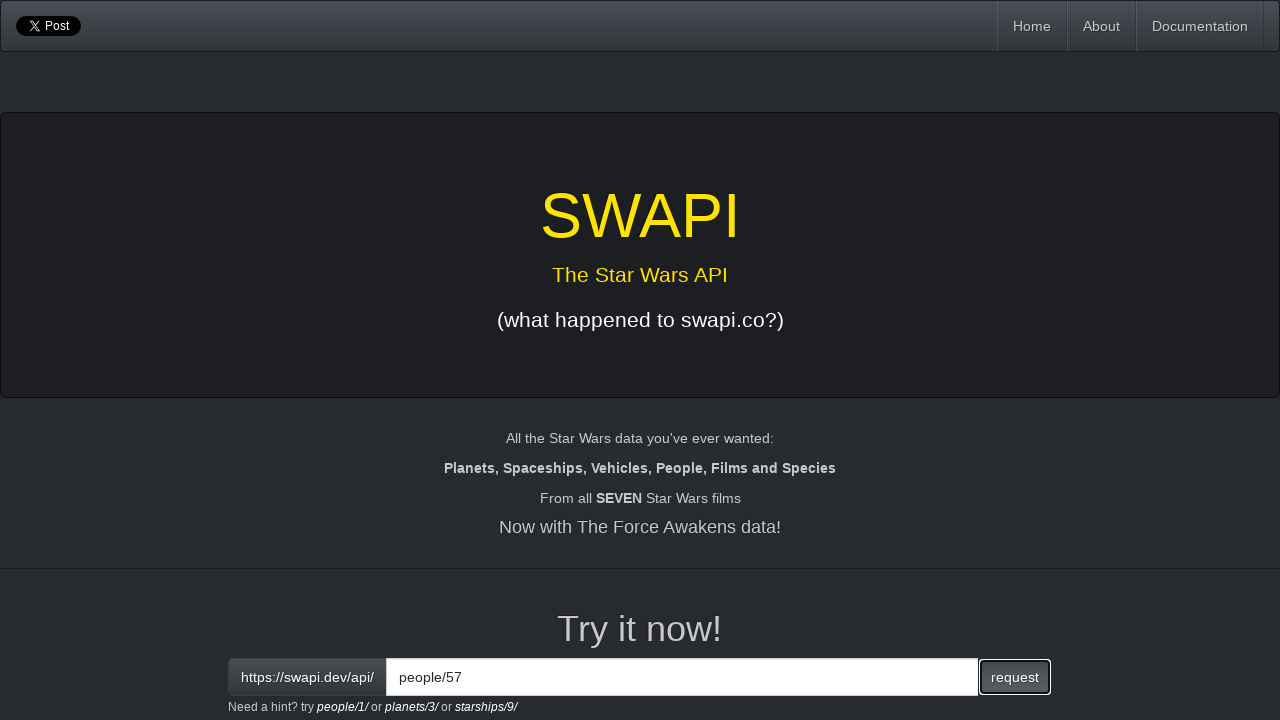

Extracted response text for person ID 57
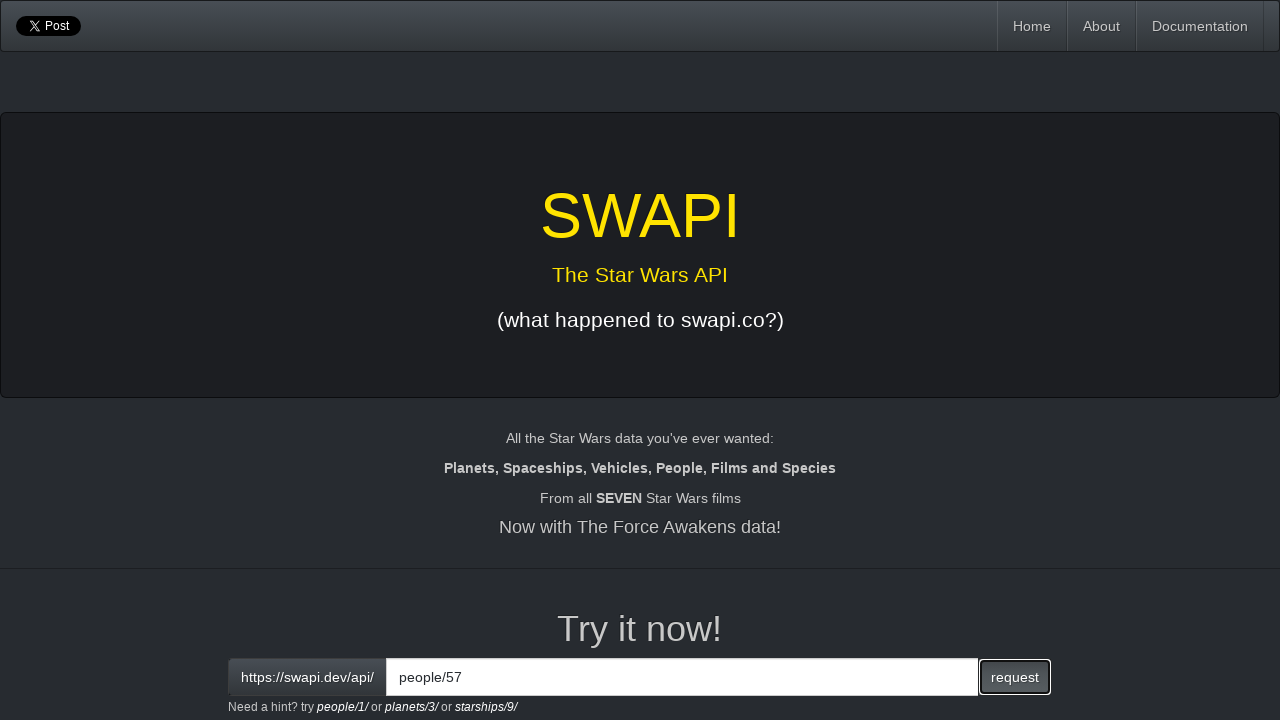

Found matching name 'Yarael Poof' from predefined list (person ID 57)
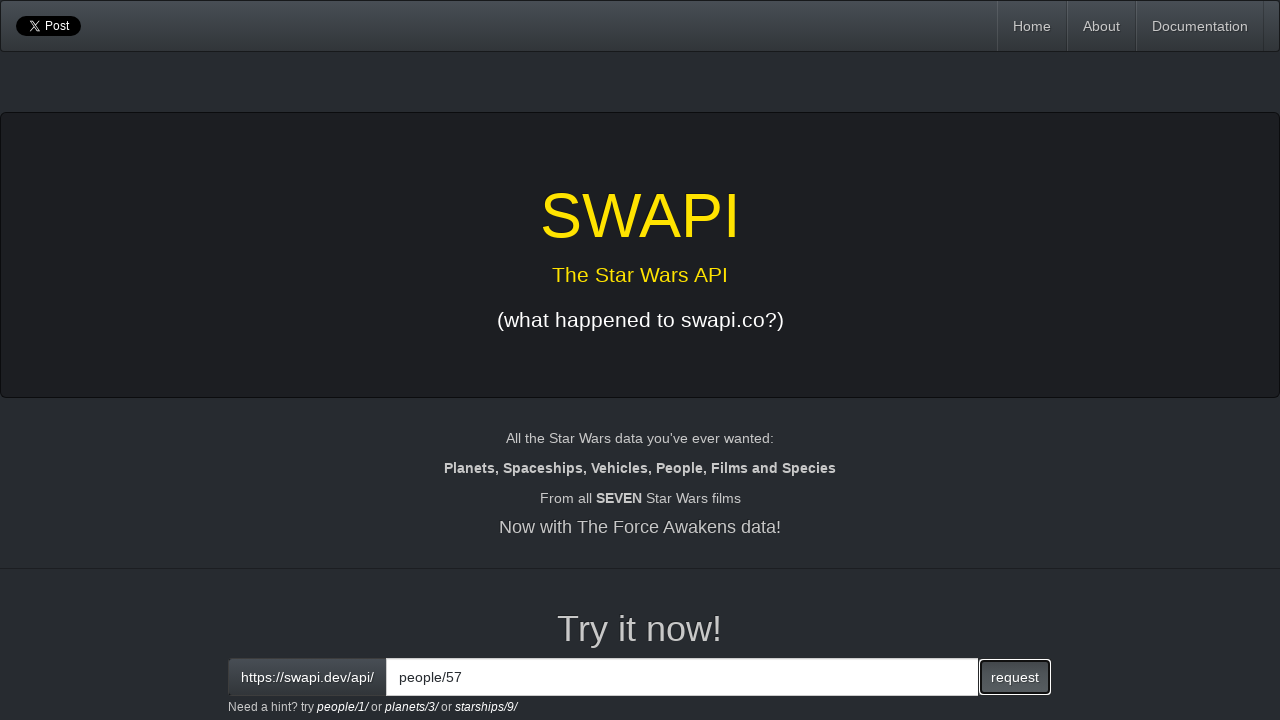

Cleared input field for person ID 58 on input[id='interactive']
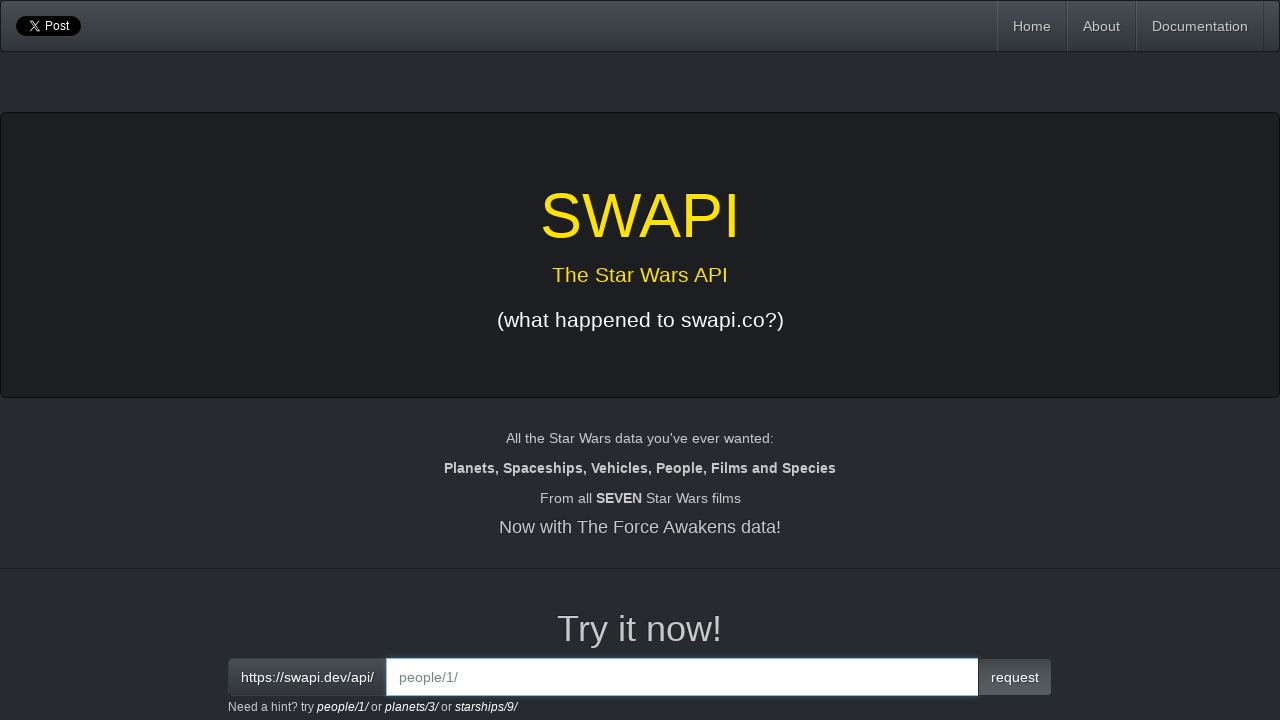

Entered people/58 endpoint in input field on input[id='interactive']
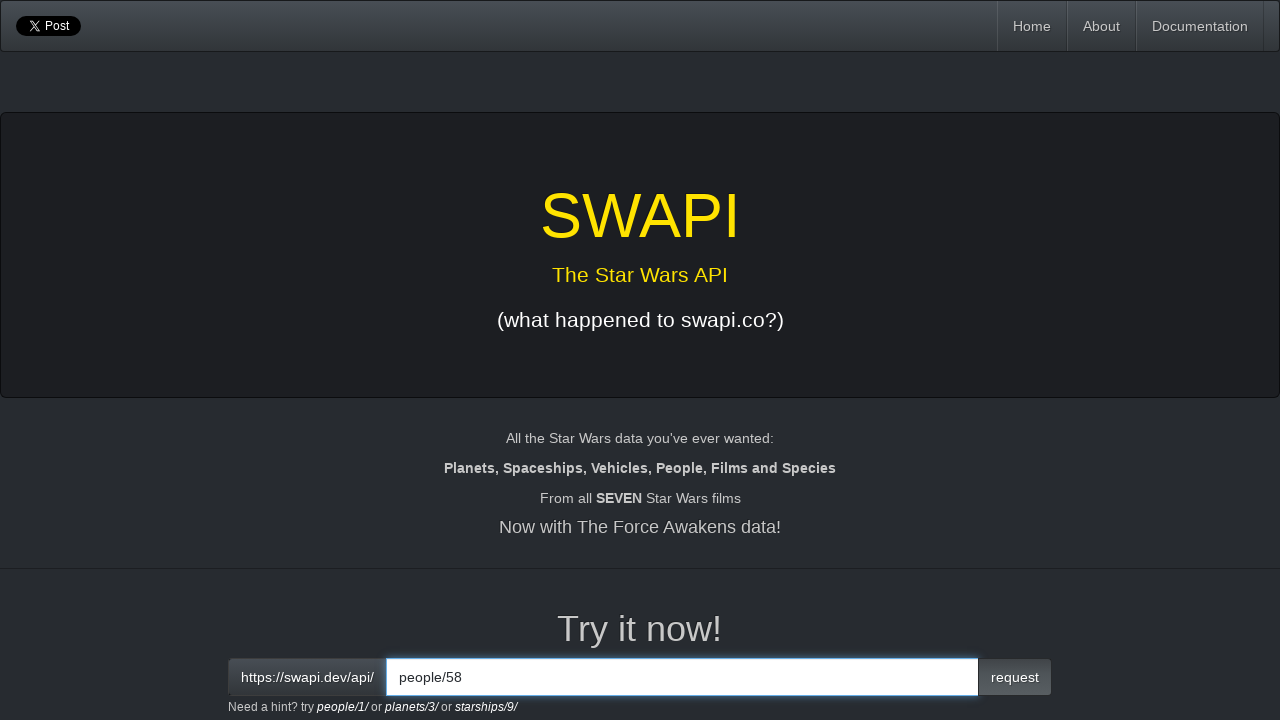

Clicked request button to fetch person ID 58 at (1015, 677) on button.btn.btn-primary
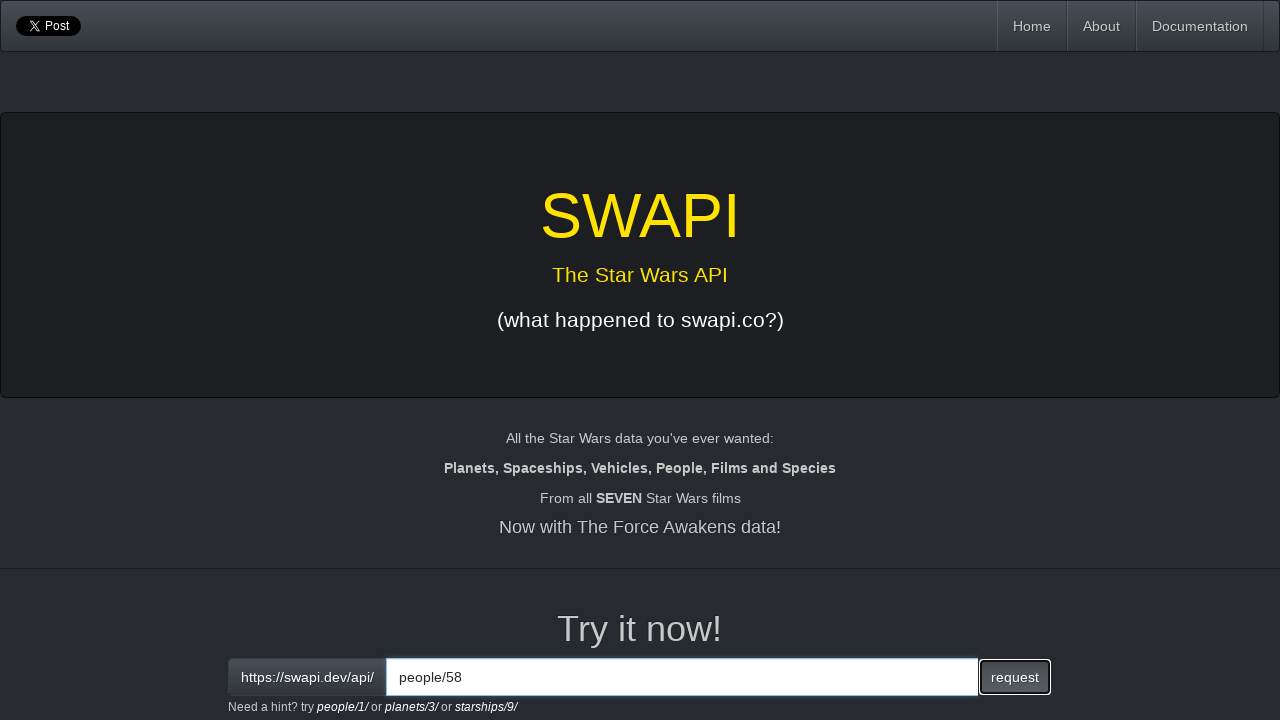

Response loaded for person ID 58
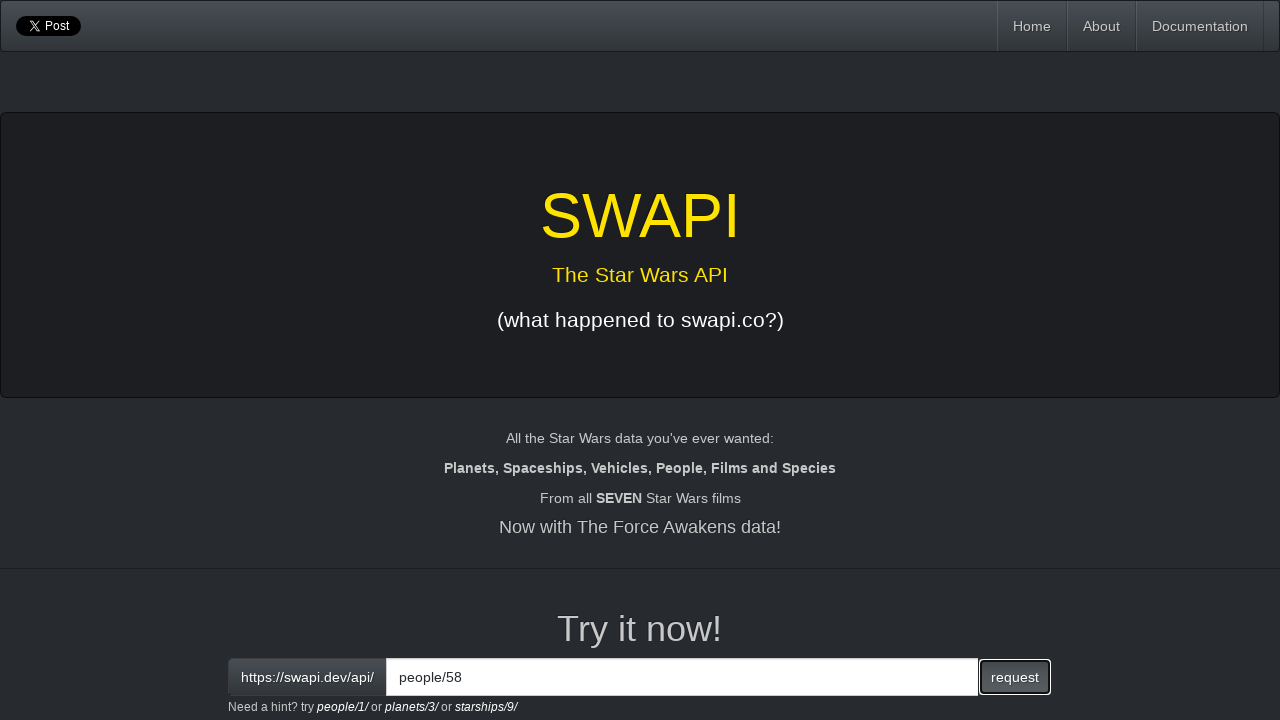

Extracted response text for person ID 58
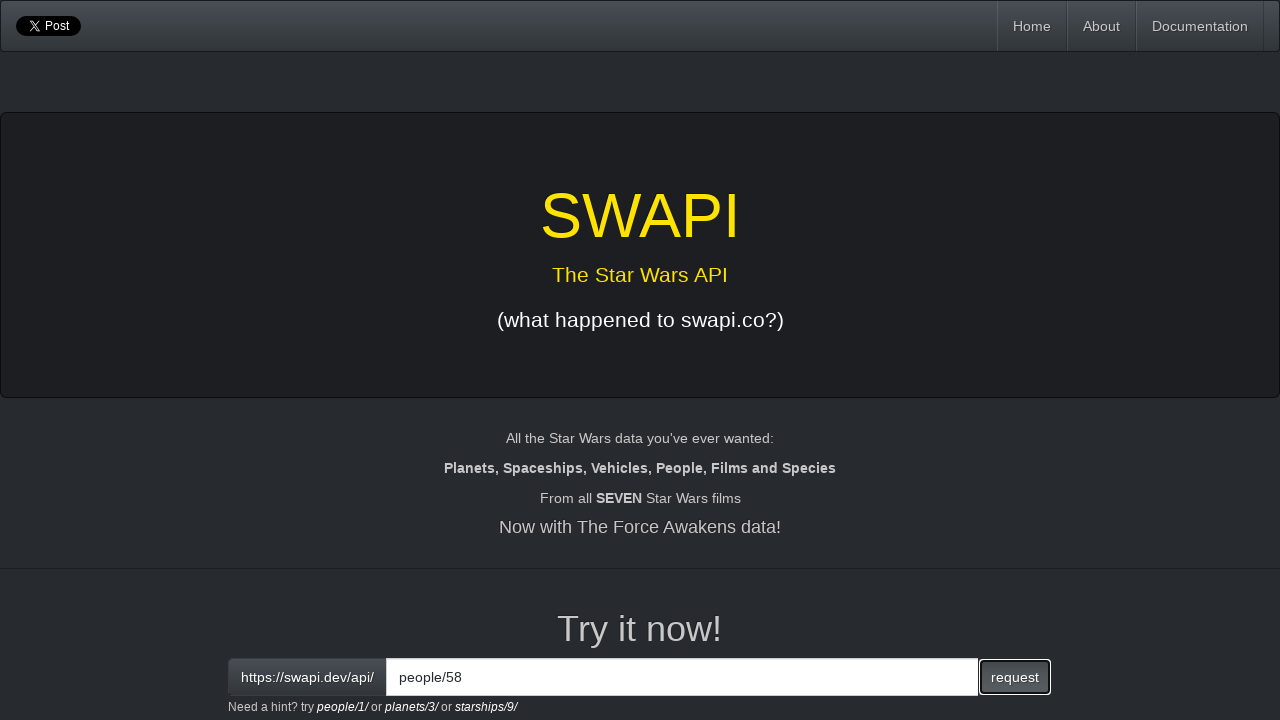

Cleared input field for person ID 59 on input[id='interactive']
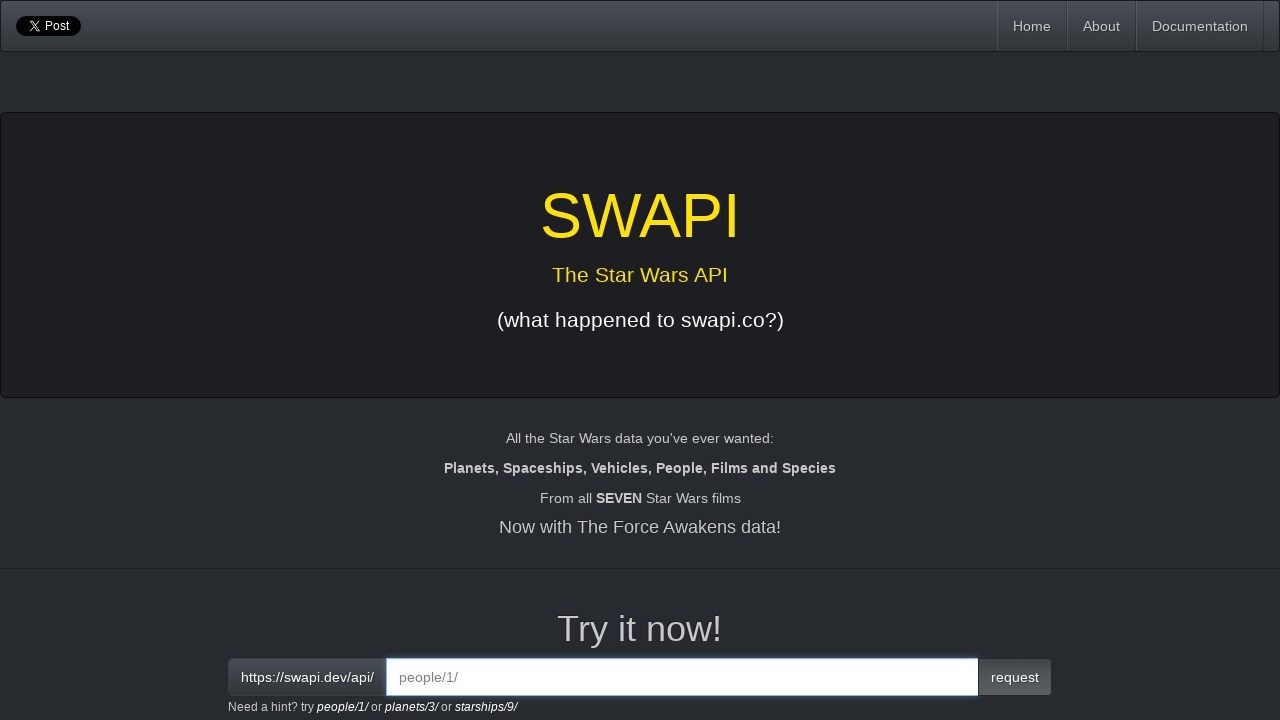

Entered people/59 endpoint in input field on input[id='interactive']
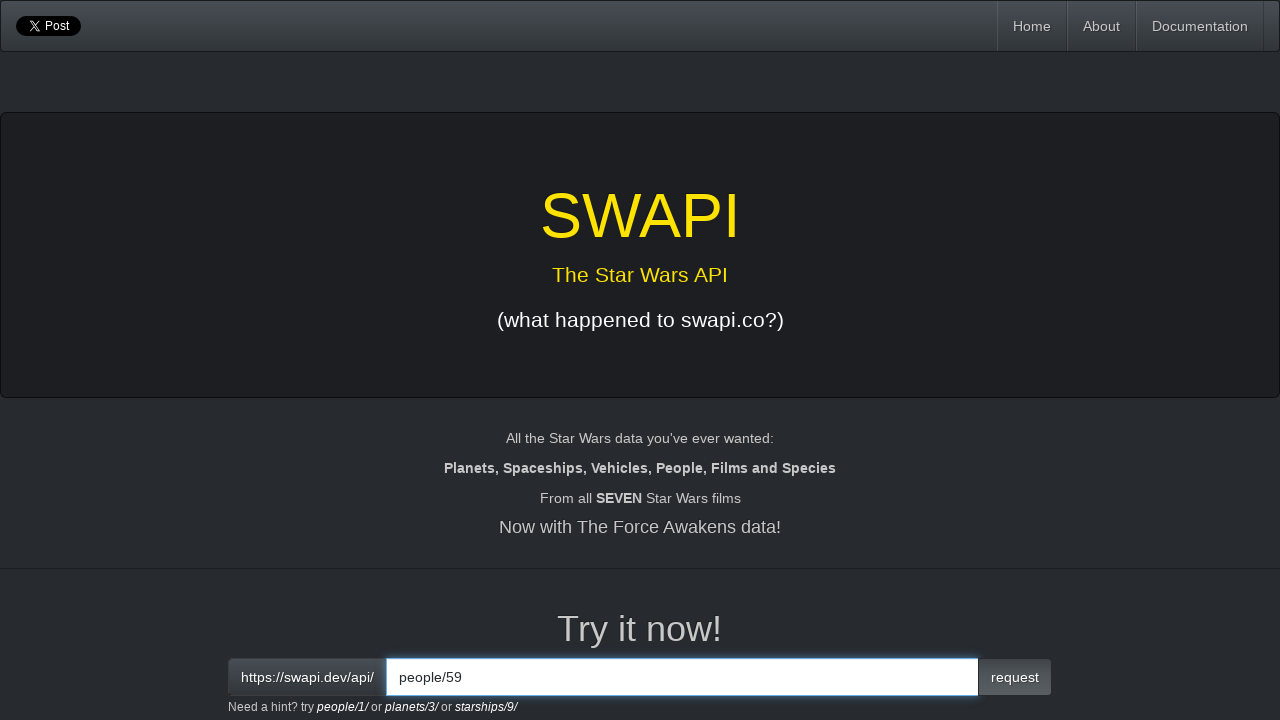

Clicked request button to fetch person ID 59 at (1015, 677) on button.btn.btn-primary
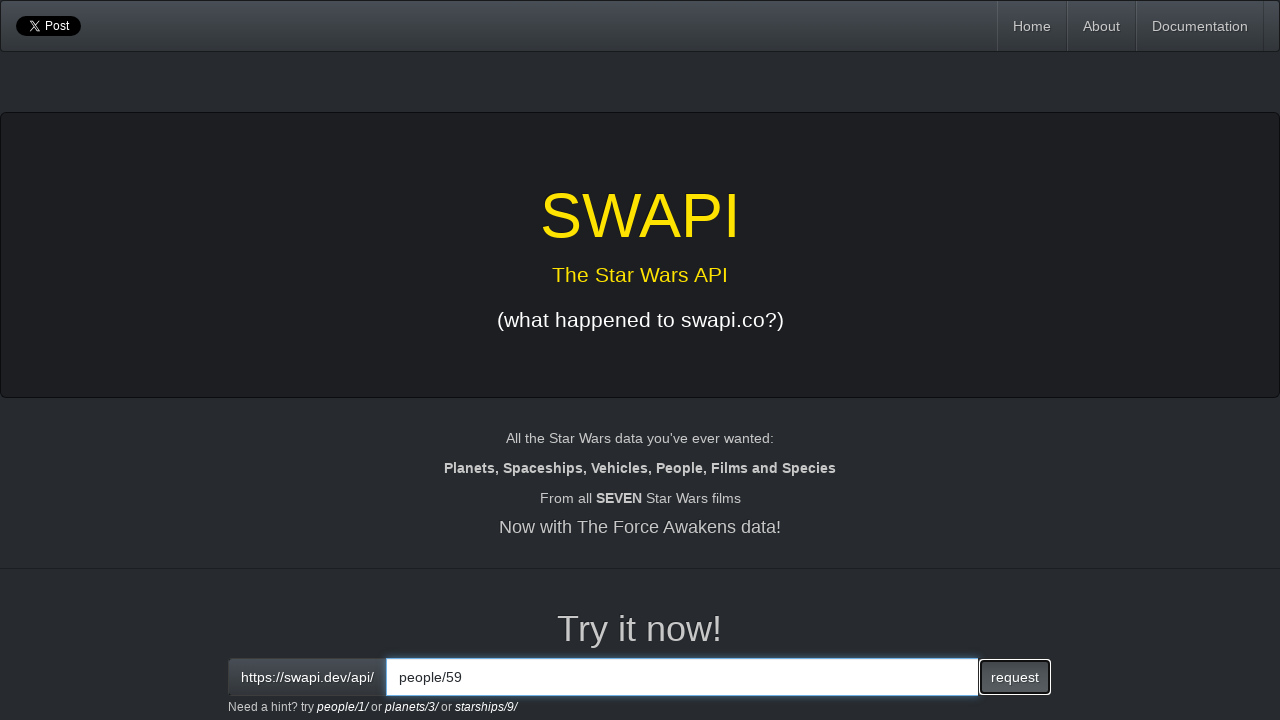

Response loaded for person ID 59
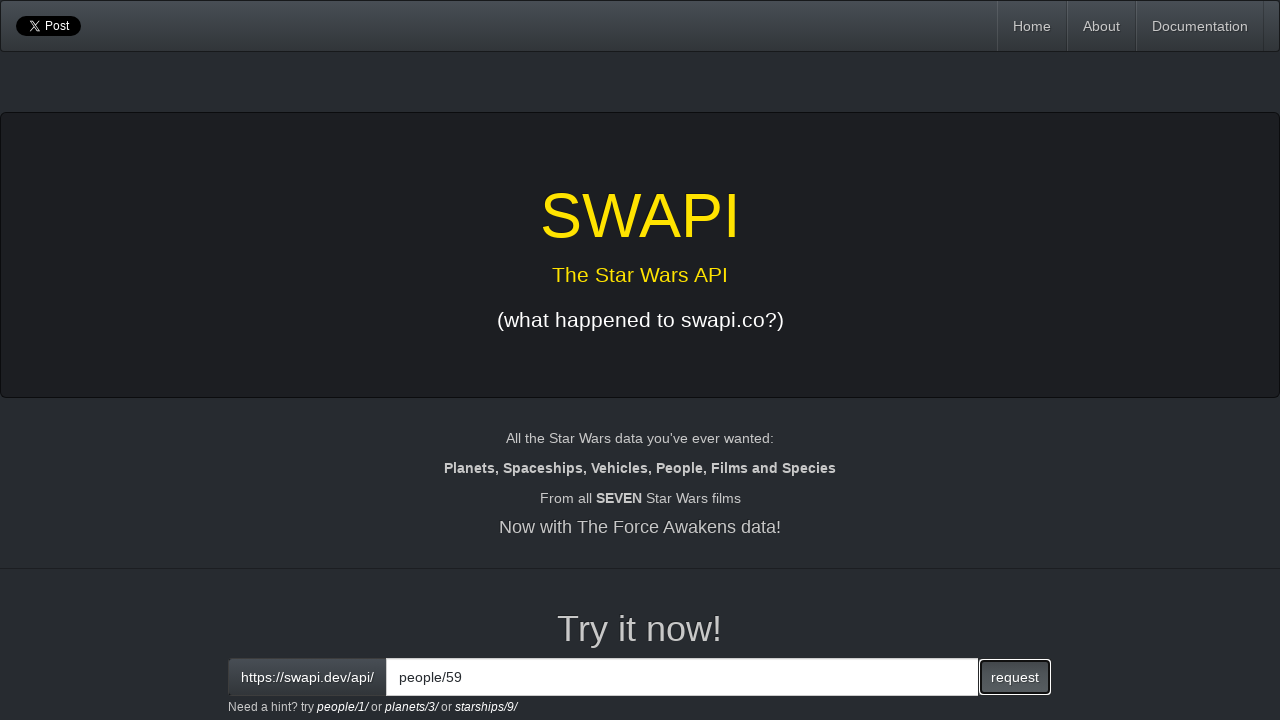

Extracted response text for person ID 59
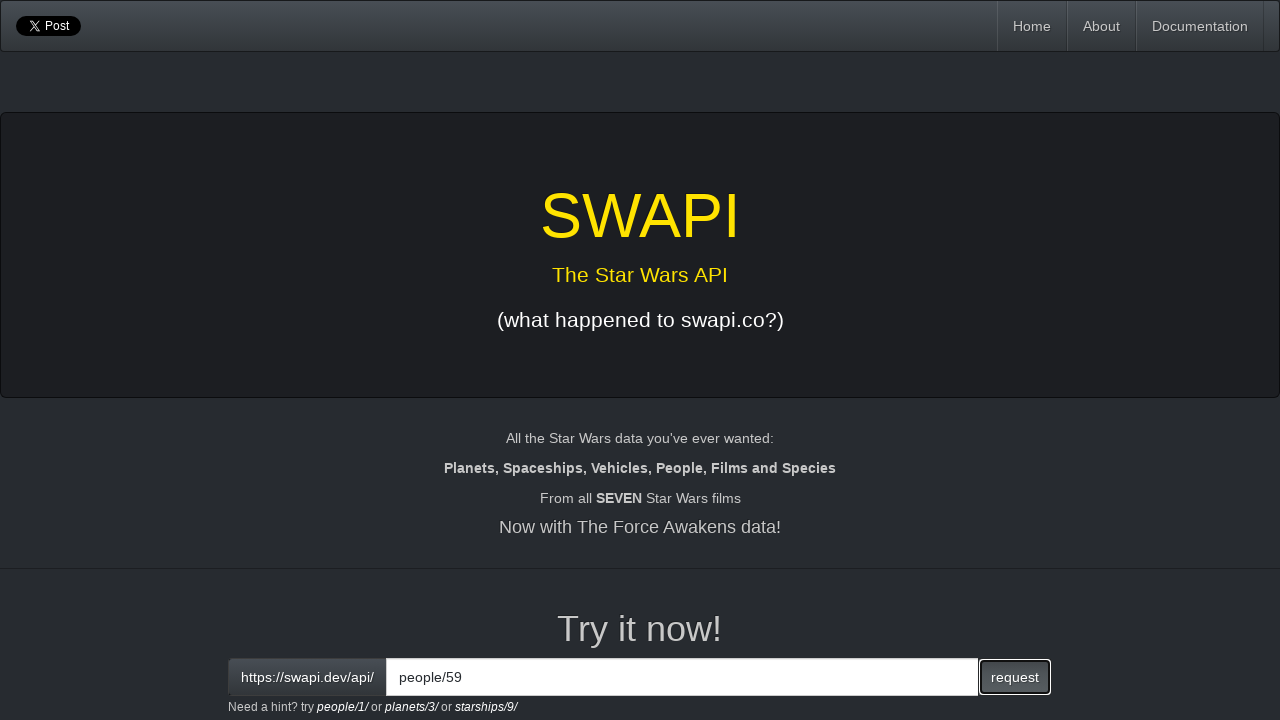

Cleared input field for person ID 60 on input[id='interactive']
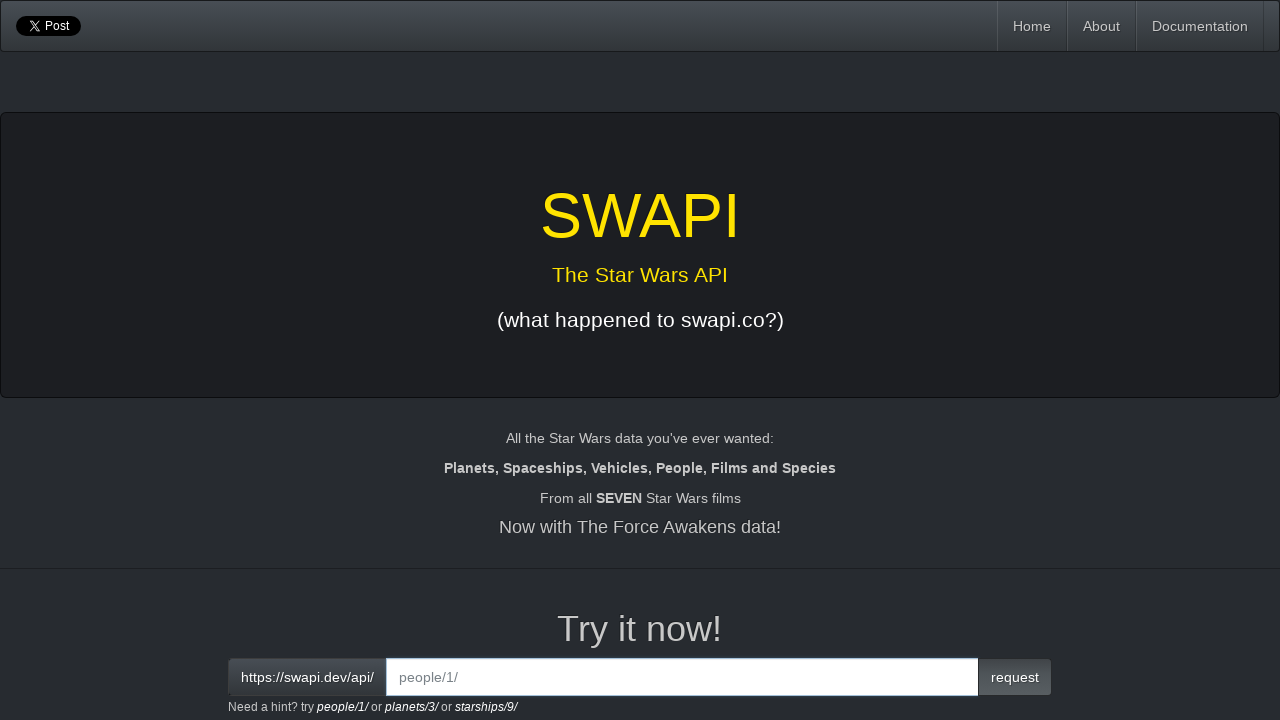

Entered people/60 endpoint in input field on input[id='interactive']
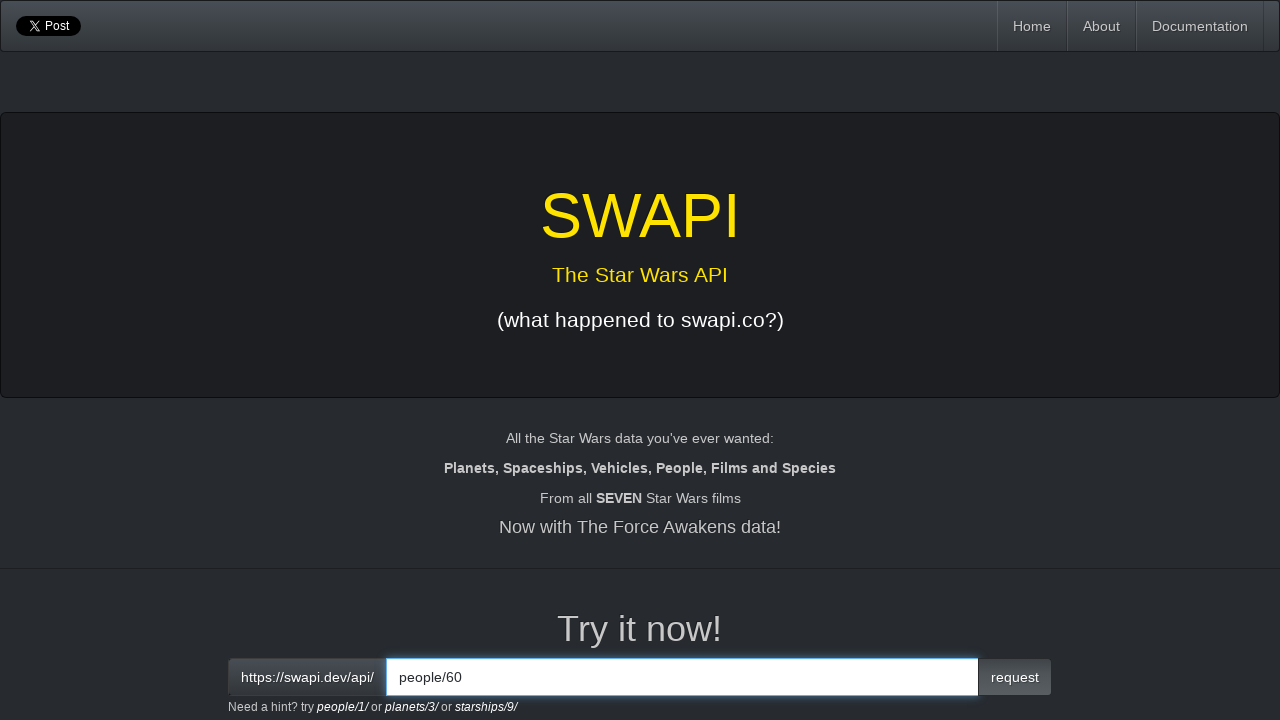

Clicked request button to fetch person ID 60 at (1015, 677) on button.btn.btn-primary
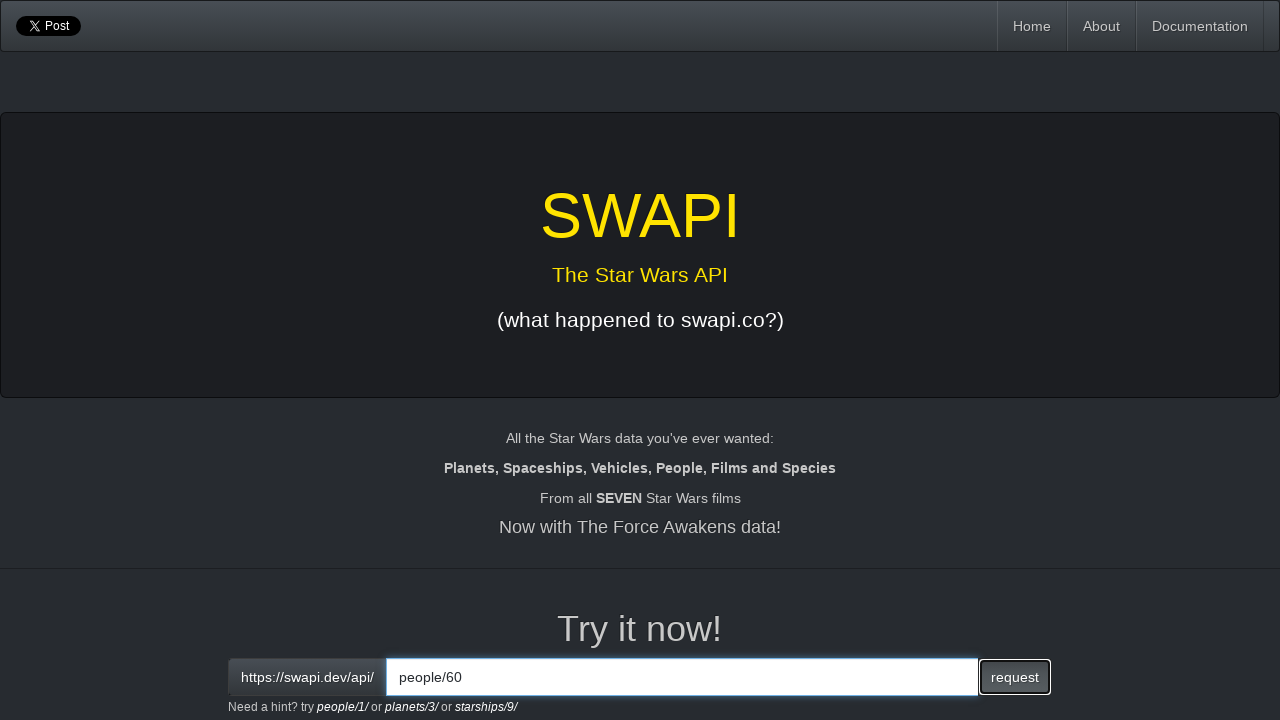

Response loaded for person ID 60
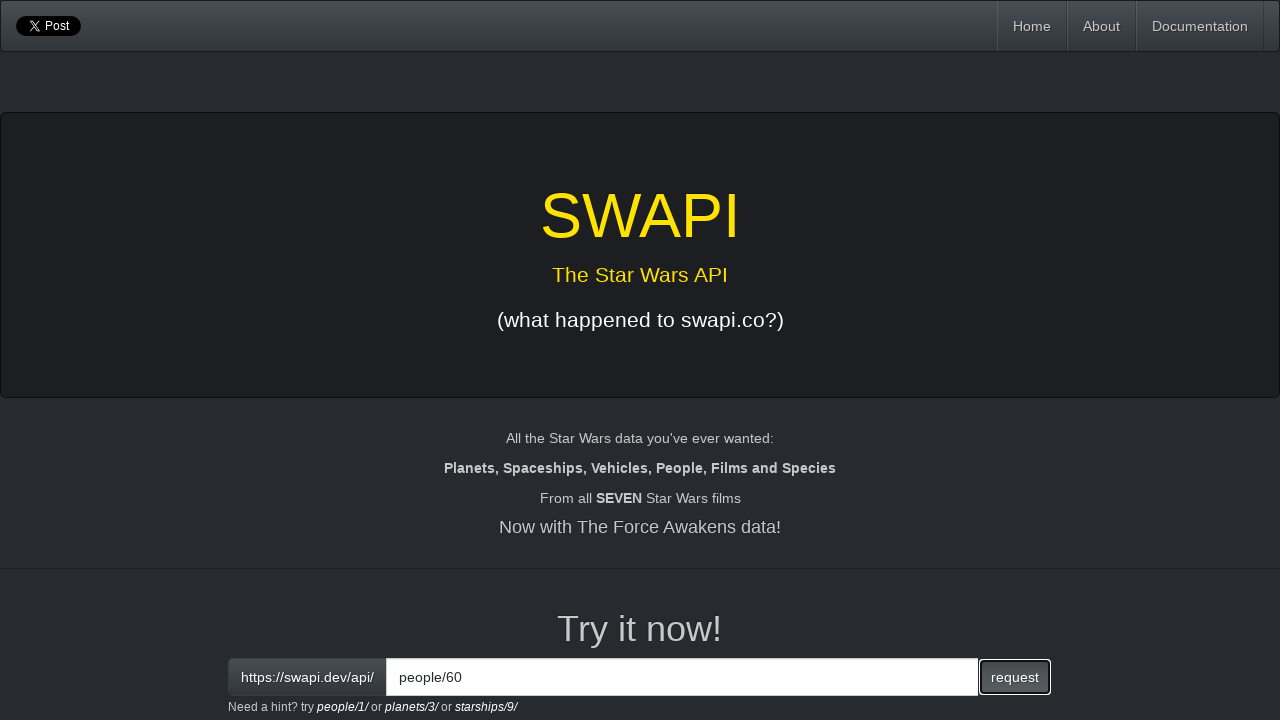

Extracted response text for person ID 60
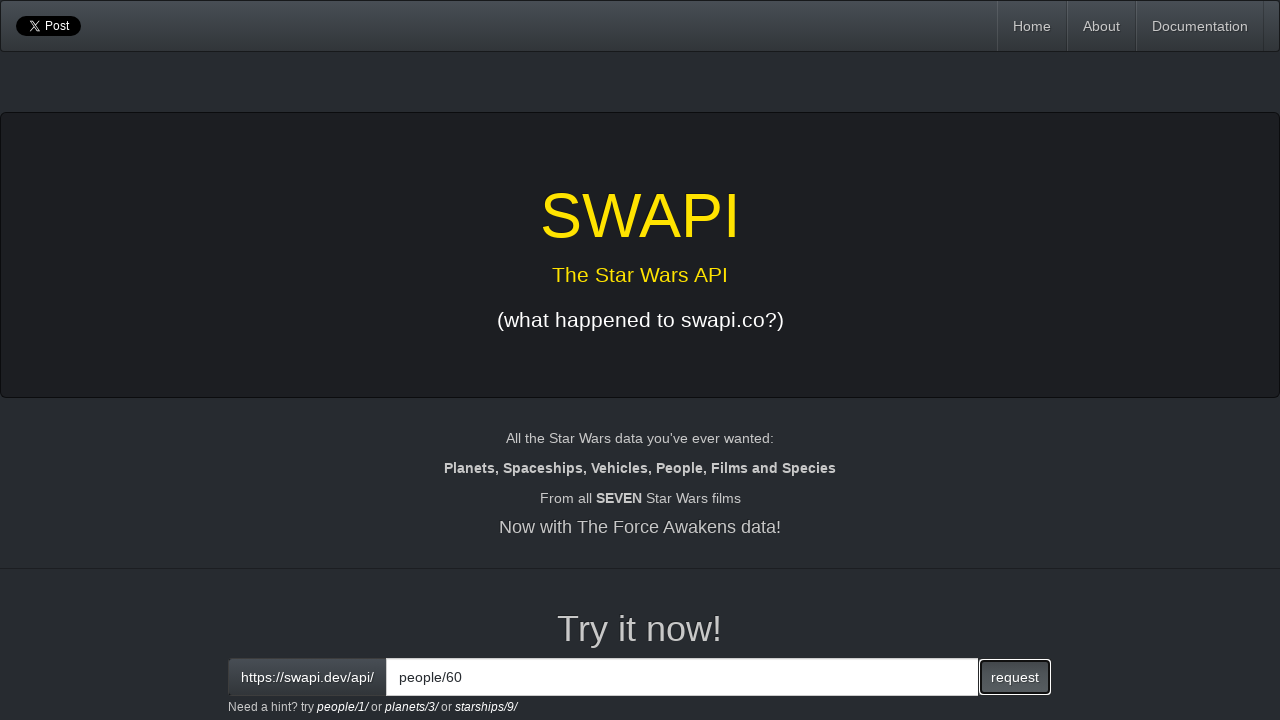

Cleared input field for person ID 61 on input[id='interactive']
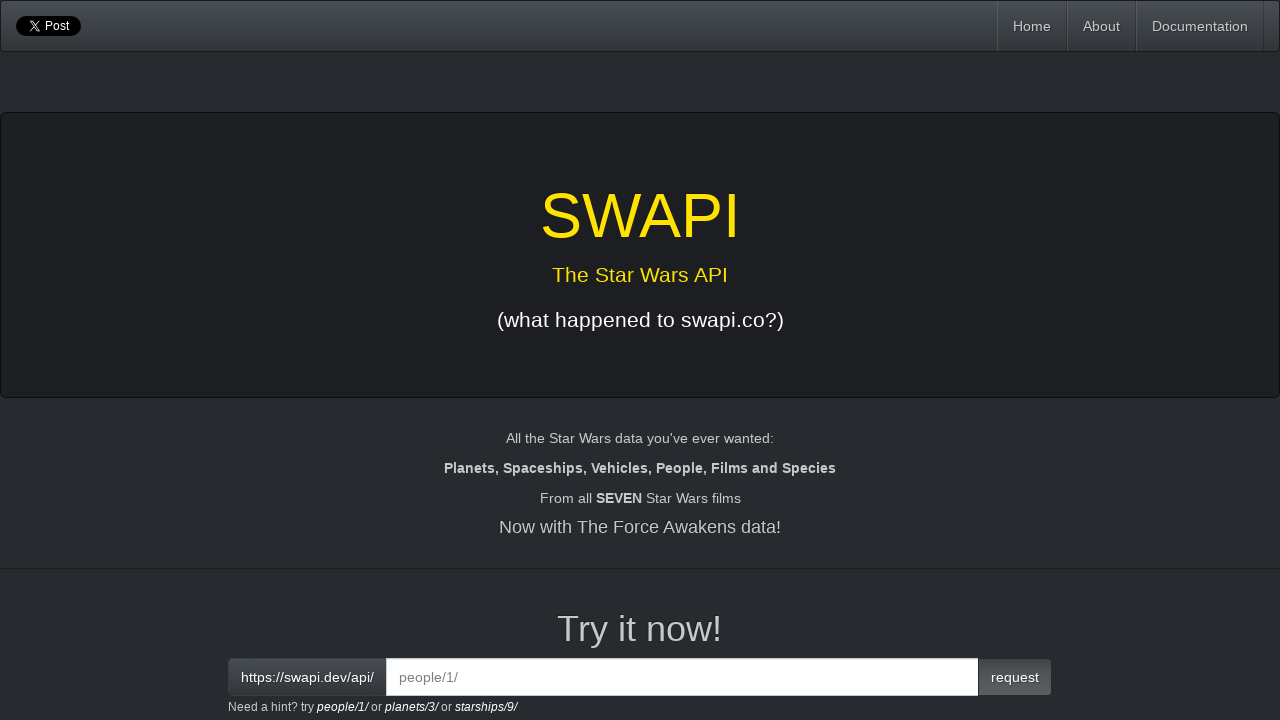

Entered people/61 endpoint in input field on input[id='interactive']
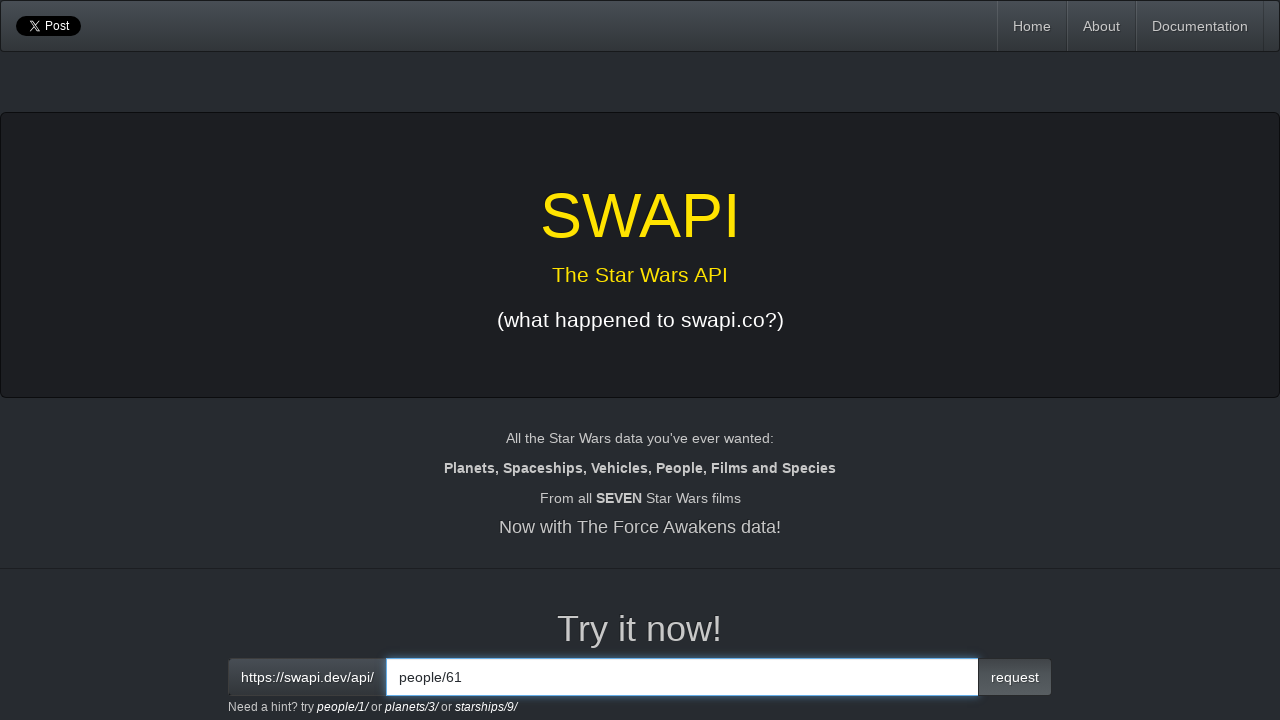

Clicked request button to fetch person ID 61 at (1015, 677) on button.btn.btn-primary
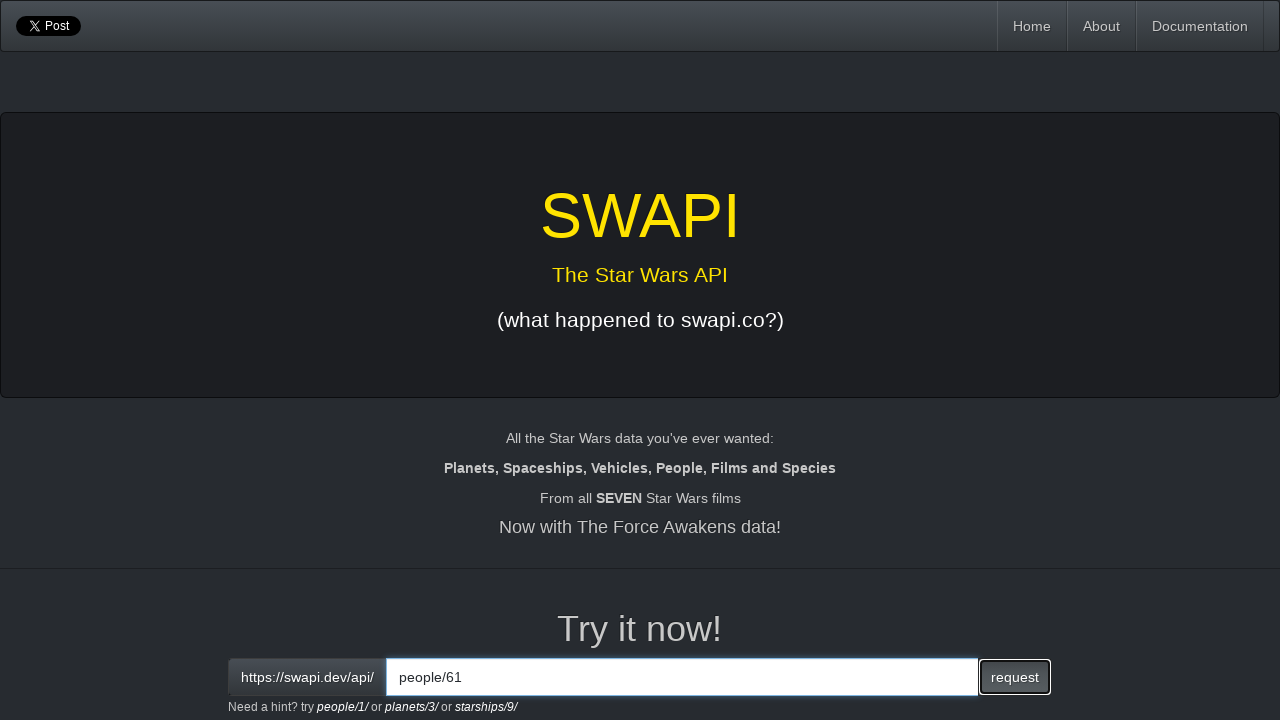

Response loaded for person ID 61
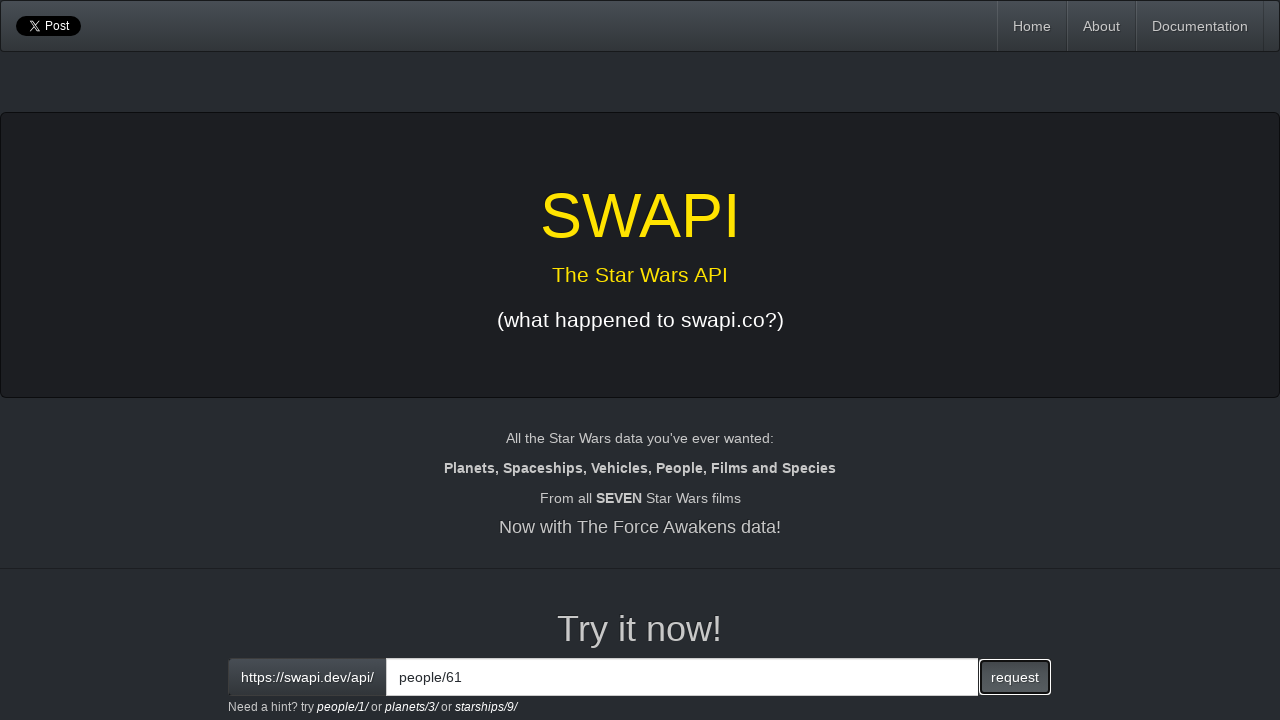

Extracted response text for person ID 61
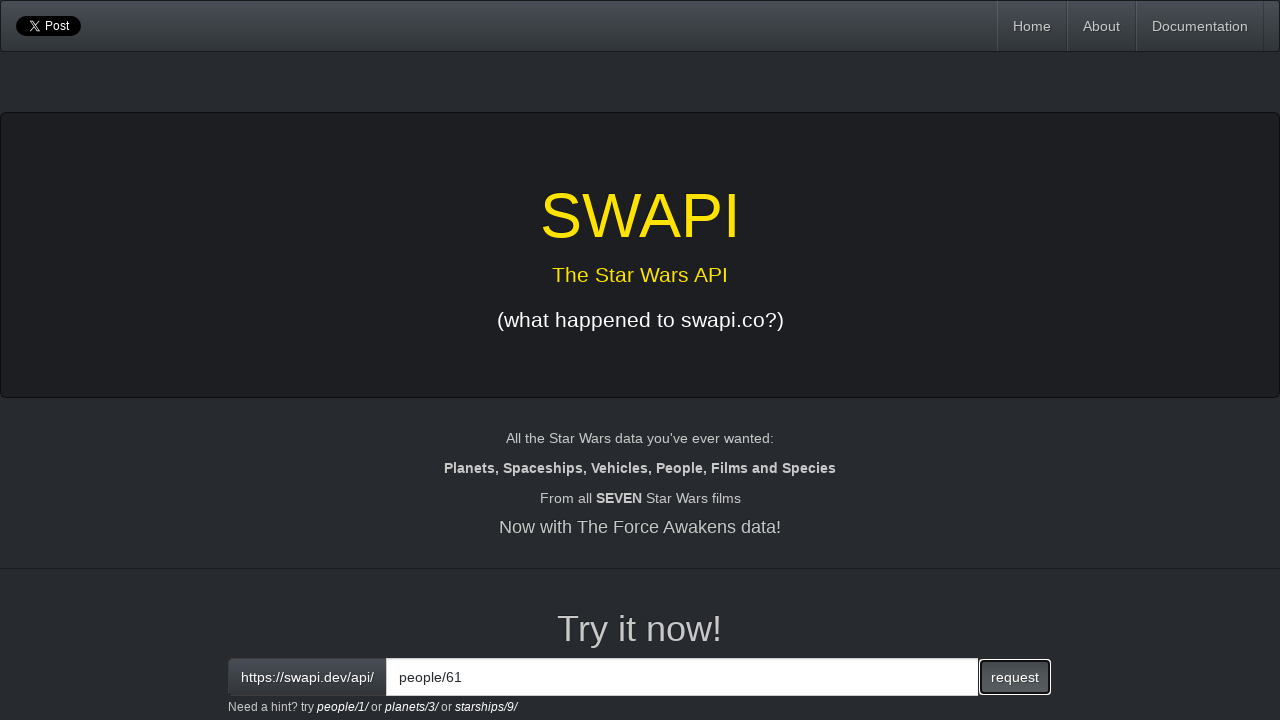

Cleared input field for person ID 62 on input[id='interactive']
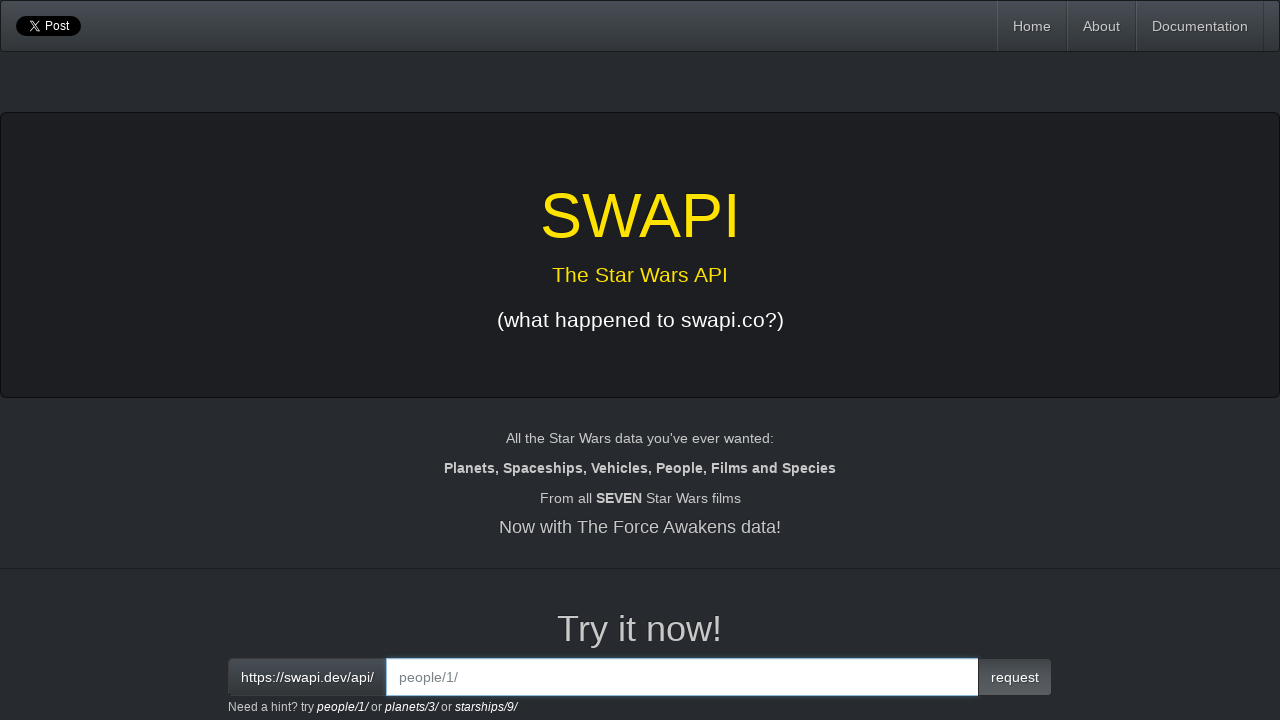

Entered people/62 endpoint in input field on input[id='interactive']
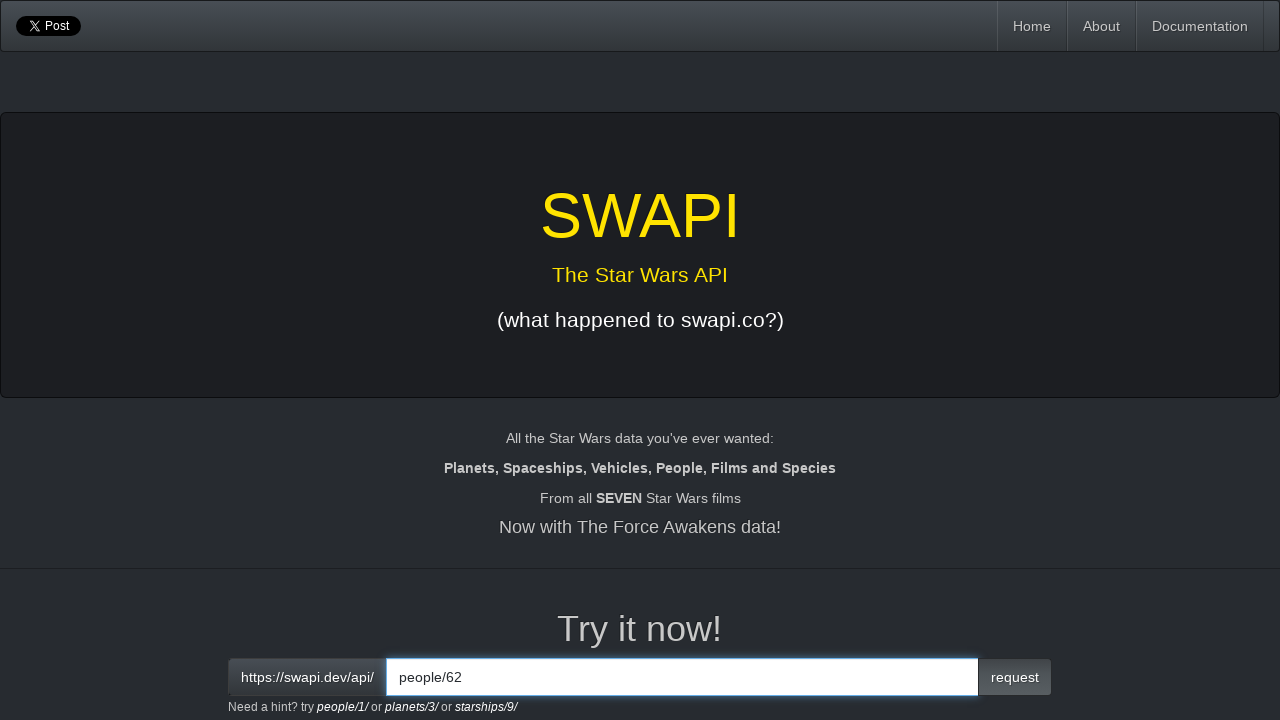

Clicked request button to fetch person ID 62 at (1015, 677) on button.btn.btn-primary
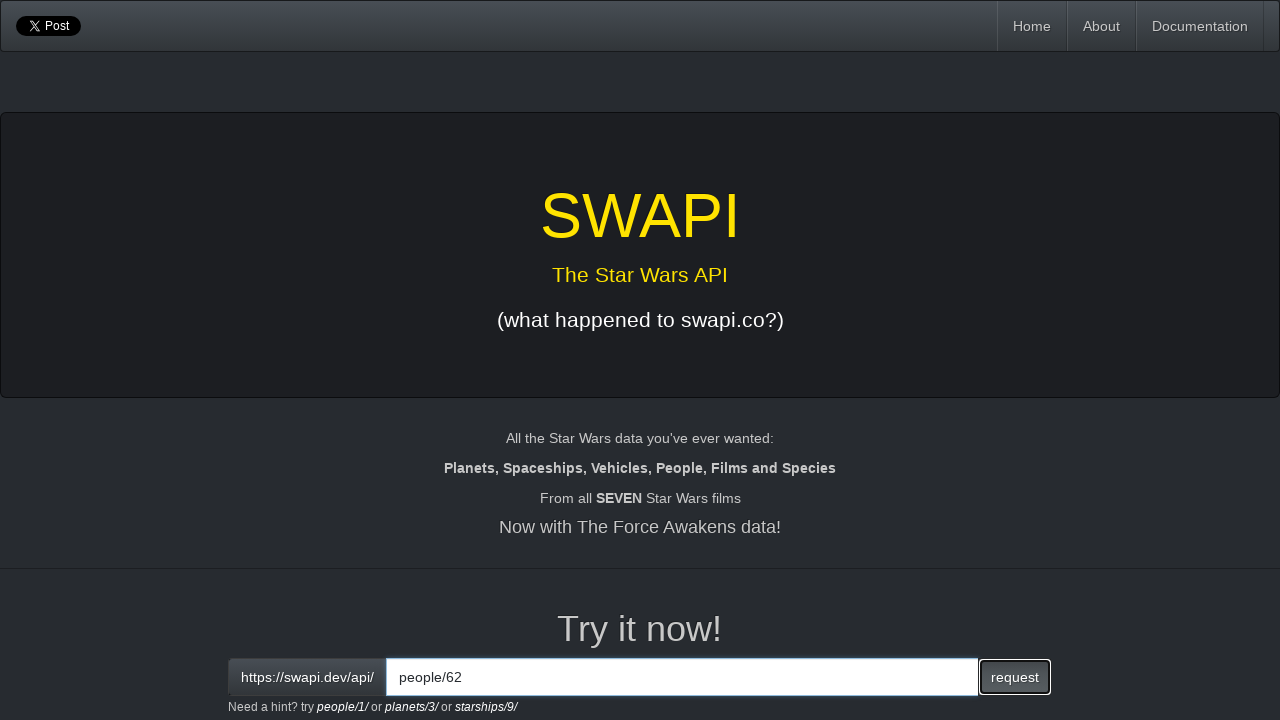

Response loaded for person ID 62
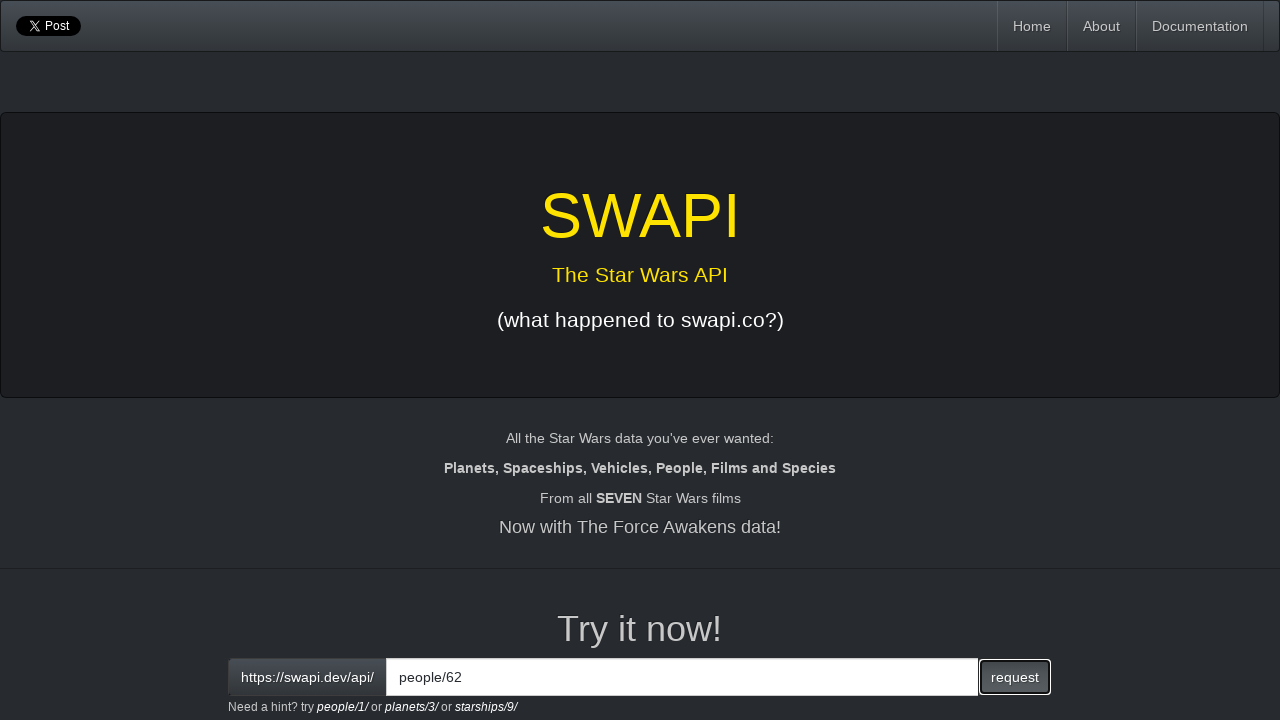

Extracted response text for person ID 62
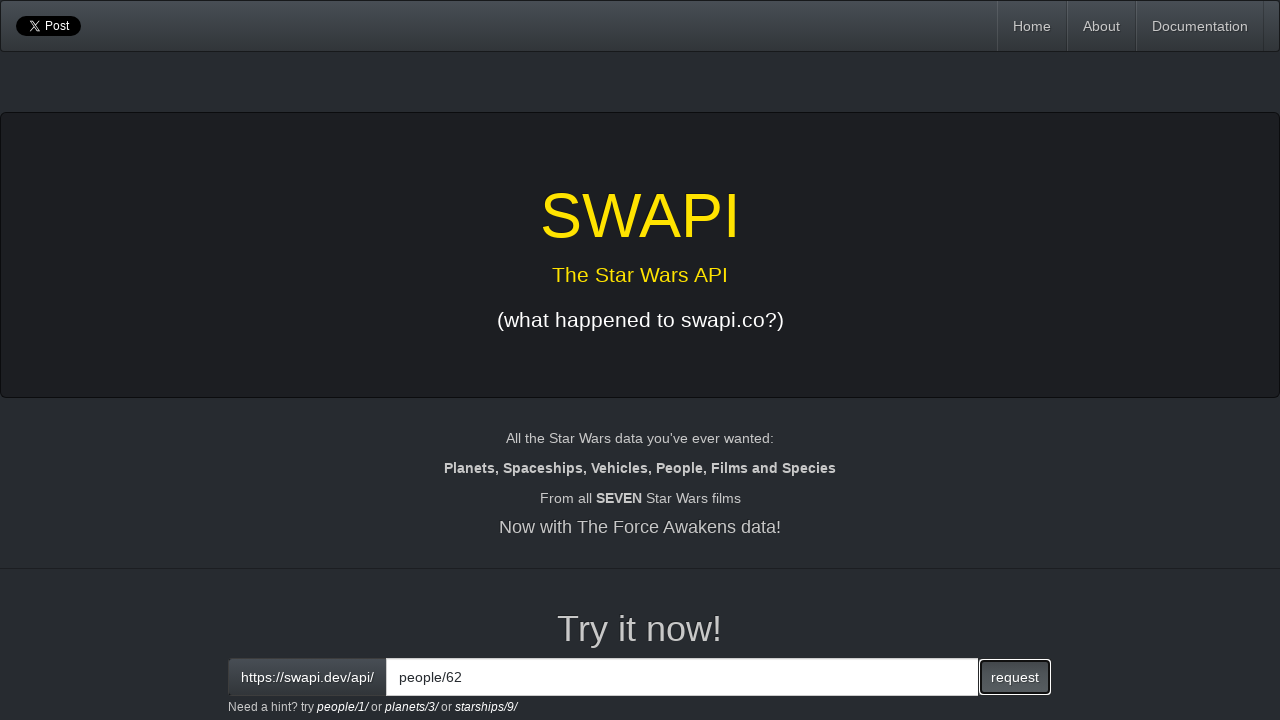

Cleared input field for person ID 63 on input[id='interactive']
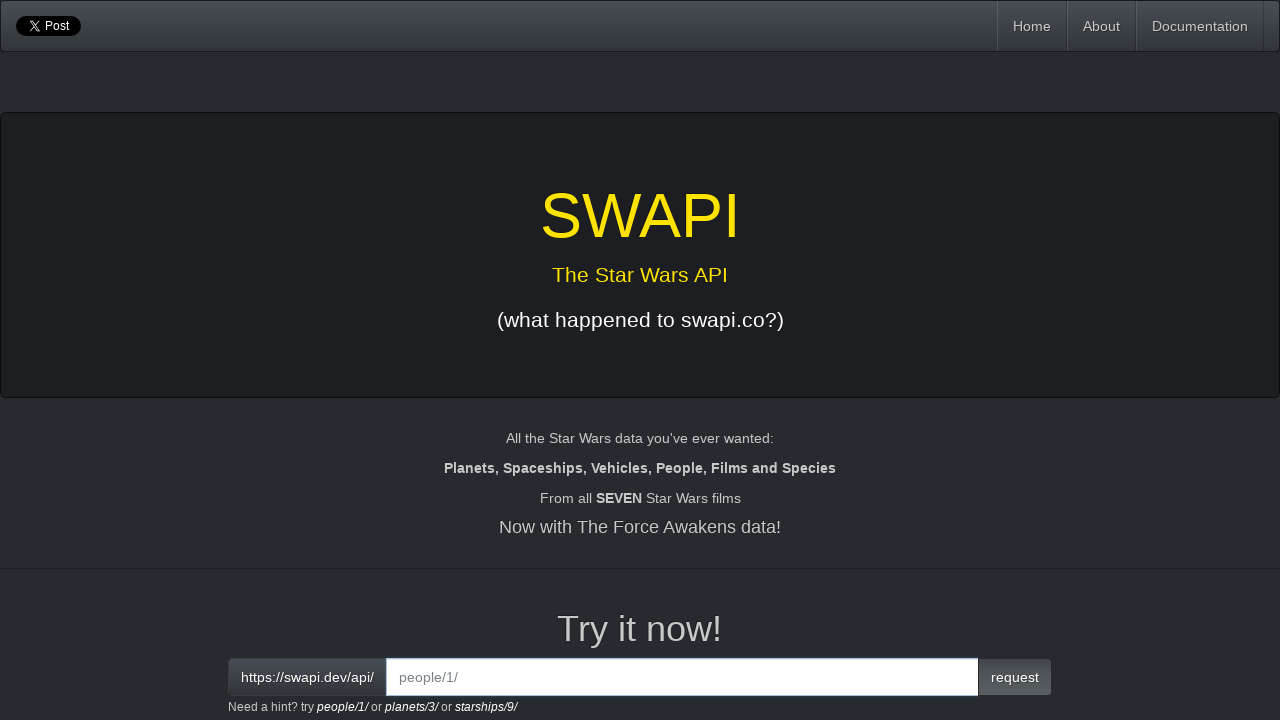

Entered people/63 endpoint in input field on input[id='interactive']
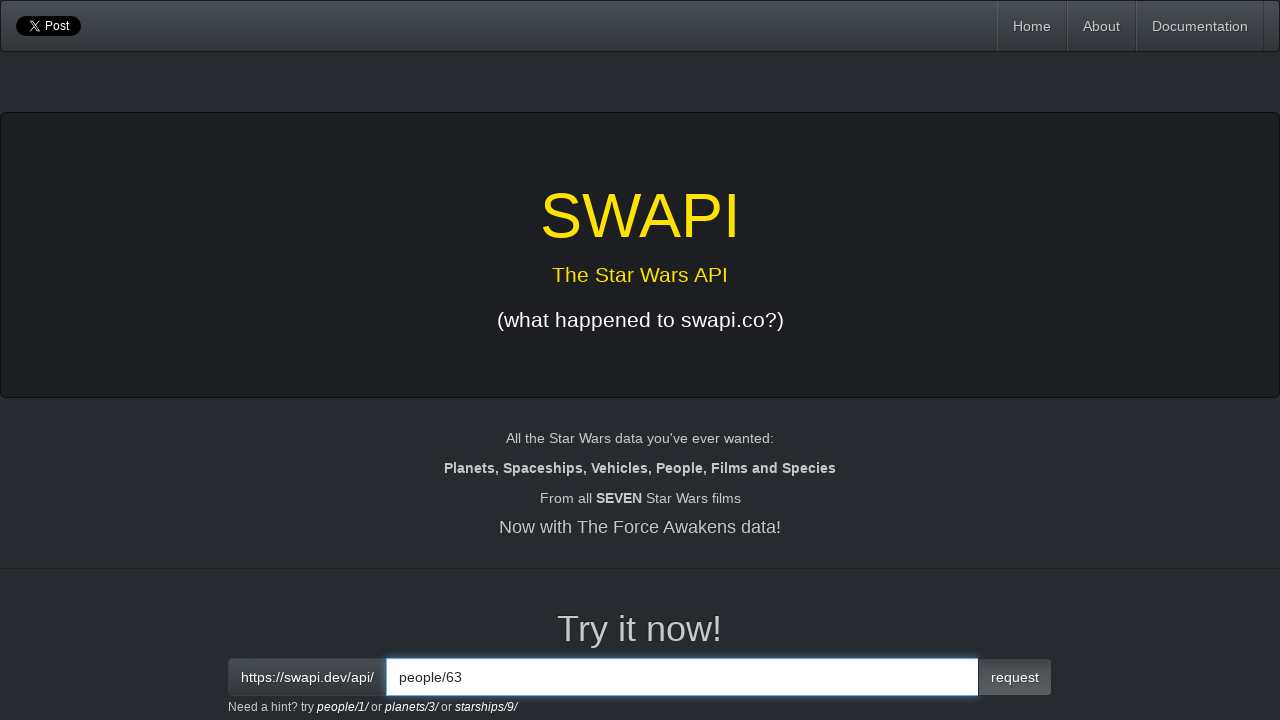

Clicked request button to fetch person ID 63 at (1015, 677) on button.btn.btn-primary
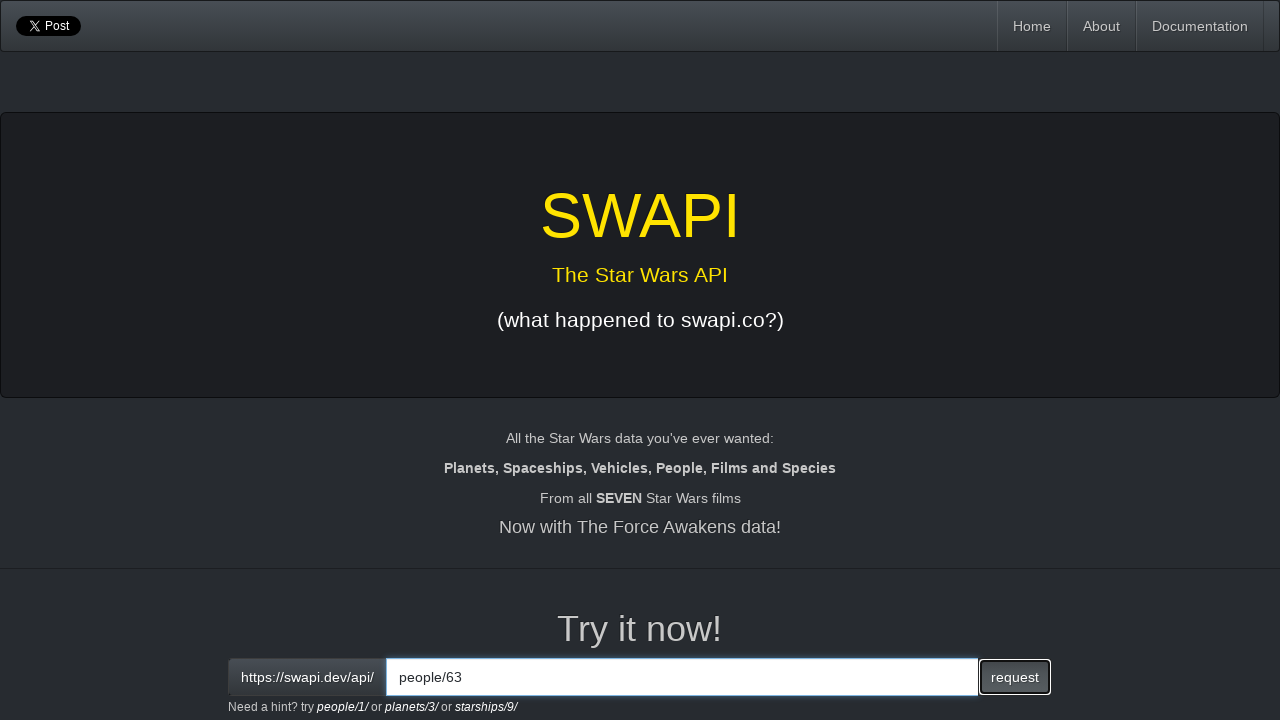

Response loaded for person ID 63
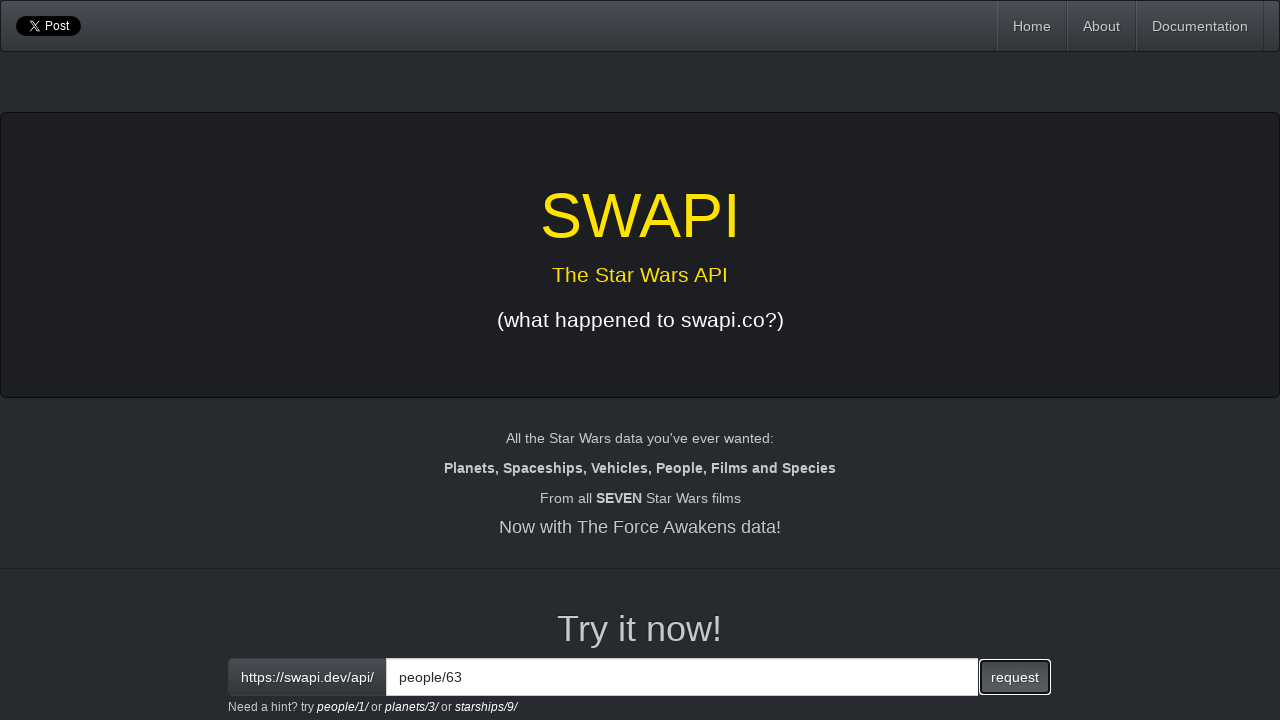

Extracted response text for person ID 63
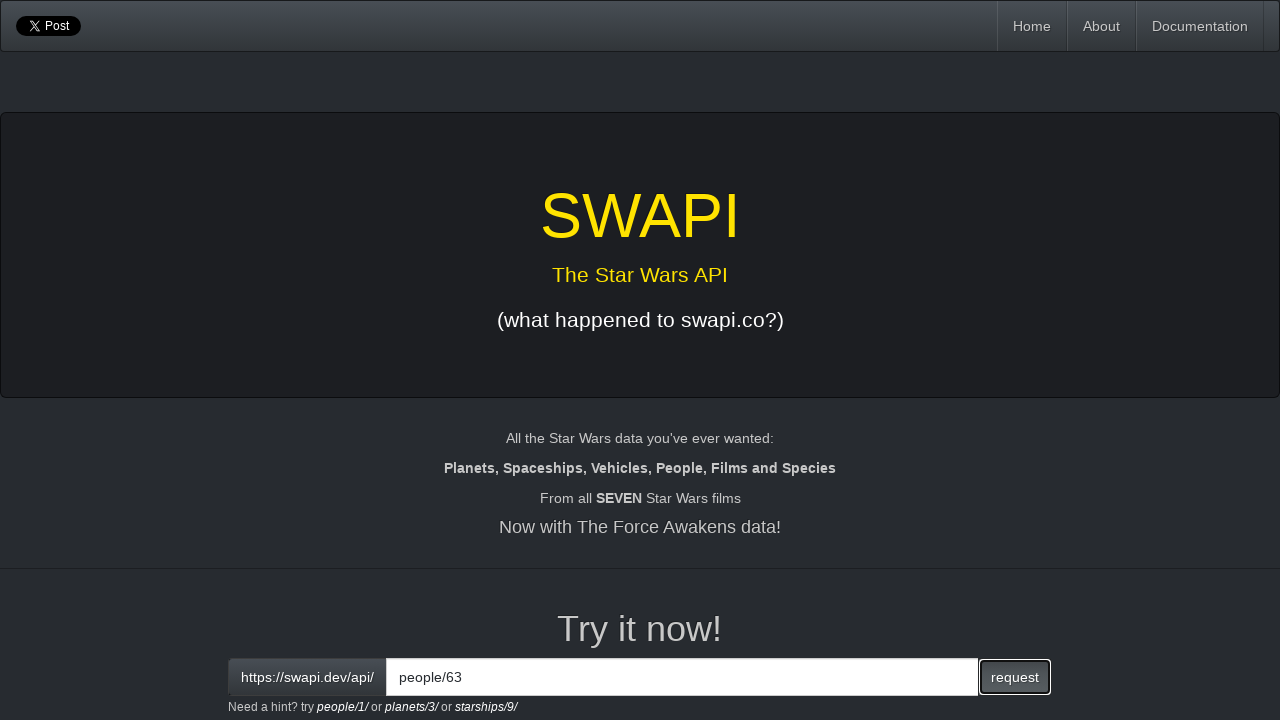

Cleared input field for person ID 64 on input[id='interactive']
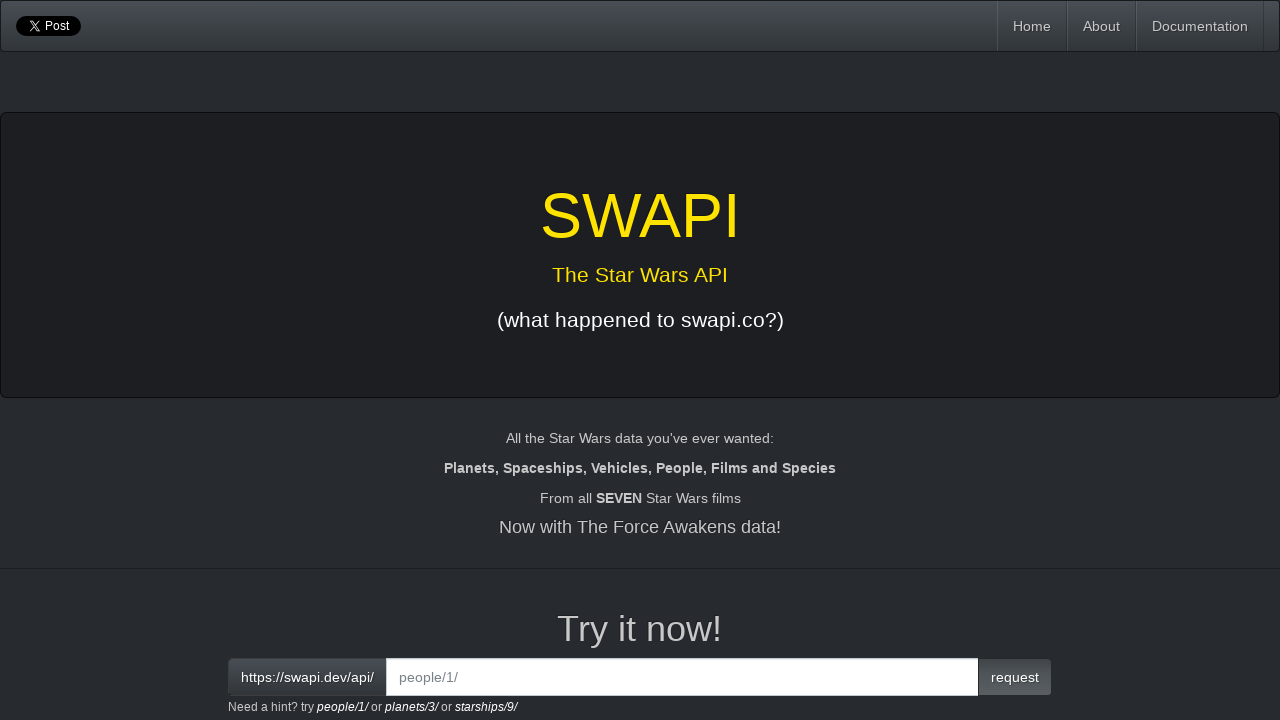

Entered people/64 endpoint in input field on input[id='interactive']
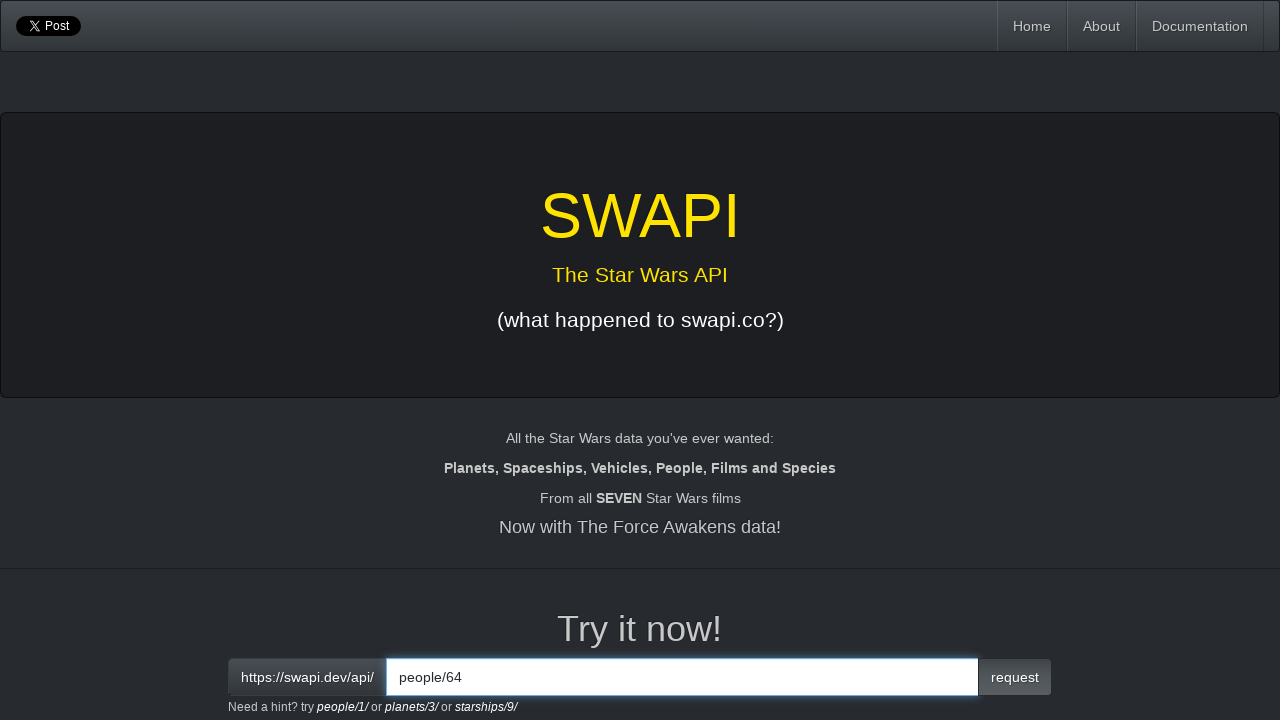

Clicked request button to fetch person ID 64 at (1015, 677) on button.btn.btn-primary
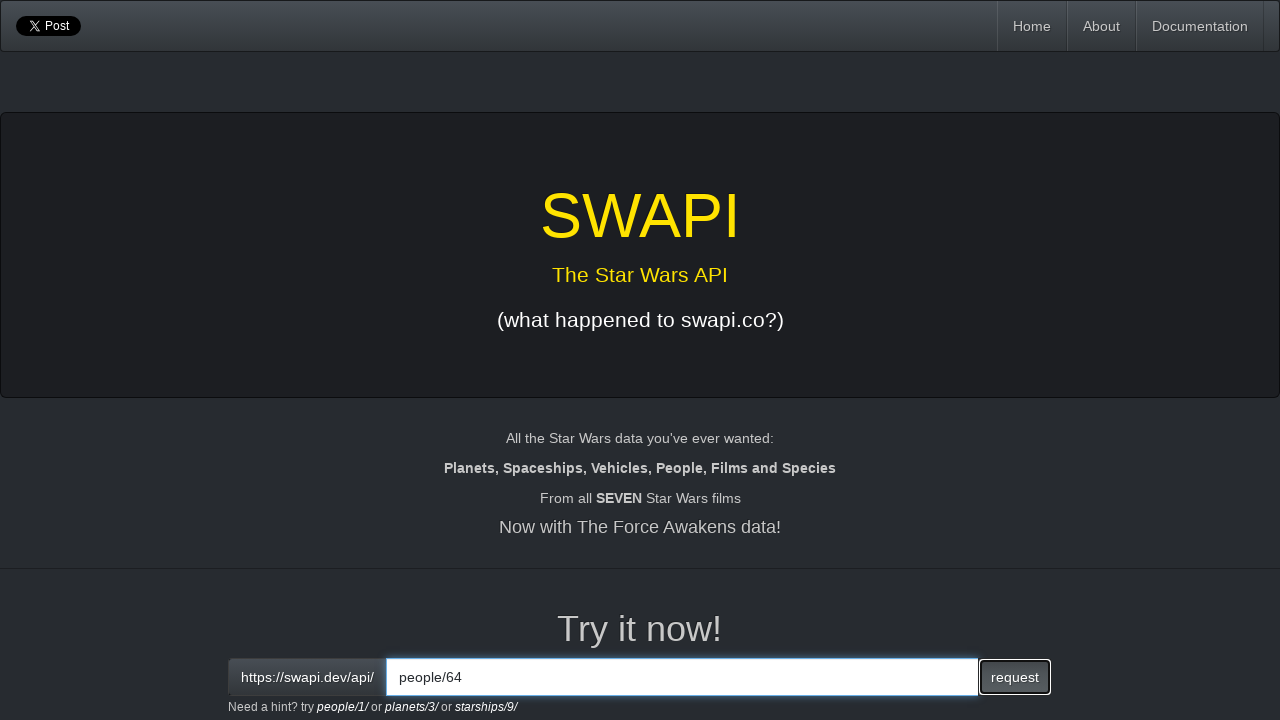

Response loaded for person ID 64
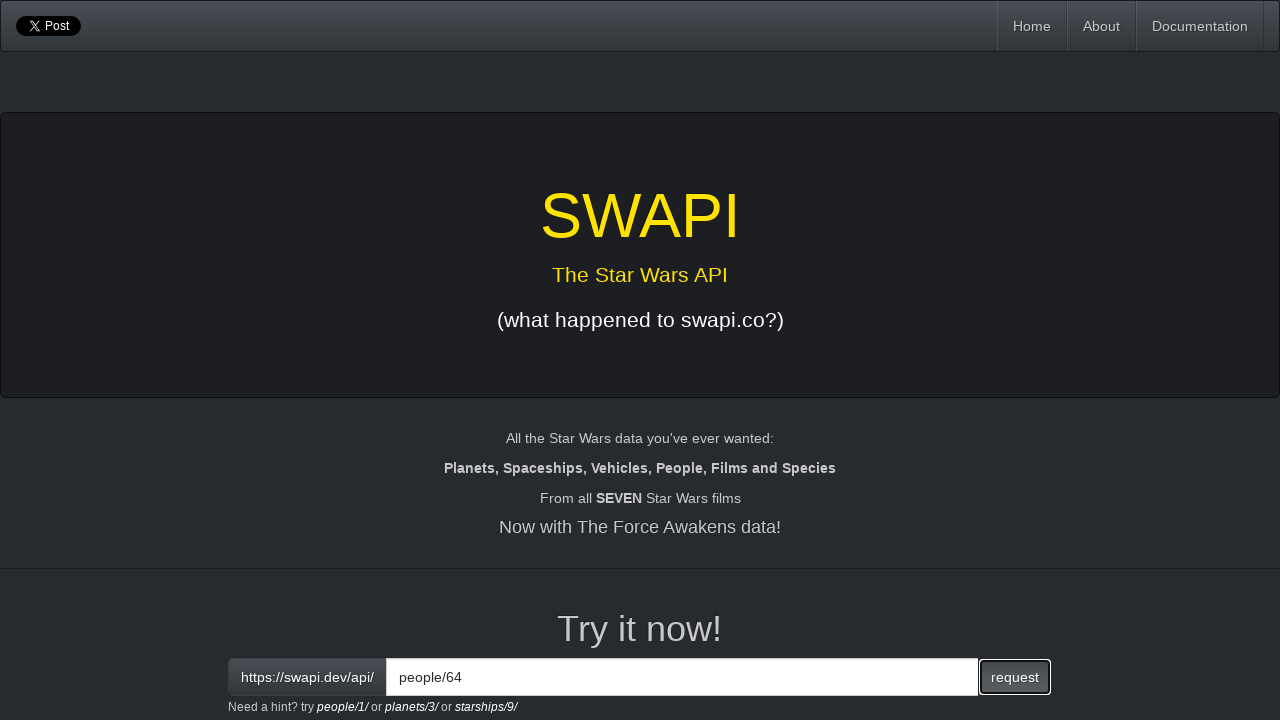

Extracted response text for person ID 64
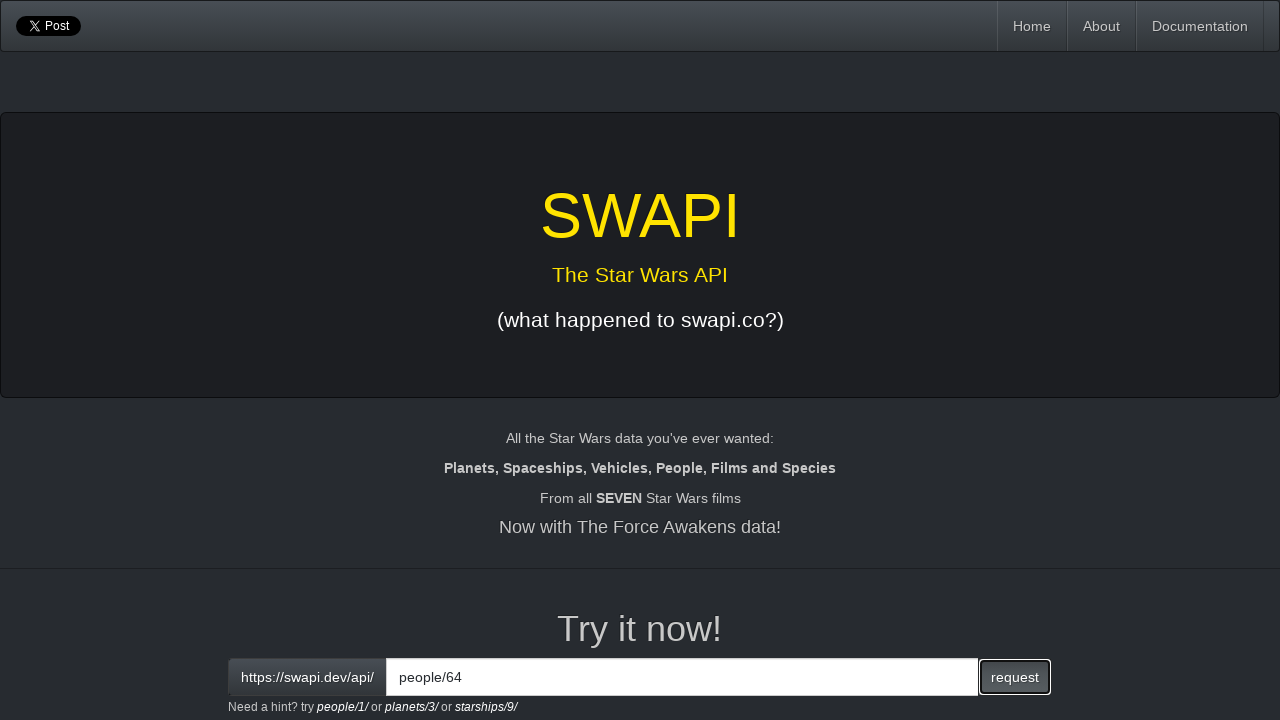

Cleared input field for person ID 65 on input[id='interactive']
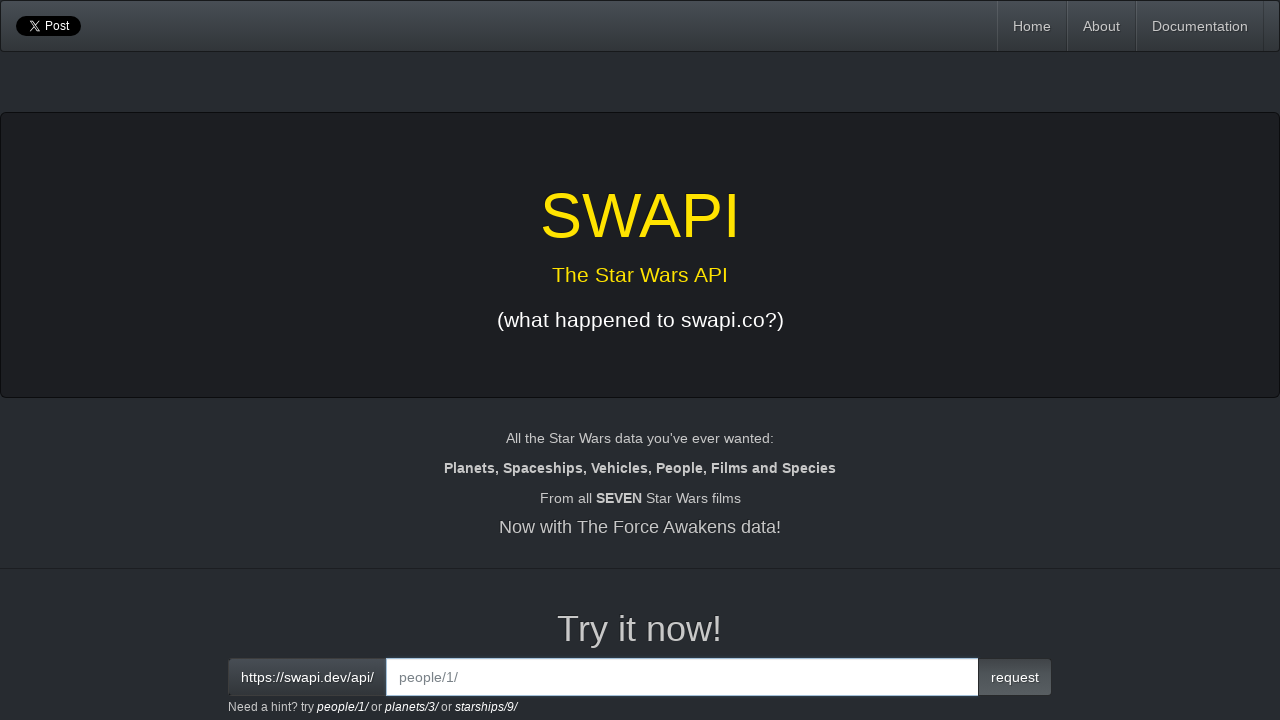

Entered people/65 endpoint in input field on input[id='interactive']
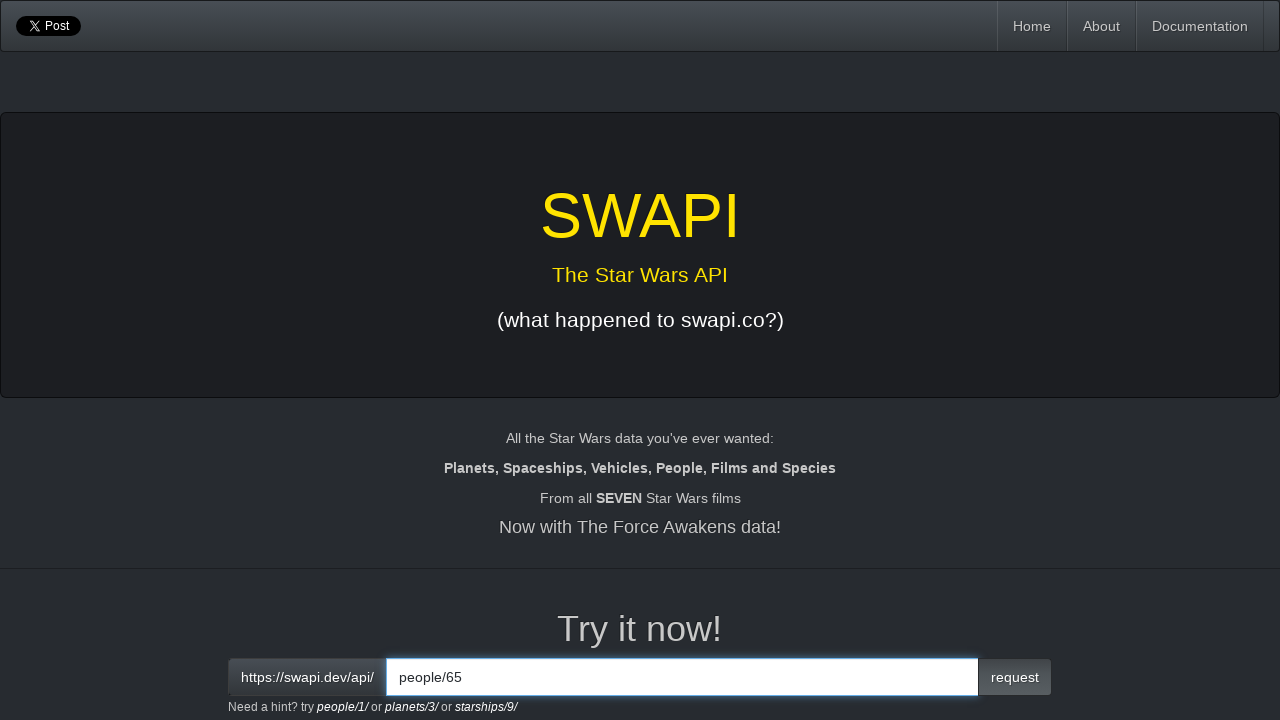

Clicked request button to fetch person ID 65 at (1015, 677) on button.btn.btn-primary
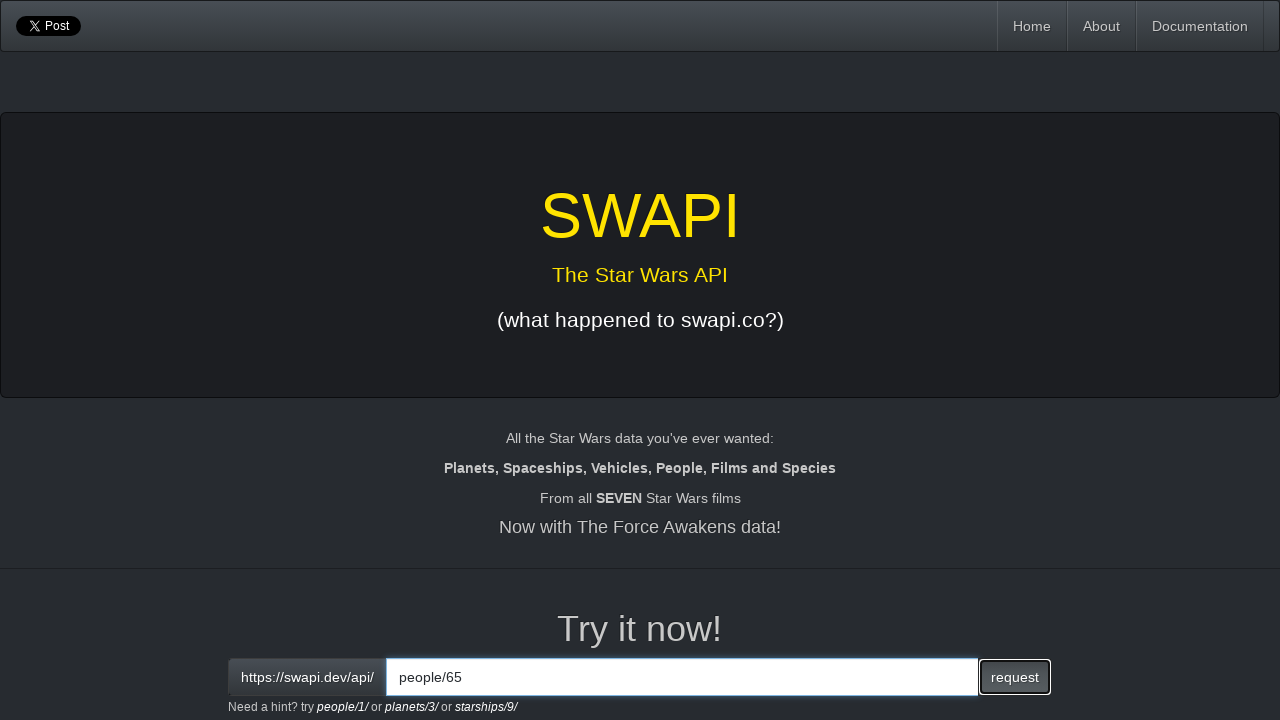

Response loaded for person ID 65
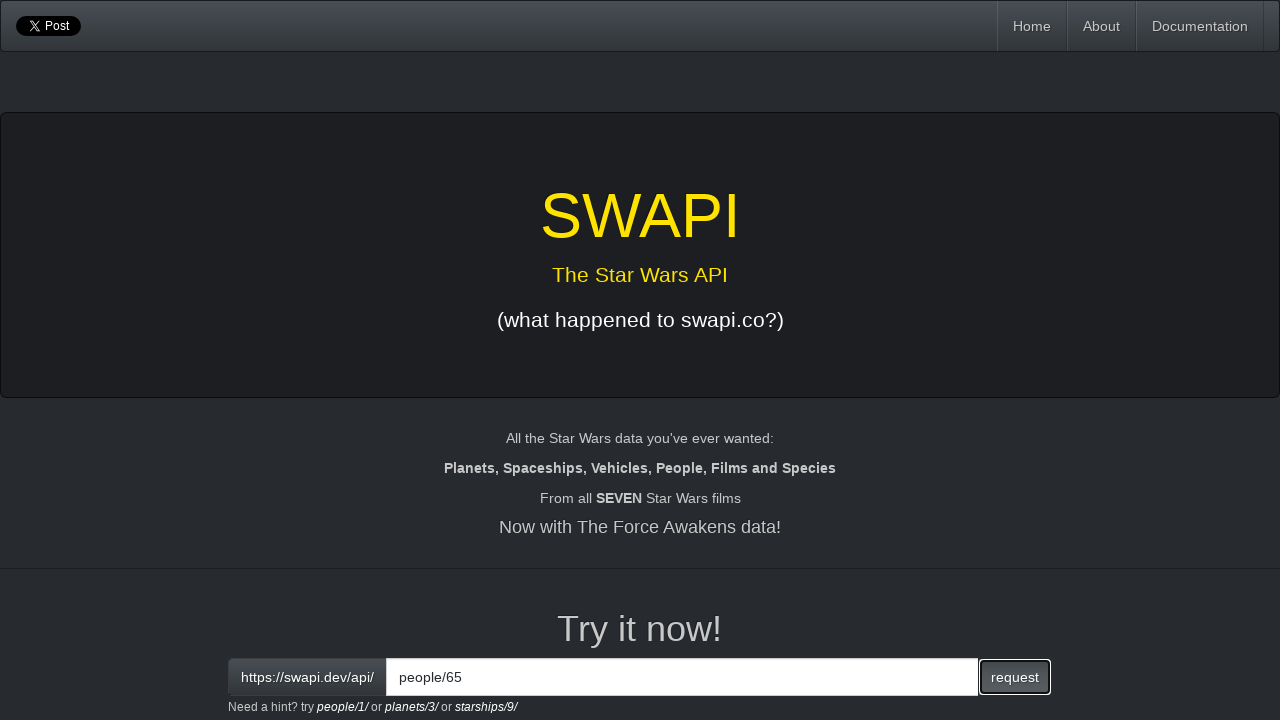

Extracted response text for person ID 65
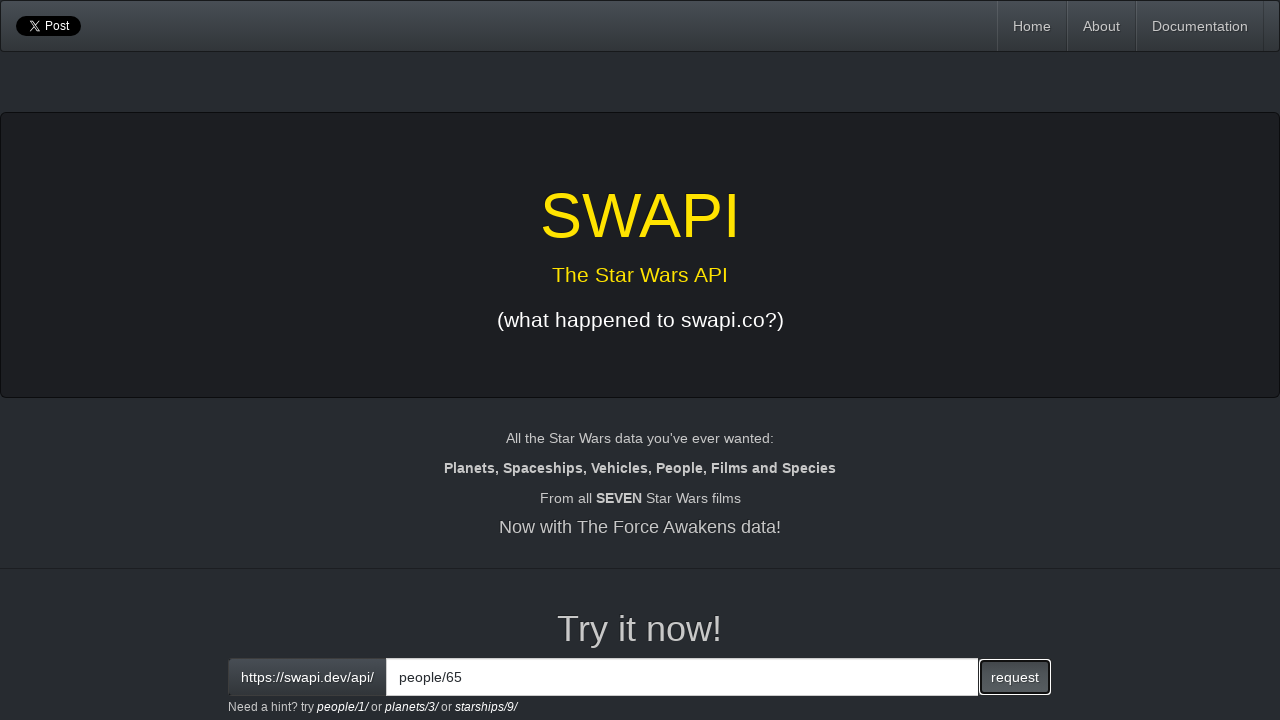

Cleared input field for person ID 66 on input[id='interactive']
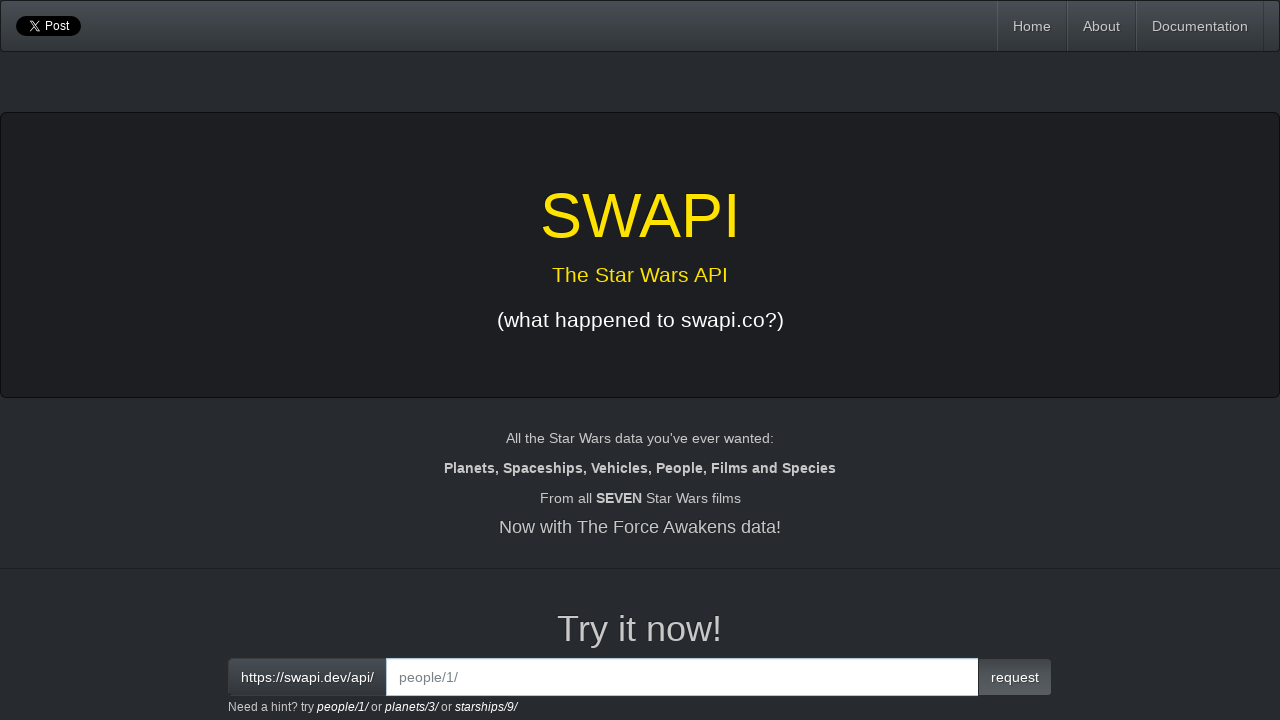

Entered people/66 endpoint in input field on input[id='interactive']
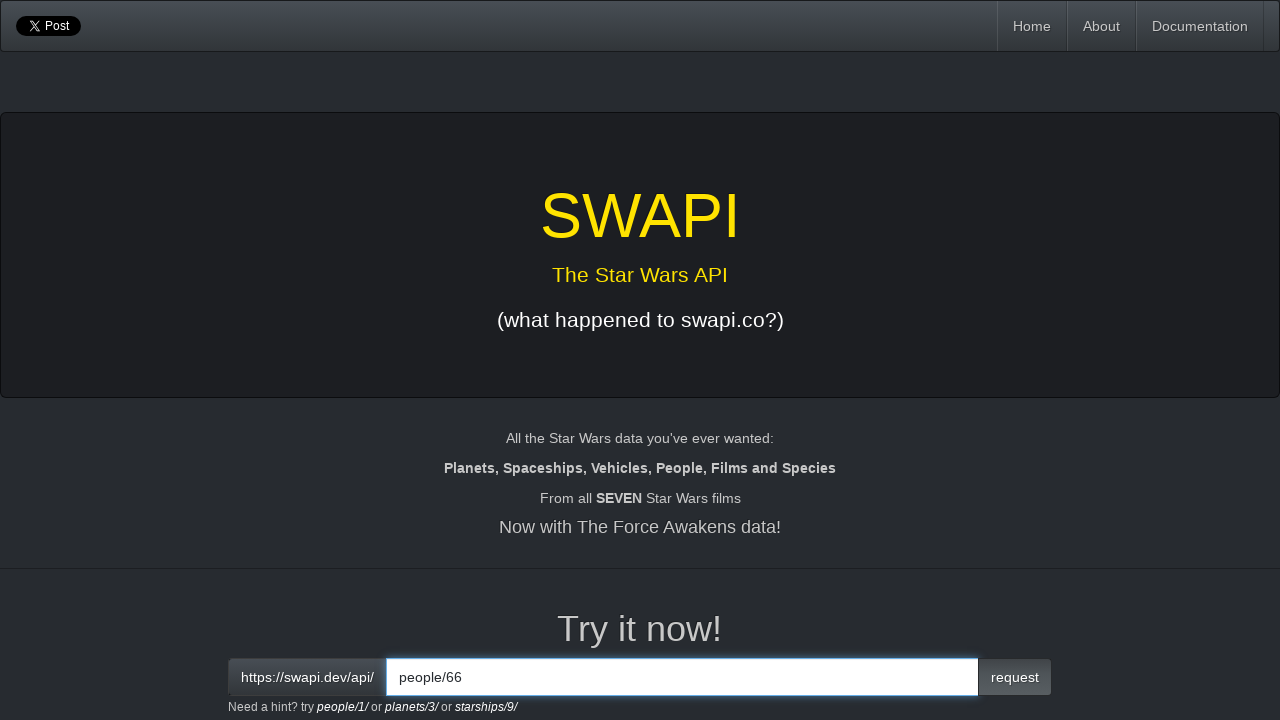

Clicked request button to fetch person ID 66 at (1015, 677) on button.btn.btn-primary
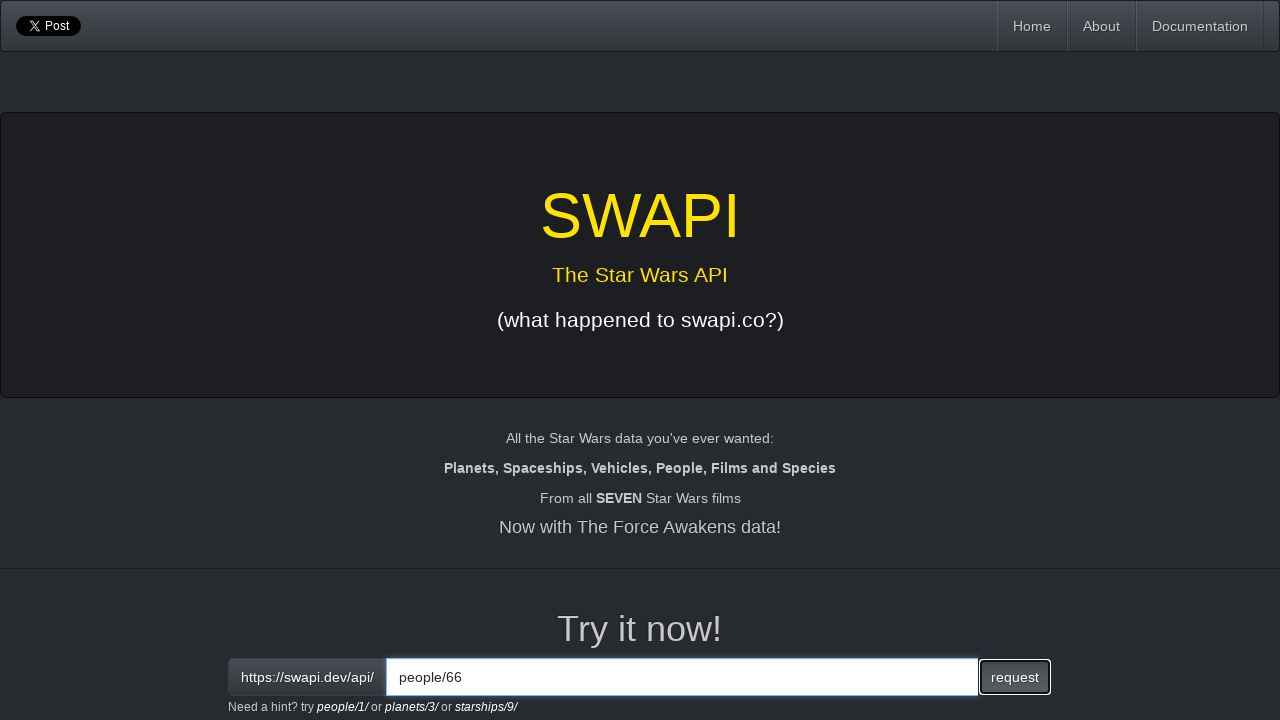

Response loaded for person ID 66
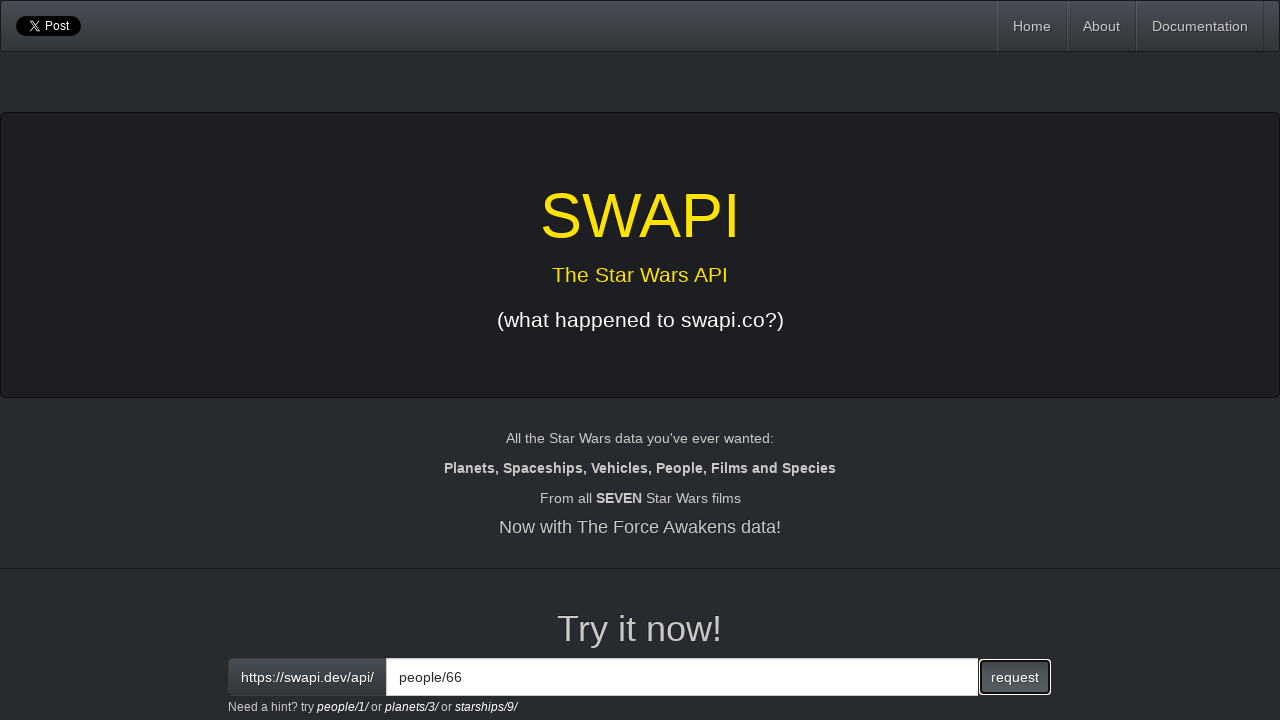

Extracted response text for person ID 66
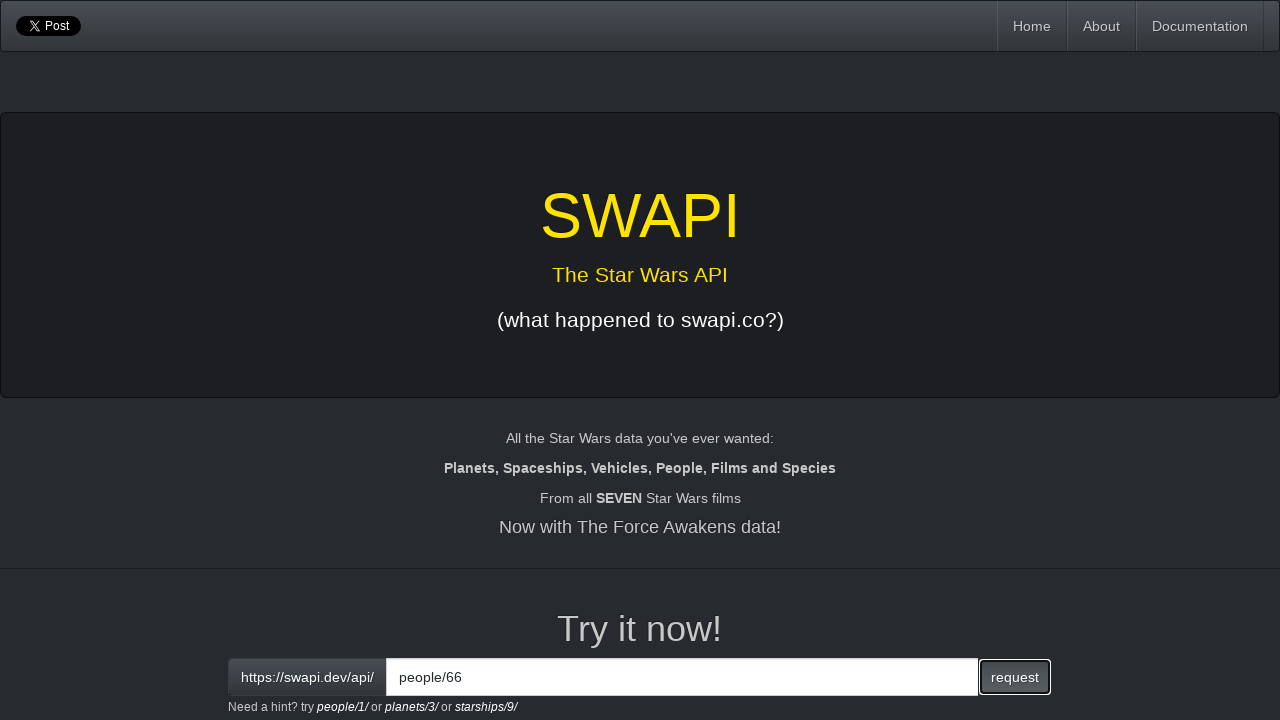

Cleared input field for person ID 67 on input[id='interactive']
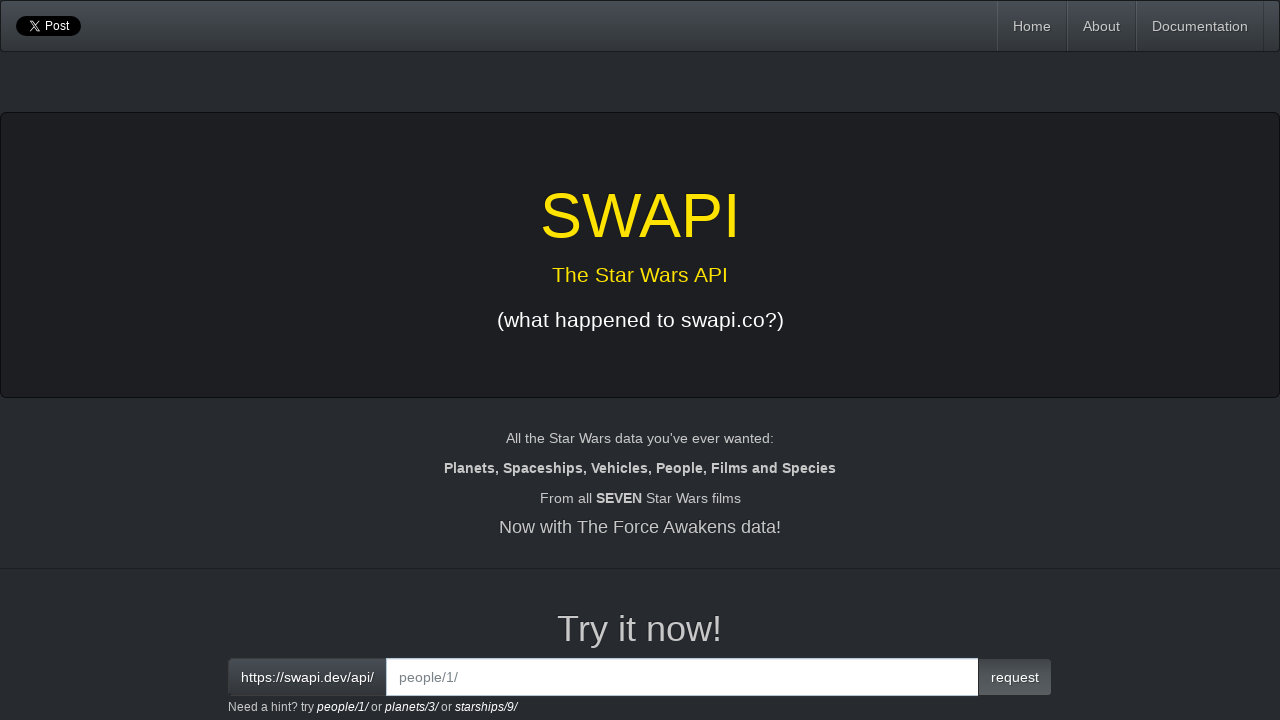

Entered people/67 endpoint in input field on input[id='interactive']
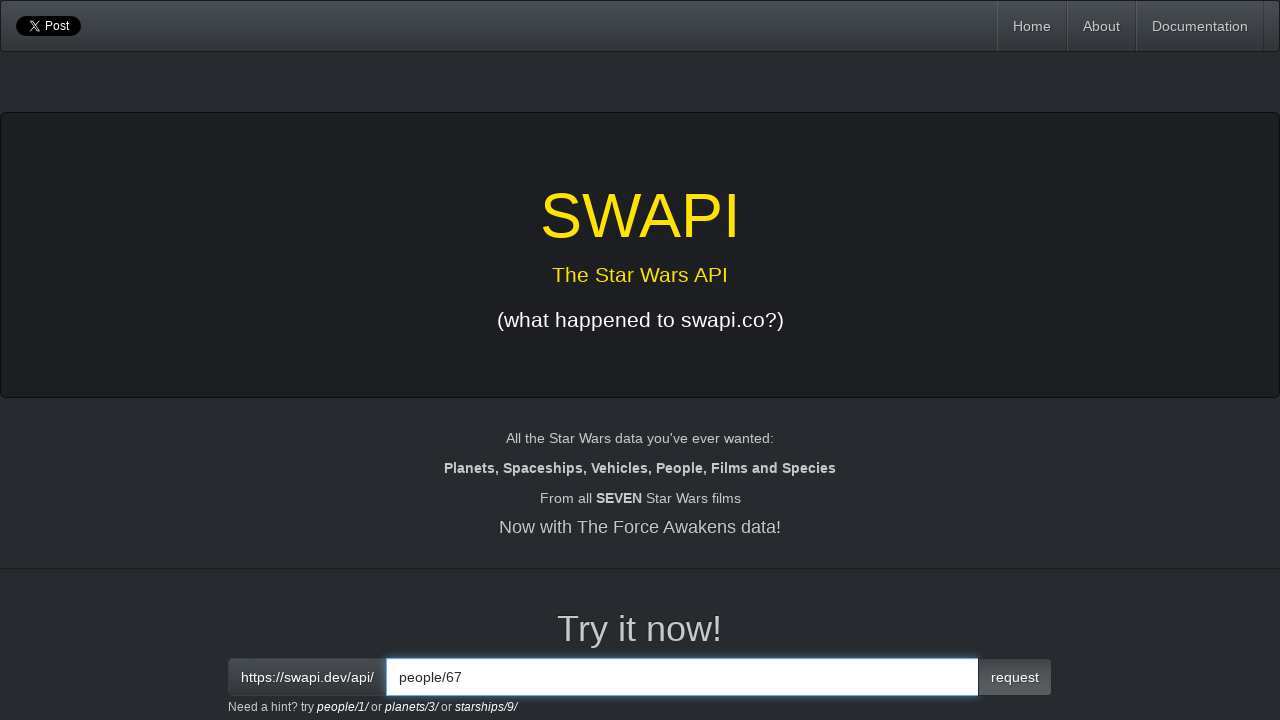

Clicked request button to fetch person ID 67 at (1015, 677) on button.btn.btn-primary
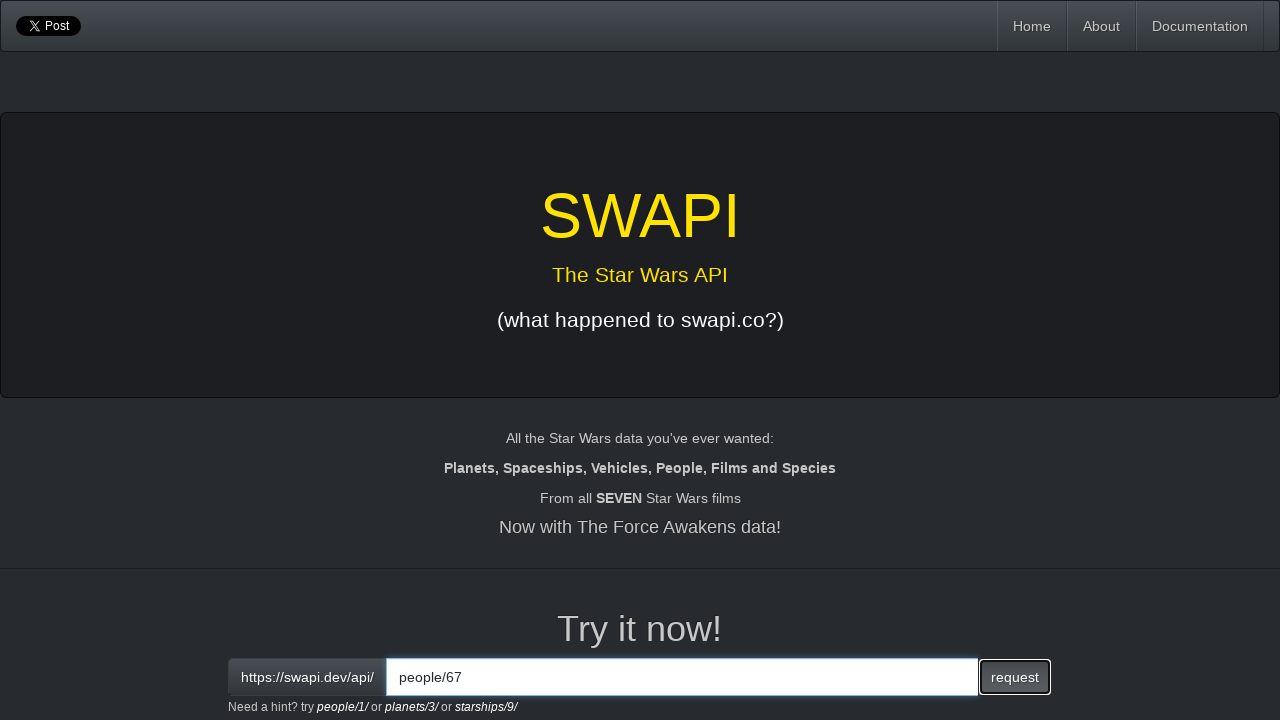

Response loaded for person ID 67
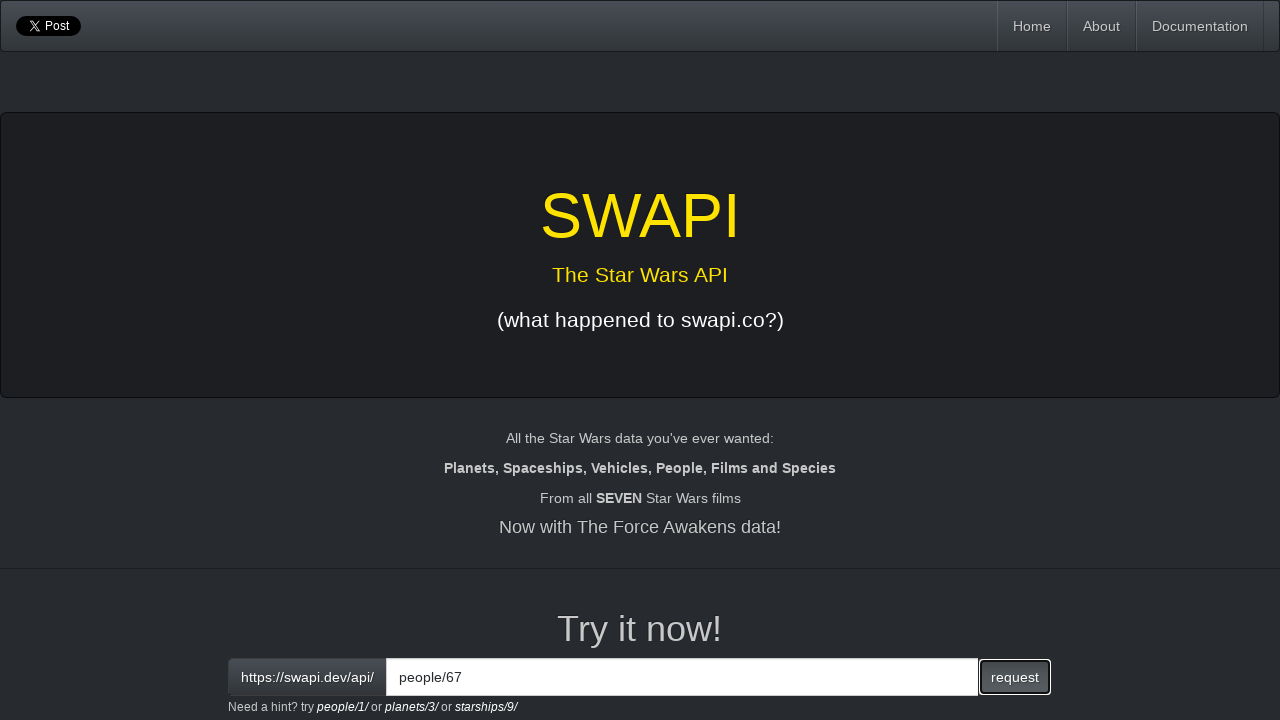

Extracted response text for person ID 67
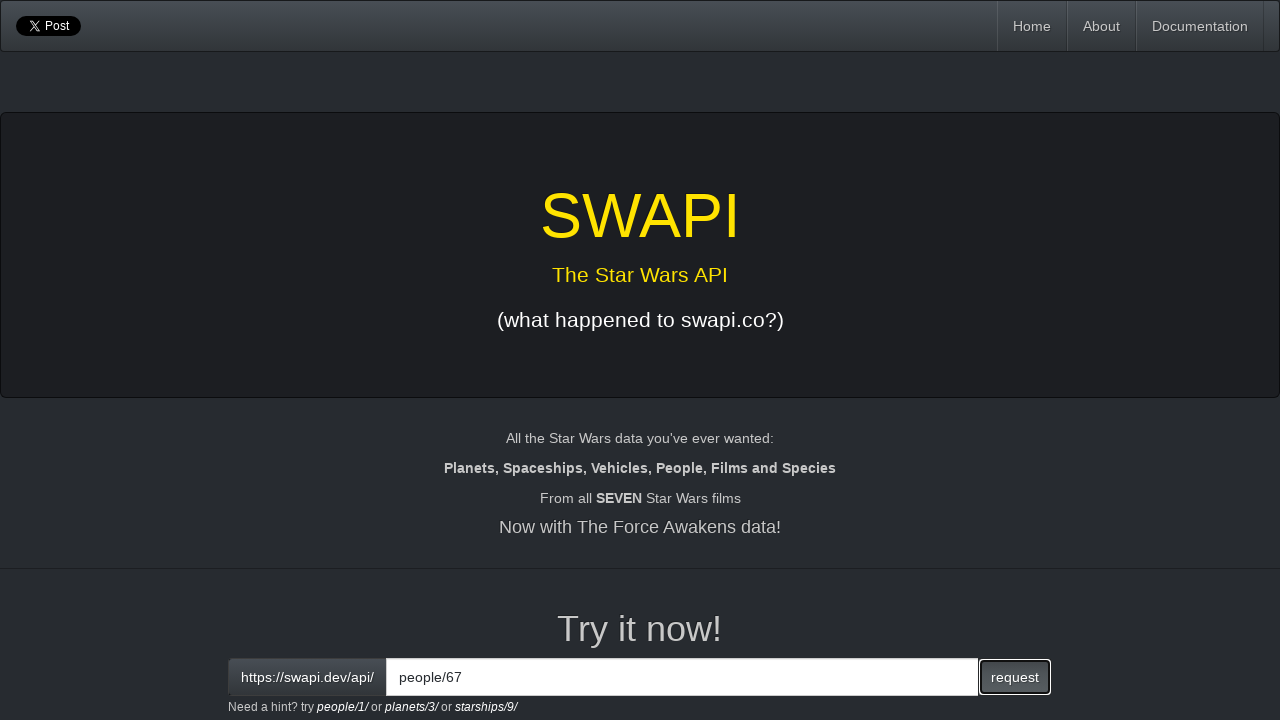

Cleared input field for person ID 68 on input[id='interactive']
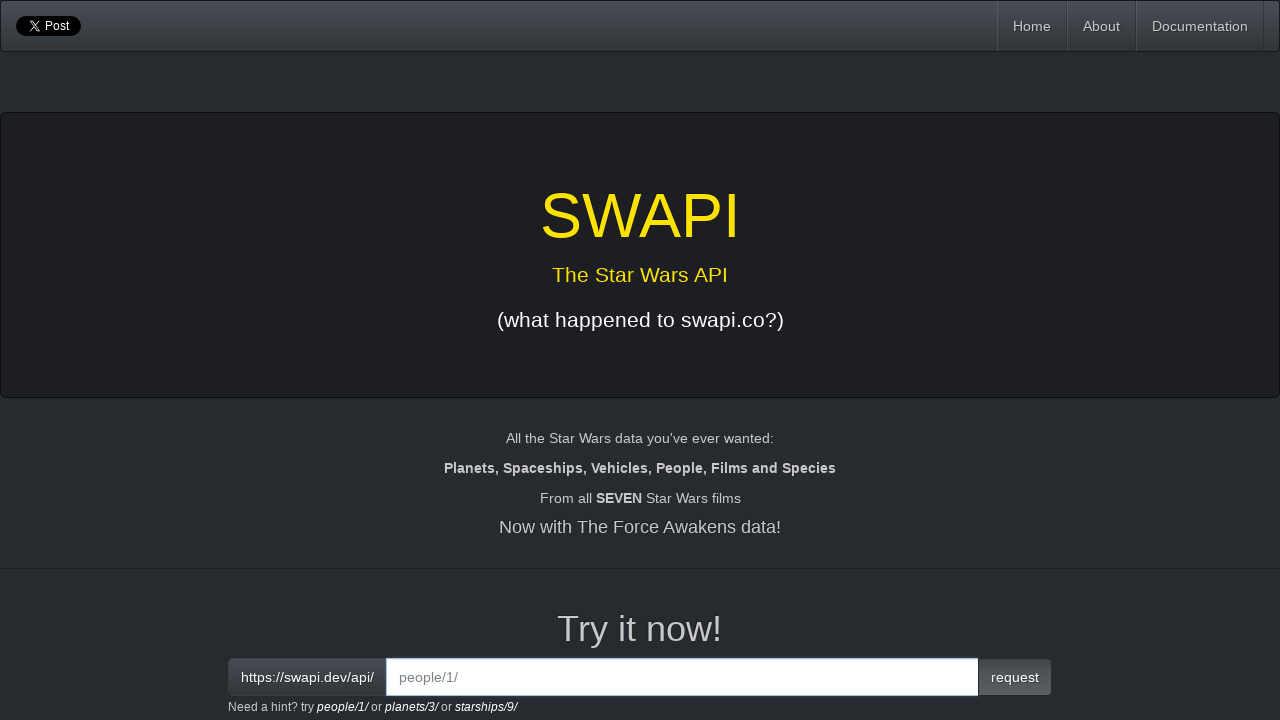

Entered people/68 endpoint in input field on input[id='interactive']
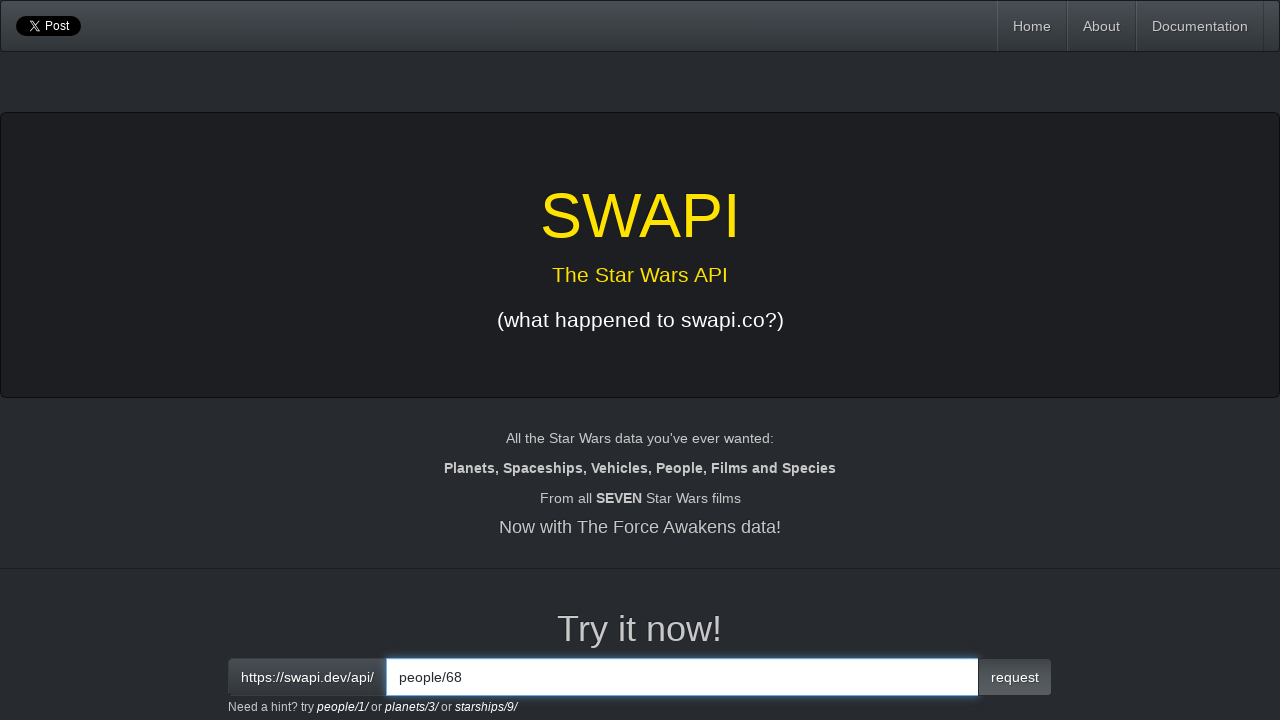

Clicked request button to fetch person ID 68 at (1015, 677) on button.btn.btn-primary
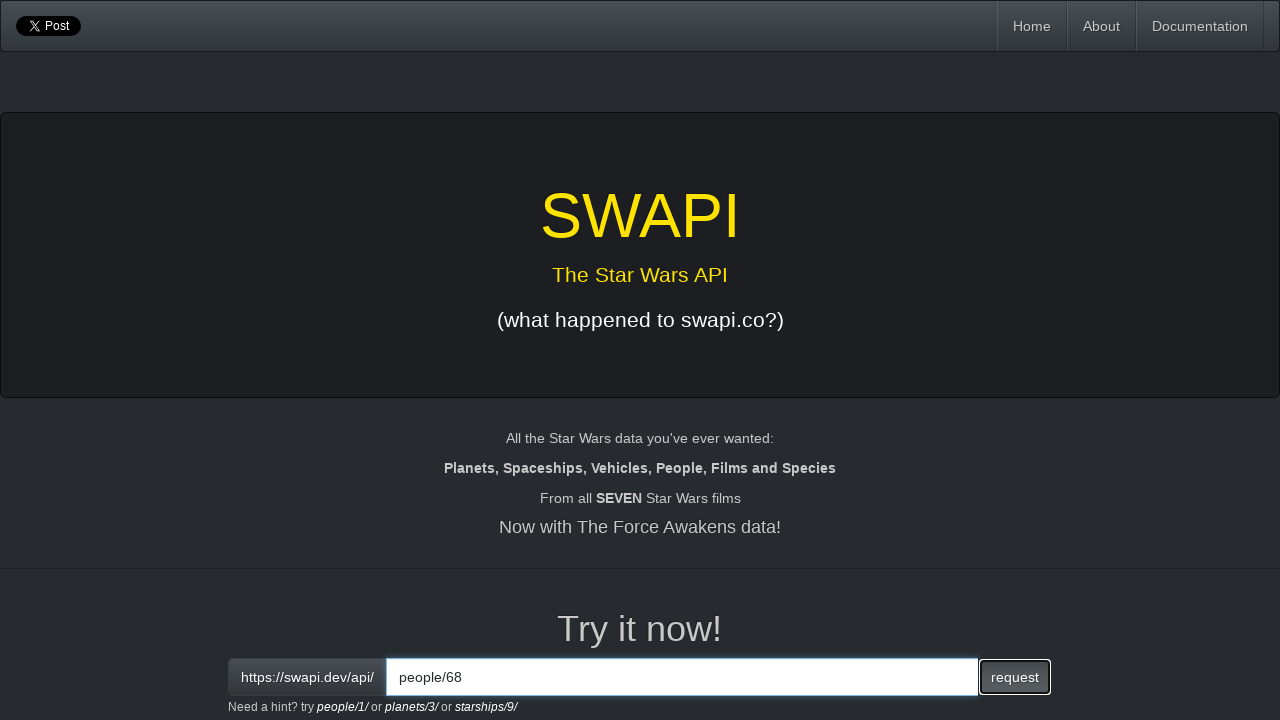

Response loaded for person ID 68
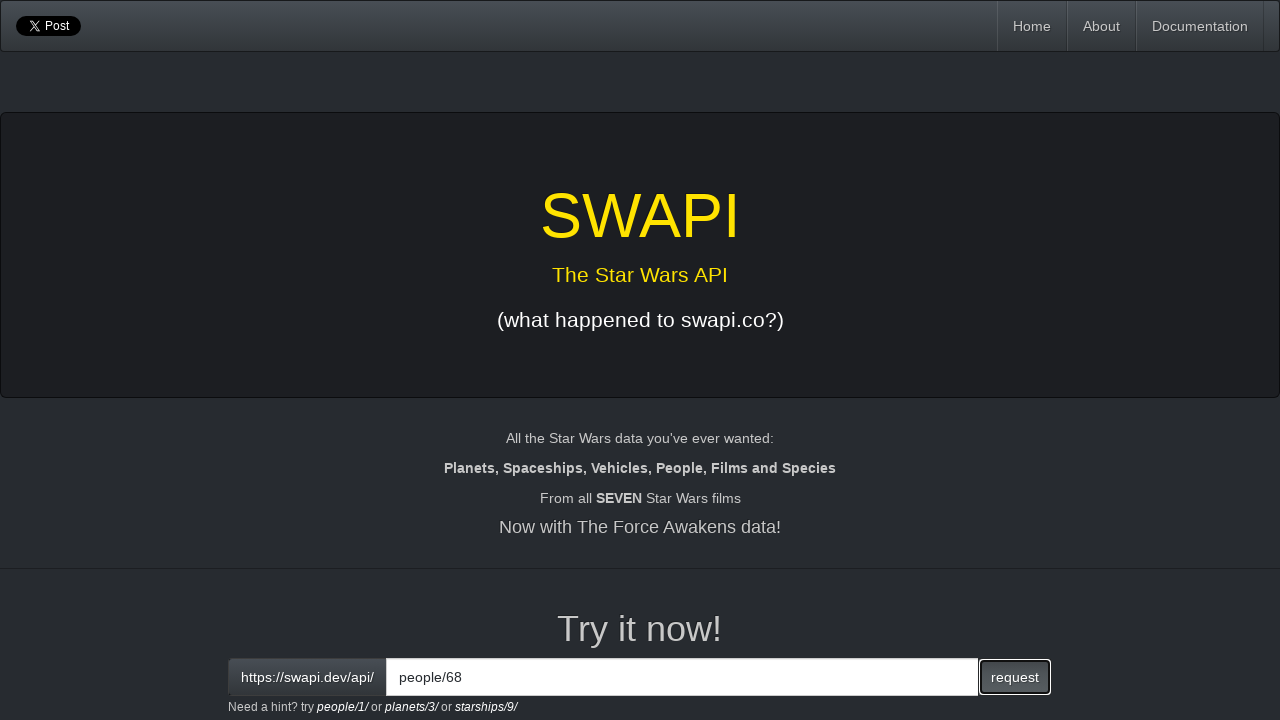

Extracted response text for person ID 68
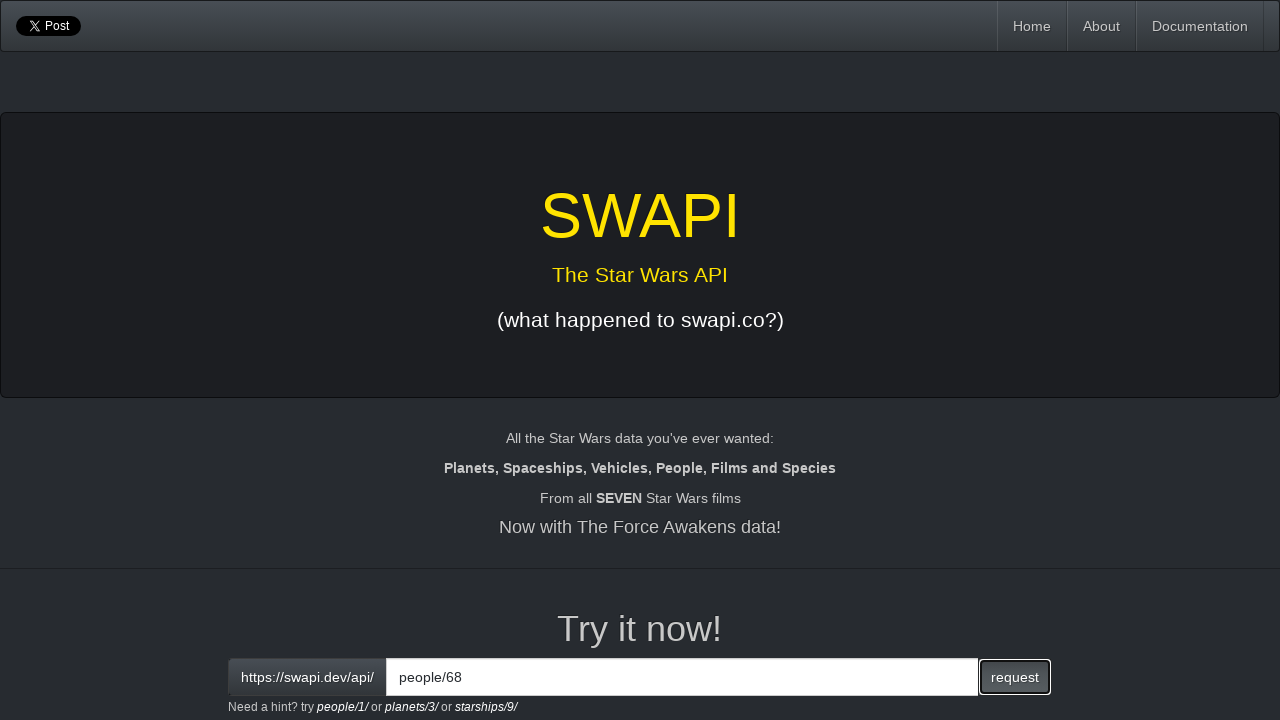

Cleared input field for person ID 69 on input[id='interactive']
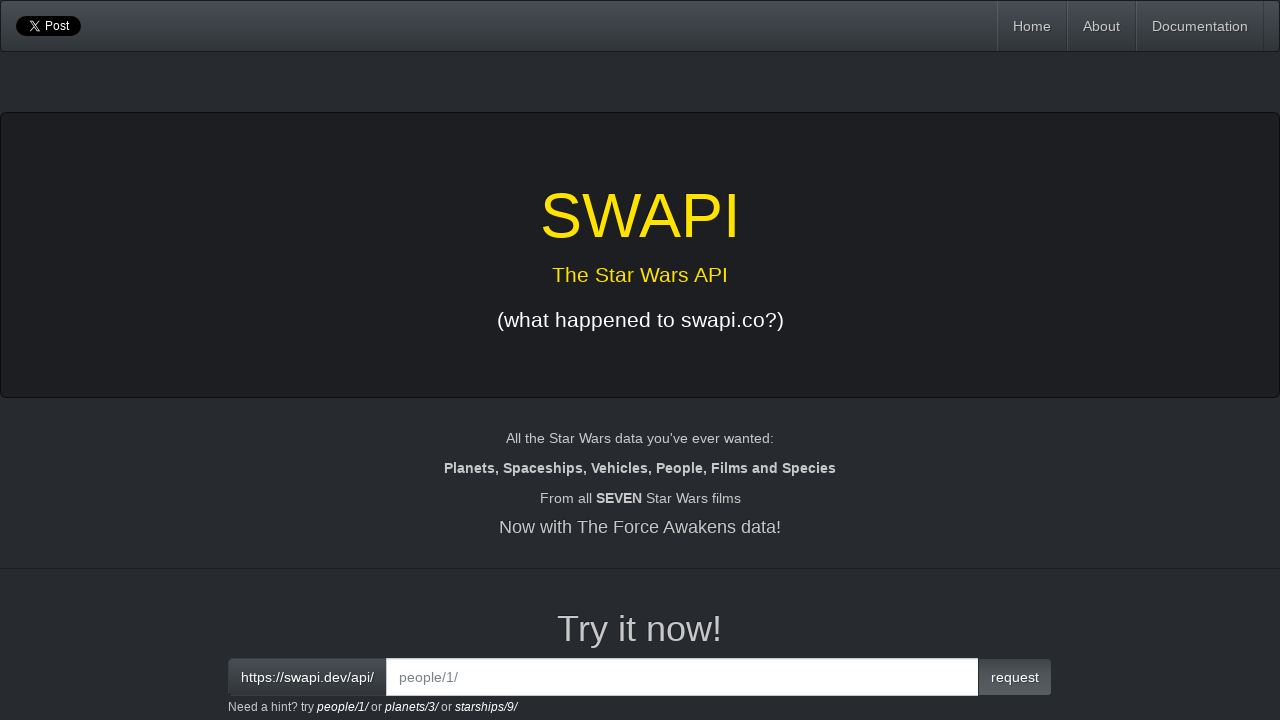

Entered people/69 endpoint in input field on input[id='interactive']
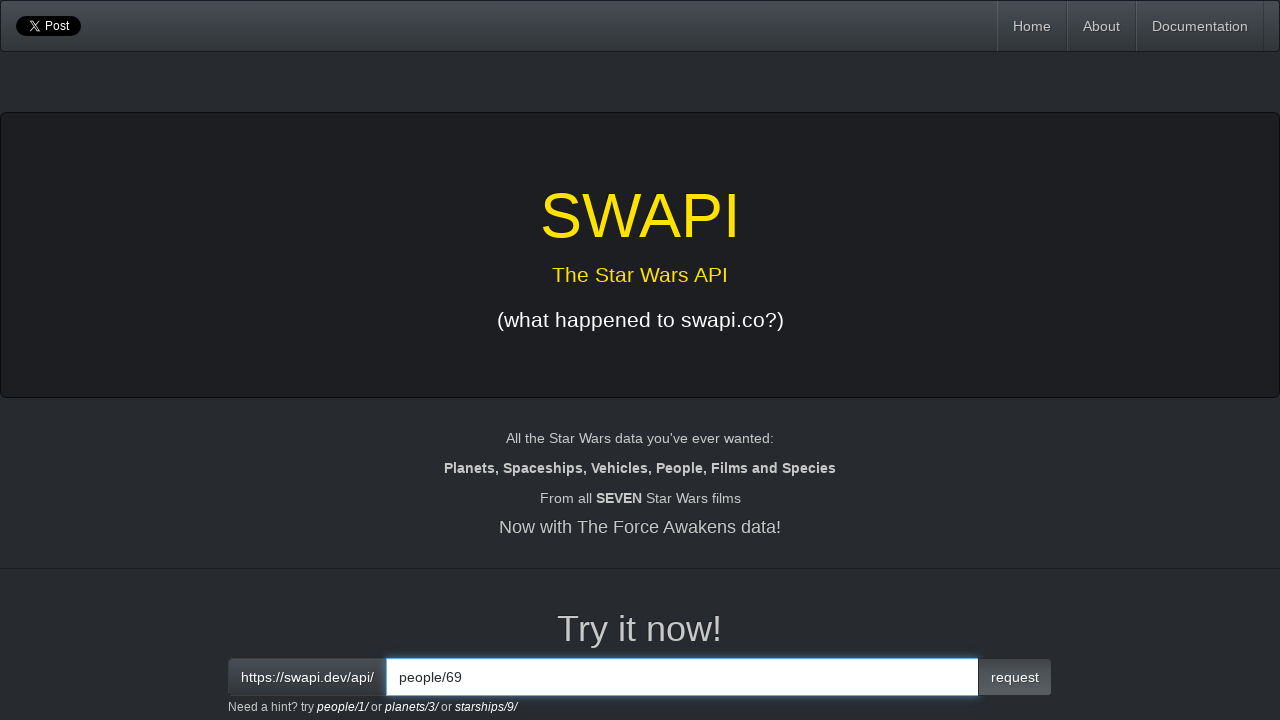

Clicked request button to fetch person ID 69 at (1015, 677) on button.btn.btn-primary
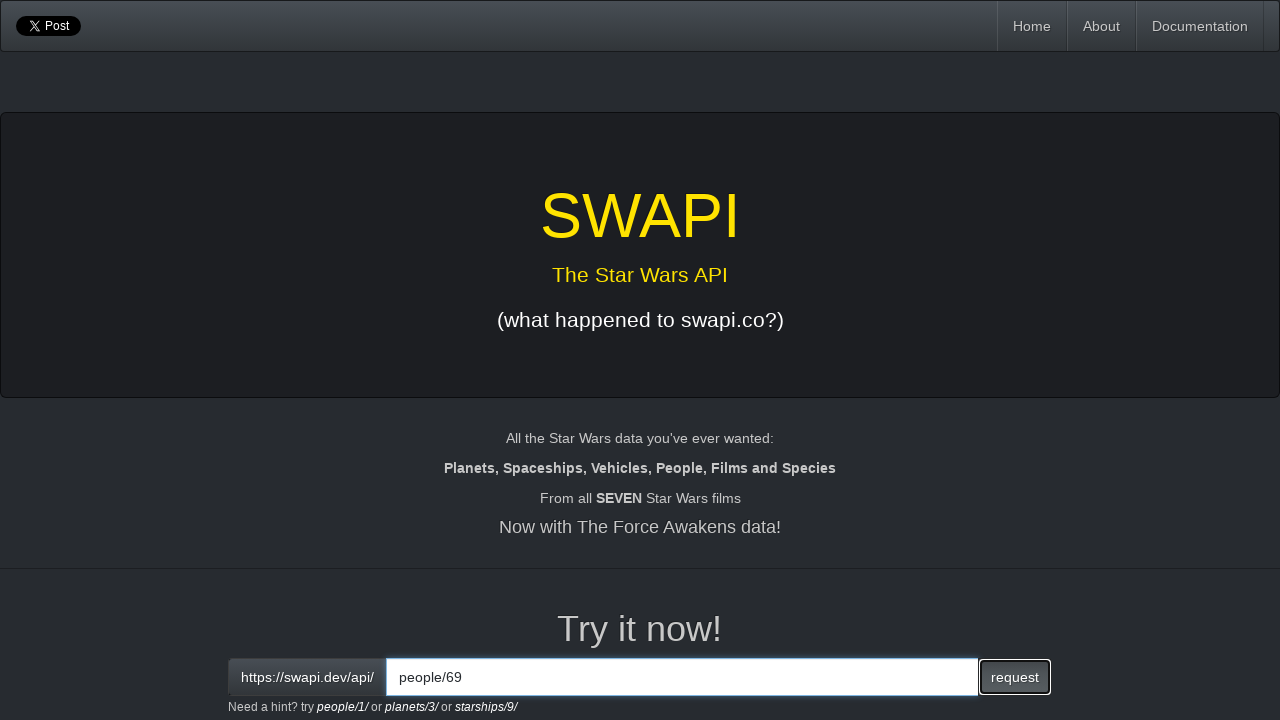

Response loaded for person ID 69
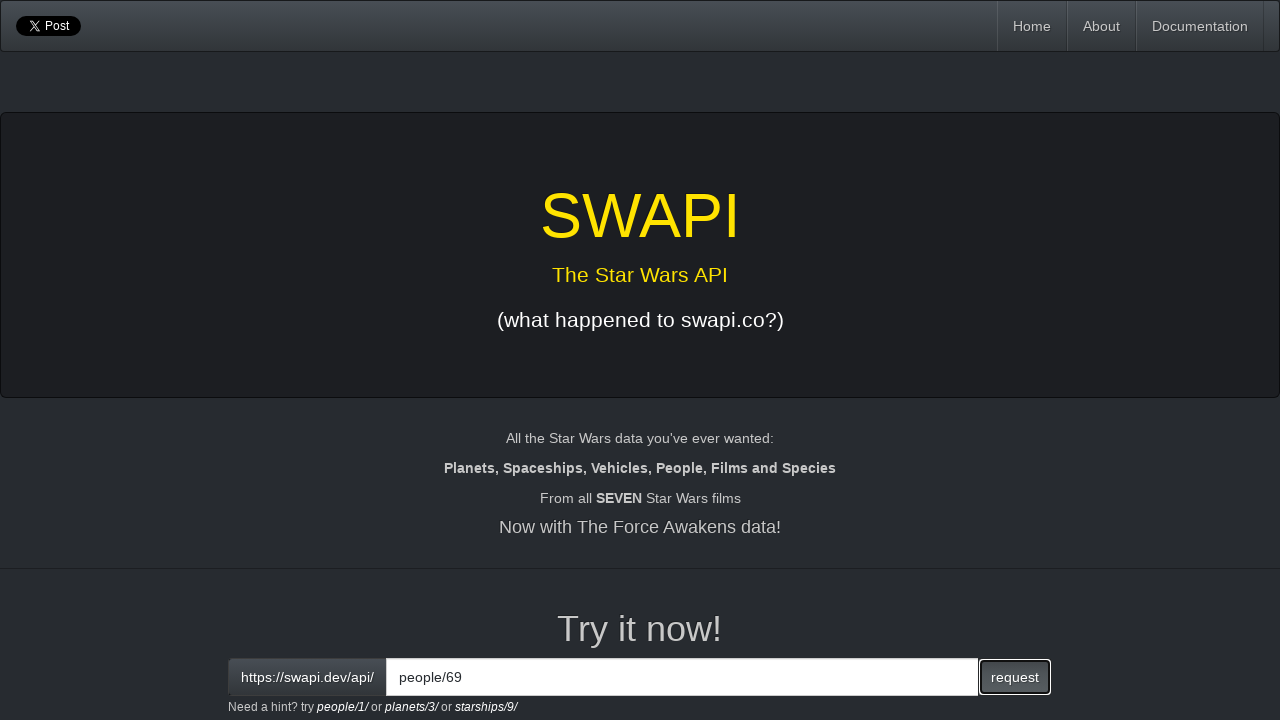

Extracted response text for person ID 69
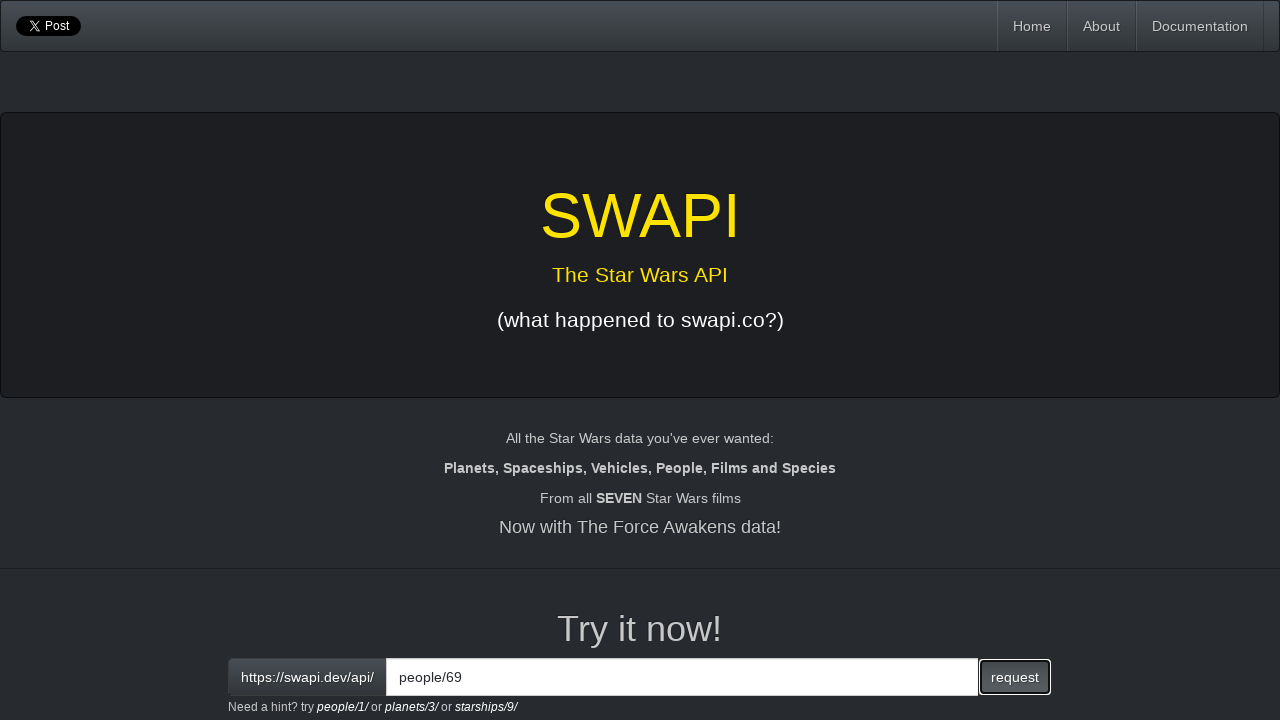

Cleared input field for person ID 70 on input[id='interactive']
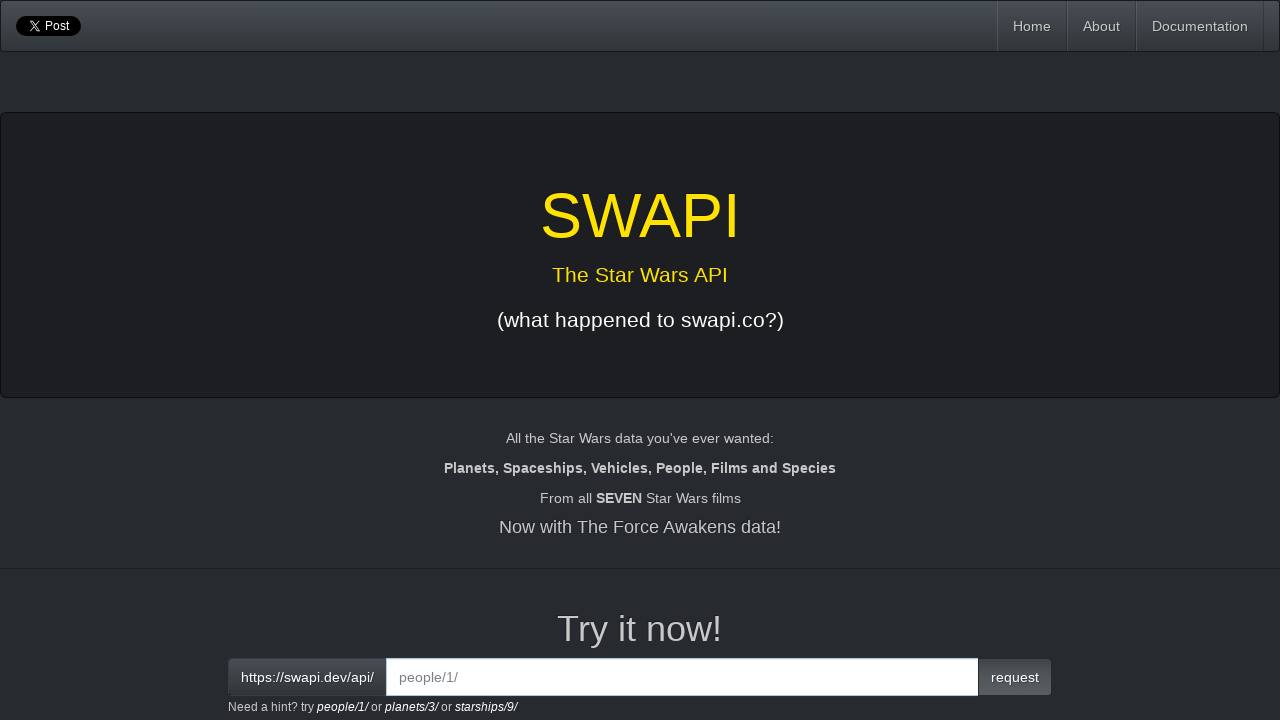

Entered people/70 endpoint in input field on input[id='interactive']
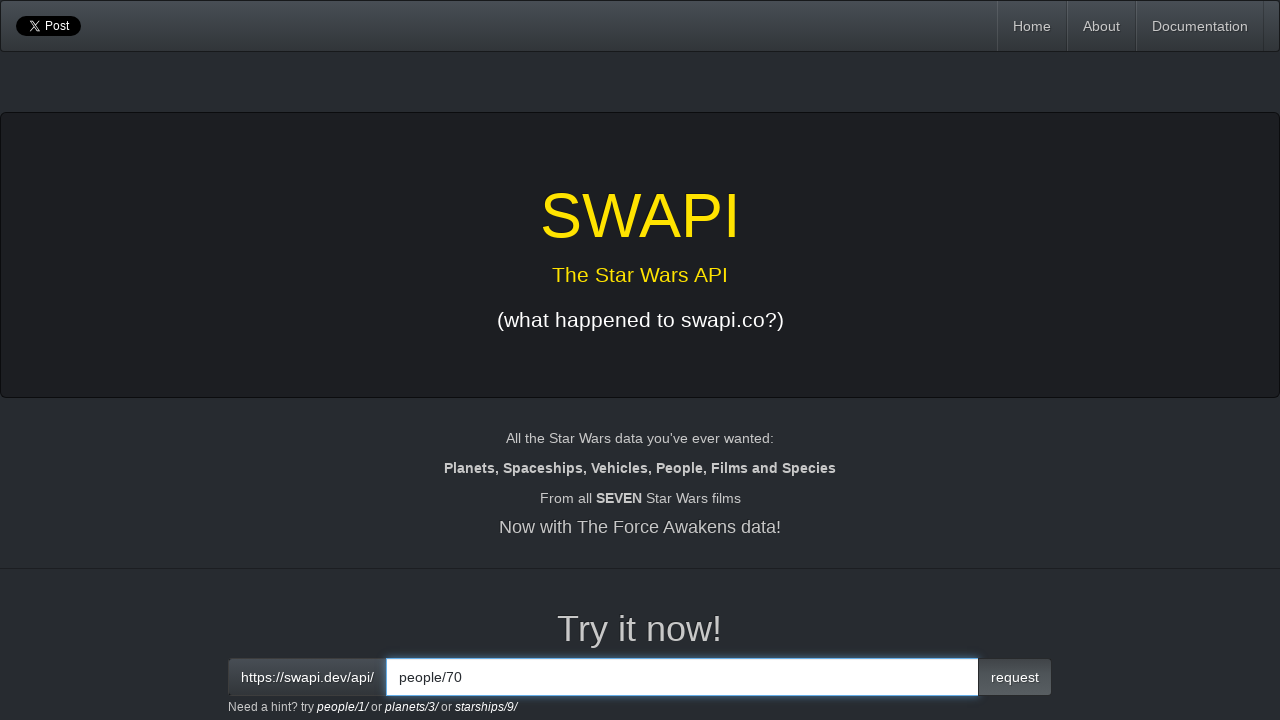

Clicked request button to fetch person ID 70 at (1015, 677) on button.btn.btn-primary
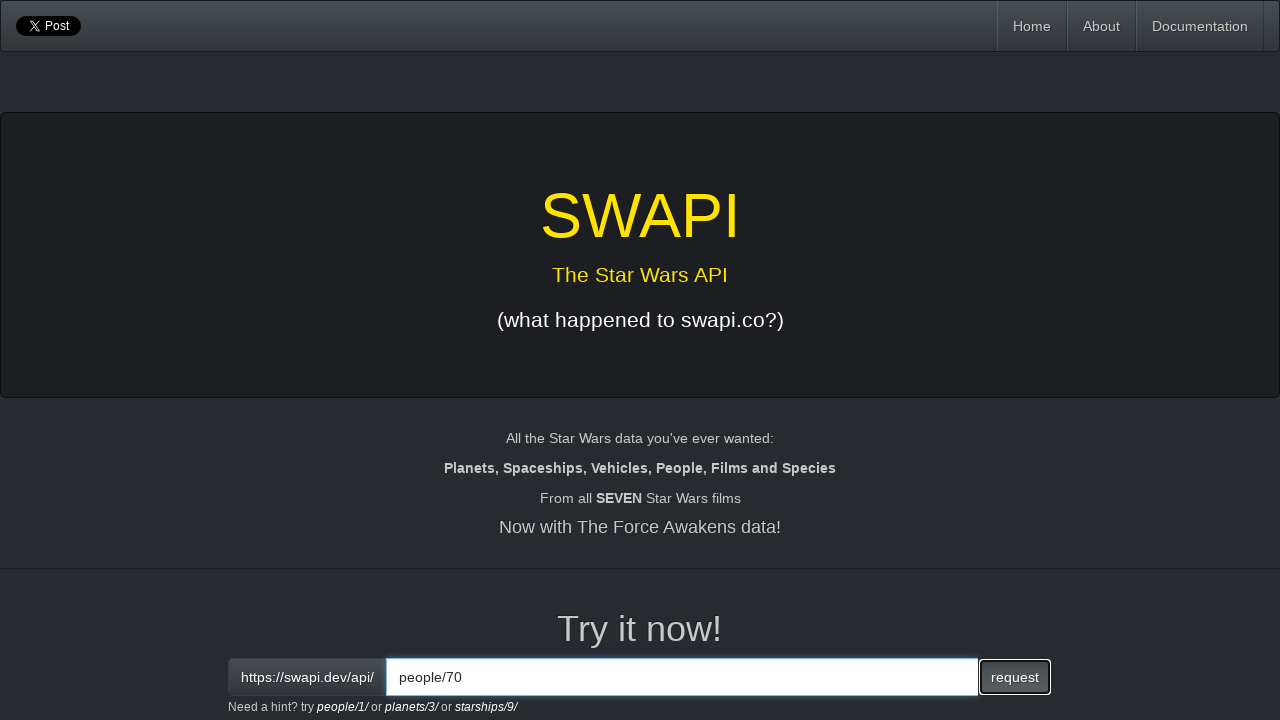

Response loaded for person ID 70
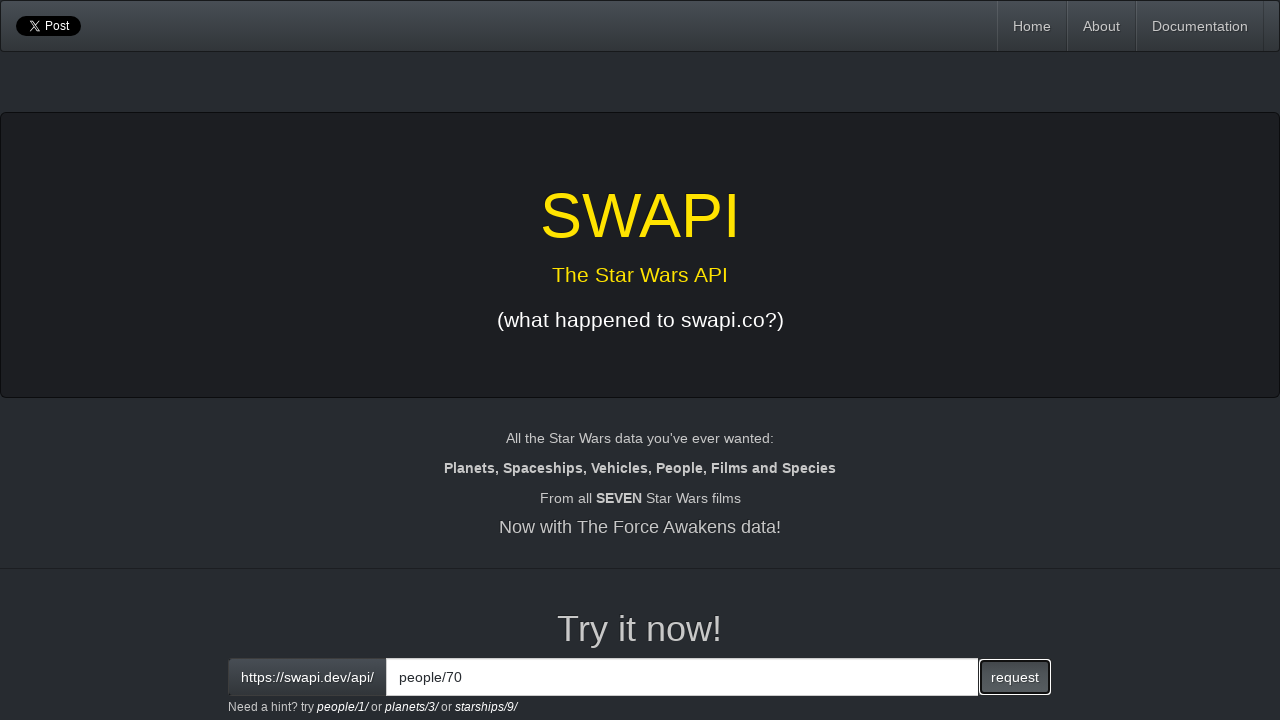

Extracted response text for person ID 70
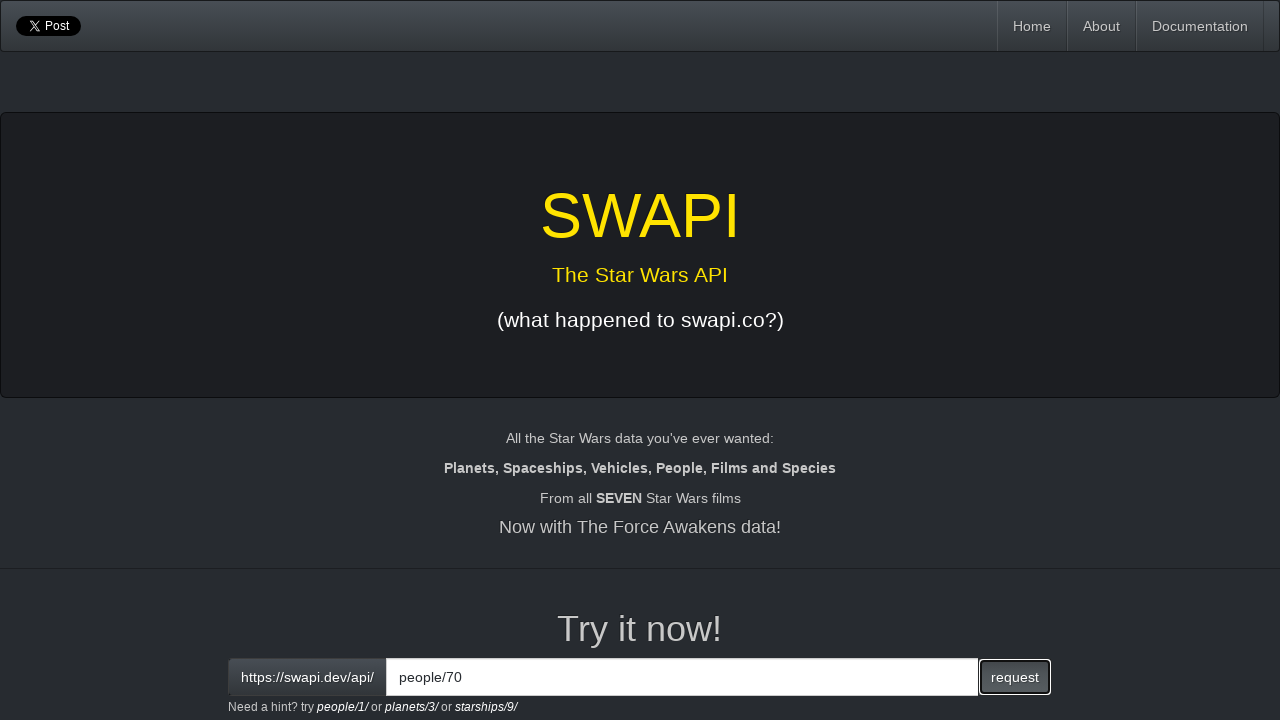

Cleared input field for person ID 71 on input[id='interactive']
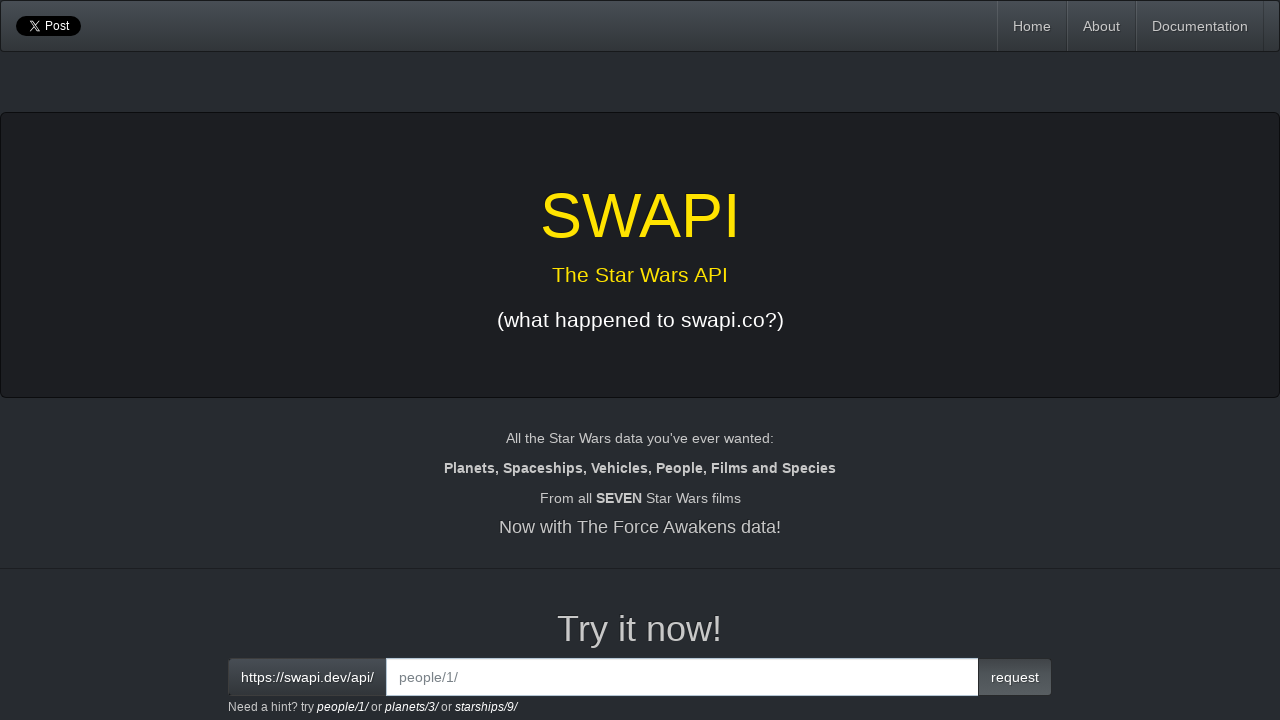

Entered people/71 endpoint in input field on input[id='interactive']
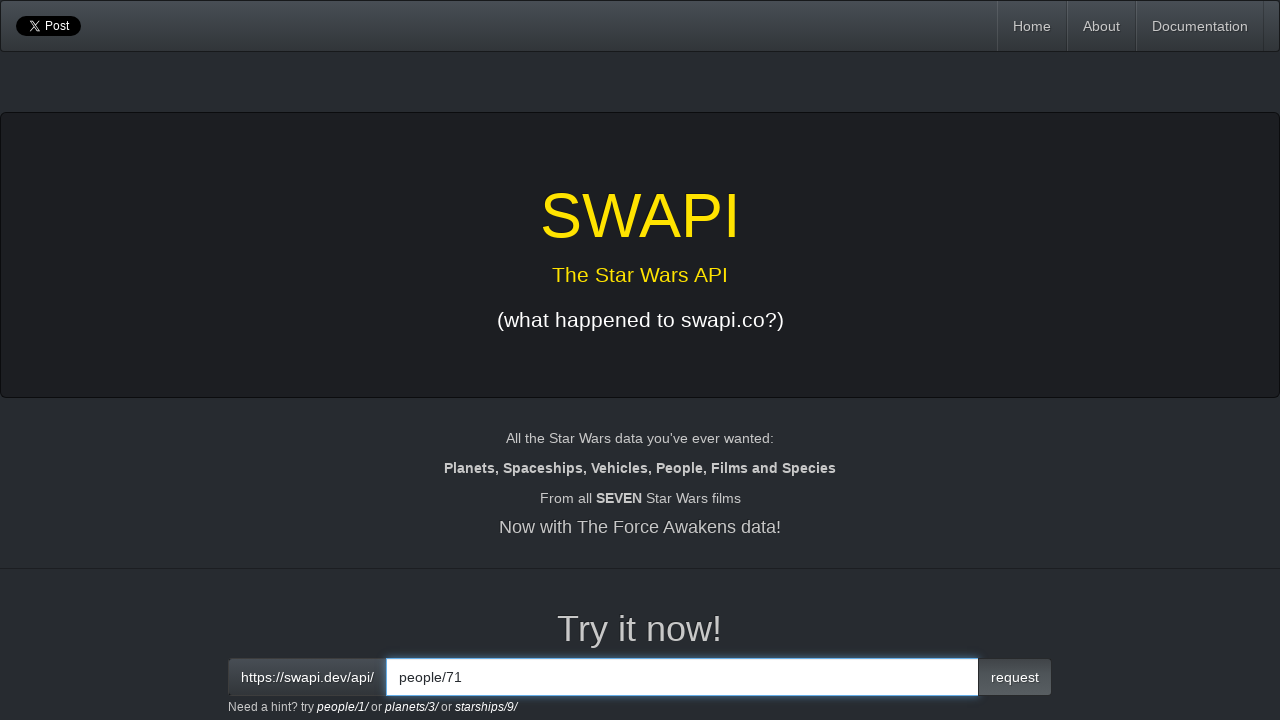

Clicked request button to fetch person ID 71 at (1015, 677) on button.btn.btn-primary
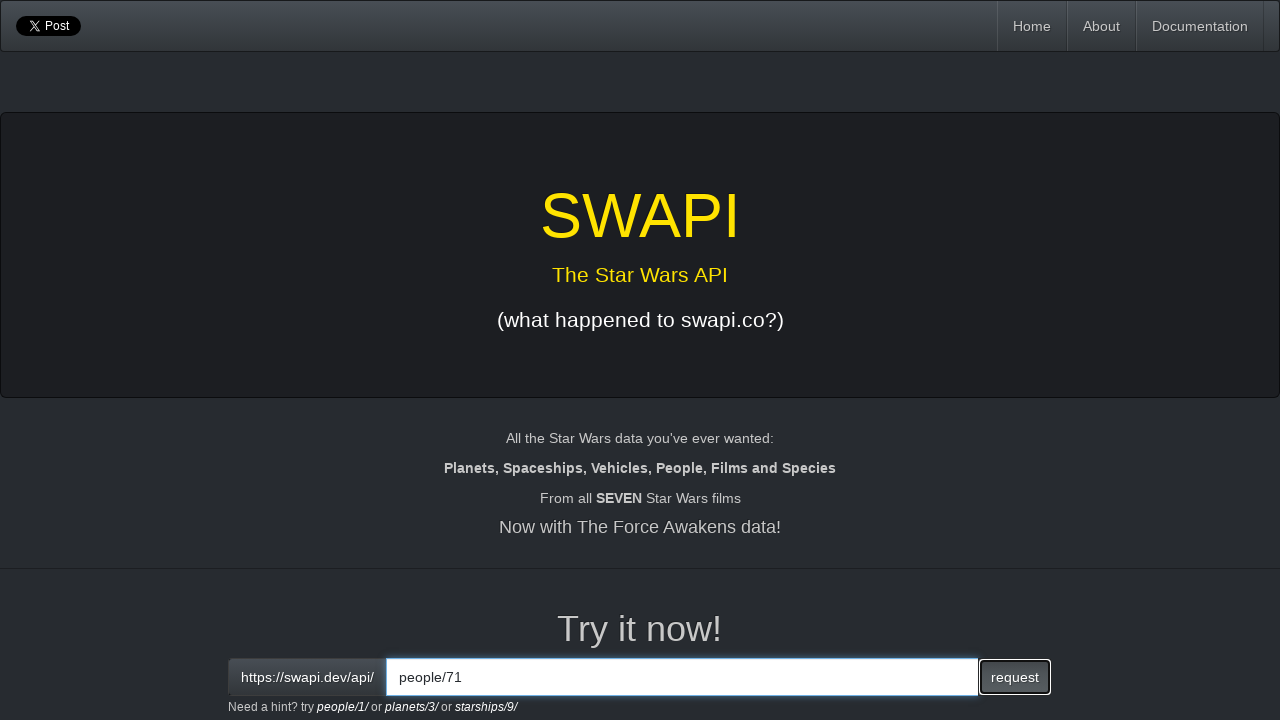

Response loaded for person ID 71
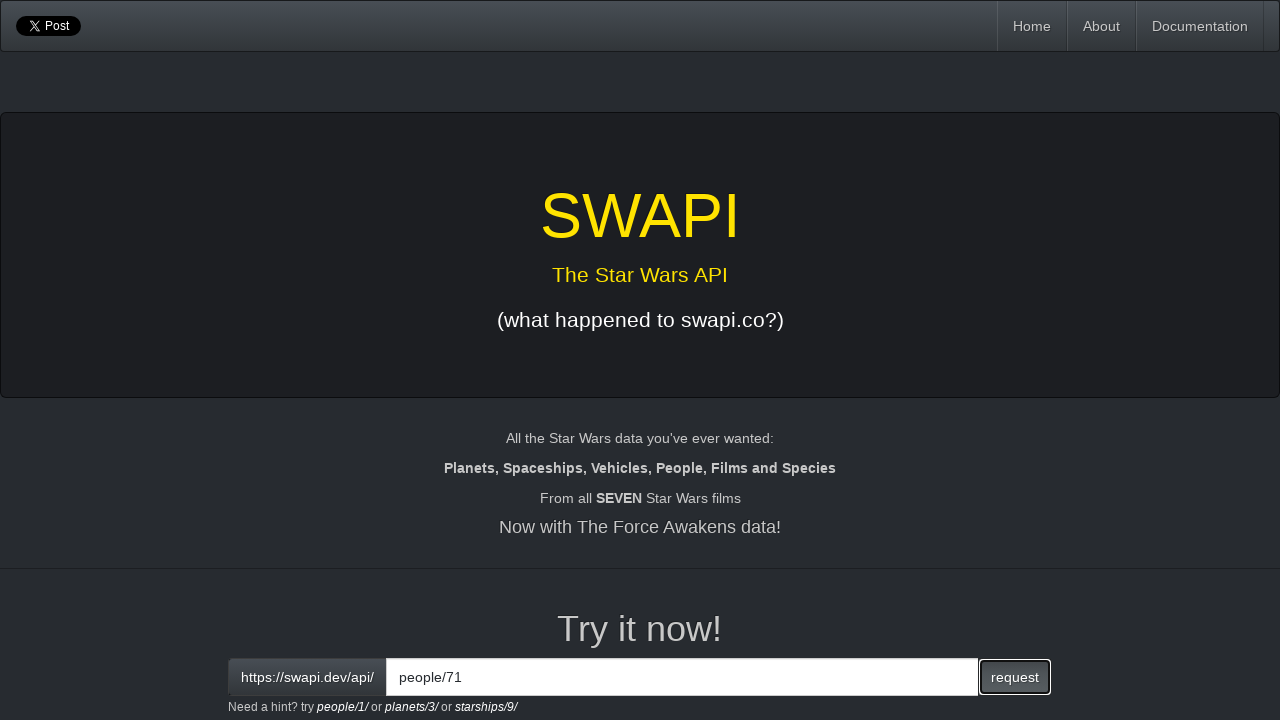

Extracted response text for person ID 71
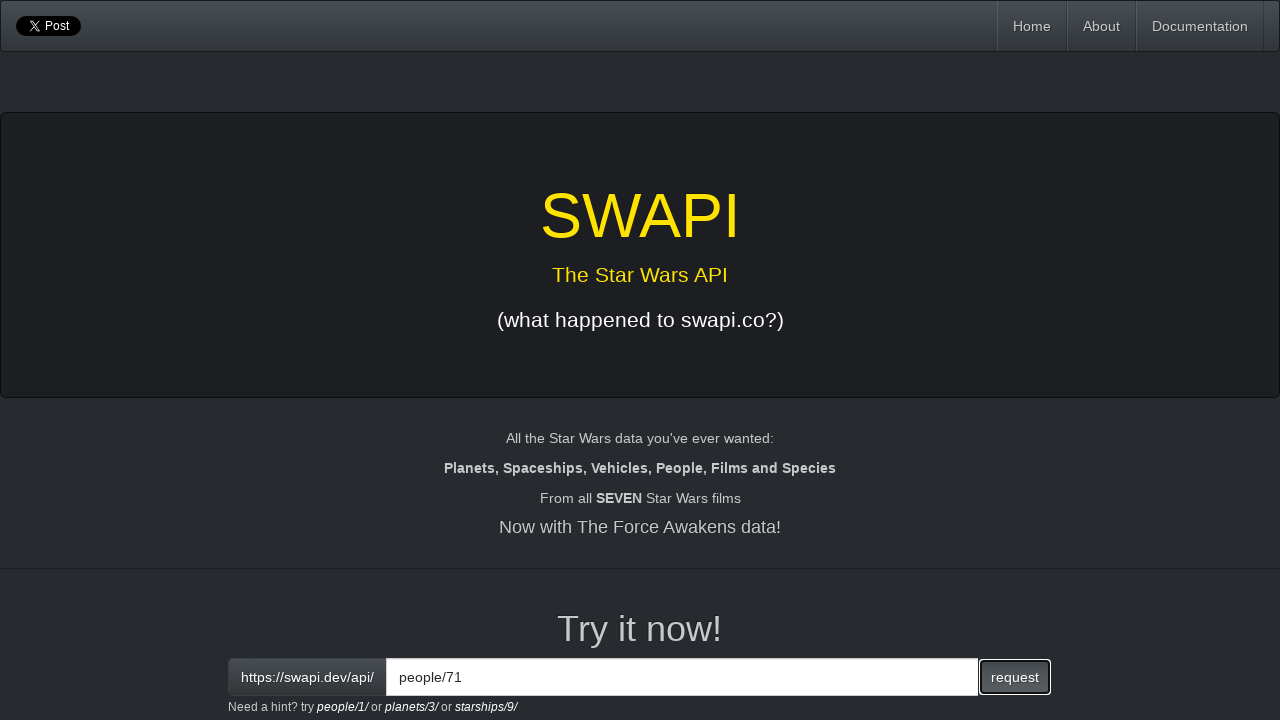

Cleared input field for person ID 72 on input[id='interactive']
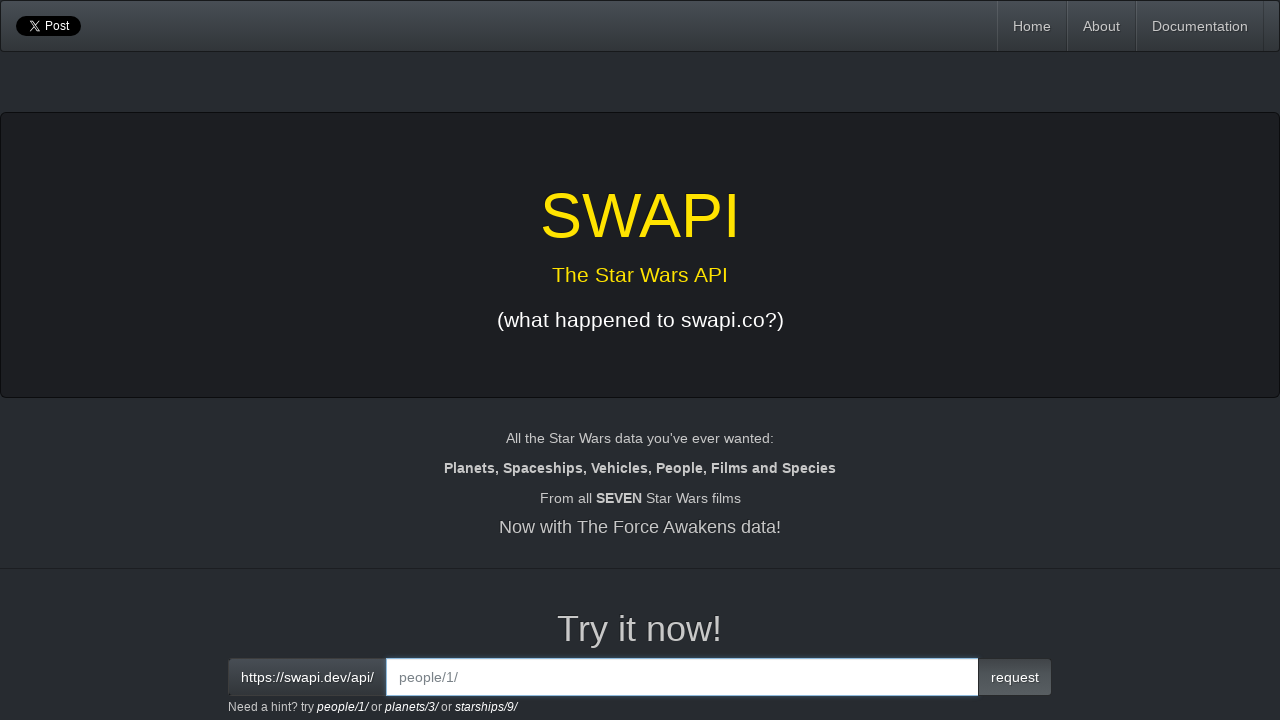

Entered people/72 endpoint in input field on input[id='interactive']
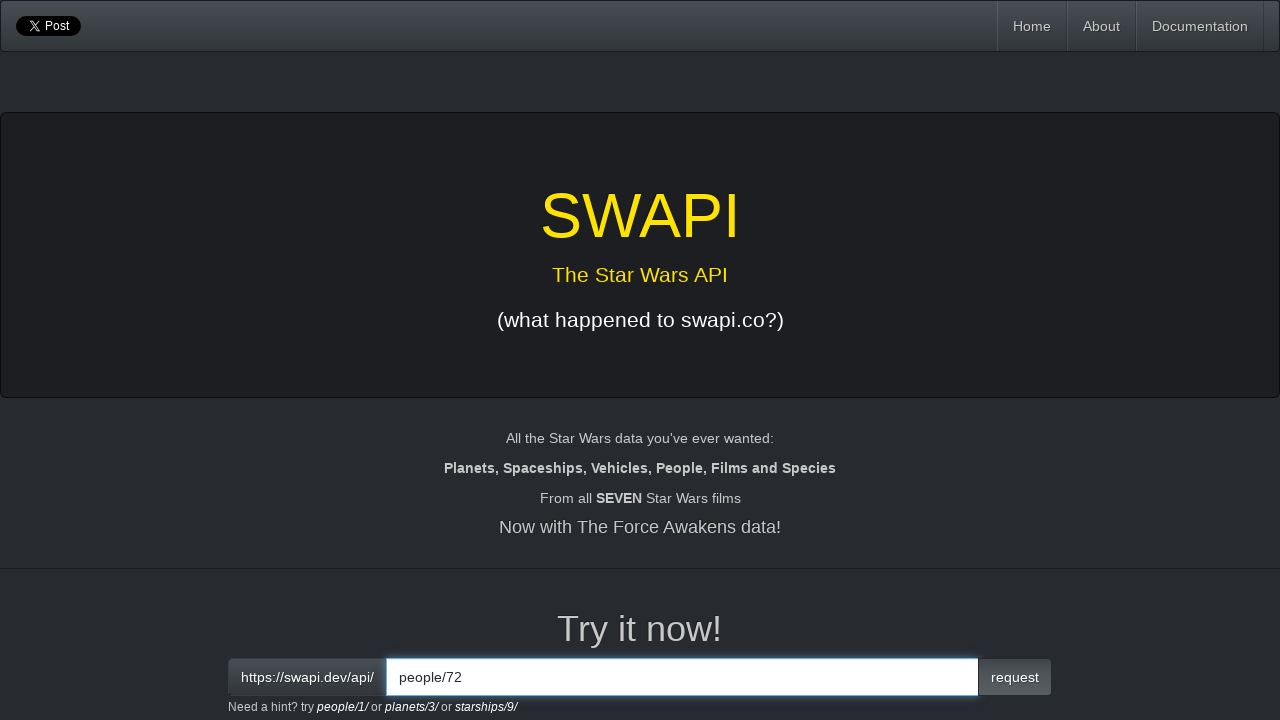

Clicked request button to fetch person ID 72 at (1015, 677) on button.btn.btn-primary
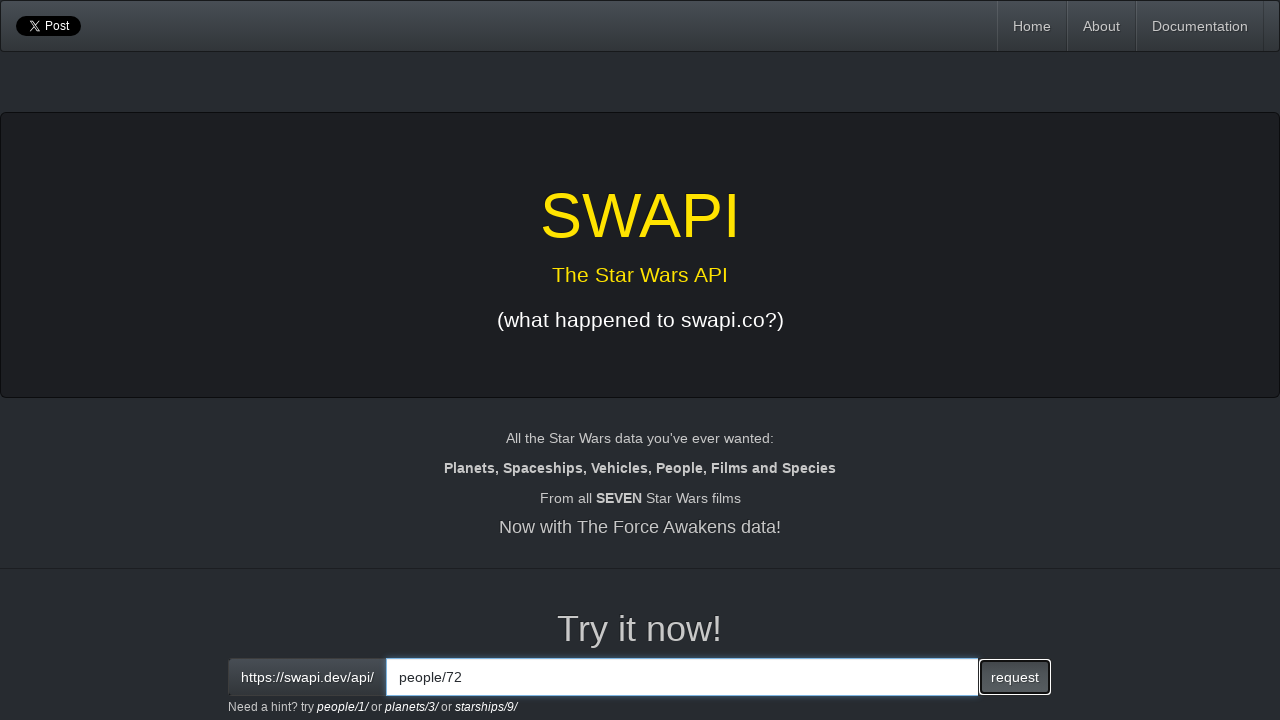

Response loaded for person ID 72
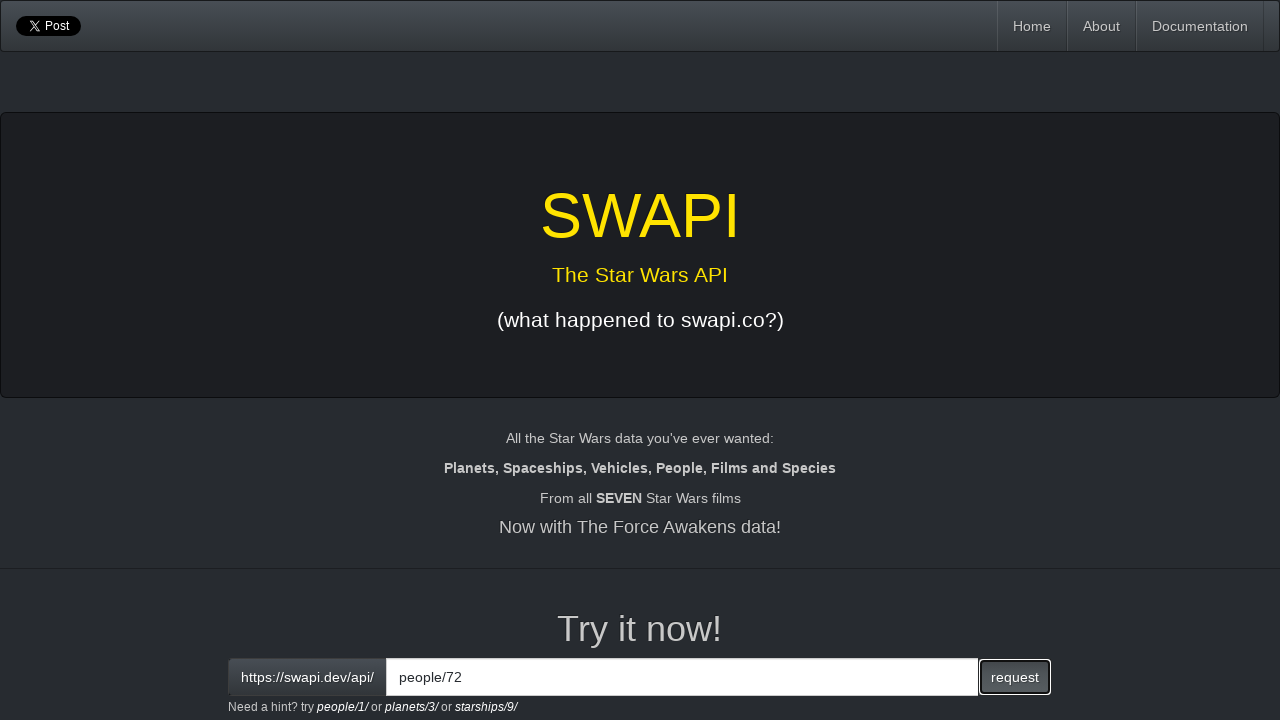

Extracted response text for person ID 72
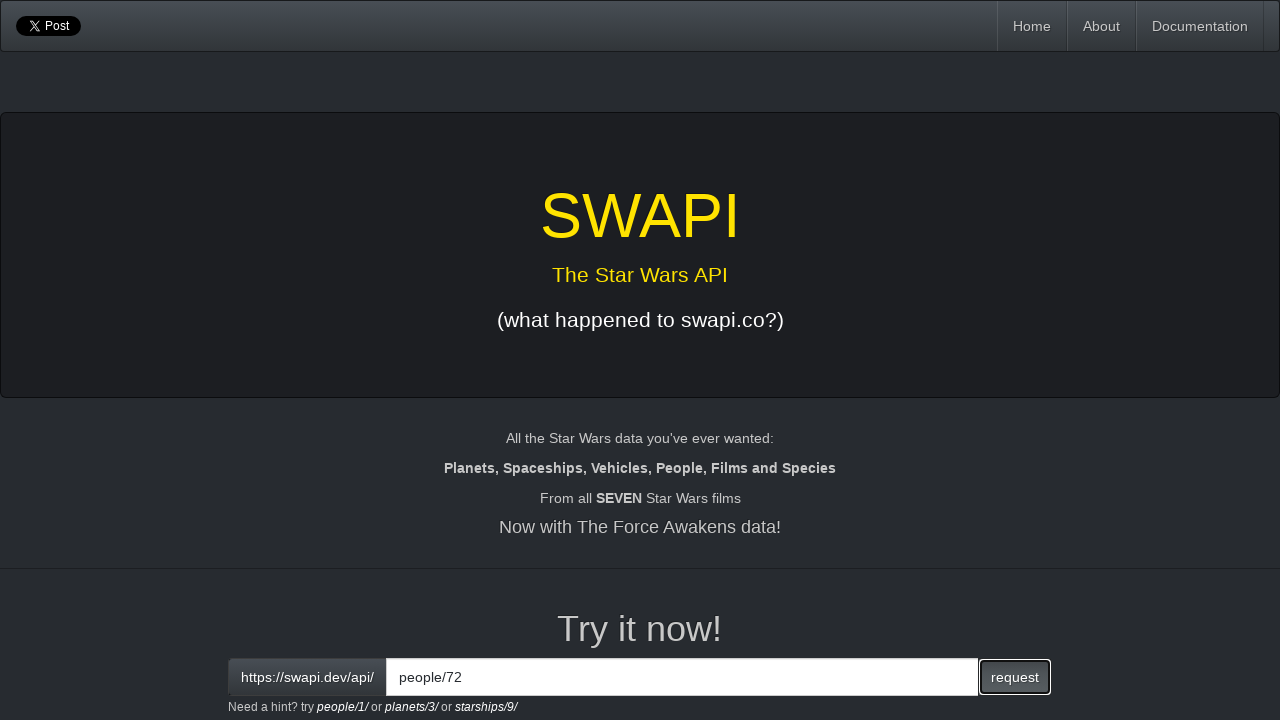

Found matching name 'Lama Su' from predefined list (person ID 72)
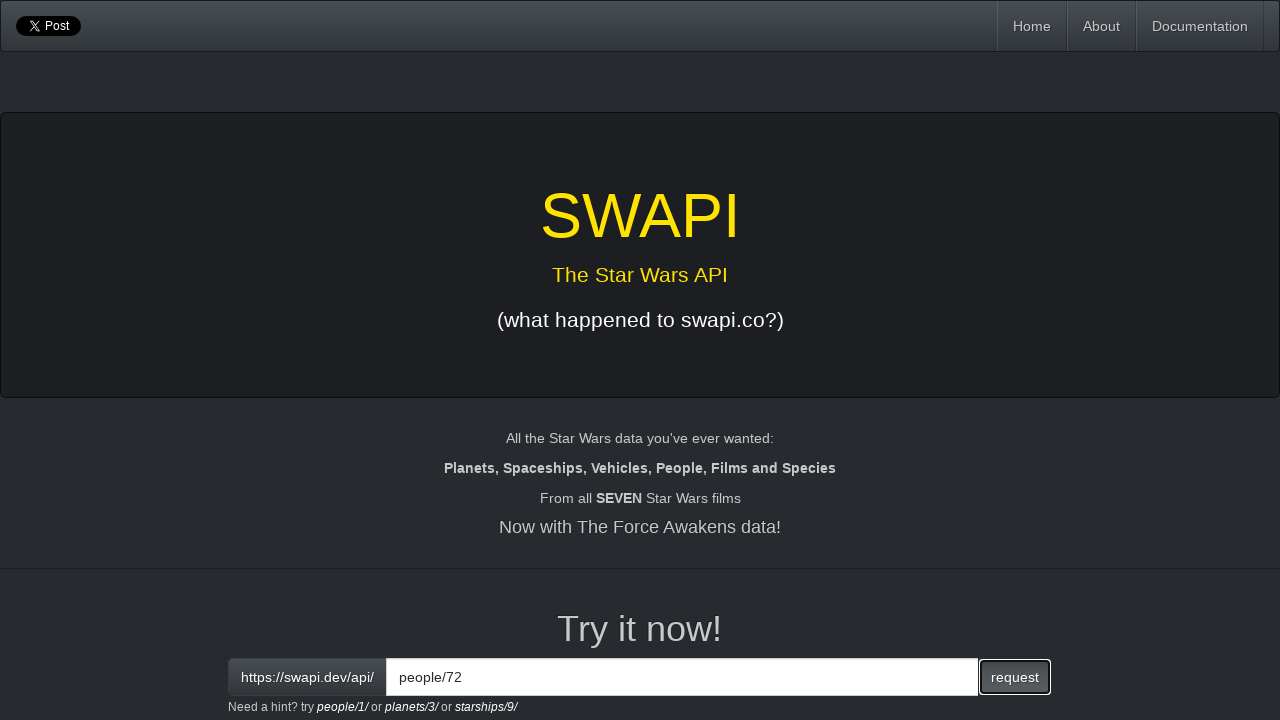

Cleared input field for person ID 73 on input[id='interactive']
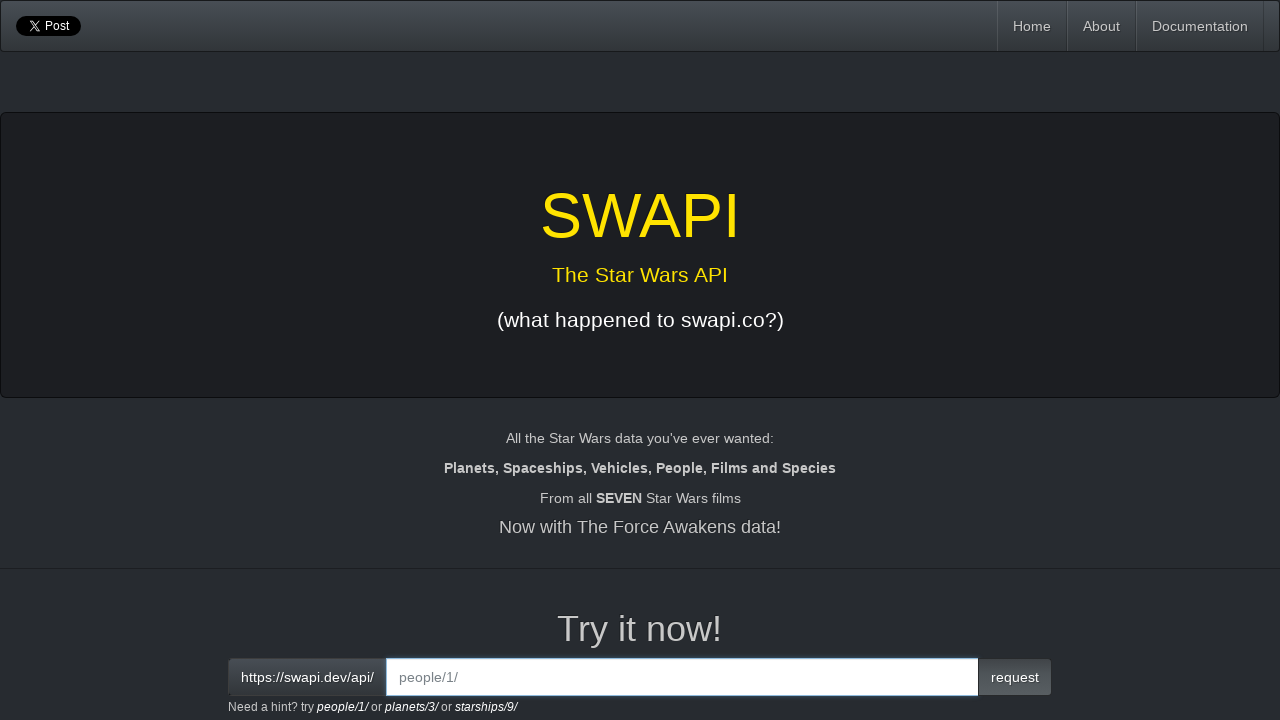

Entered people/73 endpoint in input field on input[id='interactive']
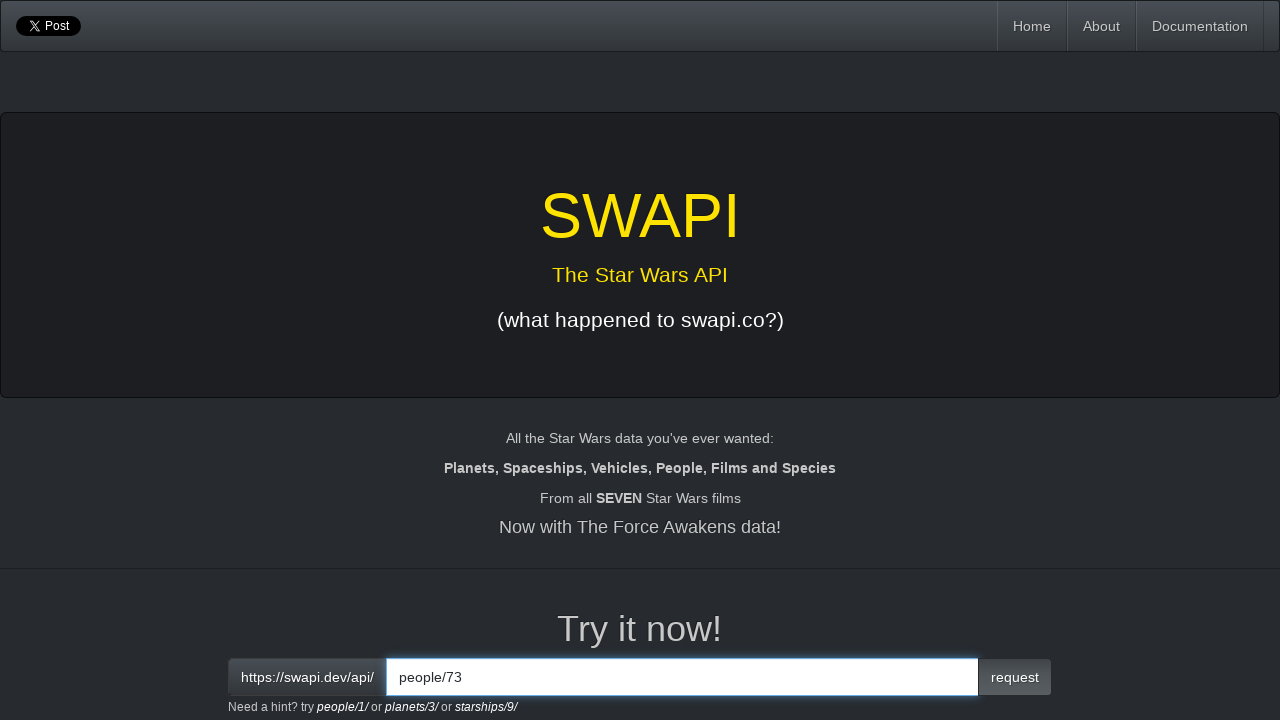

Clicked request button to fetch person ID 73 at (1015, 677) on button.btn.btn-primary
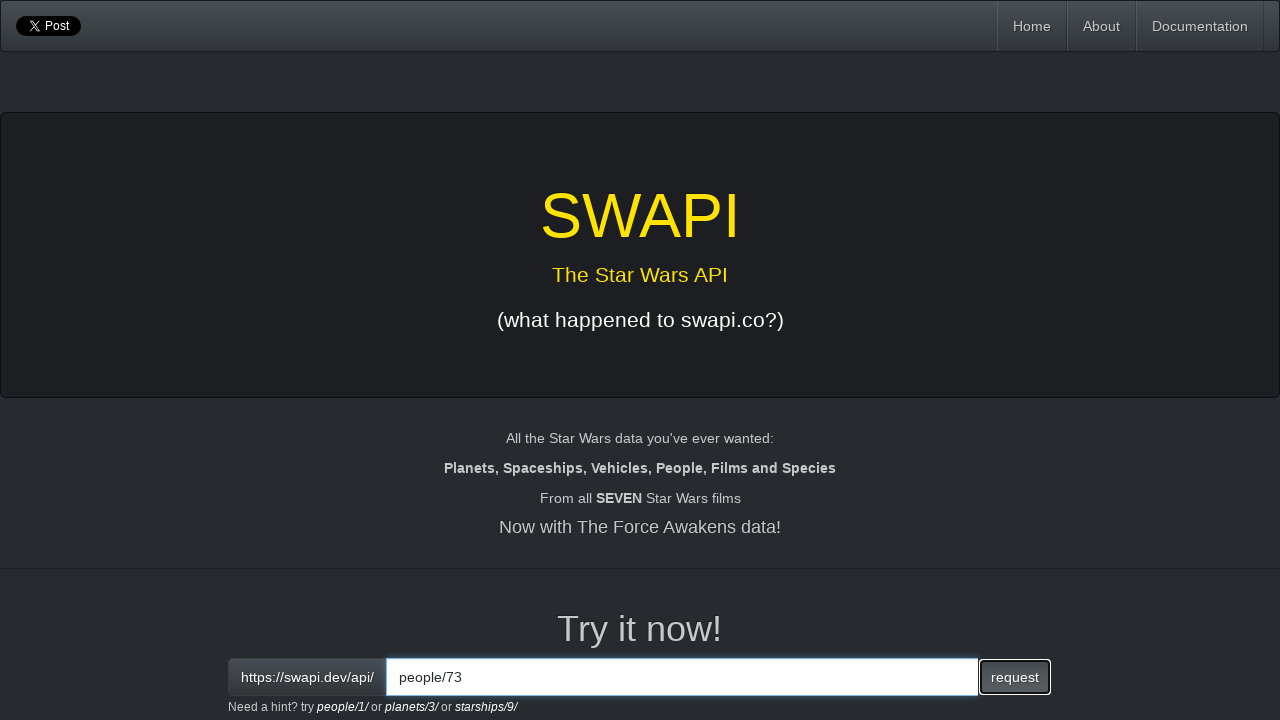

Response loaded for person ID 73
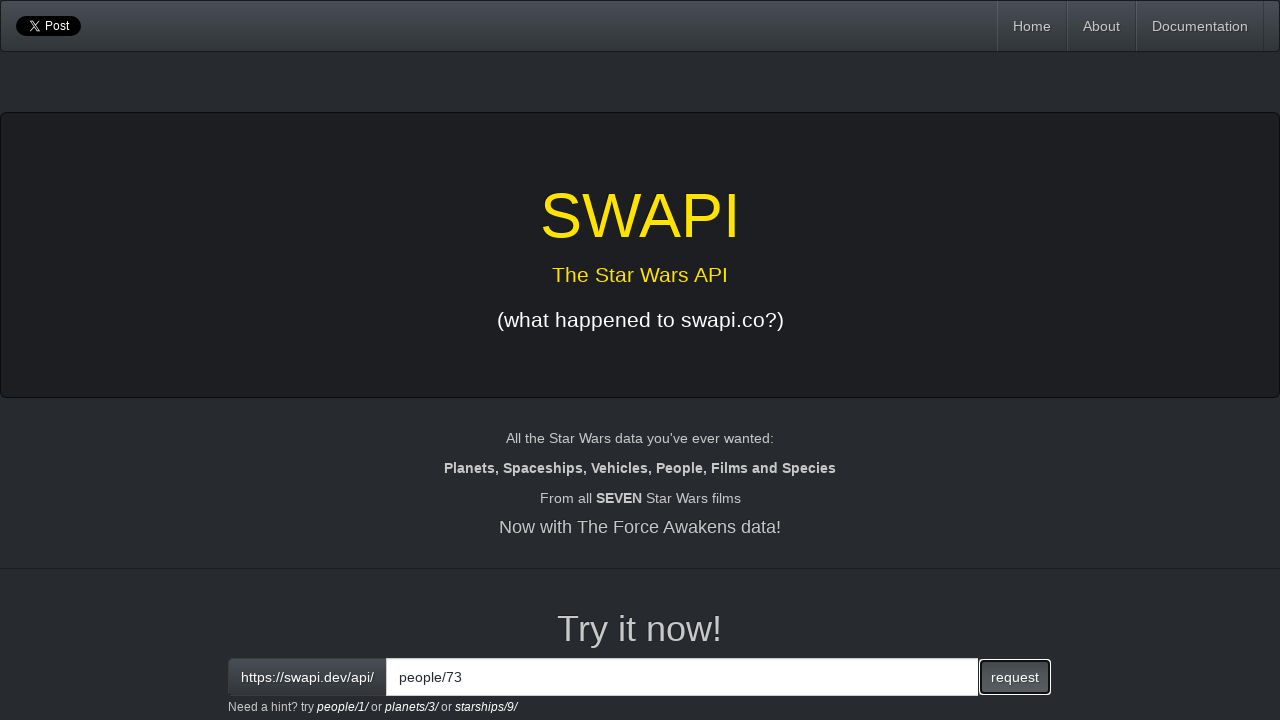

Extracted response text for person ID 73
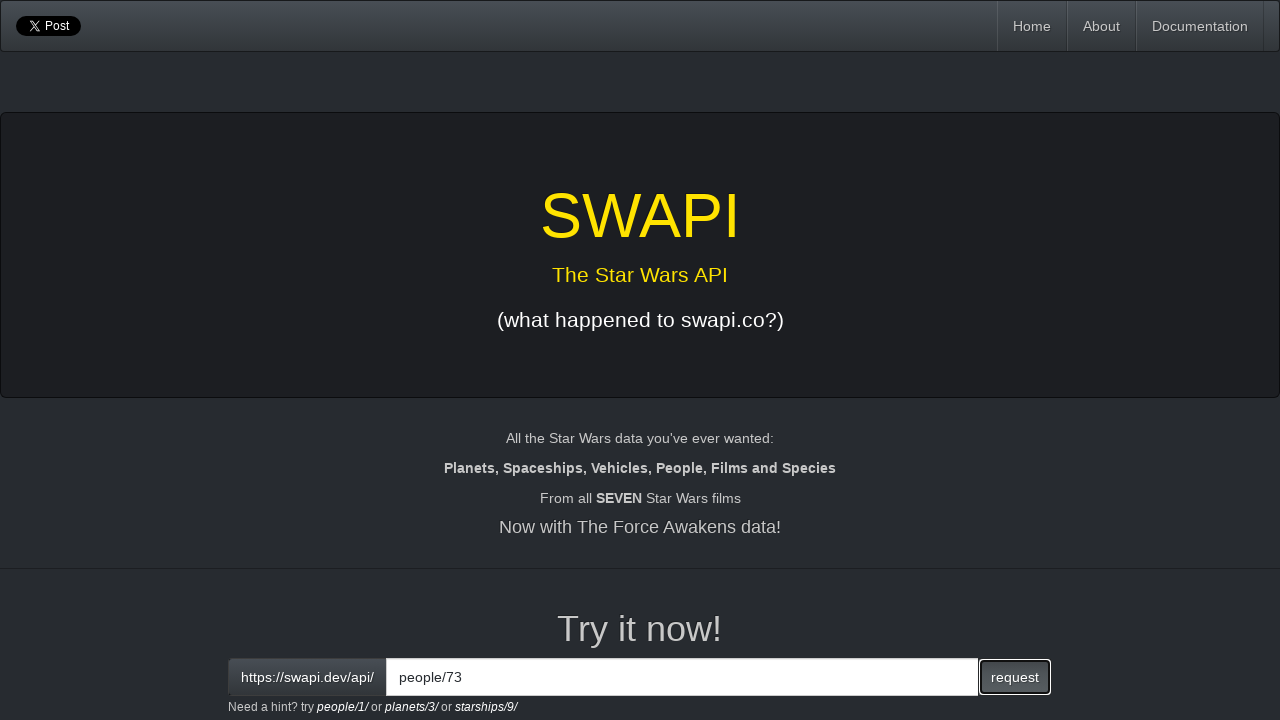

Found matching name 'Taun We' from predefined list (person ID 73)
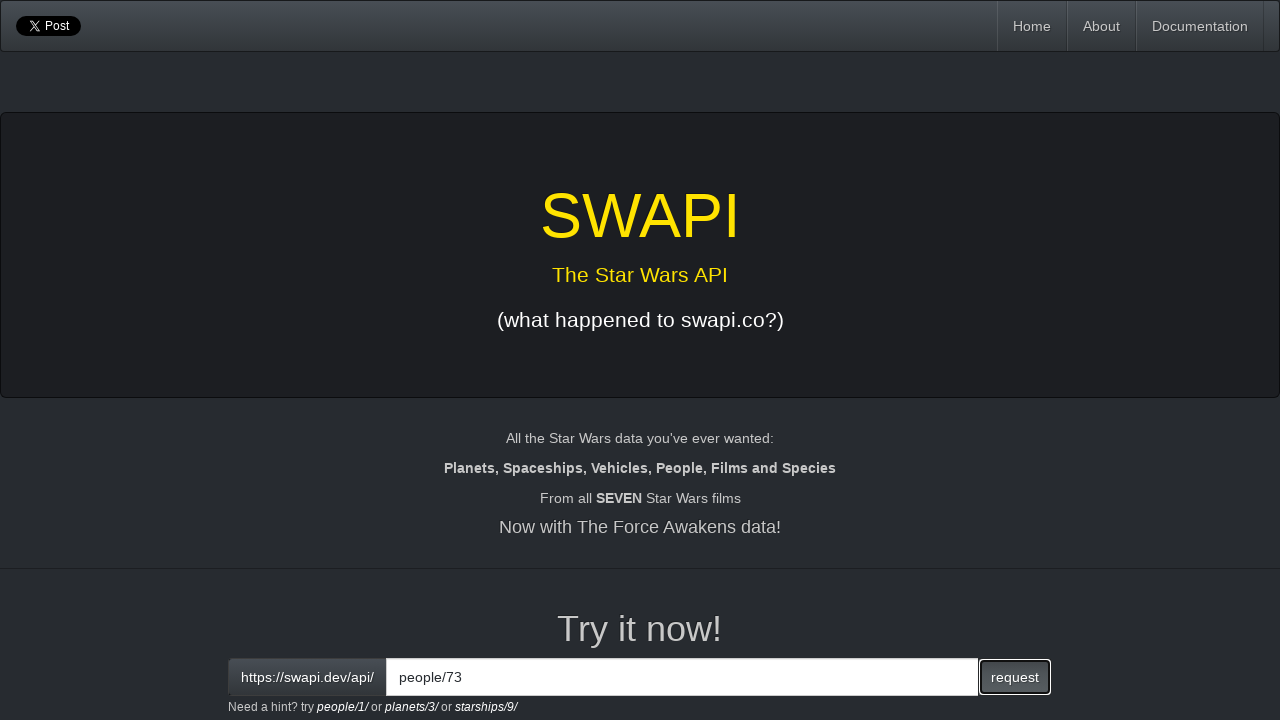

Cleared input field for person ID 74 on input[id='interactive']
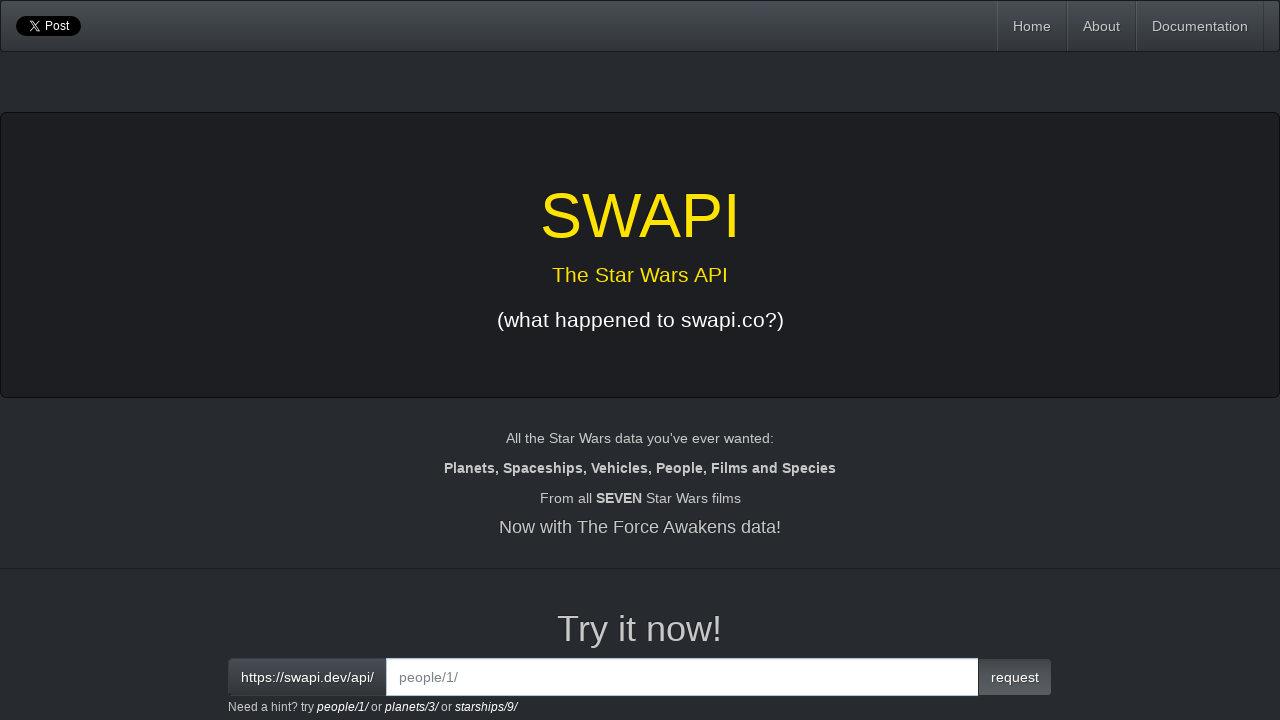

Entered people/74 endpoint in input field on input[id='interactive']
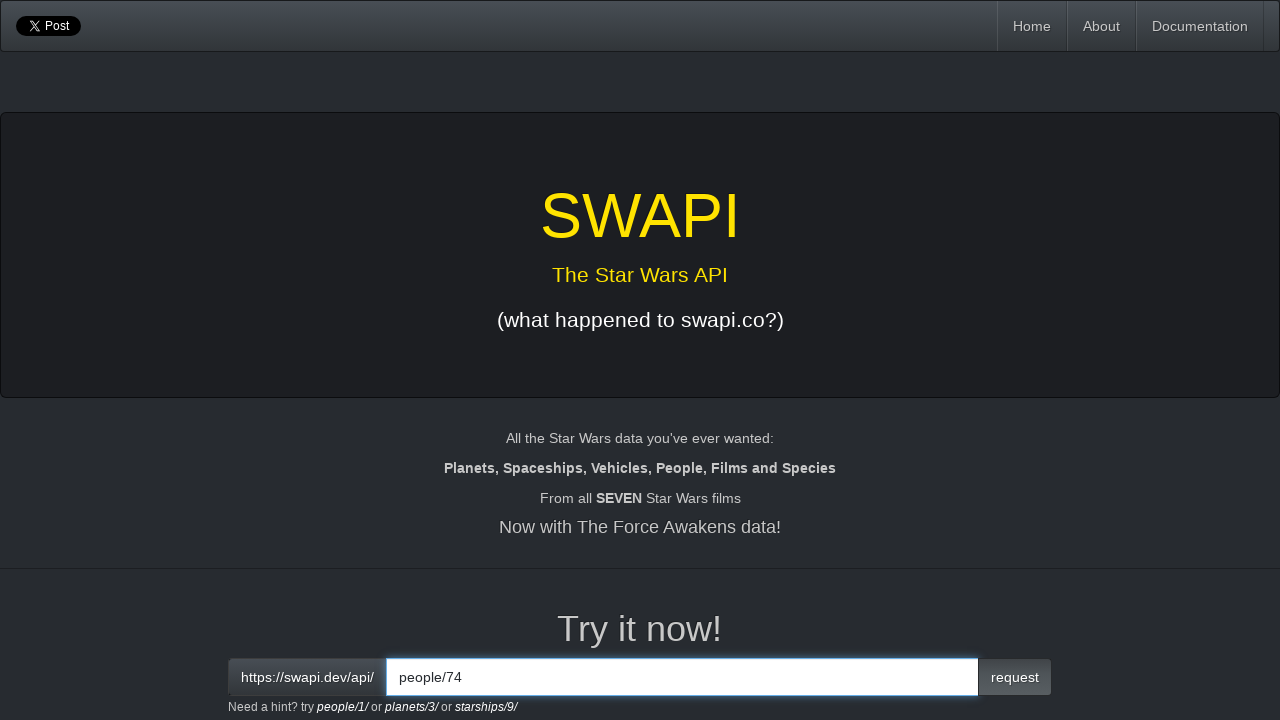

Clicked request button to fetch person ID 74 at (1015, 677) on button.btn.btn-primary
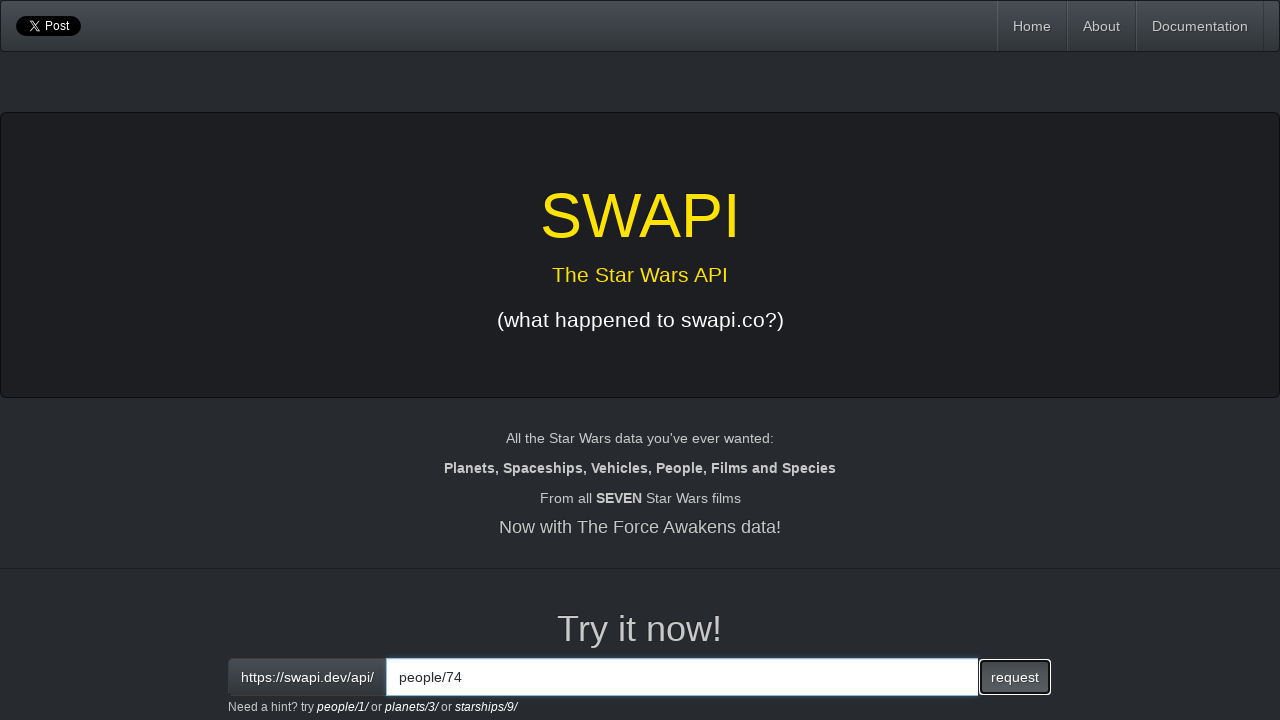

Response loaded for person ID 74
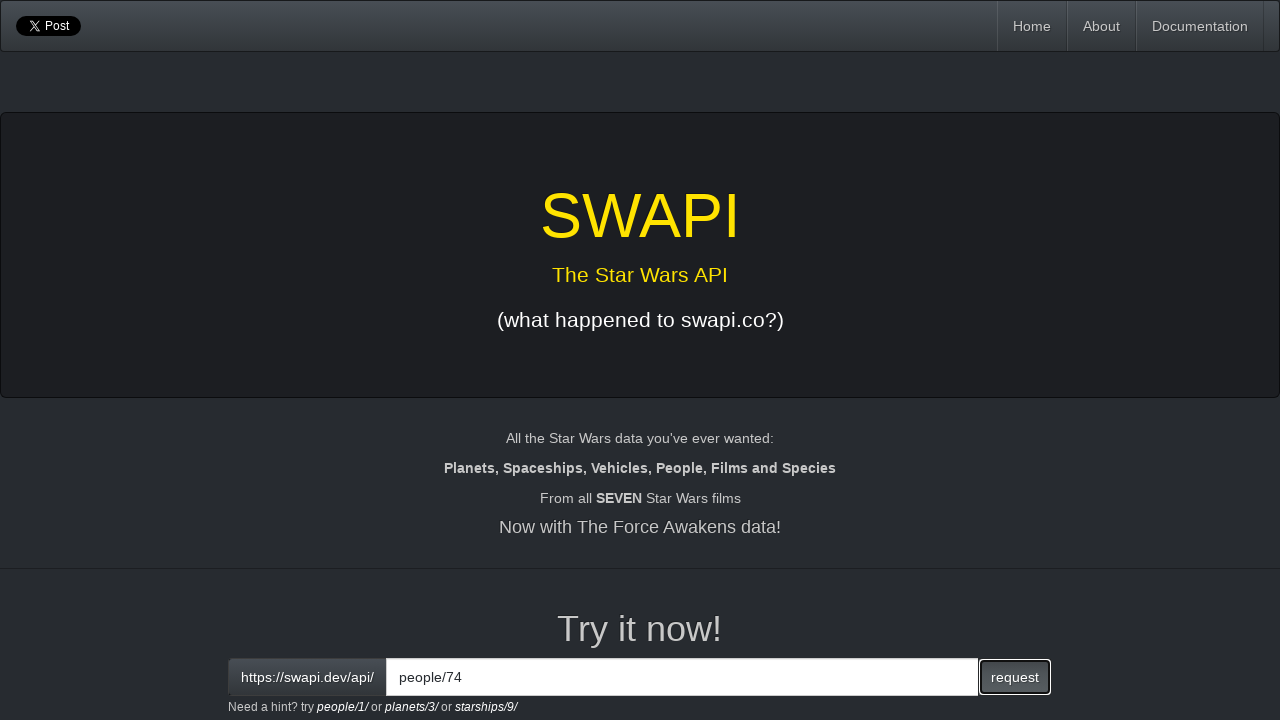

Extracted response text for person ID 74
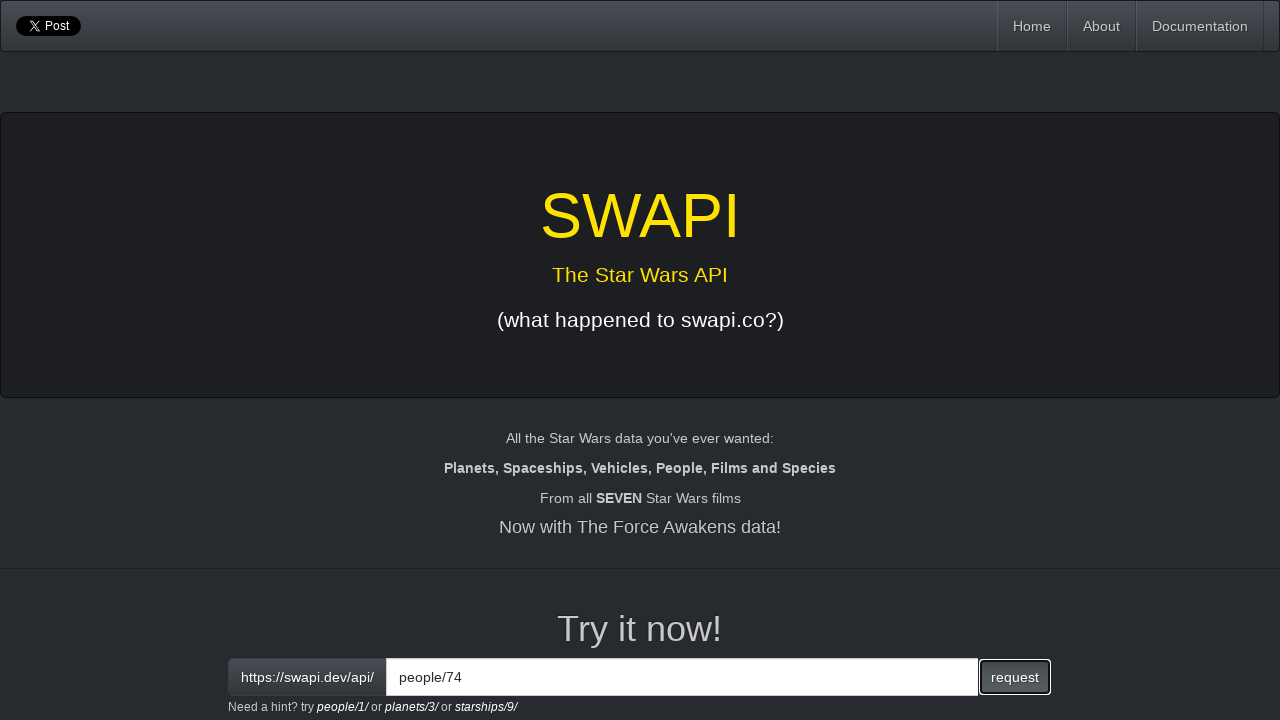

Cleared input field for person ID 75 on input[id='interactive']
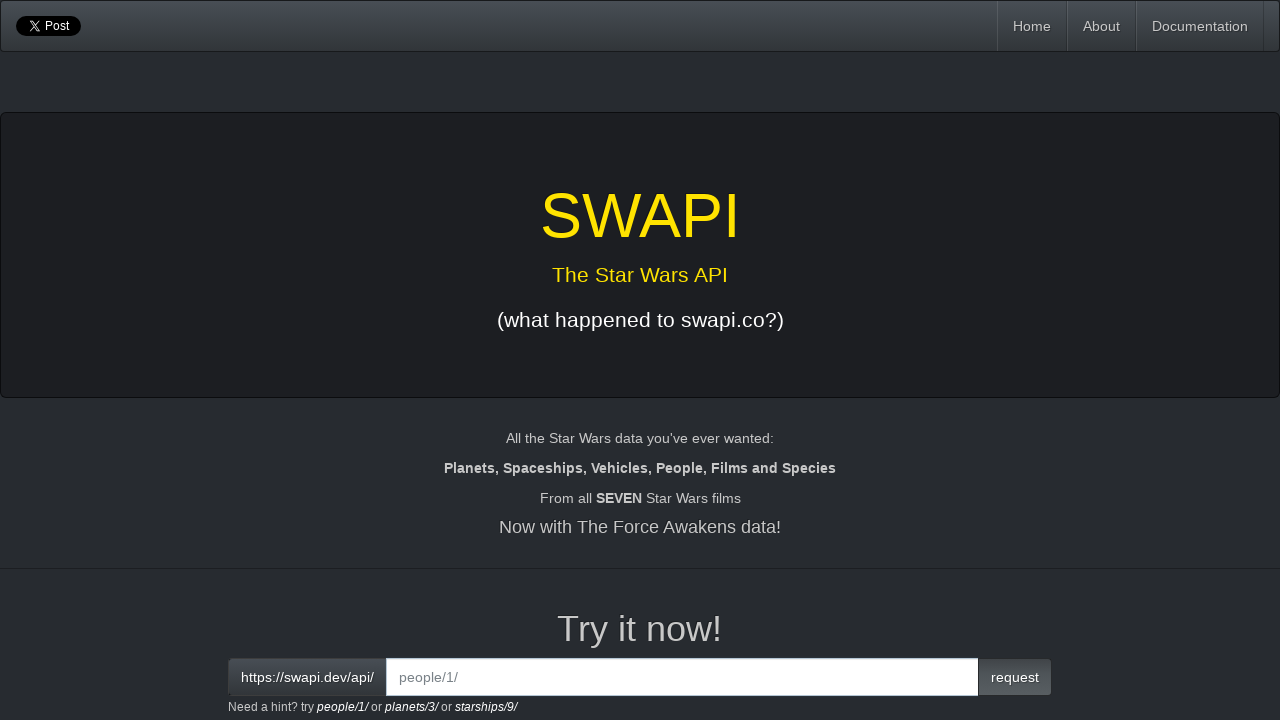

Entered people/75 endpoint in input field on input[id='interactive']
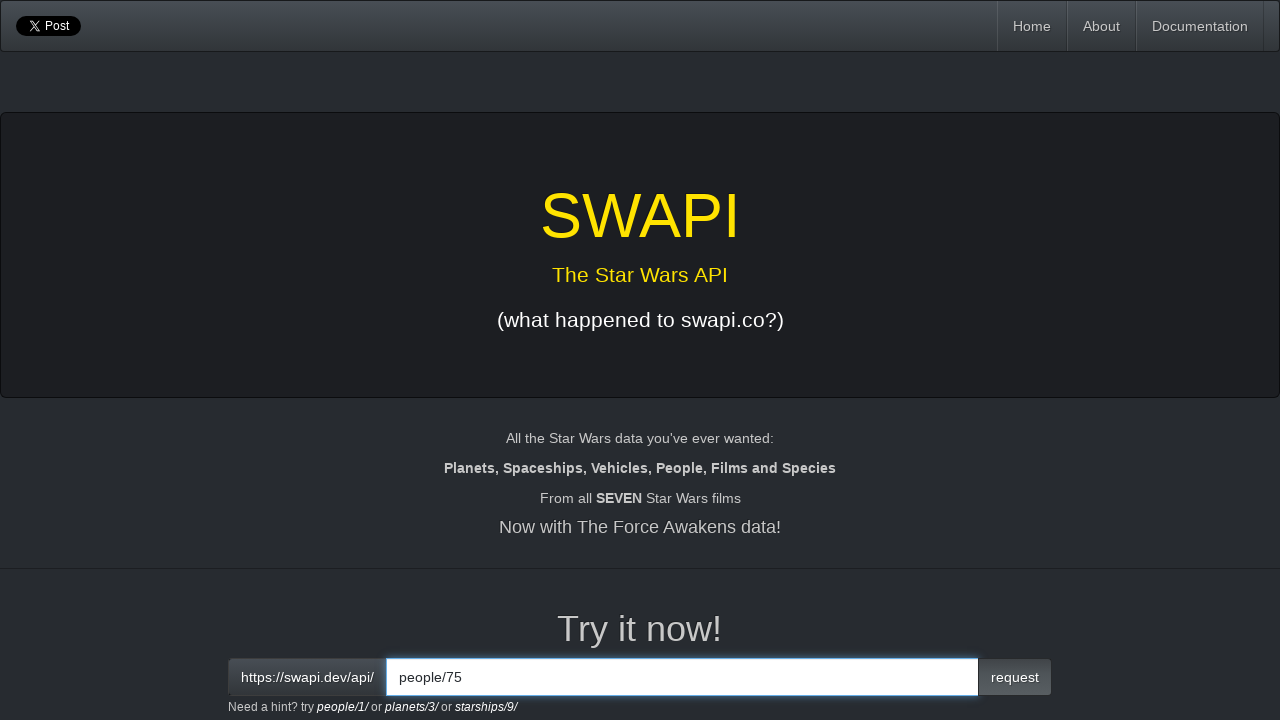

Clicked request button to fetch person ID 75 at (1015, 677) on button.btn.btn-primary
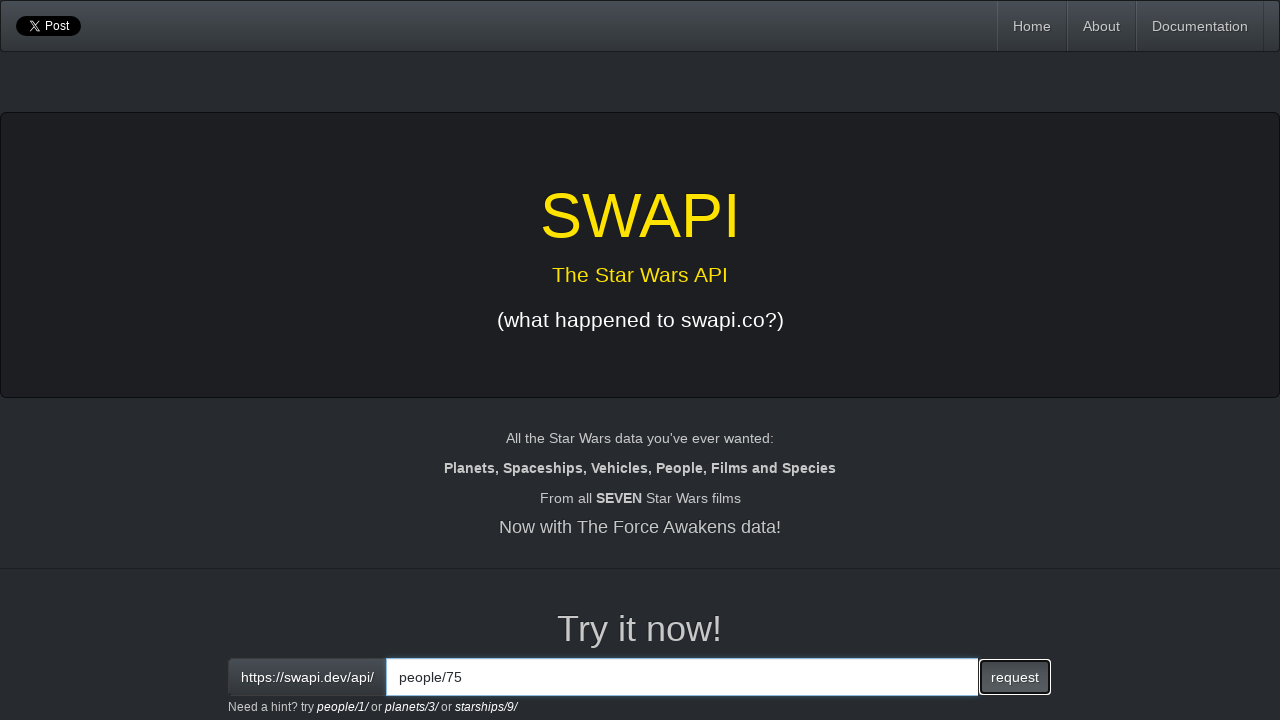

Response loaded for person ID 75
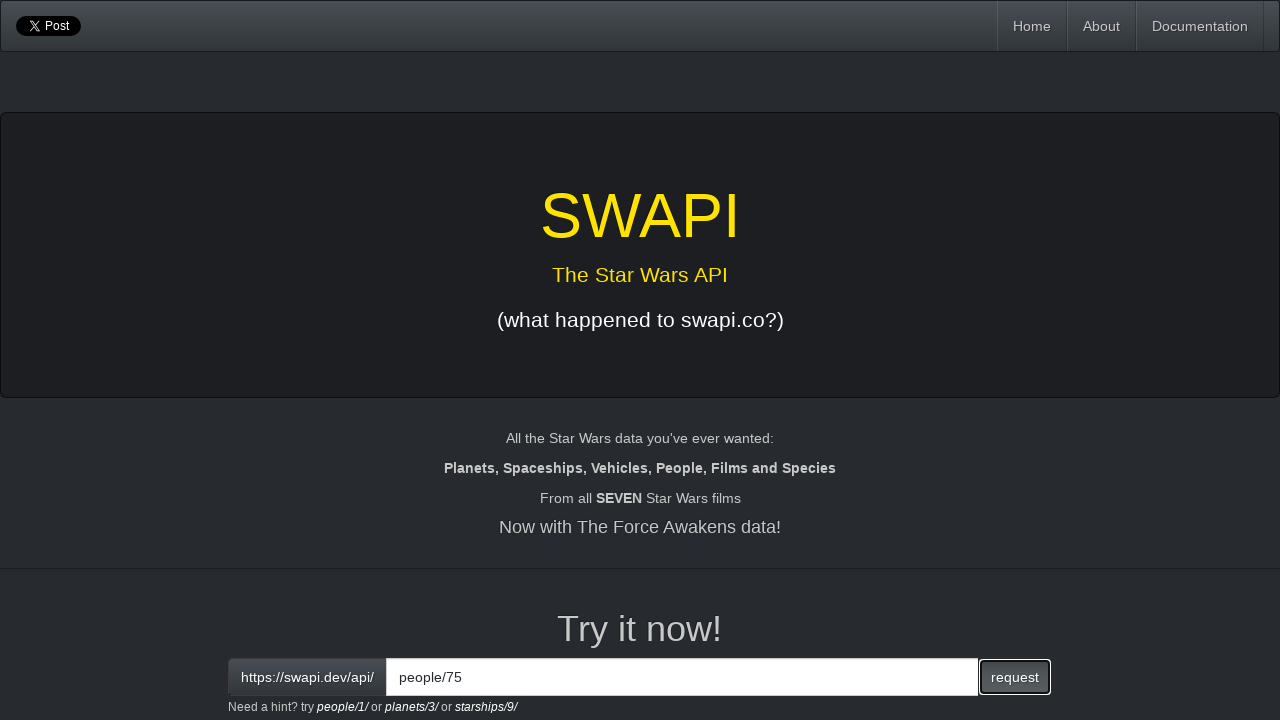

Extracted response text for person ID 75
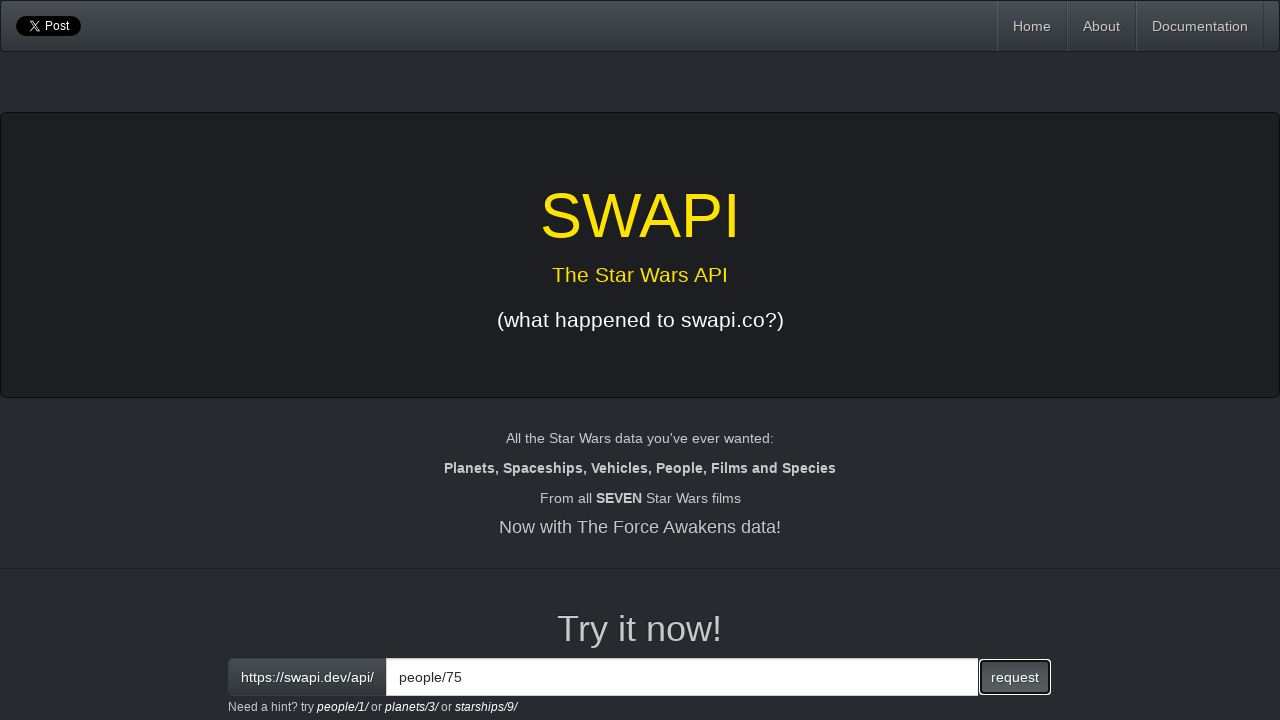

Cleared input field for person ID 76 on input[id='interactive']
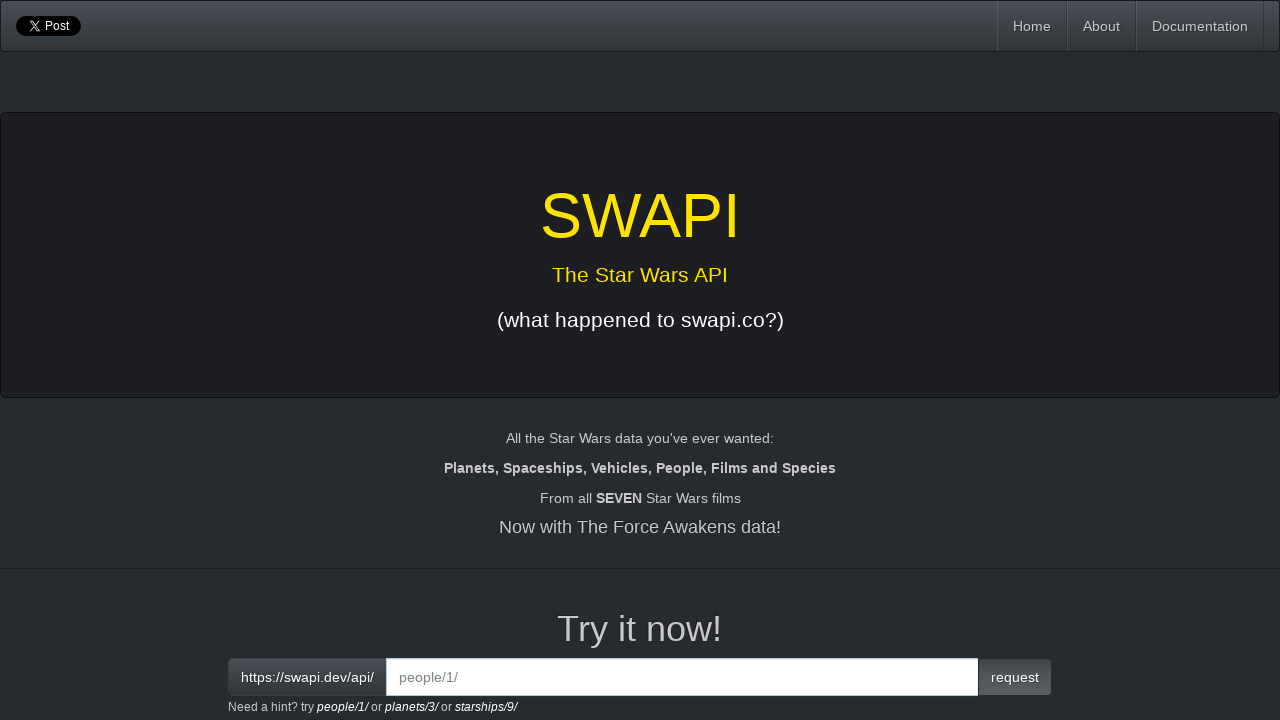

Entered people/76 endpoint in input field on input[id='interactive']
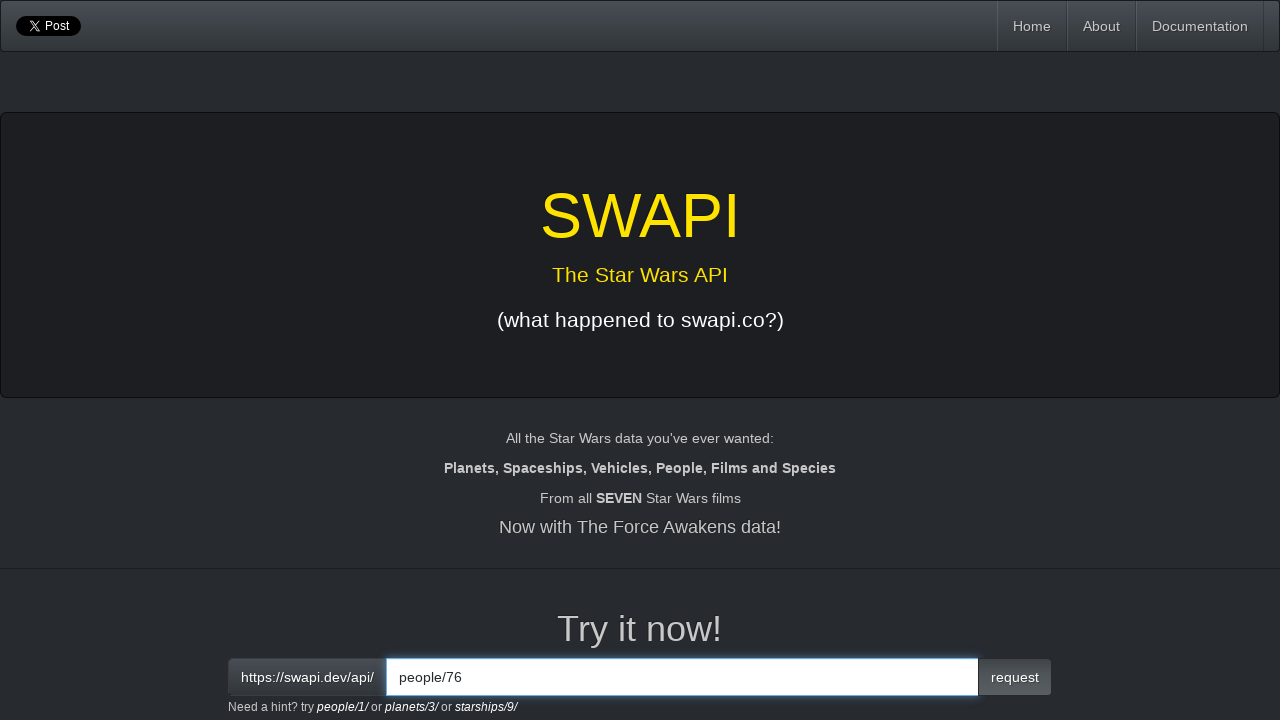

Clicked request button to fetch person ID 76 at (1015, 677) on button.btn.btn-primary
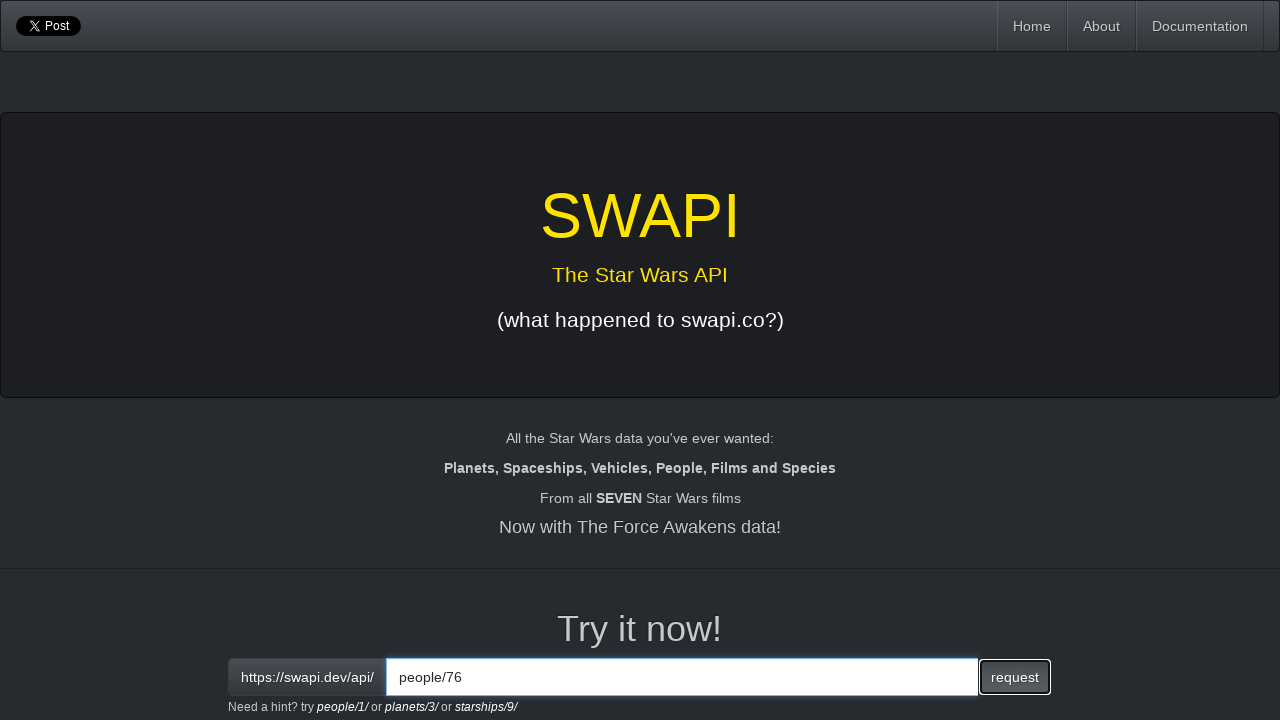

Response loaded for person ID 76
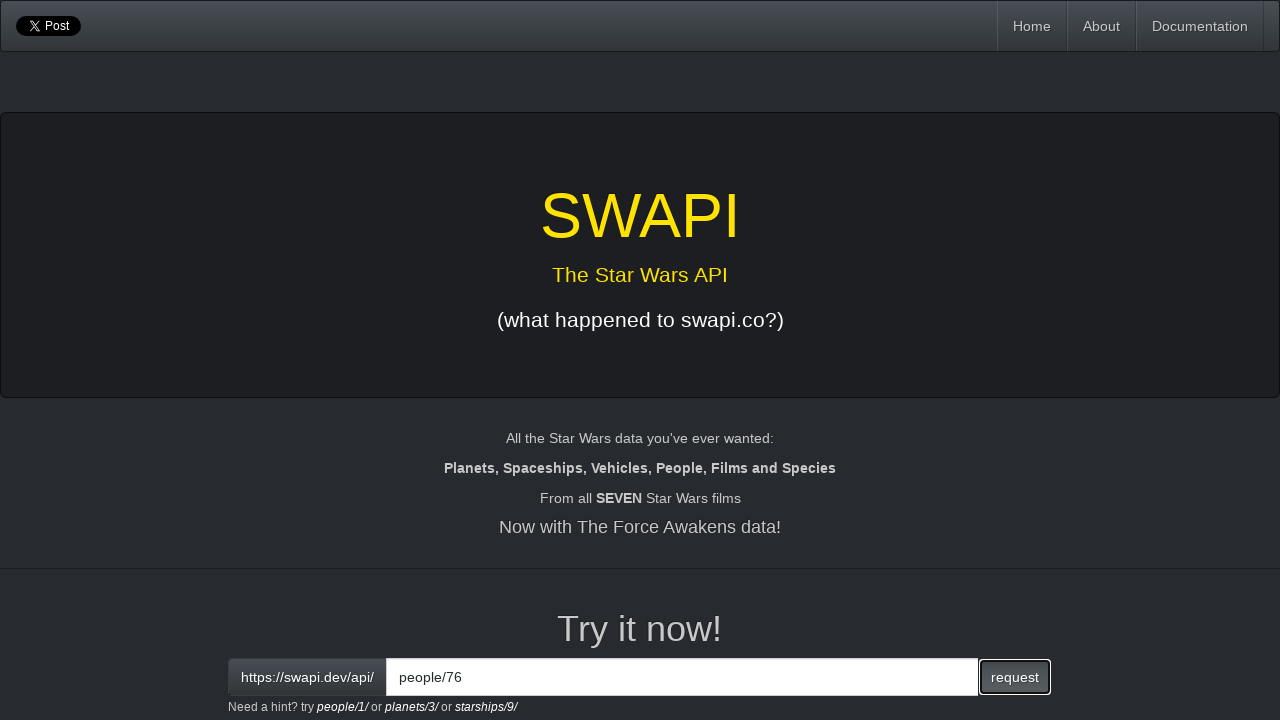

Extracted response text for person ID 76
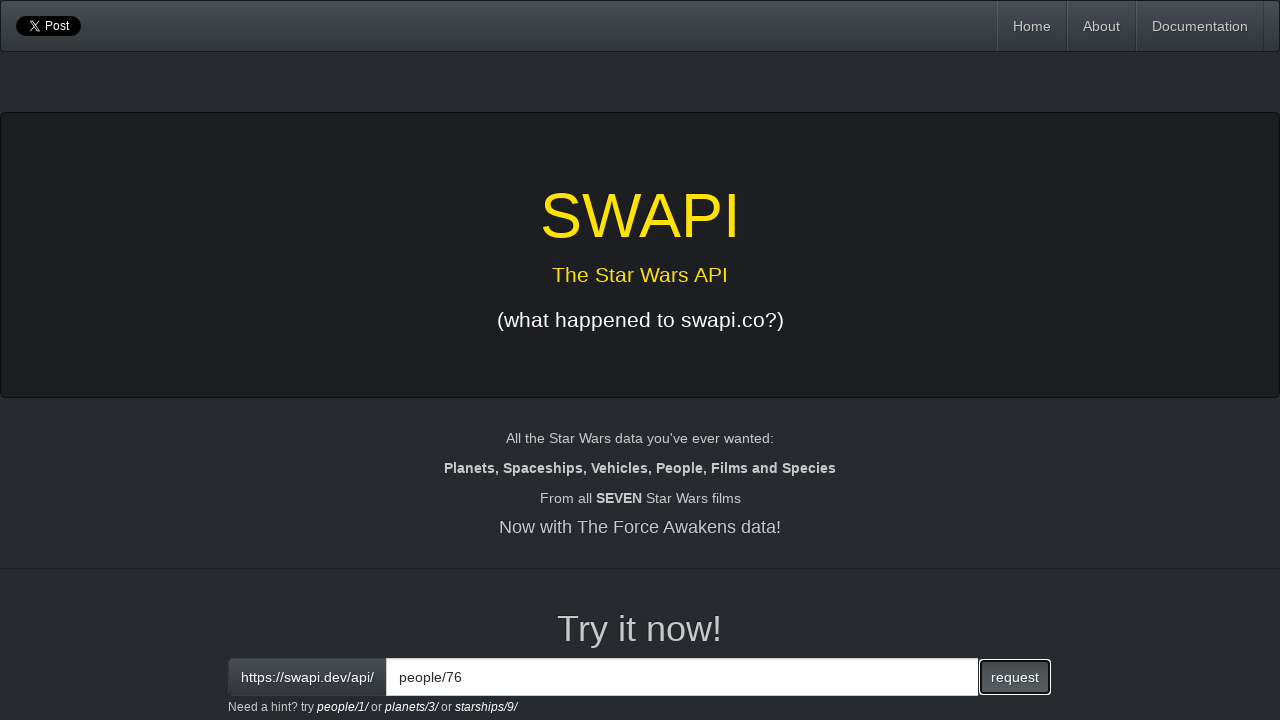

Cleared input field for person ID 77 on input[id='interactive']
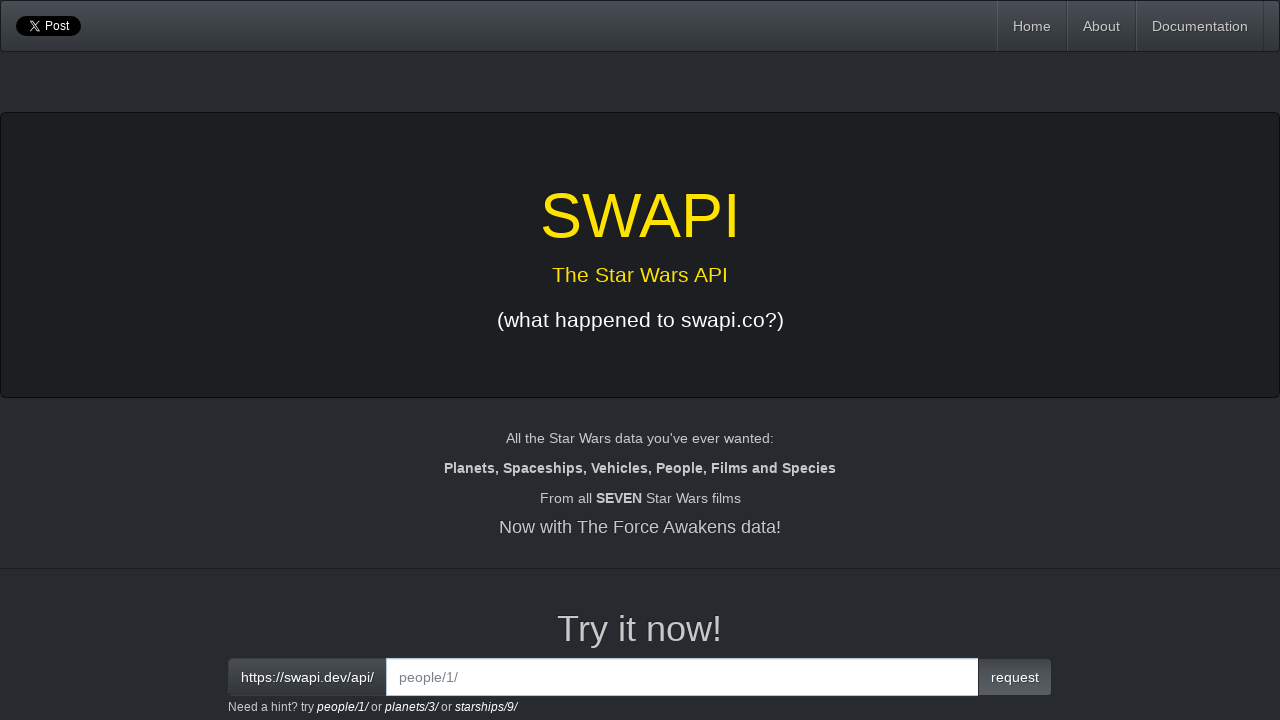

Entered people/77 endpoint in input field on input[id='interactive']
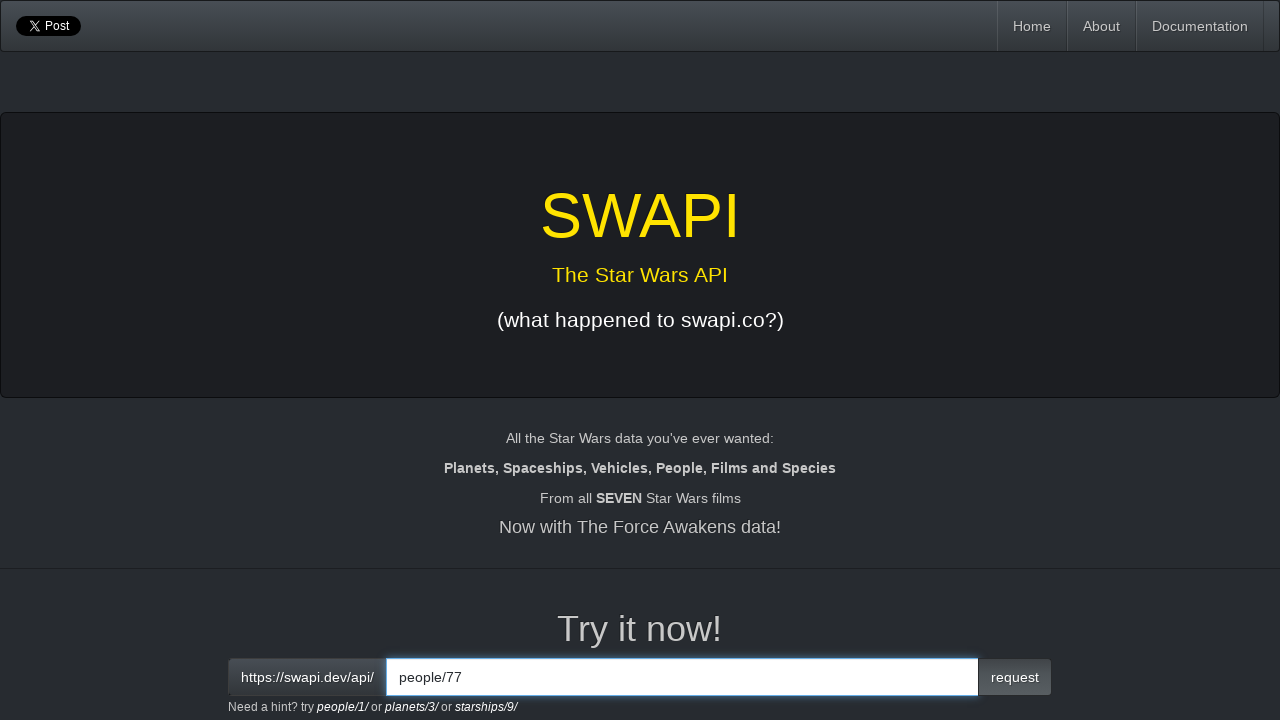

Clicked request button to fetch person ID 77 at (1015, 677) on button.btn.btn-primary
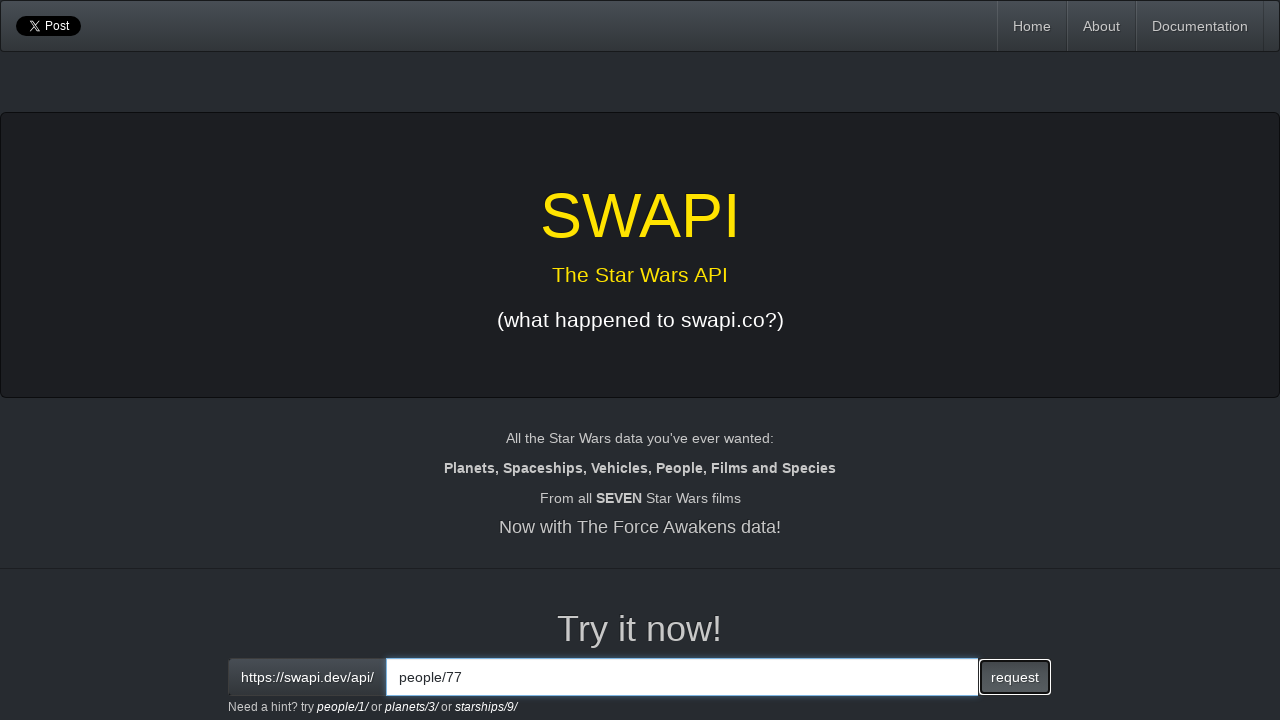

Response loaded for person ID 77
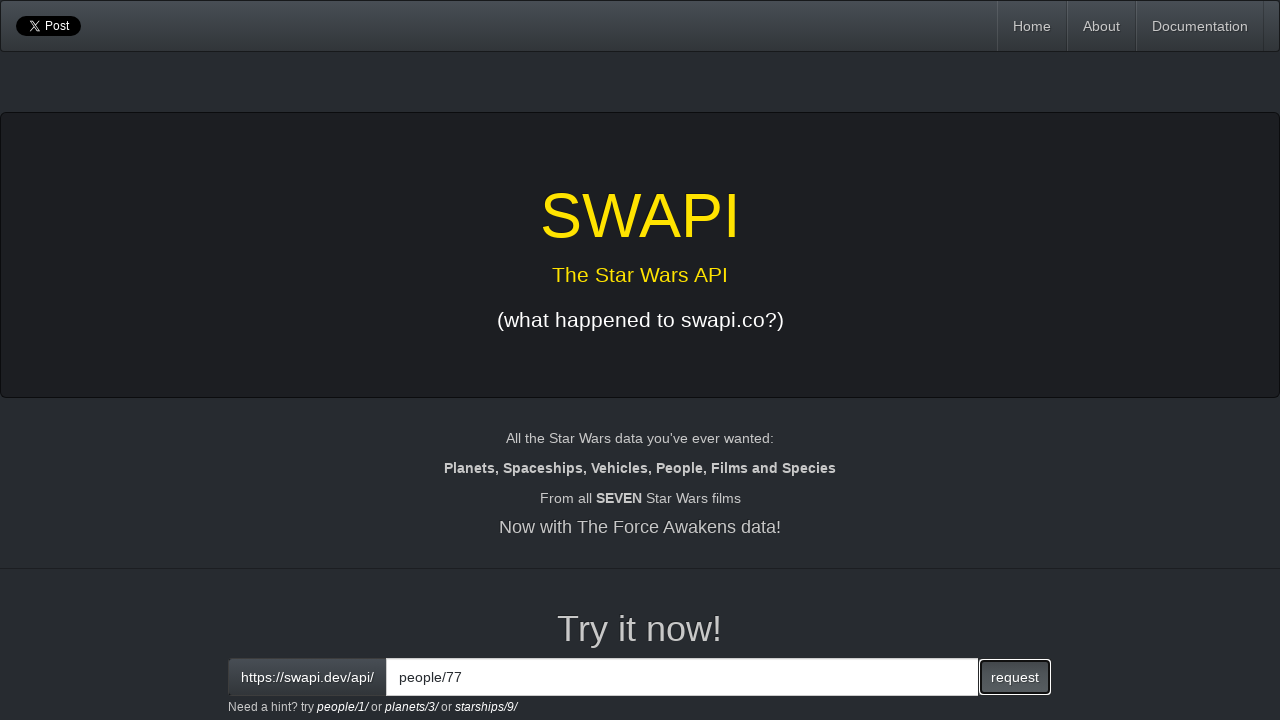

Extracted response text for person ID 77
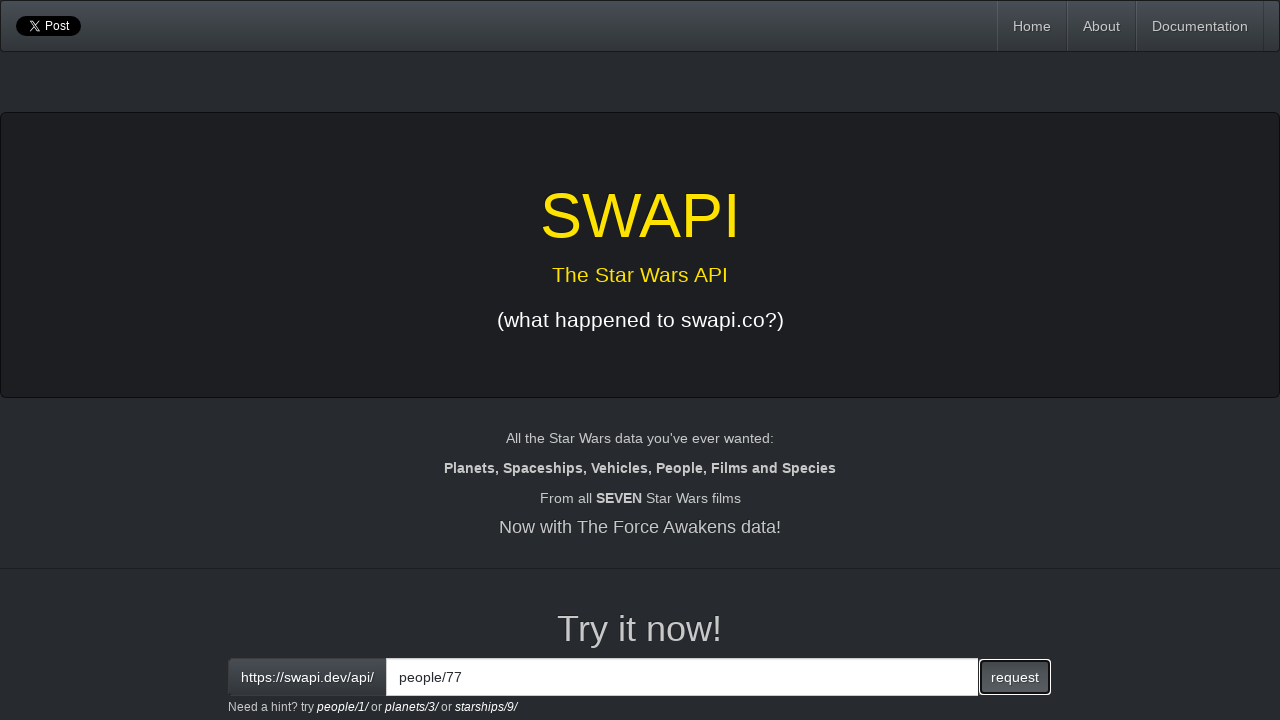

Cleared input field for person ID 78 on input[id='interactive']
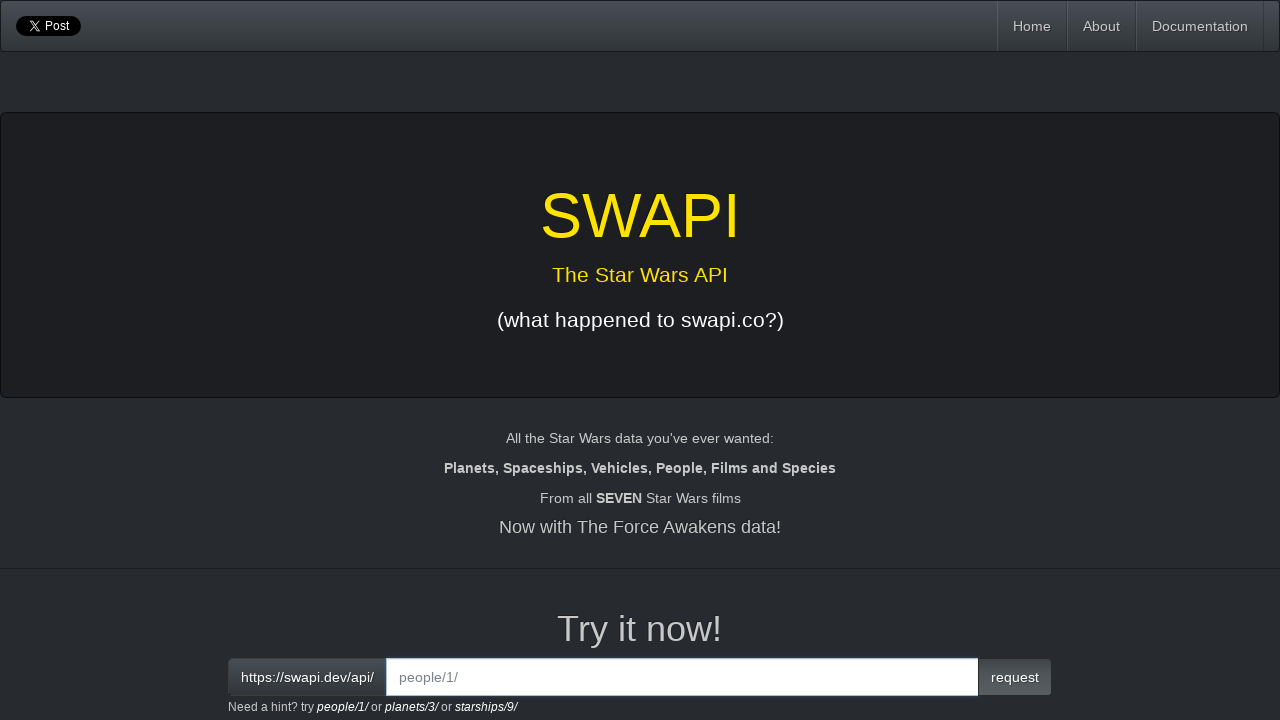

Entered people/78 endpoint in input field on input[id='interactive']
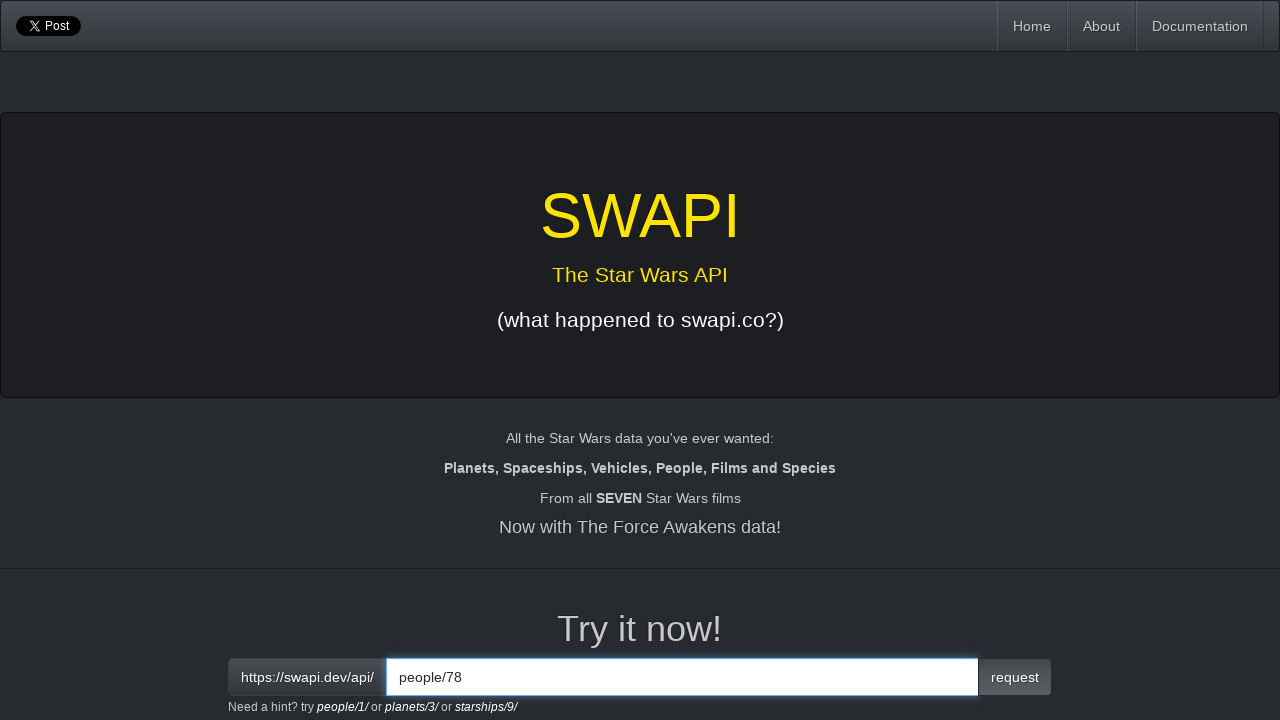

Clicked request button to fetch person ID 78 at (1015, 677) on button.btn.btn-primary
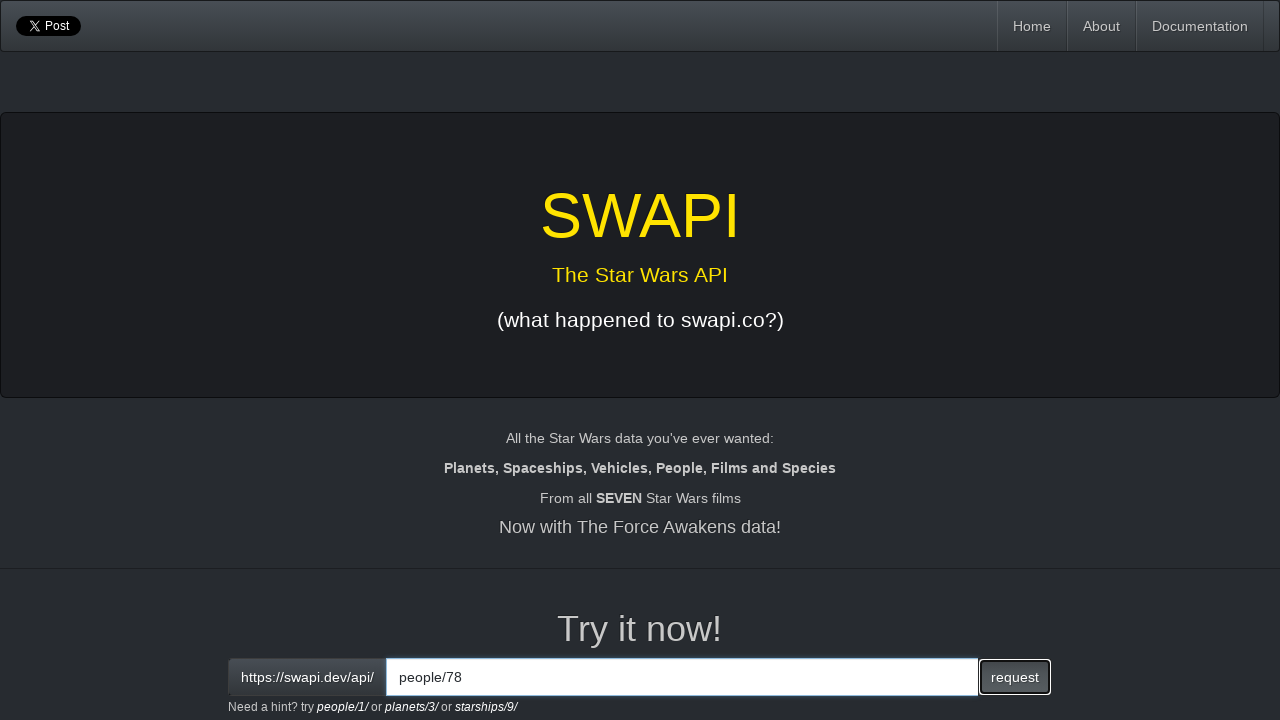

Response loaded for person ID 78
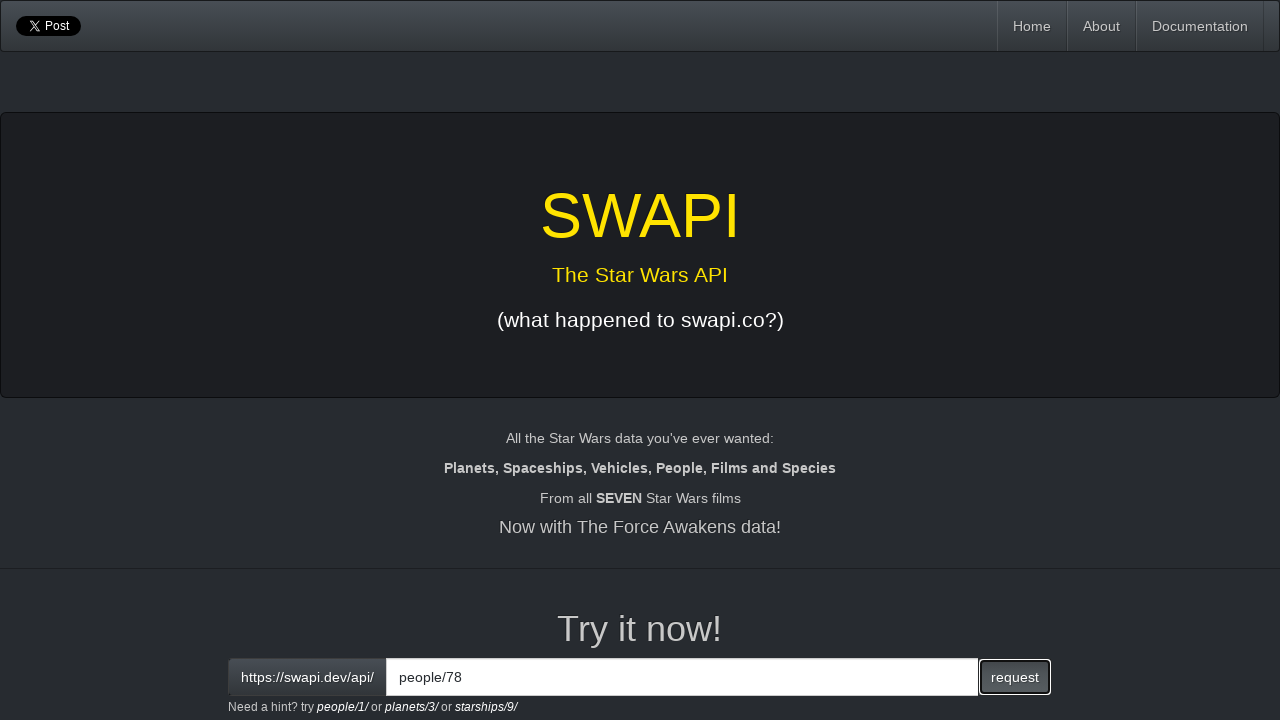

Extracted response text for person ID 78
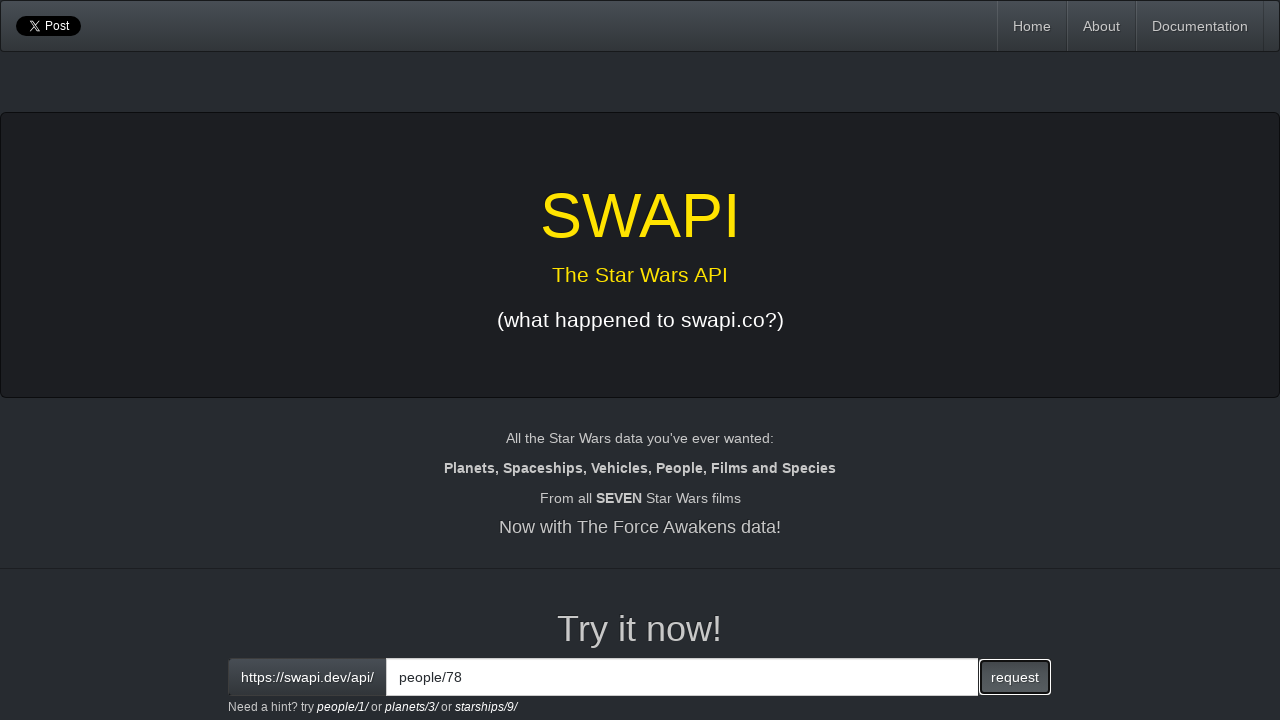

Cleared input field for person ID 79 on input[id='interactive']
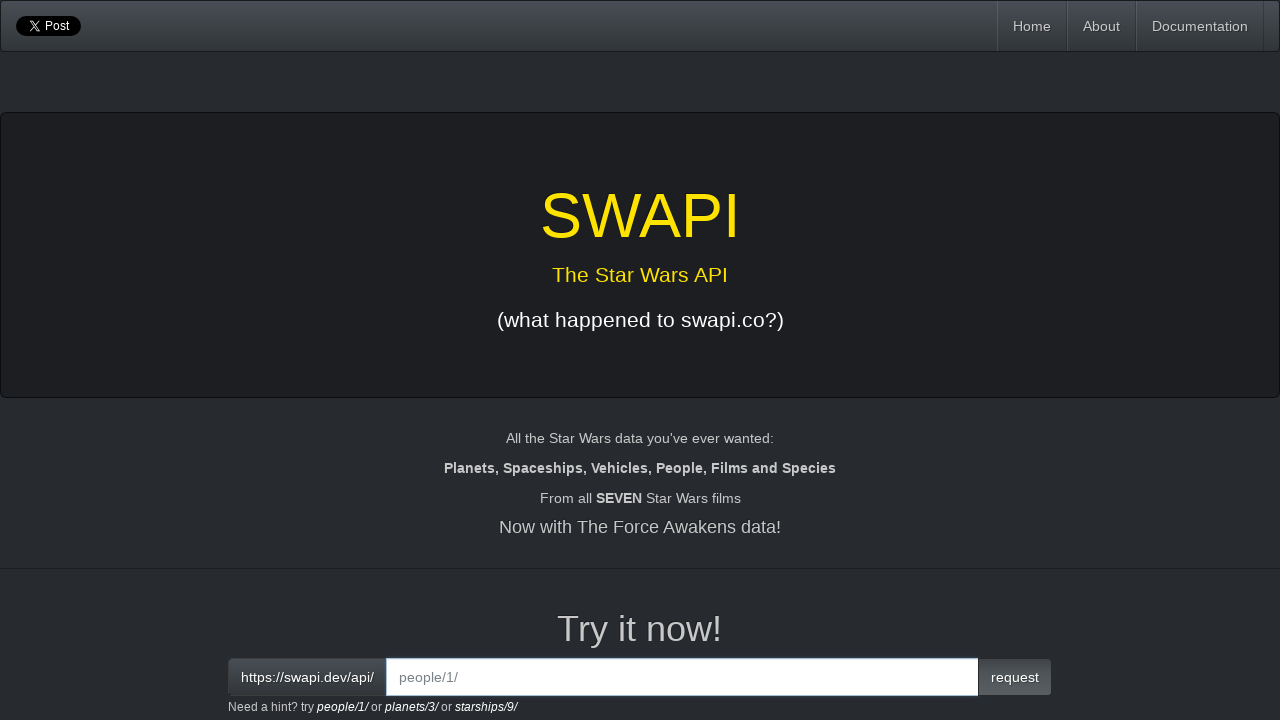

Entered people/79 endpoint in input field on input[id='interactive']
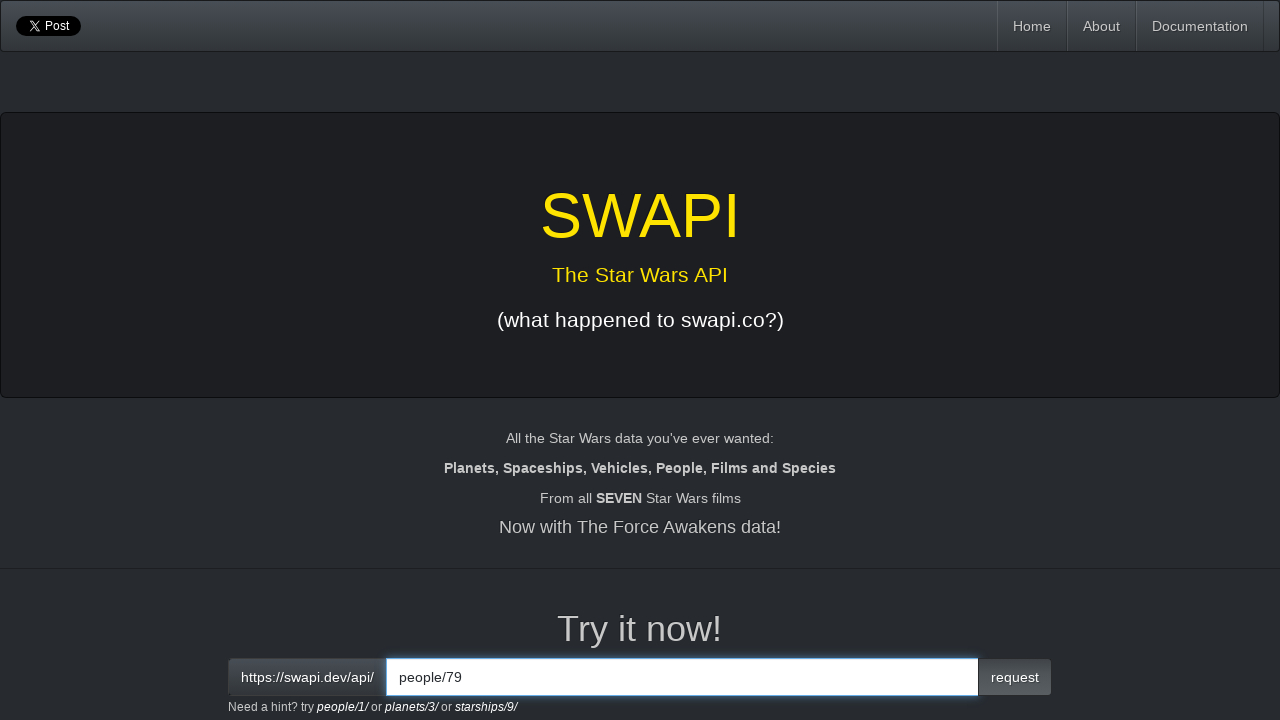

Clicked request button to fetch person ID 79 at (1015, 677) on button.btn.btn-primary
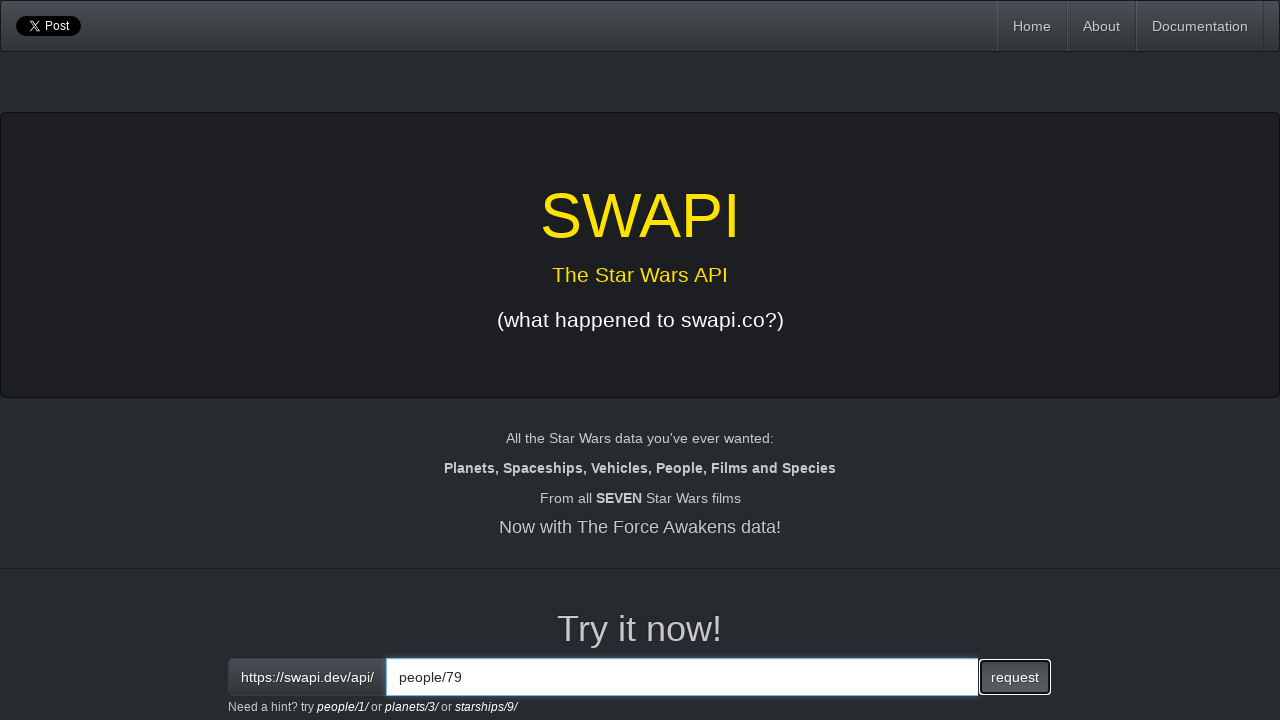

Response loaded for person ID 79
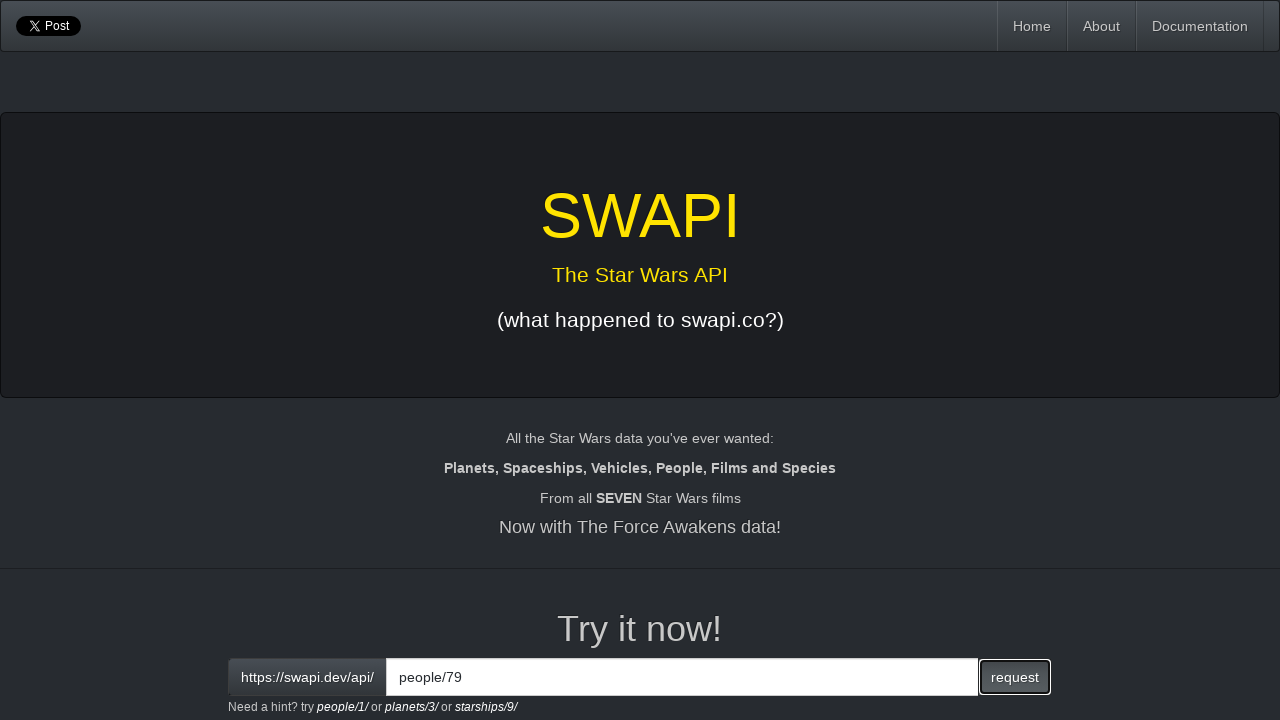

Extracted response text for person ID 79
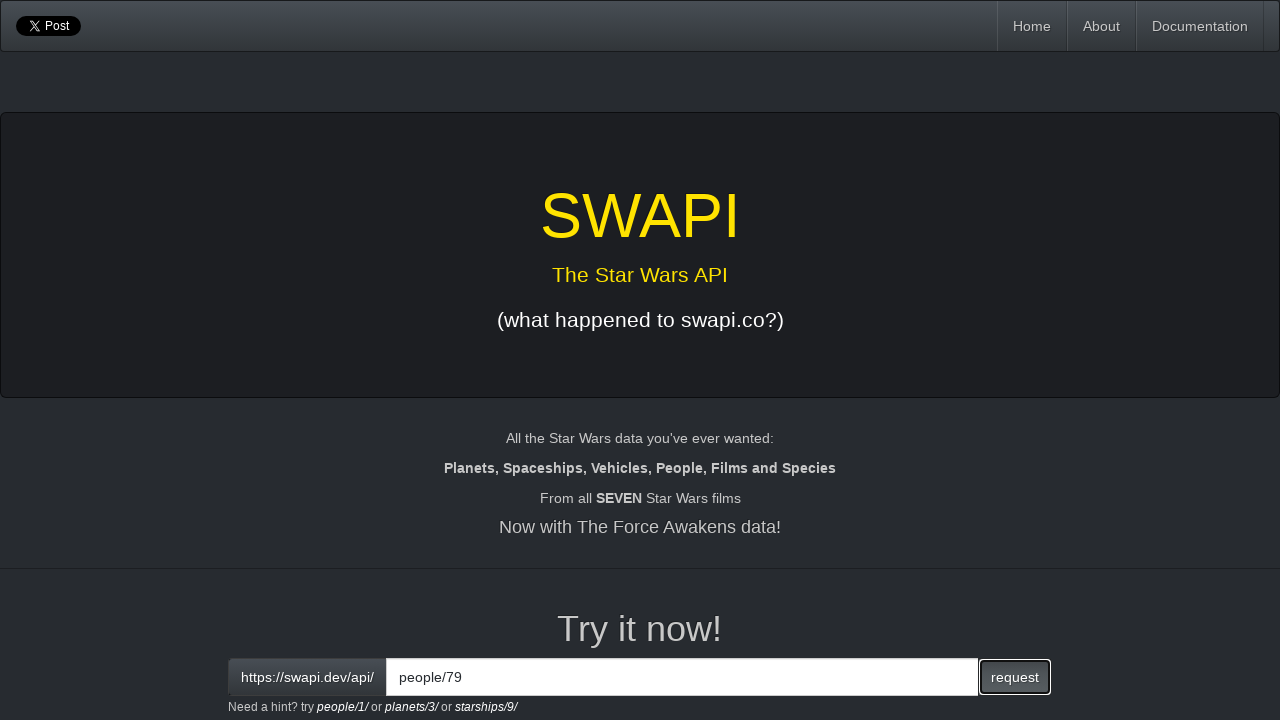

Found matching name 'Grievous' from predefined list (person ID 79)
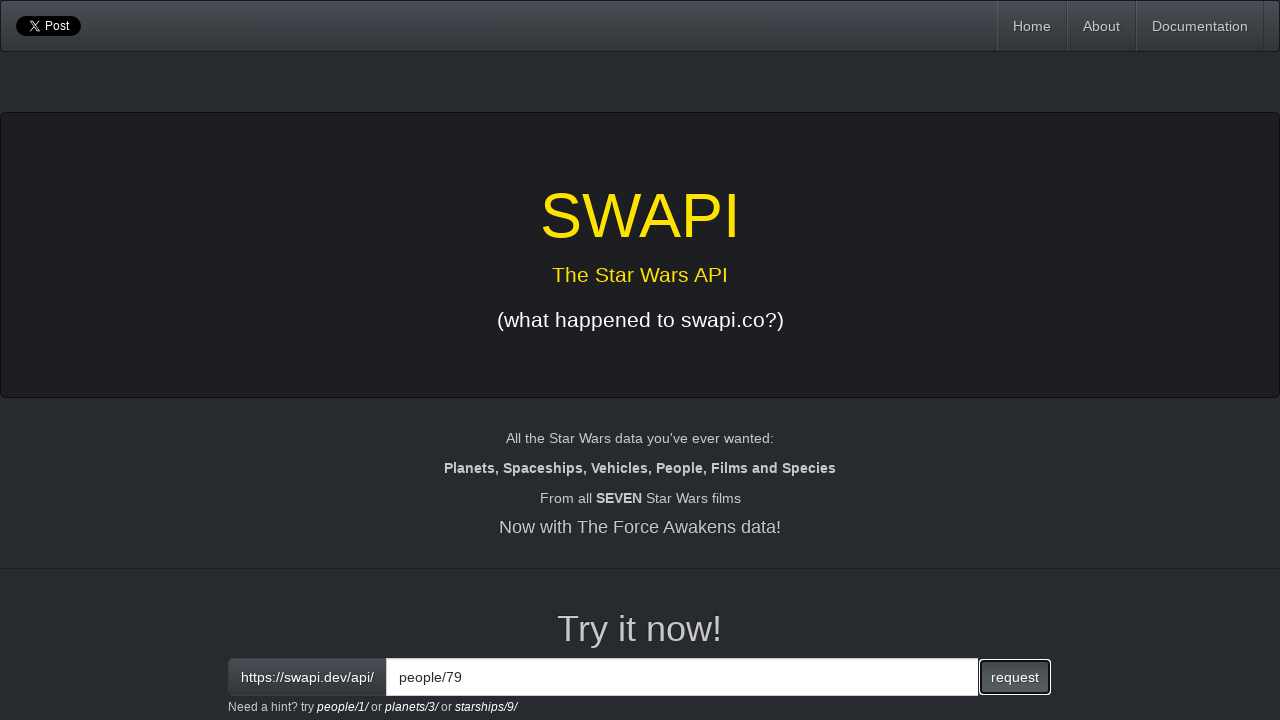

Cleared input field for person ID 80 on input[id='interactive']
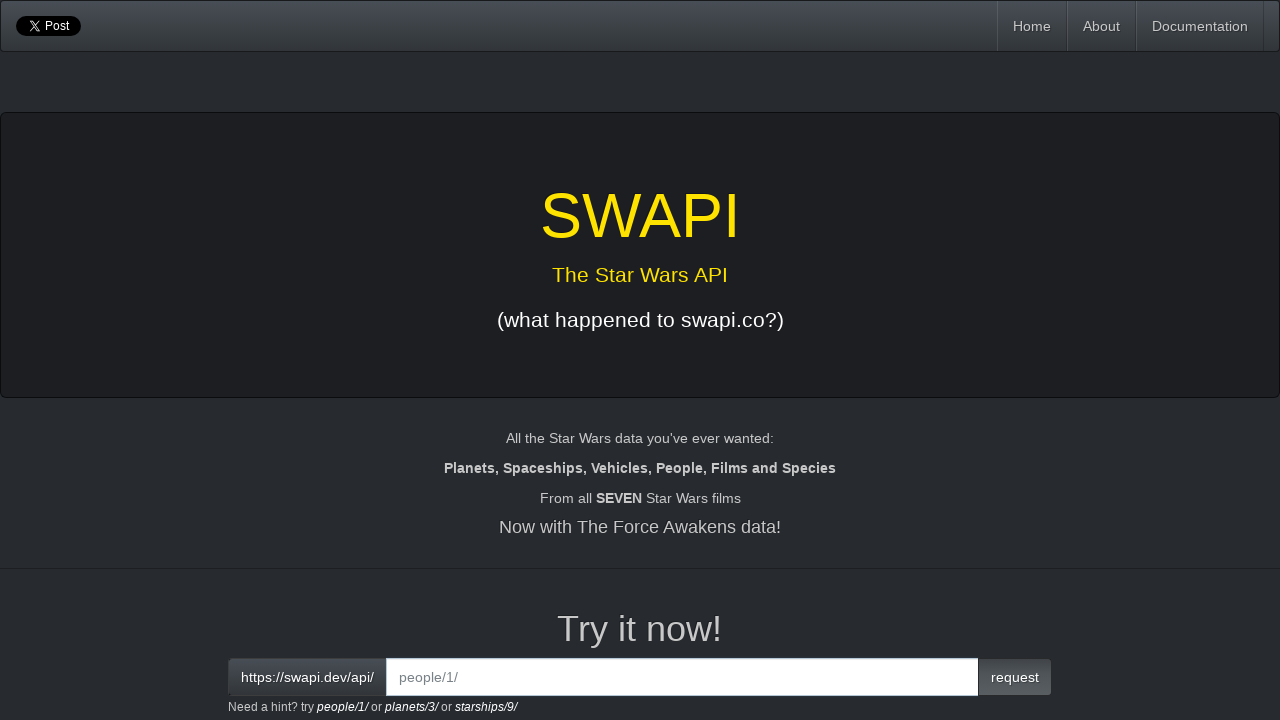

Entered people/80 endpoint in input field on input[id='interactive']
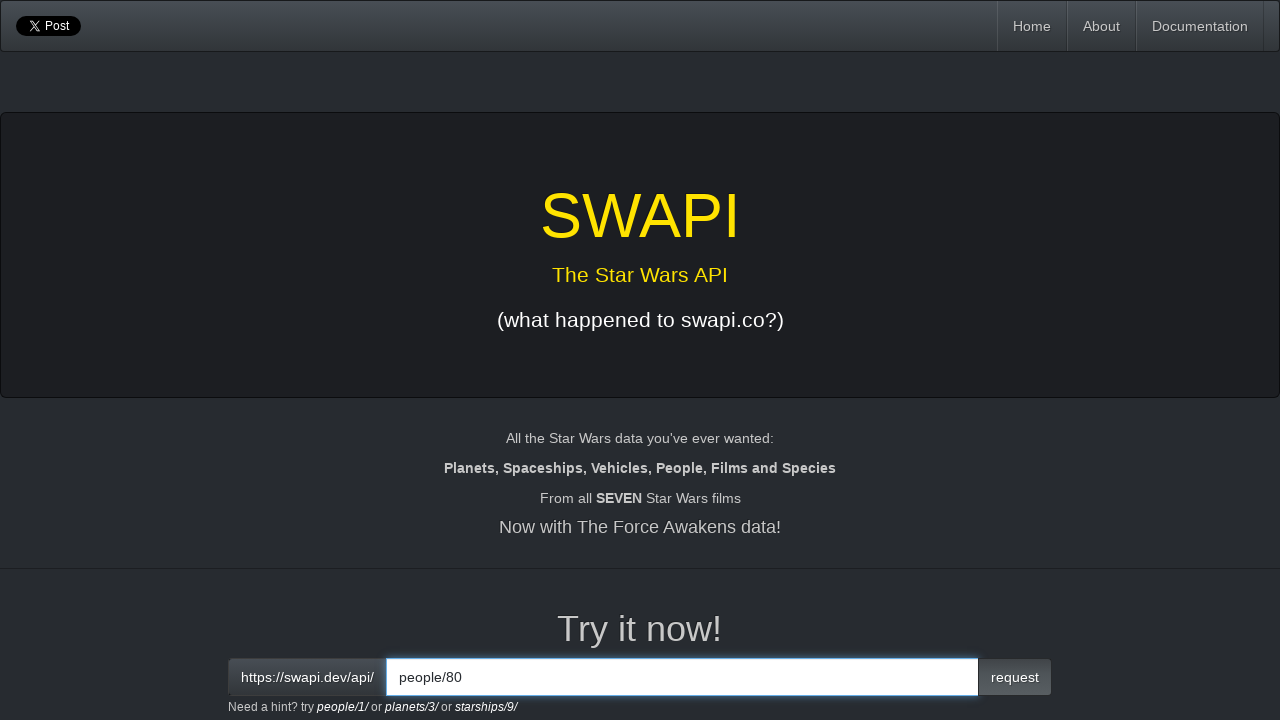

Clicked request button to fetch person ID 80 at (1015, 677) on button.btn.btn-primary
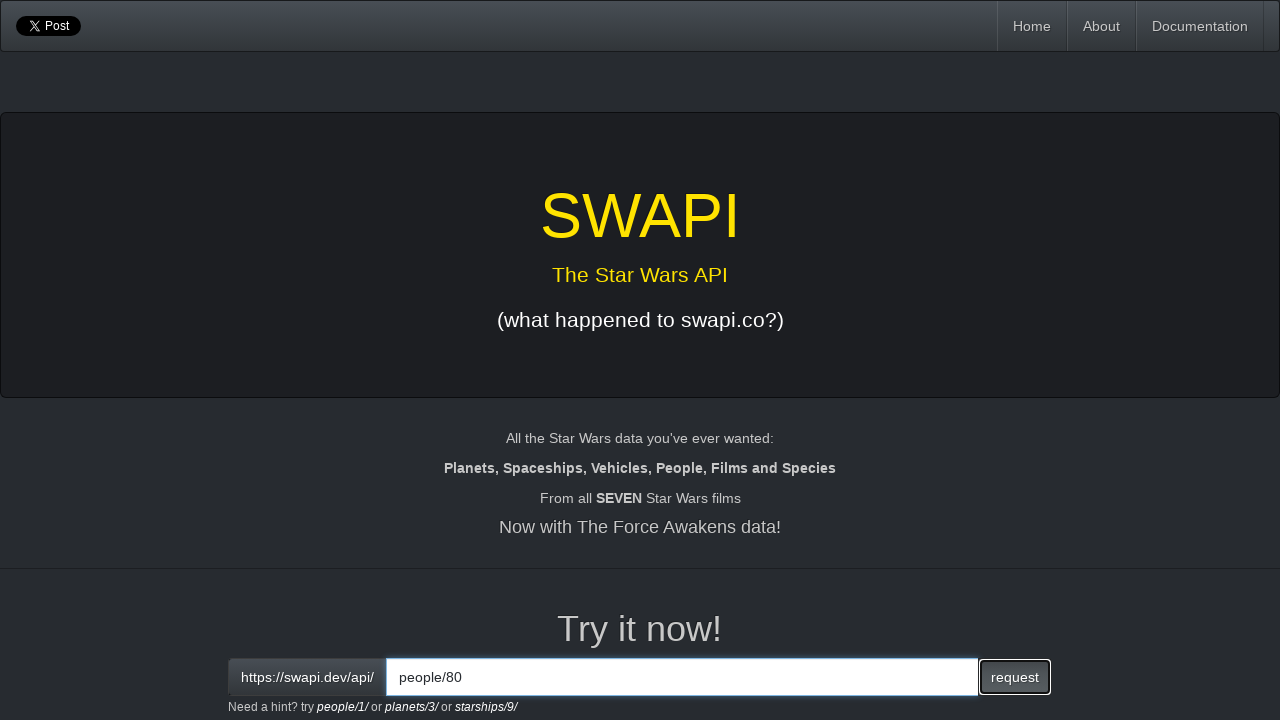

Response loaded for person ID 80
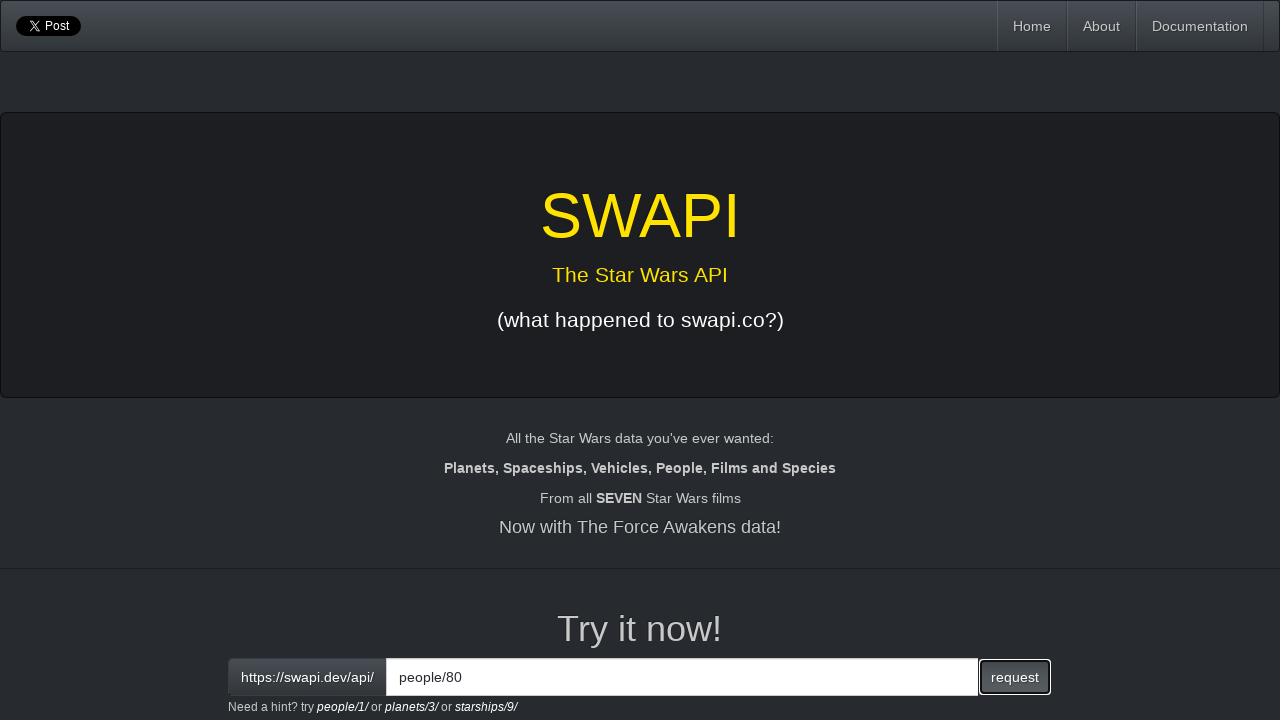

Extracted response text for person ID 80
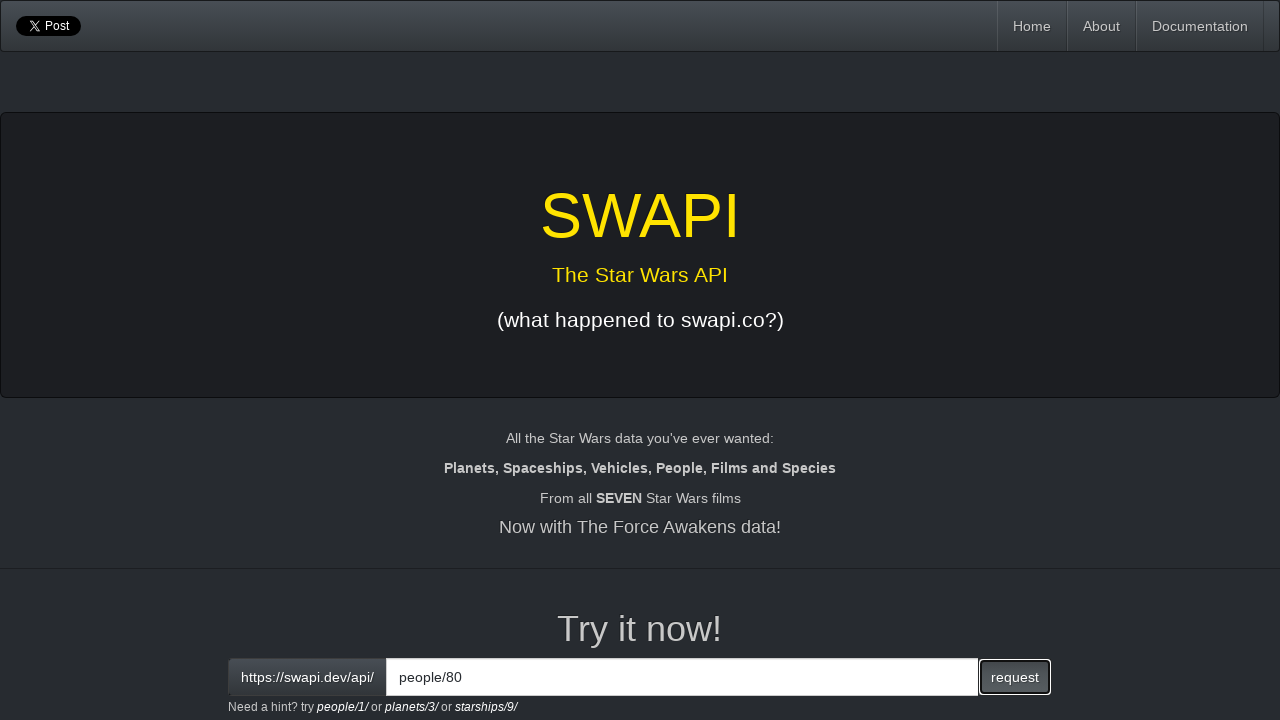

Found matching name 'Tarfful' from predefined list (person ID 80)
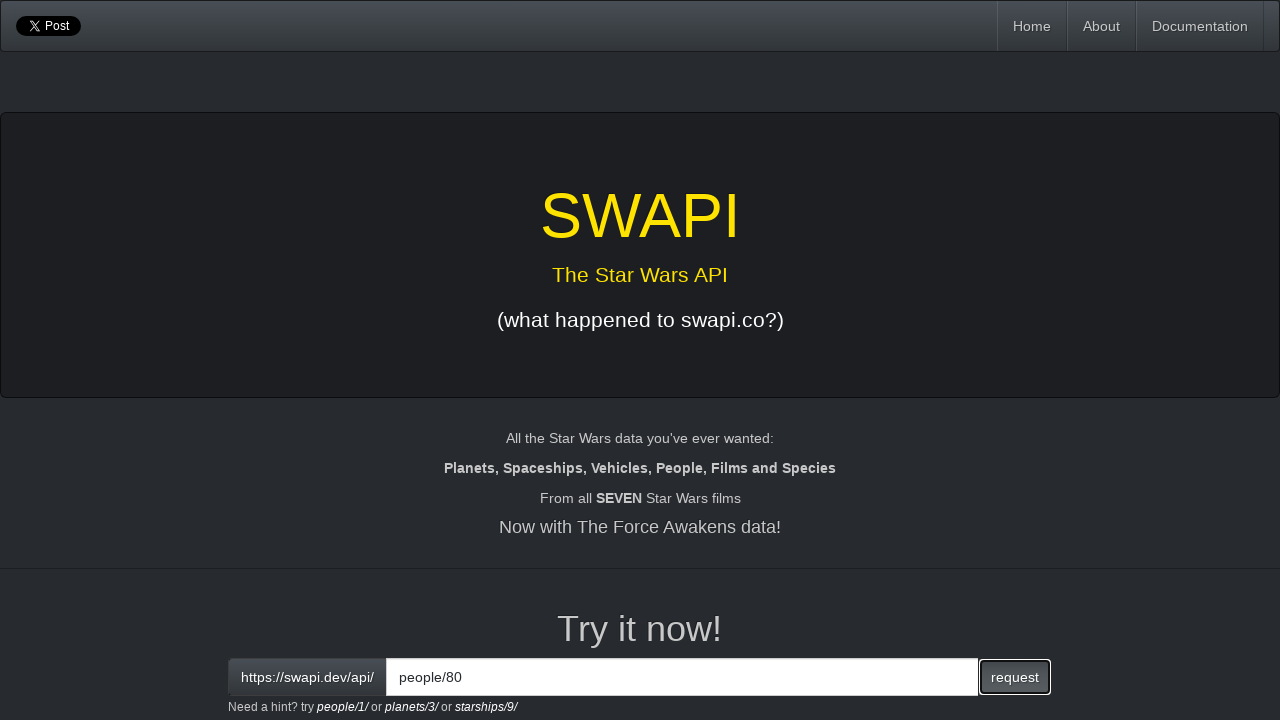

Cleared input field for person ID 81 on input[id='interactive']
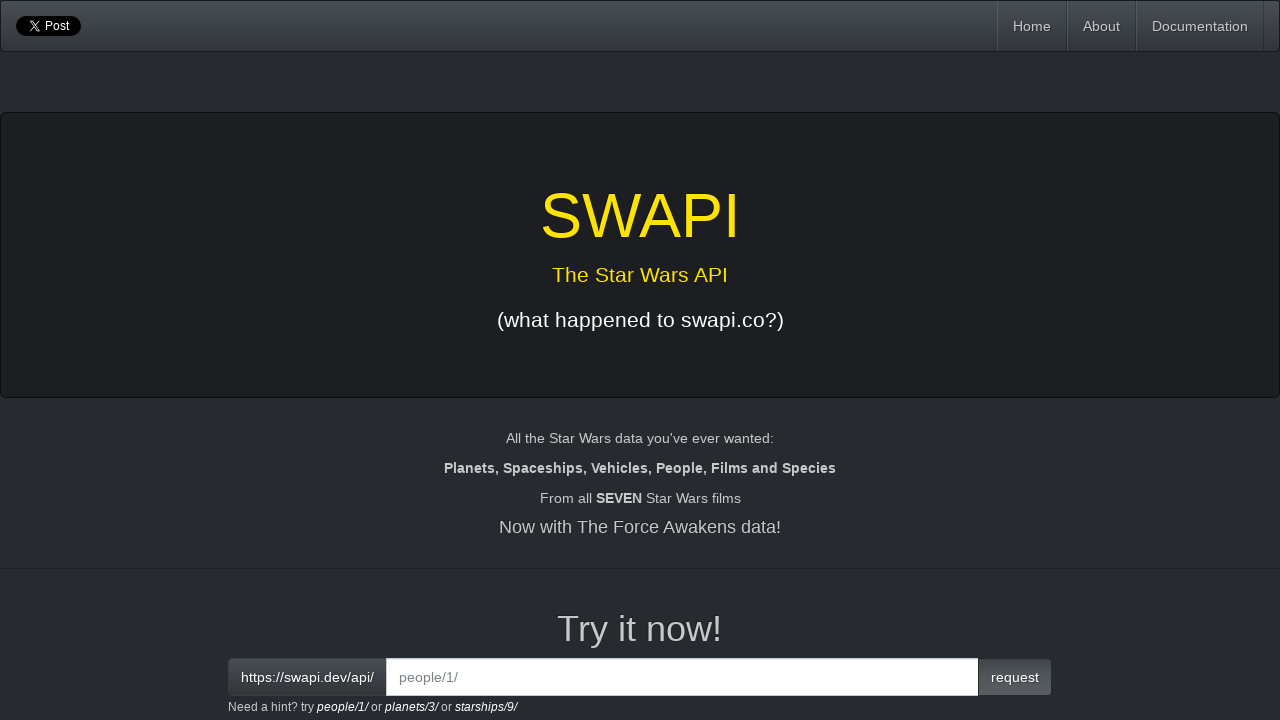

Entered people/81 endpoint in input field on input[id='interactive']
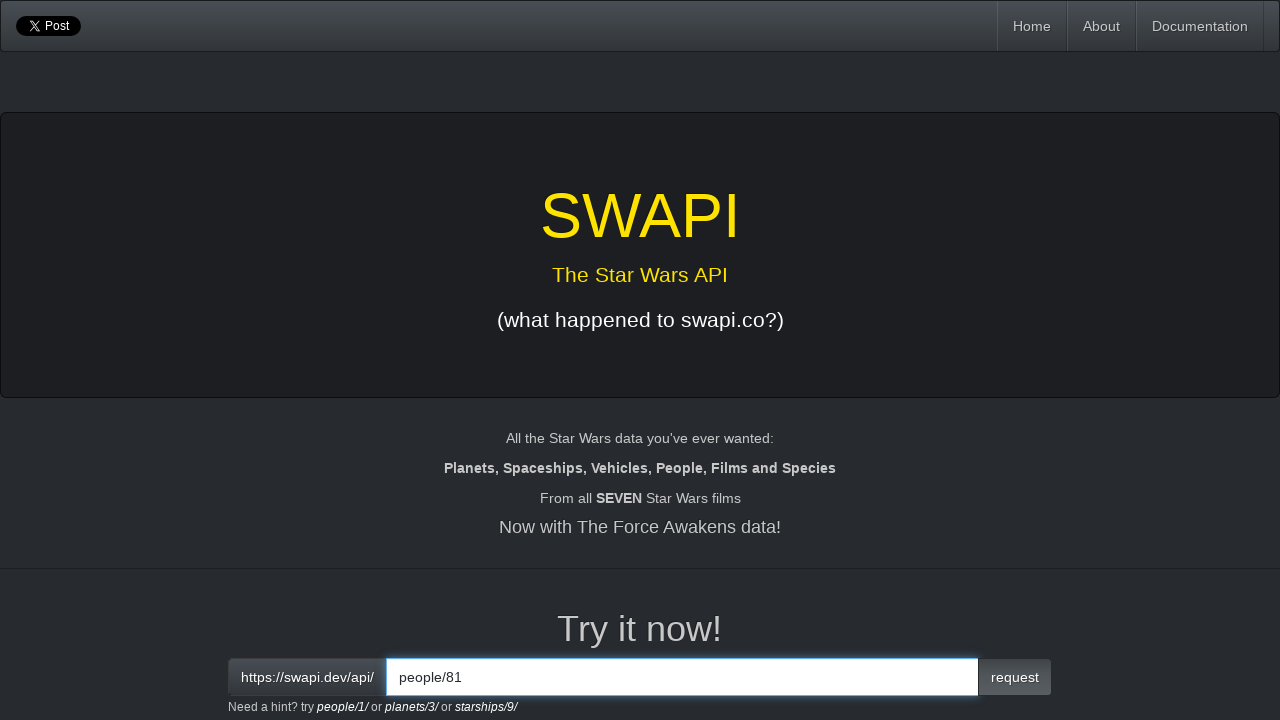

Clicked request button to fetch person ID 81 at (1015, 677) on button.btn.btn-primary
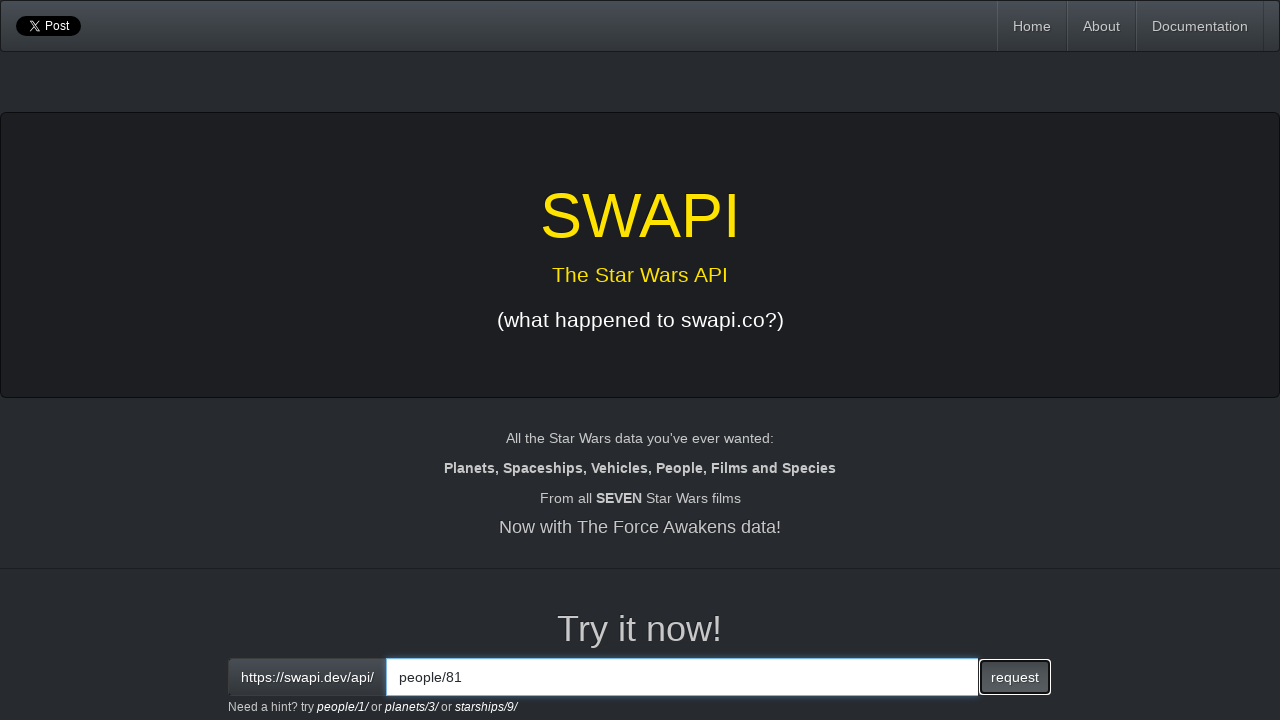

Response loaded for person ID 81
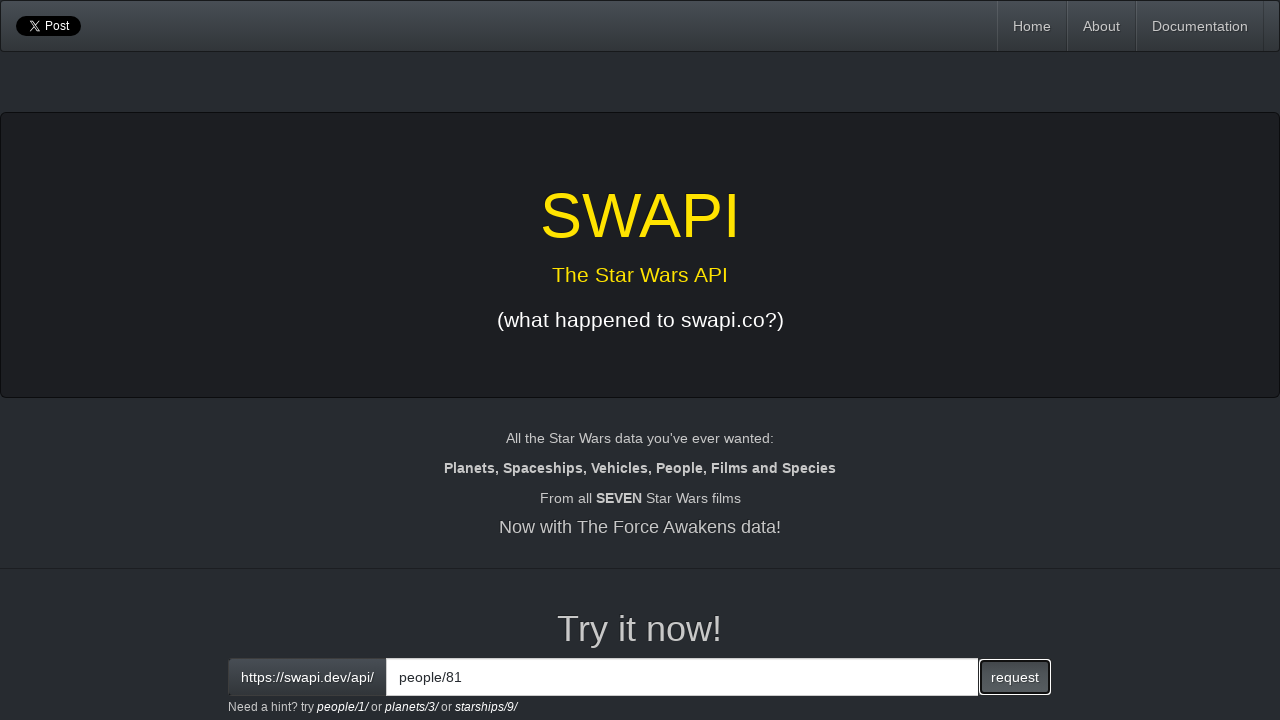

Extracted response text for person ID 81
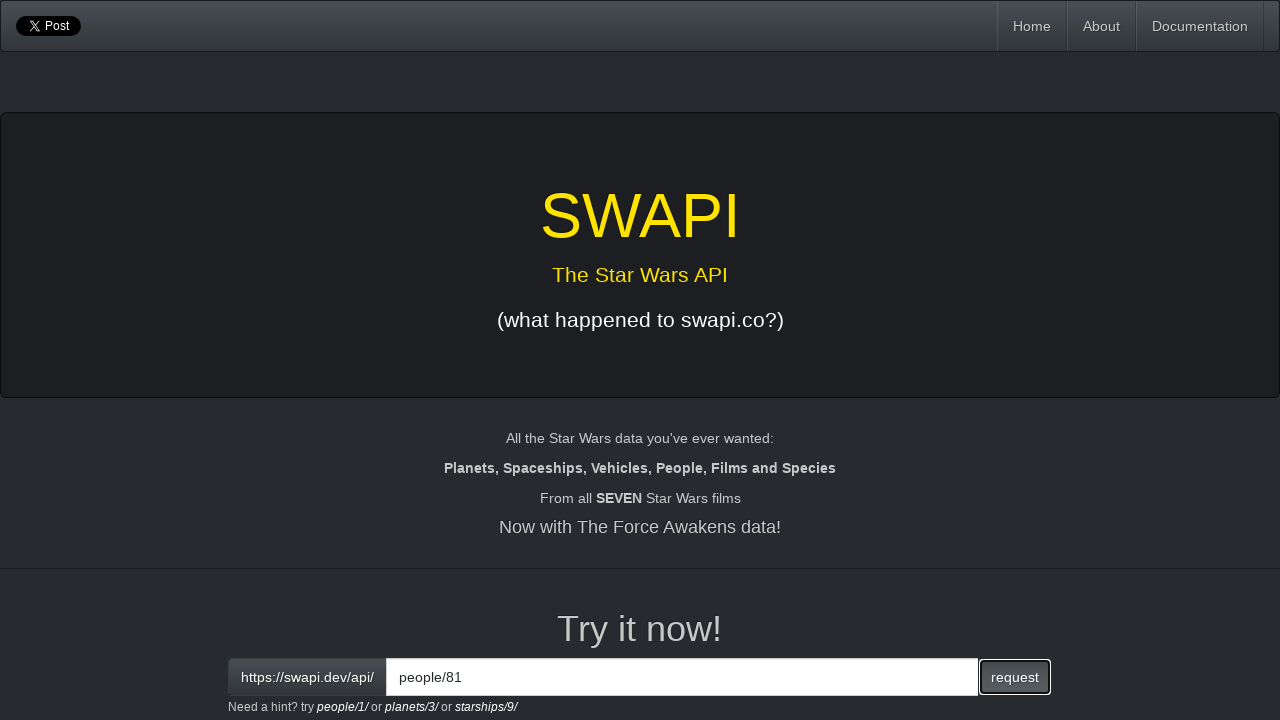

Cleared input field for person ID 82 on input[id='interactive']
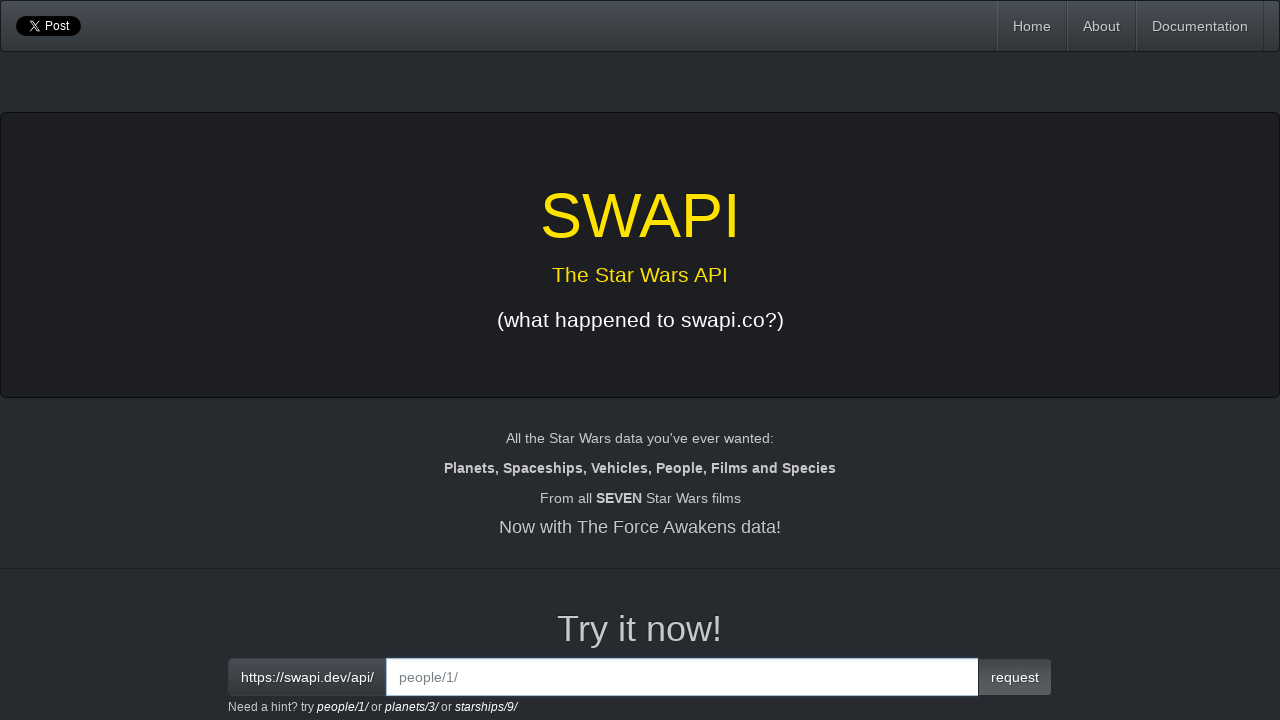

Entered people/82 endpoint in input field on input[id='interactive']
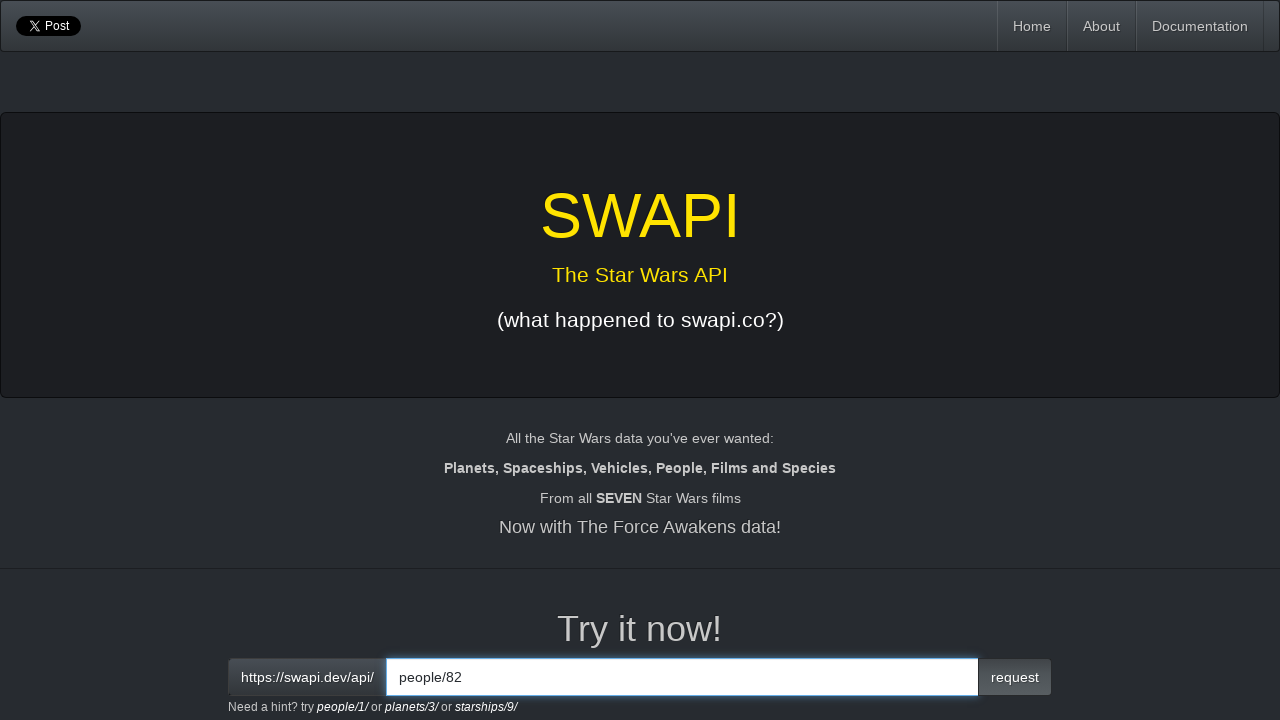

Clicked request button to fetch person ID 82 at (1015, 677) on button.btn.btn-primary
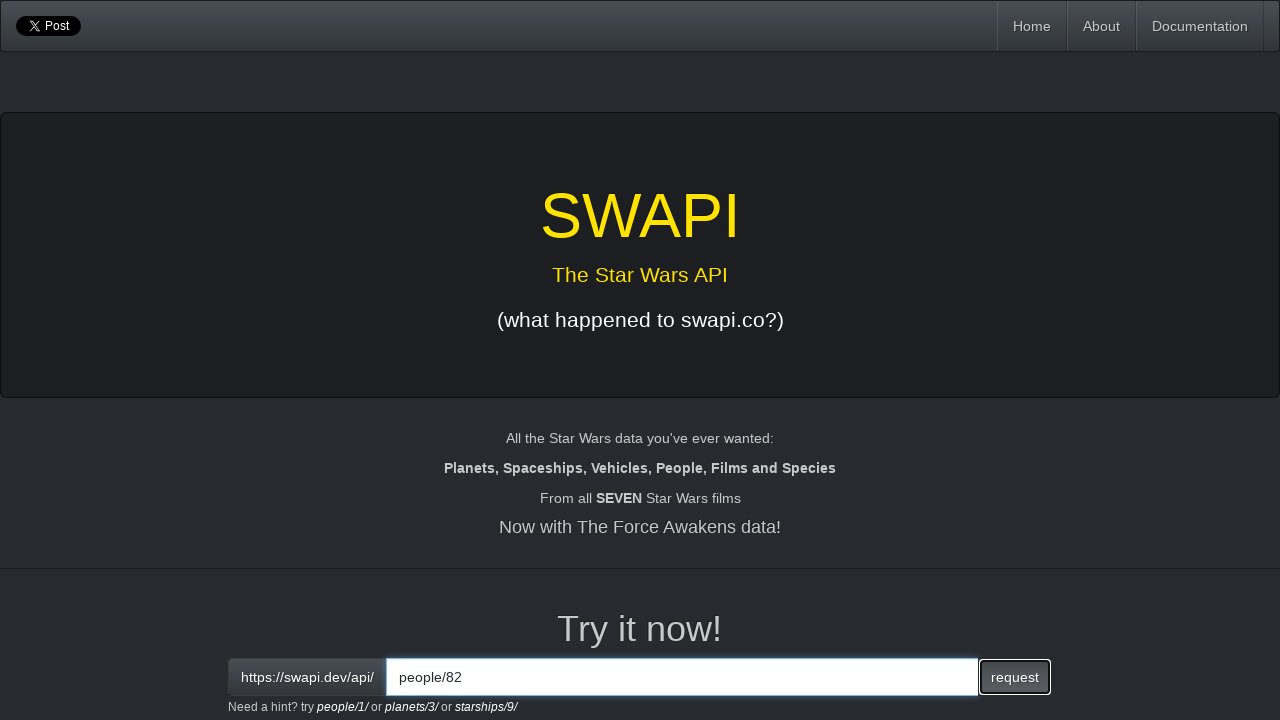

Response loaded for person ID 82
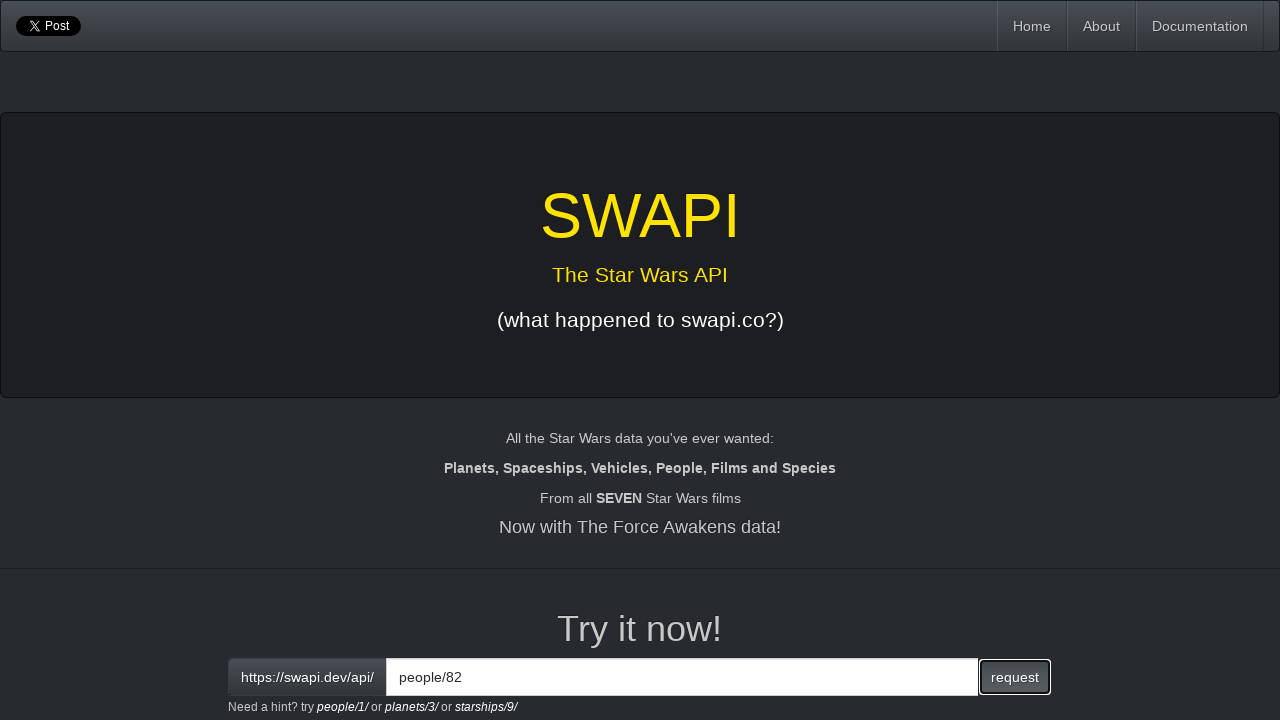

Extracted response text for person ID 82
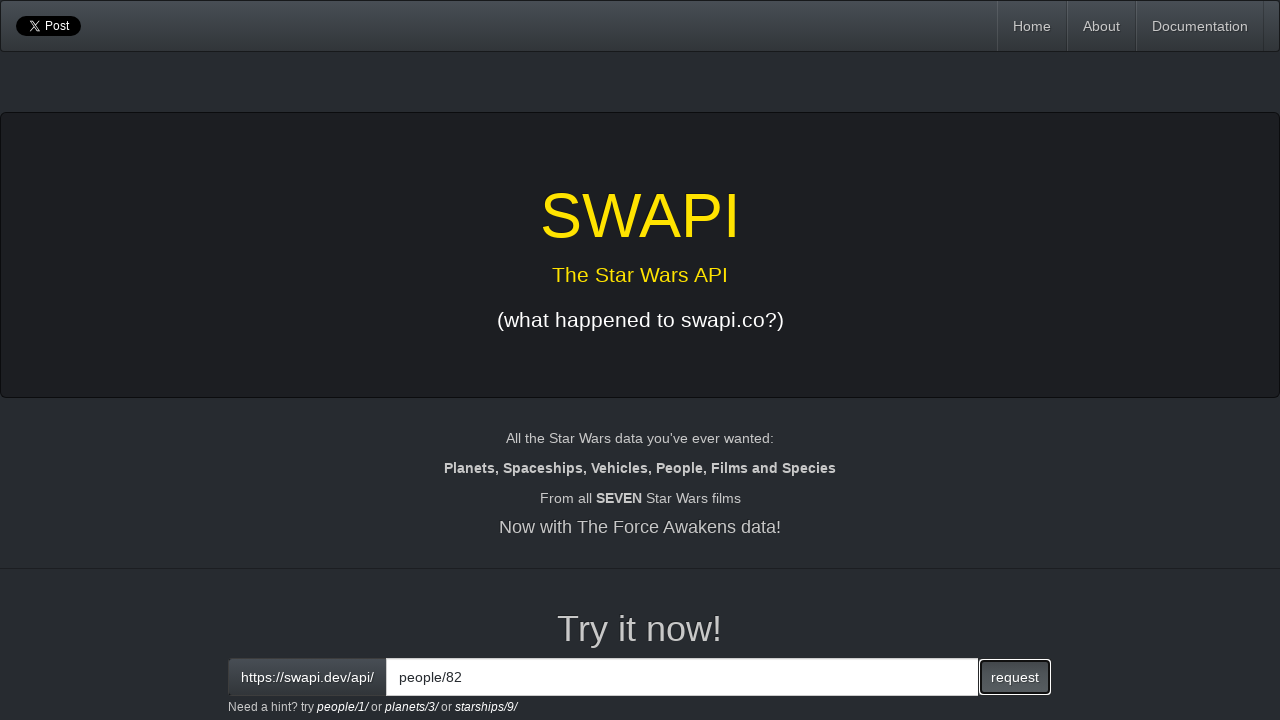

Cleared input field for person ID 83 on input[id='interactive']
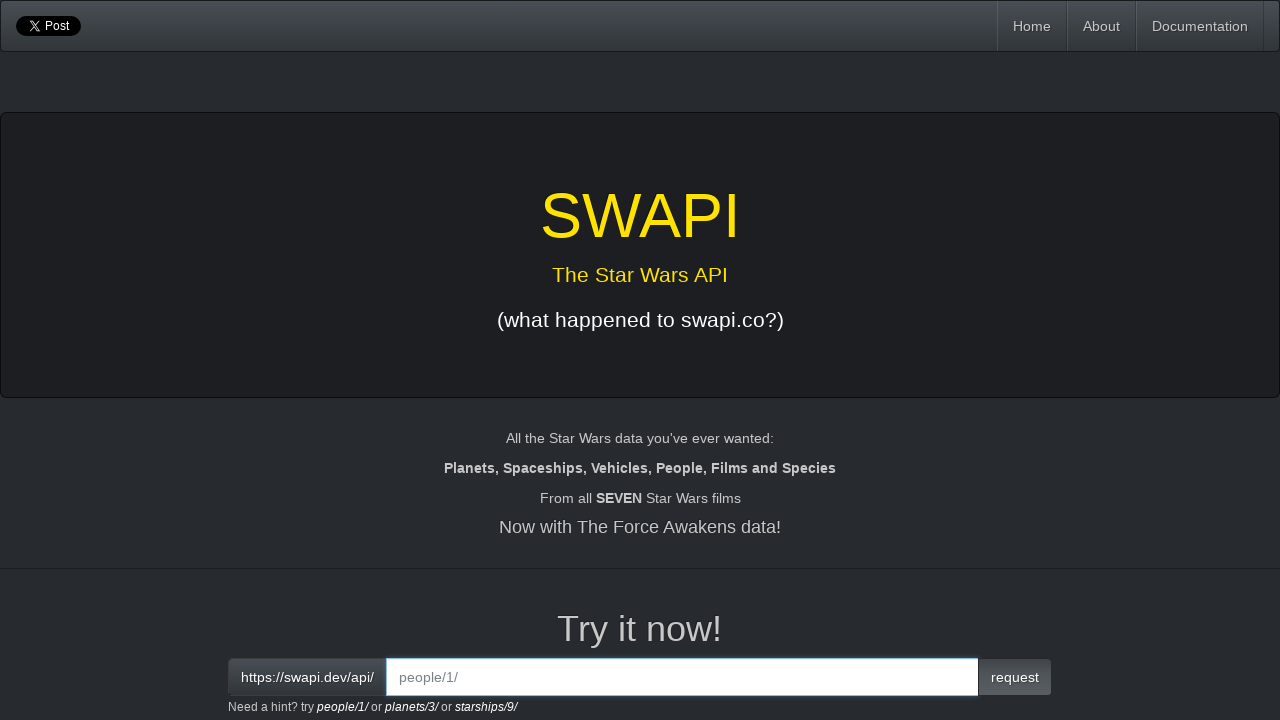

Entered people/83 endpoint in input field on input[id='interactive']
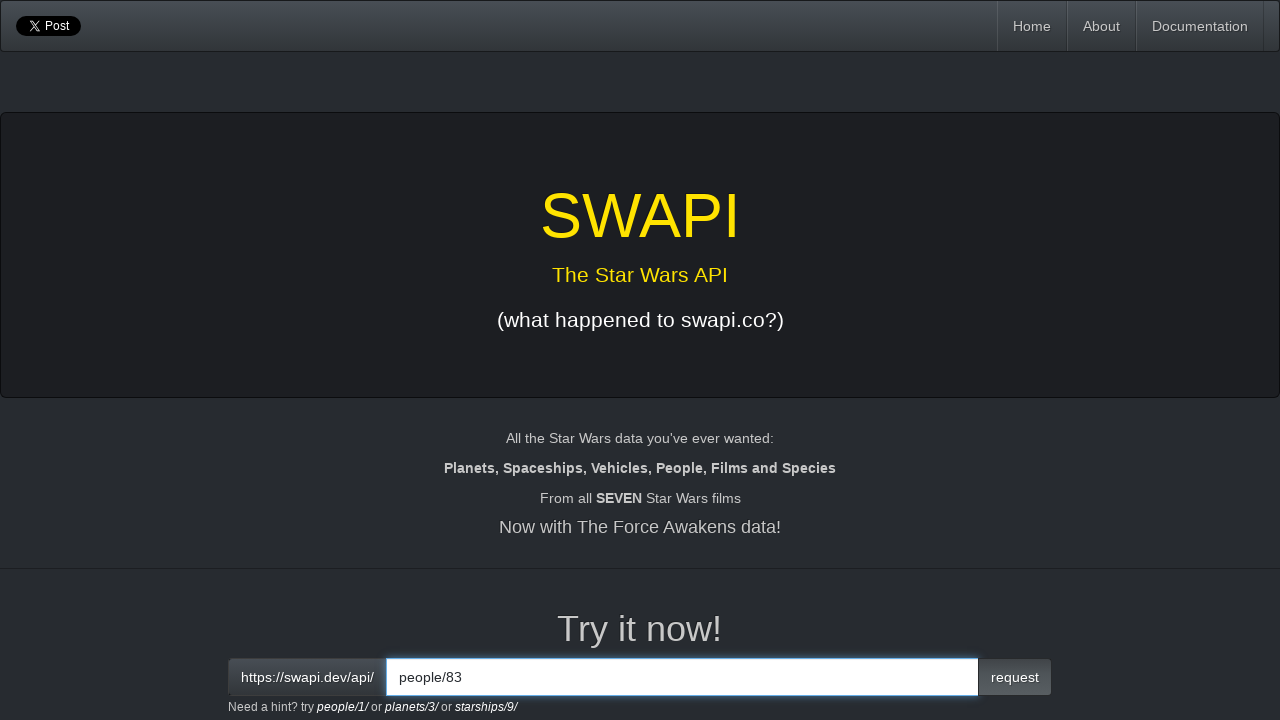

Clicked request button to fetch person ID 83 at (1015, 677) on button.btn.btn-primary
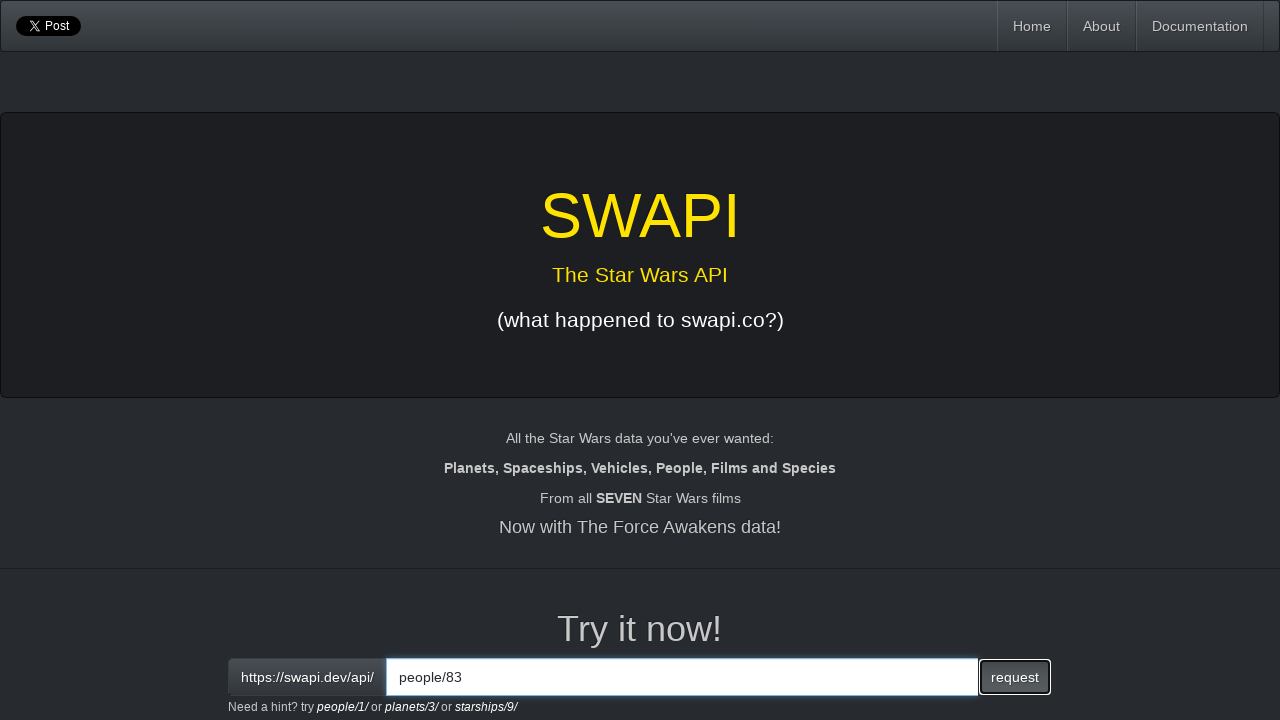

Response loaded for person ID 83
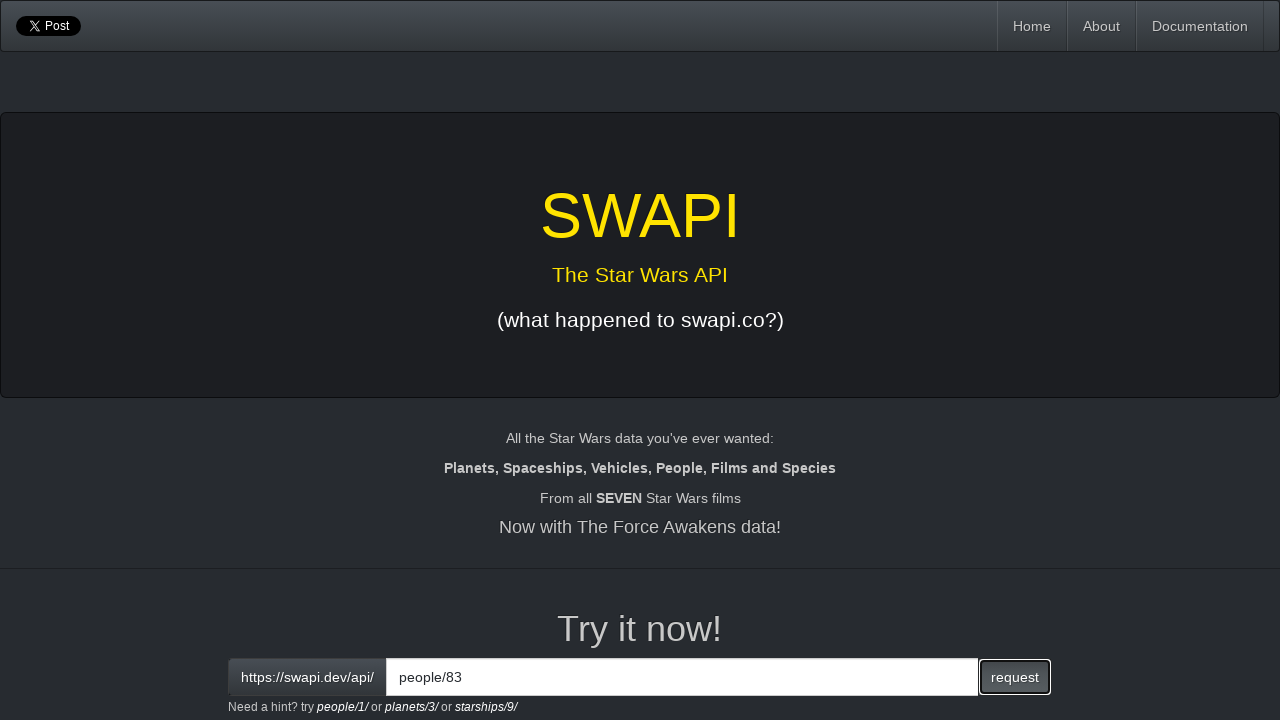

Extracted response text for person ID 83
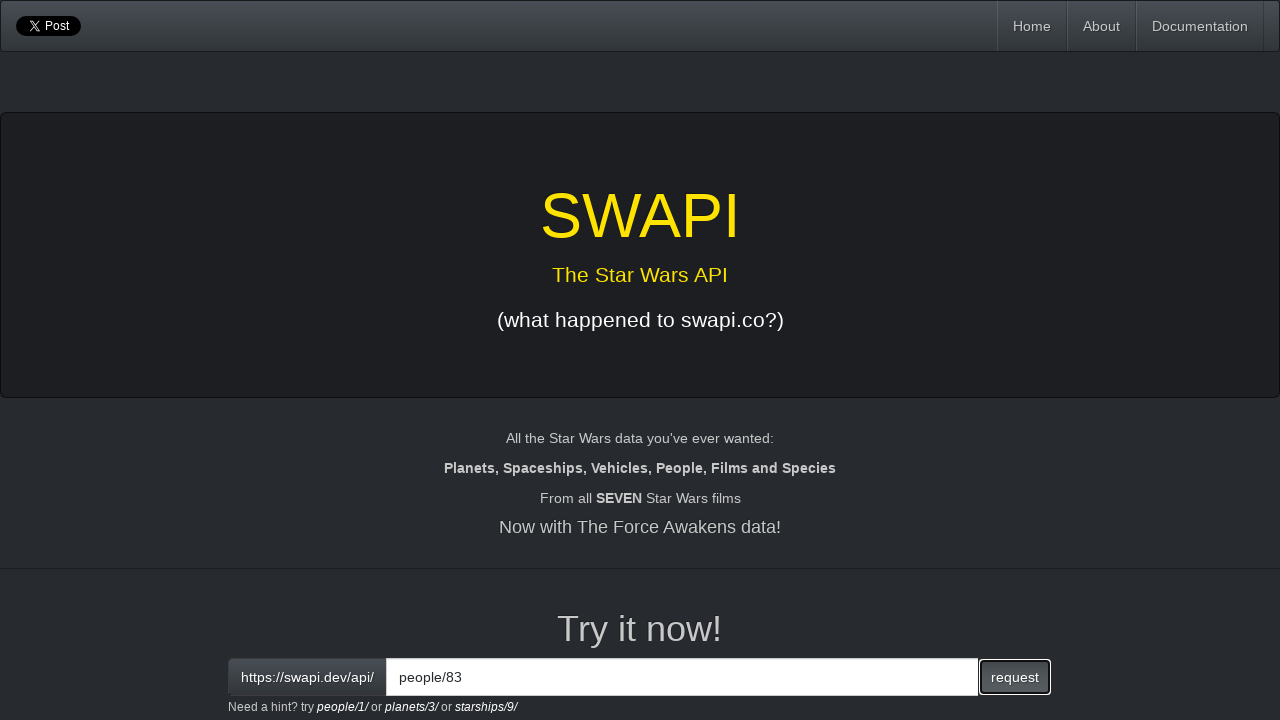

Found matching name 'Tion Medon' from predefined list (person ID 83)
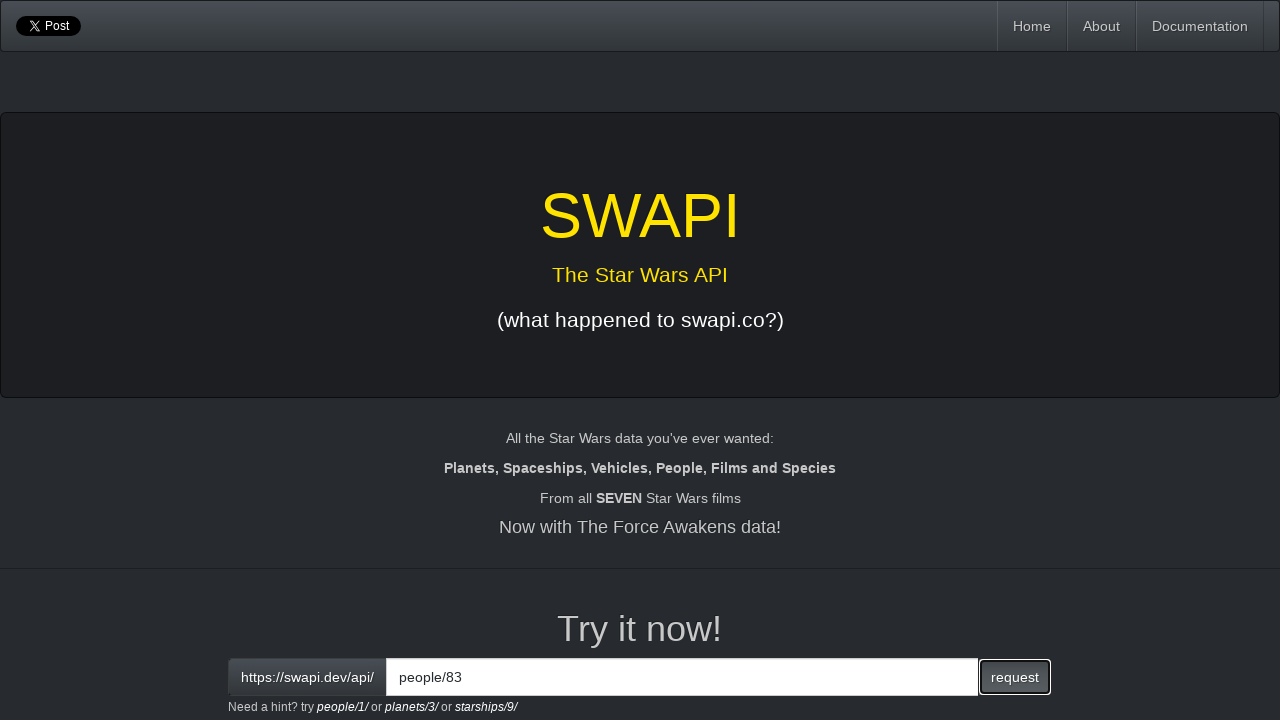

Verified that all 10 expected names were found in API responses
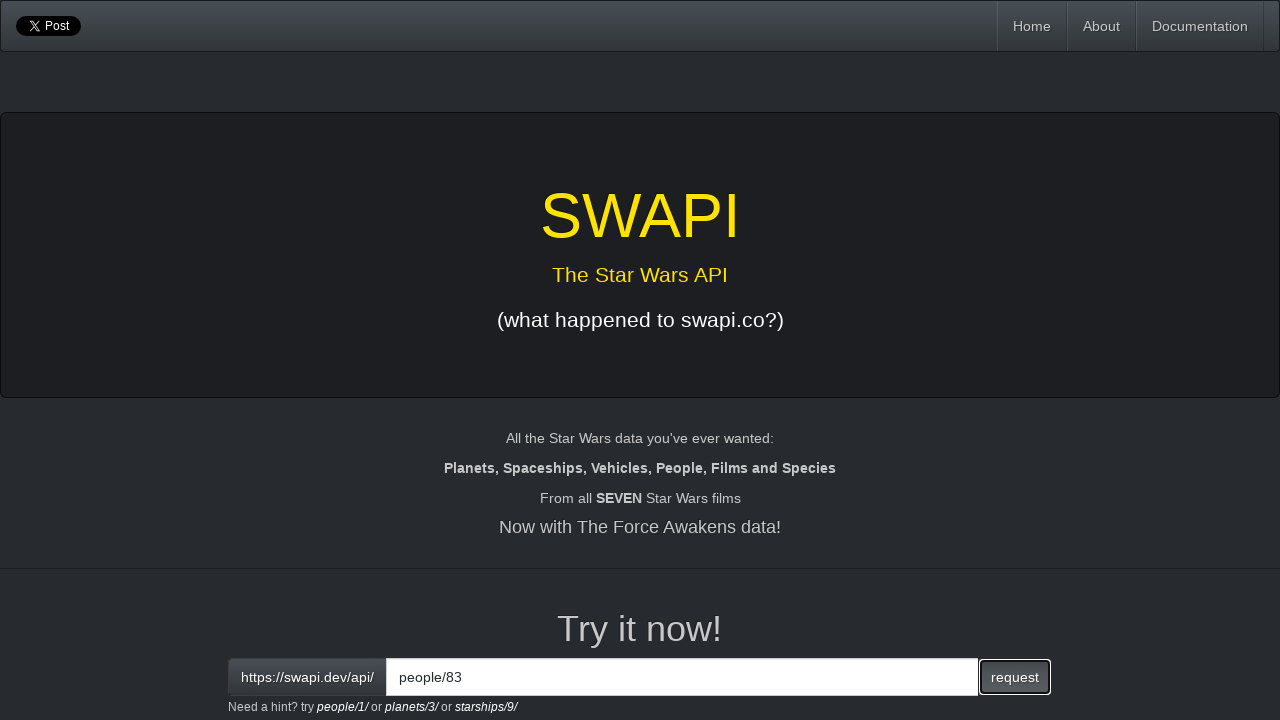

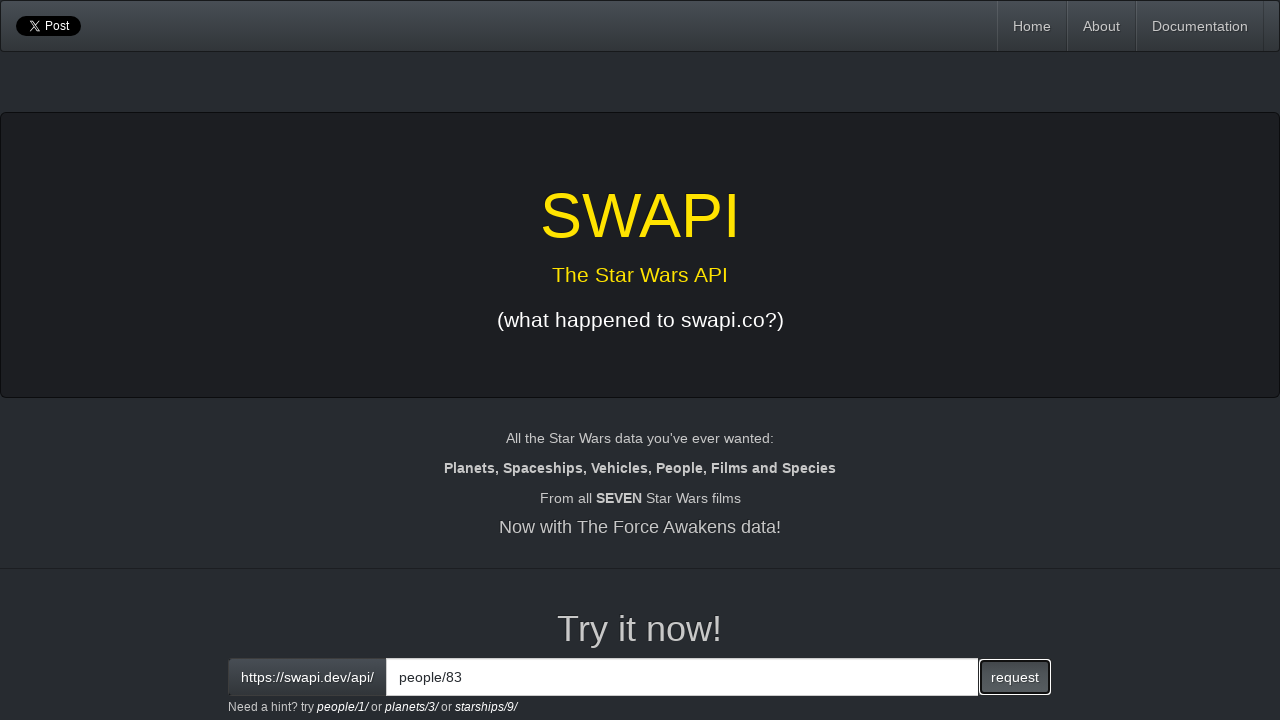